Automates playing a Math Battle game by starting the game, reading math problems, evaluating whether the displayed result is correct, and clicking the appropriate correct/wrong button for multiple rounds.

Starting URL: https://tbot.xyz/math/#eyJ1Ijo2NTgyNTg3NDIsIm4iOiJI4oiGZGVzICIsImciOiJNYXRoQmF0dGxlIiwiY2kiOiIyMjA5OTM3NjE3NTQ0NDAzMTUiLCJpIjoiQkFBQUFNNEFBQURMZ2NTeUdqLVRORVY3YXF3In05MmM1N2Y2YTc3OGQzMTU0NTBlOTNjMzA4M2I1MjY2ZA==

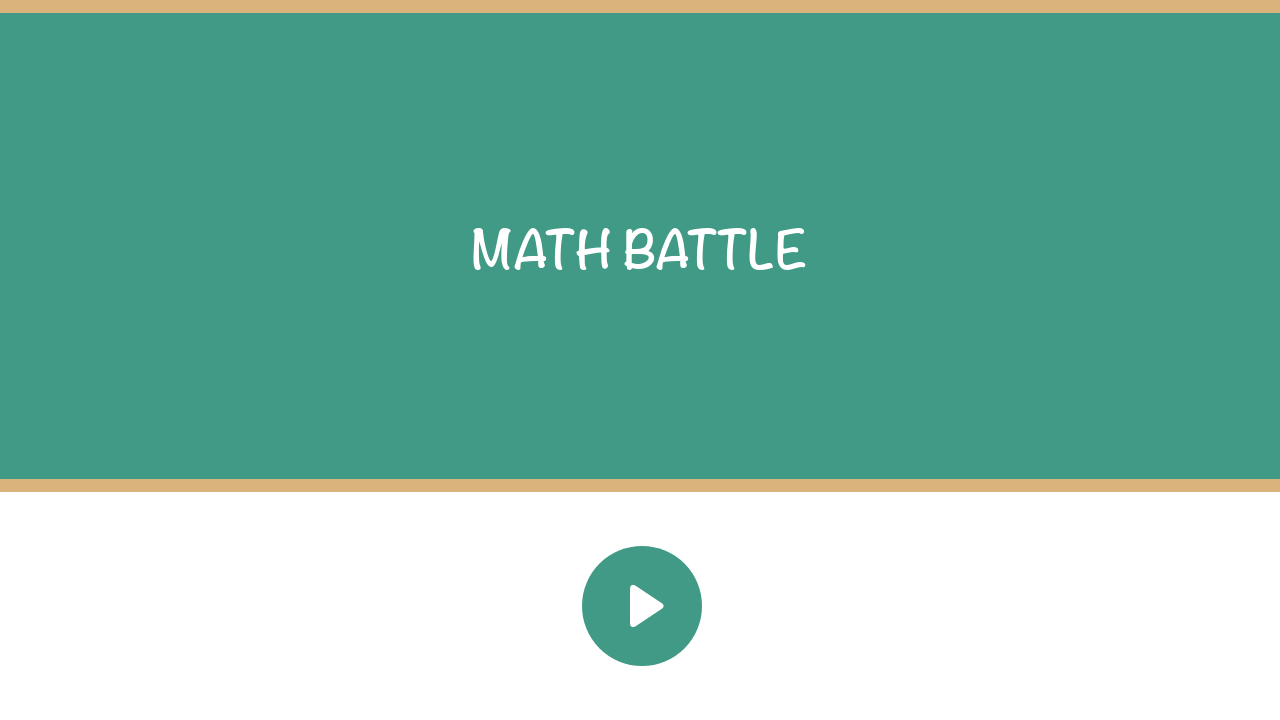

Clicked play button to start Math Battle game at (642, 606) on .icon_play
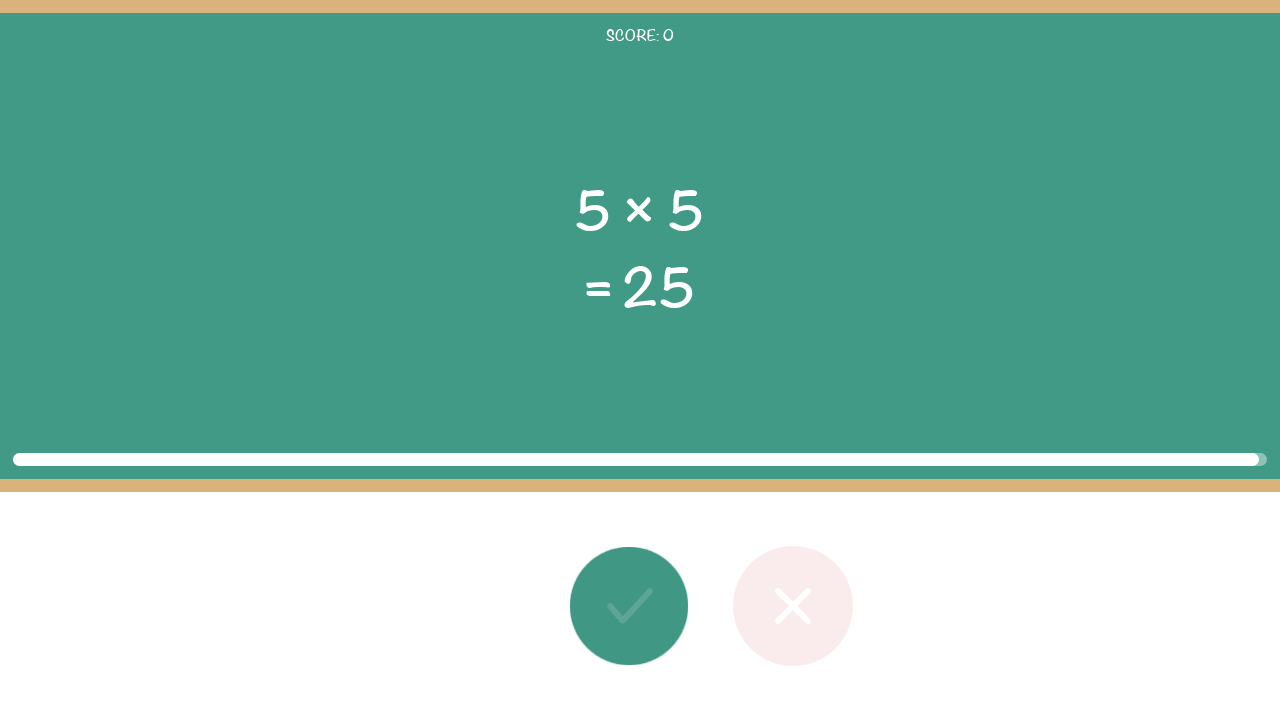

Waited 2 seconds for game to load
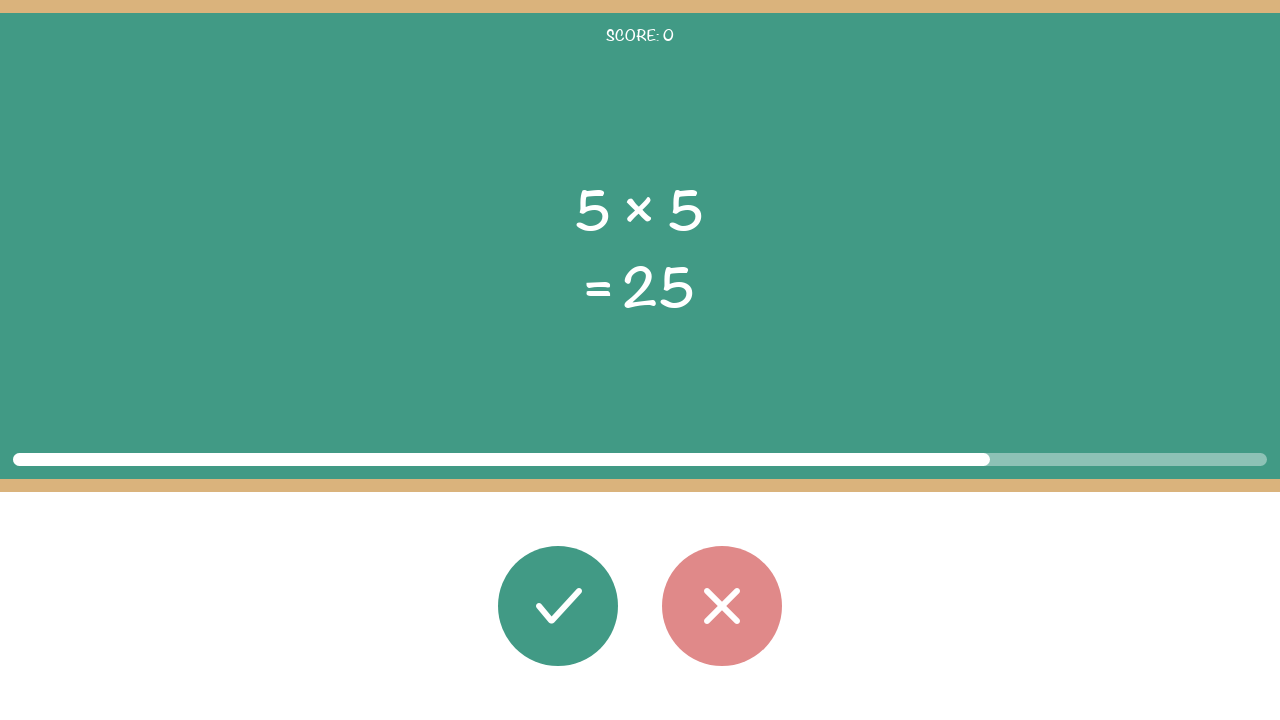

Retrieved first operand: 5
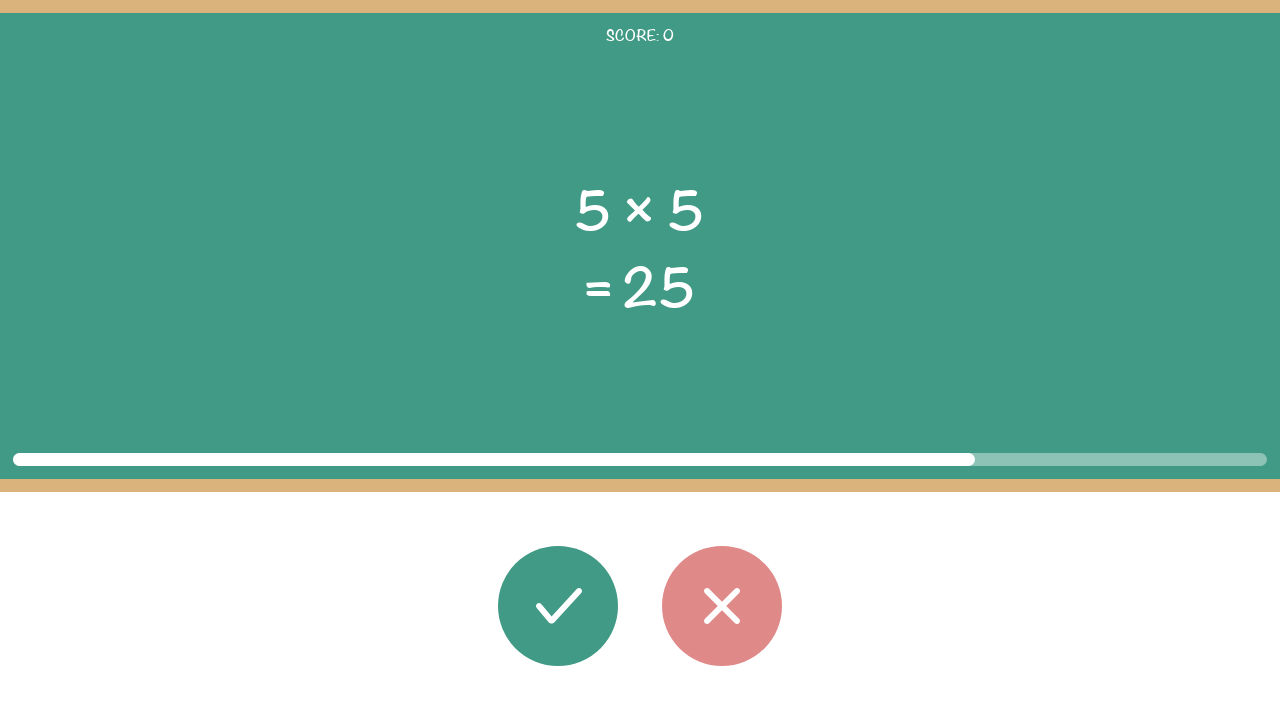

Retrieved second operand: 5
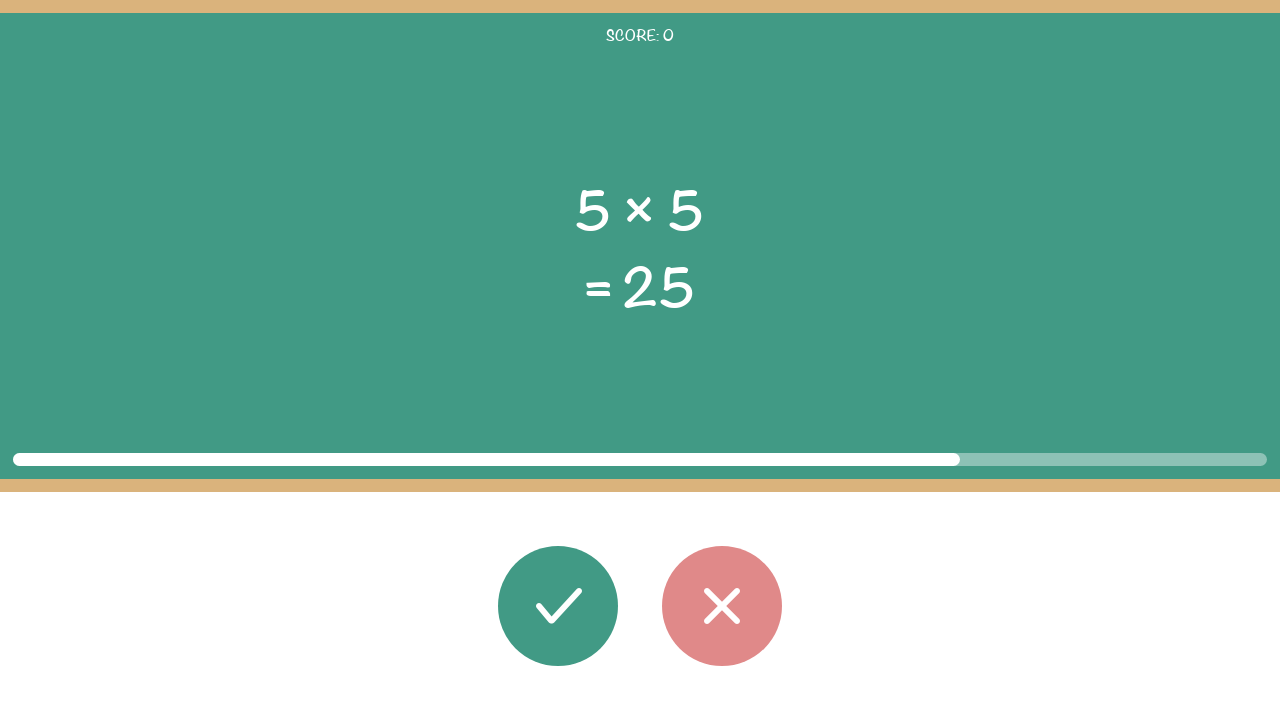

Retrieved operator: ×
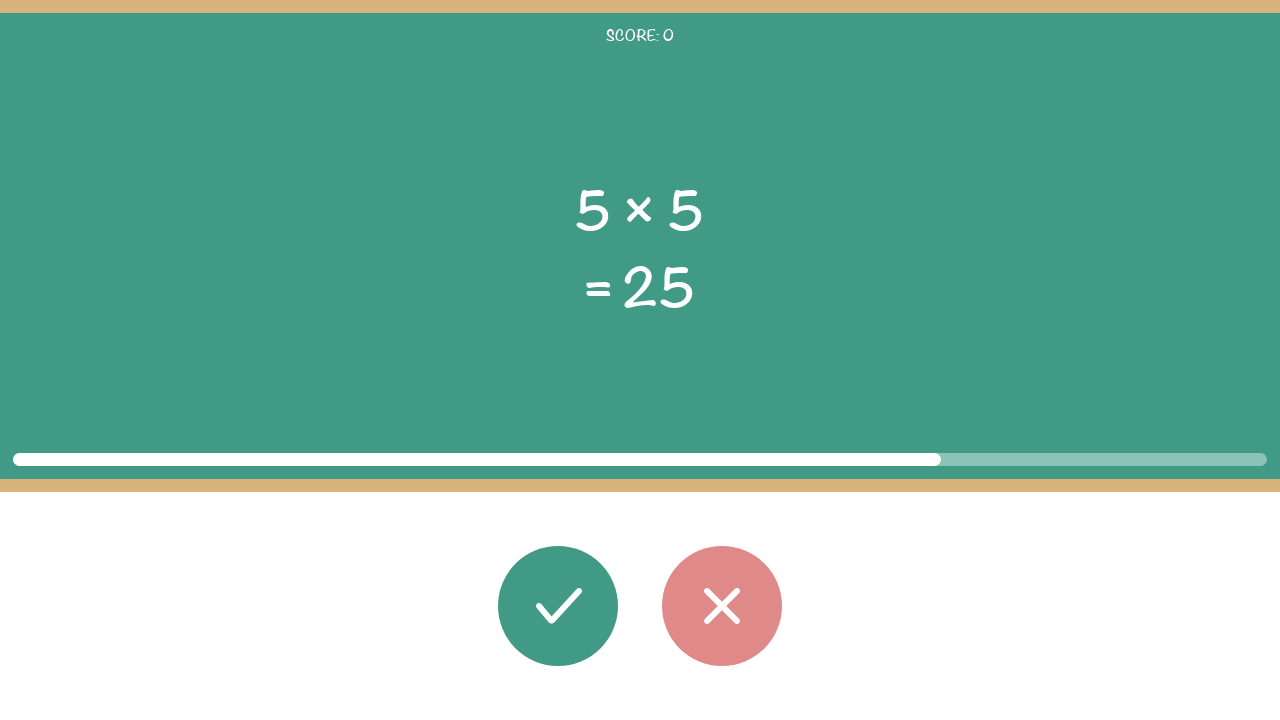

Retrieved displayed result: 25
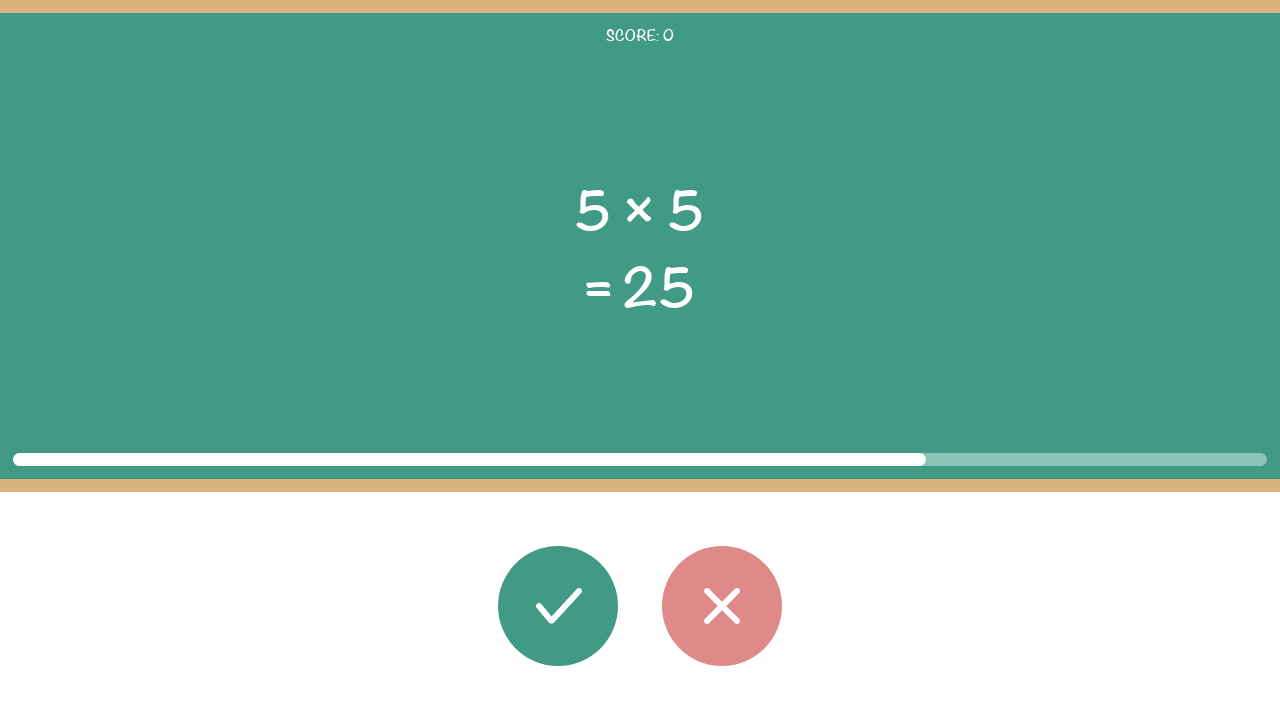

Calculated 5 * 5 = 25, matches displayed result 25. Clicked correct button. at (558, 606) on #button_correct
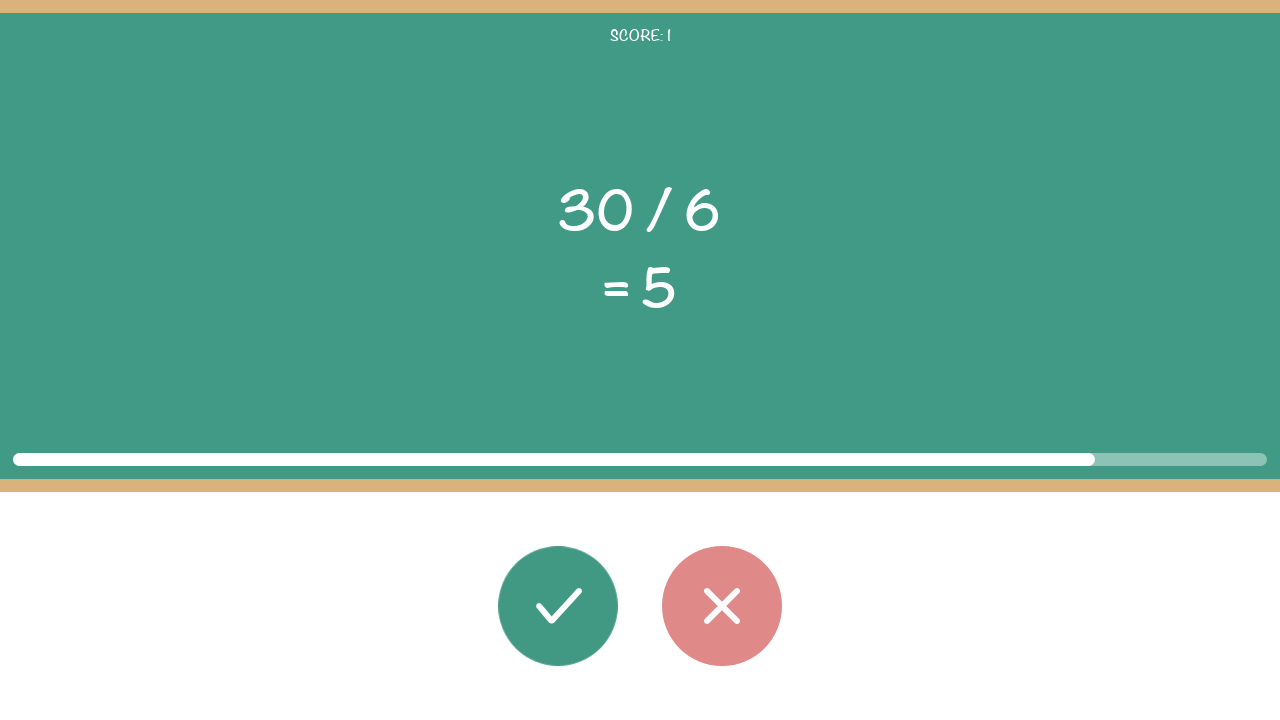

Waited 1 second between answers. Rounds remaining: 99
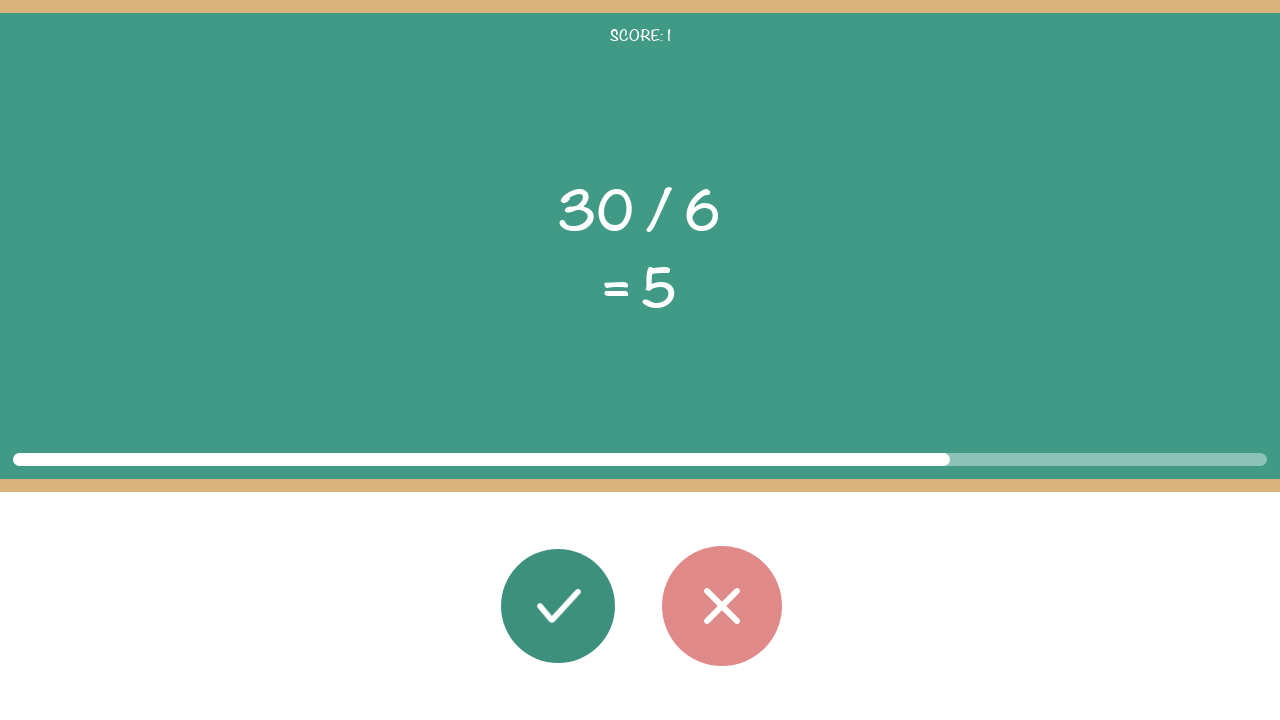

Retrieved first operand: 30
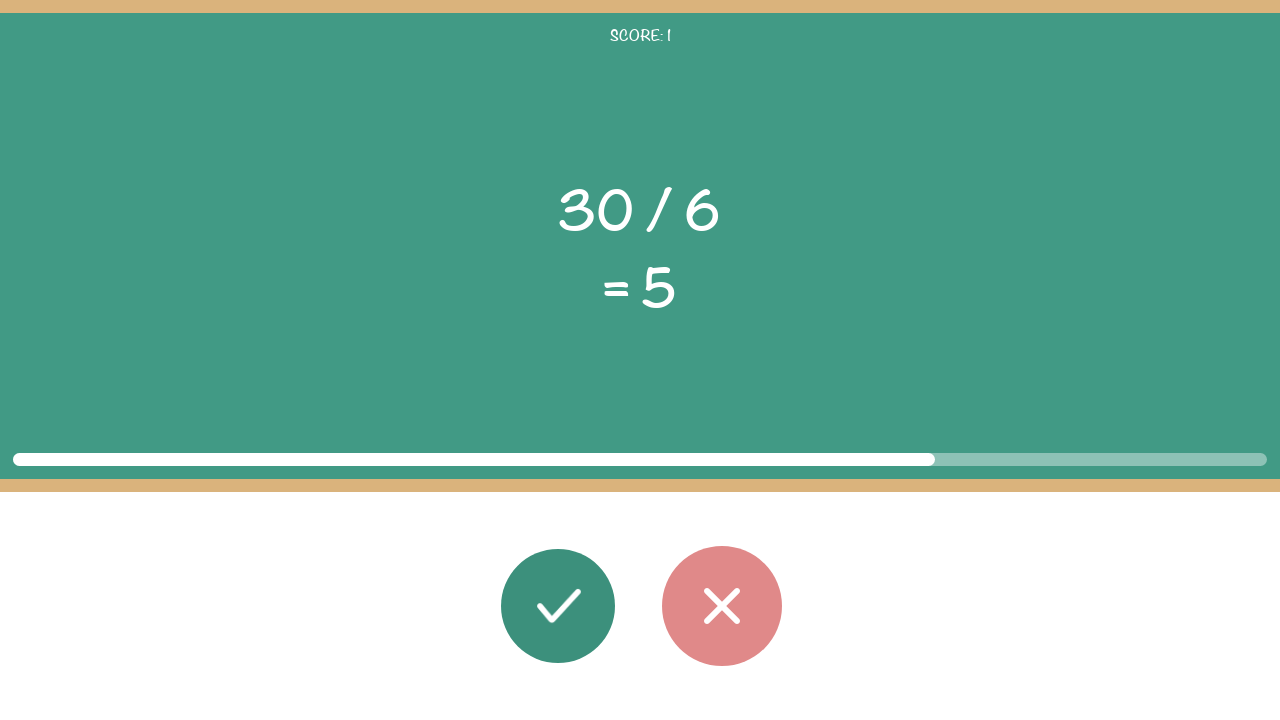

Retrieved second operand: 6
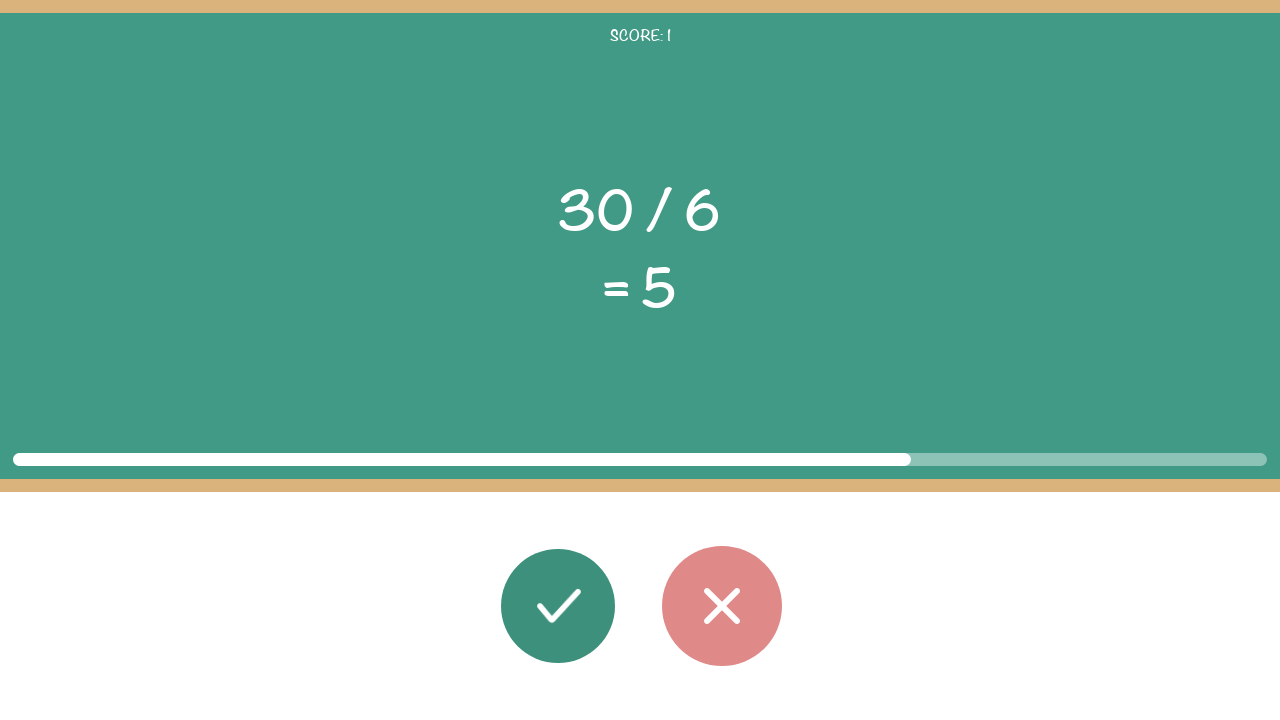

Retrieved operator: /
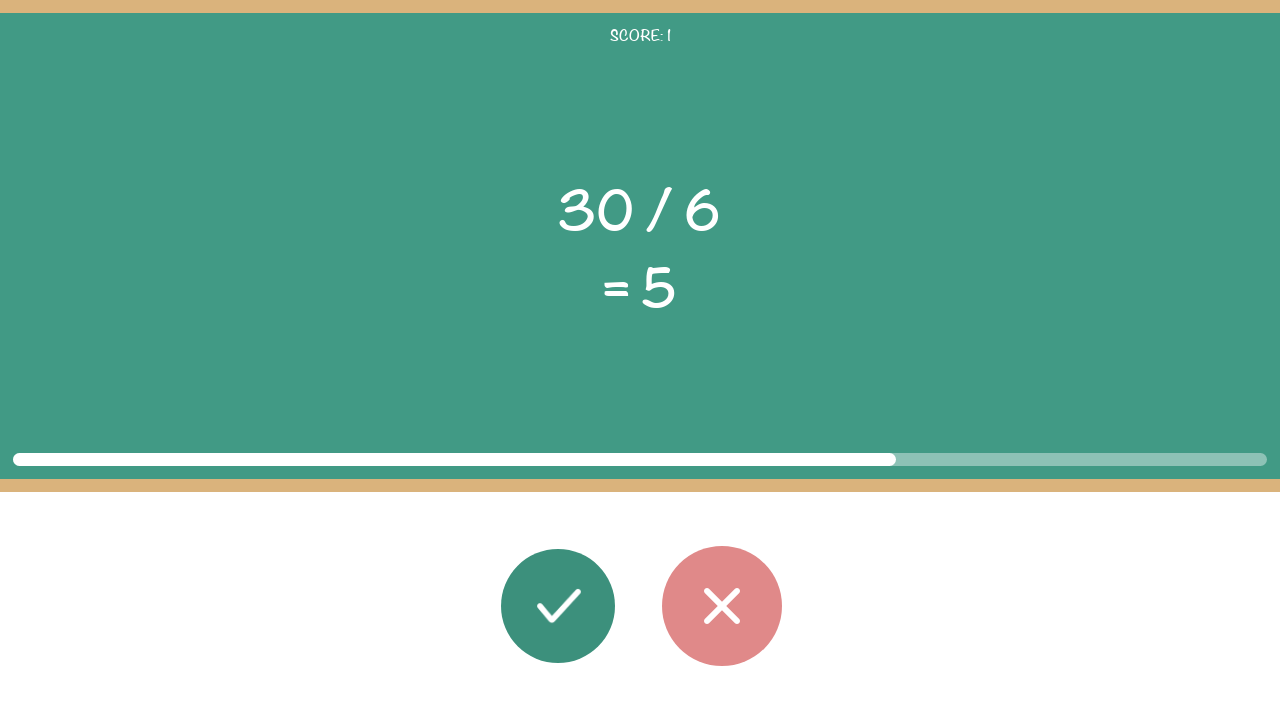

Retrieved displayed result: 5
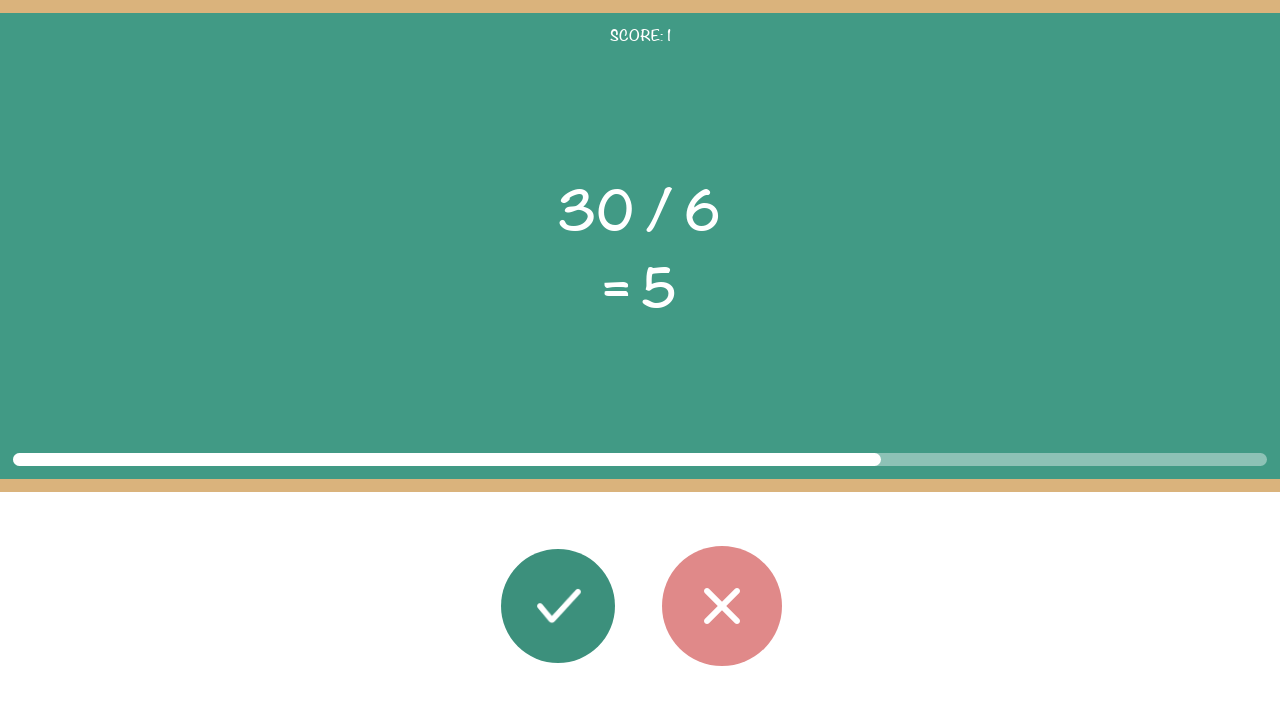

Calculated 30 / 6 = 5.0, matches displayed result 5. Clicked correct button. at (558, 606) on #button_correct
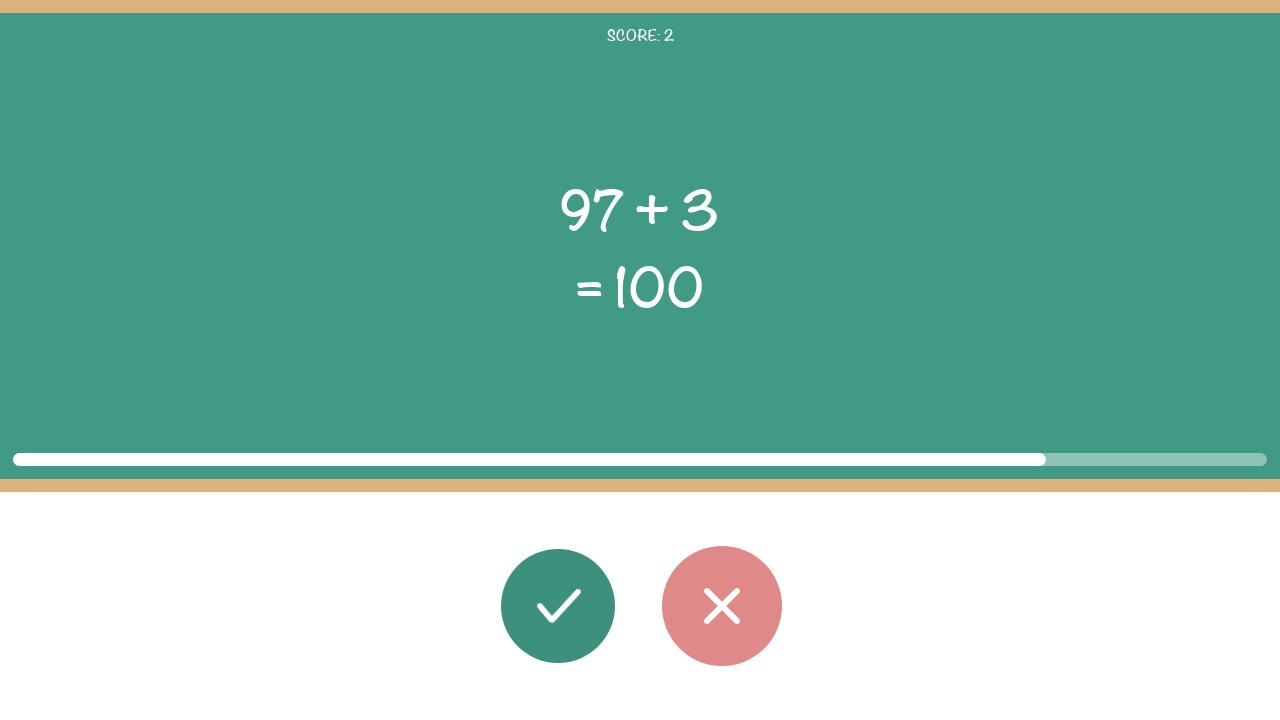

Waited 1 second between answers. Rounds remaining: 98
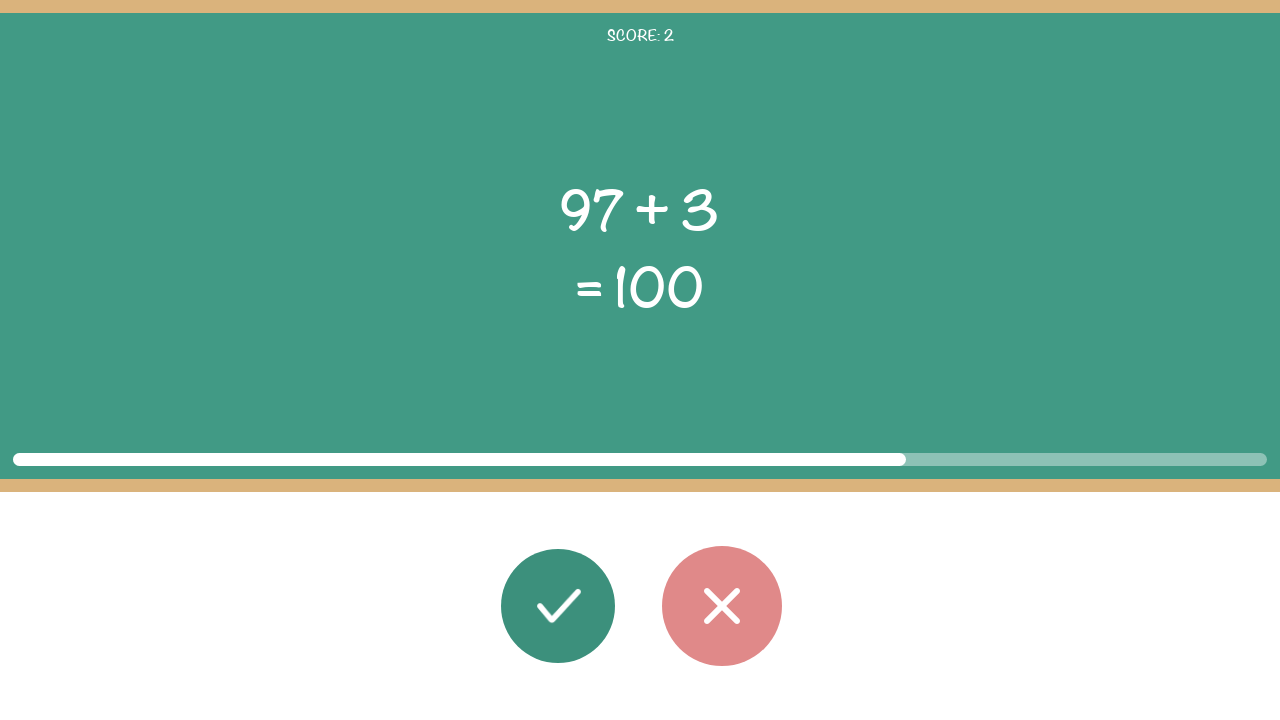

Retrieved first operand: 97
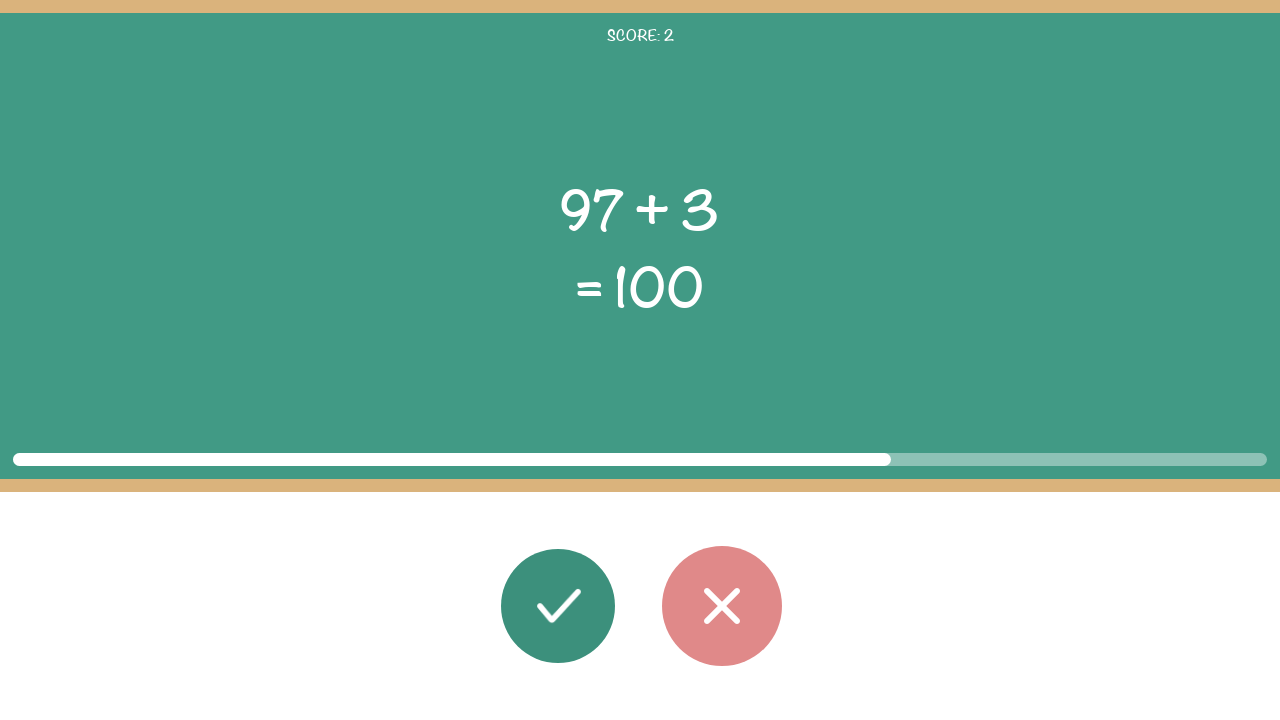

Retrieved second operand: 3
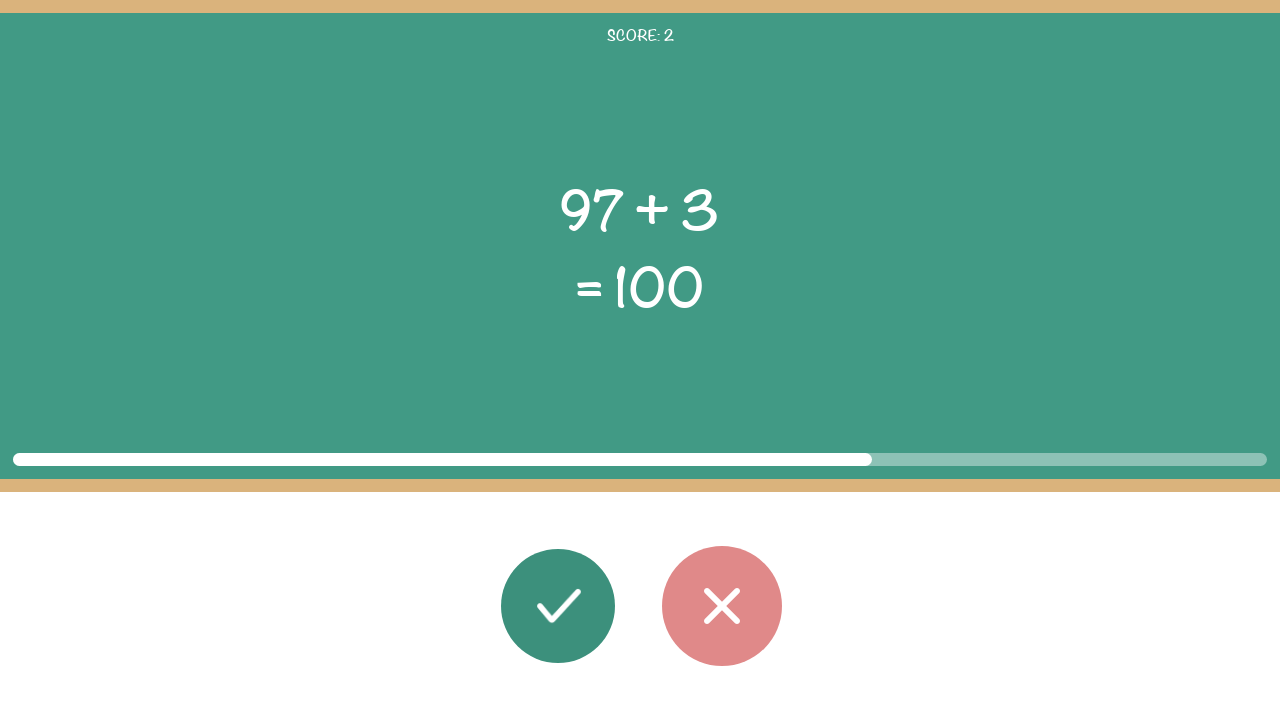

Retrieved operator: +
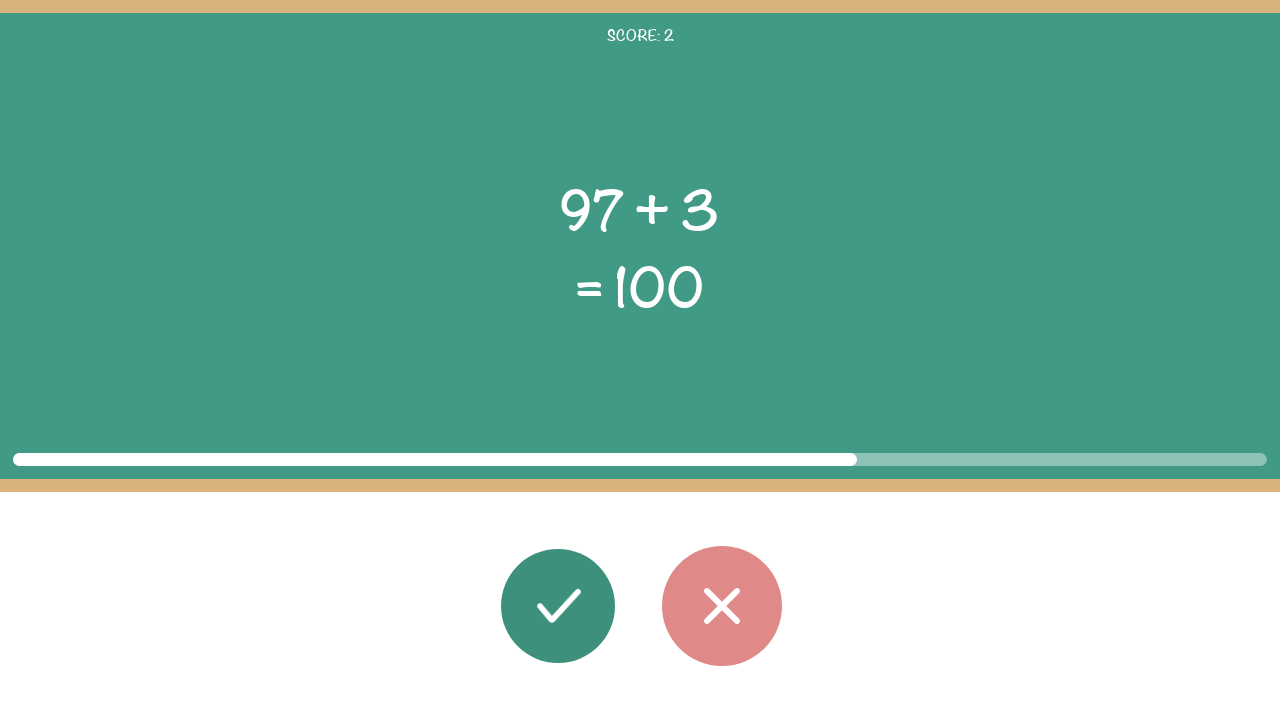

Retrieved displayed result: 100
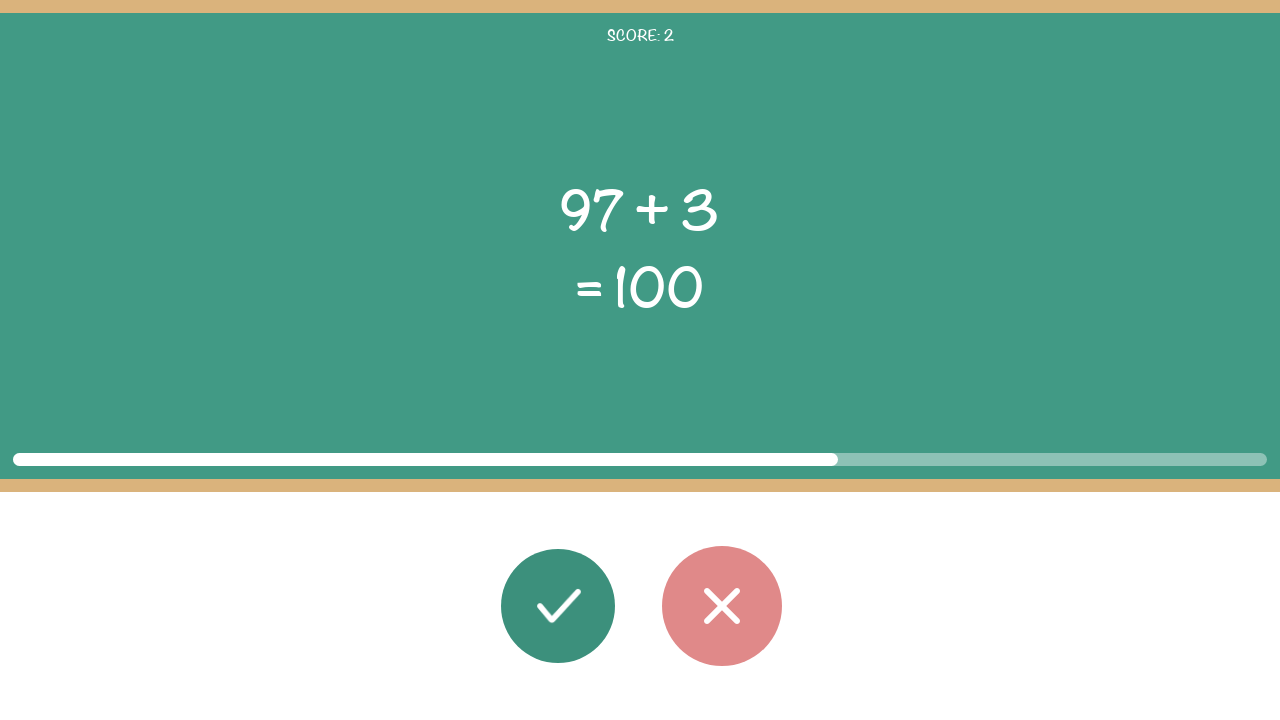

Calculated 97 + 3 = 100, matches displayed result 100. Clicked correct button. at (558, 606) on #button_correct
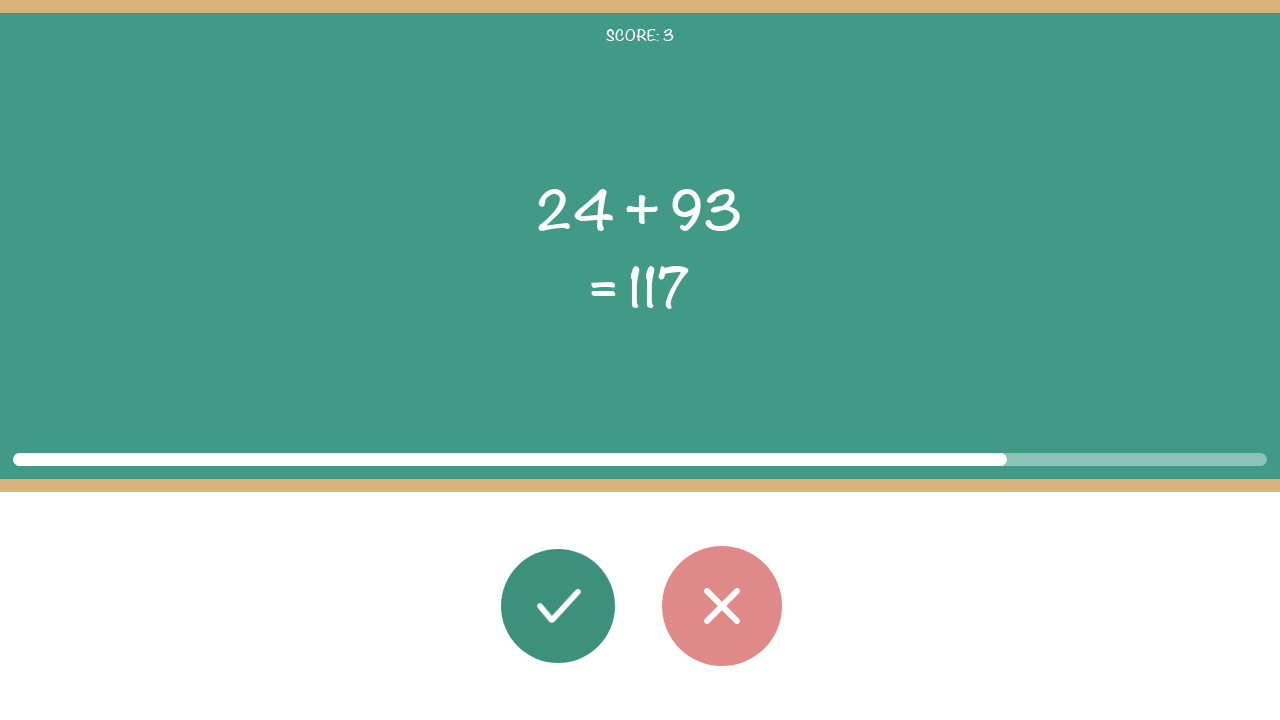

Waited 1 second between answers. Rounds remaining: 97
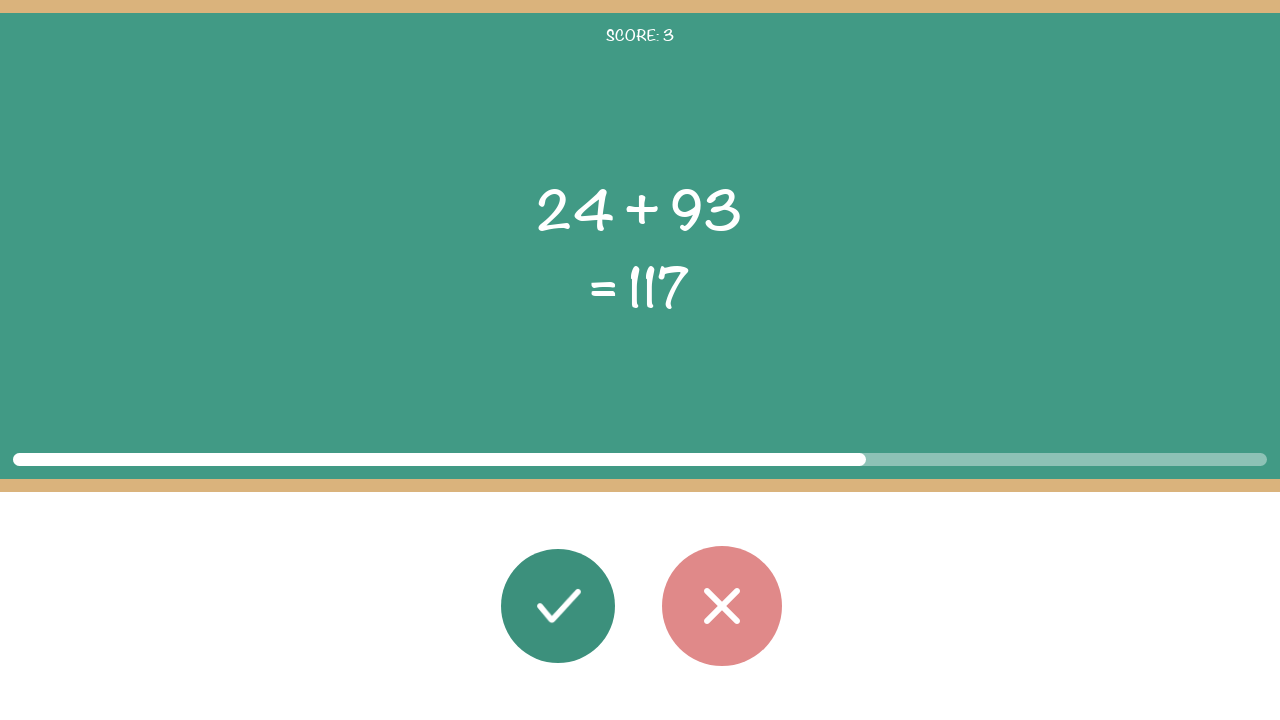

Retrieved first operand: 24
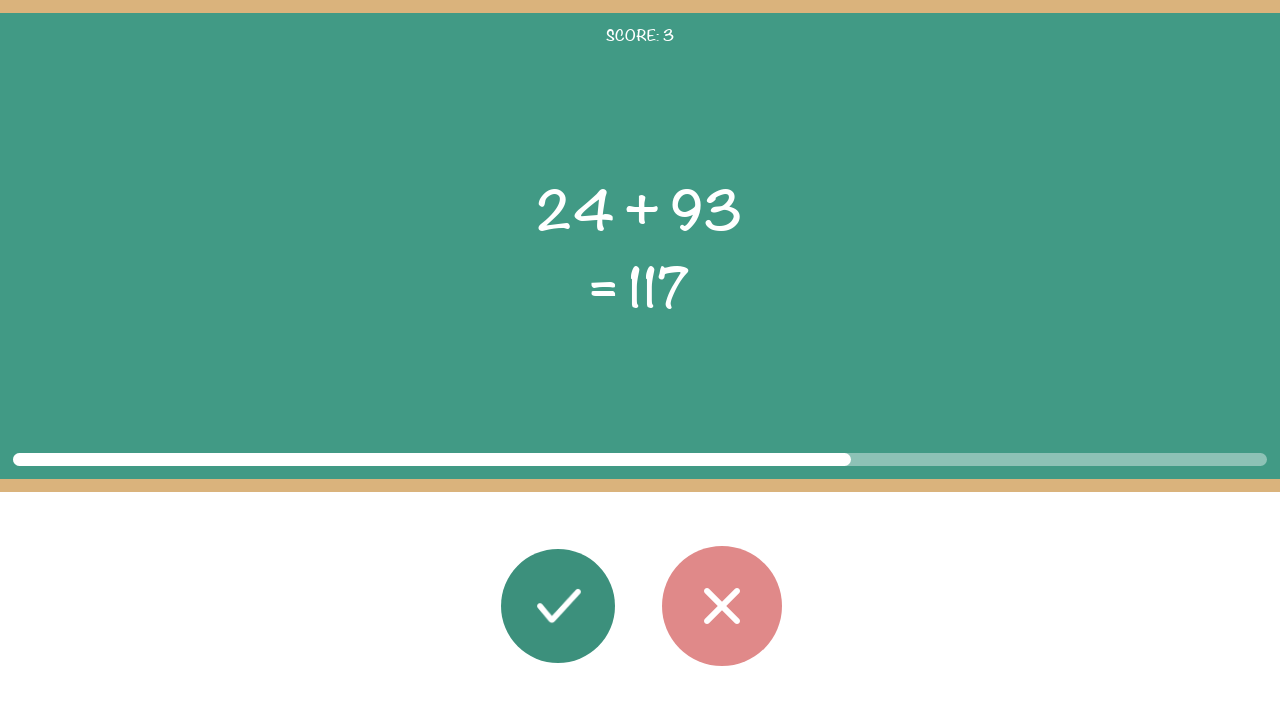

Retrieved second operand: 93
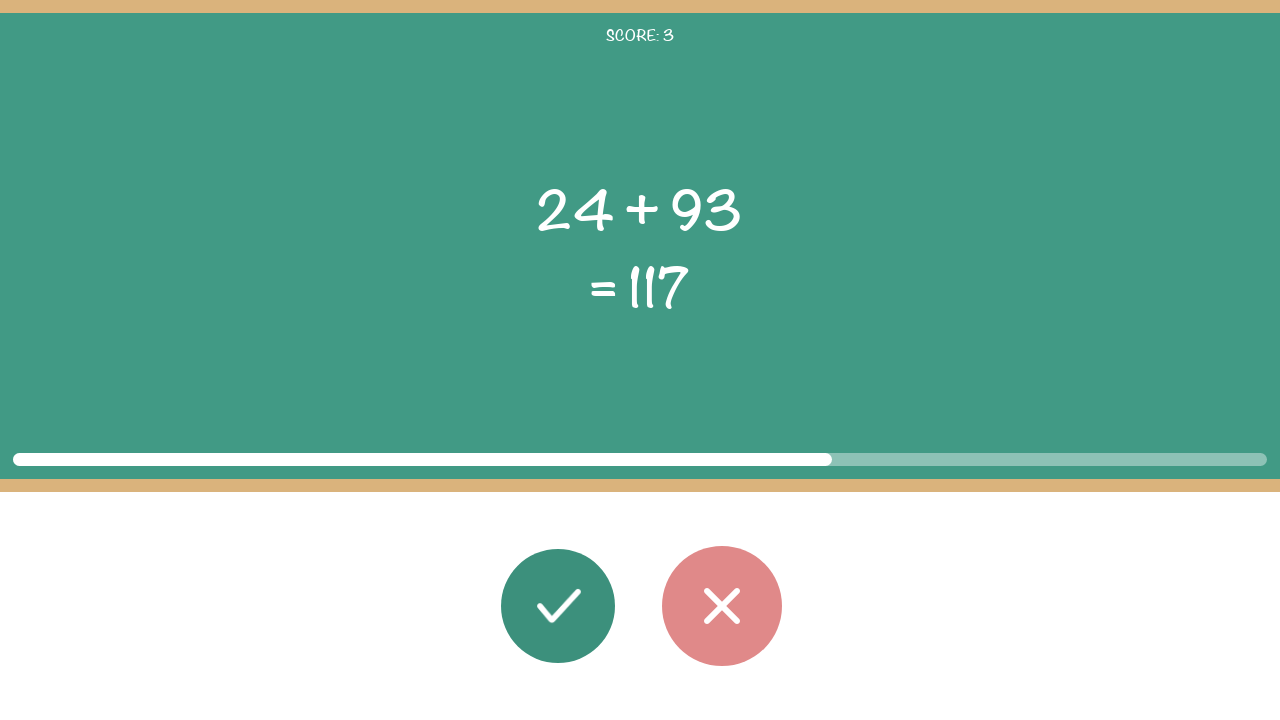

Retrieved operator: +
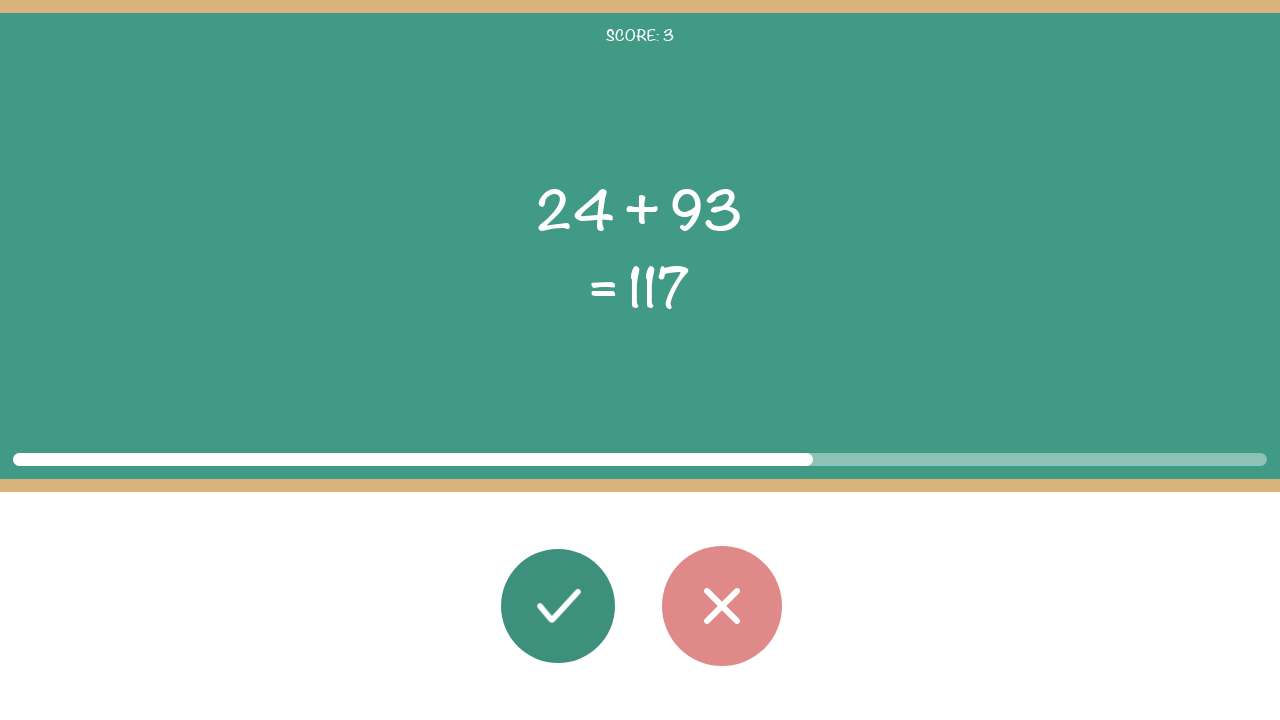

Retrieved displayed result: 117
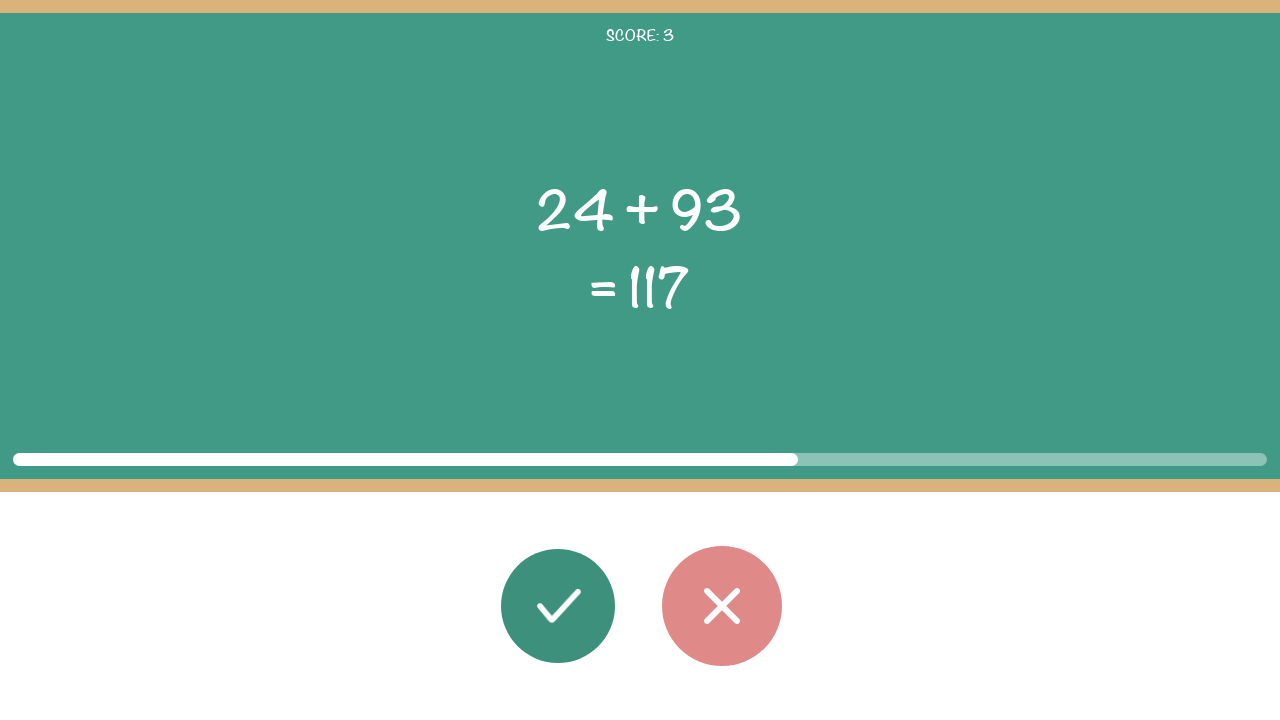

Calculated 24 + 93 = 117, matches displayed result 117. Clicked correct button. at (558, 606) on #button_correct
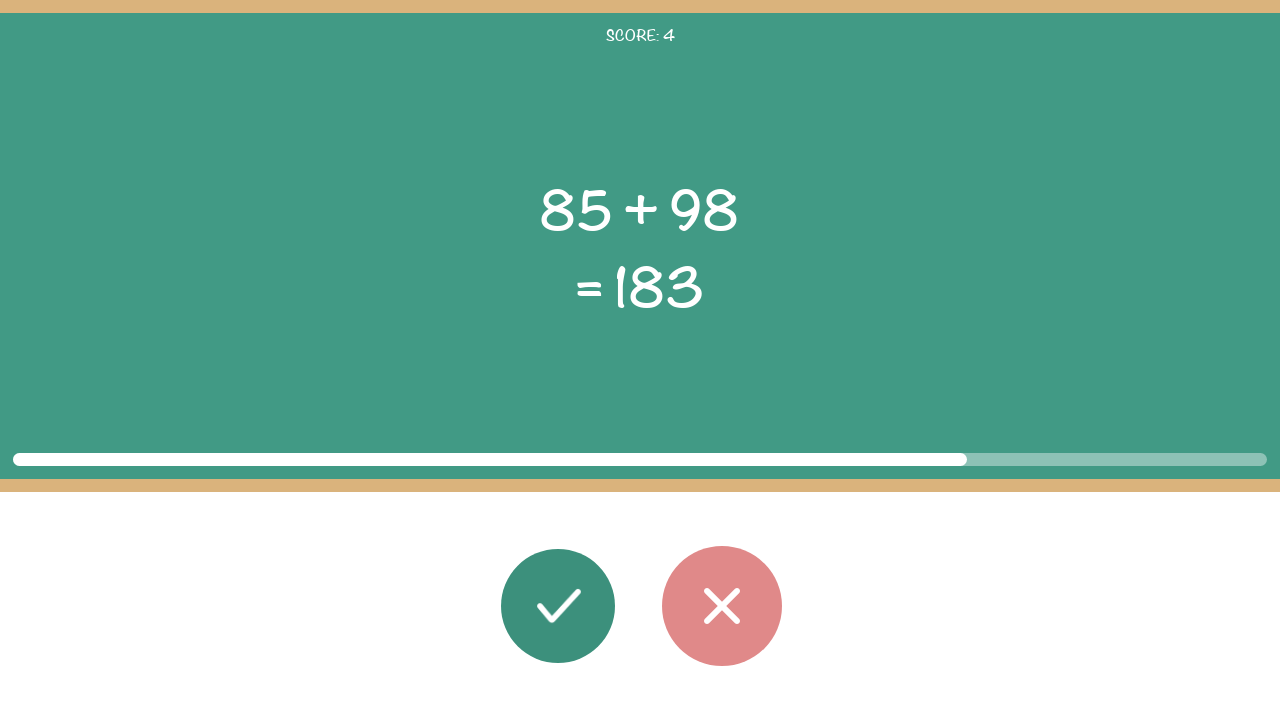

Waited 1 second between answers. Rounds remaining: 96
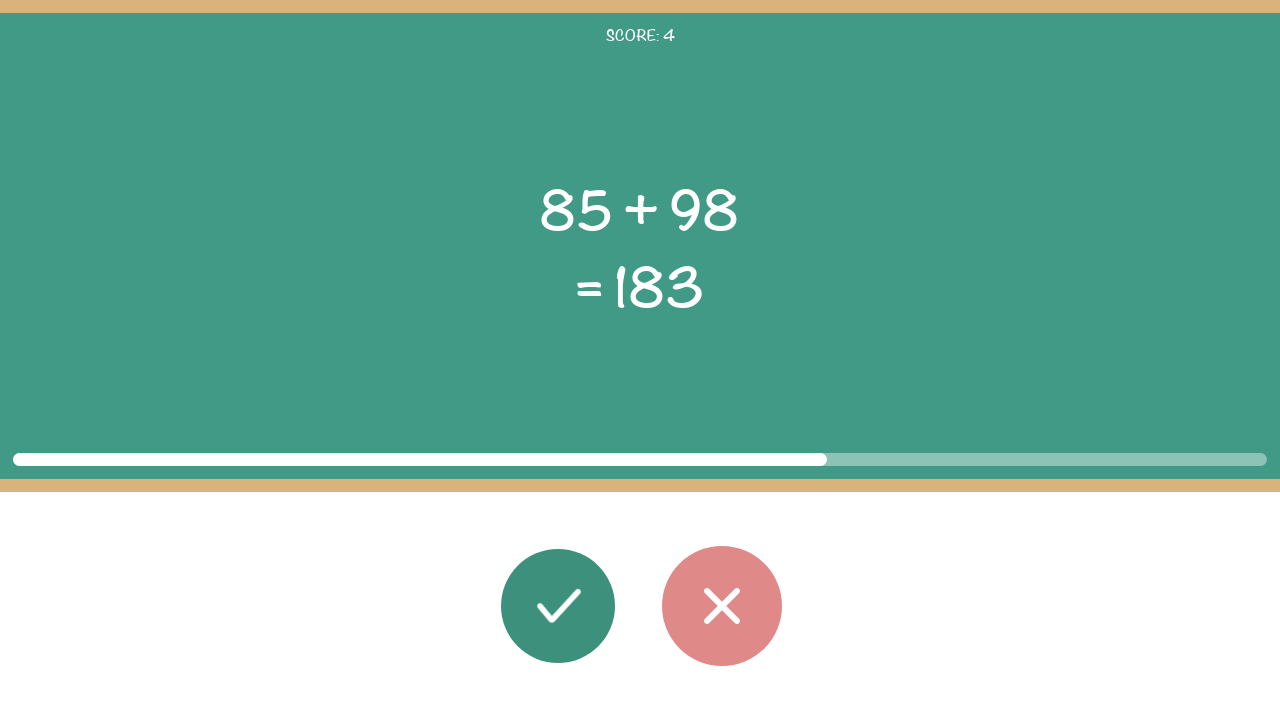

Retrieved first operand: 85
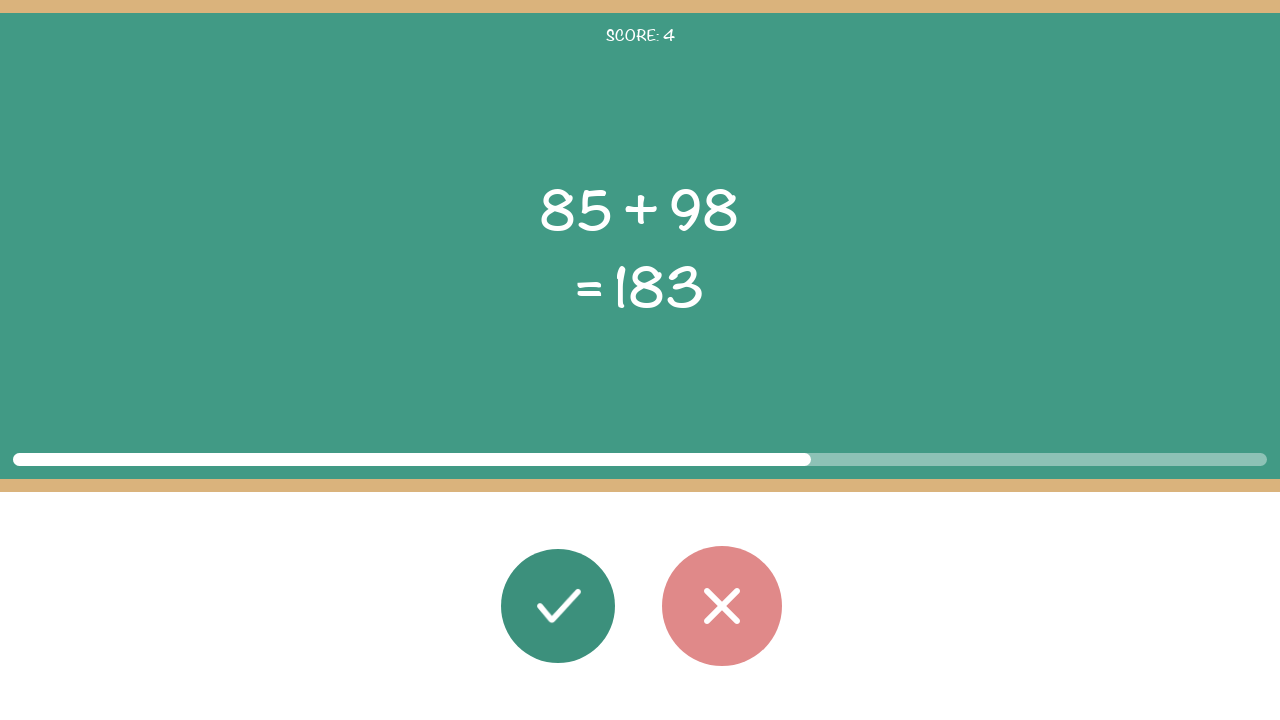

Retrieved second operand: 98
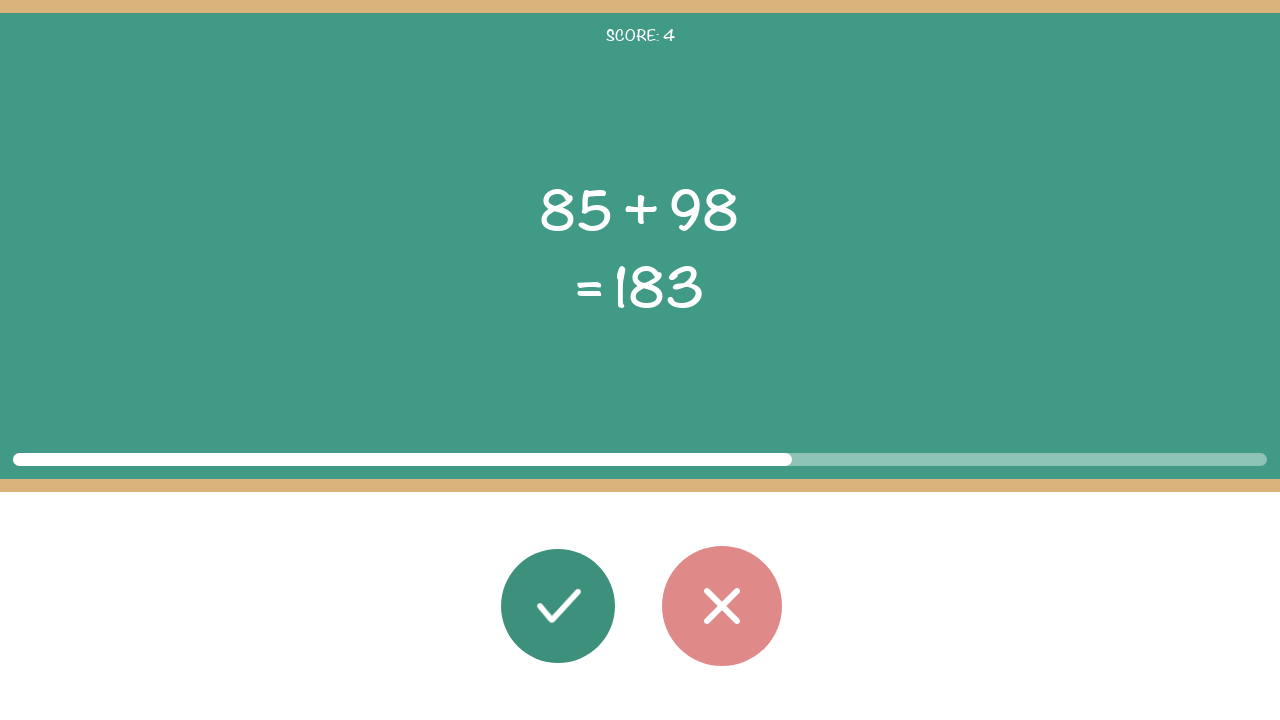

Retrieved operator: +
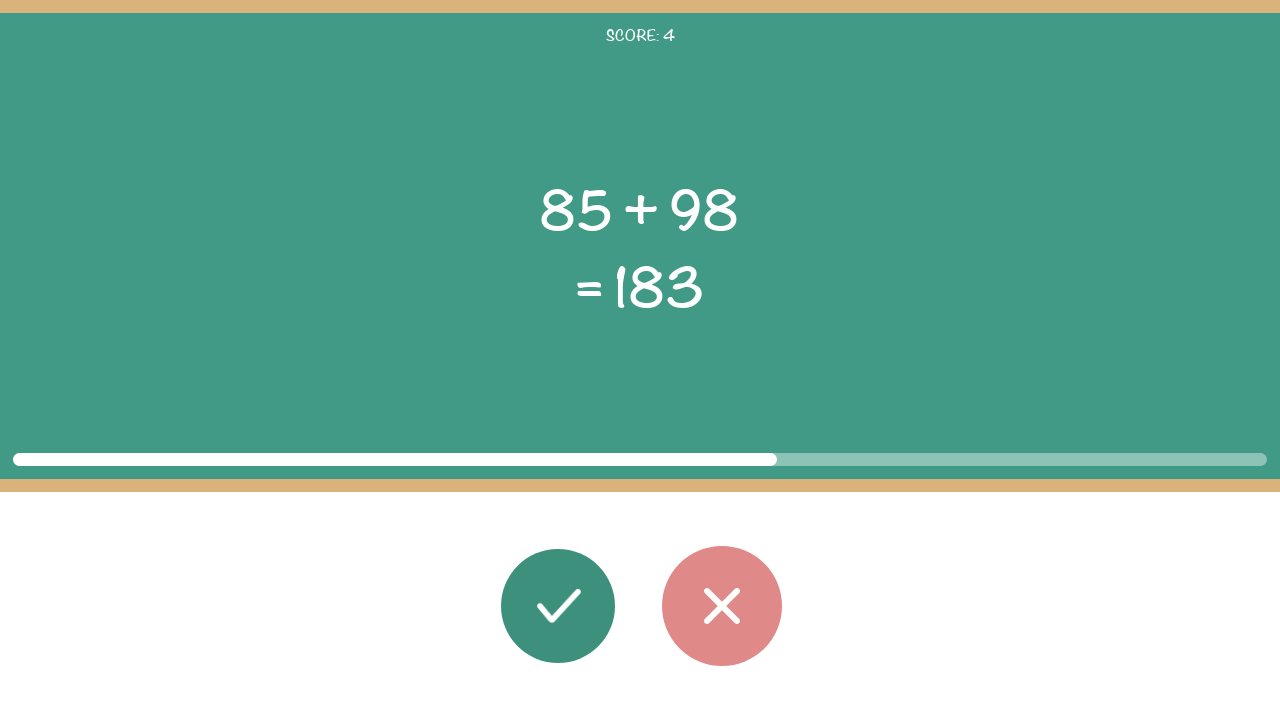

Retrieved displayed result: 183
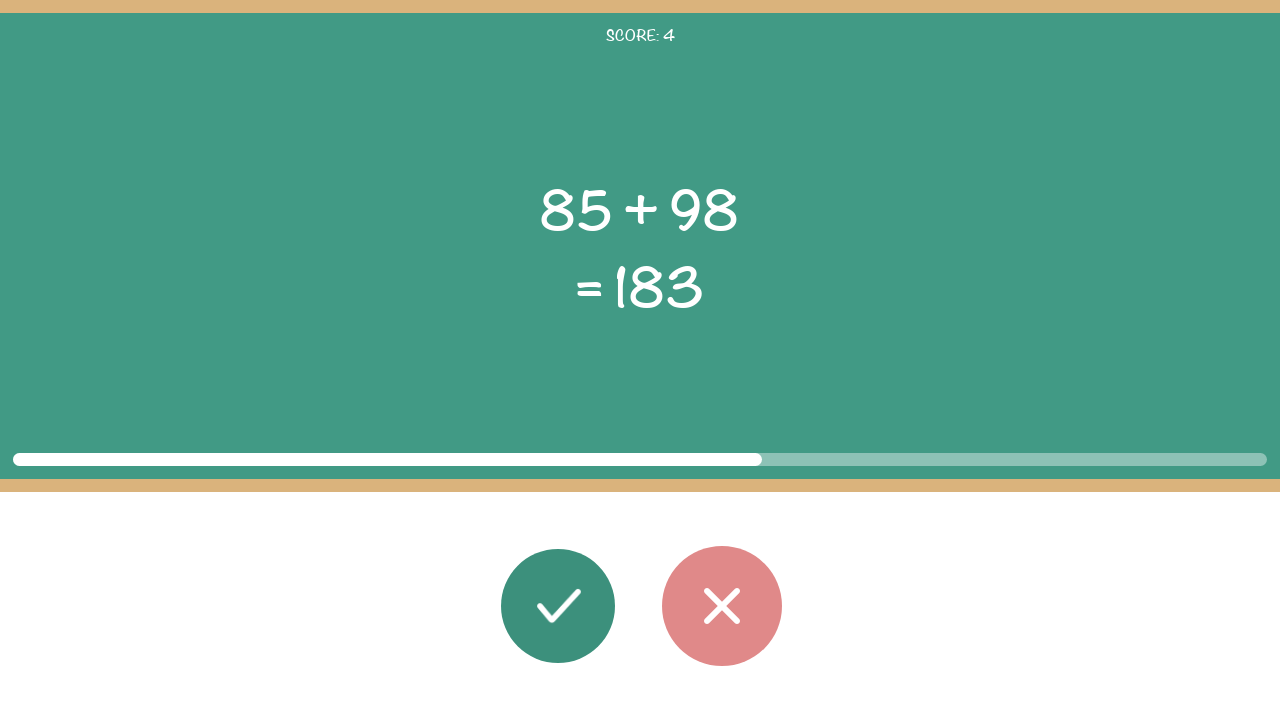

Calculated 85 + 98 = 183, matches displayed result 183. Clicked correct button. at (558, 606) on #button_correct
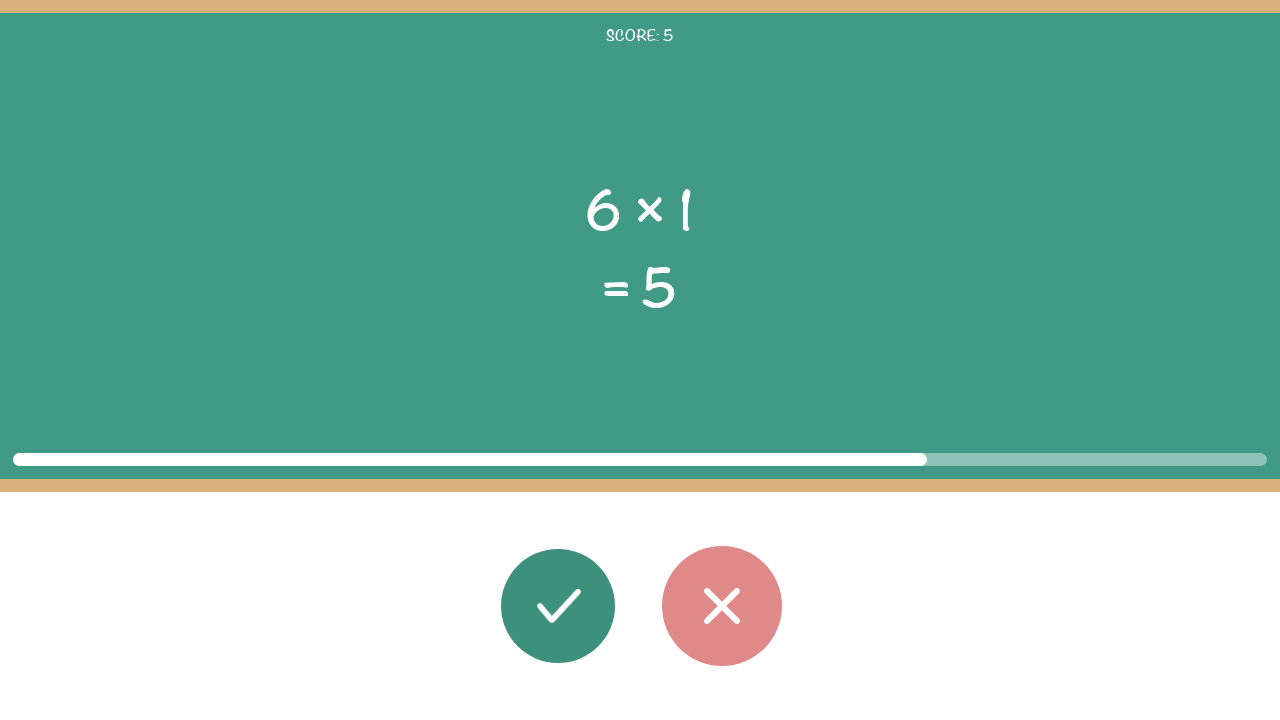

Waited 1 second between answers. Rounds remaining: 95
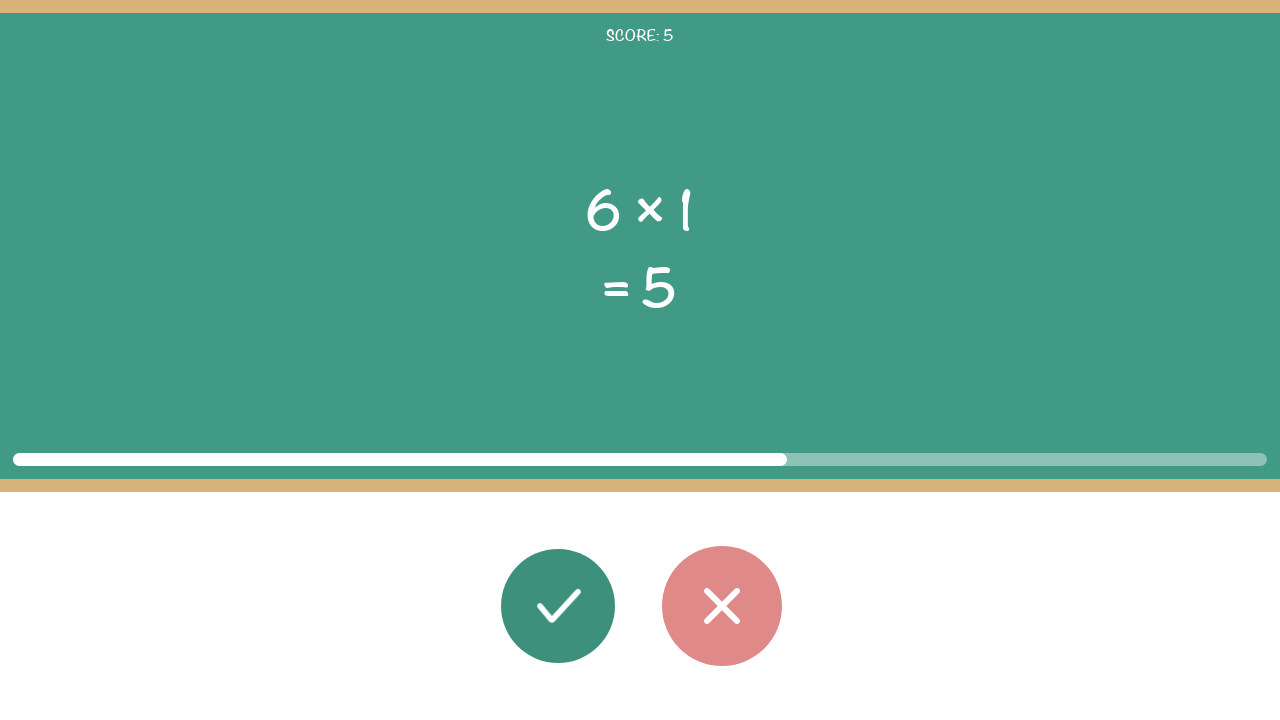

Retrieved first operand: 6
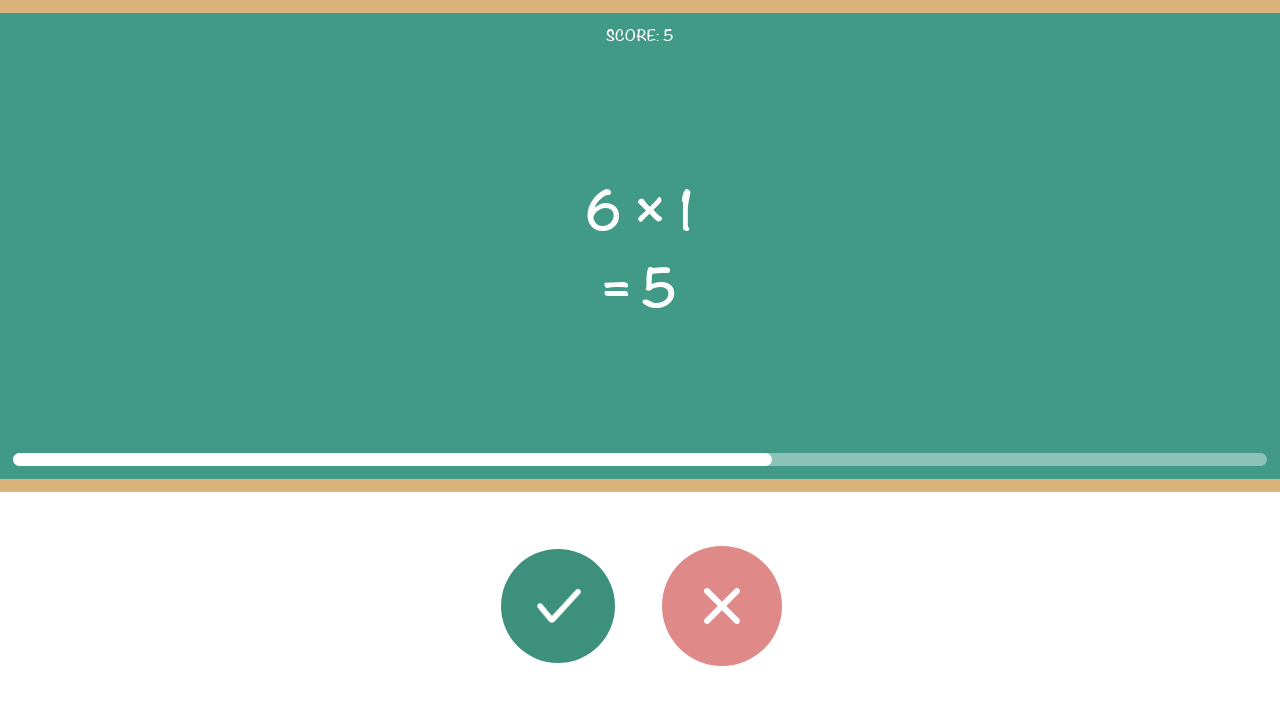

Retrieved second operand: 1
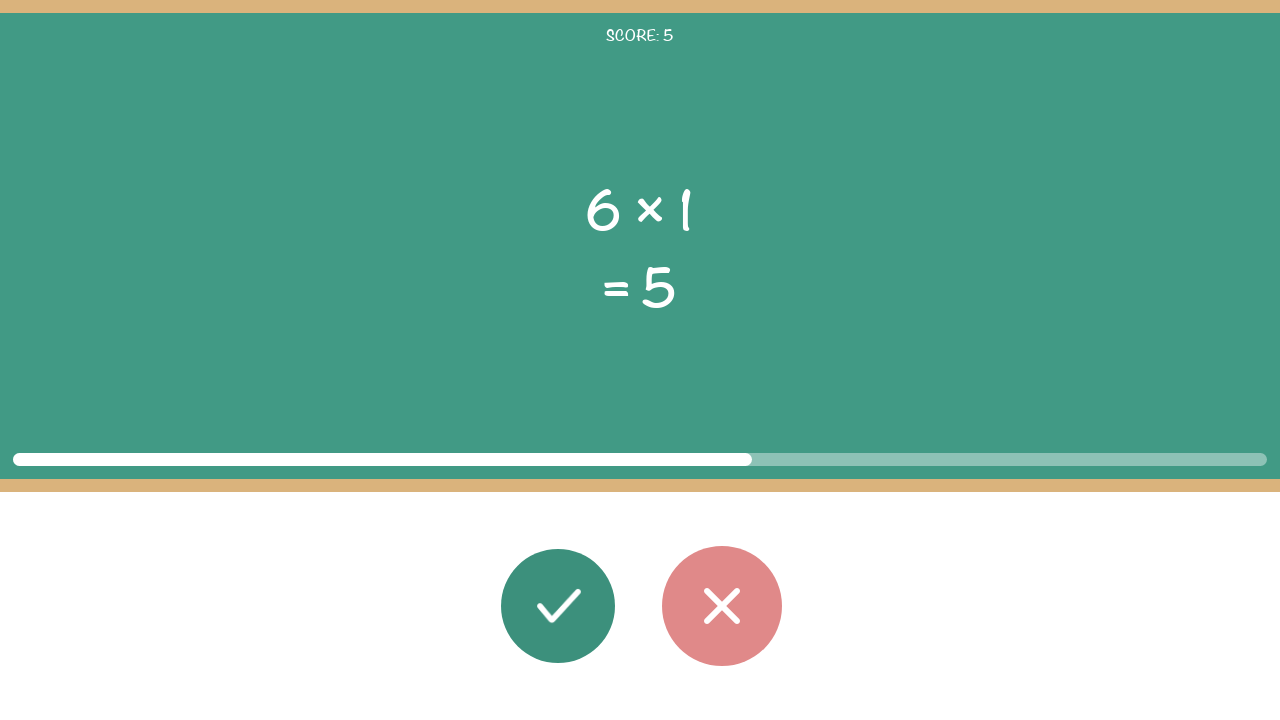

Retrieved operator: ×
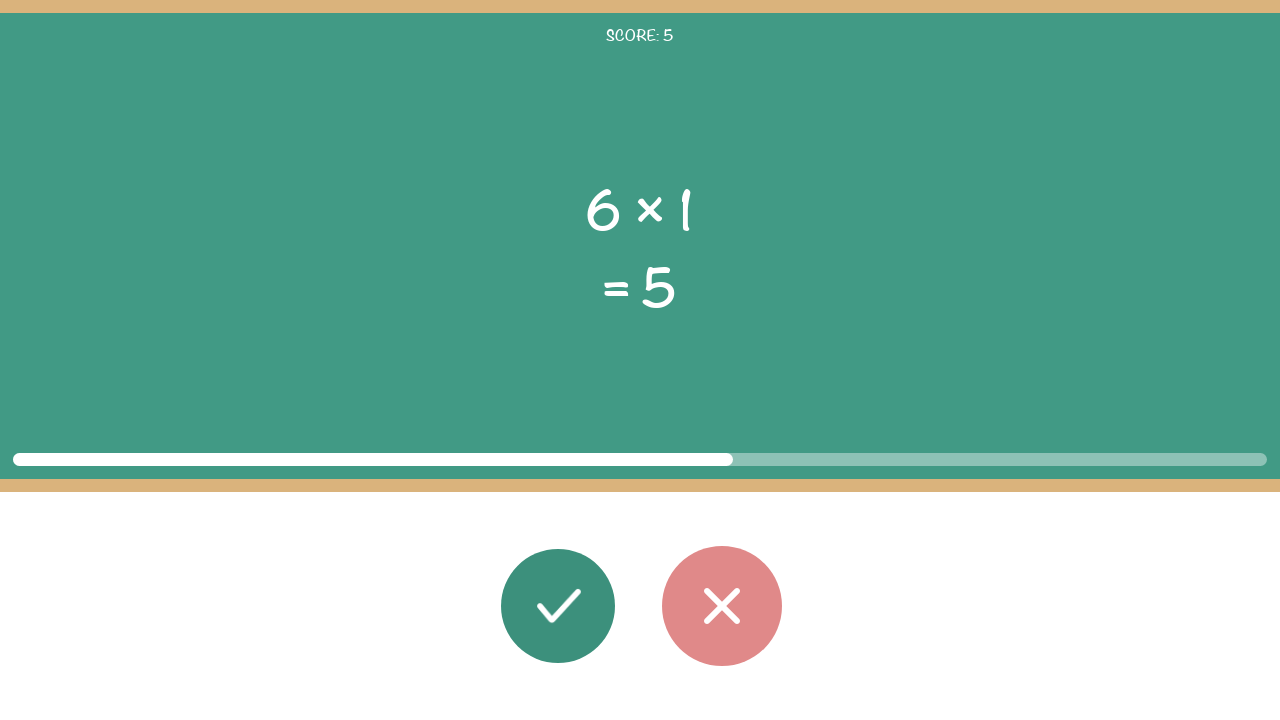

Retrieved displayed result: 5
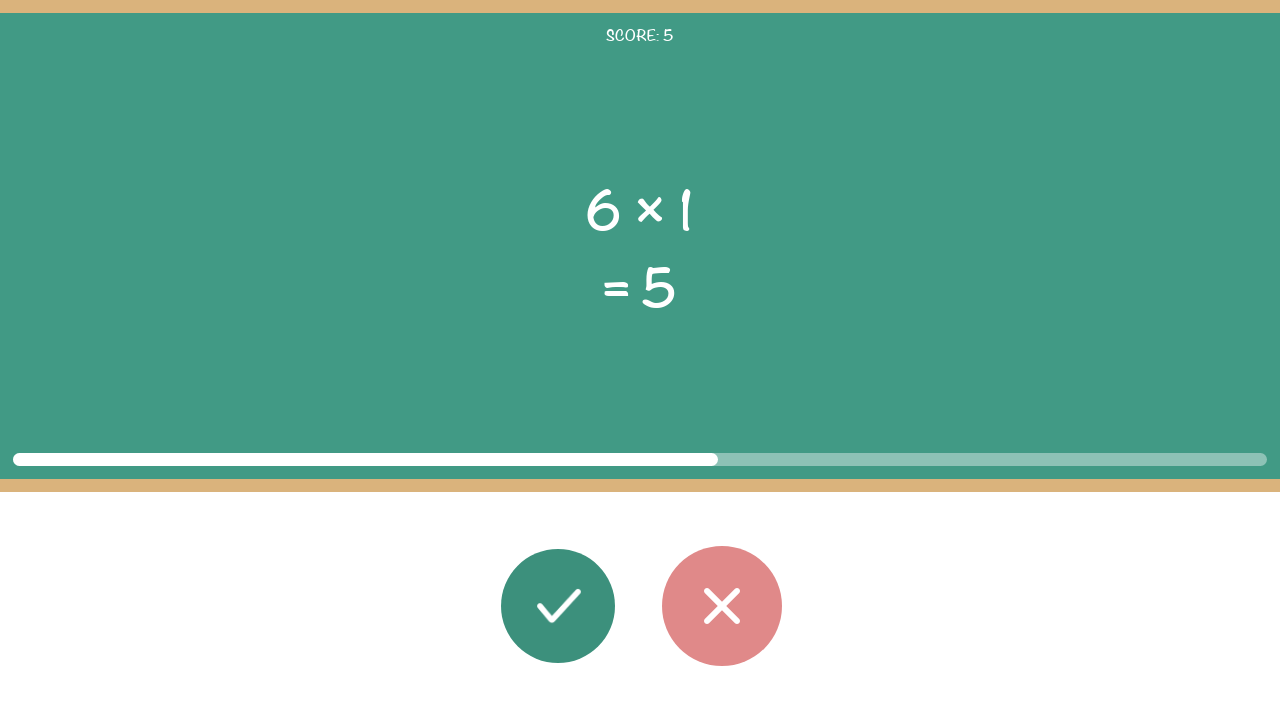

Calculated 6 * 1 = 6, does not match displayed result 5. Clicked wrong button. at (722, 606) on #button_wrong
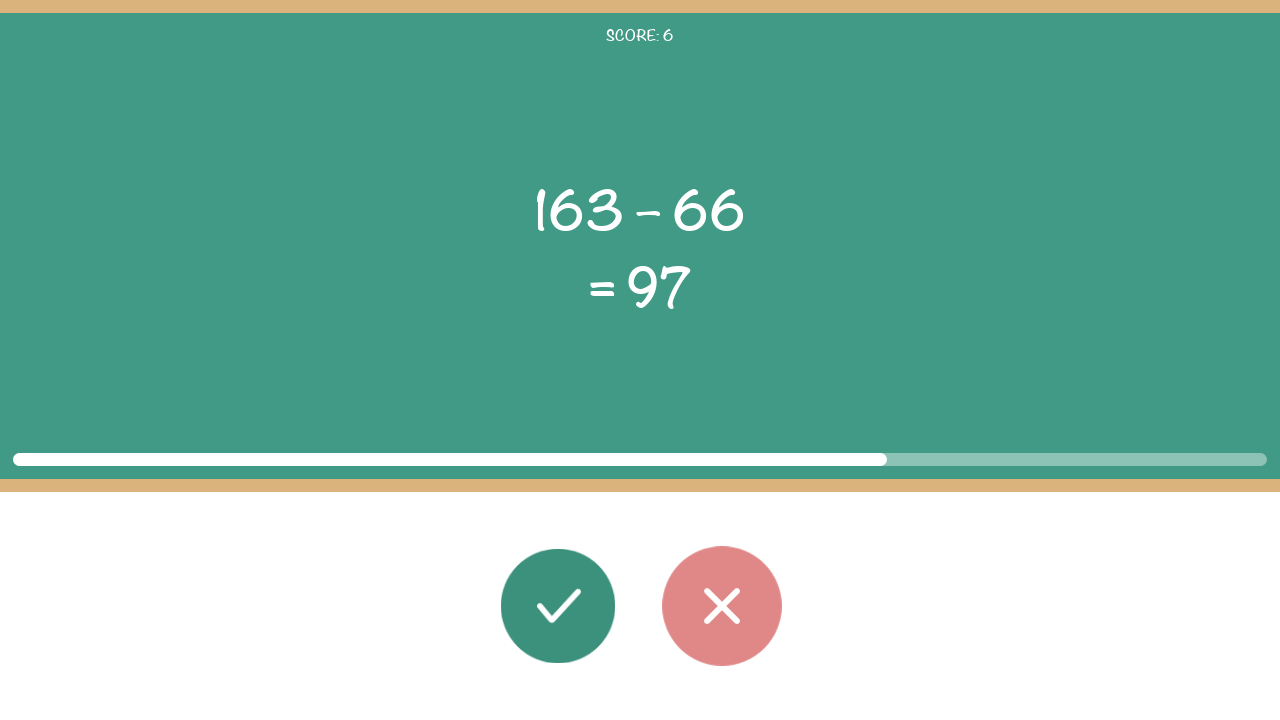

Waited 1 second between answers. Rounds remaining: 94
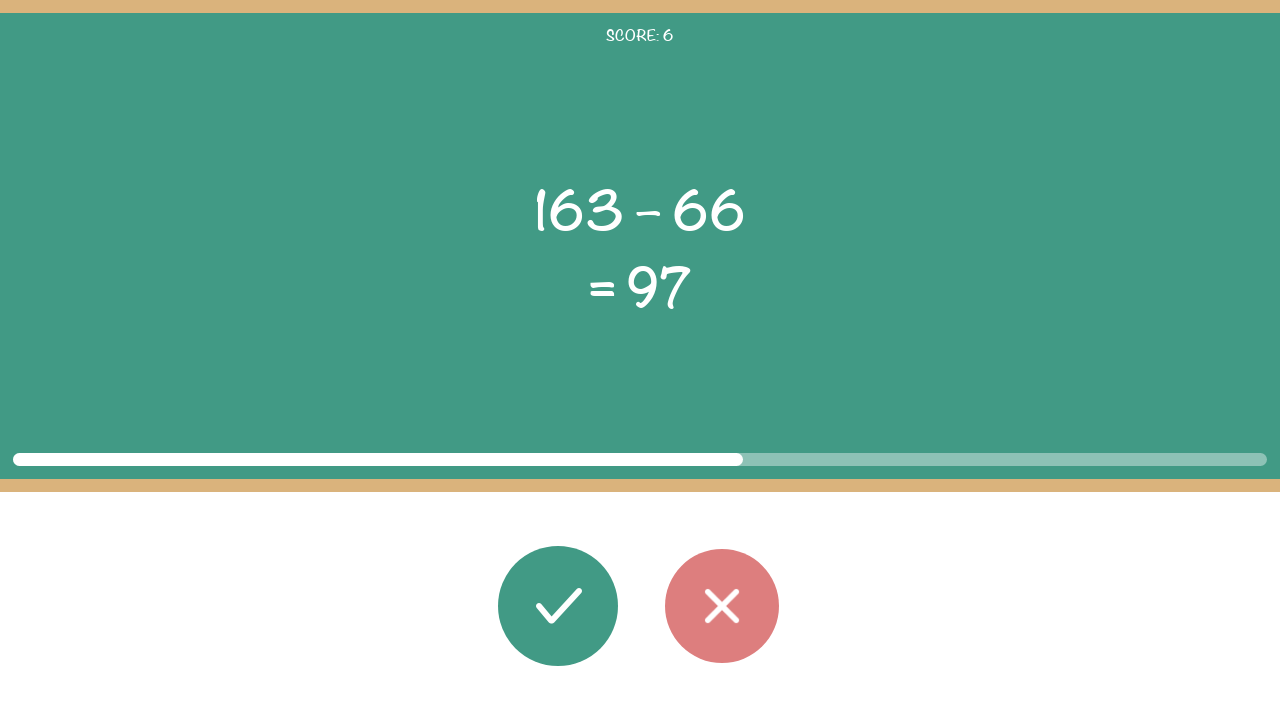

Retrieved first operand: 163
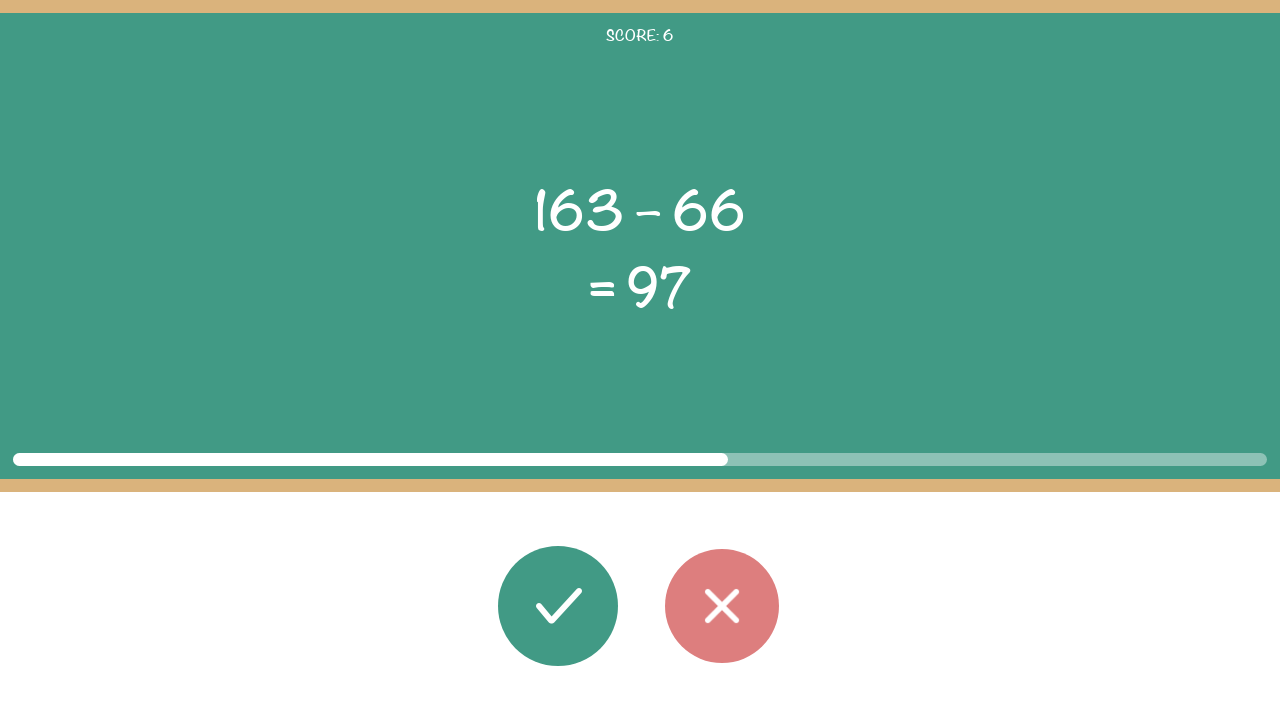

Retrieved second operand: 66
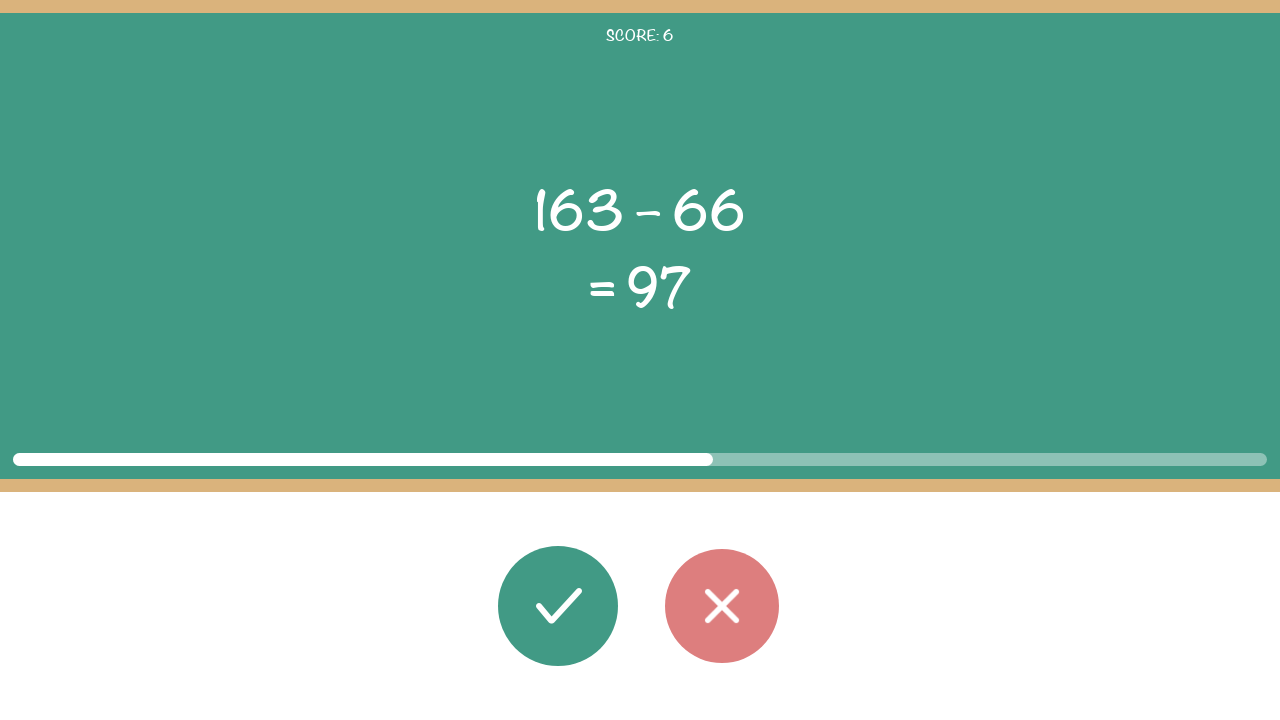

Retrieved operator: –
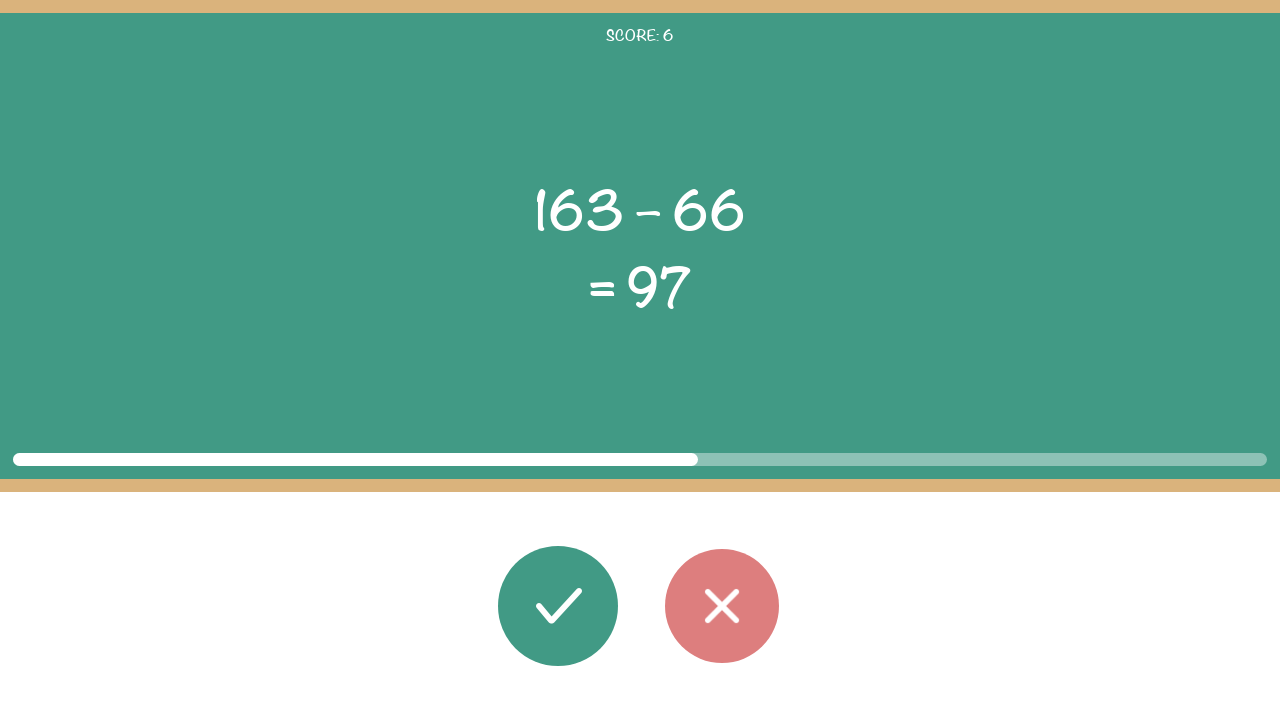

Retrieved displayed result: 97
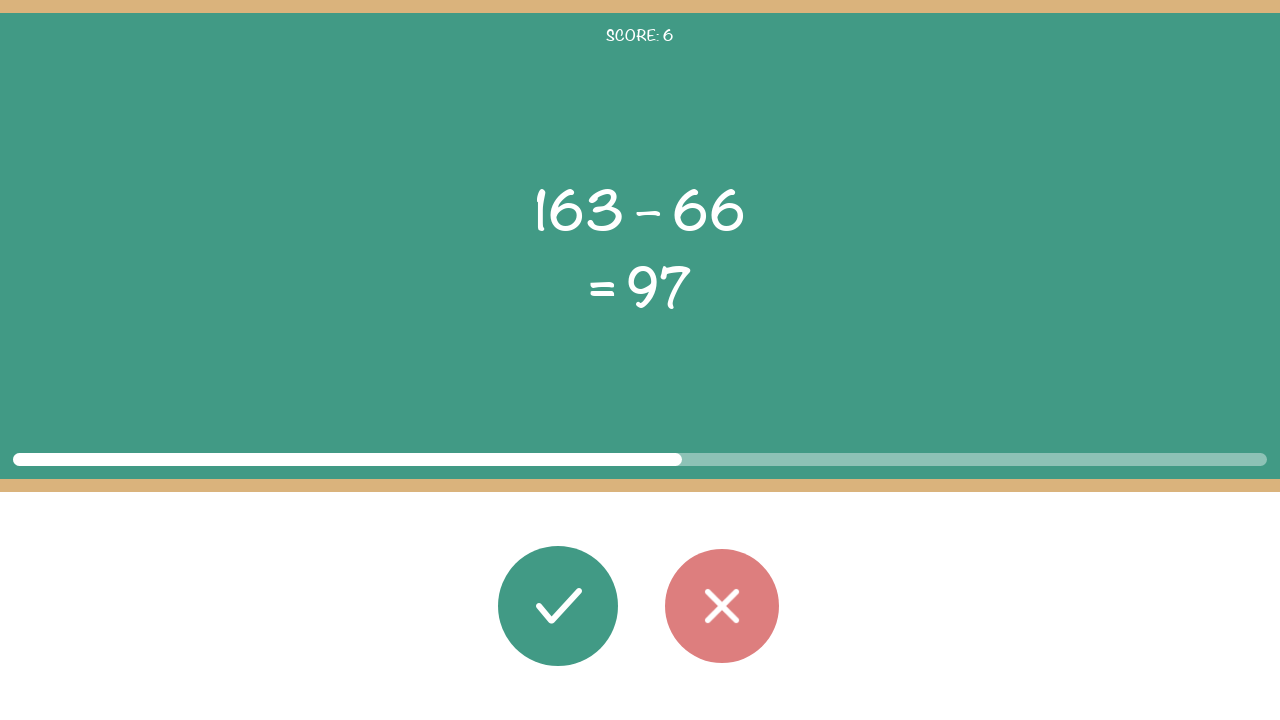

Calculated 163 - 66 = 97, matches displayed result 97. Clicked correct button. at (558, 606) on #button_correct
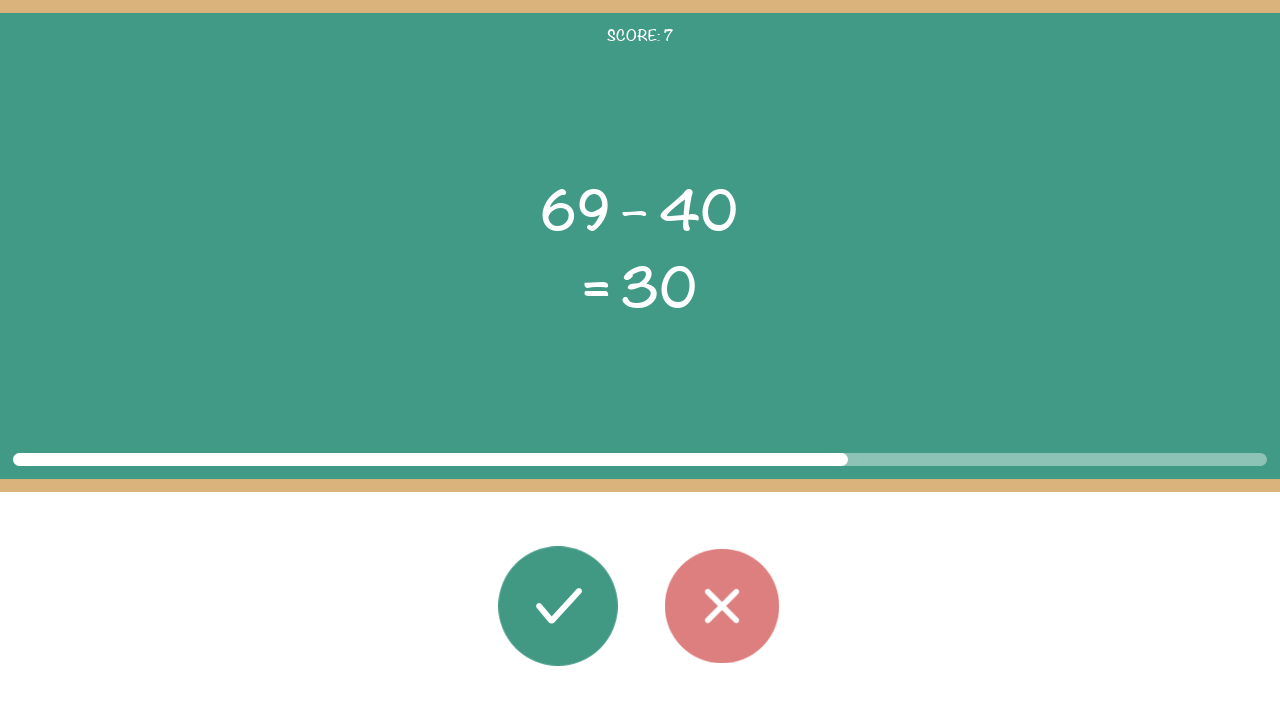

Waited 1 second between answers. Rounds remaining: 93
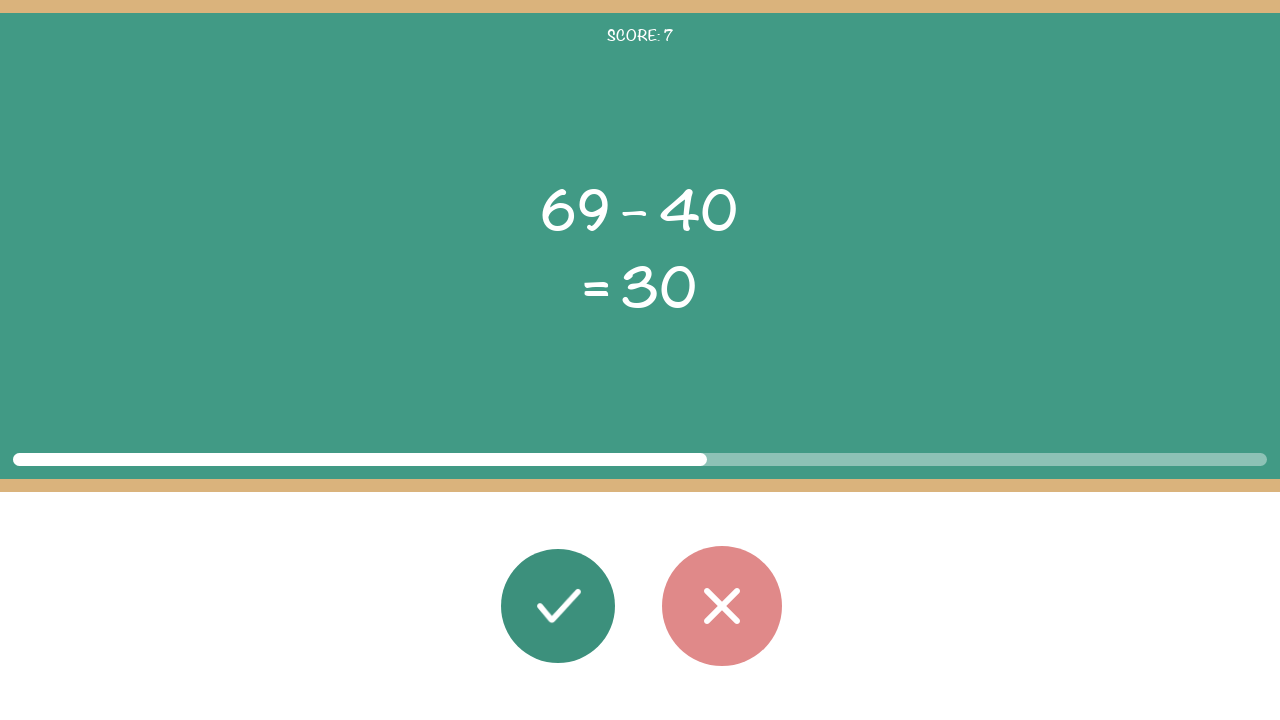

Retrieved first operand: 69
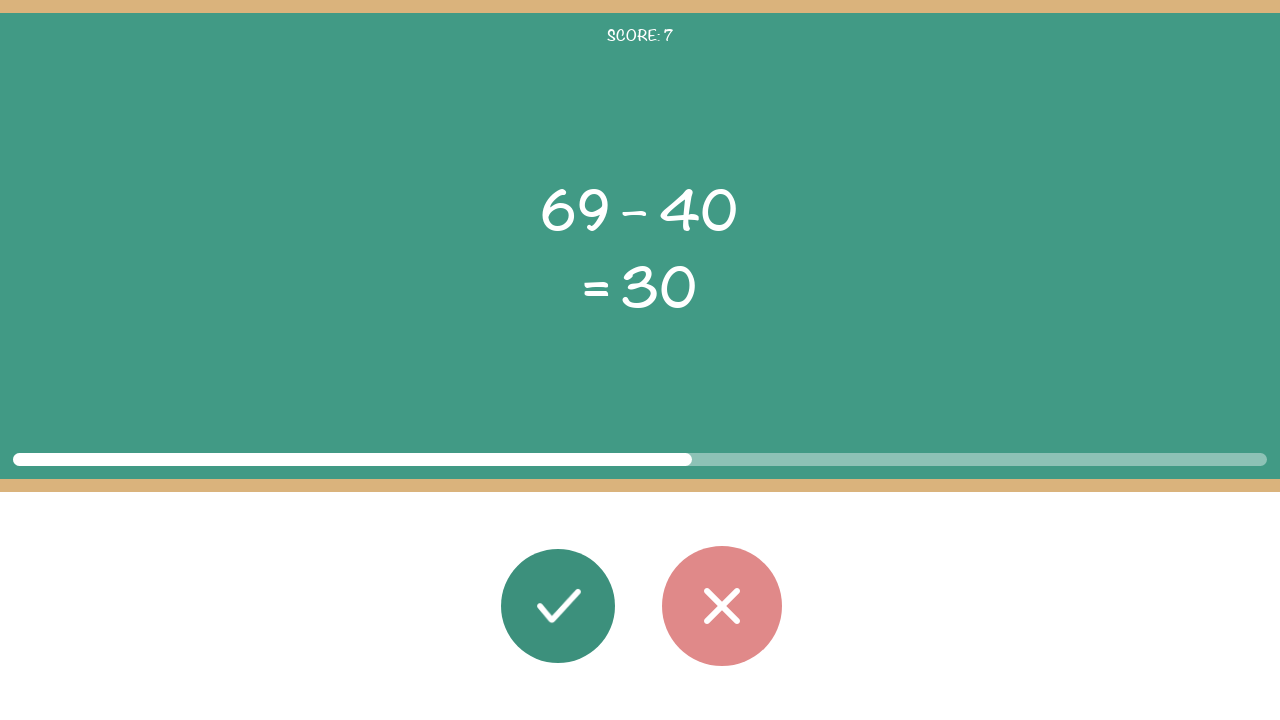

Retrieved second operand: 40
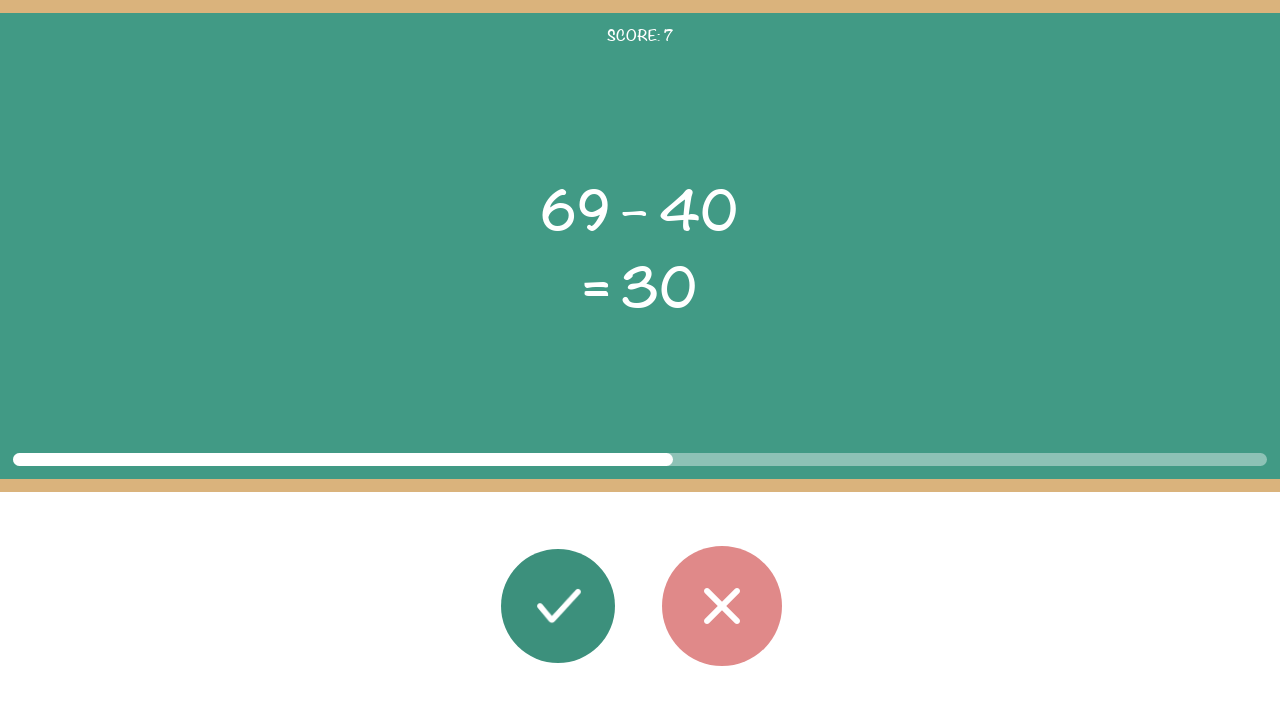

Retrieved operator: –
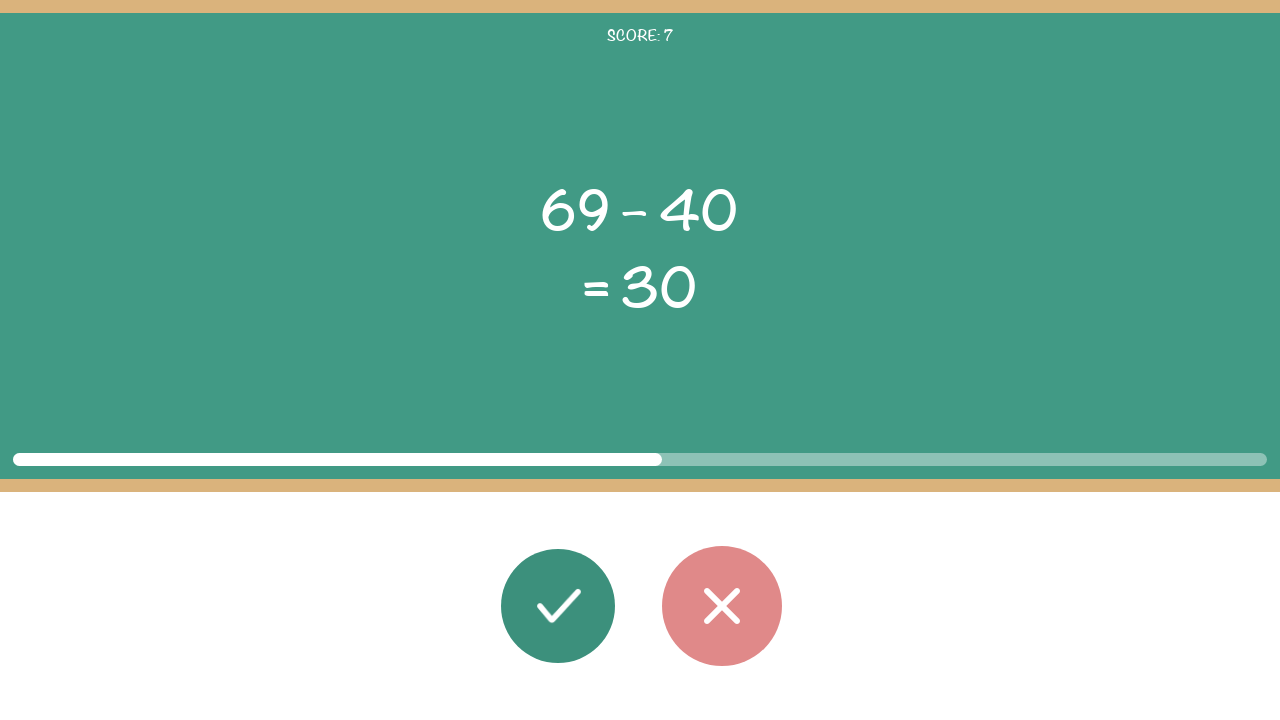

Retrieved displayed result: 30
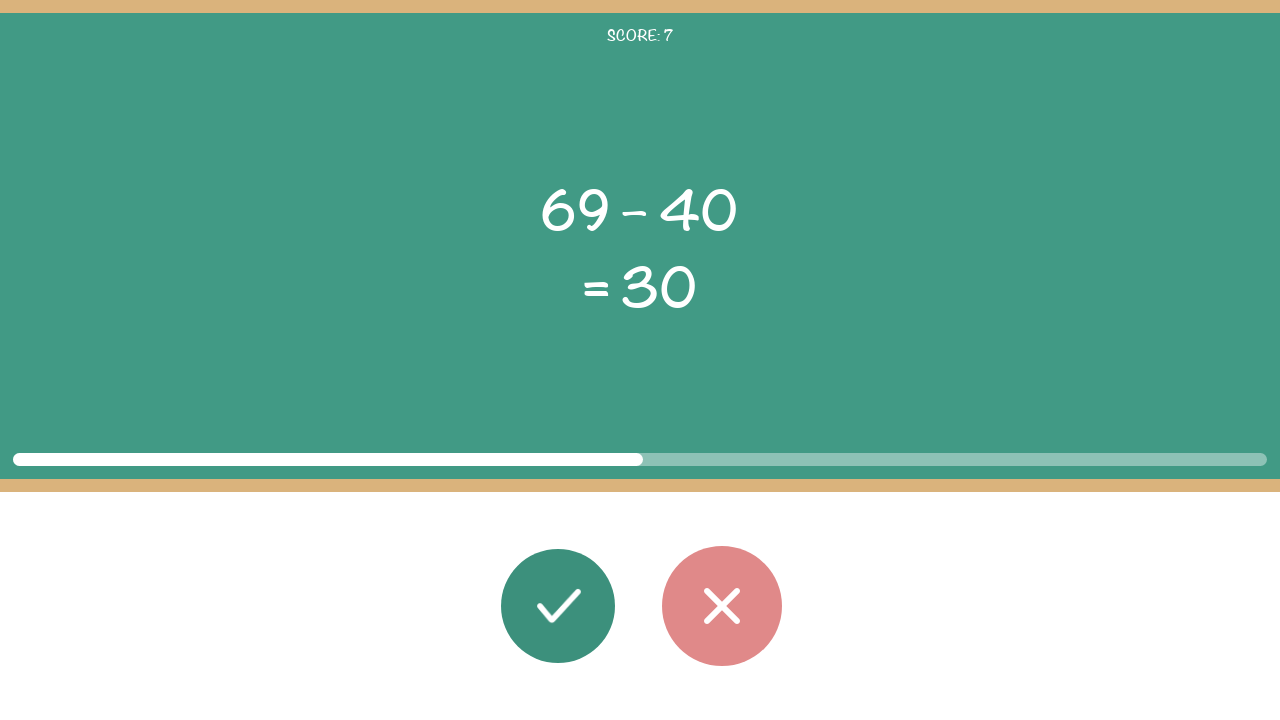

Calculated 69 - 40 = 29, does not match displayed result 30. Clicked wrong button. at (722, 606) on #button_wrong
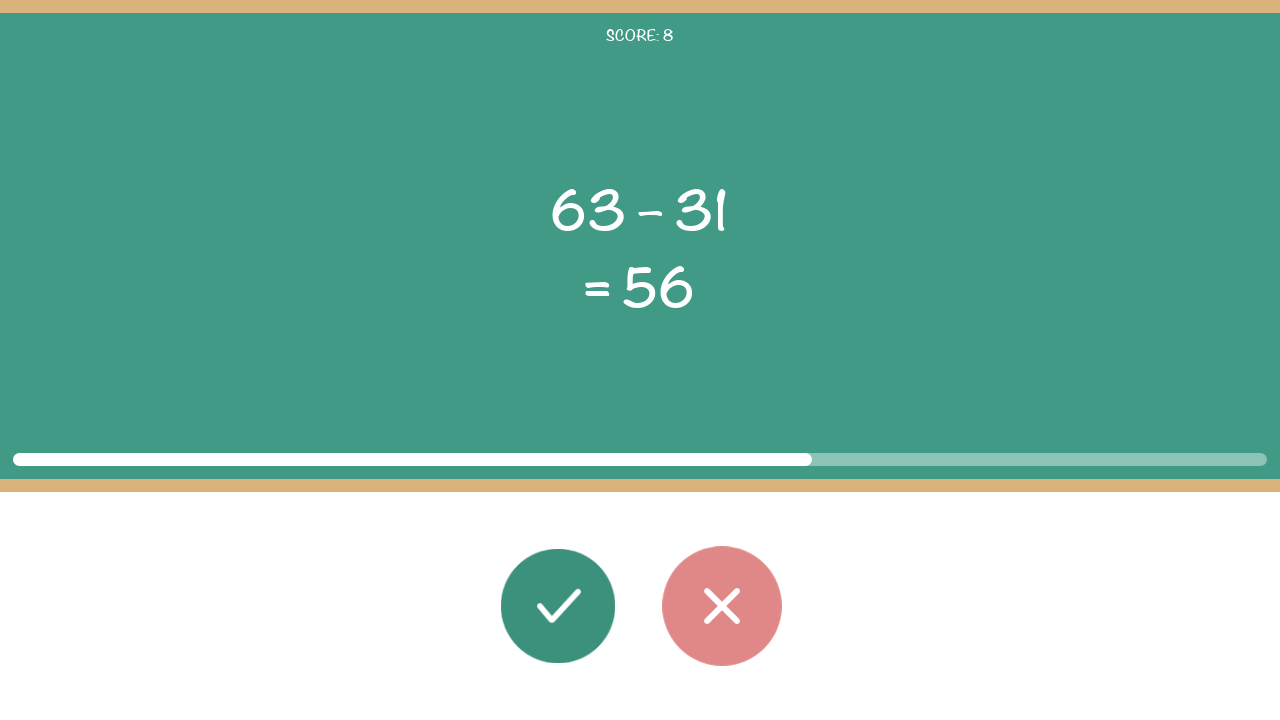

Waited 1 second between answers. Rounds remaining: 92
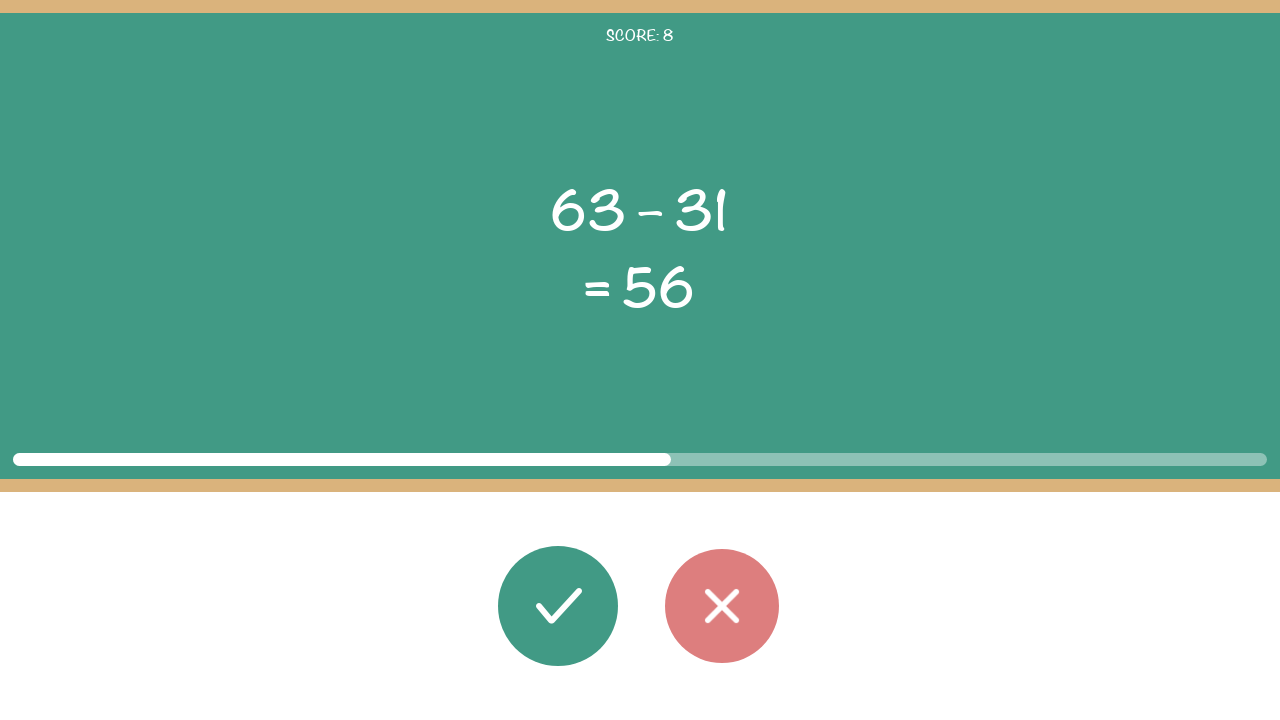

Retrieved first operand: 63
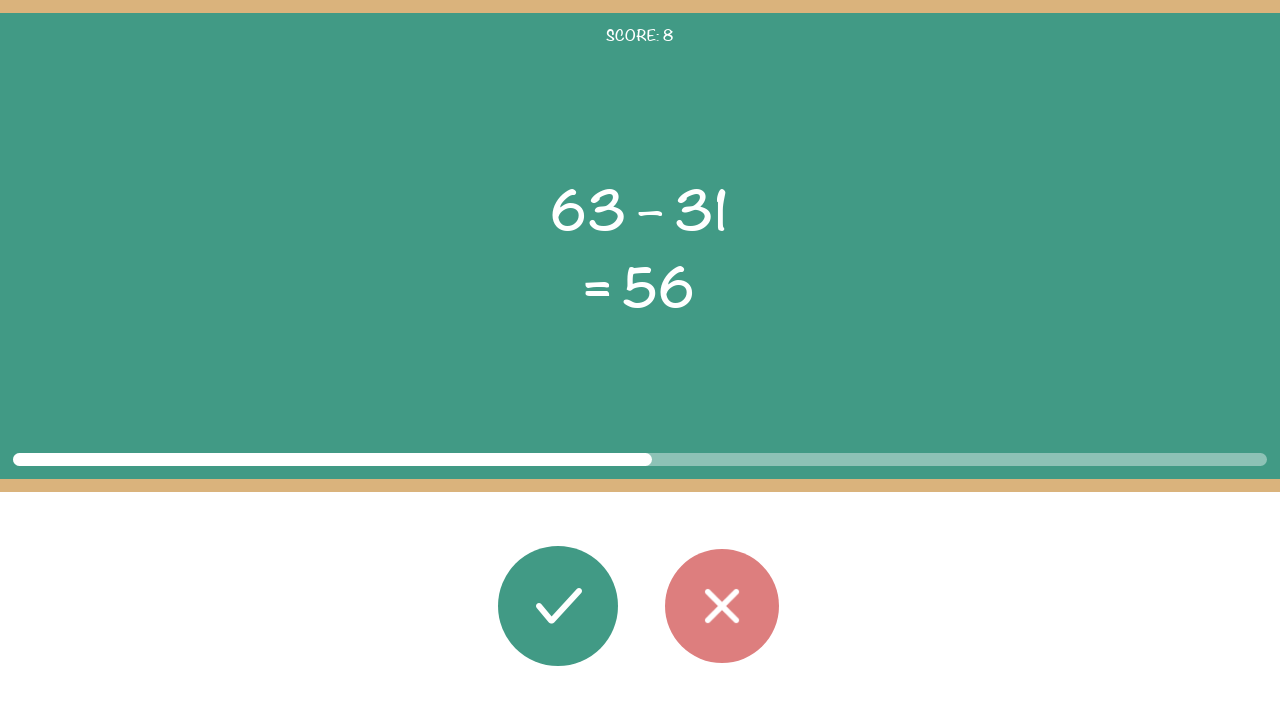

Retrieved second operand: 31
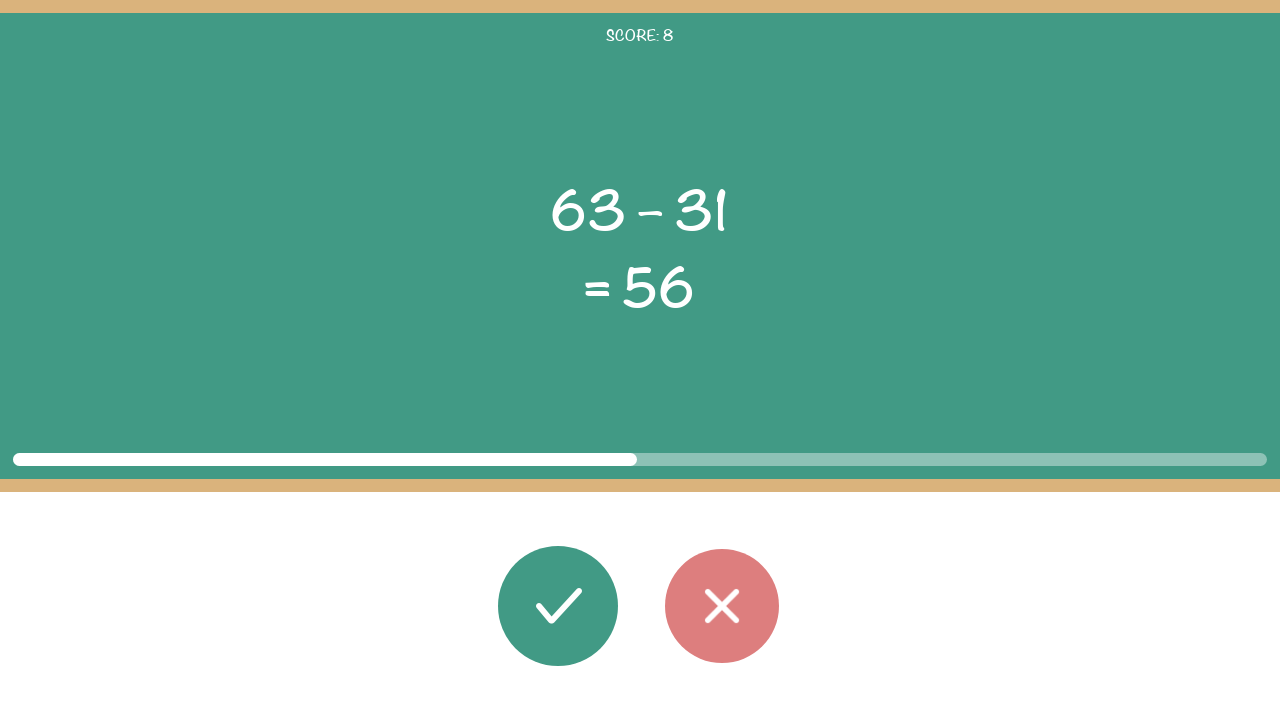

Retrieved operator: –
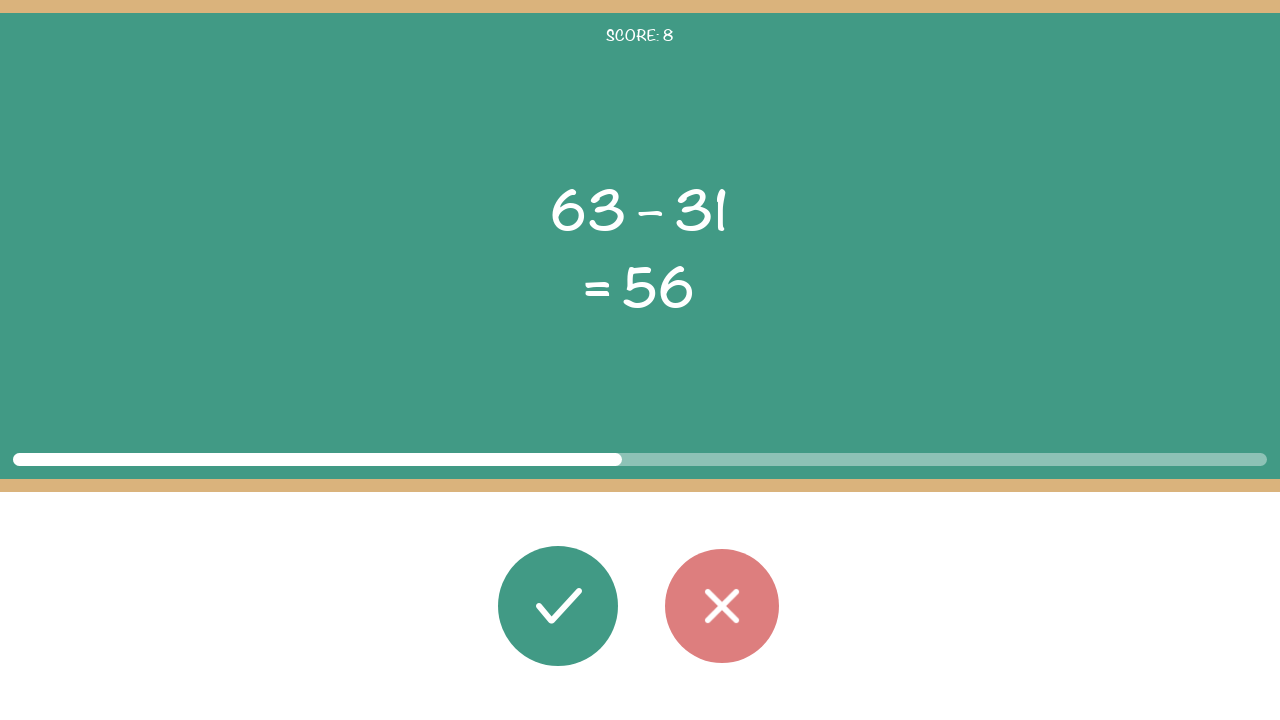

Retrieved displayed result: 56
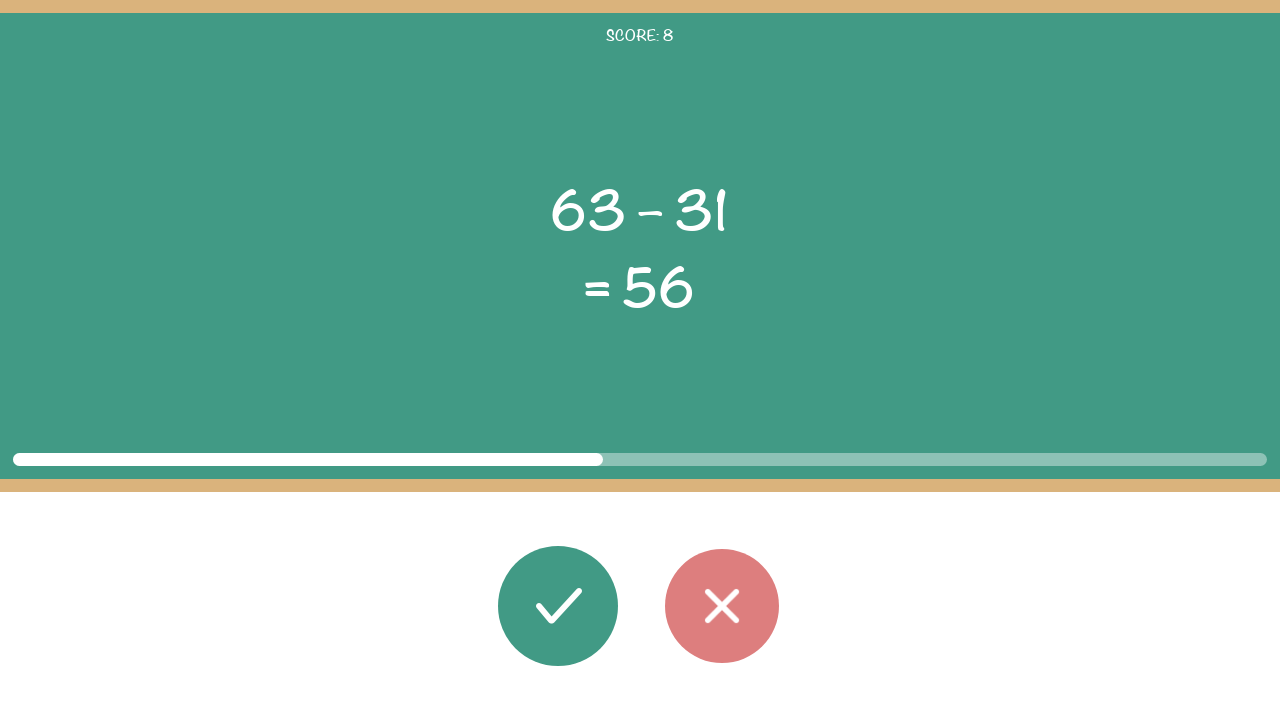

Calculated 63 - 31 = 32, does not match displayed result 56. Clicked wrong button. at (722, 606) on #button_wrong
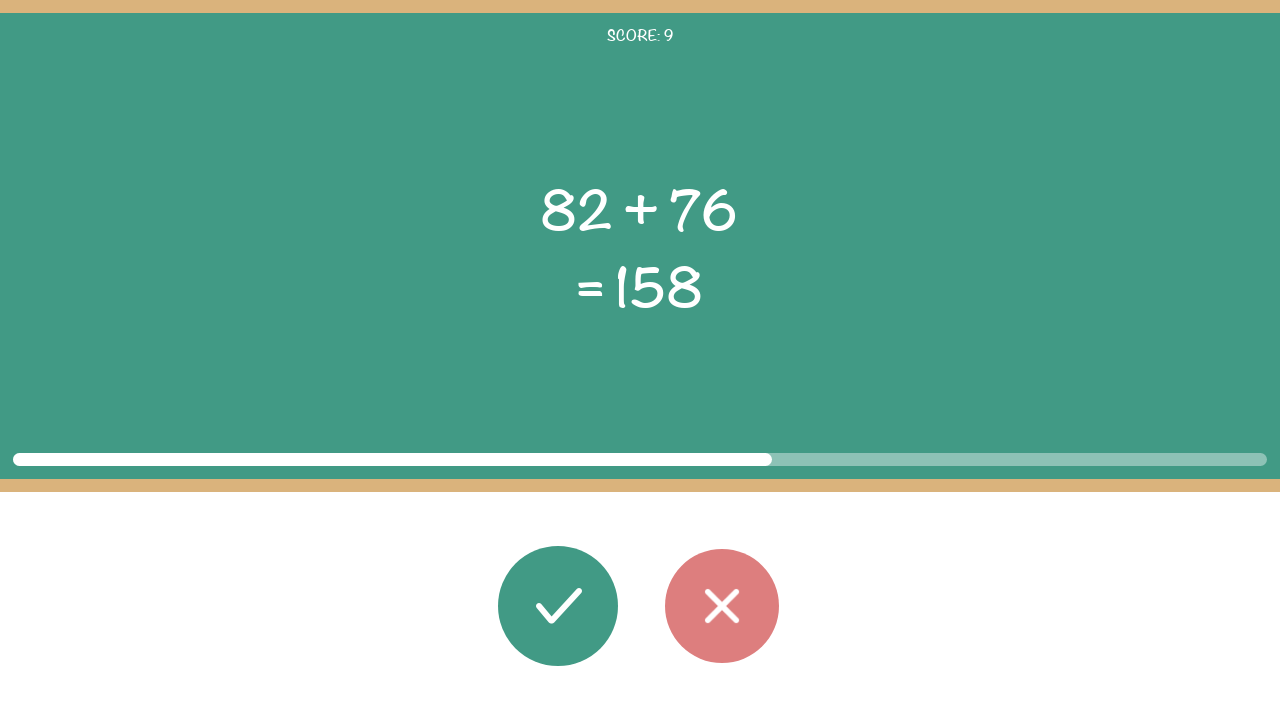

Waited 1 second between answers. Rounds remaining: 91
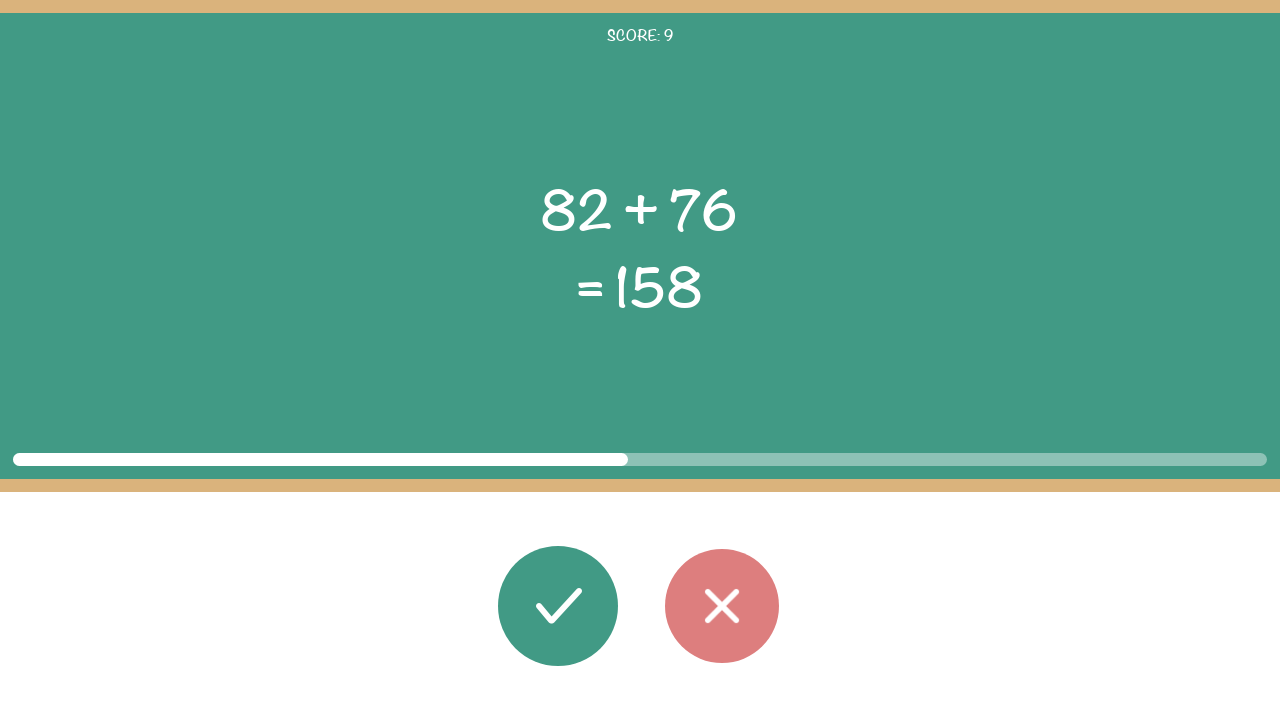

Retrieved first operand: 82
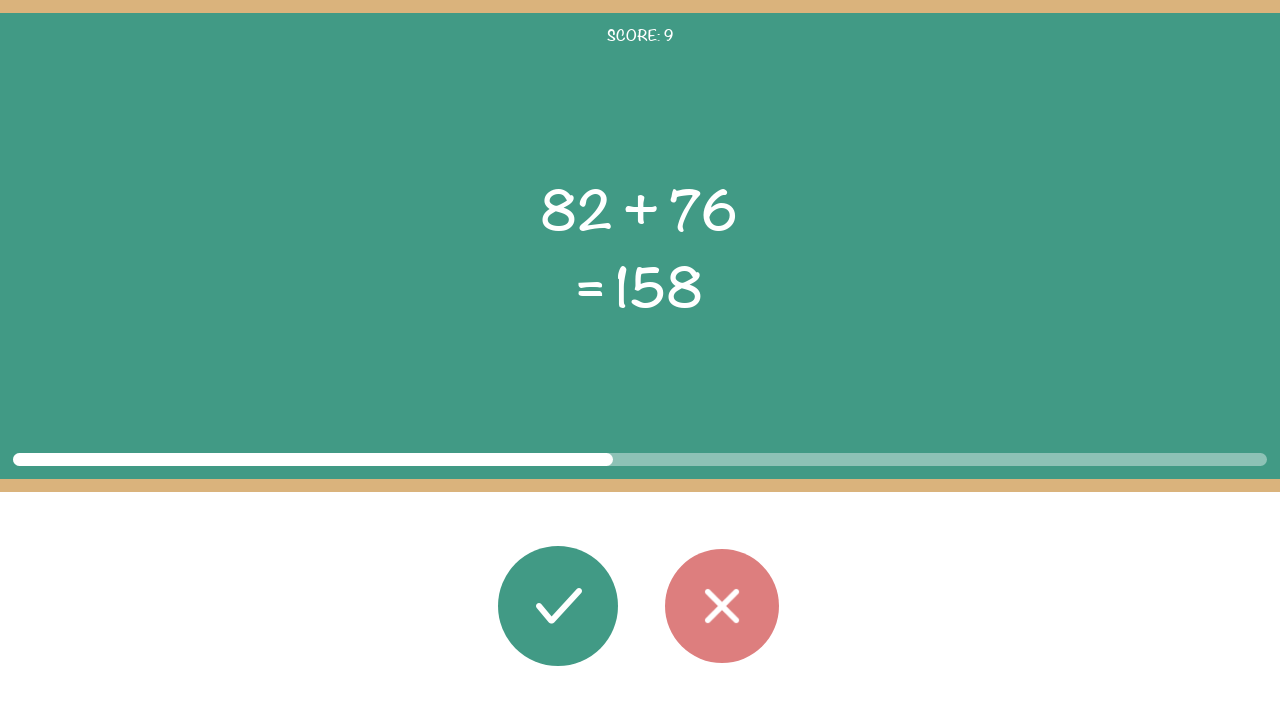

Retrieved second operand: 76
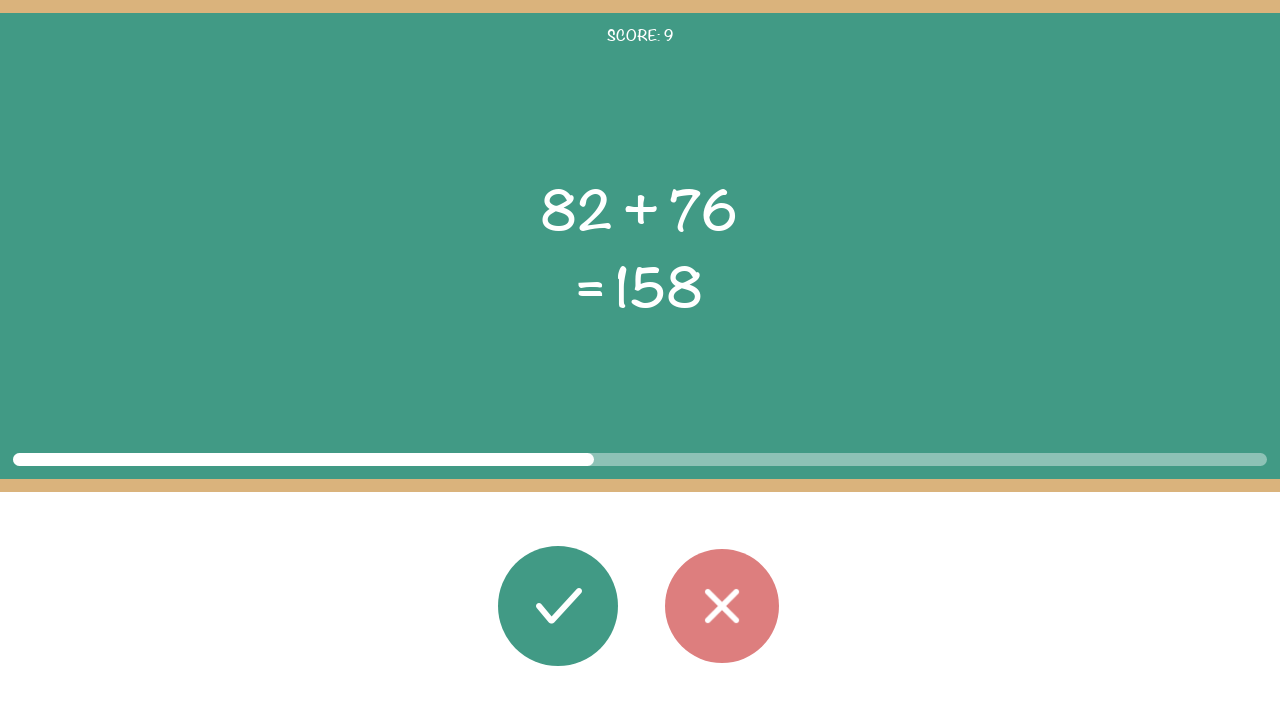

Retrieved operator: +
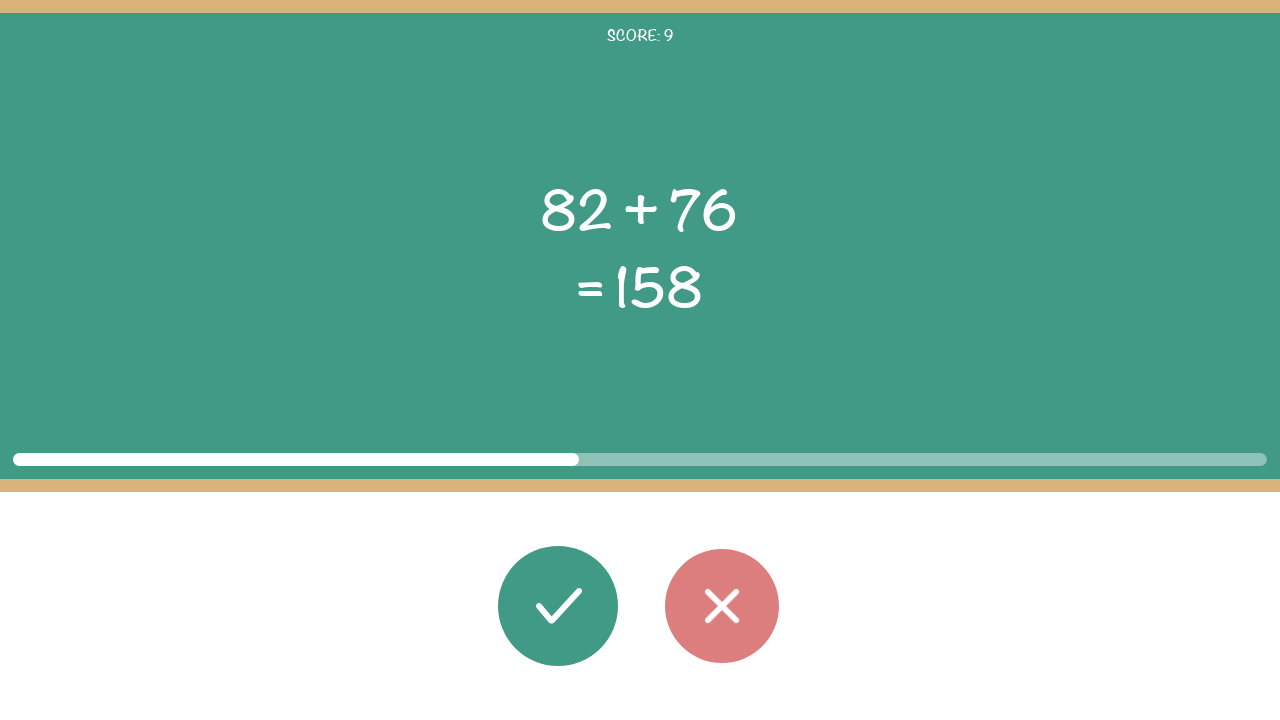

Retrieved displayed result: 158
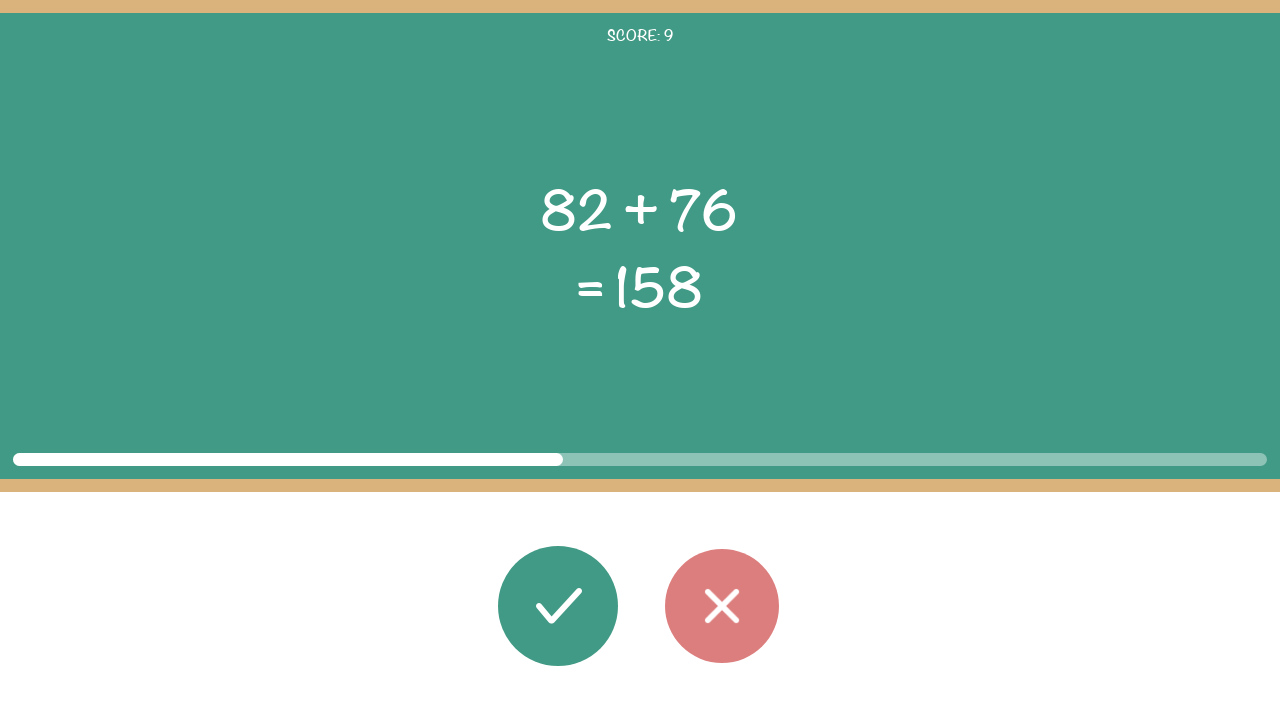

Calculated 82 + 76 = 158, matches displayed result 158. Clicked correct button. at (558, 606) on #button_correct
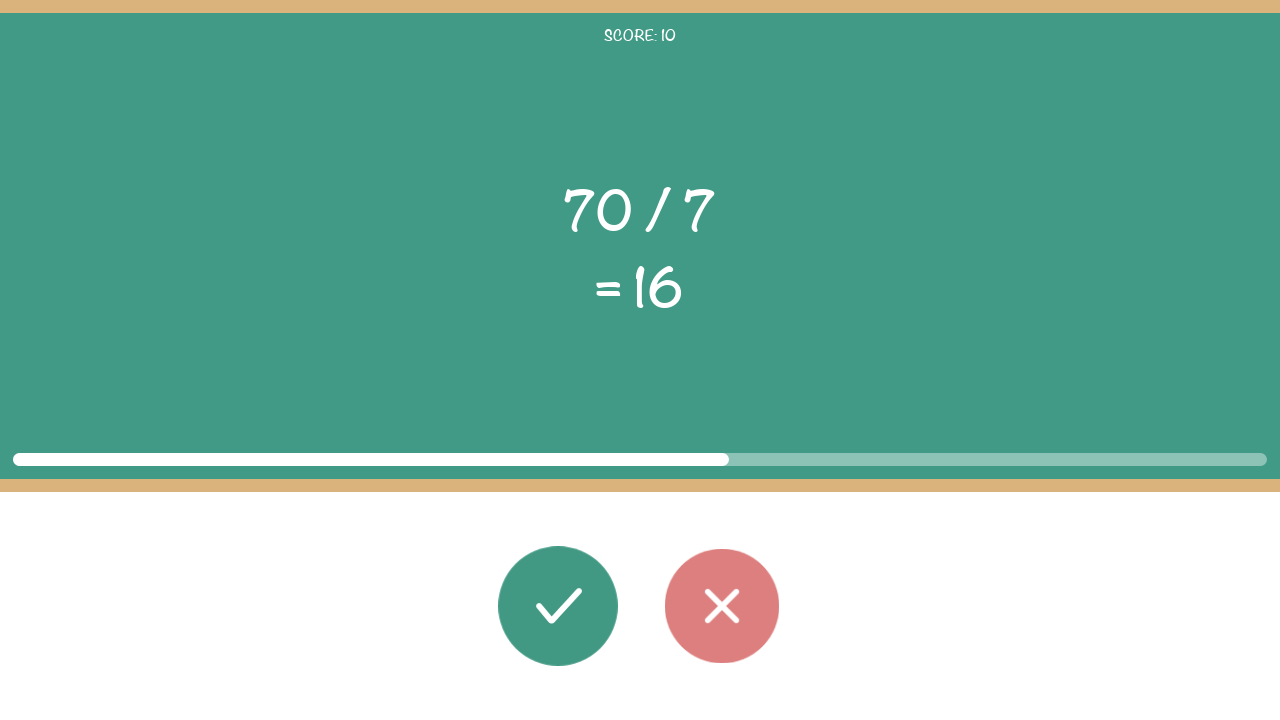

Waited 1 second between answers. Rounds remaining: 90
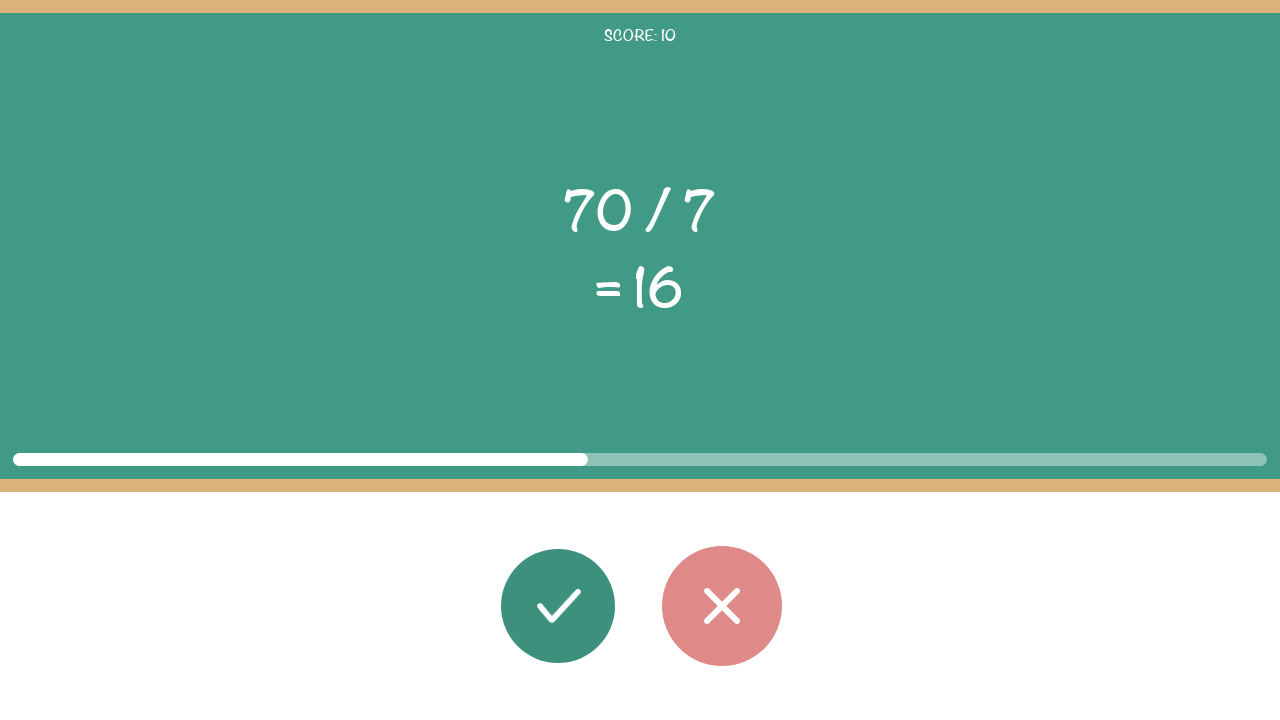

Retrieved first operand: 70
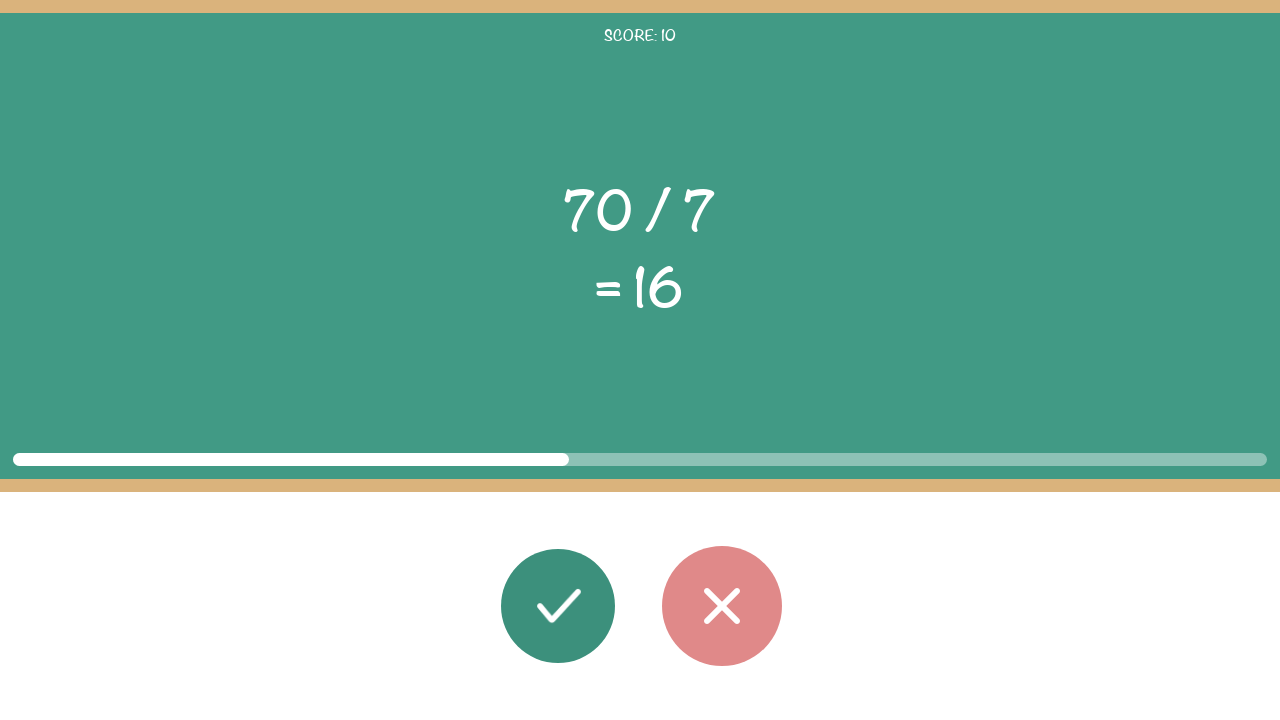

Retrieved second operand: 7
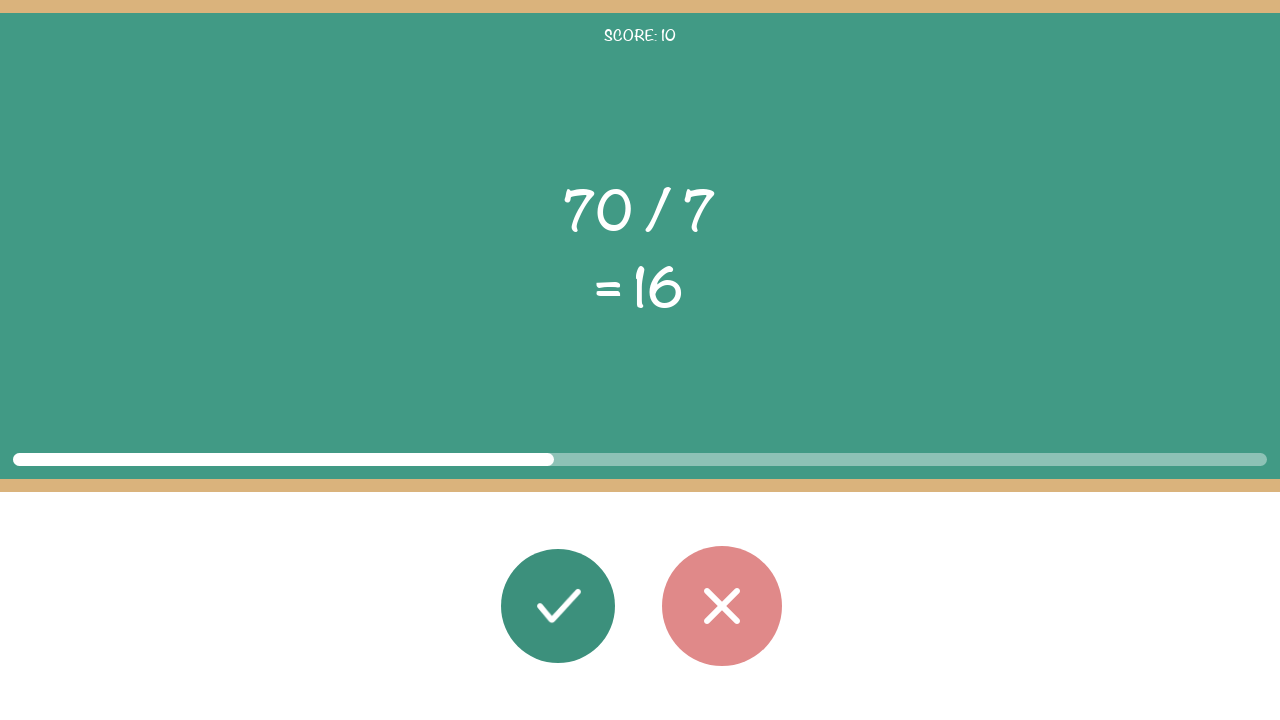

Retrieved operator: /
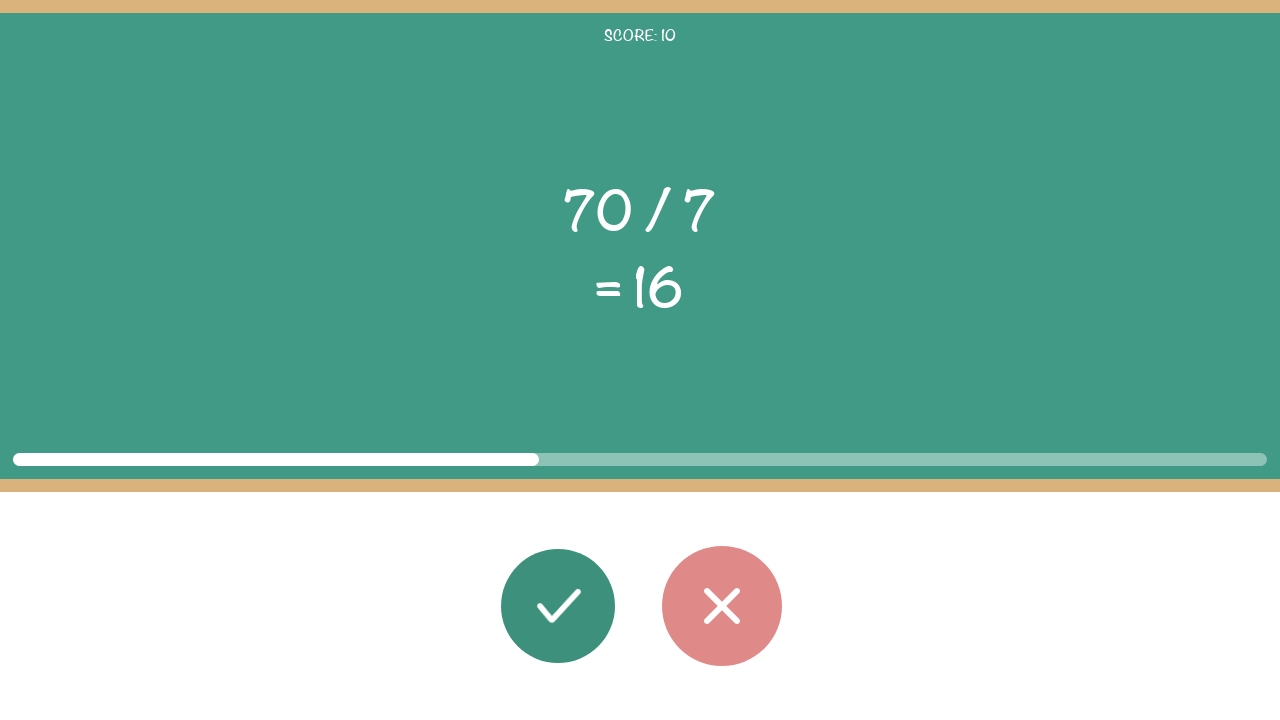

Retrieved displayed result: 16
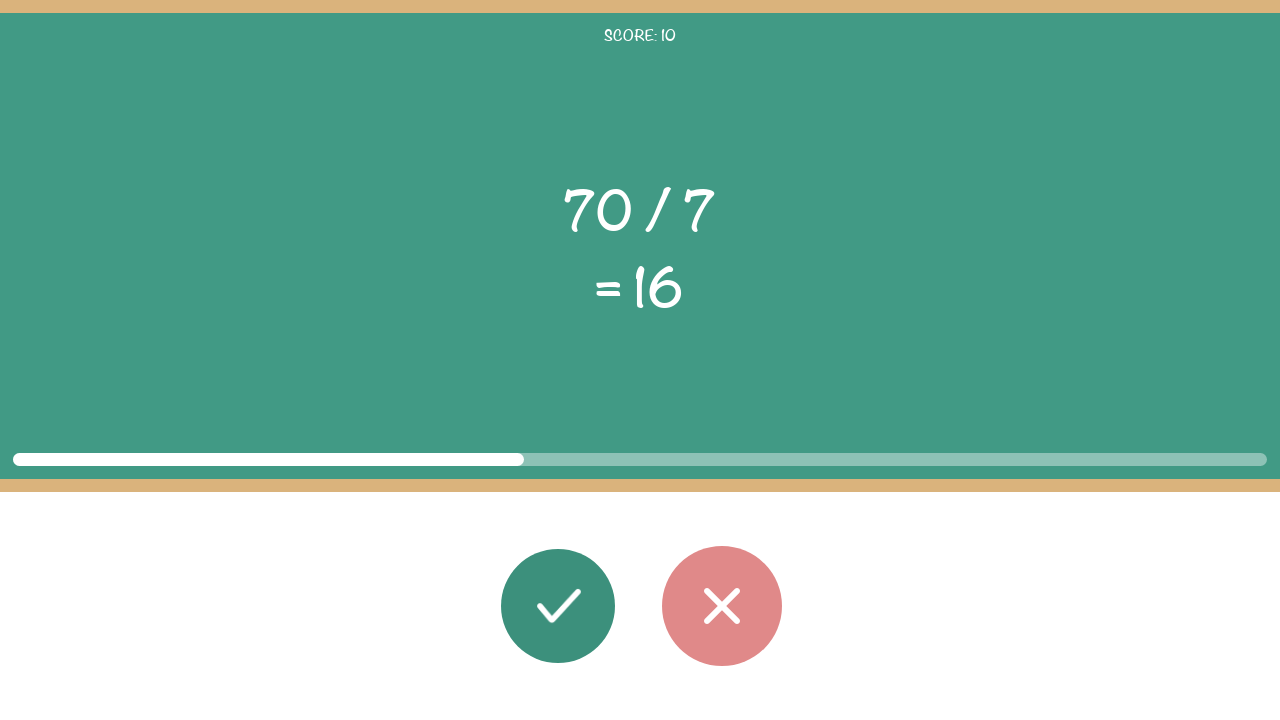

Calculated 70 / 7 = 10.0, does not match displayed result 16. Clicked wrong button. at (722, 606) on #button_wrong
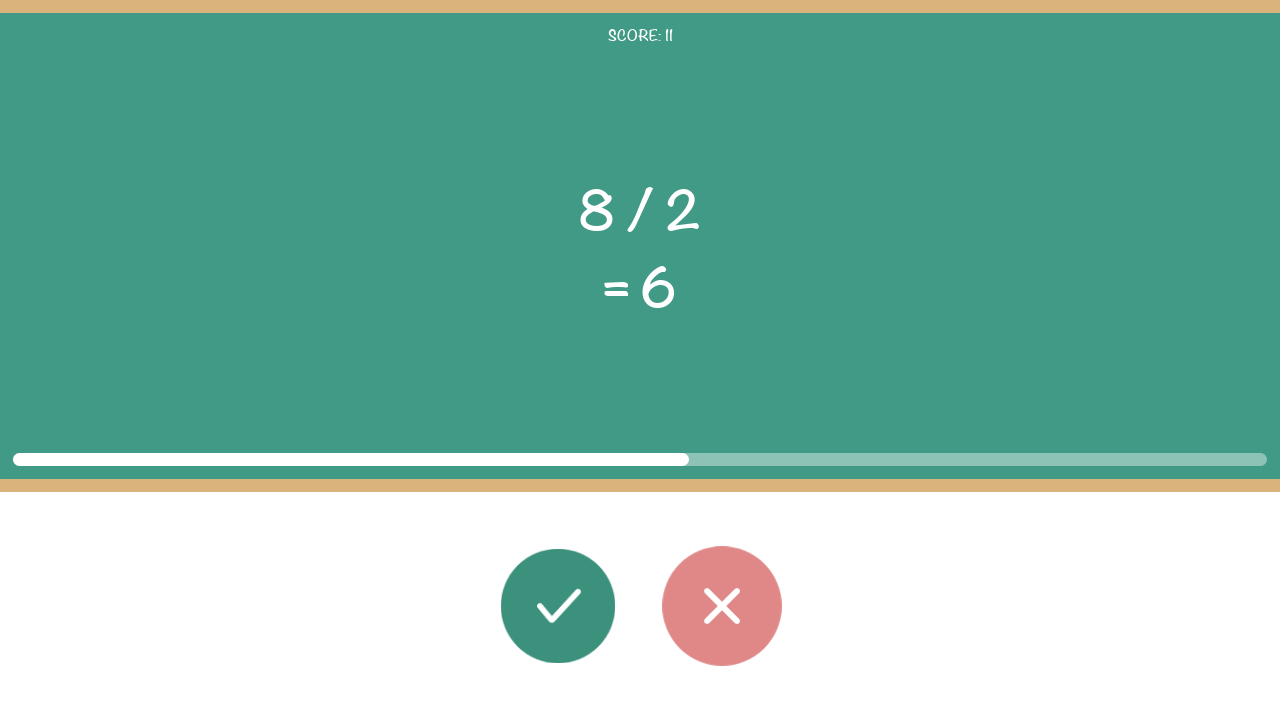

Waited 1 second between answers. Rounds remaining: 89
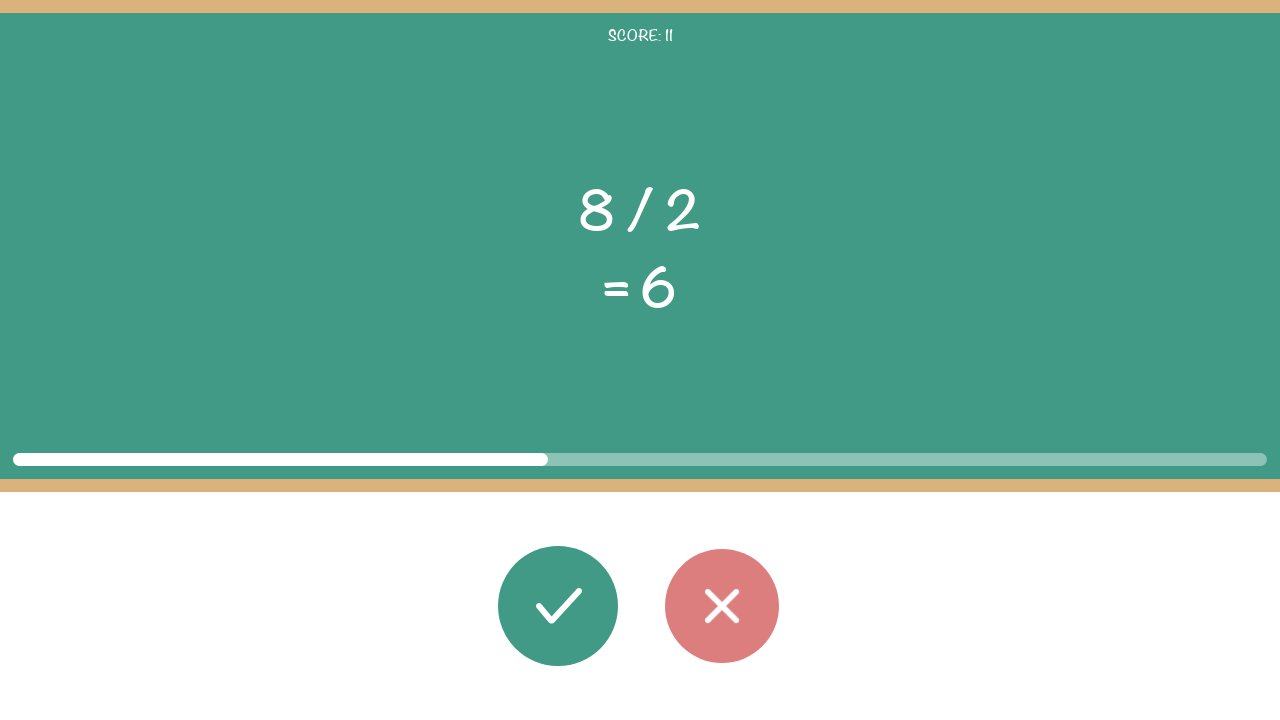

Retrieved first operand: 8
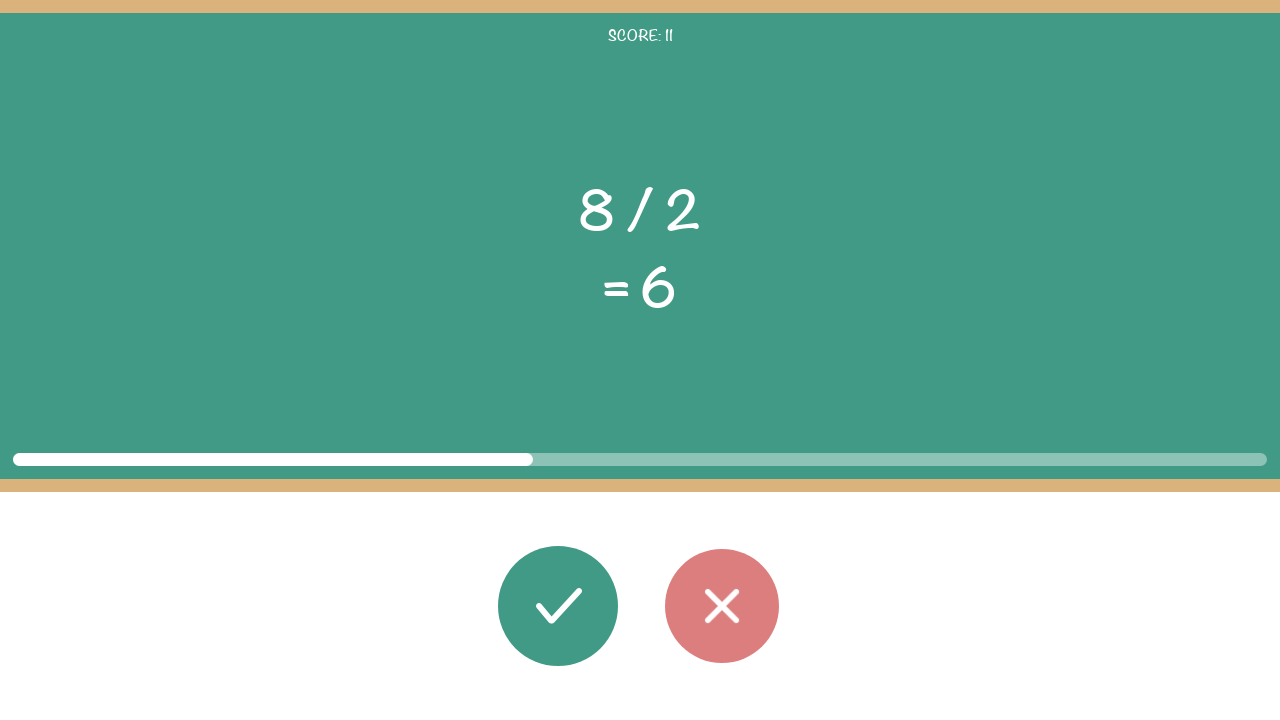

Retrieved second operand: 2
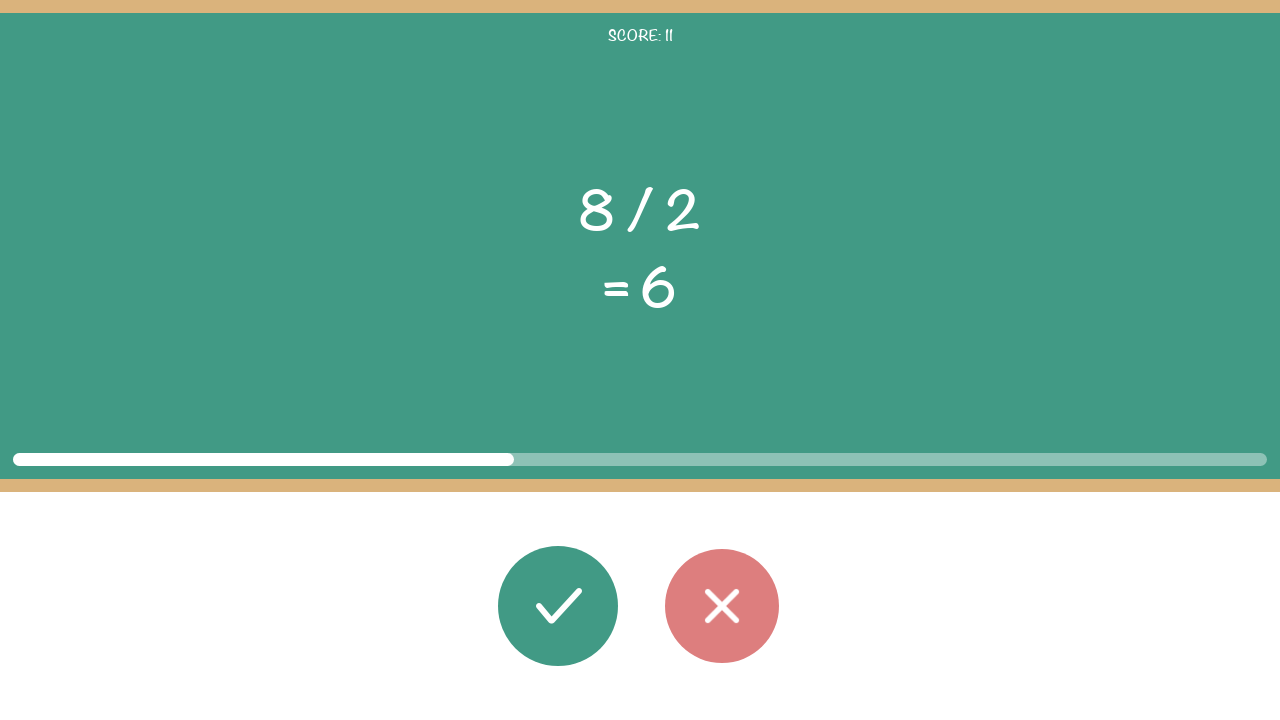

Retrieved operator: /
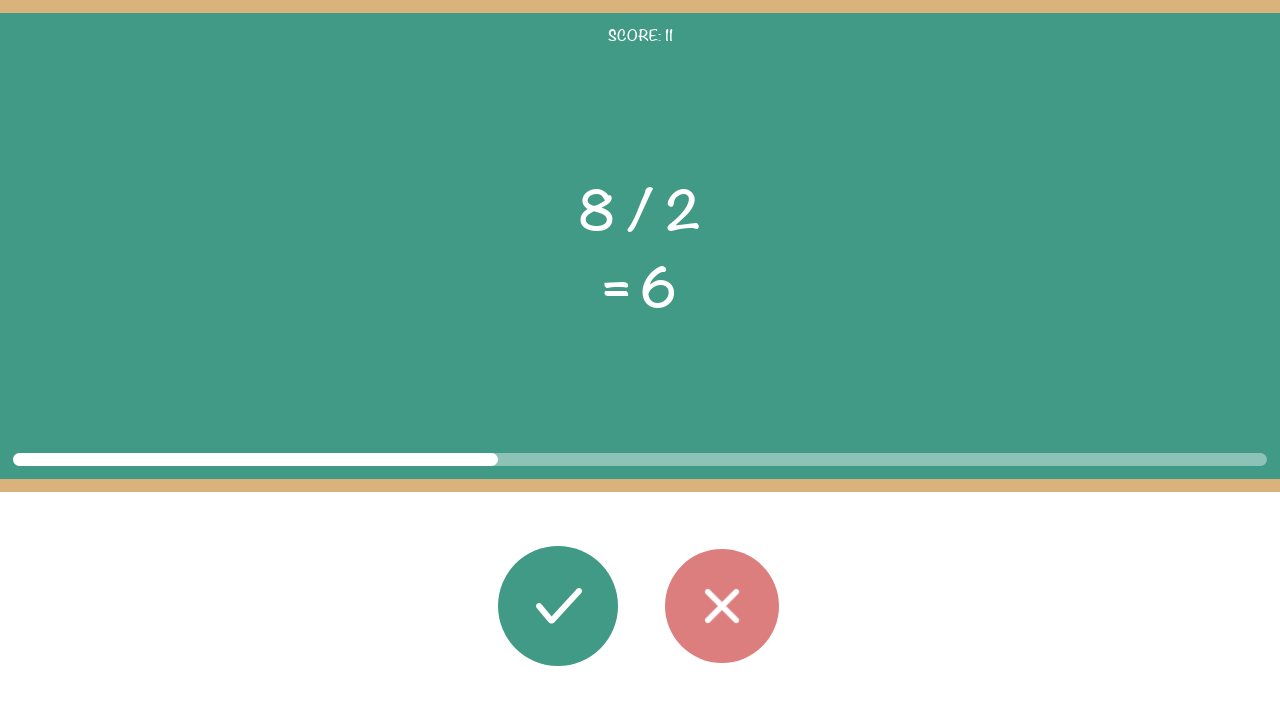

Retrieved displayed result: 6
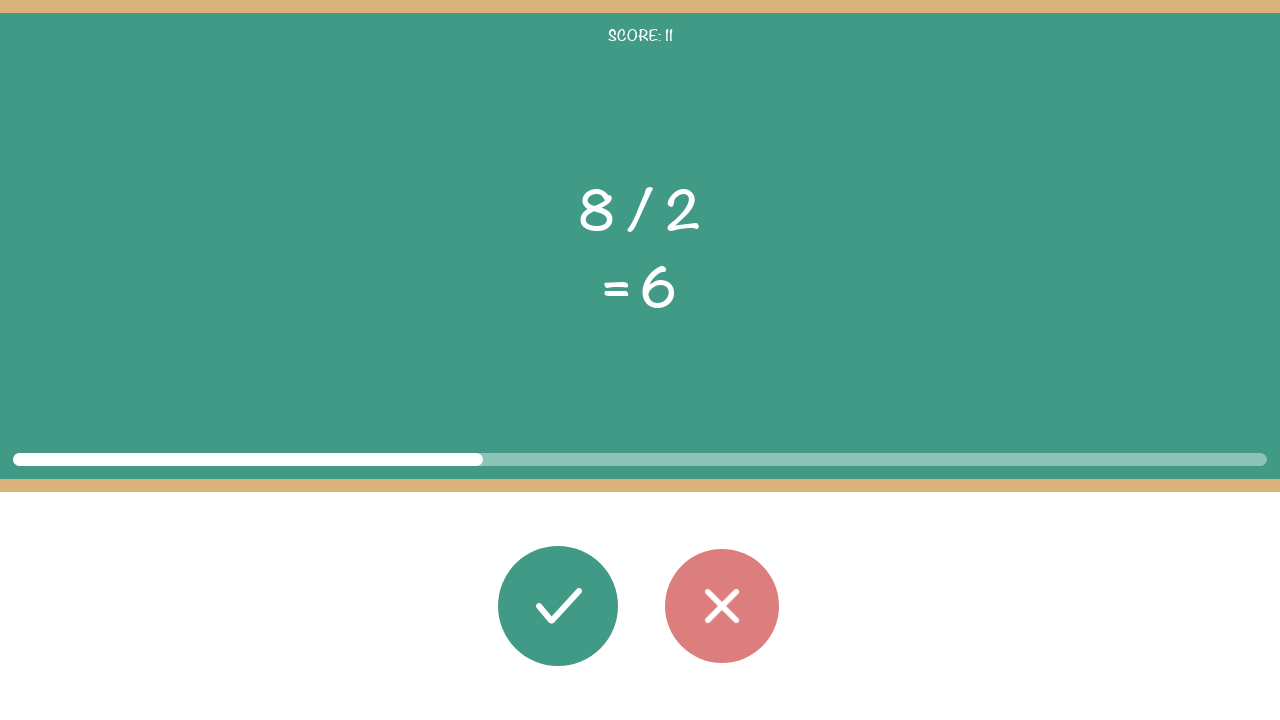

Calculated 8 / 2 = 4.0, does not match displayed result 6. Clicked wrong button. at (722, 606) on #button_wrong
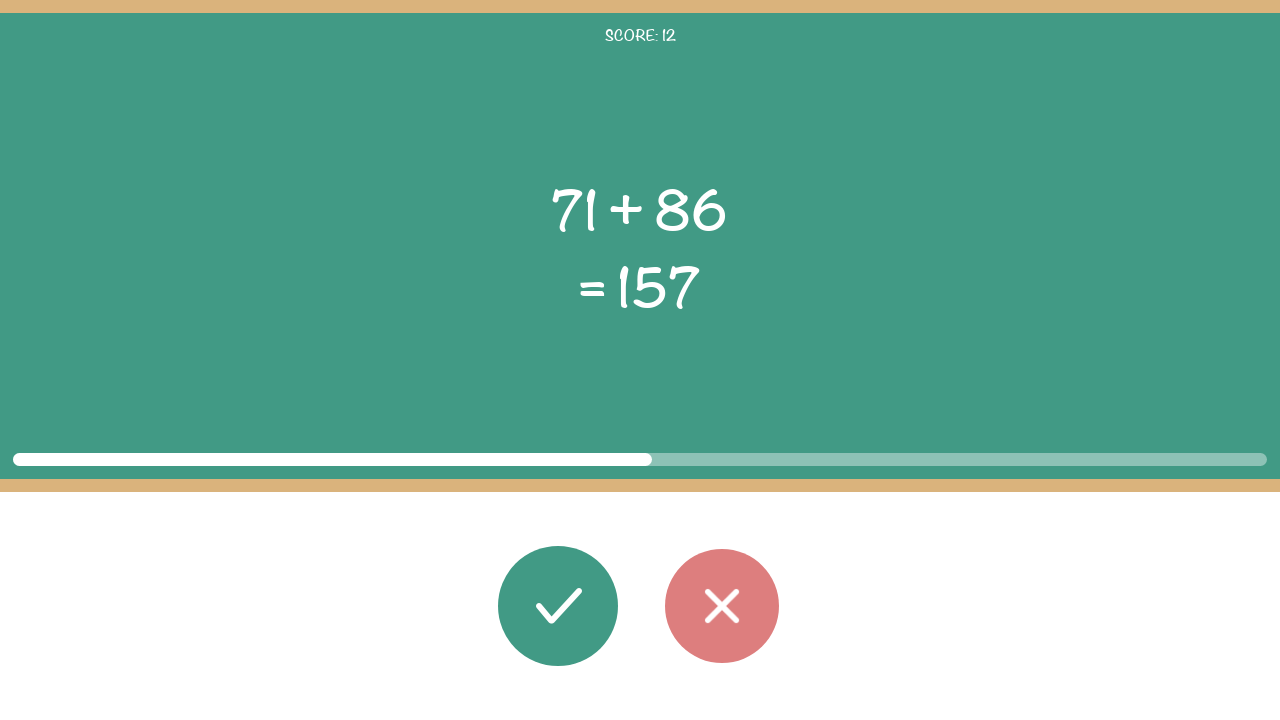

Waited 1 second between answers. Rounds remaining: 88
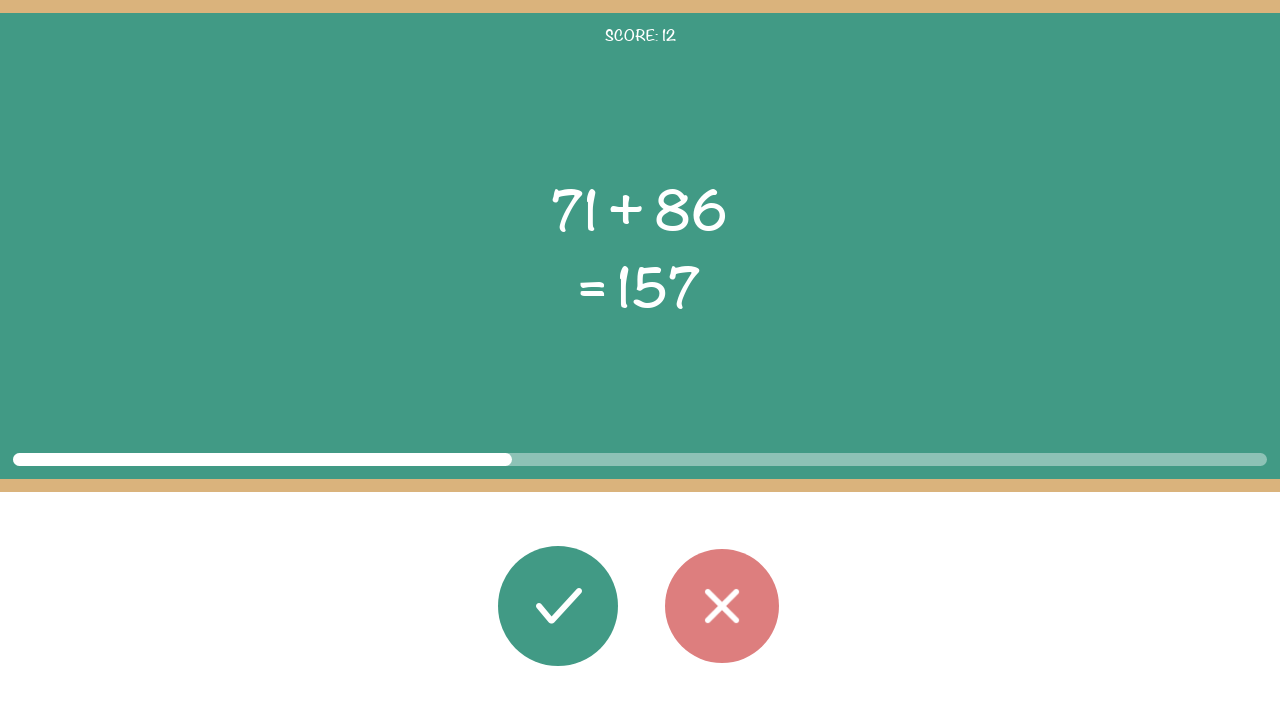

Retrieved first operand: 71
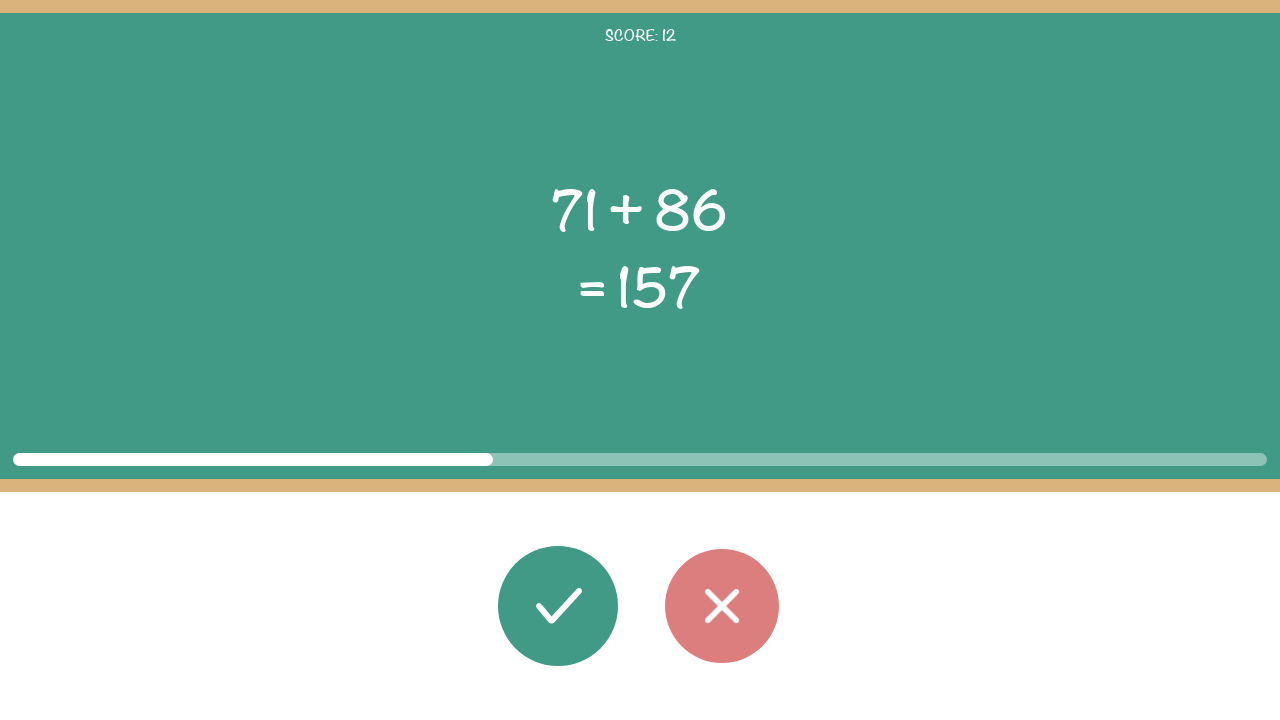

Retrieved second operand: 86
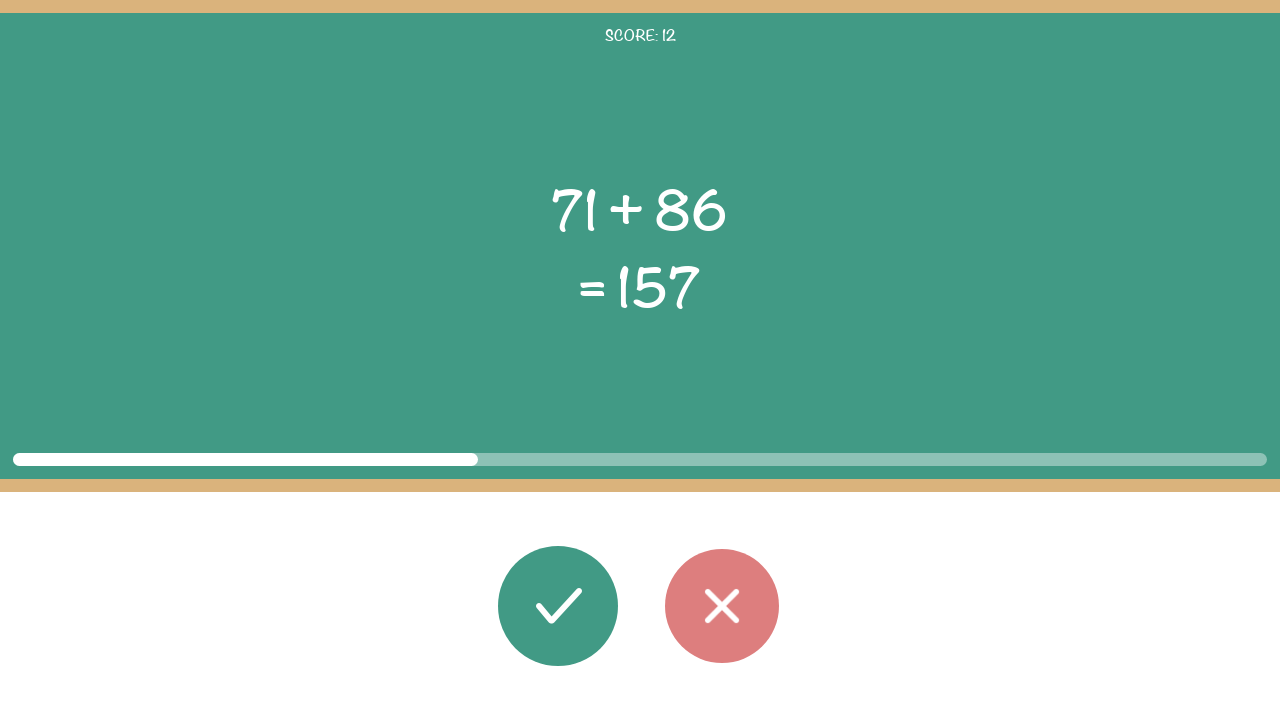

Retrieved operator: +
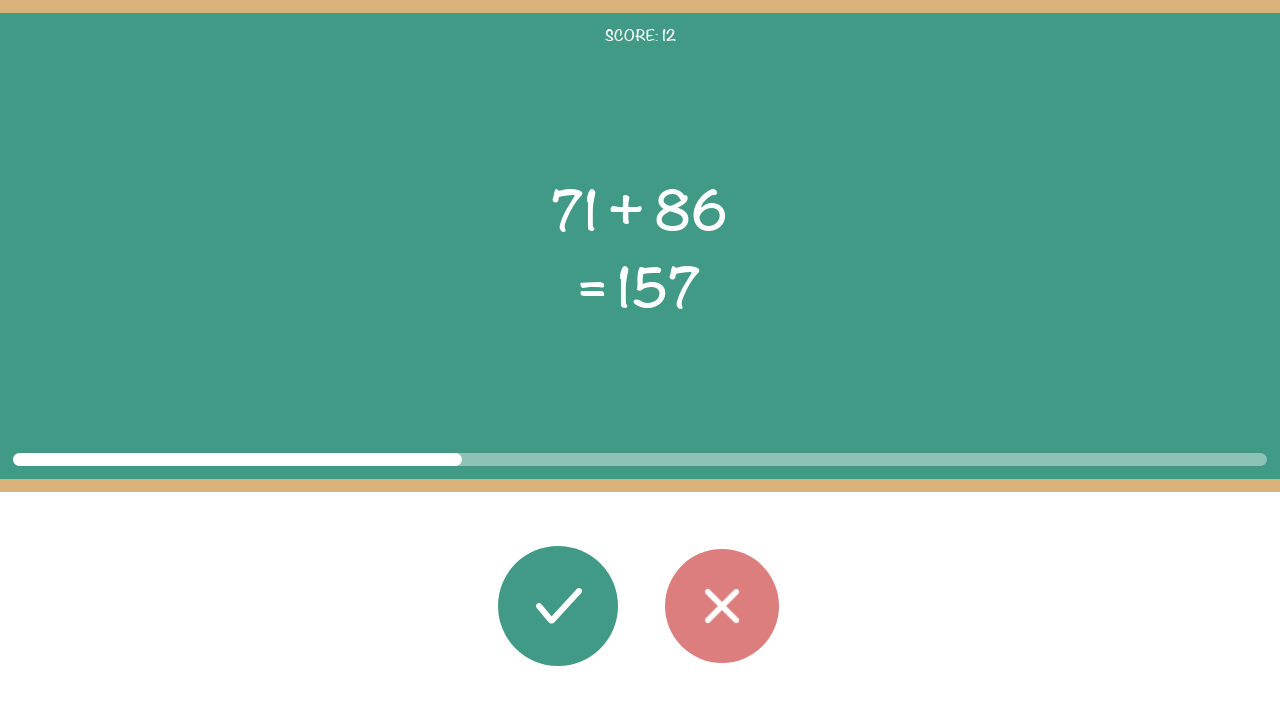

Retrieved displayed result: 157
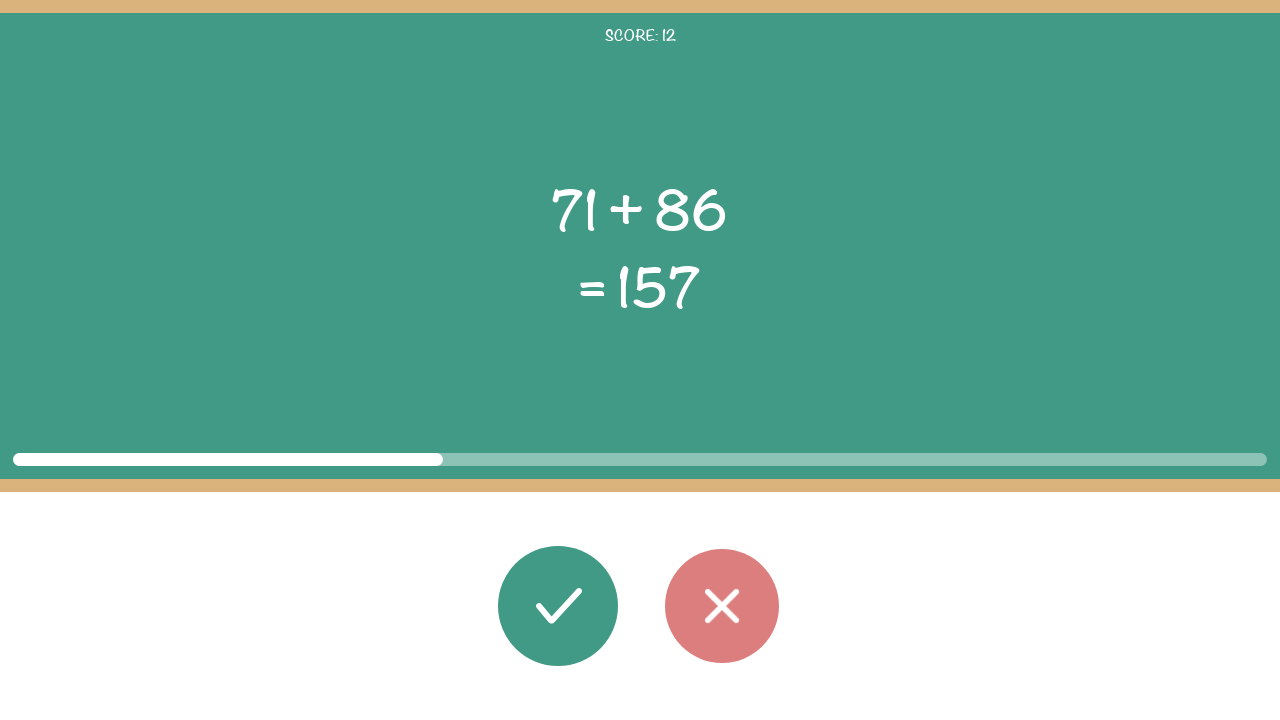

Calculated 71 + 86 = 157, matches displayed result 157. Clicked correct button. at (558, 606) on #button_correct
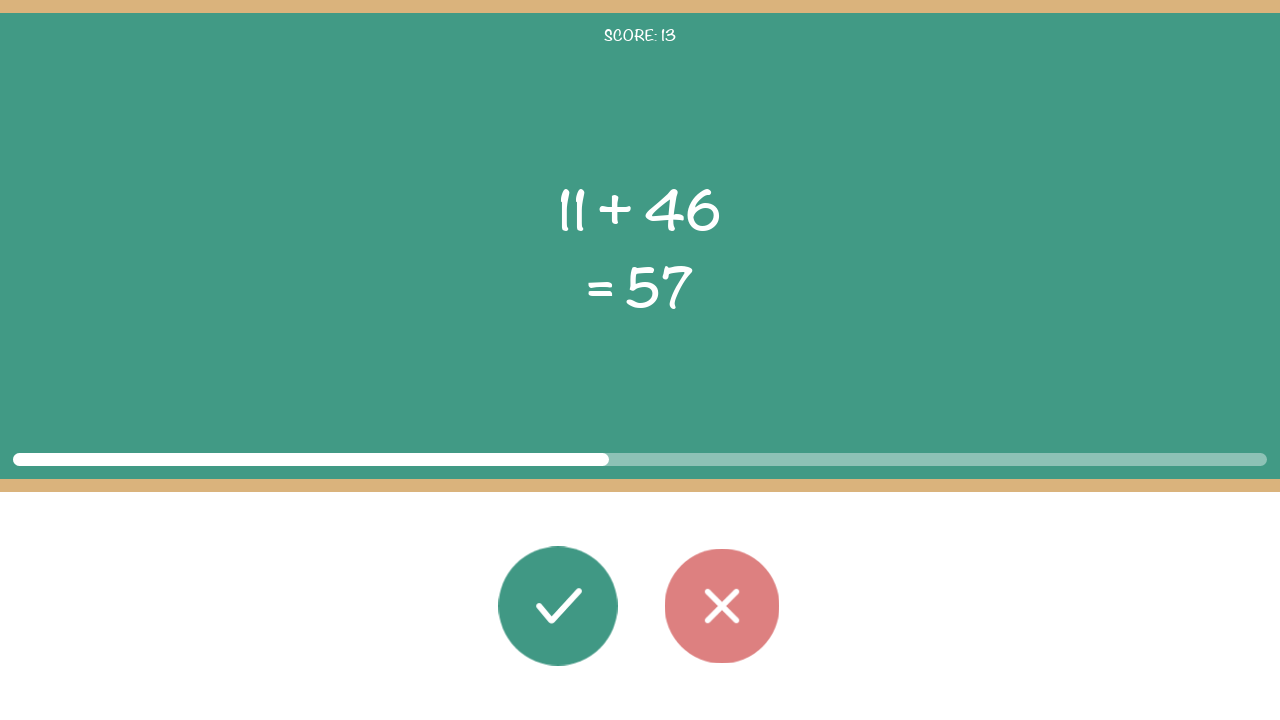

Waited 1 second between answers. Rounds remaining: 87
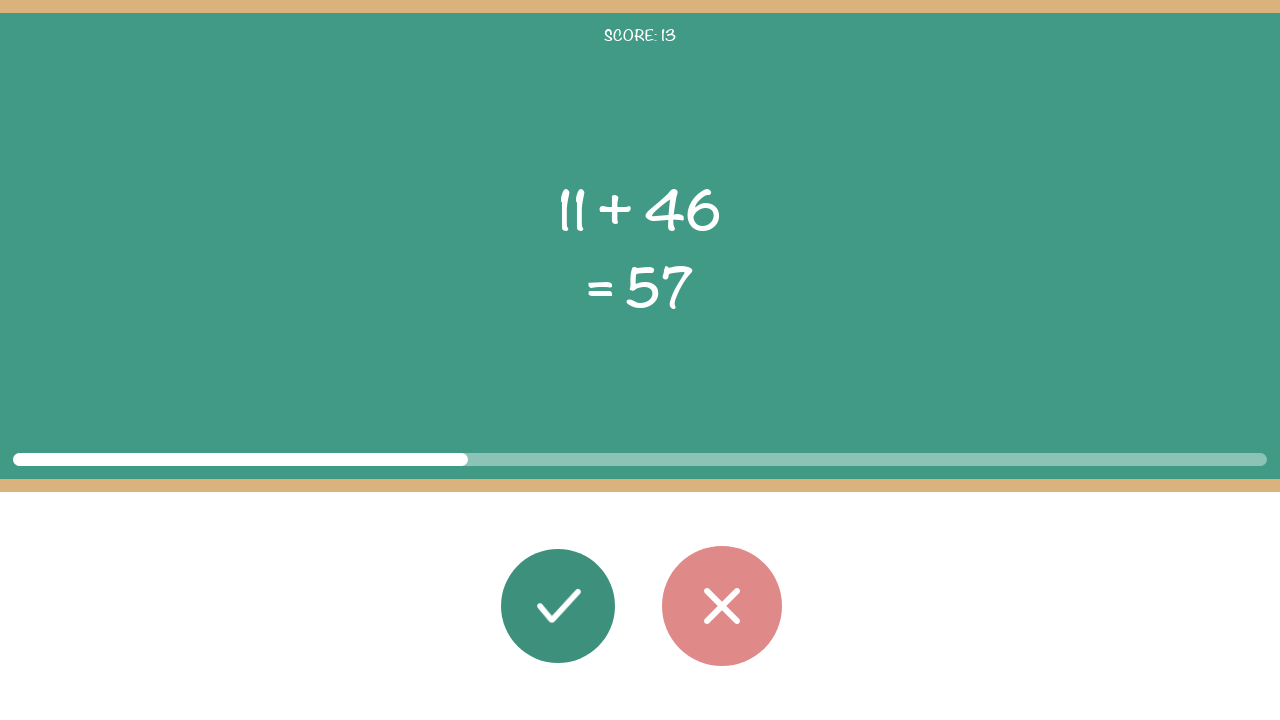

Retrieved first operand: 11
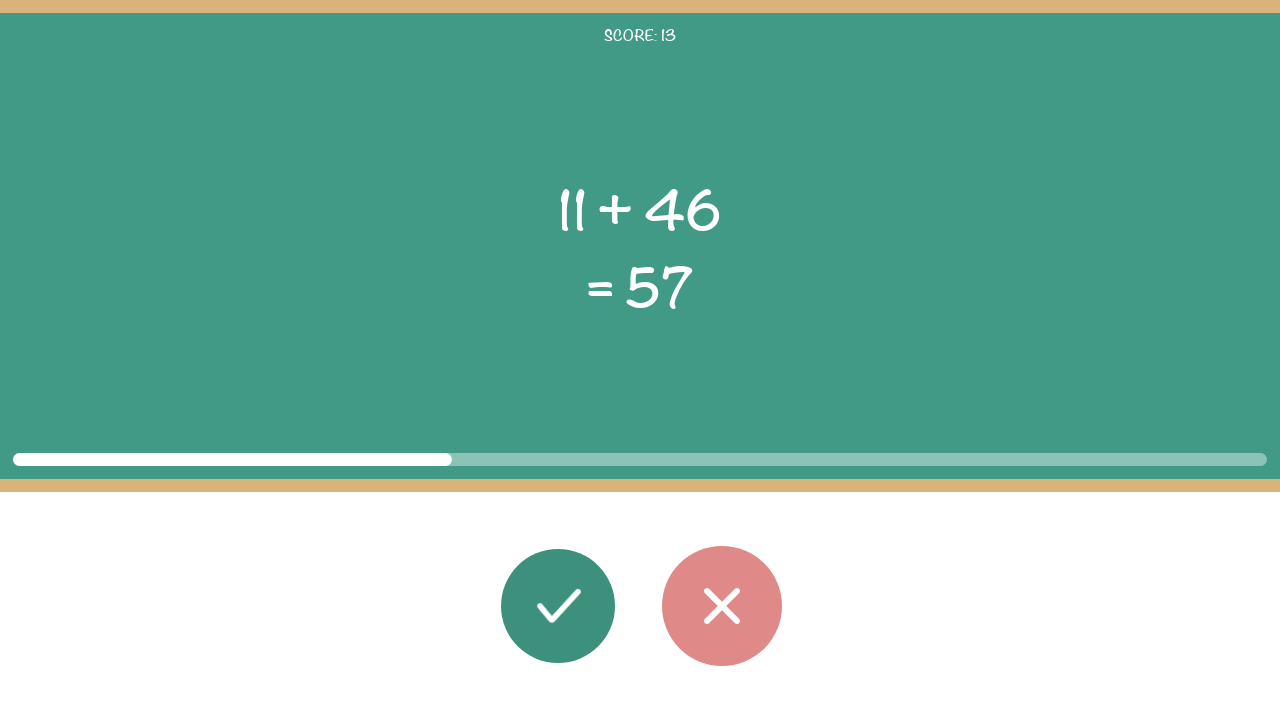

Retrieved second operand: 46
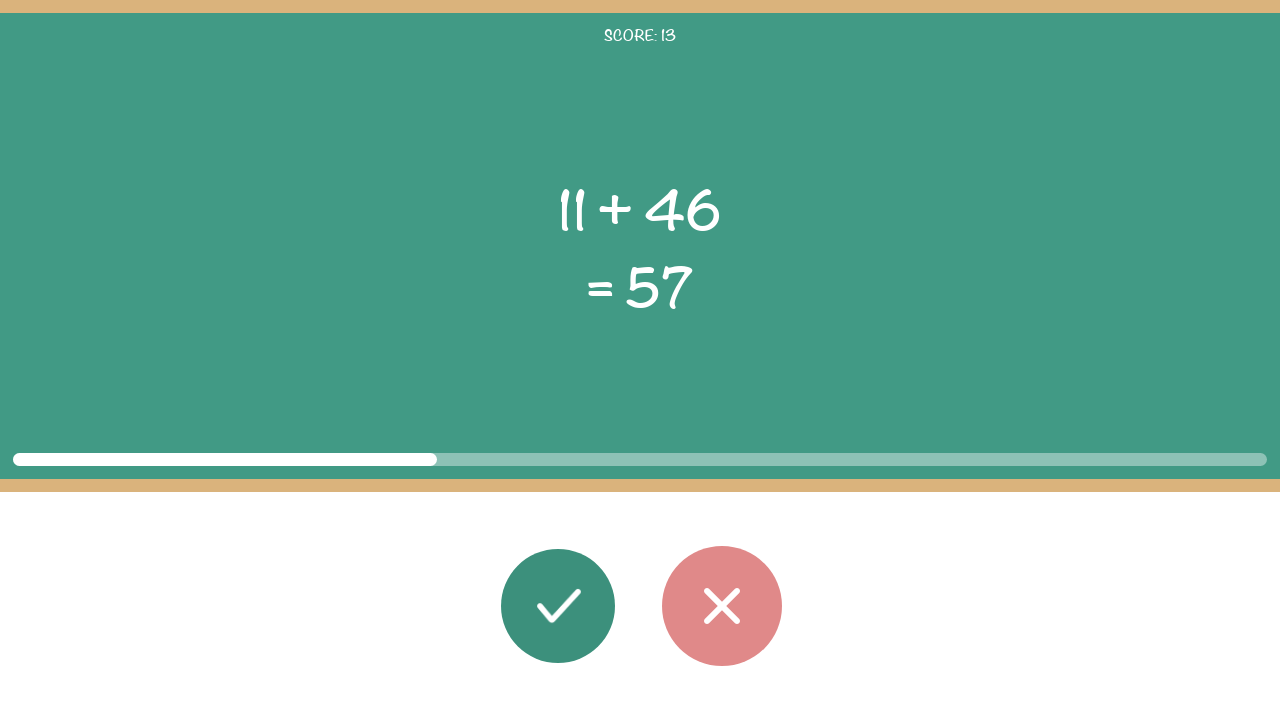

Retrieved operator: +
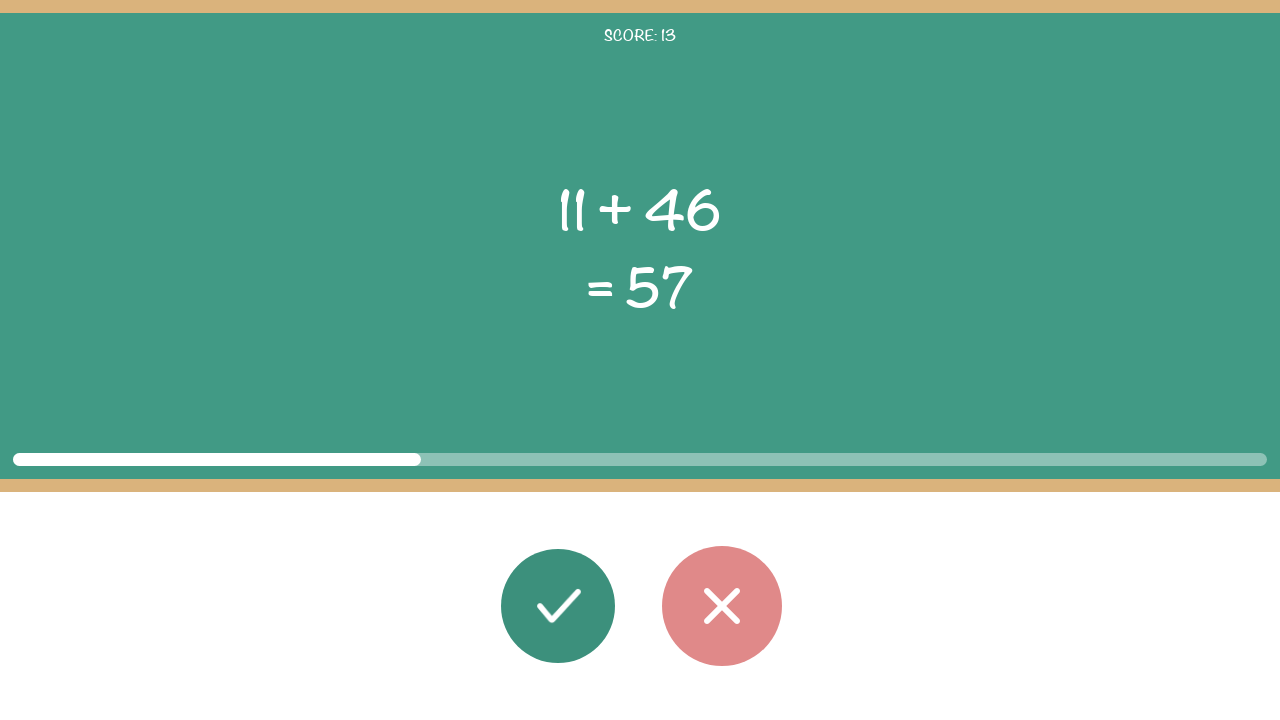

Retrieved displayed result: 57
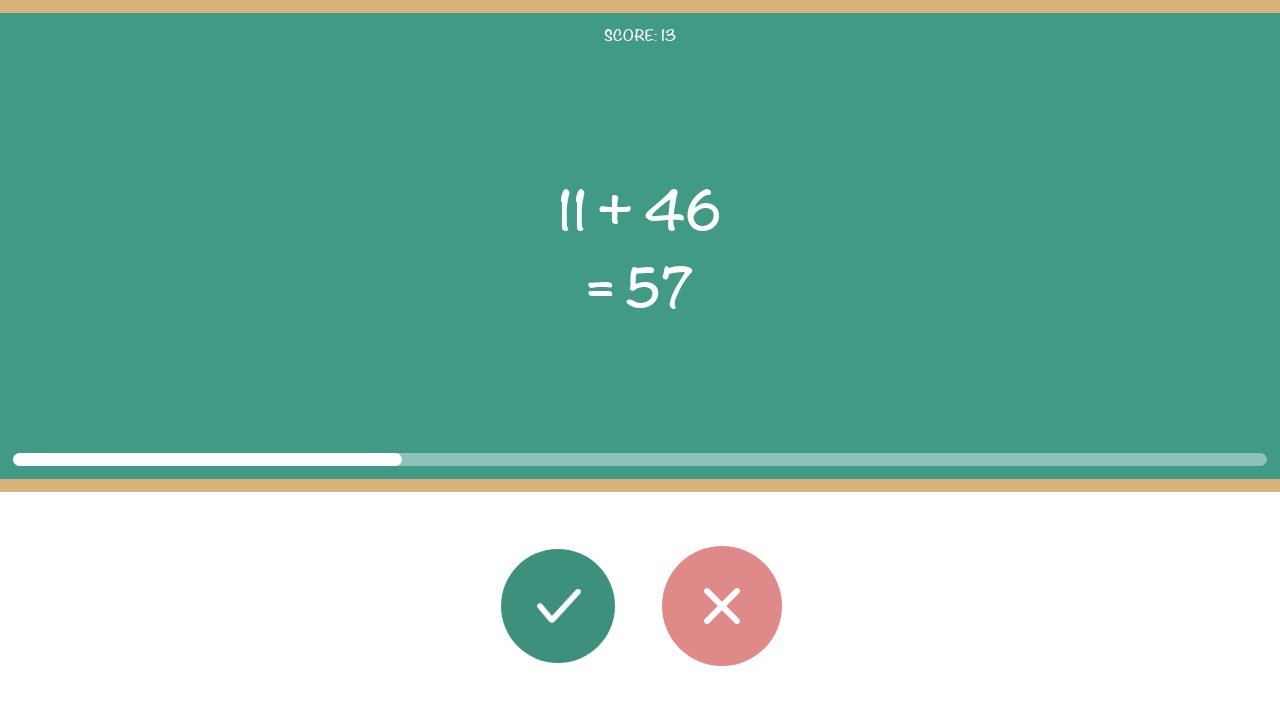

Calculated 11 + 46 = 57, matches displayed result 57. Clicked correct button. at (558, 606) on #button_correct
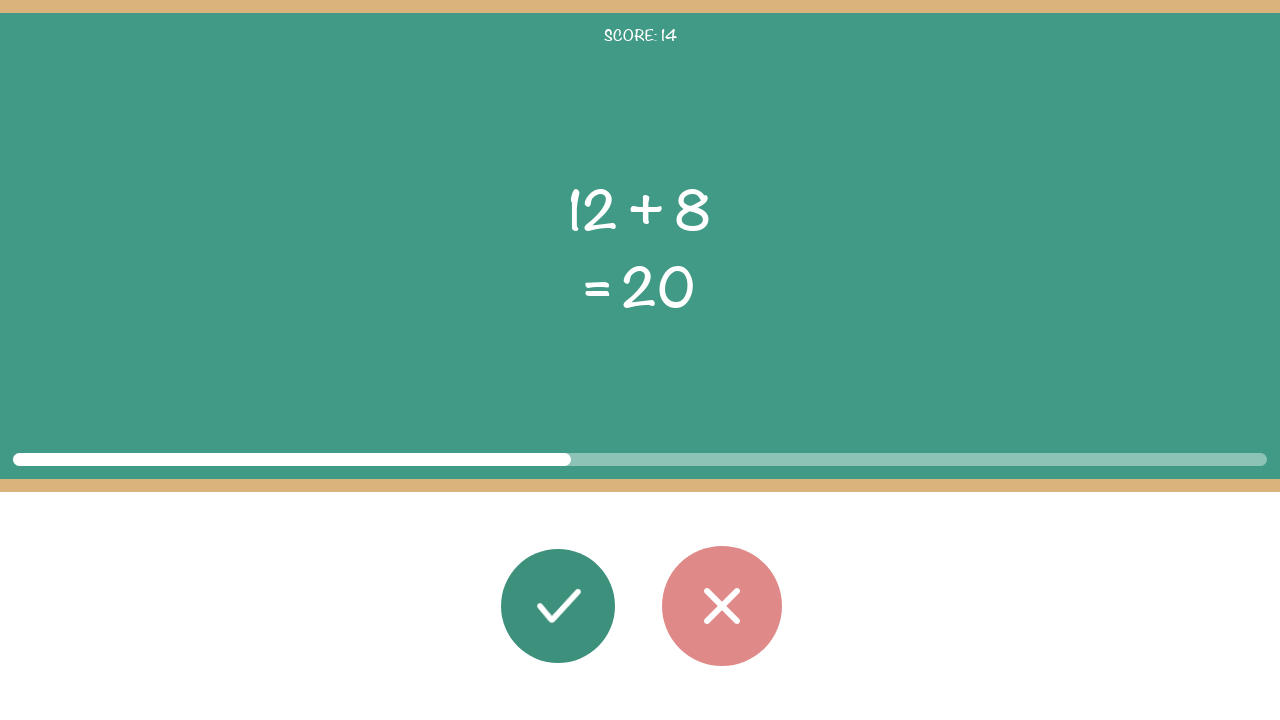

Waited 1 second between answers. Rounds remaining: 86
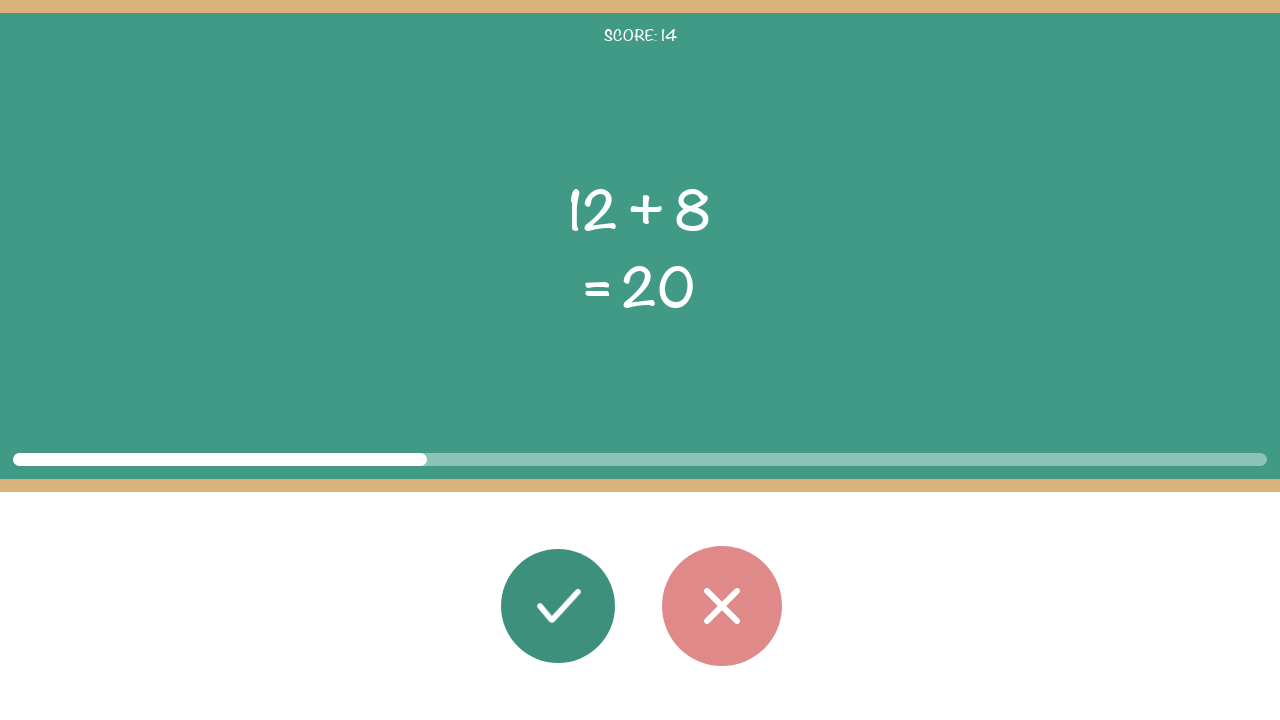

Retrieved first operand: 12
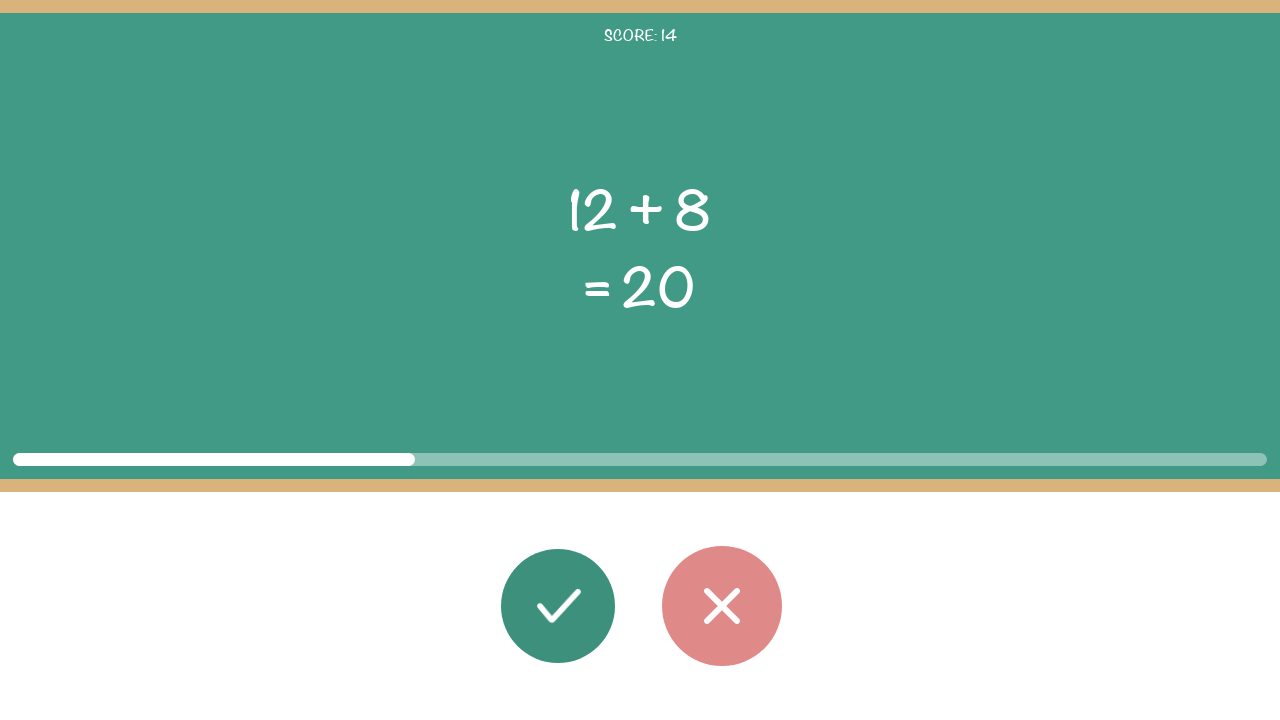

Retrieved second operand: 8
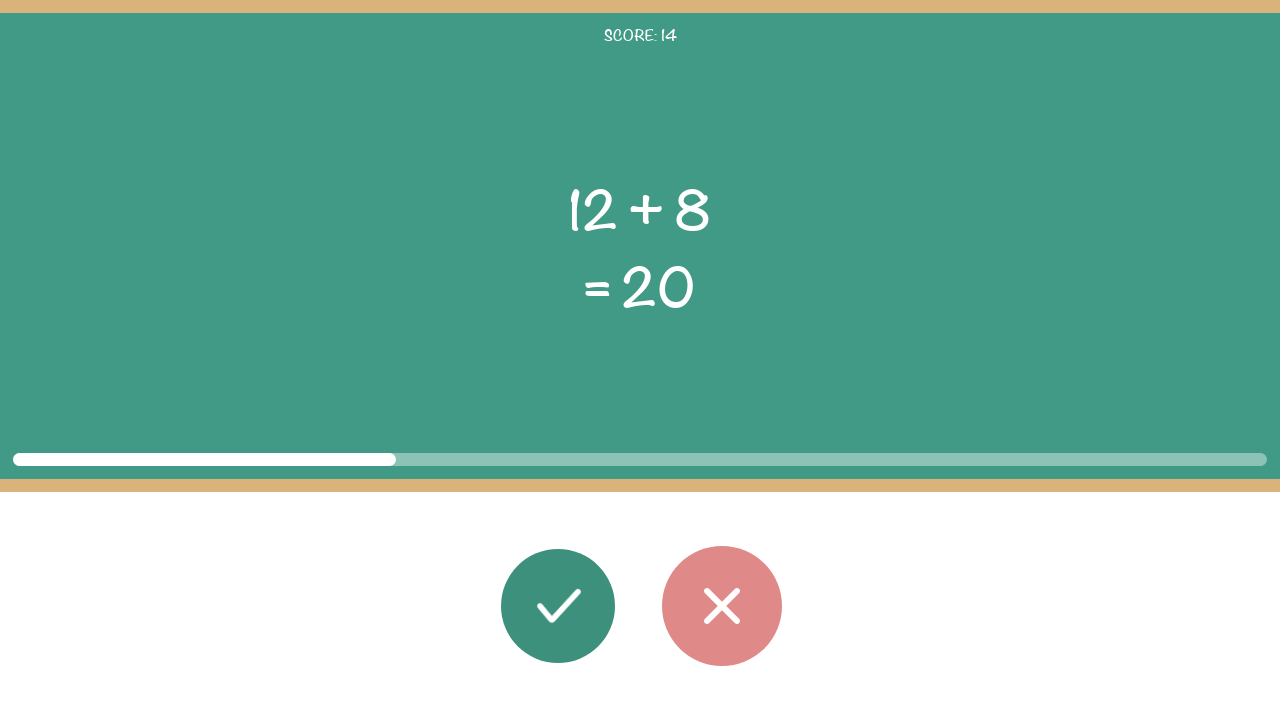

Retrieved operator: +
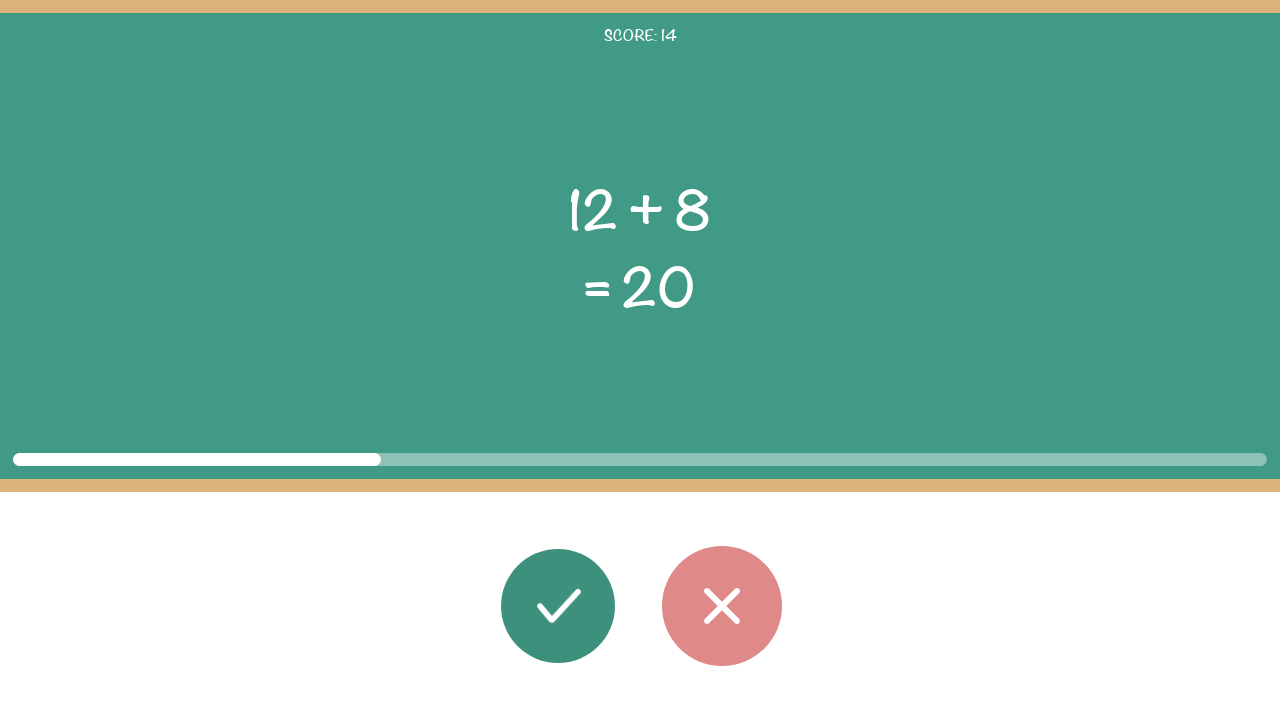

Retrieved displayed result: 20
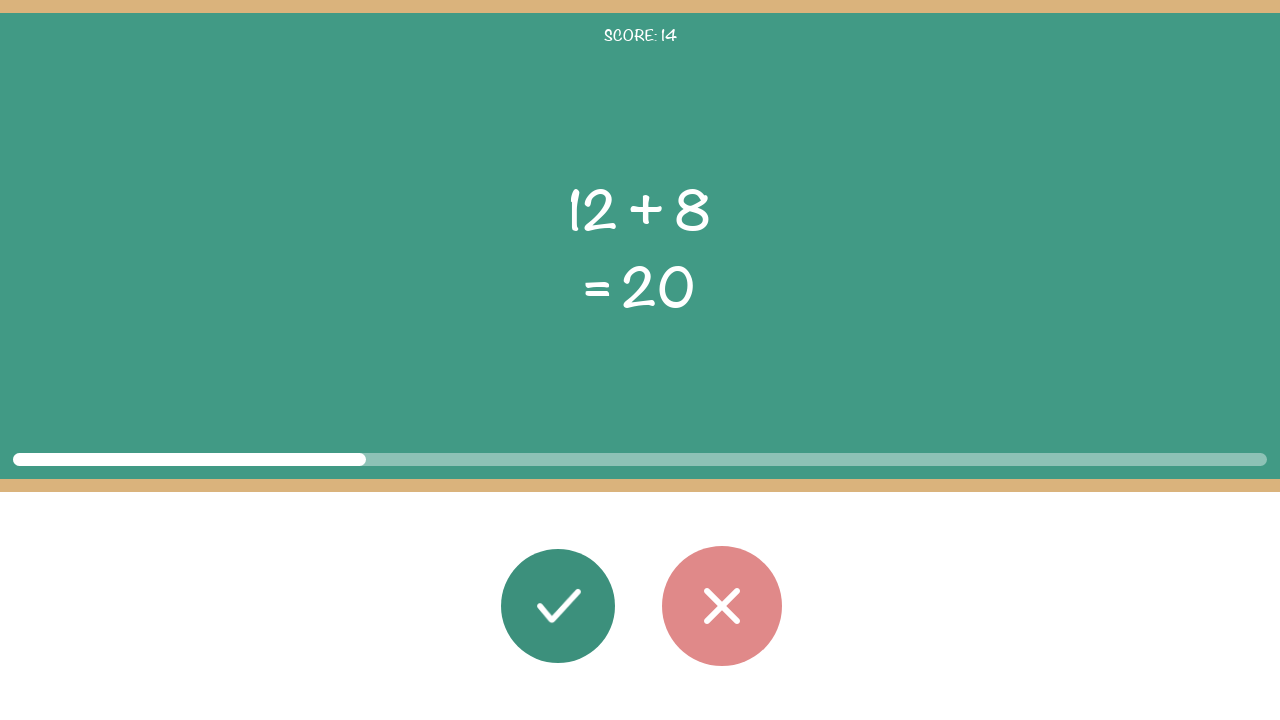

Calculated 12 + 8 = 20, matches displayed result 20. Clicked correct button. at (558, 606) on #button_correct
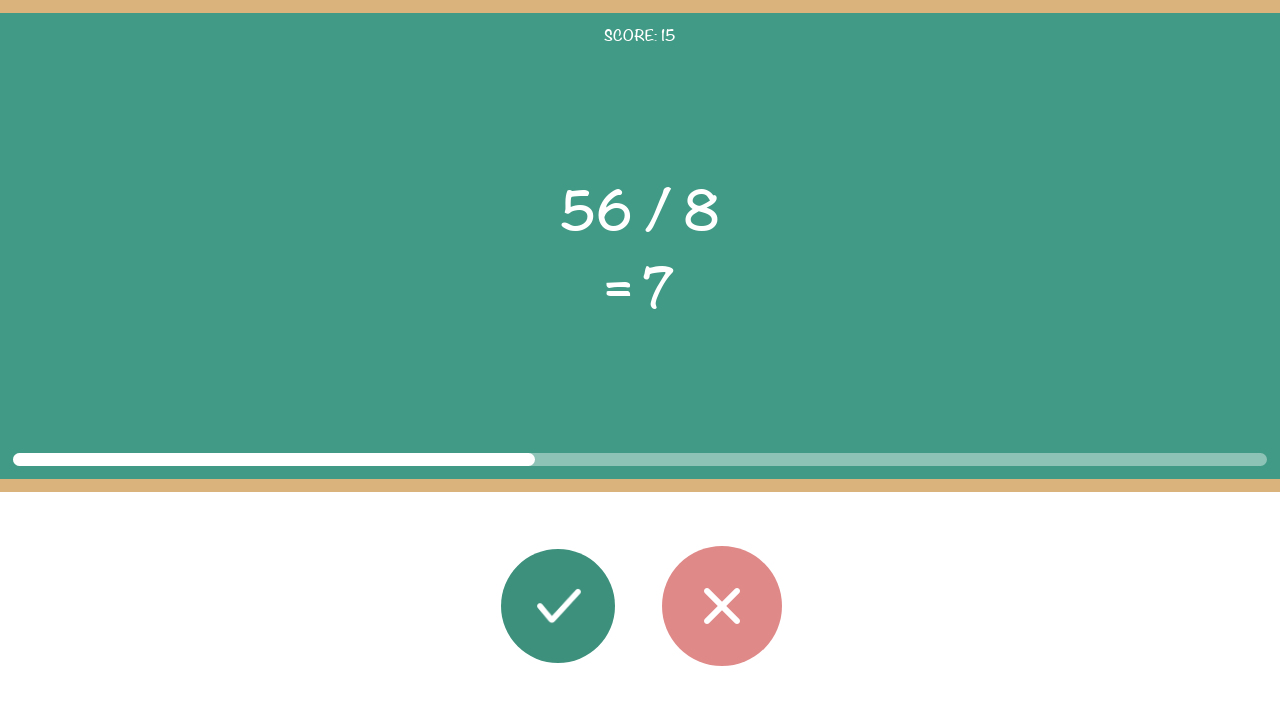

Waited 1 second between answers. Rounds remaining: 85
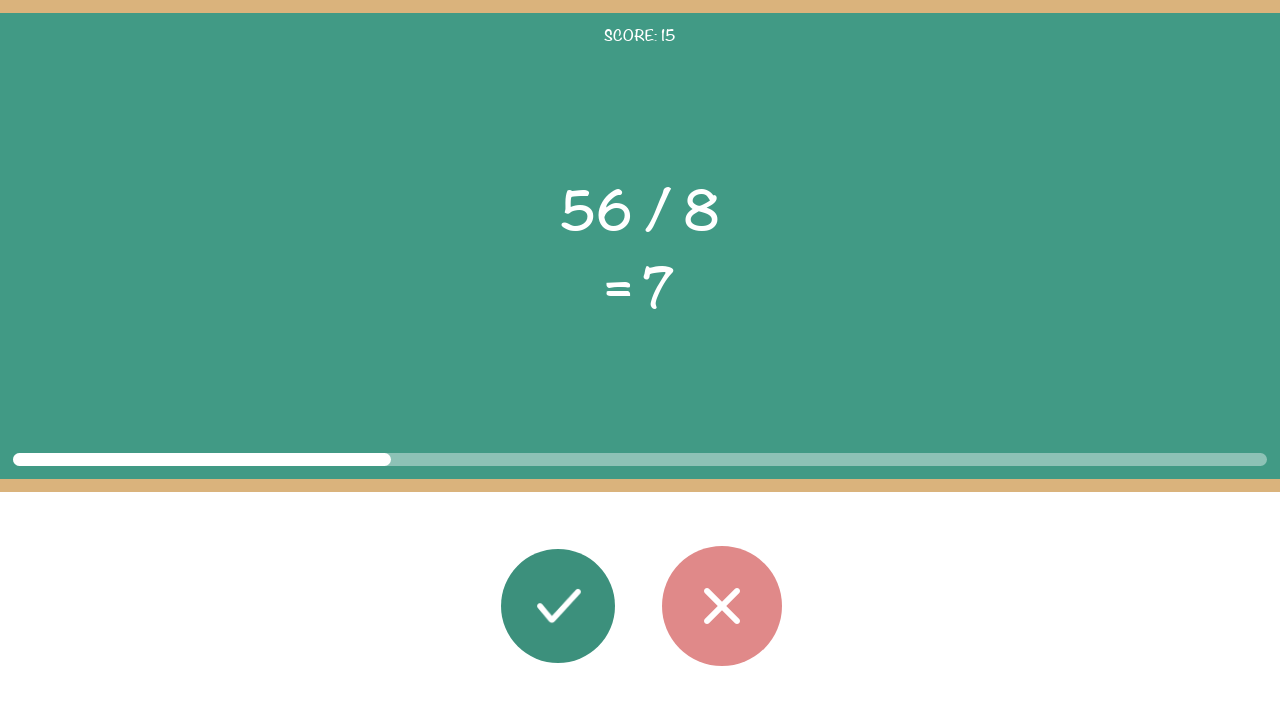

Retrieved first operand: 56
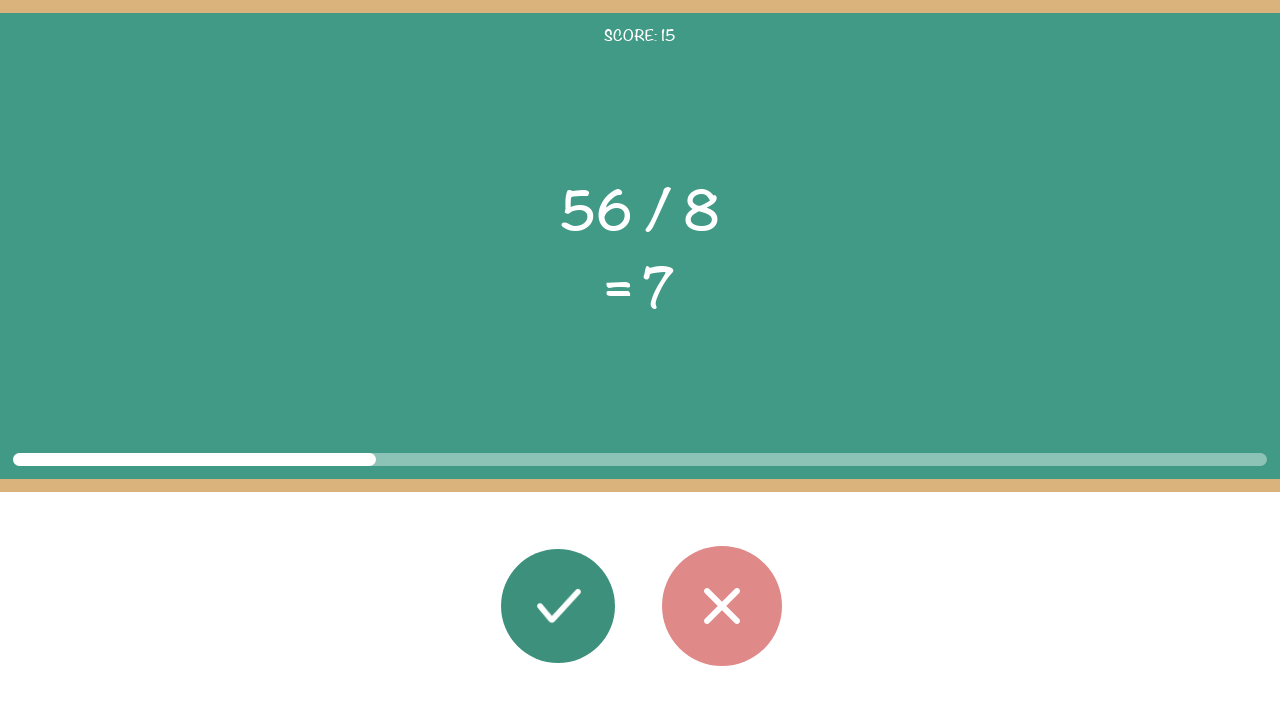

Retrieved second operand: 8
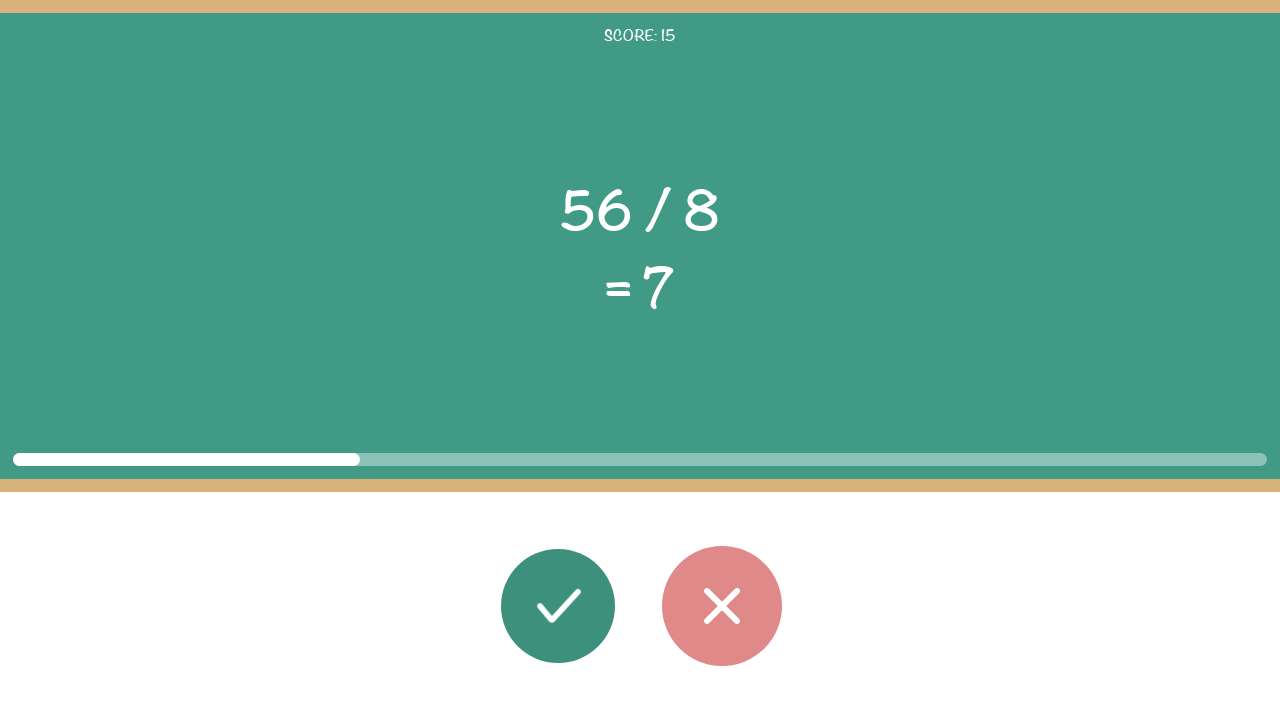

Retrieved operator: /
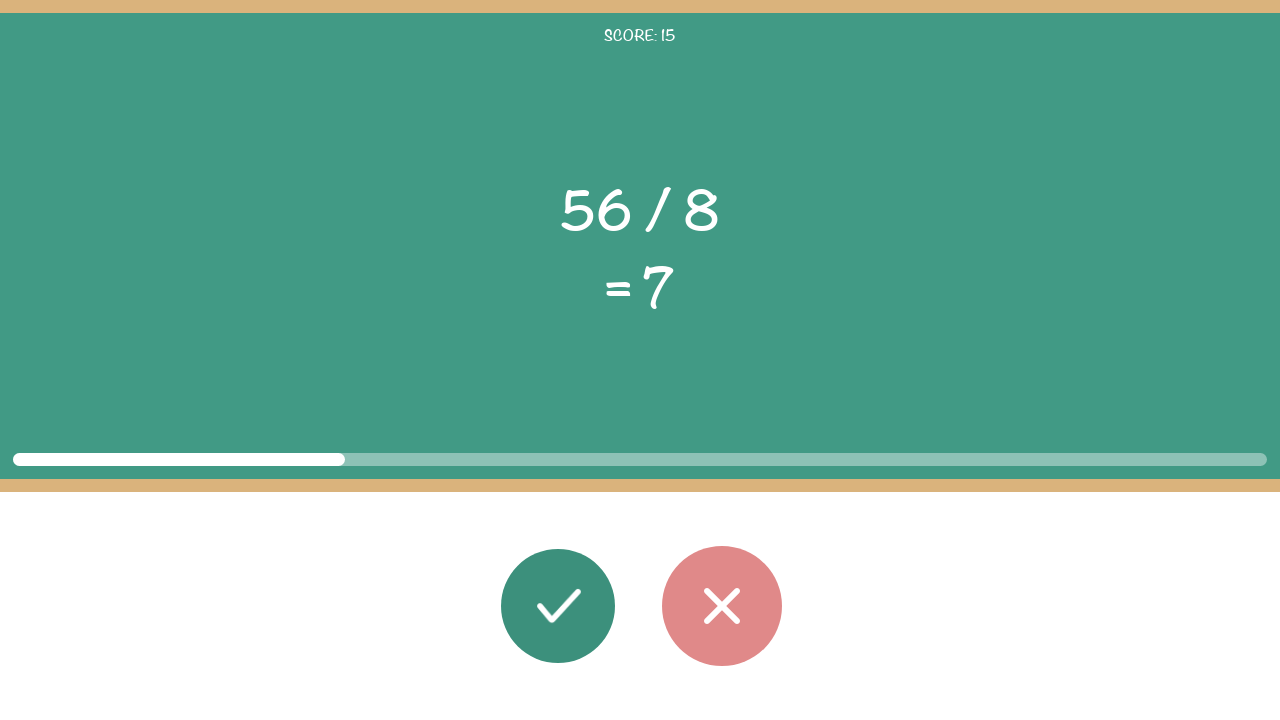

Retrieved displayed result: 7
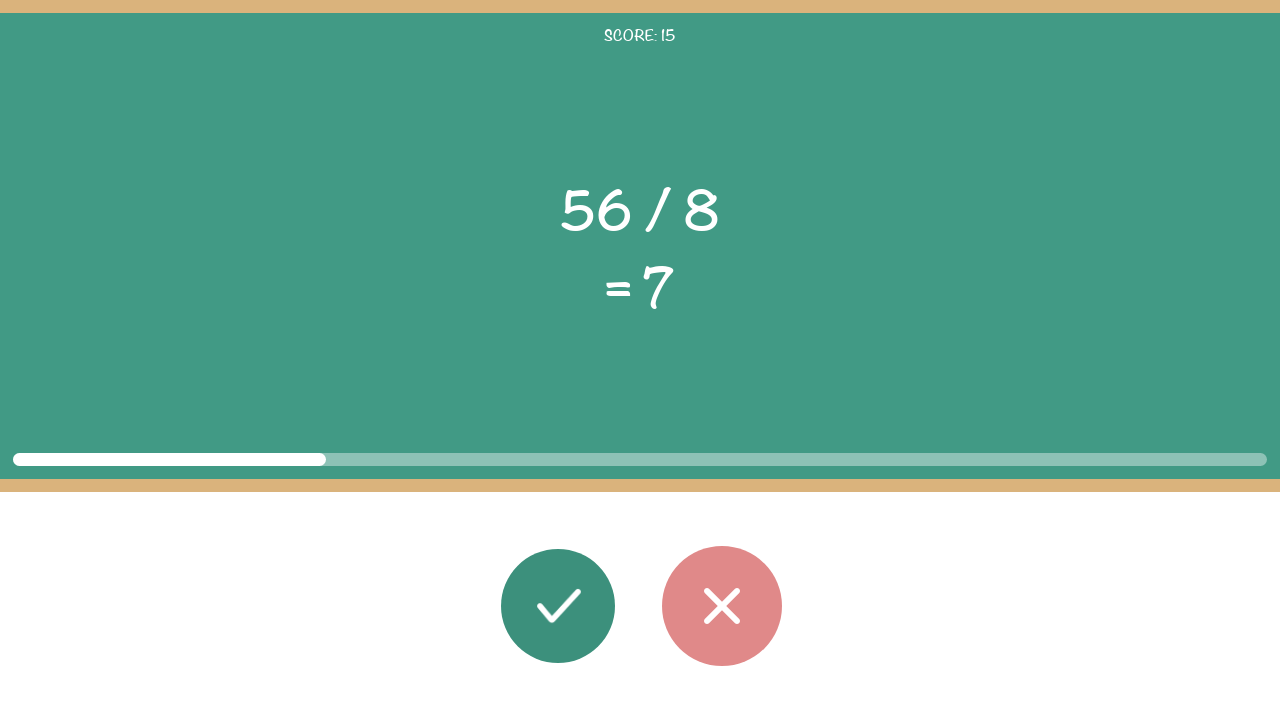

Calculated 56 / 8 = 7.0, matches displayed result 7. Clicked correct button. at (558, 606) on #button_correct
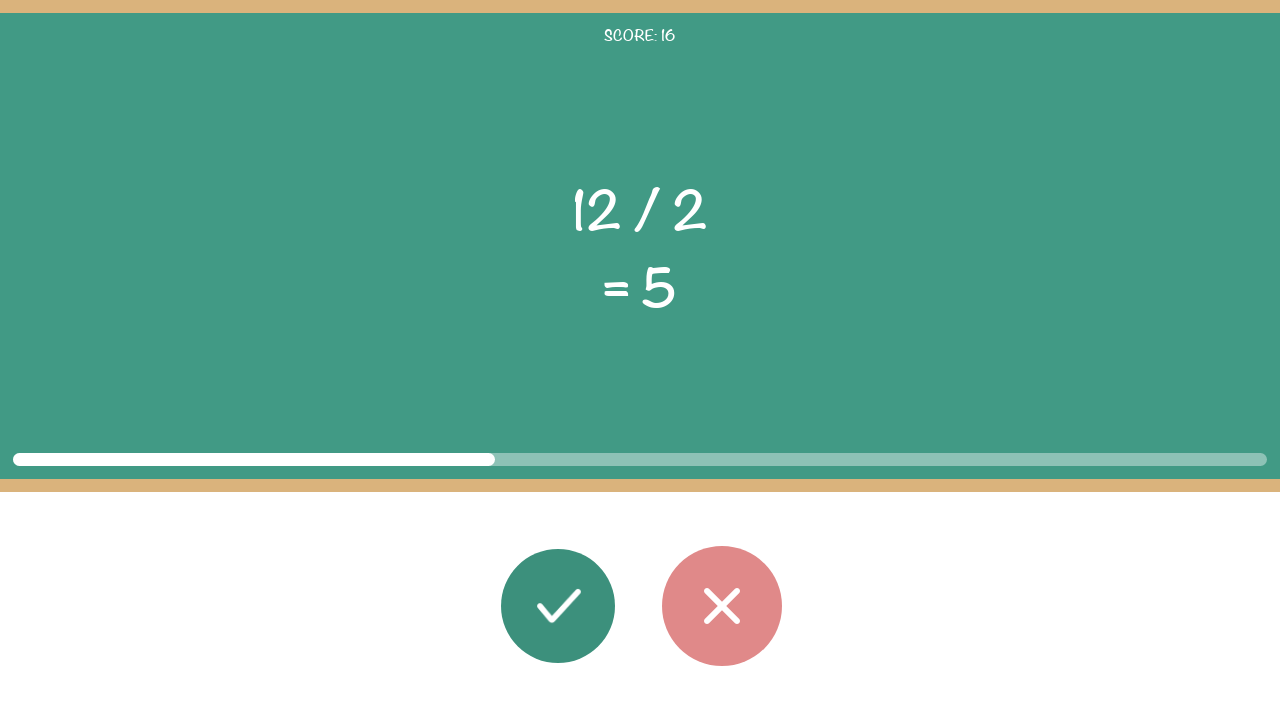

Waited 1 second between answers. Rounds remaining: 84
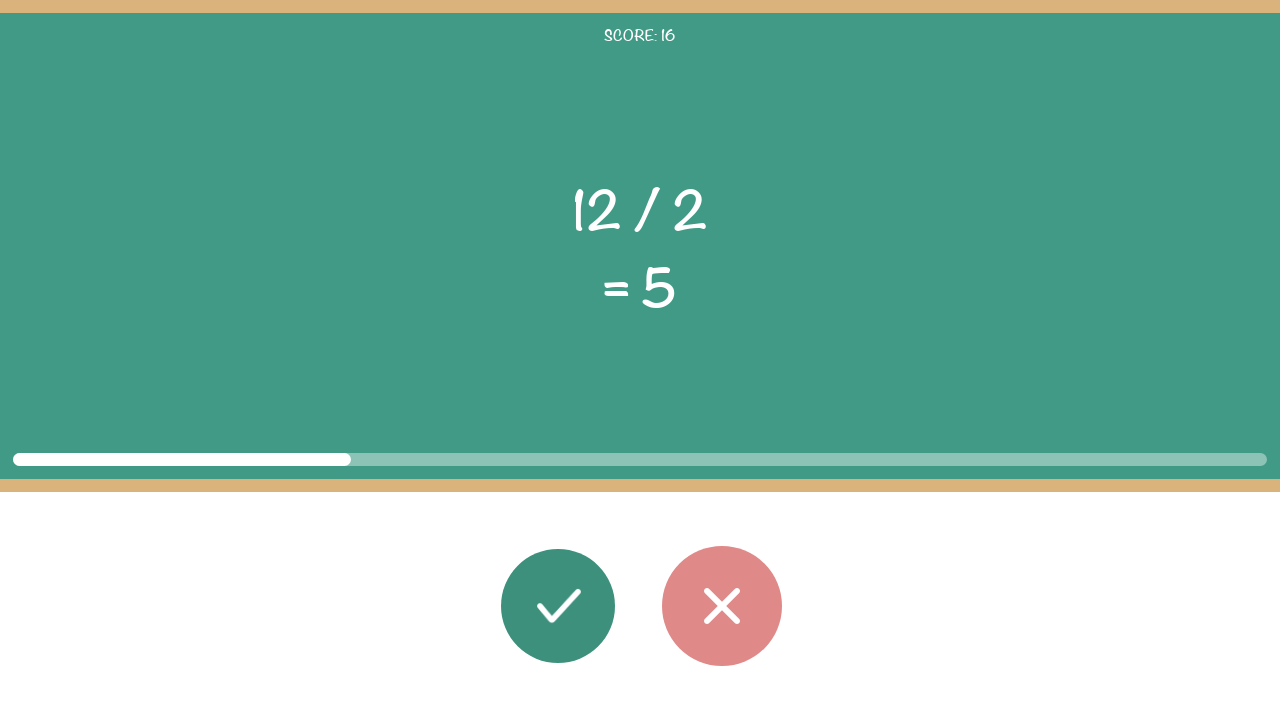

Retrieved first operand: 12
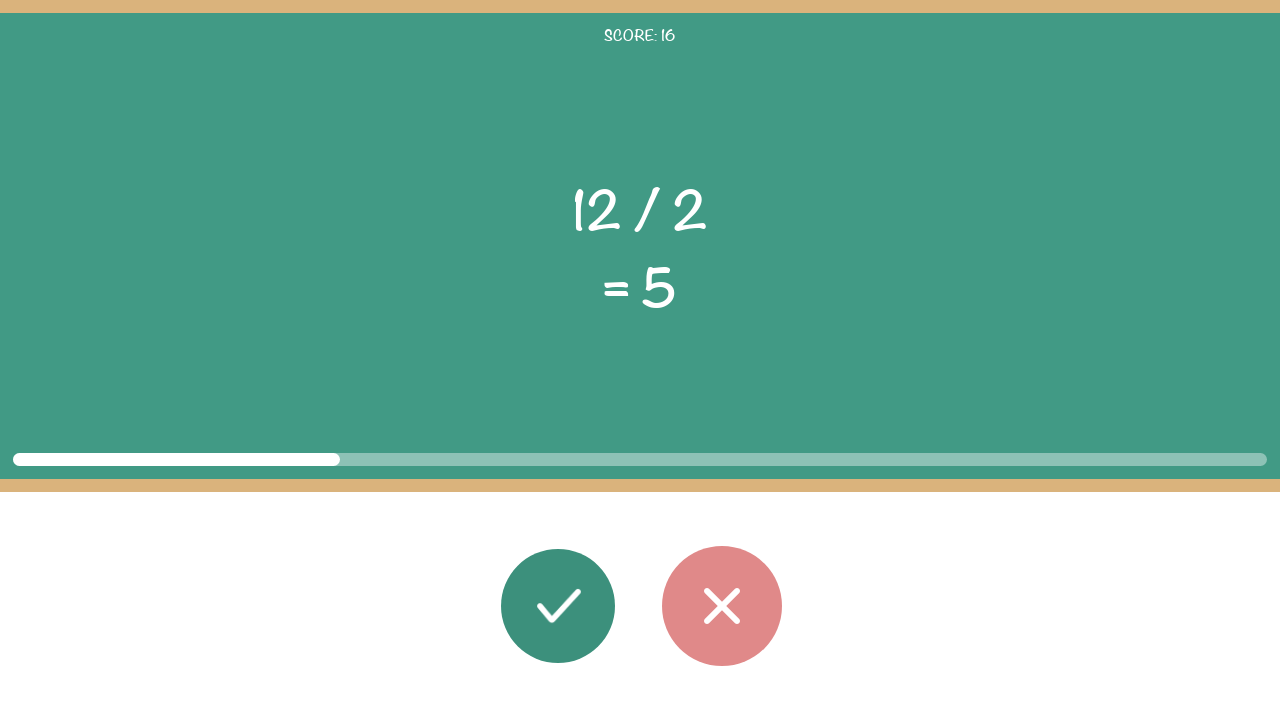

Retrieved second operand: 2
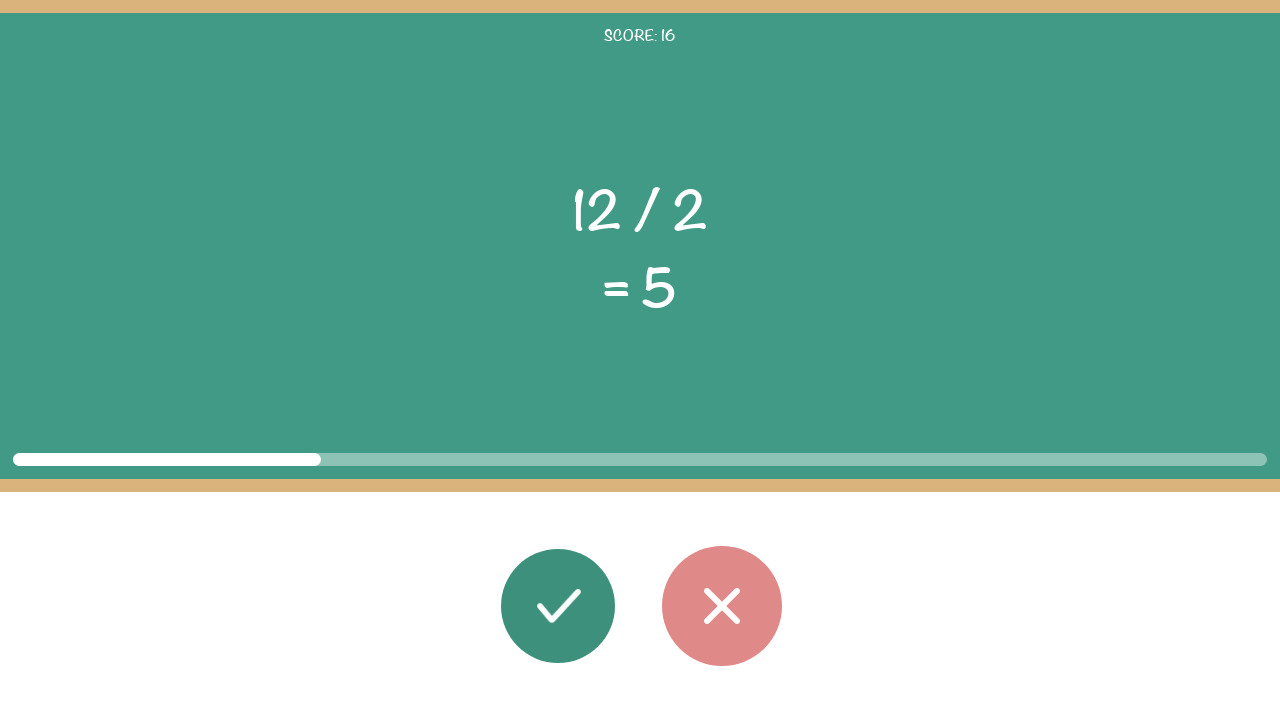

Retrieved operator: /
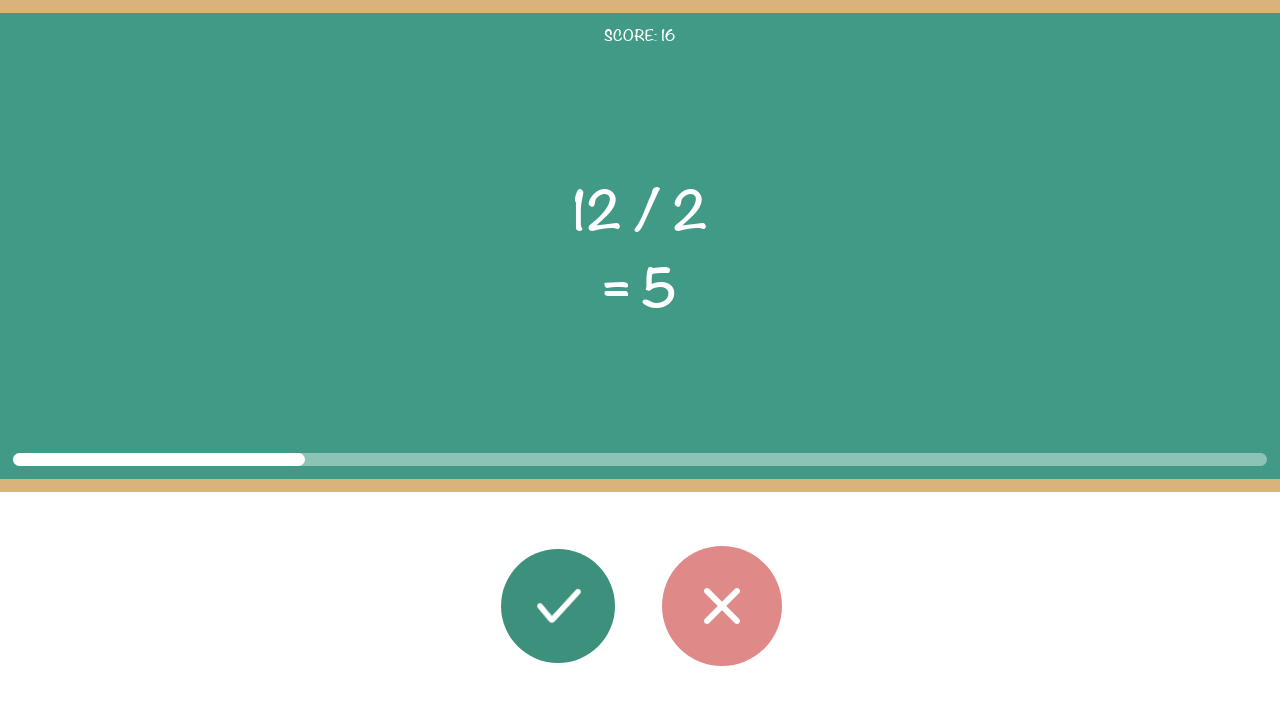

Retrieved displayed result: 5
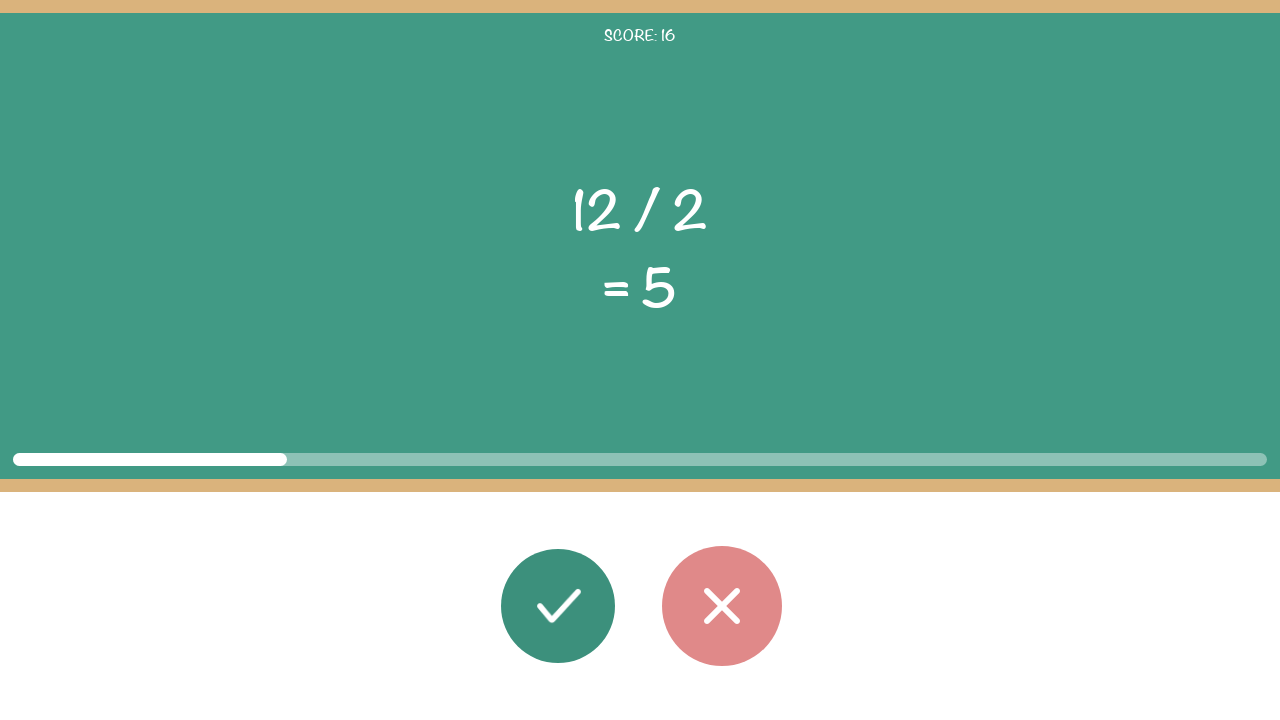

Calculated 12 / 2 = 6.0, does not match displayed result 5. Clicked wrong button. at (722, 606) on #button_wrong
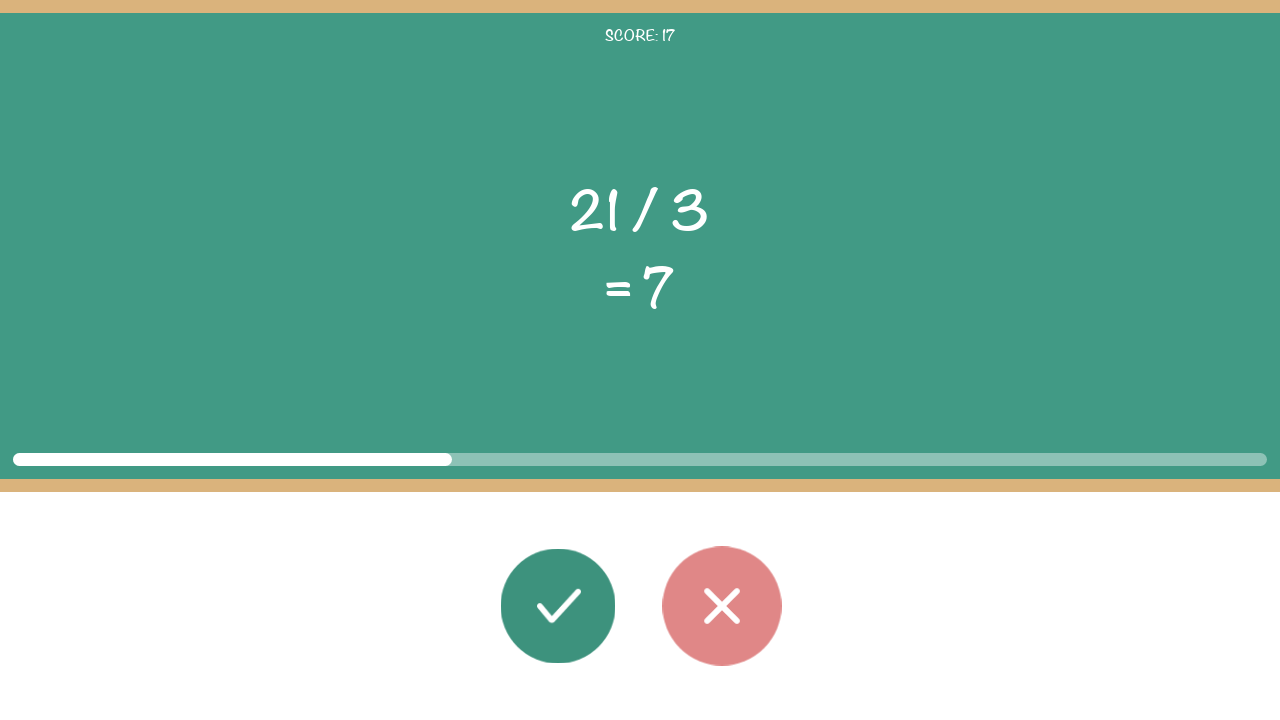

Waited 1 second between answers. Rounds remaining: 83
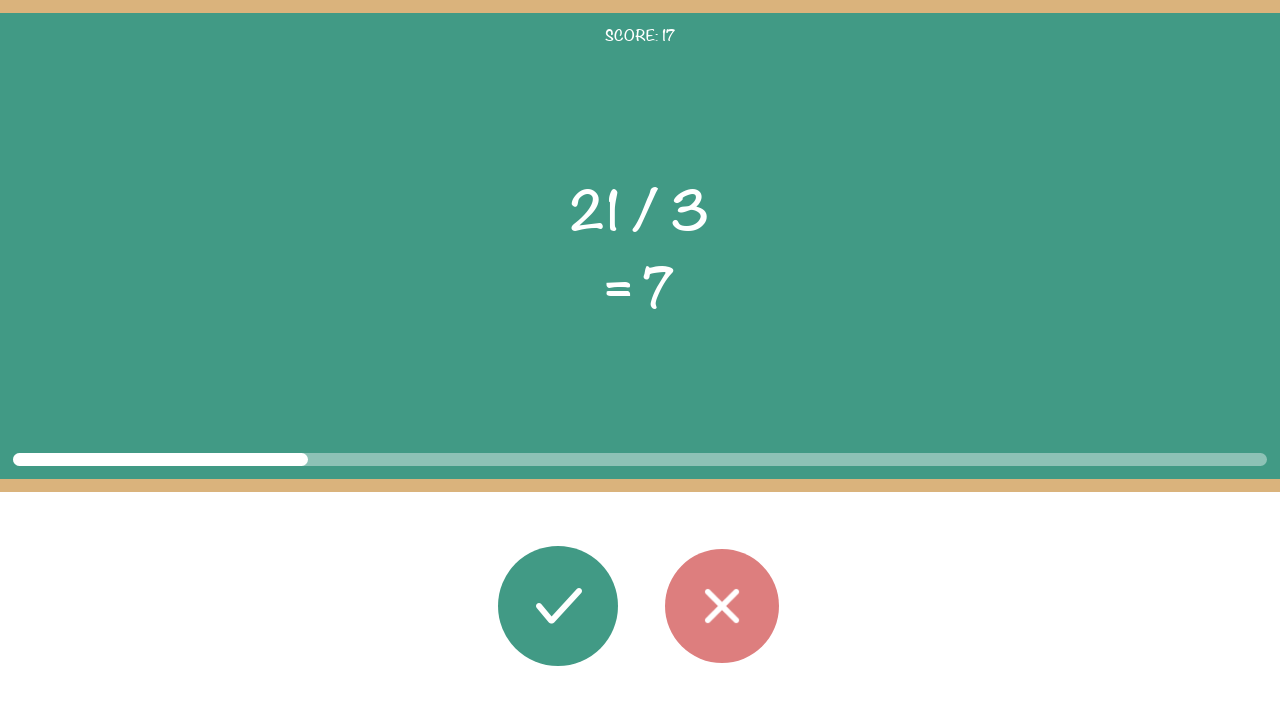

Retrieved first operand: 21
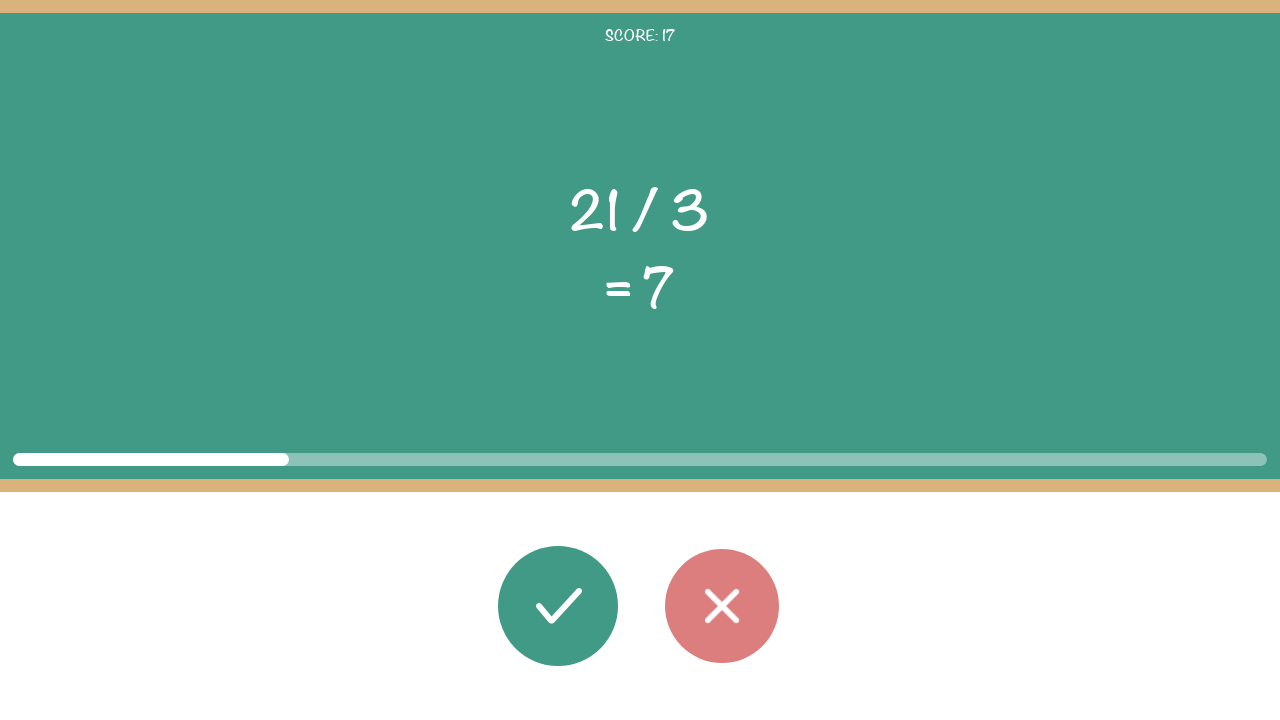

Retrieved second operand: 3
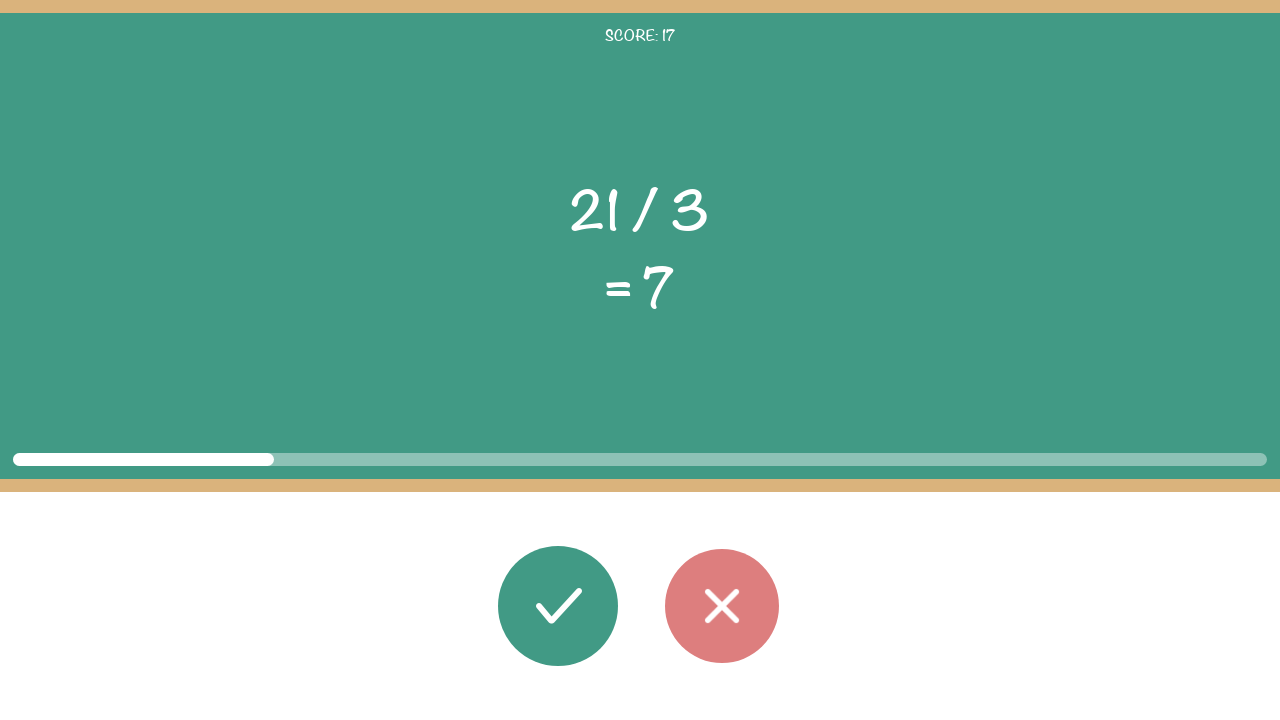

Retrieved operator: /
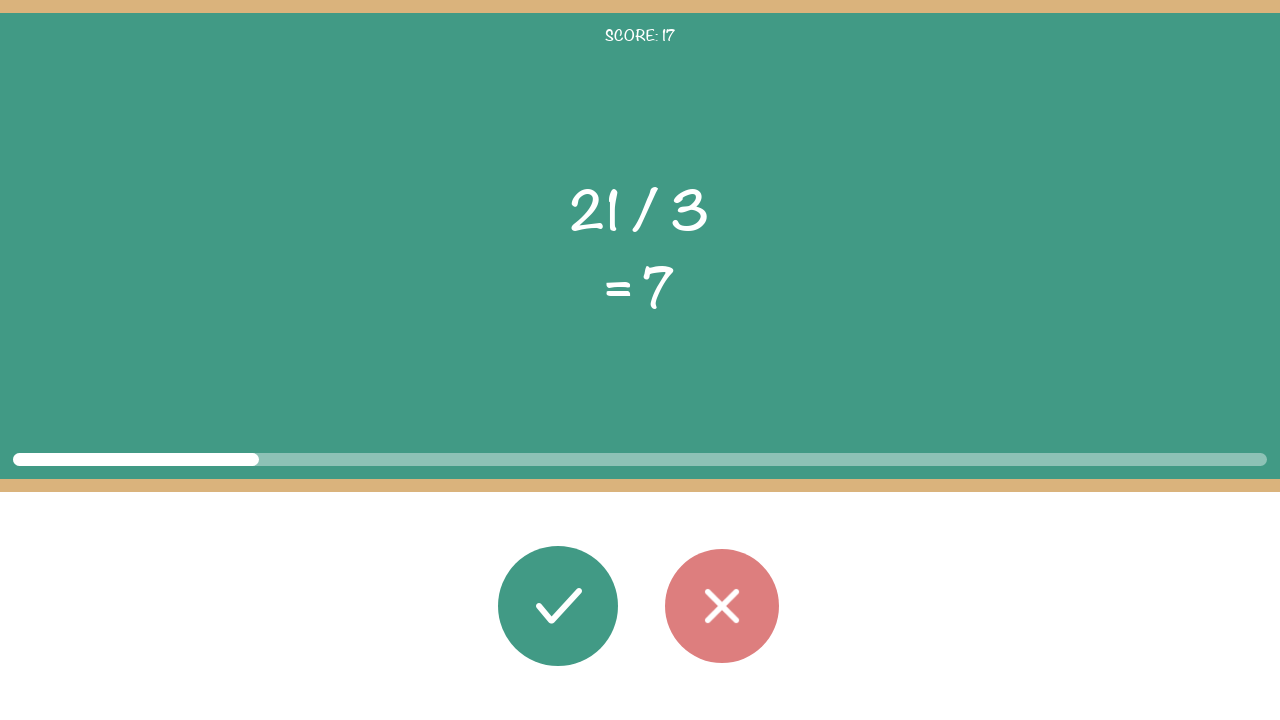

Retrieved displayed result: 7
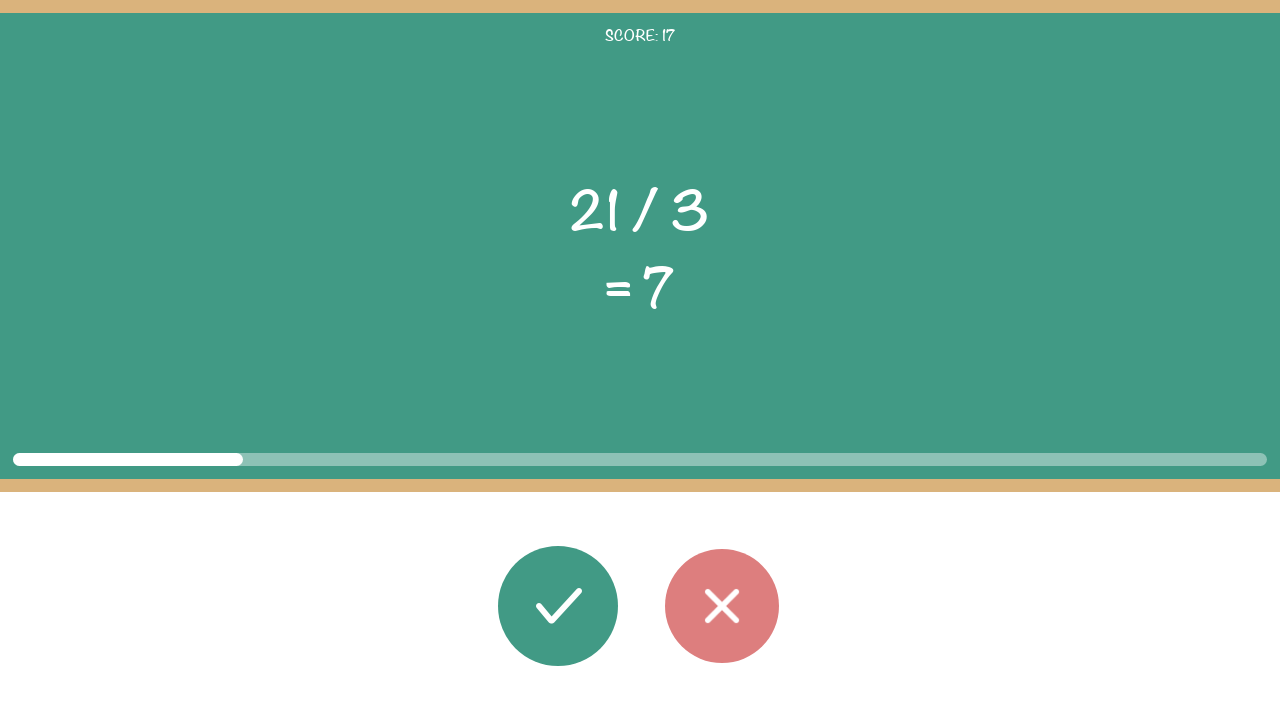

Calculated 21 / 3 = 7.0, matches displayed result 7. Clicked correct button. at (558, 606) on #button_correct
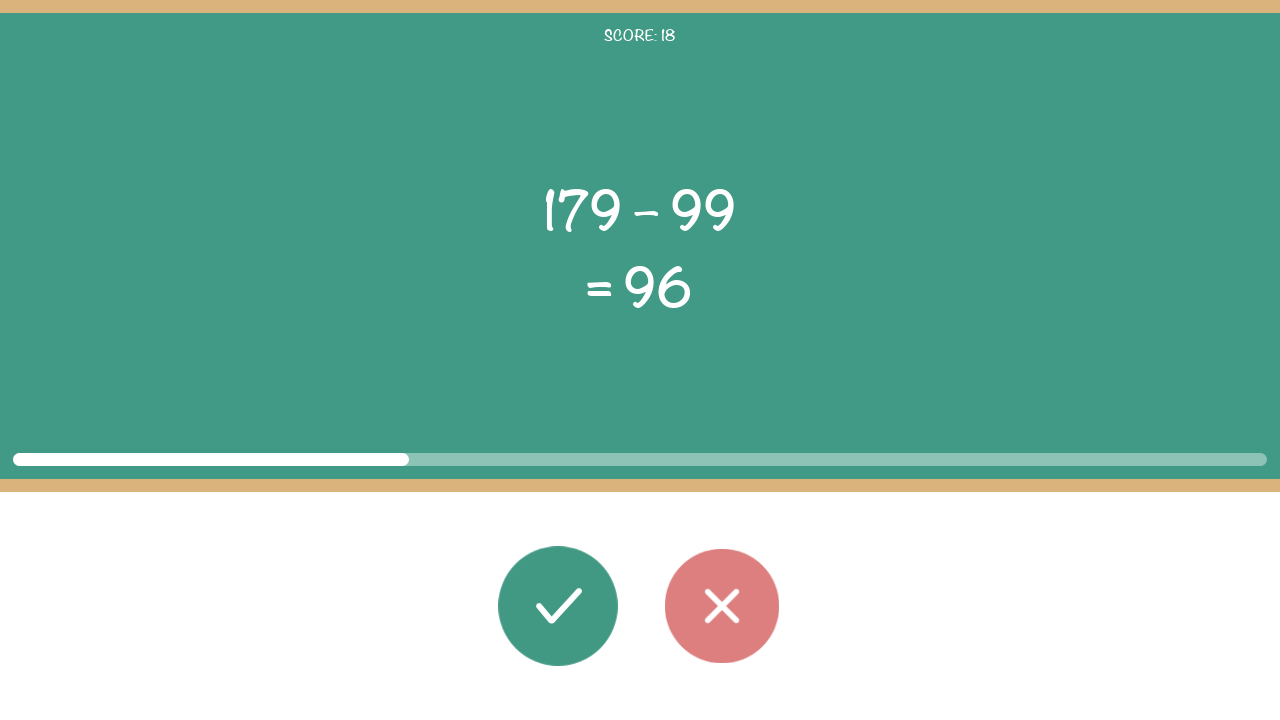

Waited 1 second between answers. Rounds remaining: 82
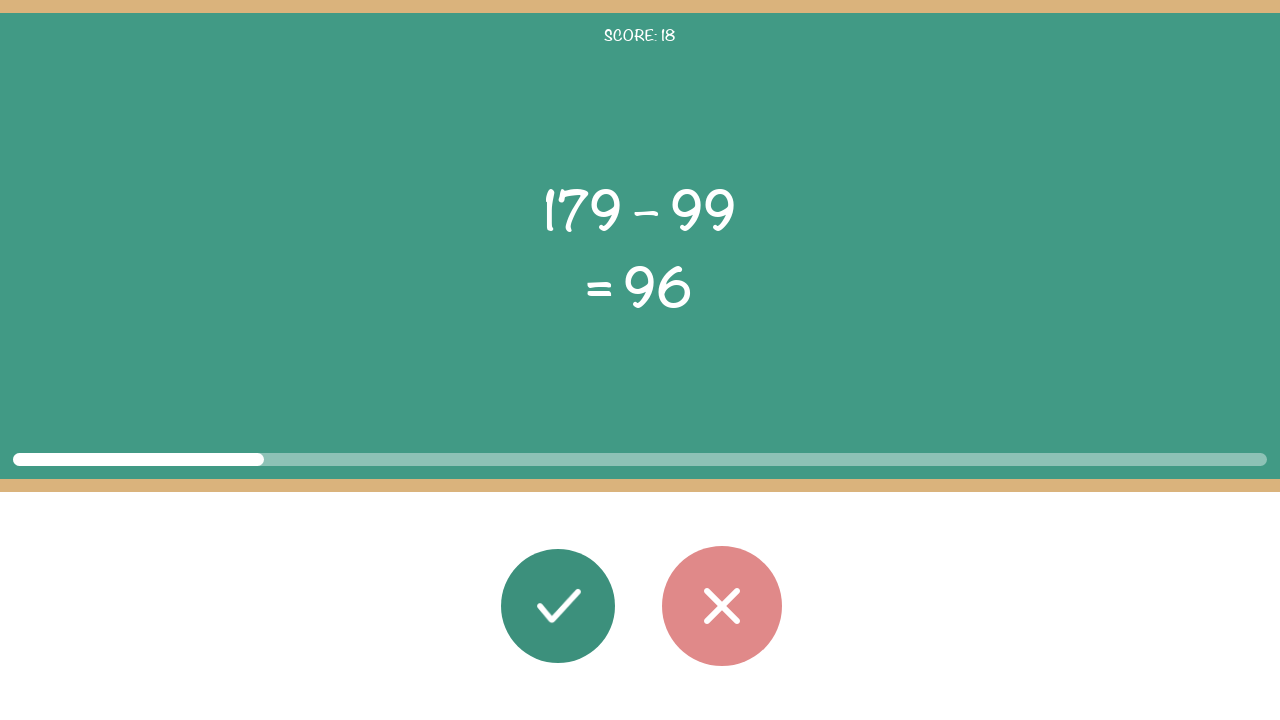

Retrieved first operand: 179
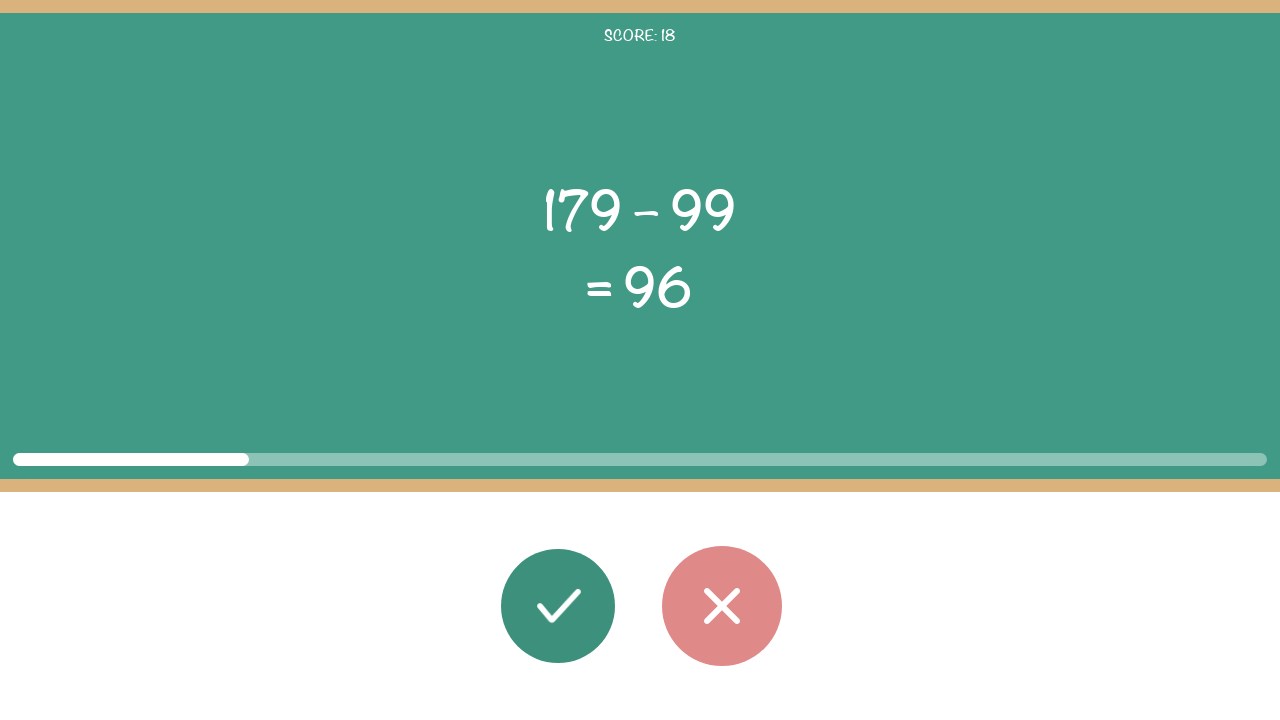

Retrieved second operand: 99
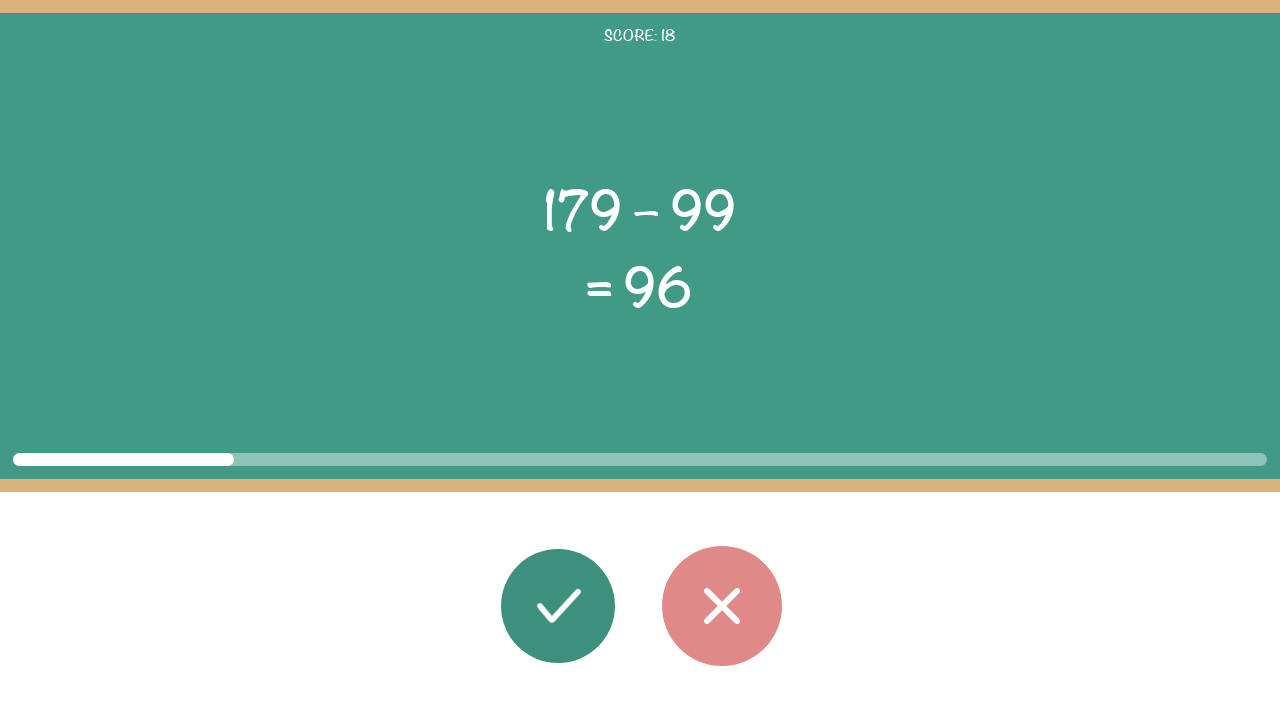

Retrieved operator: –
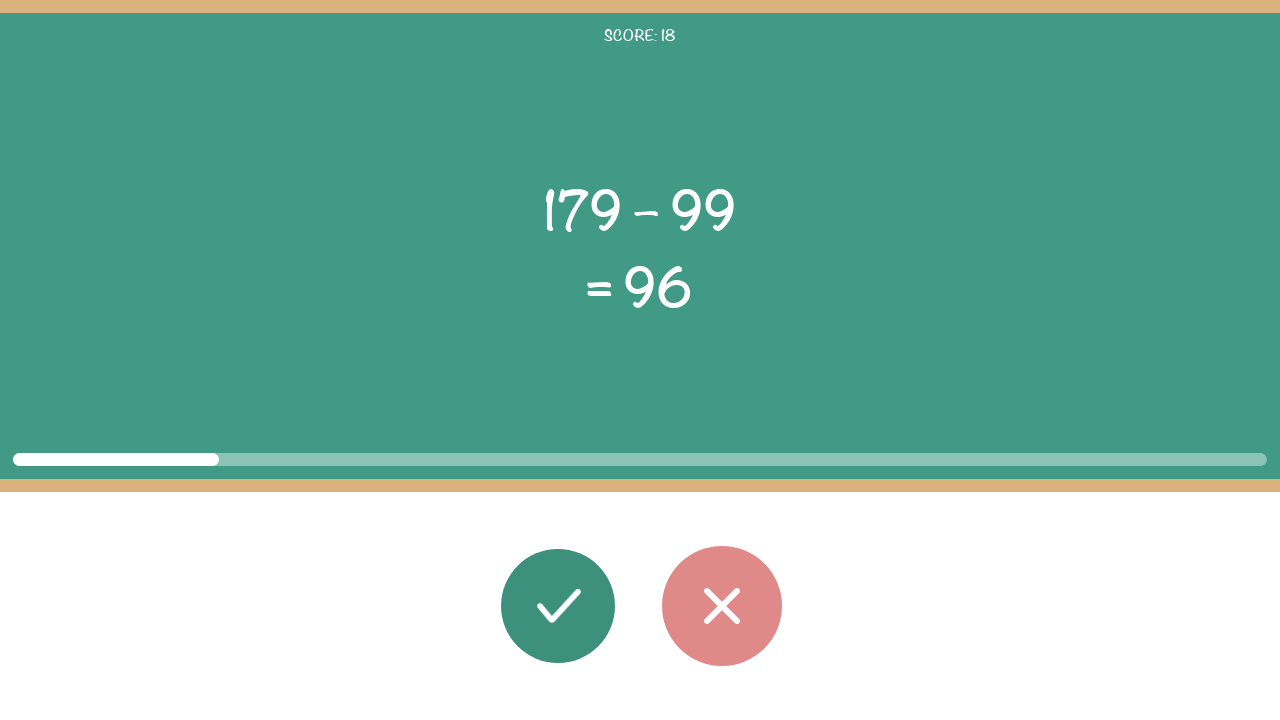

Retrieved displayed result: 96
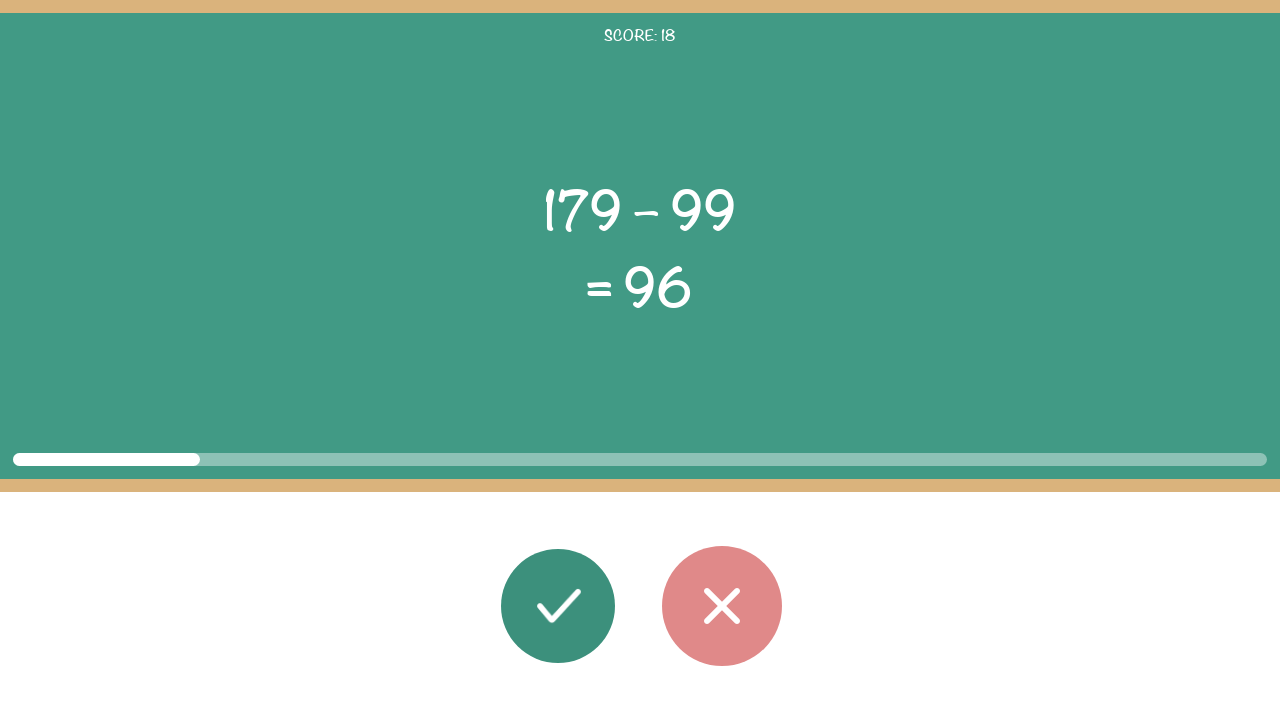

Calculated 179 - 99 = 80, does not match displayed result 96. Clicked wrong button. at (722, 606) on #button_wrong
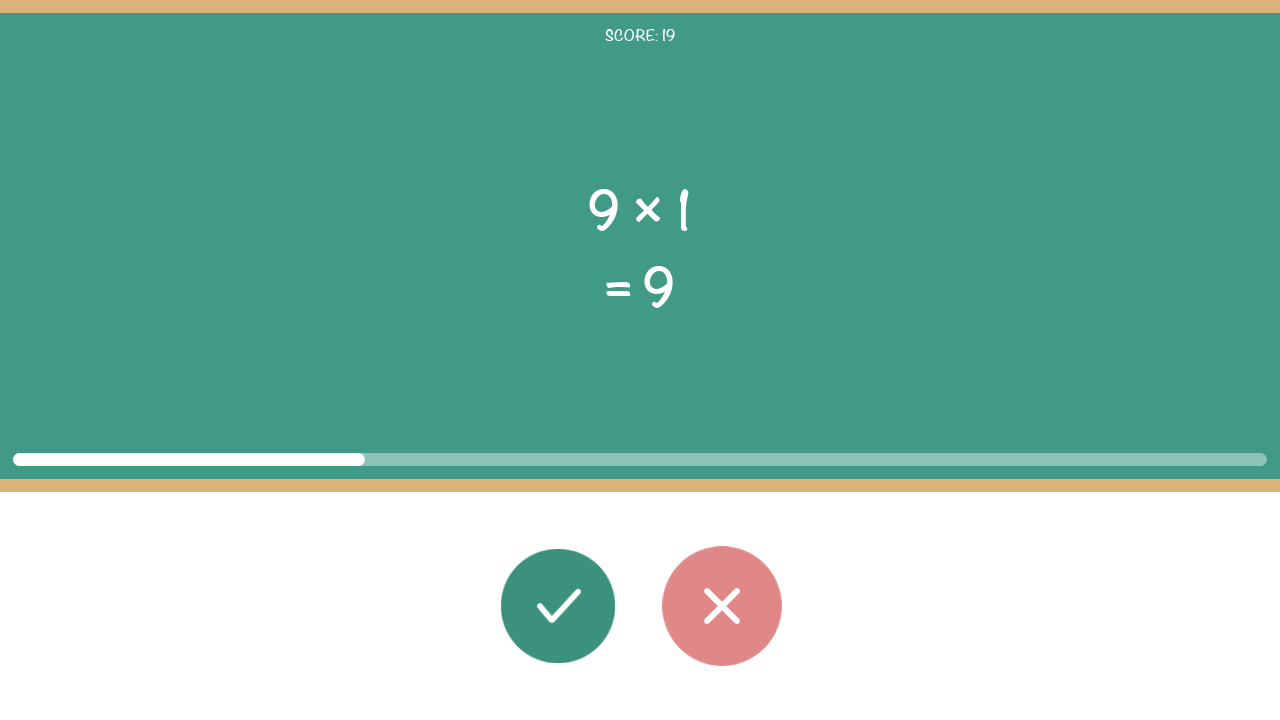

Waited 1 second between answers. Rounds remaining: 81
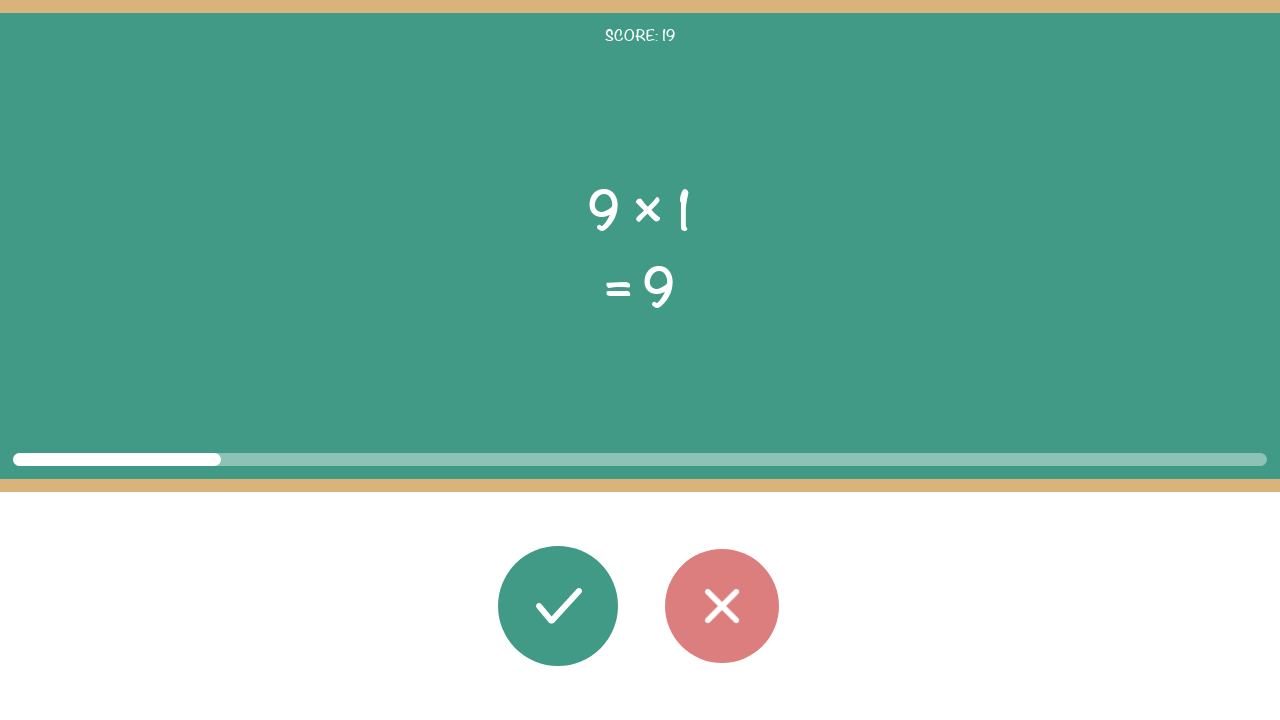

Retrieved first operand: 9
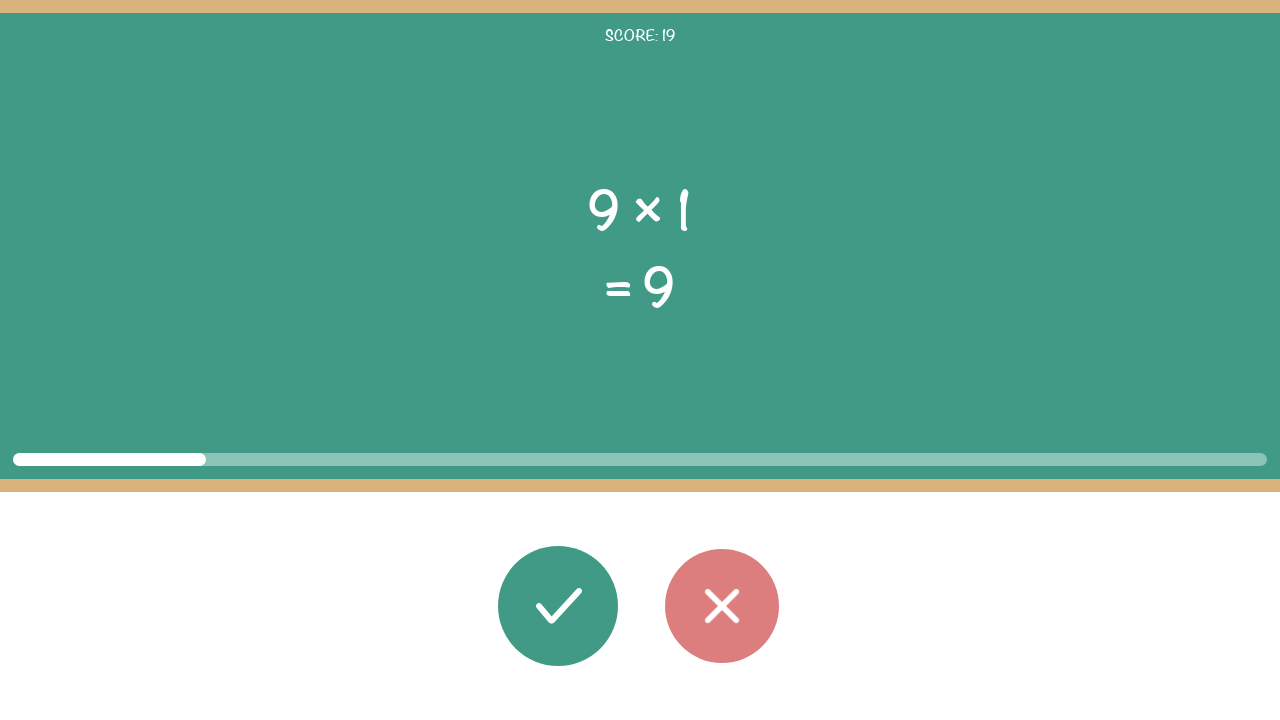

Retrieved second operand: 1
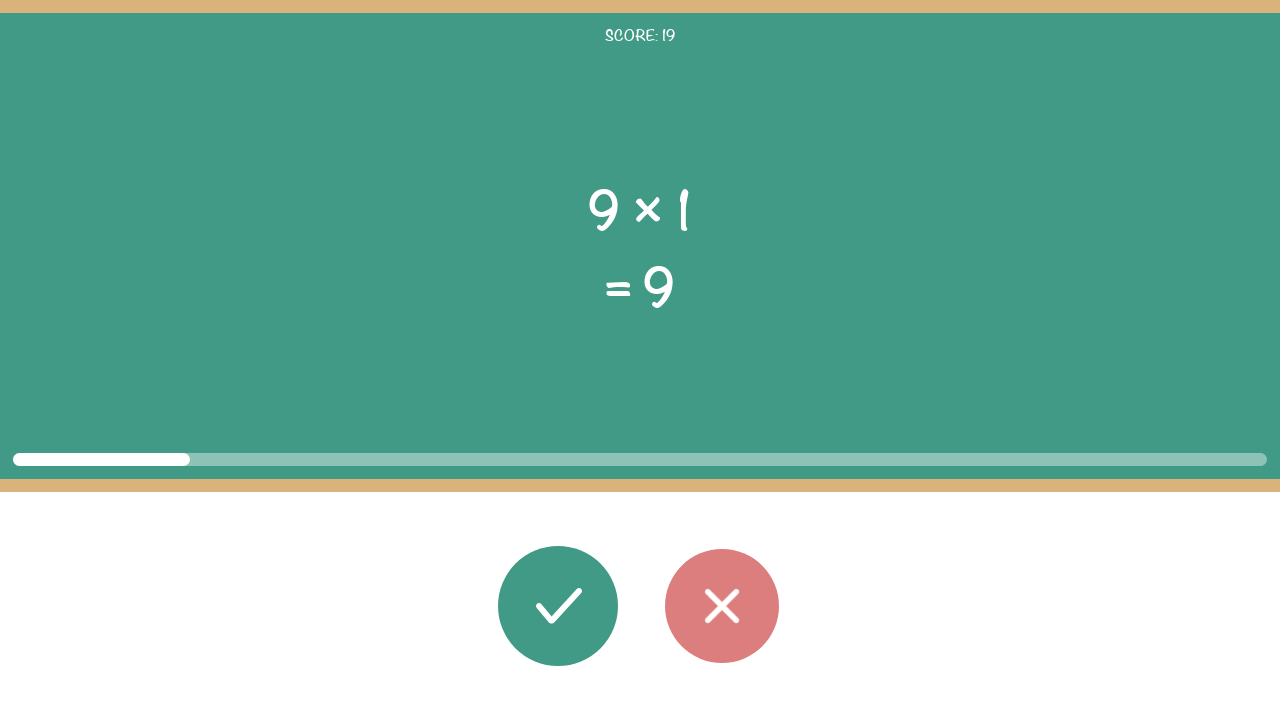

Retrieved operator: ×
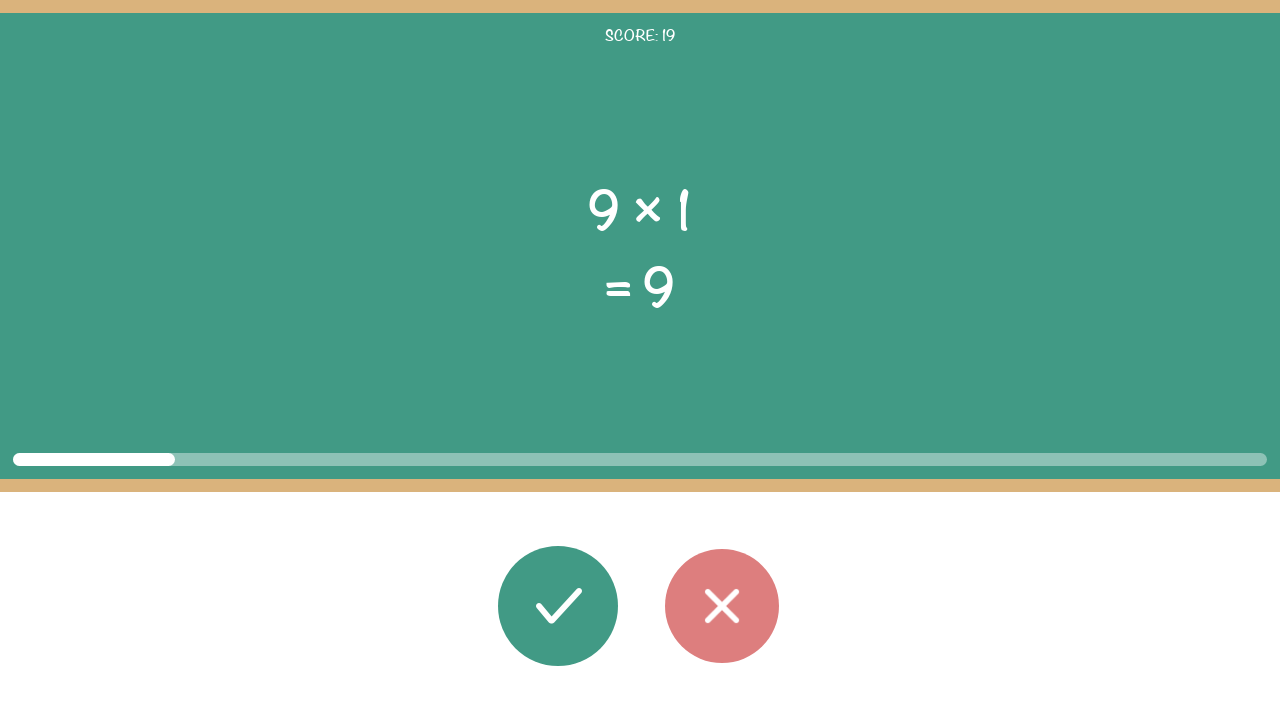

Retrieved displayed result: 9
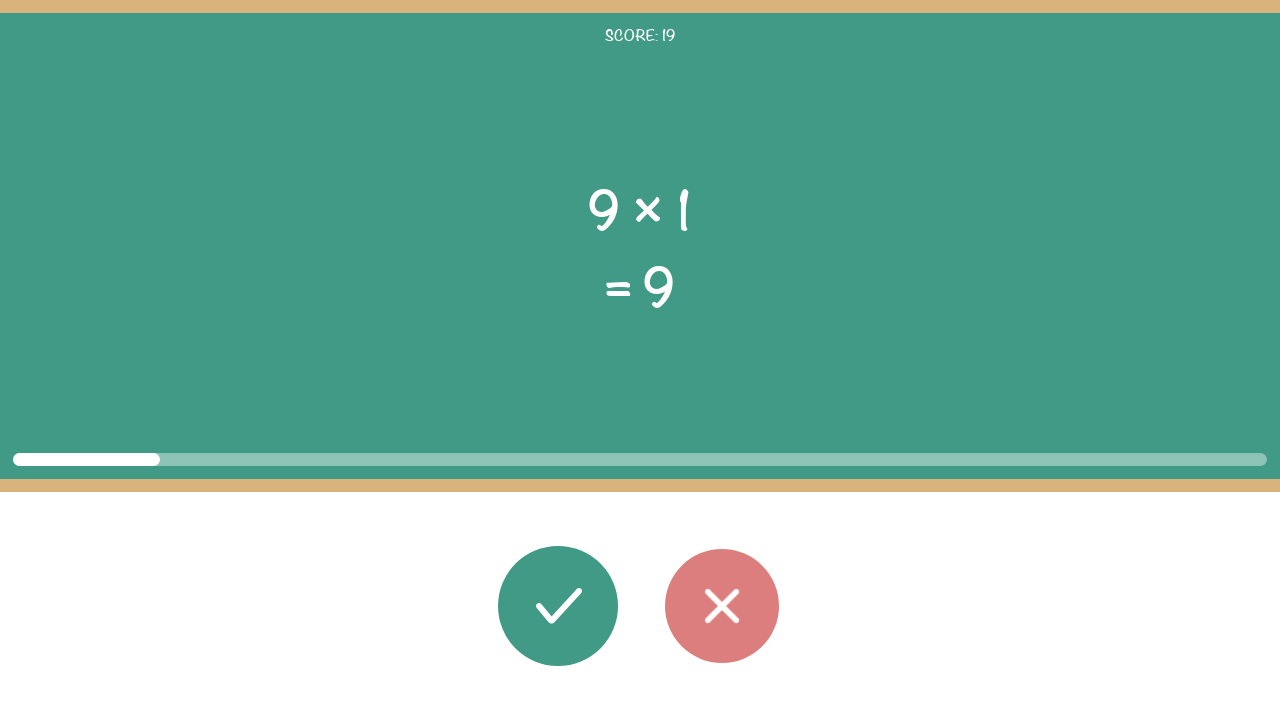

Calculated 9 * 1 = 9, matches displayed result 9. Clicked correct button. at (558, 606) on #button_correct
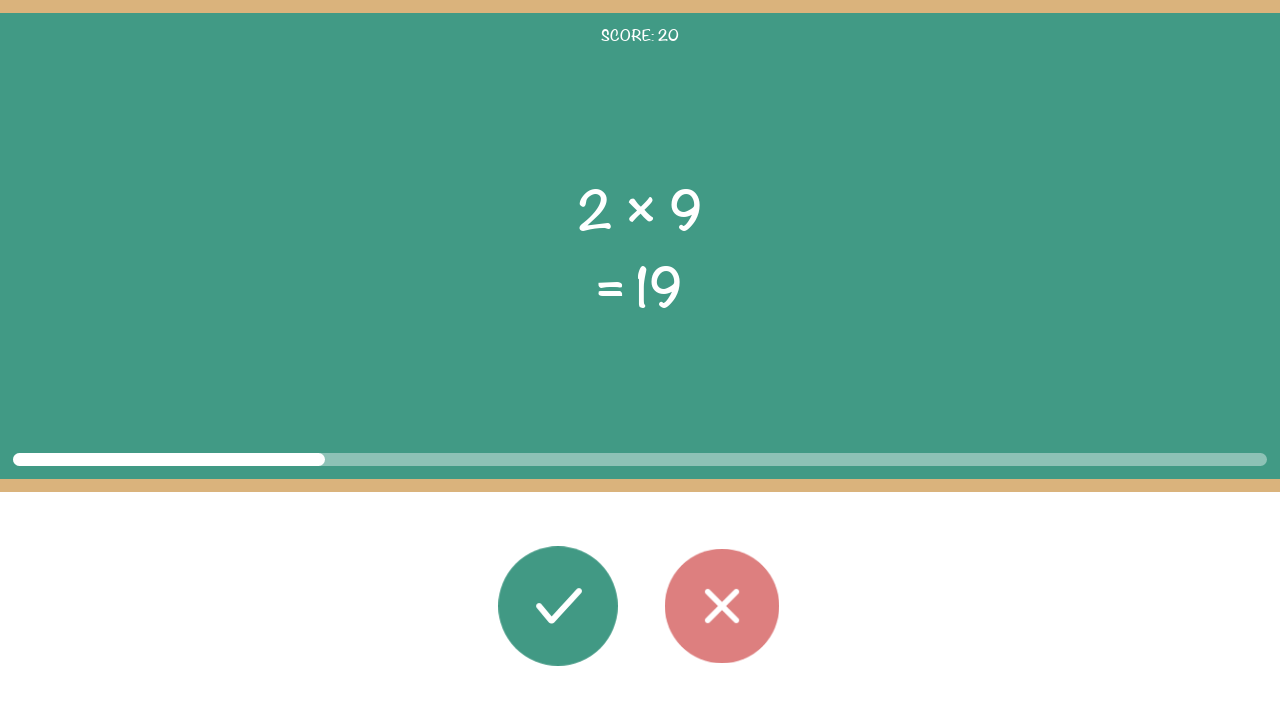

Waited 1 second between answers. Rounds remaining: 80
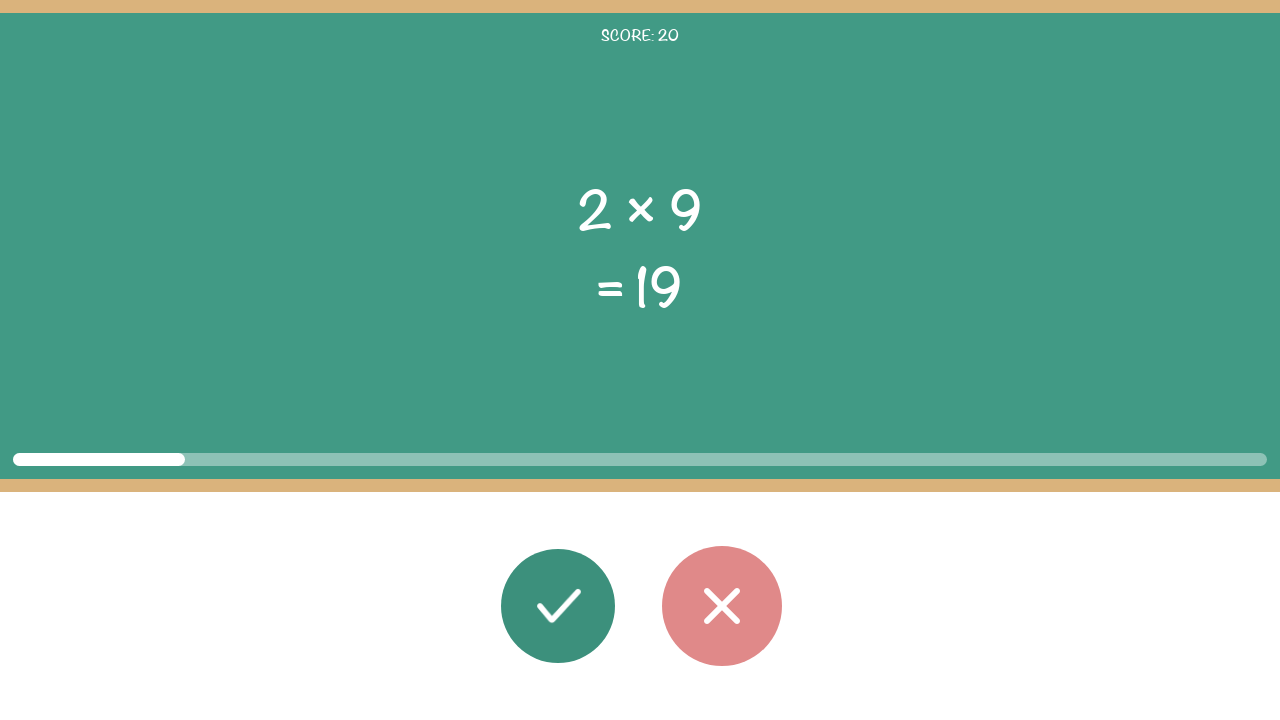

Retrieved first operand: 2
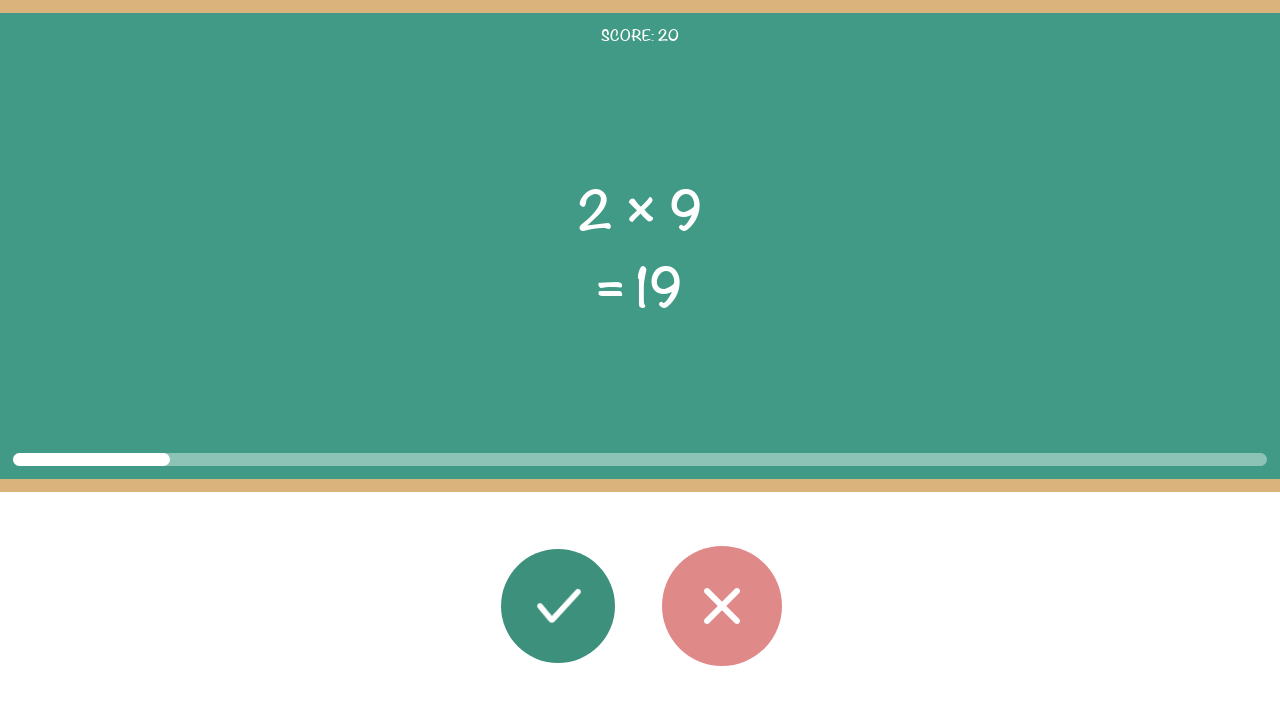

Retrieved second operand: 9
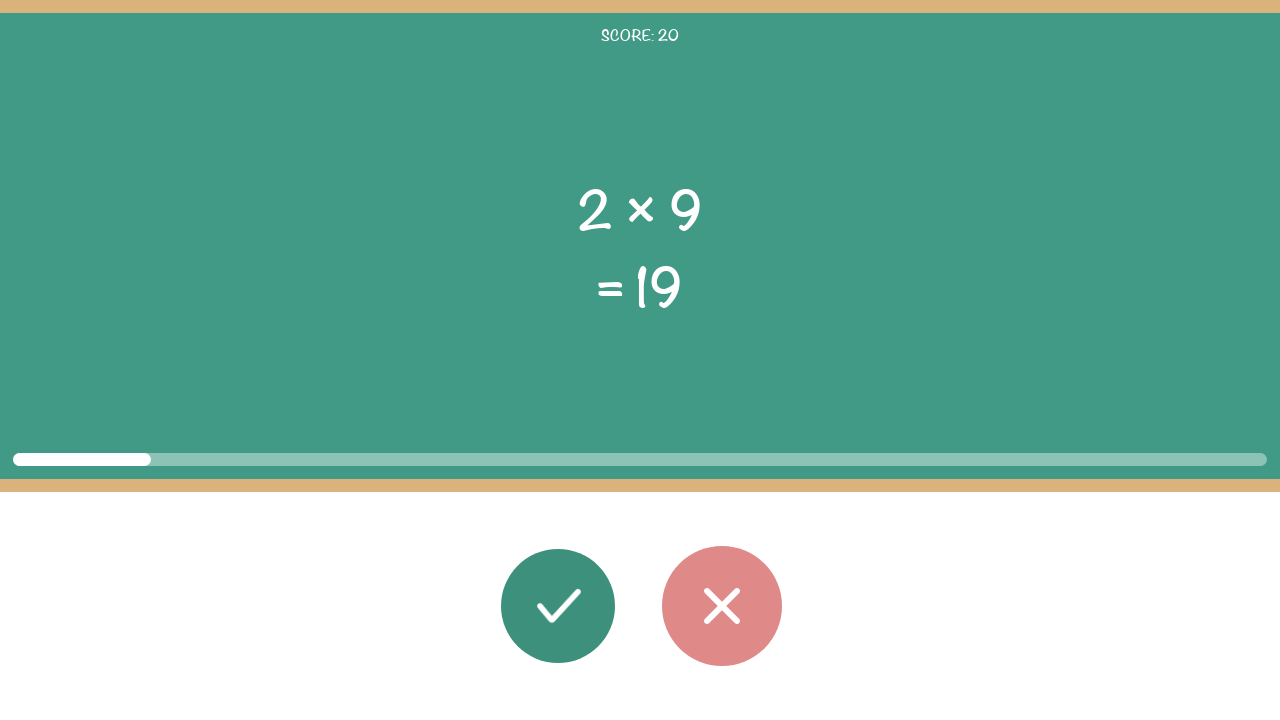

Retrieved operator: ×
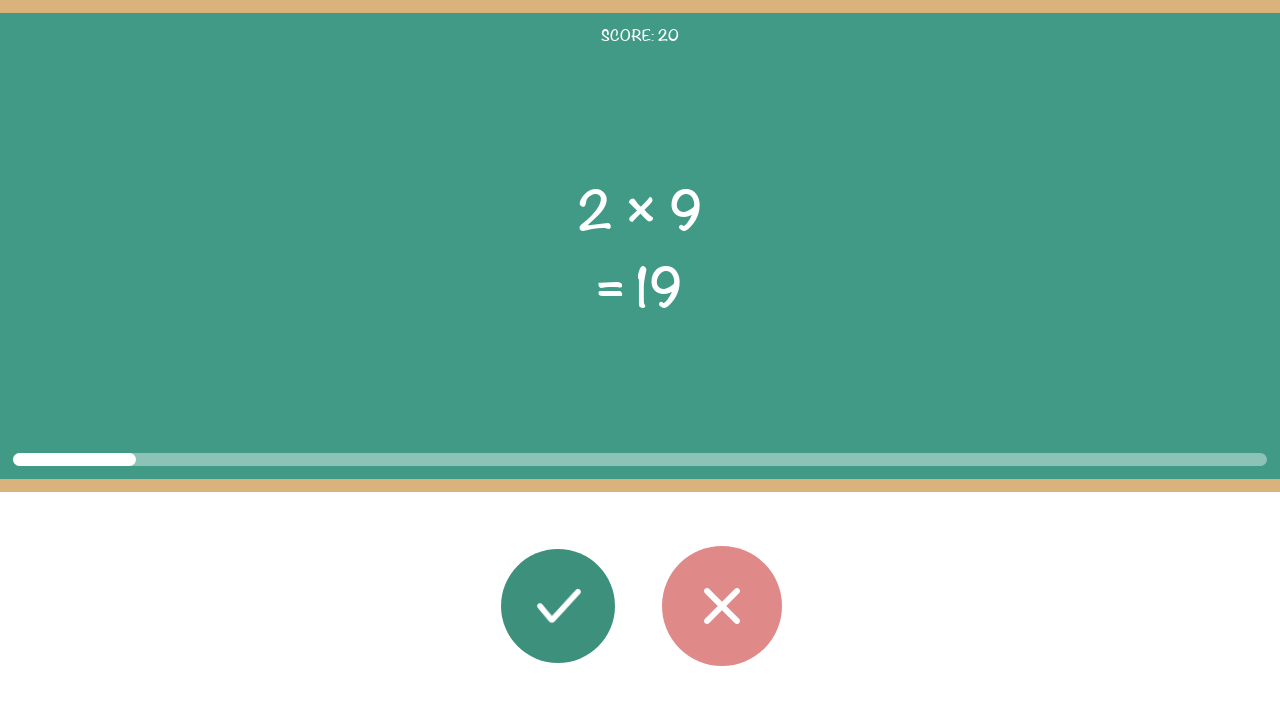

Retrieved displayed result: 19
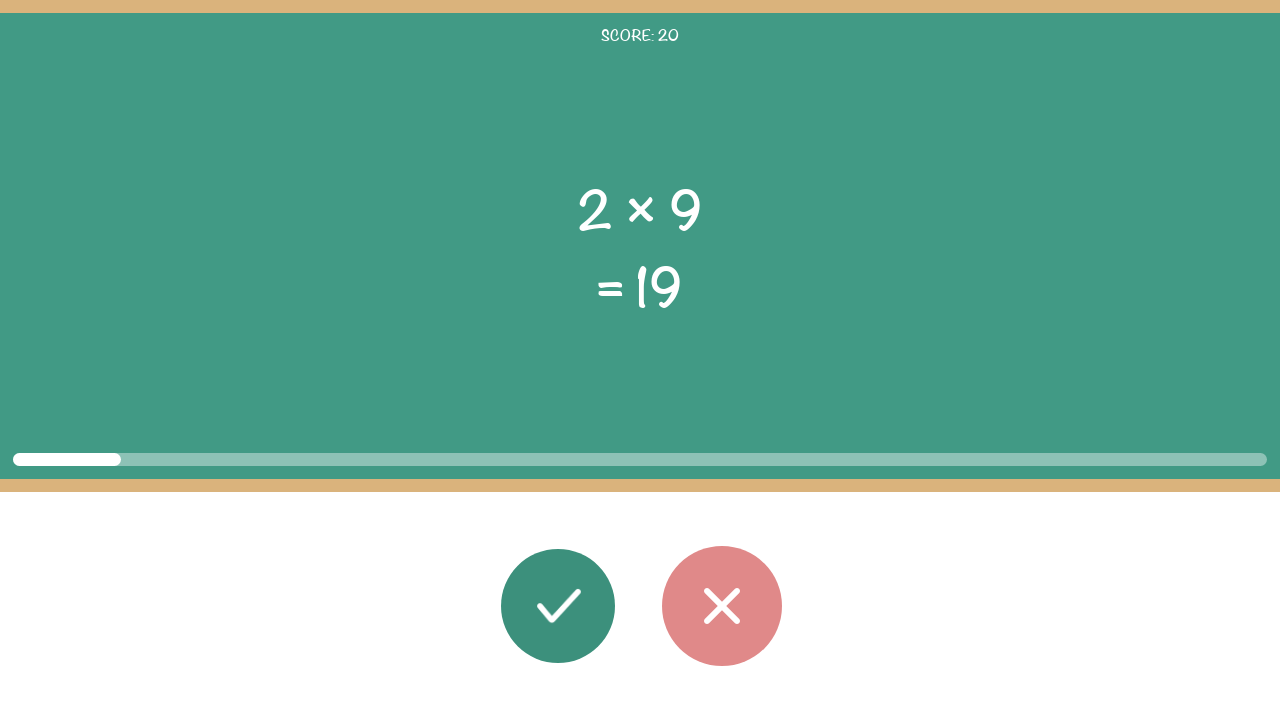

Calculated 2 * 9 = 18, does not match displayed result 19. Clicked wrong button. at (722, 606) on #button_wrong
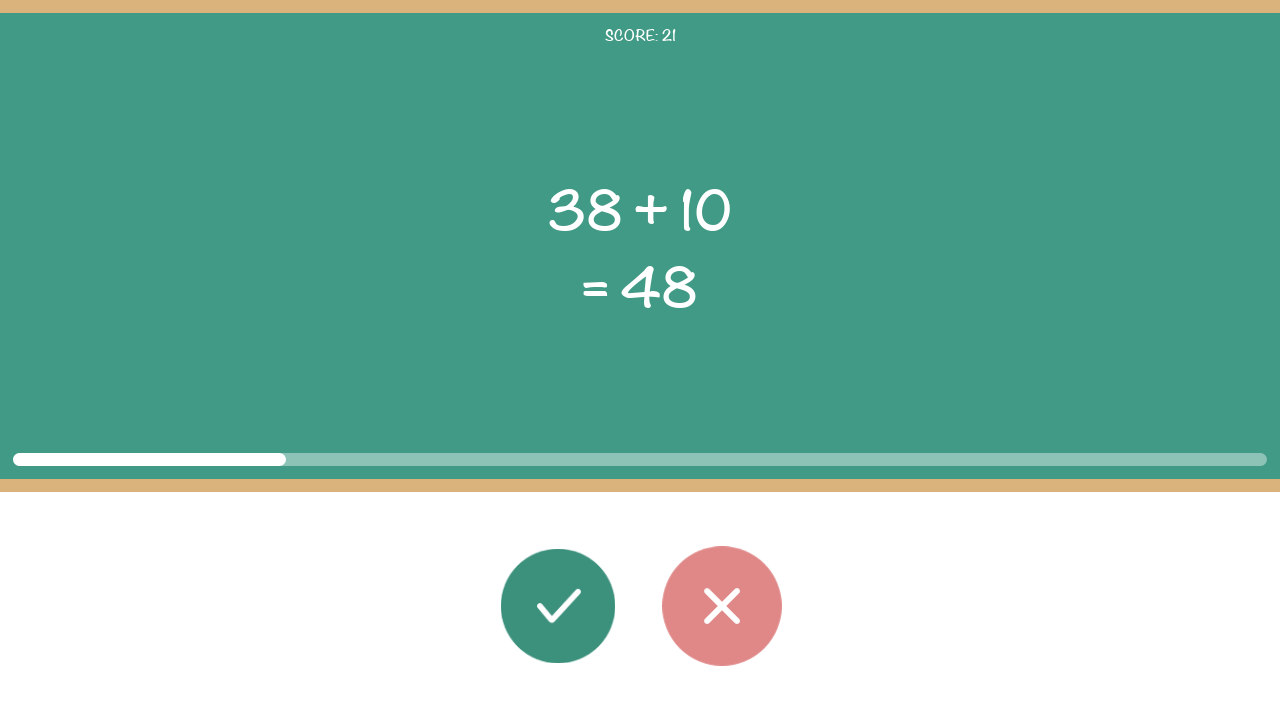

Waited 1 second between answers. Rounds remaining: 79
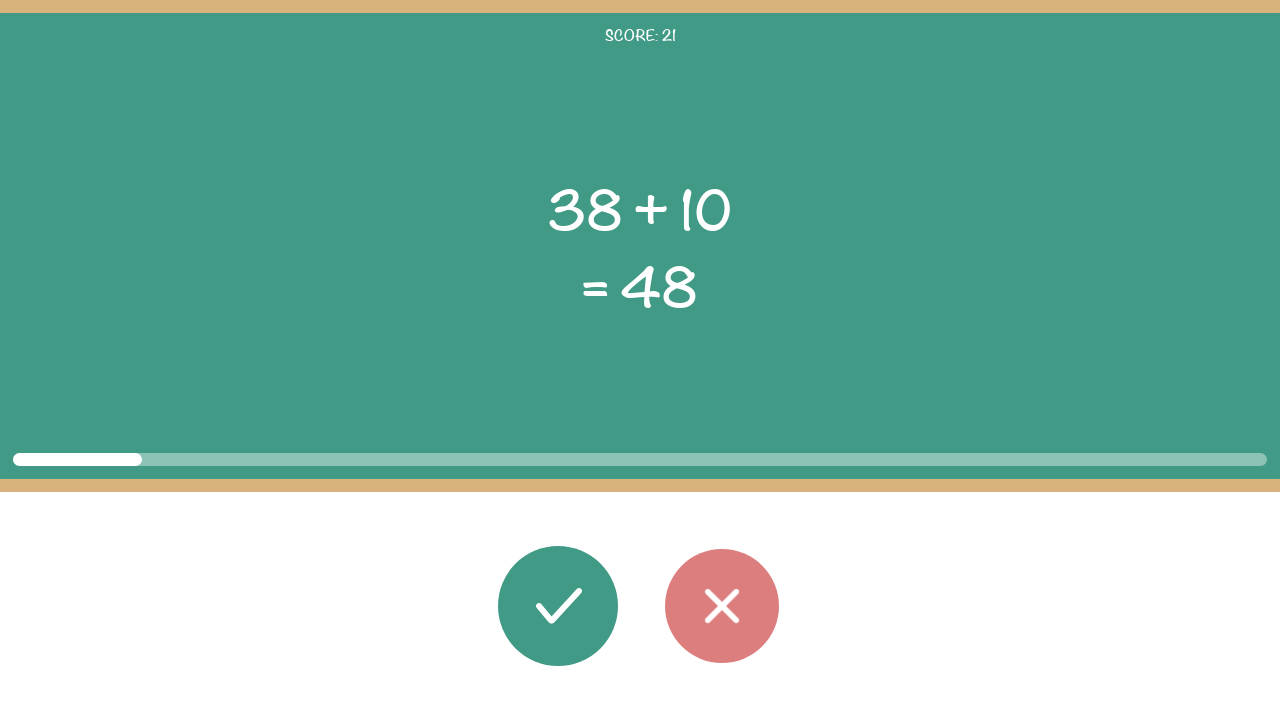

Retrieved first operand: 38
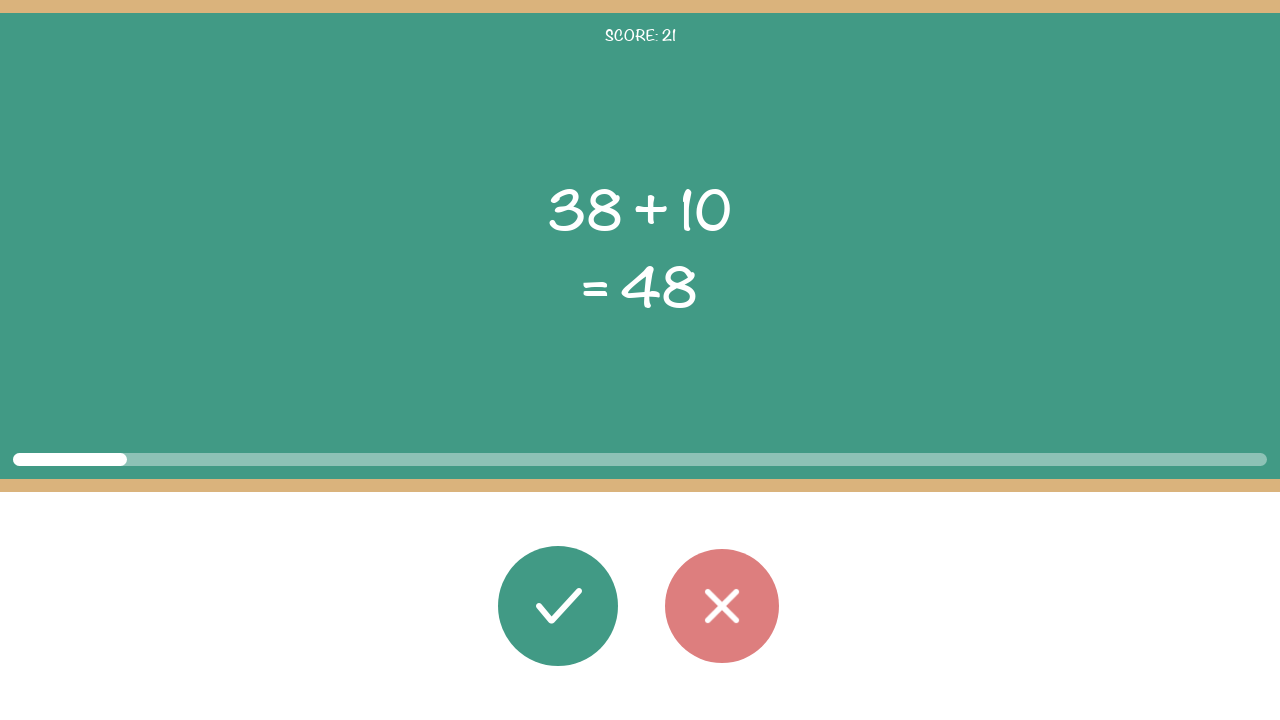

Retrieved second operand: 10
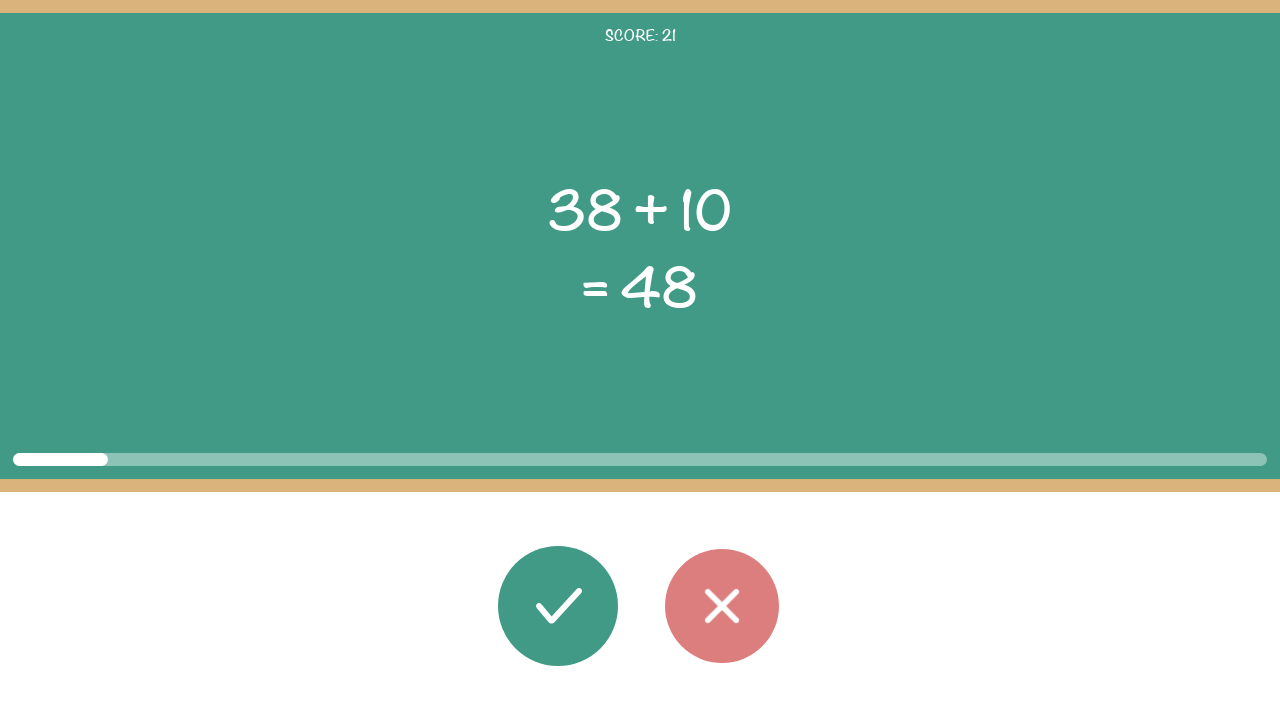

Retrieved operator: +
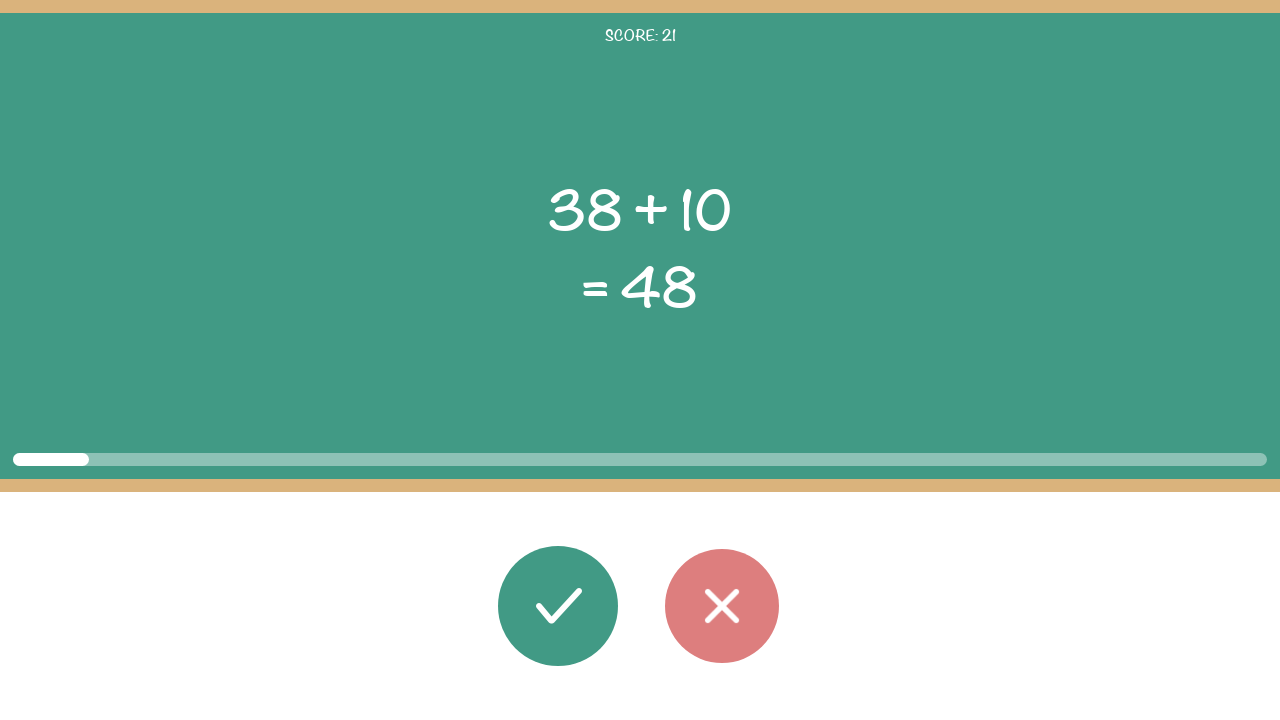

Retrieved displayed result: 48
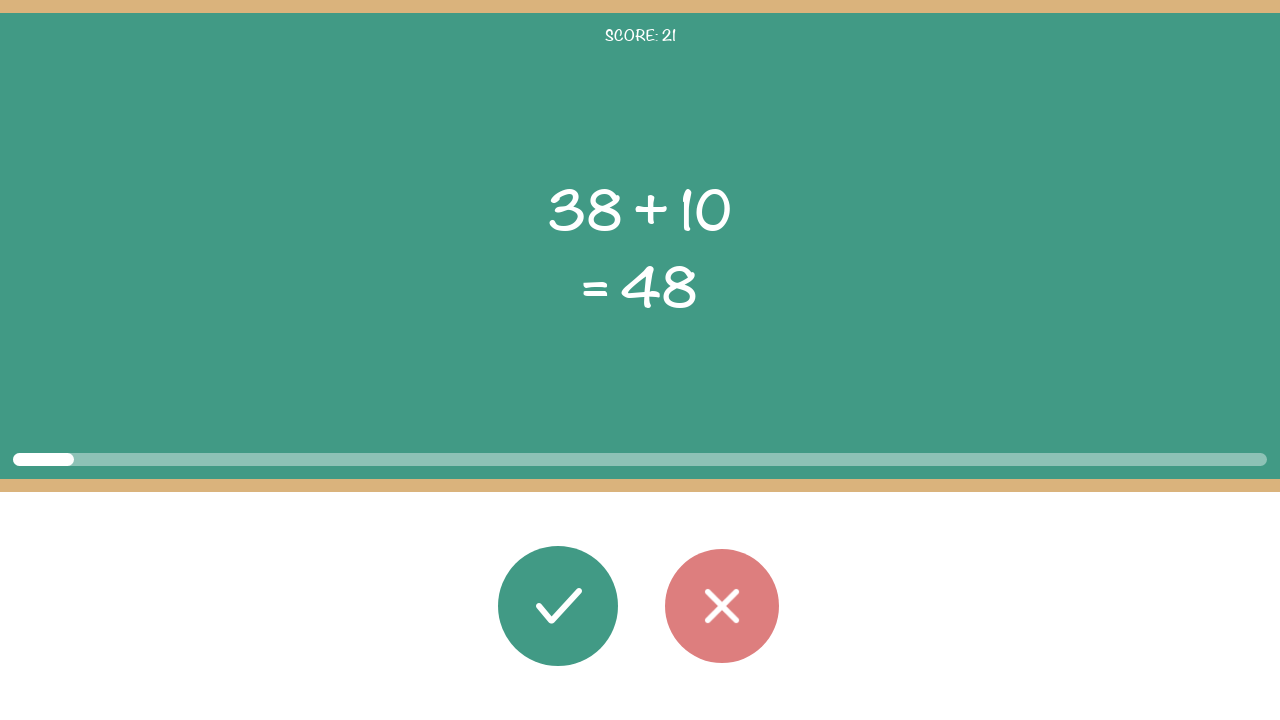

Calculated 38 + 10 = 48, matches displayed result 48. Clicked correct button. at (558, 606) on #button_correct
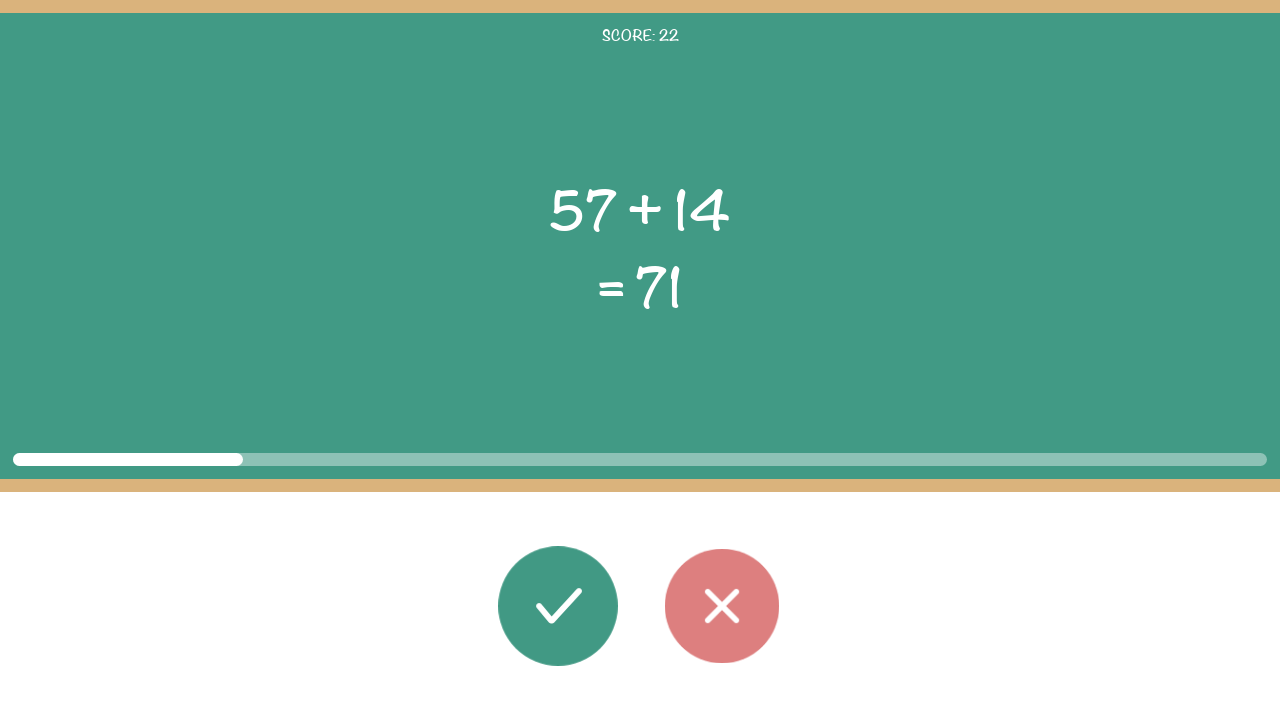

Waited 1 second between answers. Rounds remaining: 78
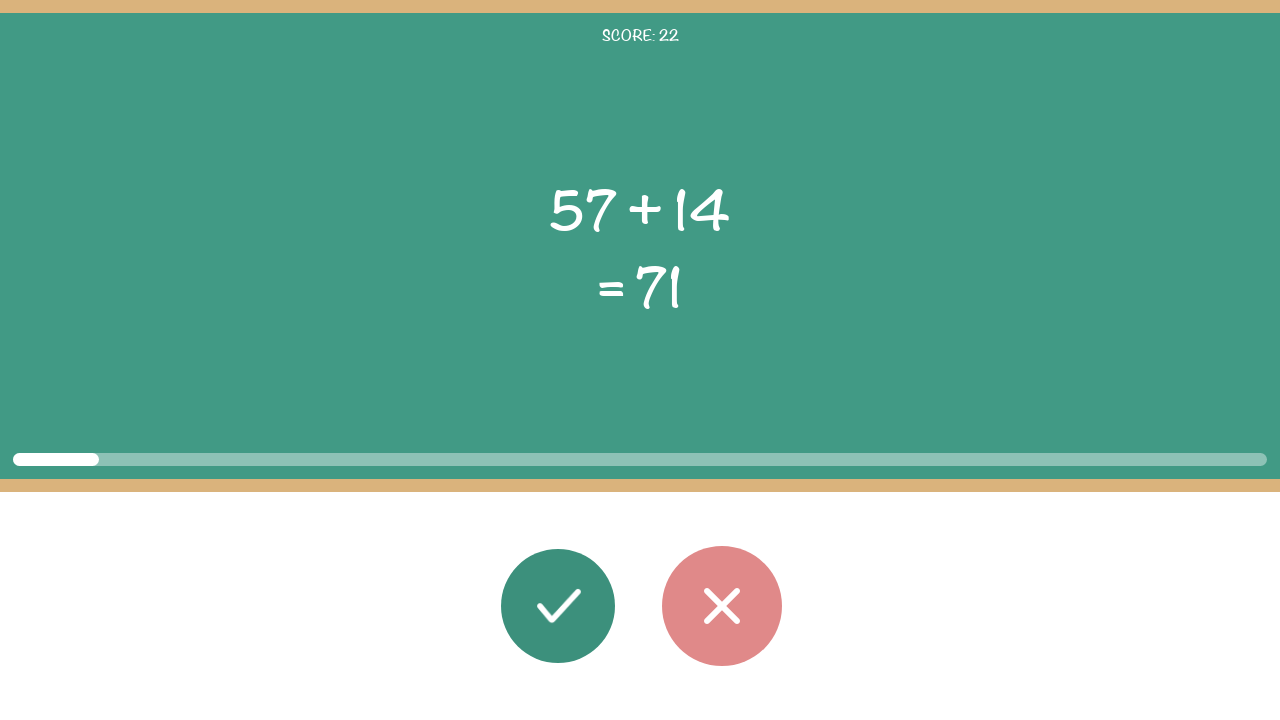

Retrieved first operand: 57
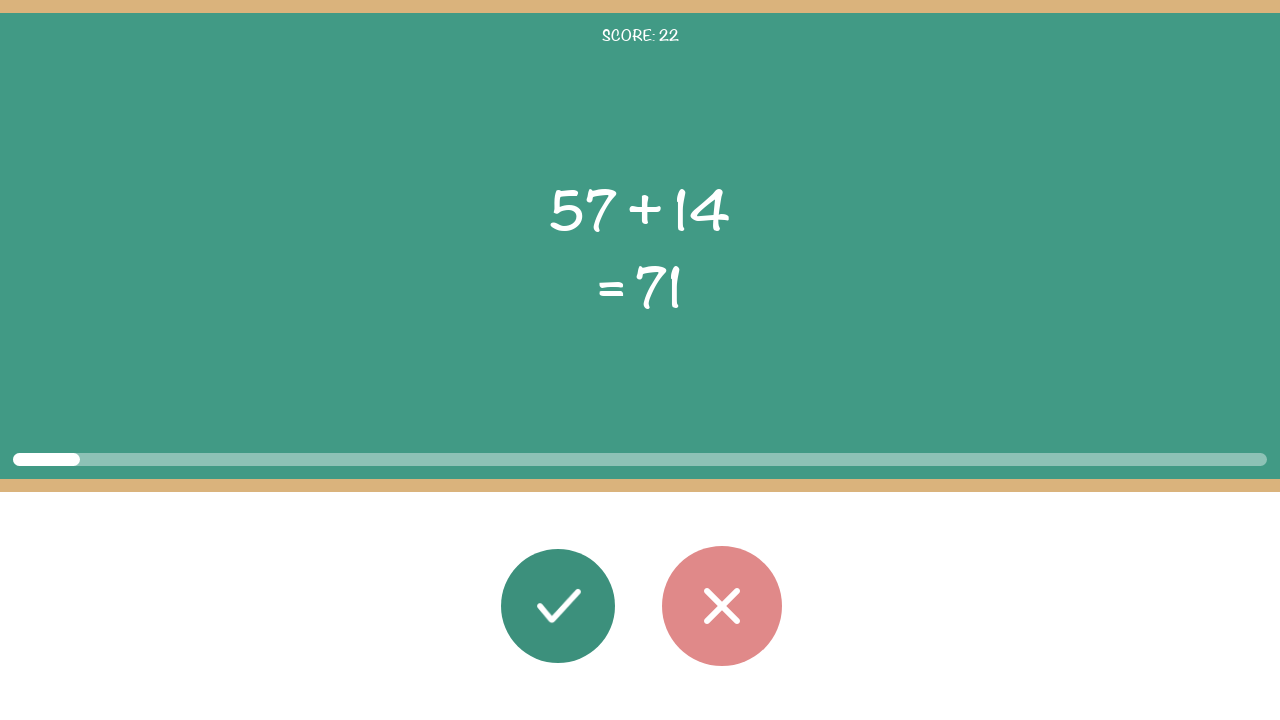

Retrieved second operand: 14
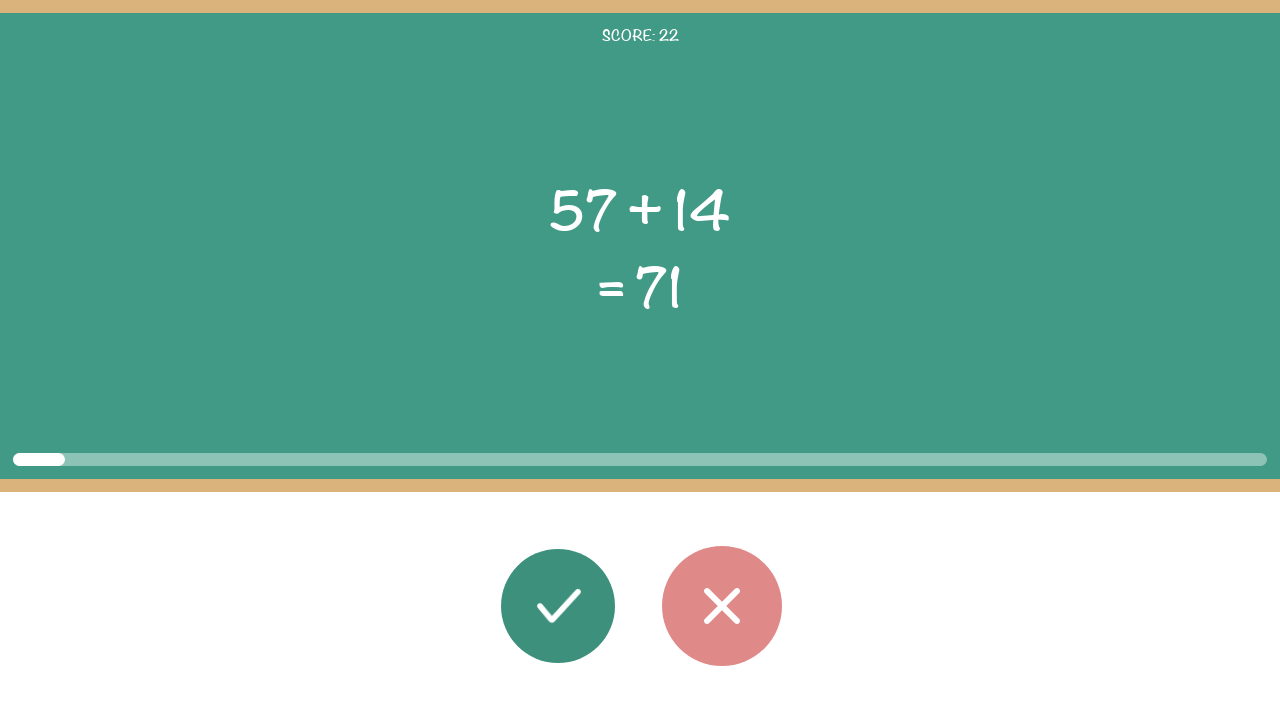

Retrieved operator: +
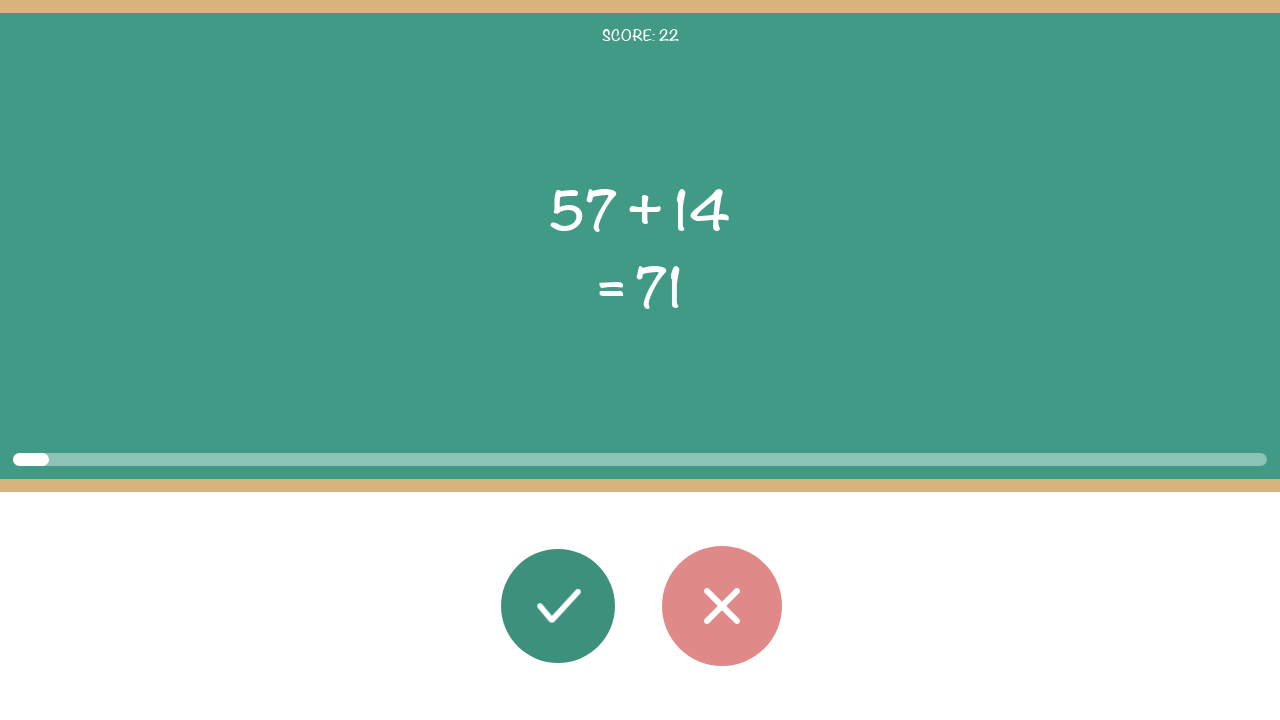

Retrieved displayed result: 71
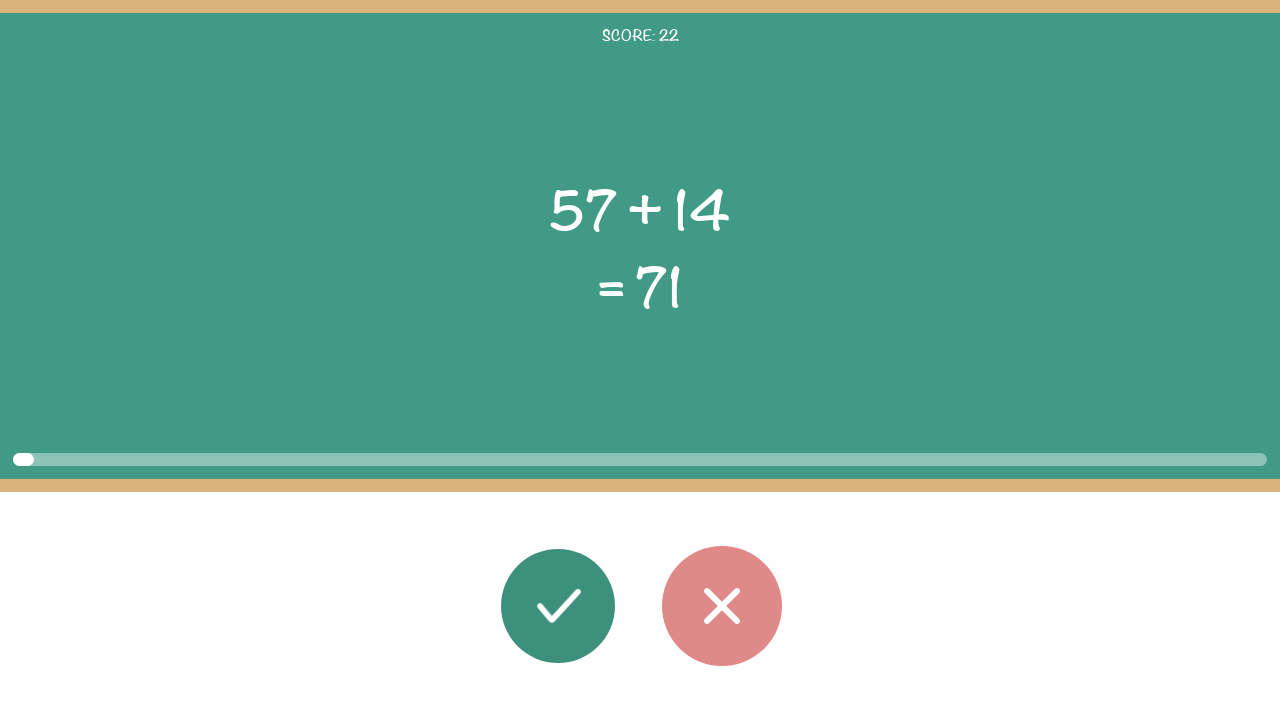

Calculated 57 + 14 = 71, matches displayed result 71. Clicked correct button. at (558, 606) on #button_correct
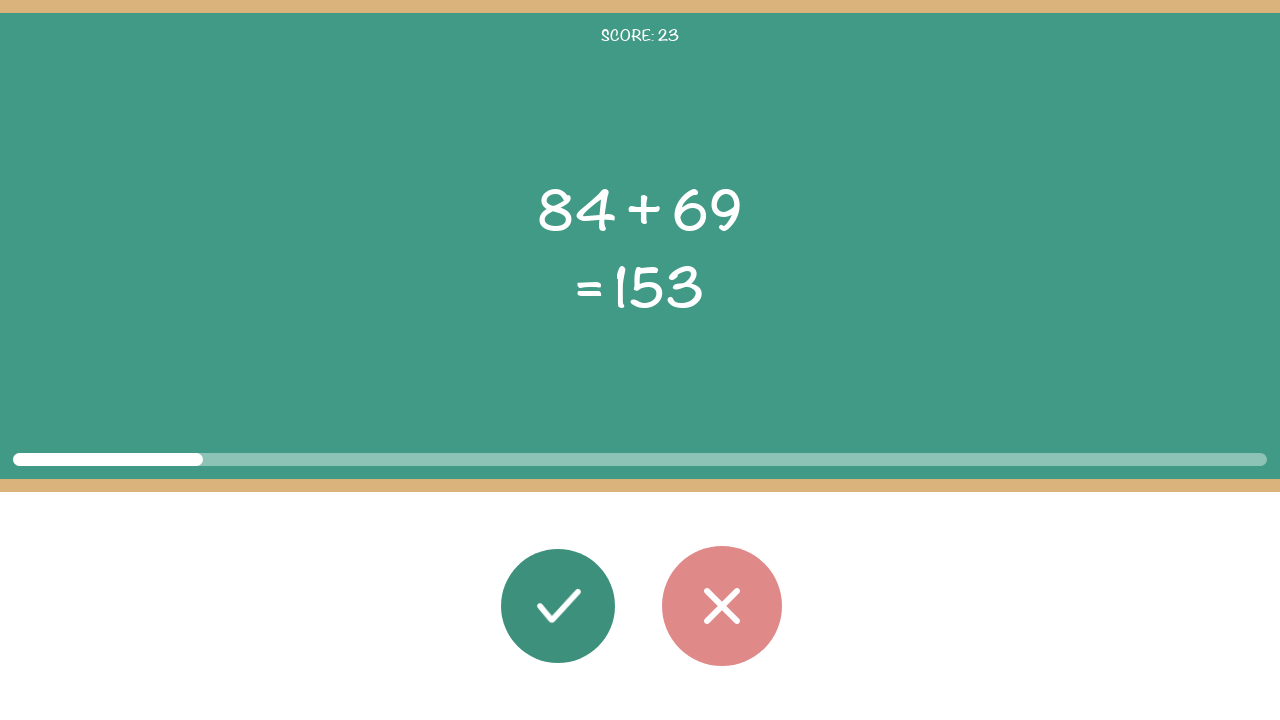

Waited 1 second between answers. Rounds remaining: 77
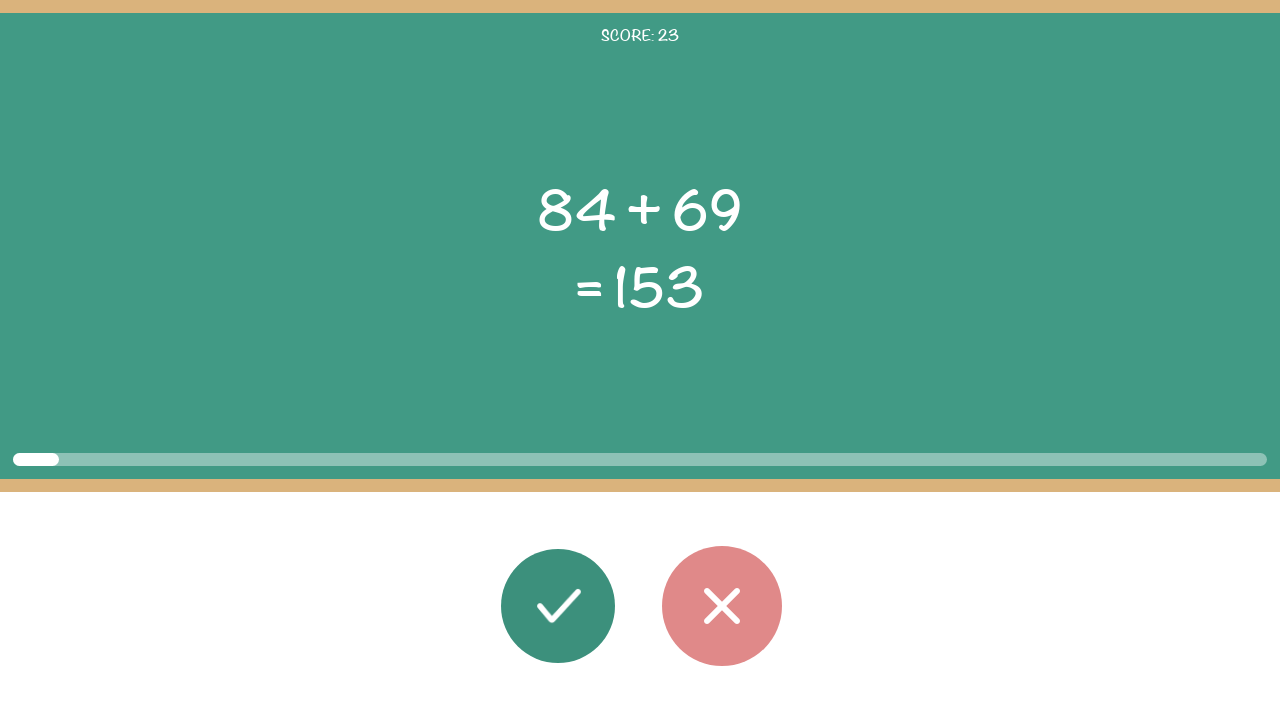

Retrieved first operand: 84
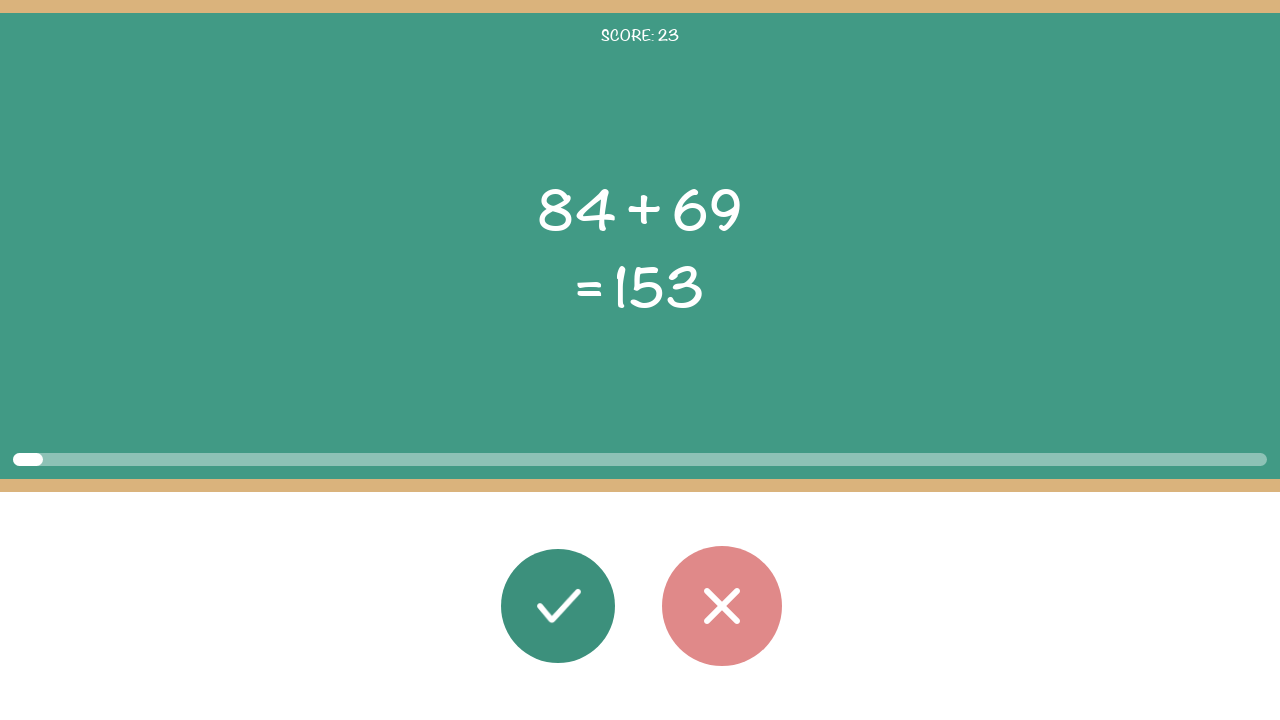

Retrieved second operand: 69
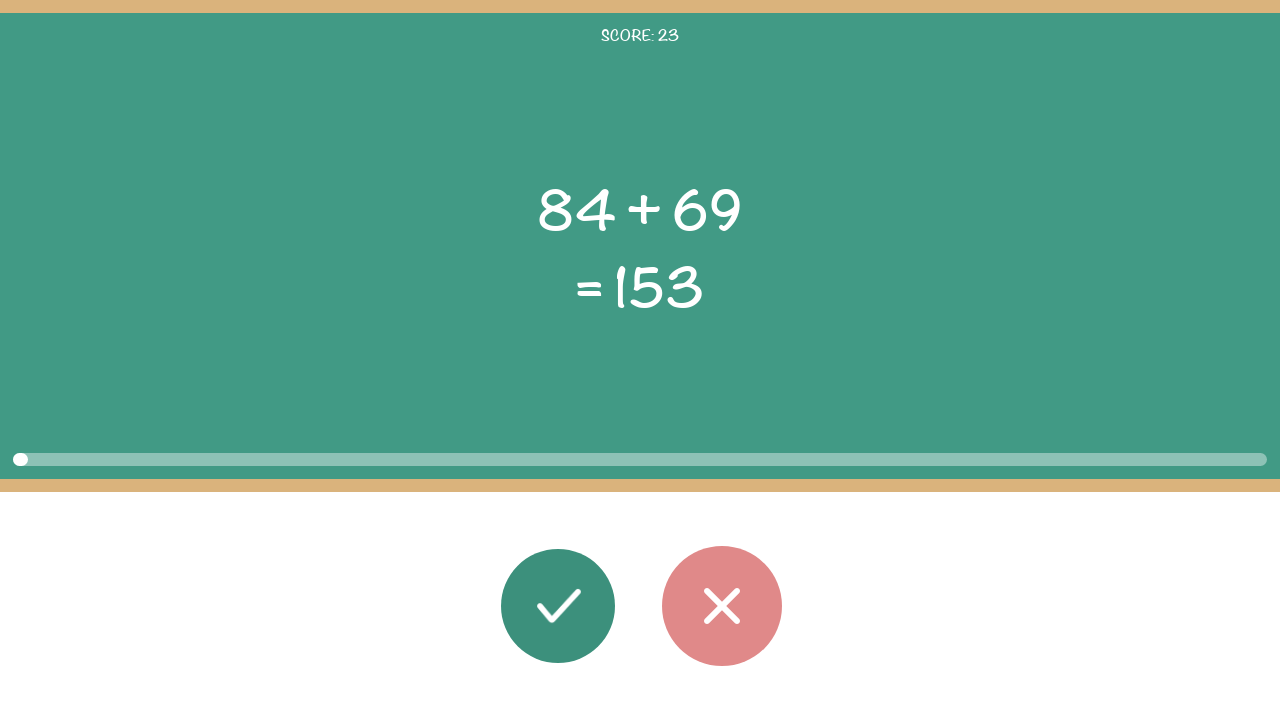

Retrieved operator: +
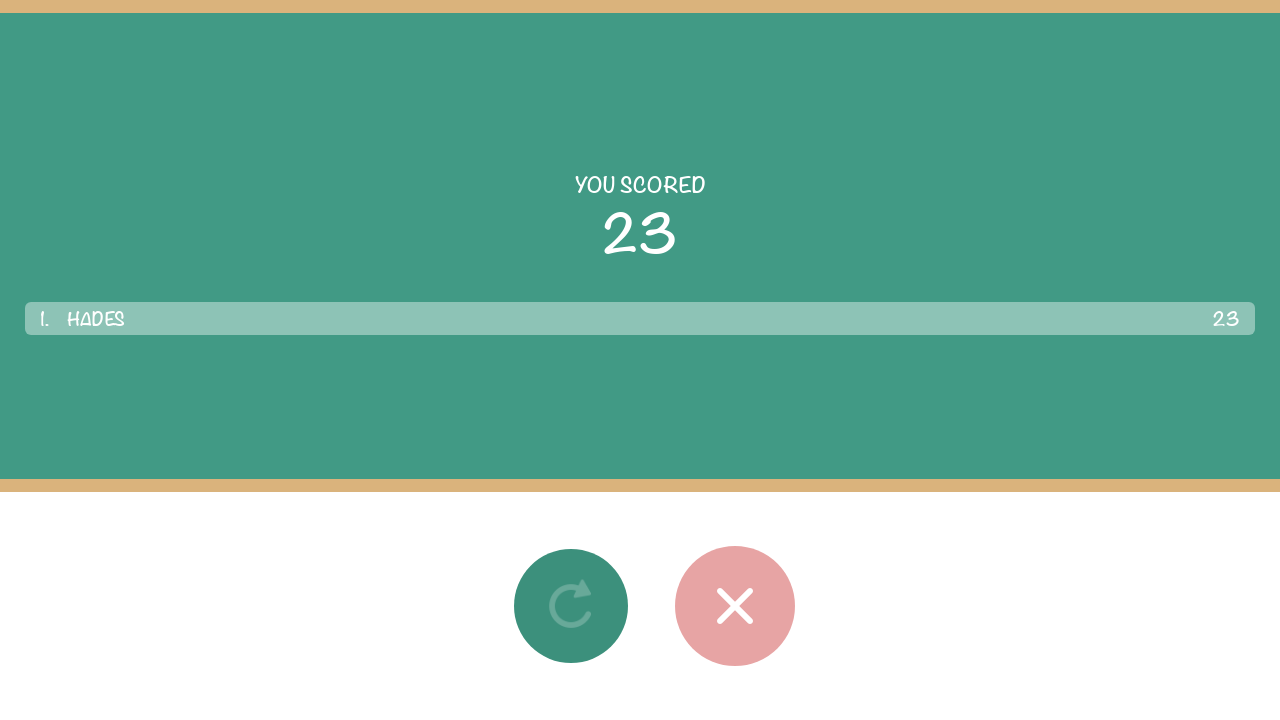

Retrieved displayed result: 153
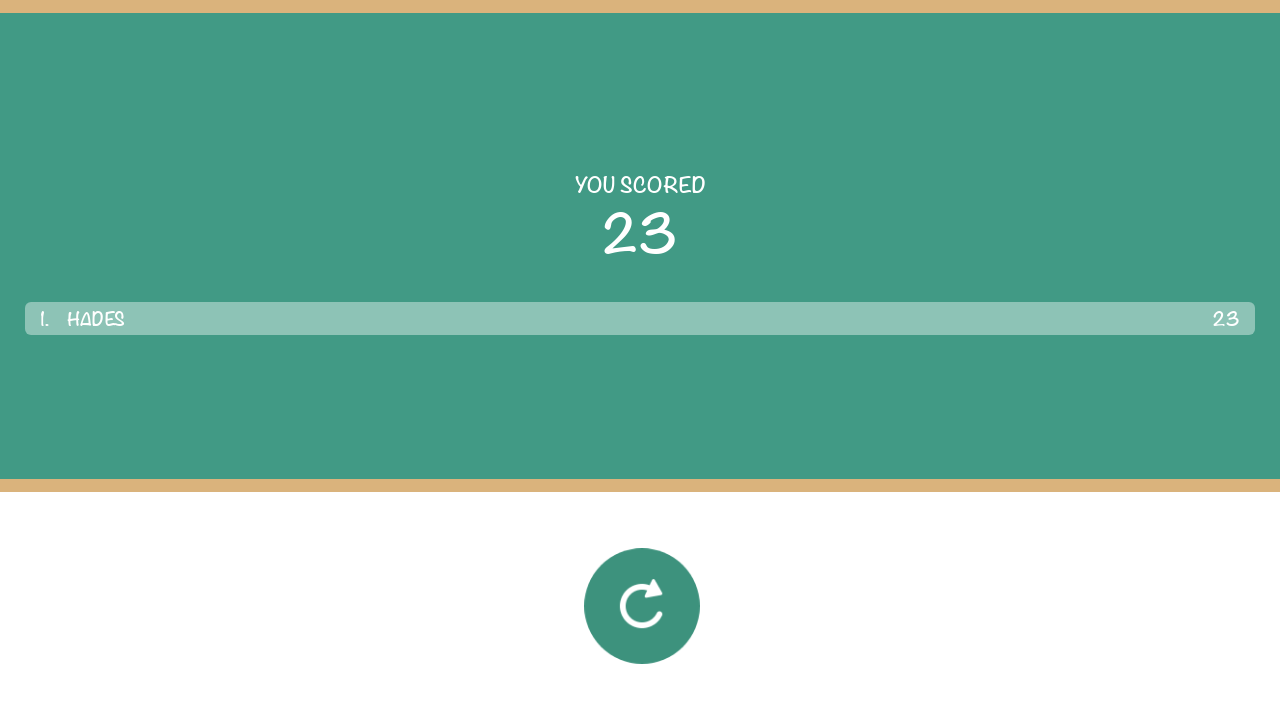

Calculated 84 + 69 = 153, matches displayed result 153. Clicked correct button. at (642, 606) on #button_correct
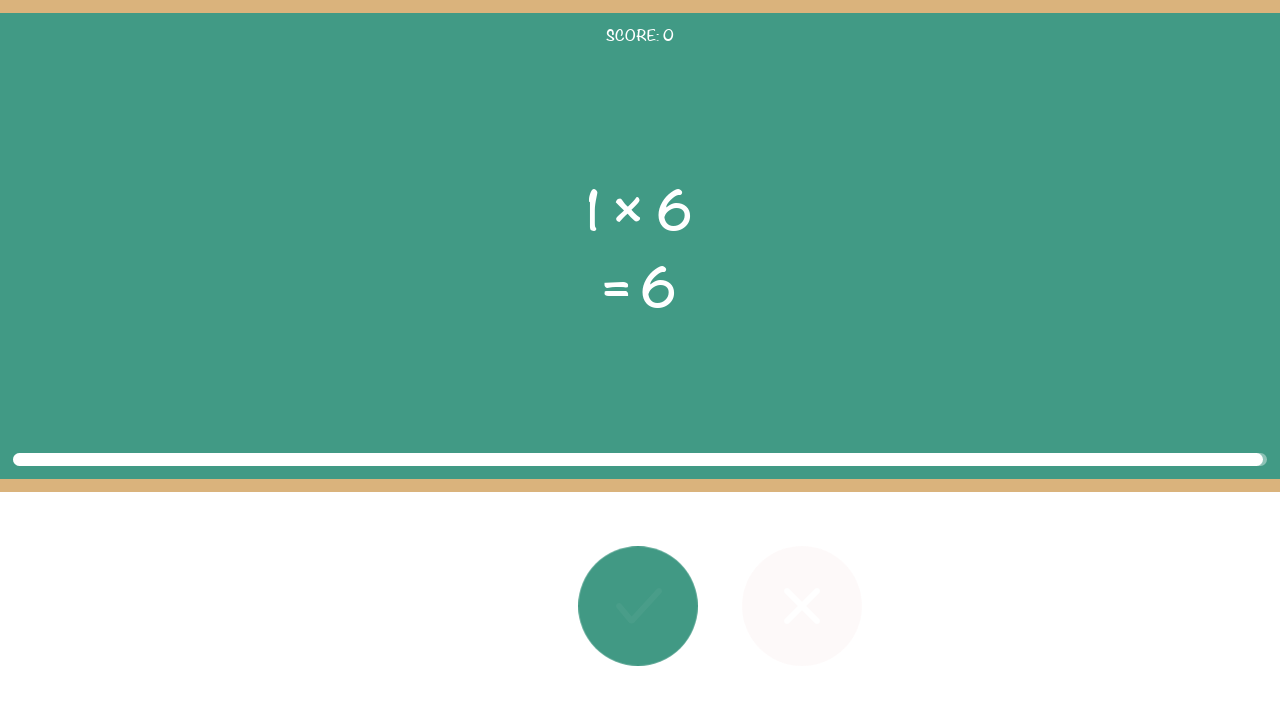

Waited 1 second between answers. Rounds remaining: 76
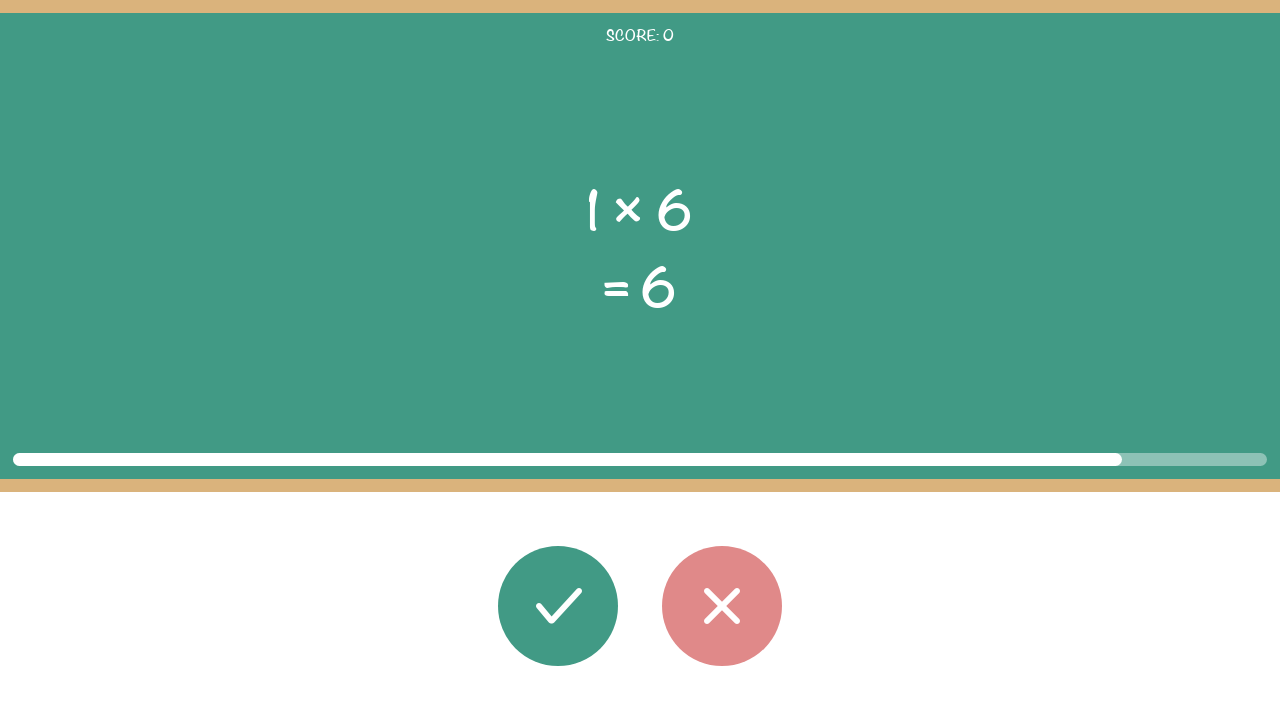

Retrieved first operand: 1
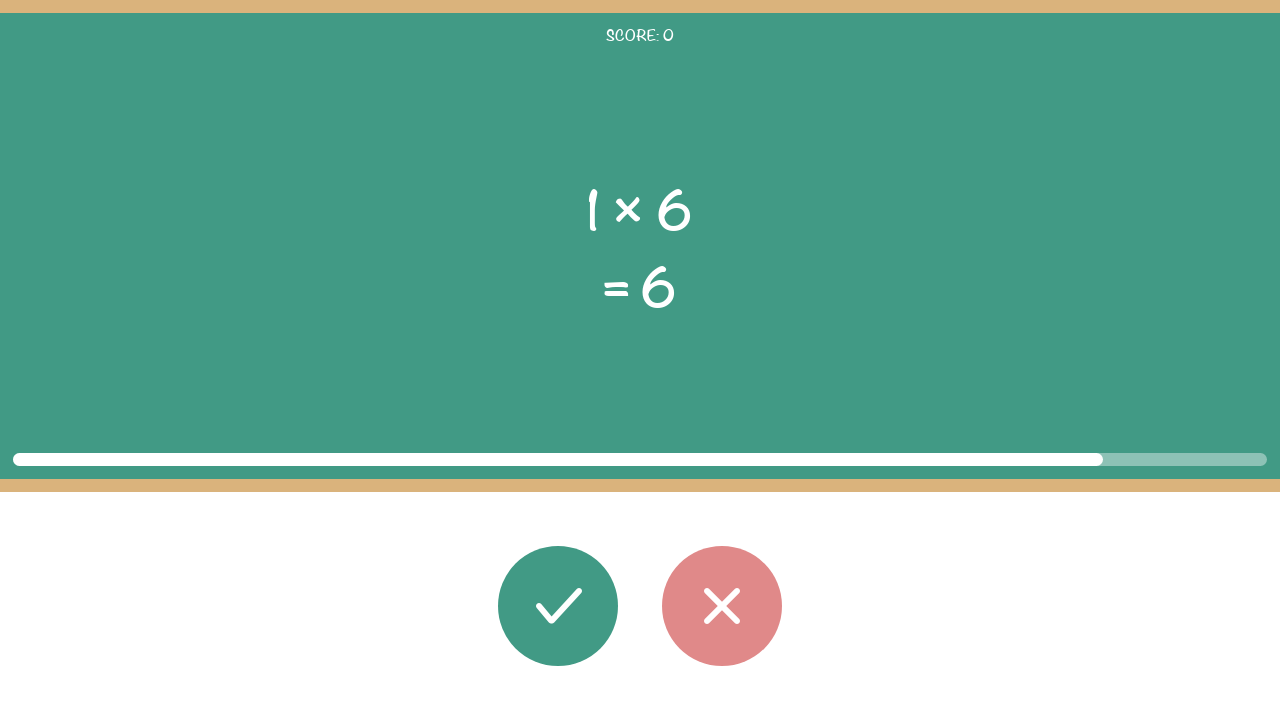

Retrieved second operand: 6
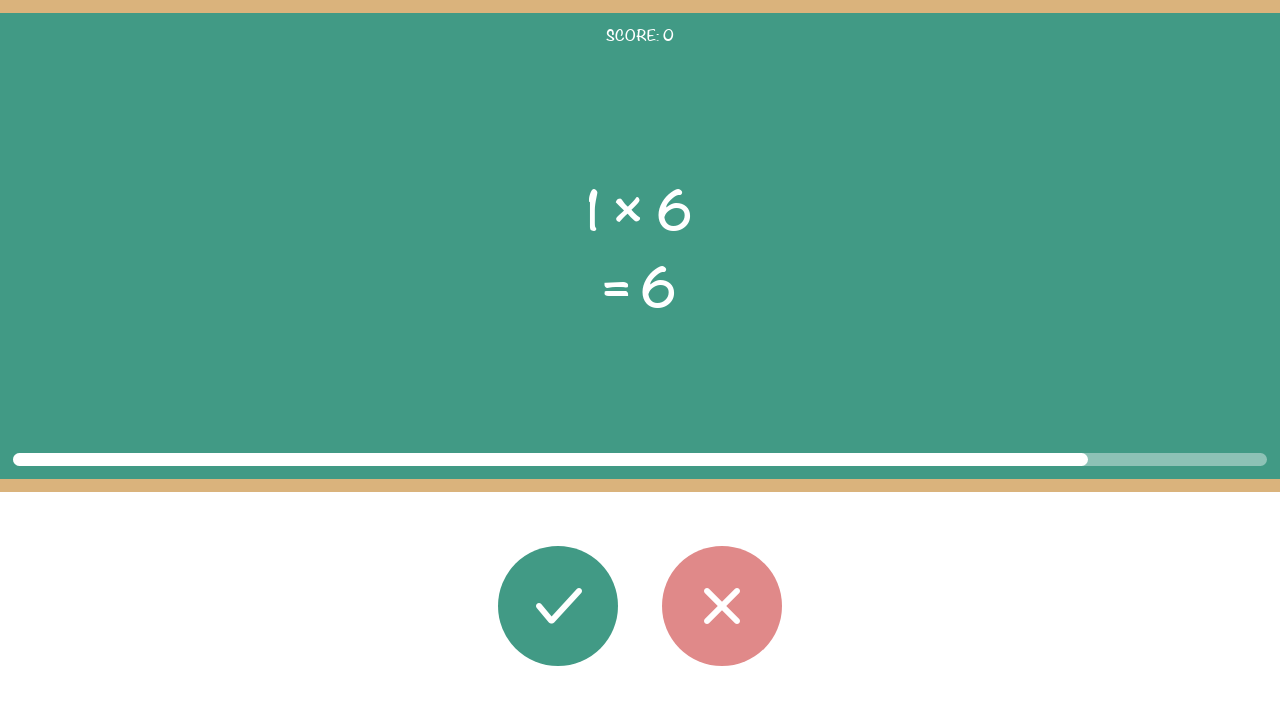

Retrieved operator: ×
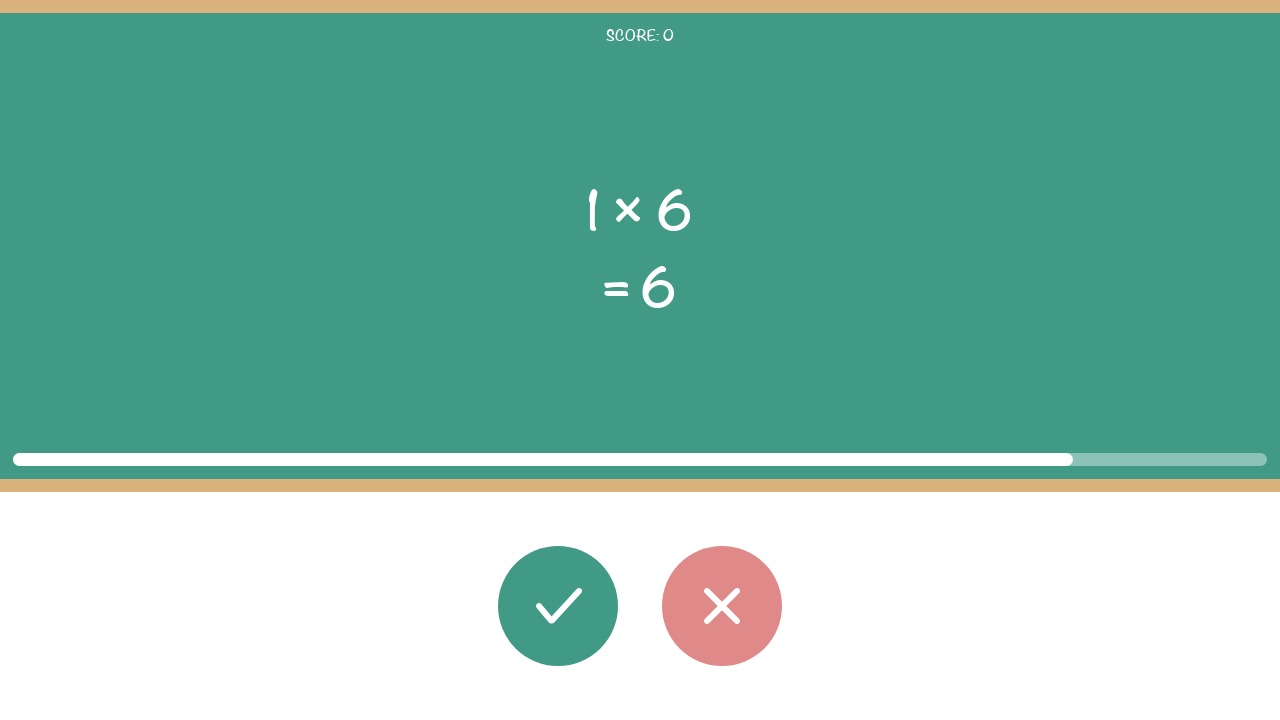

Retrieved displayed result: 6
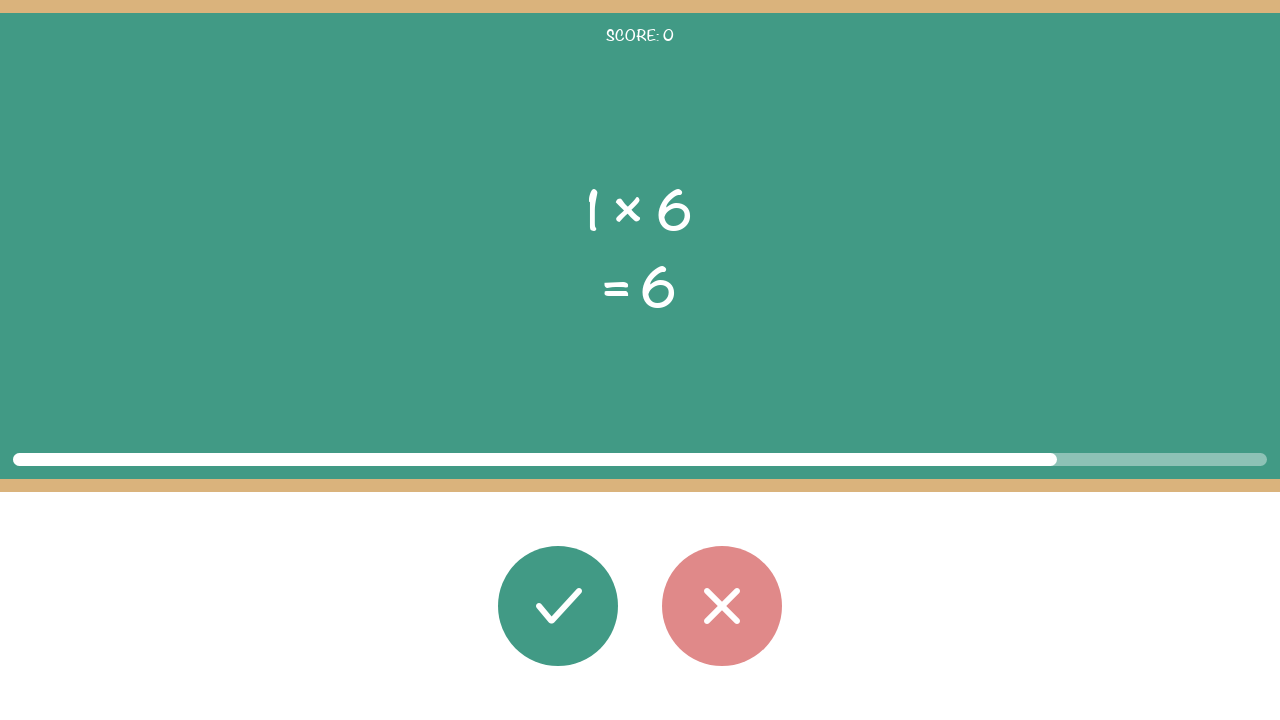

Calculated 1 * 6 = 6, matches displayed result 6. Clicked correct button. at (558, 606) on #button_correct
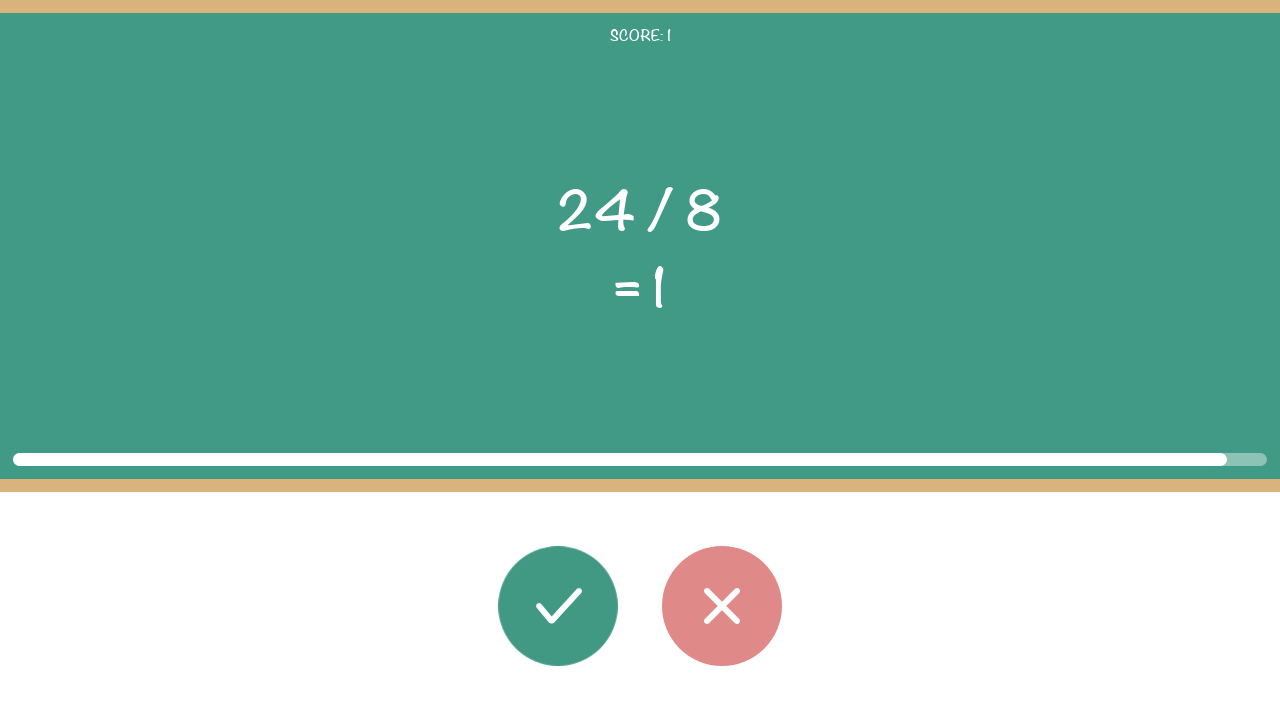

Waited 1 second between answers. Rounds remaining: 75
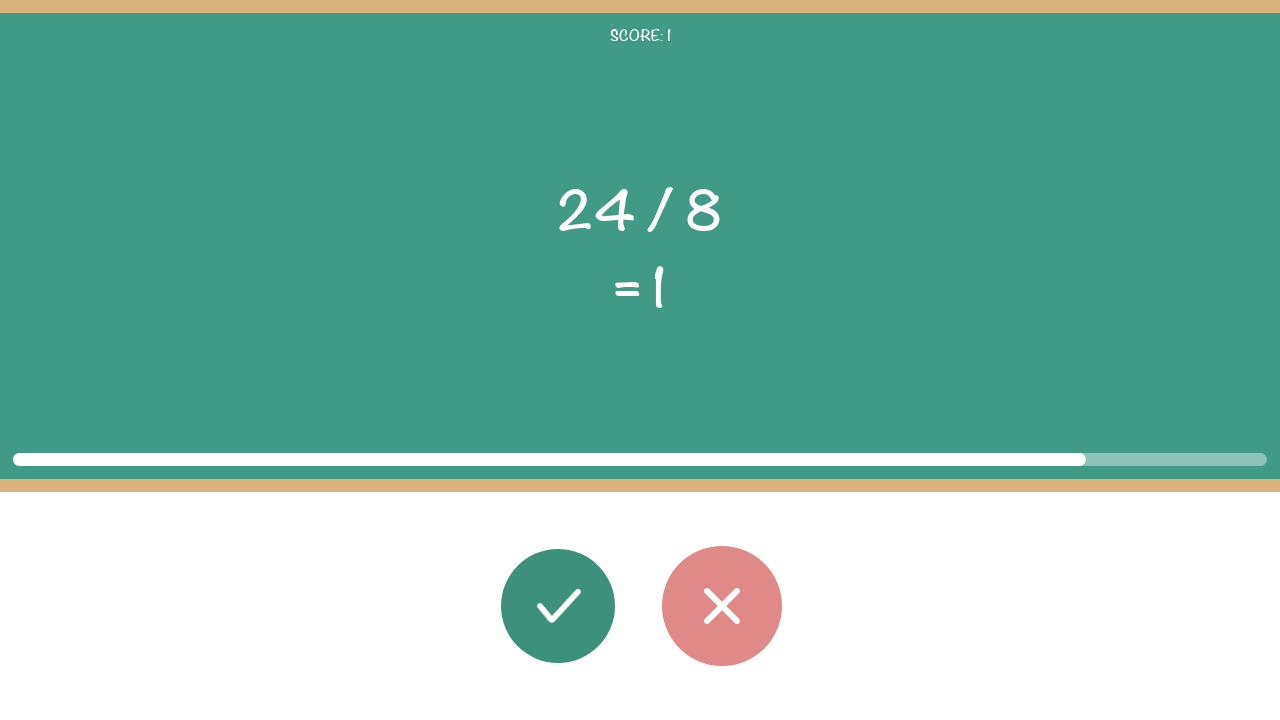

Retrieved first operand: 24
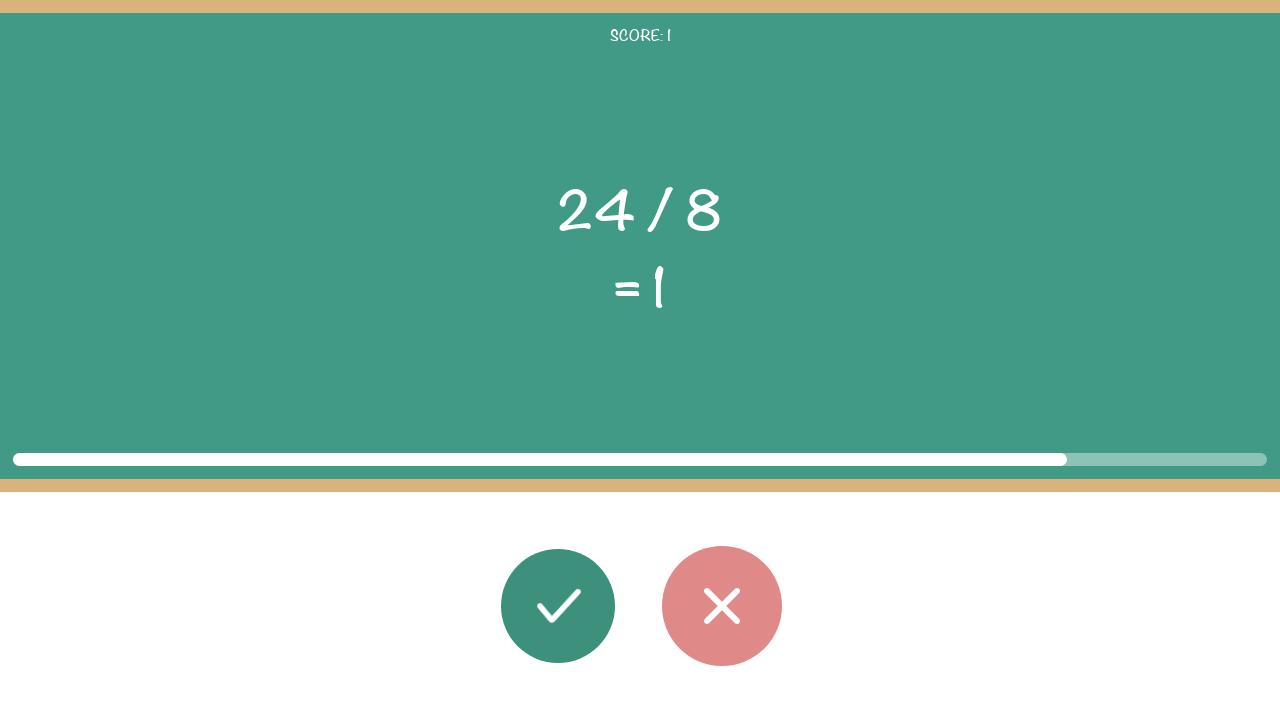

Retrieved second operand: 8
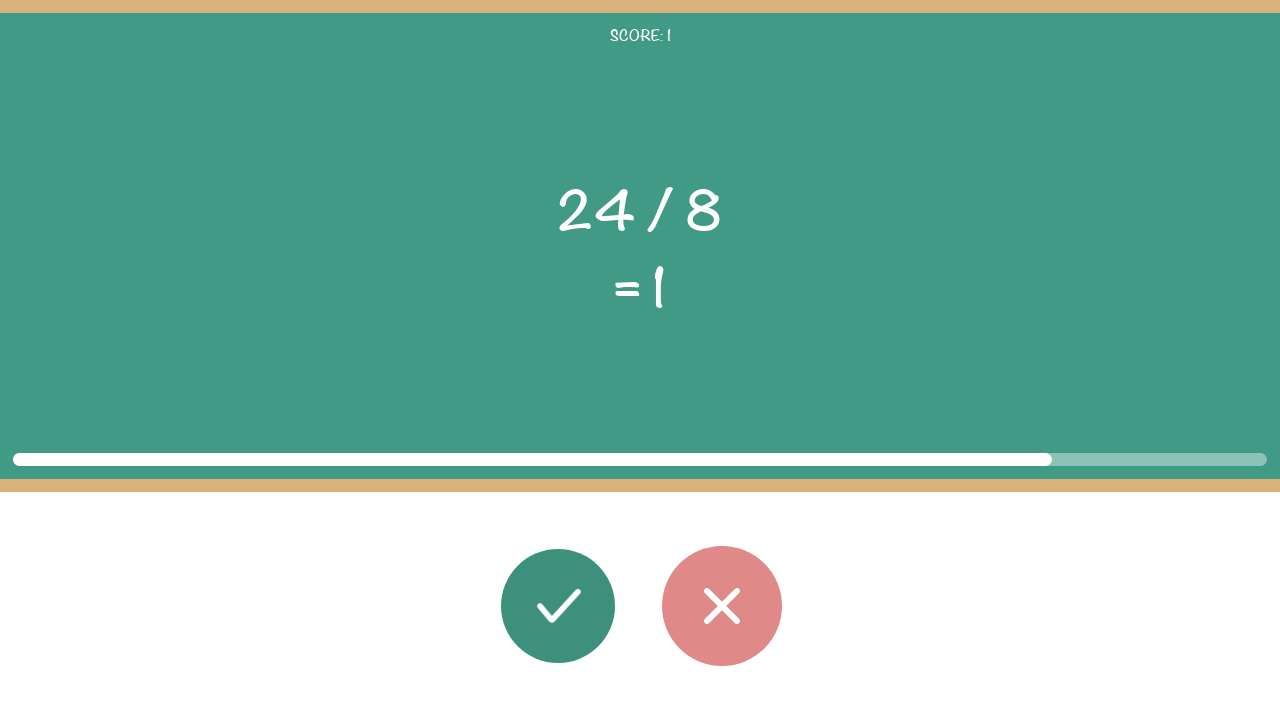

Retrieved operator: /
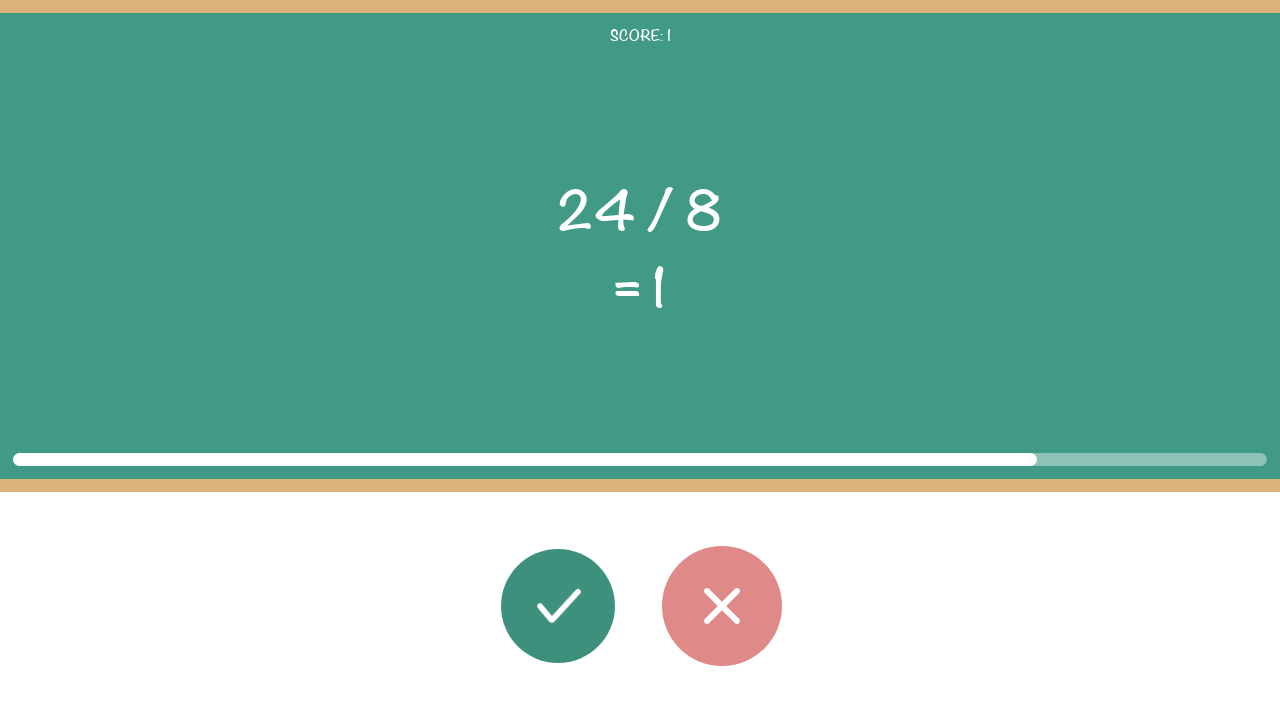

Retrieved displayed result: 1
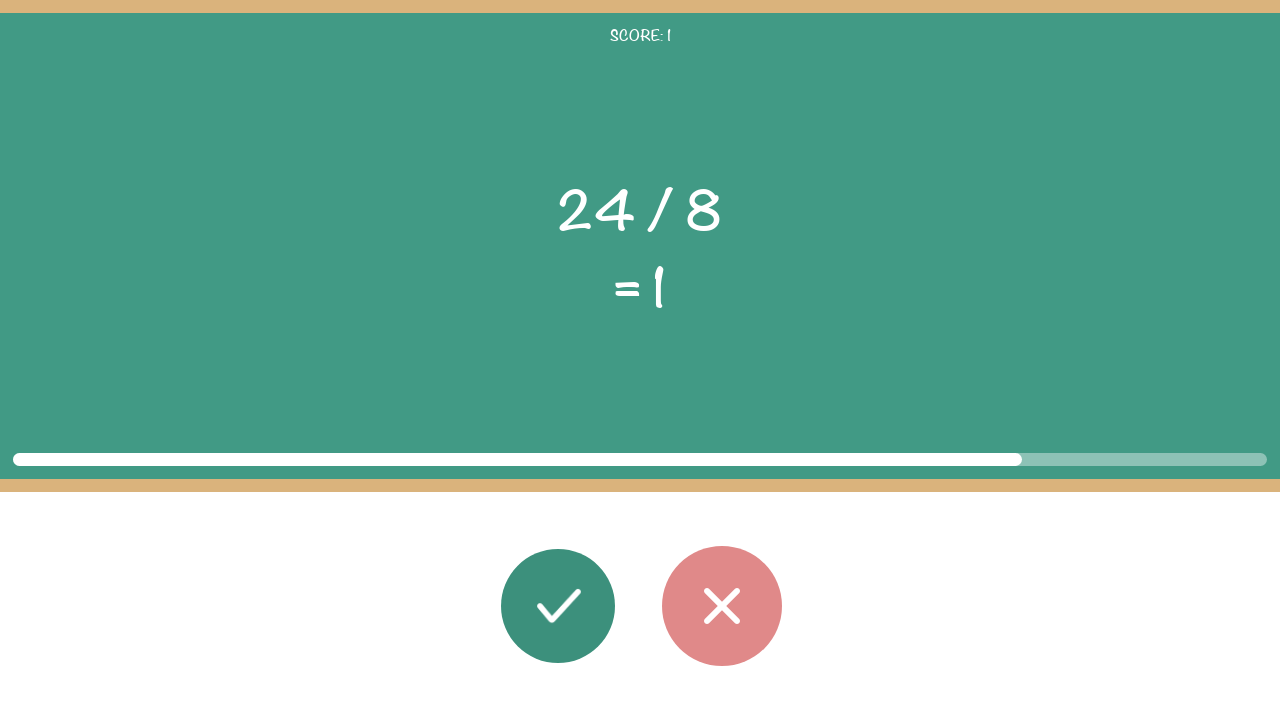

Calculated 24 / 8 = 3.0, does not match displayed result 1. Clicked wrong button. at (722, 606) on #button_wrong
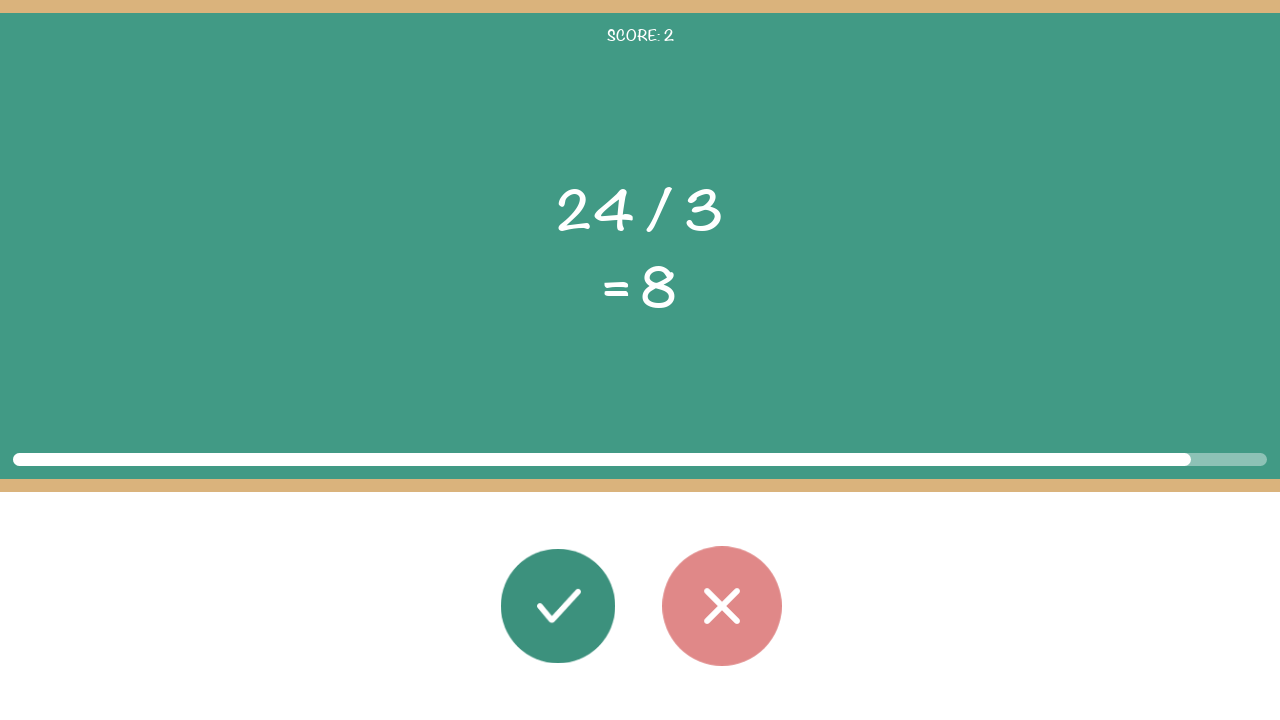

Waited 1 second between answers. Rounds remaining: 74
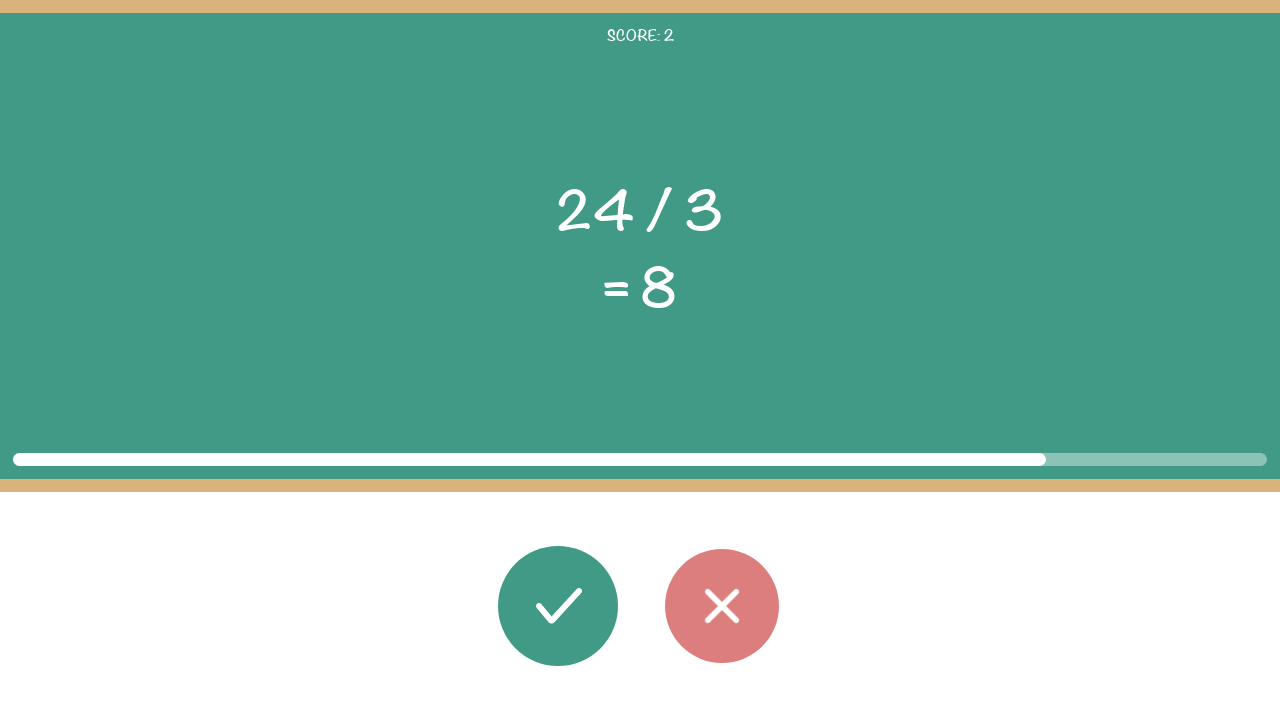

Retrieved first operand: 24
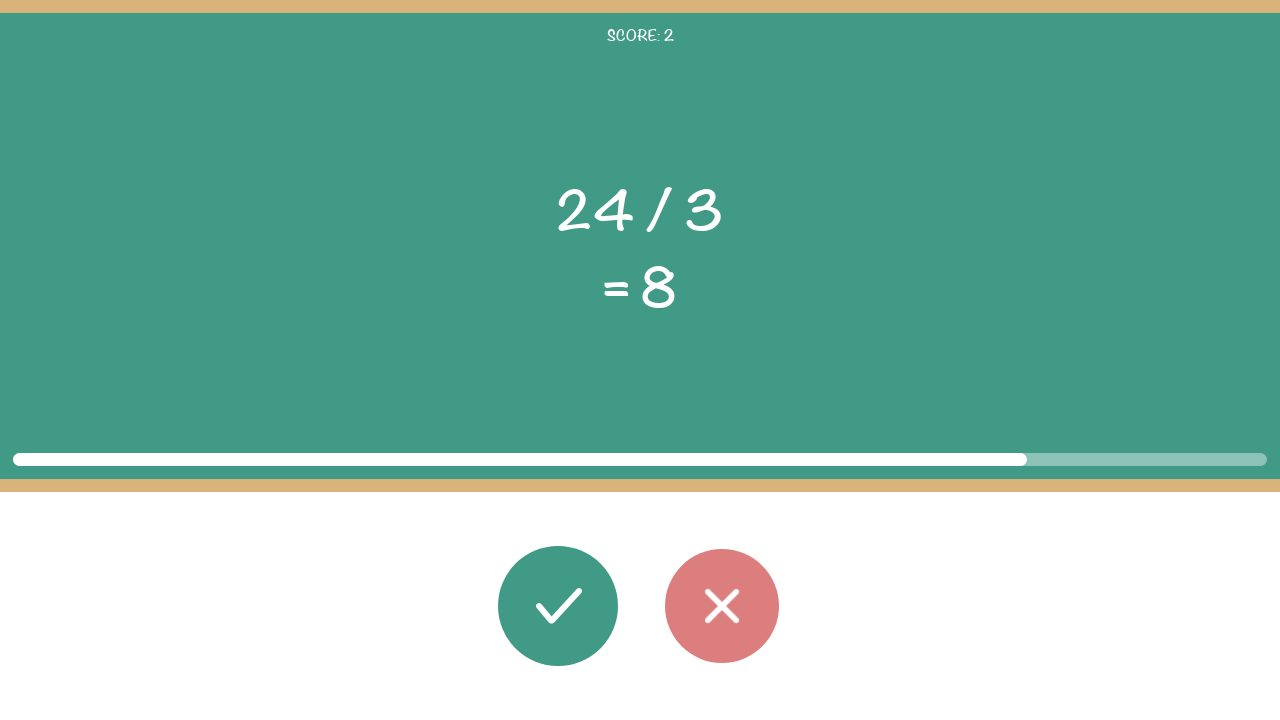

Retrieved second operand: 3
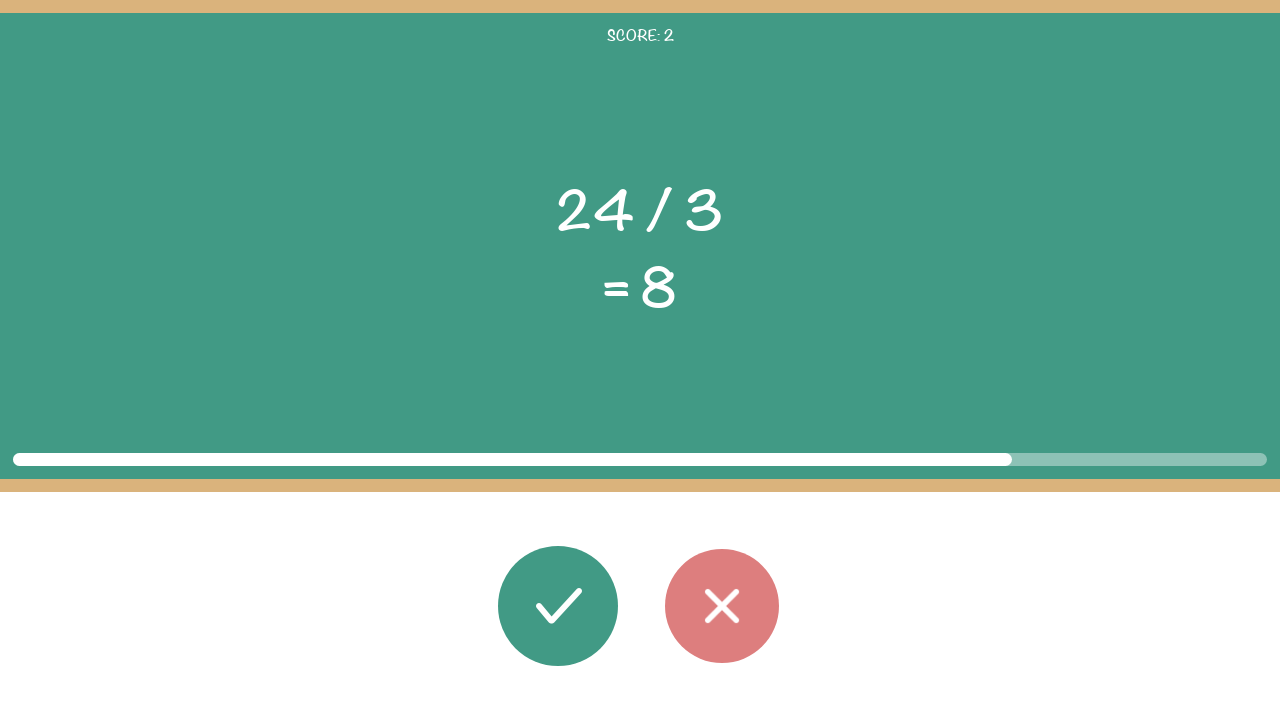

Retrieved operator: /
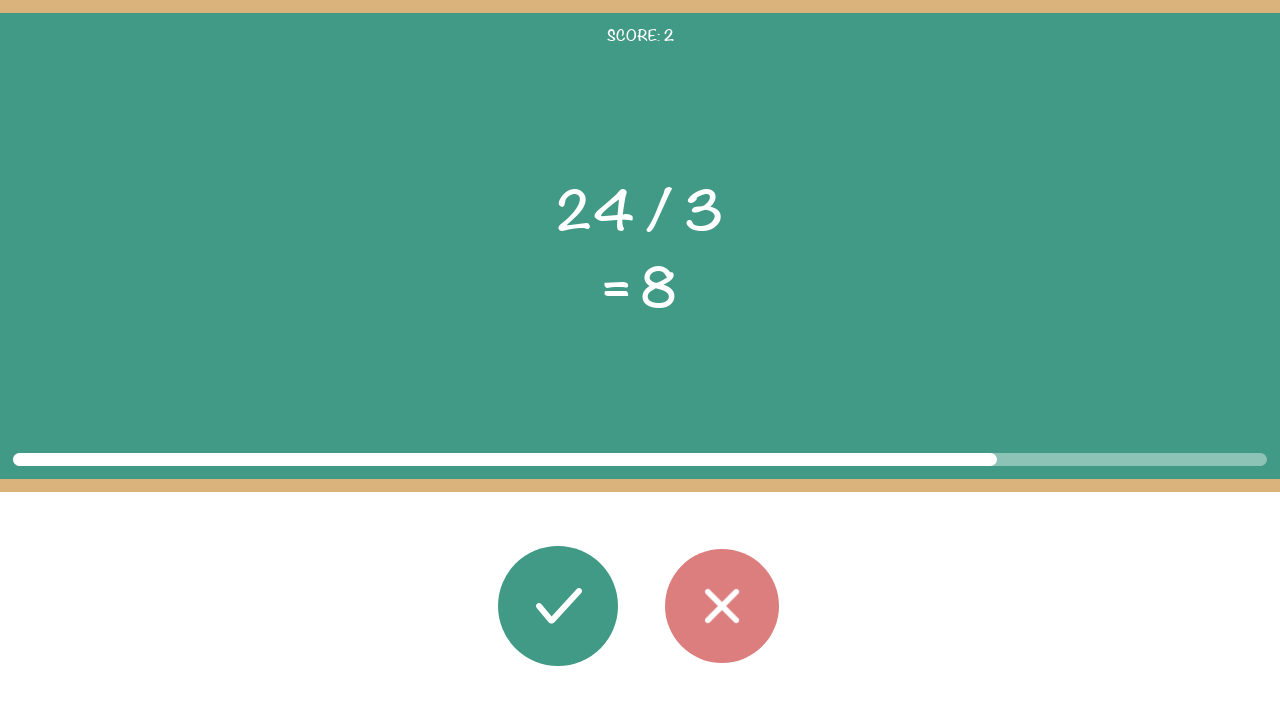

Retrieved displayed result: 8
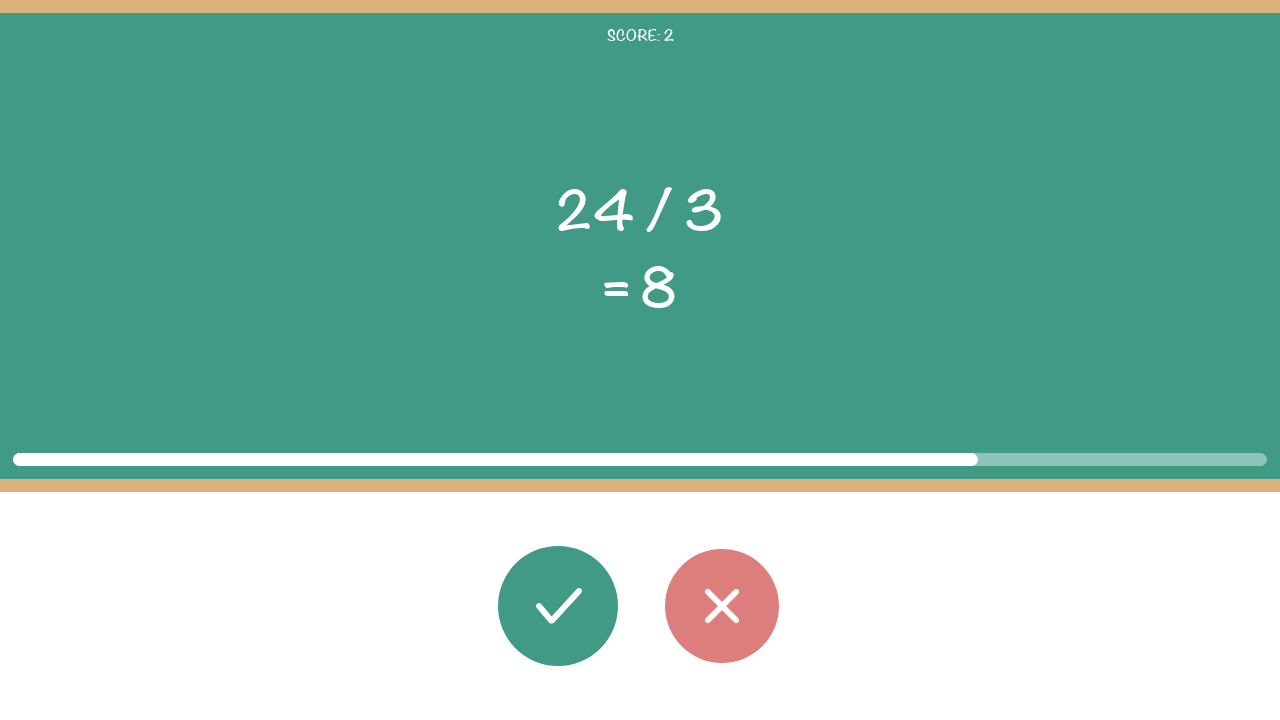

Calculated 24 / 3 = 8.0, matches displayed result 8. Clicked correct button. at (558, 606) on #button_correct
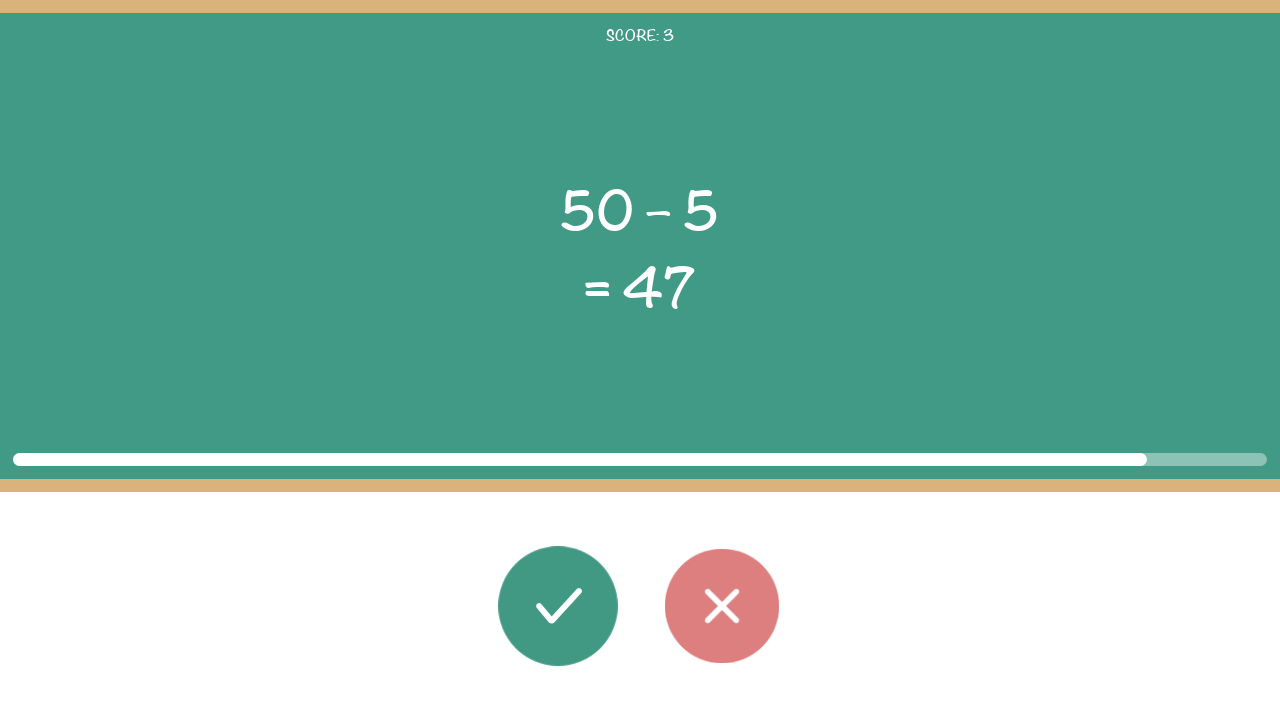

Waited 1 second between answers. Rounds remaining: 73
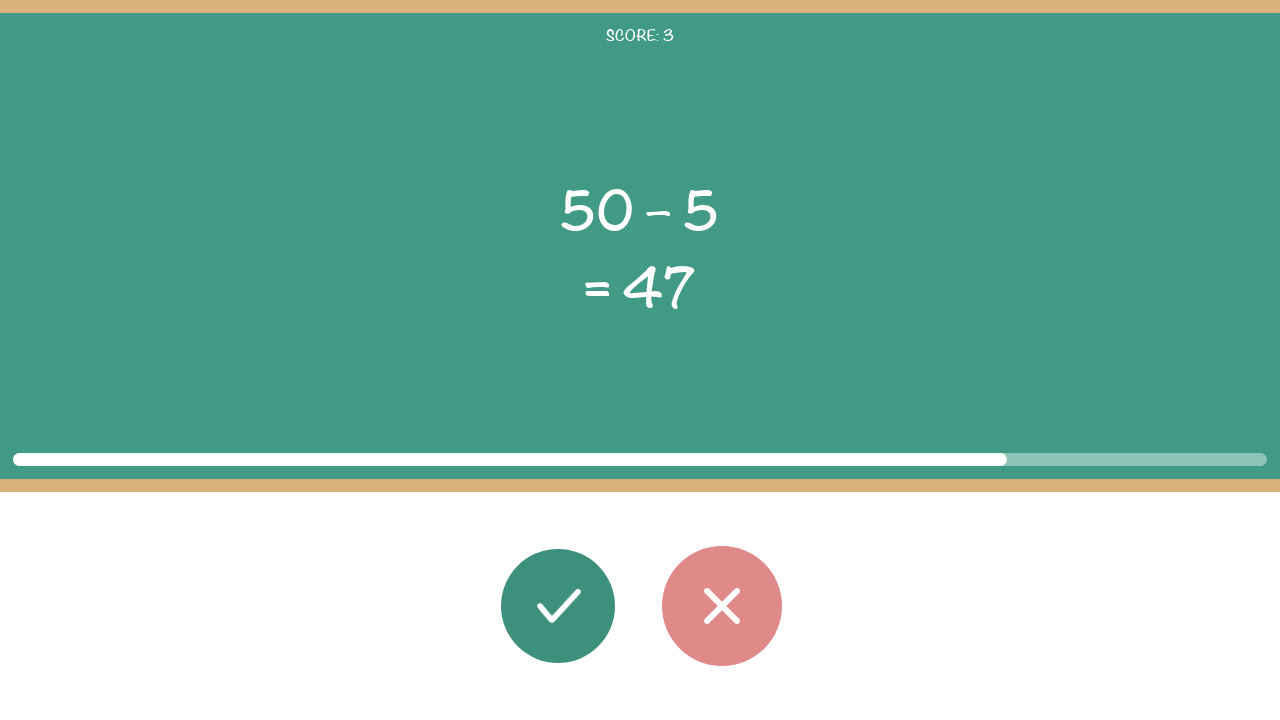

Retrieved first operand: 50
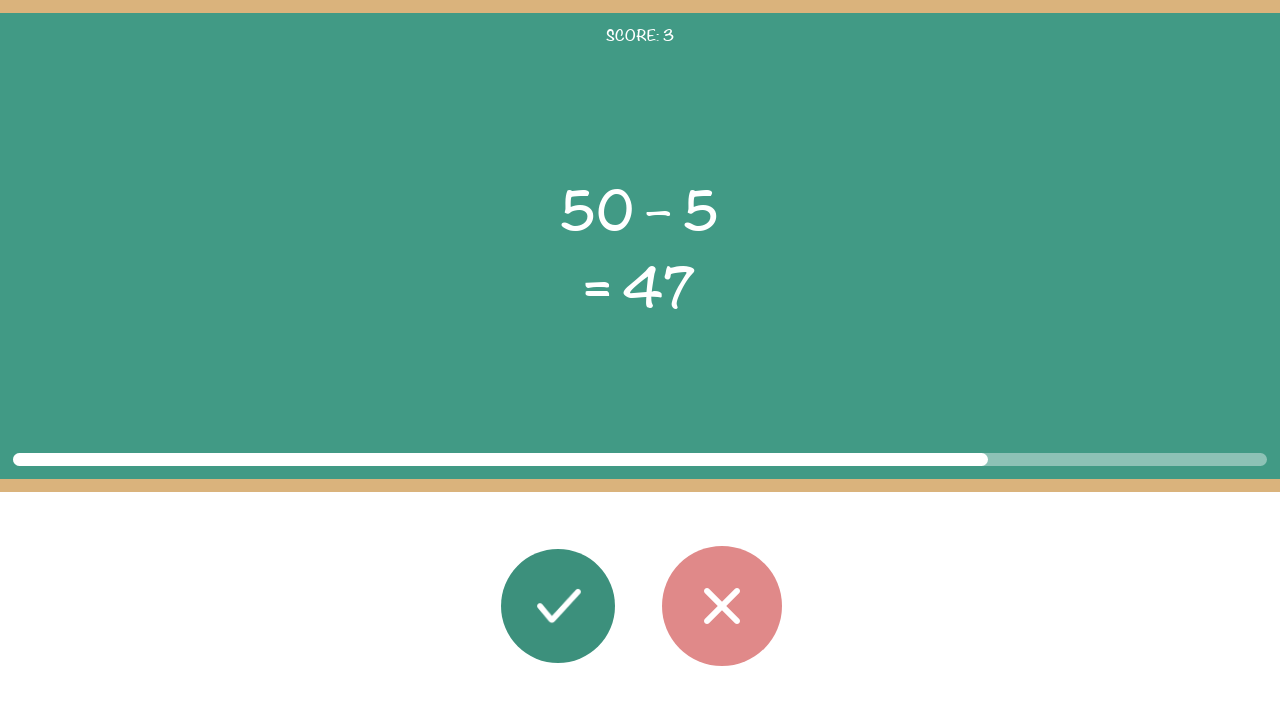

Retrieved second operand: 5
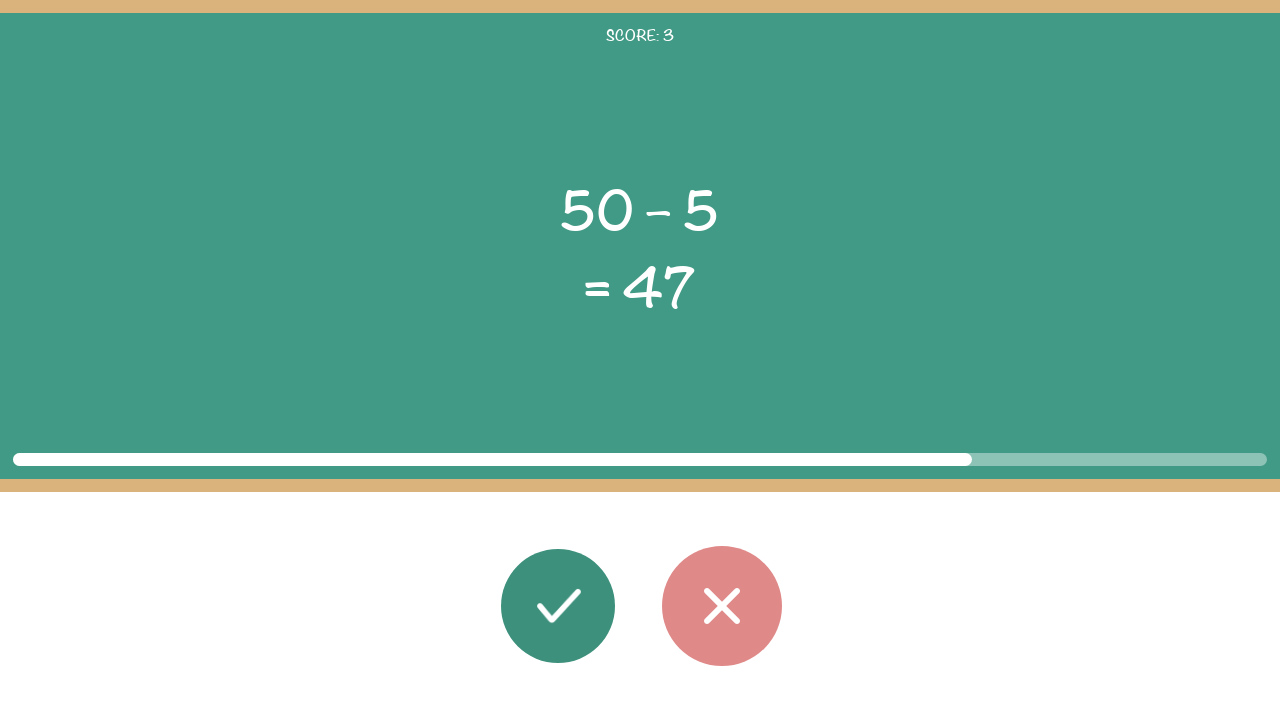

Retrieved operator: –
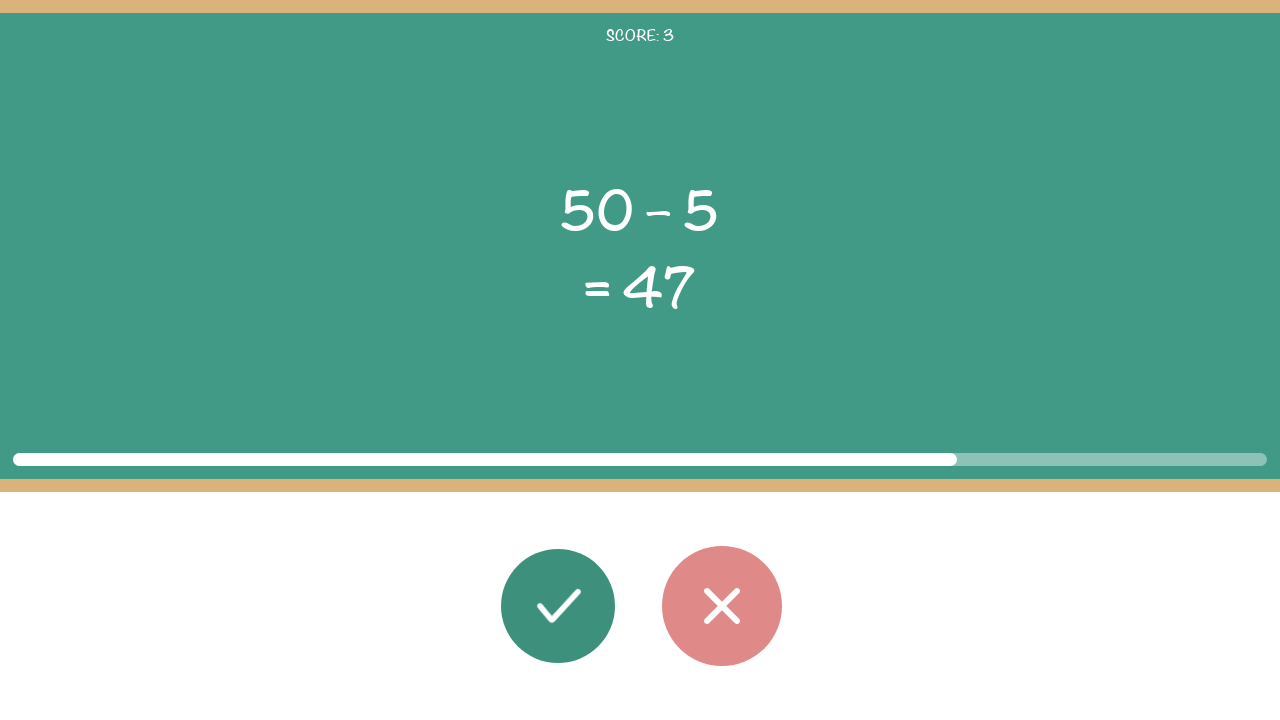

Retrieved displayed result: 47
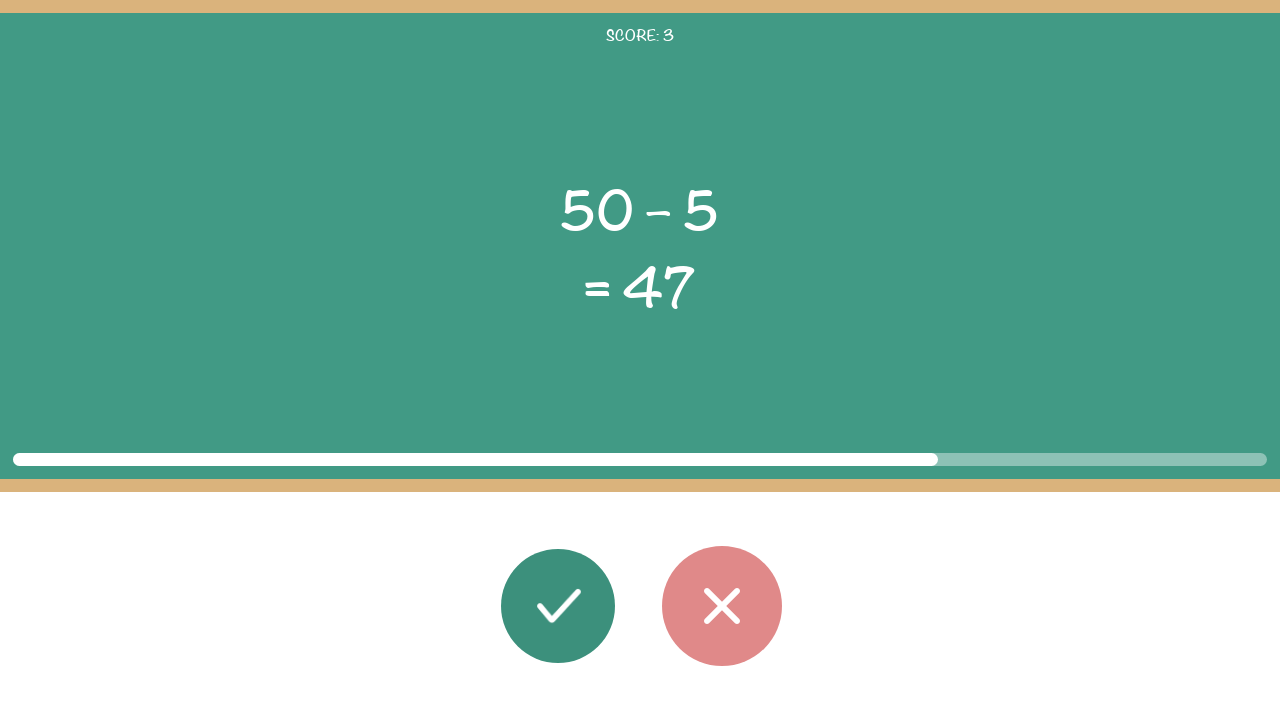

Calculated 50 - 5 = 45, does not match displayed result 47. Clicked wrong button. at (722, 606) on #button_wrong
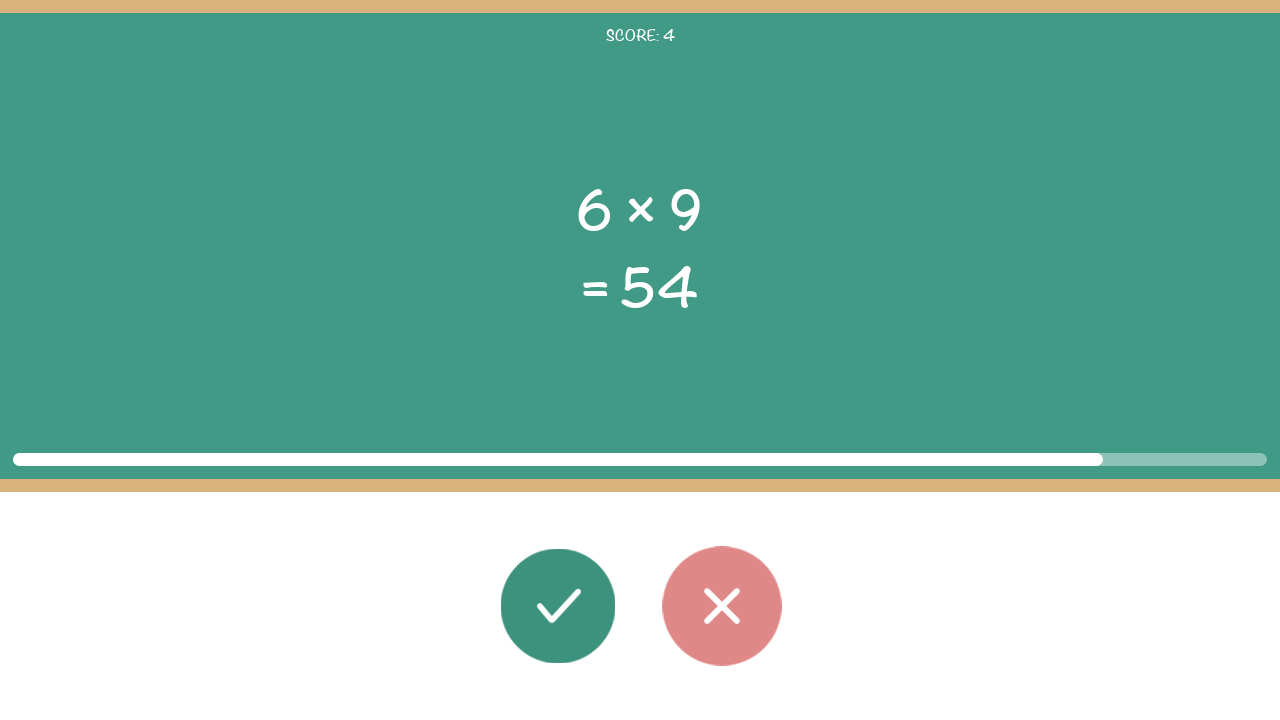

Waited 1 second between answers. Rounds remaining: 72
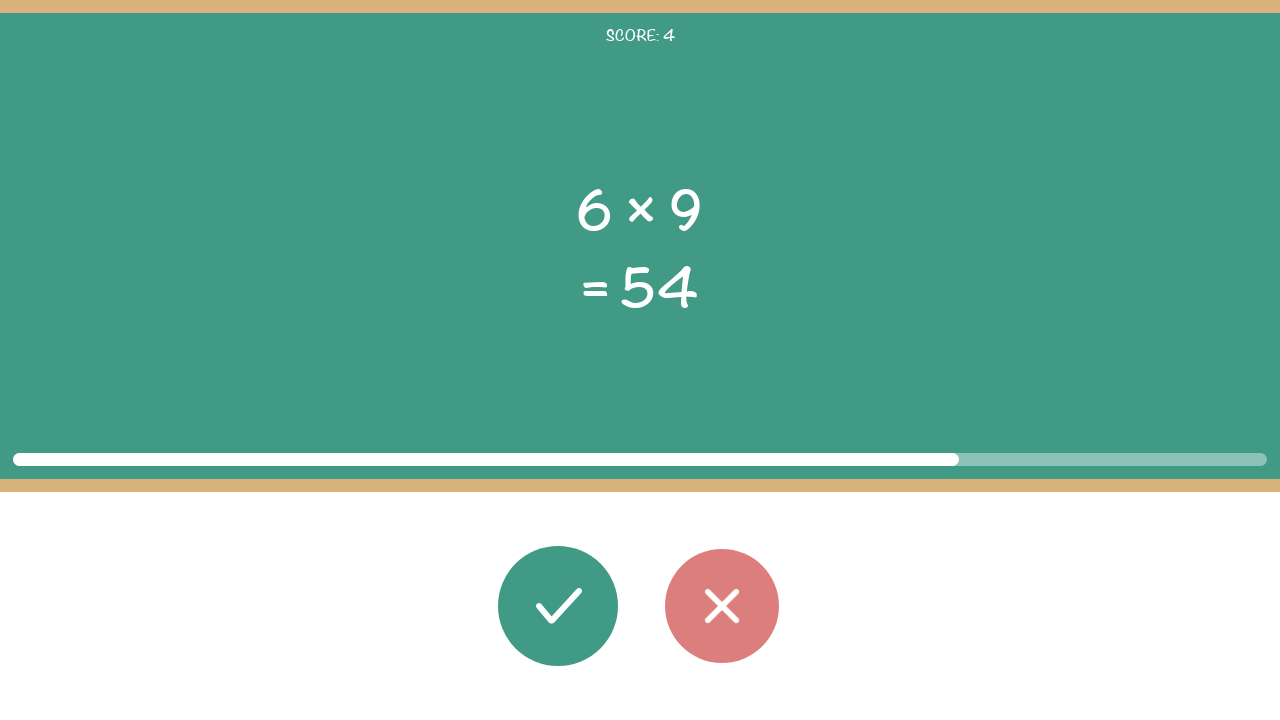

Retrieved first operand: 6
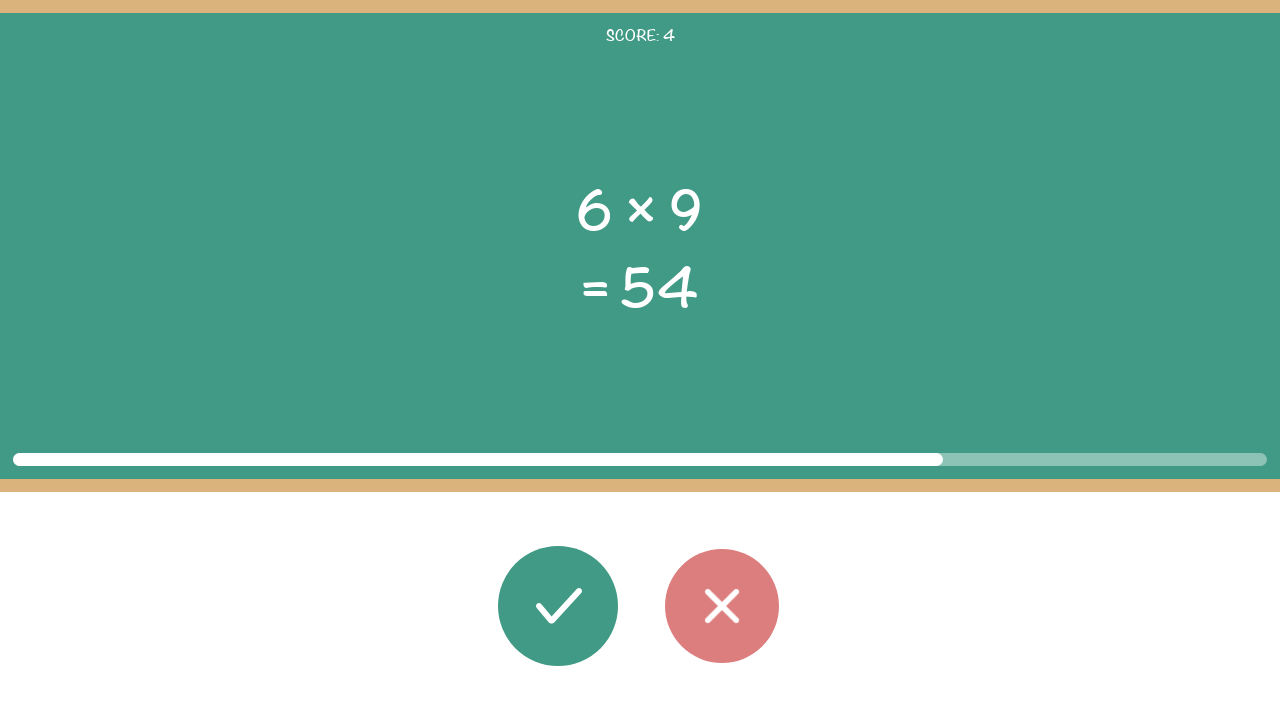

Retrieved second operand: 9
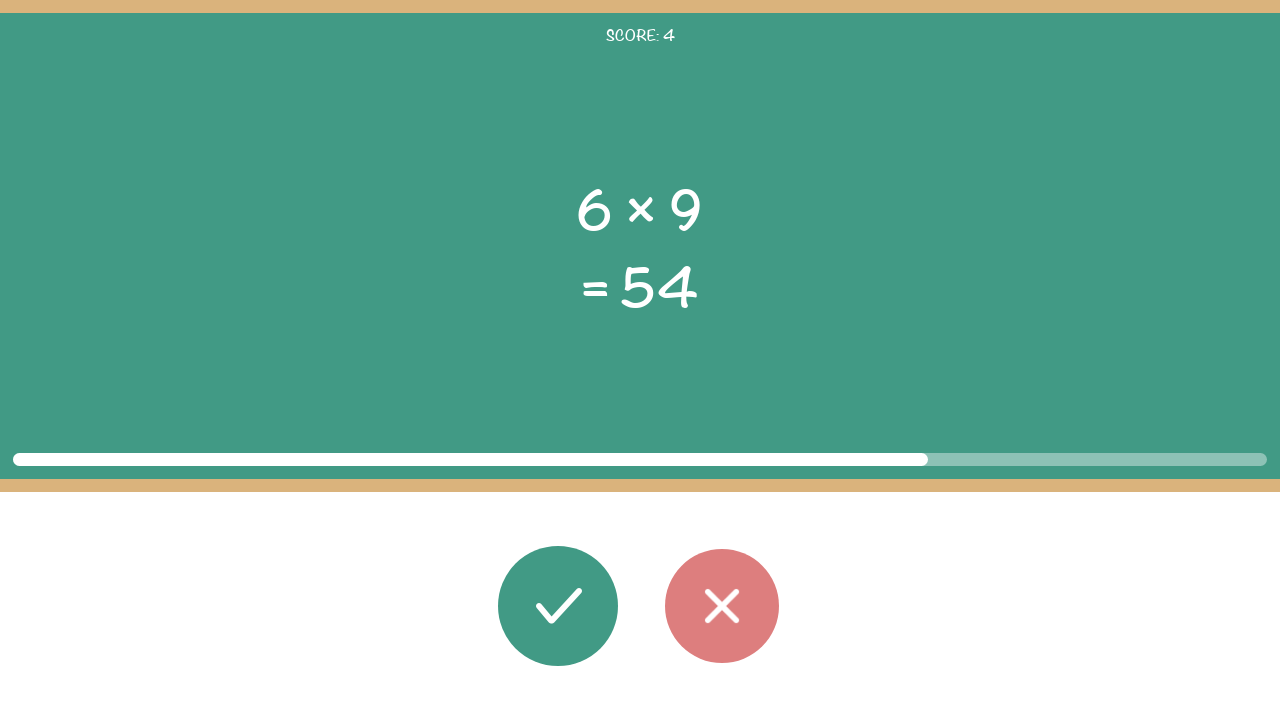

Retrieved operator: ×
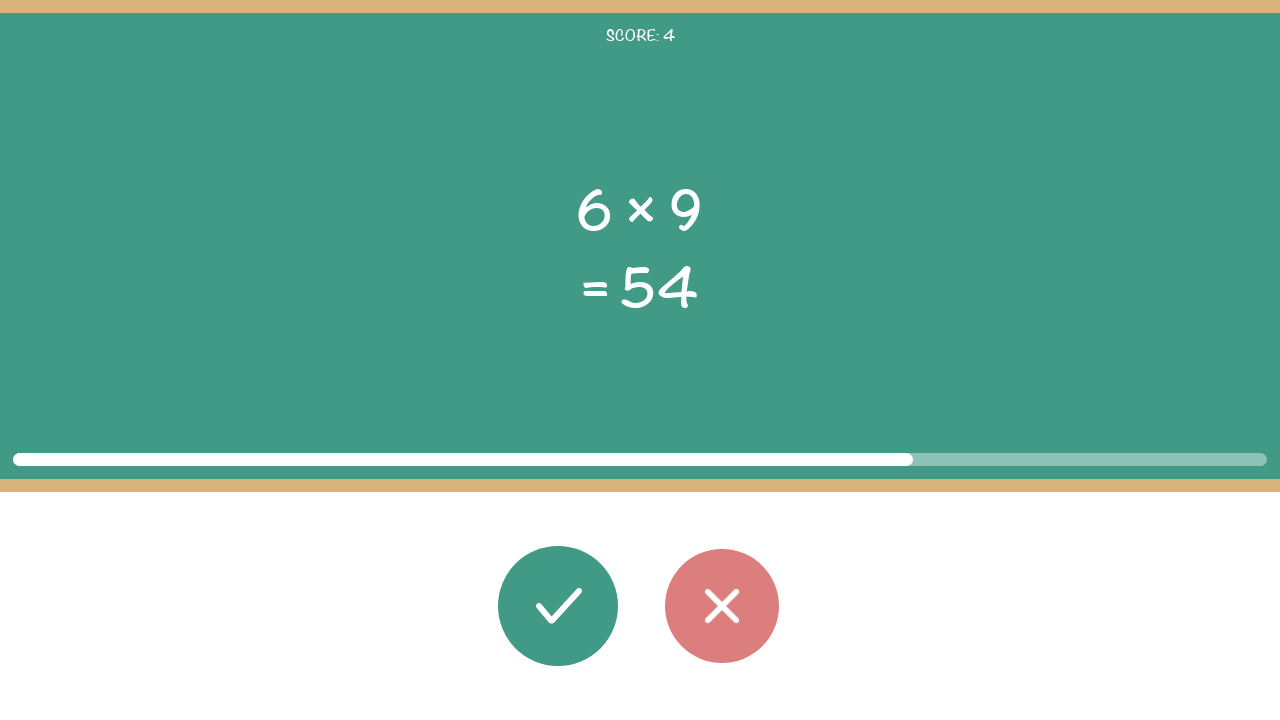

Retrieved displayed result: 54
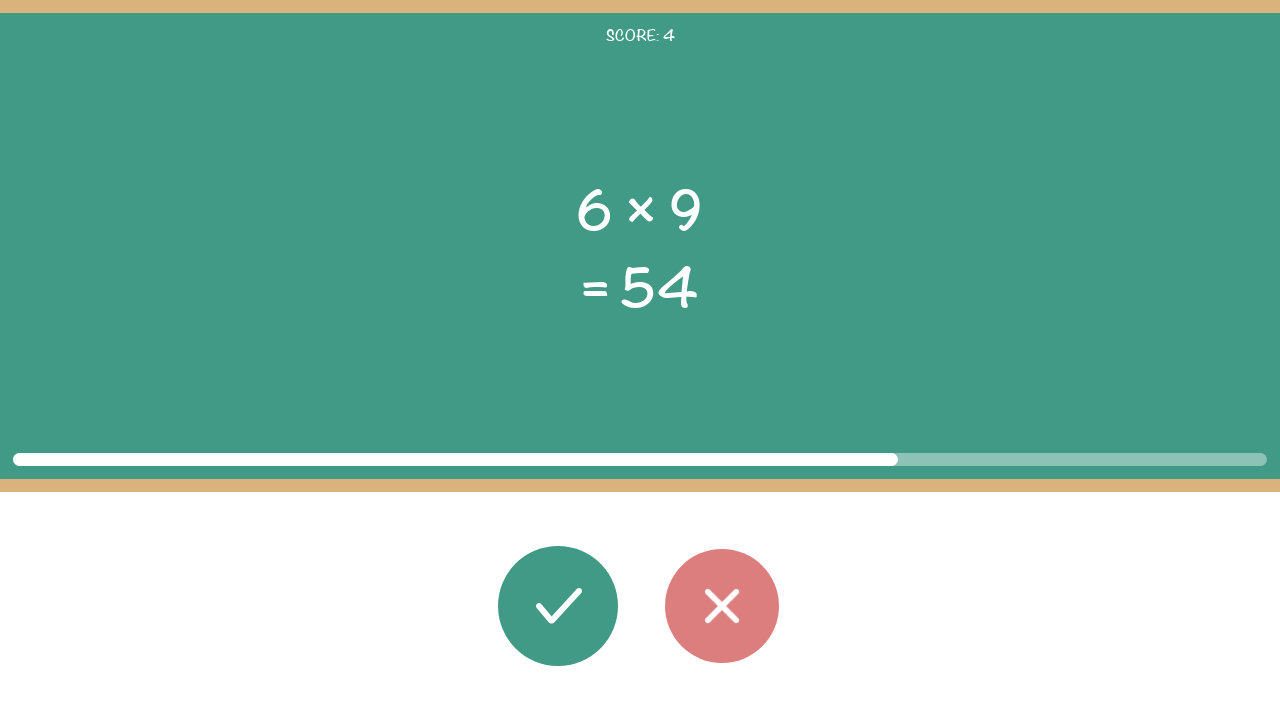

Calculated 6 * 9 = 54, matches displayed result 54. Clicked correct button. at (558, 606) on #button_correct
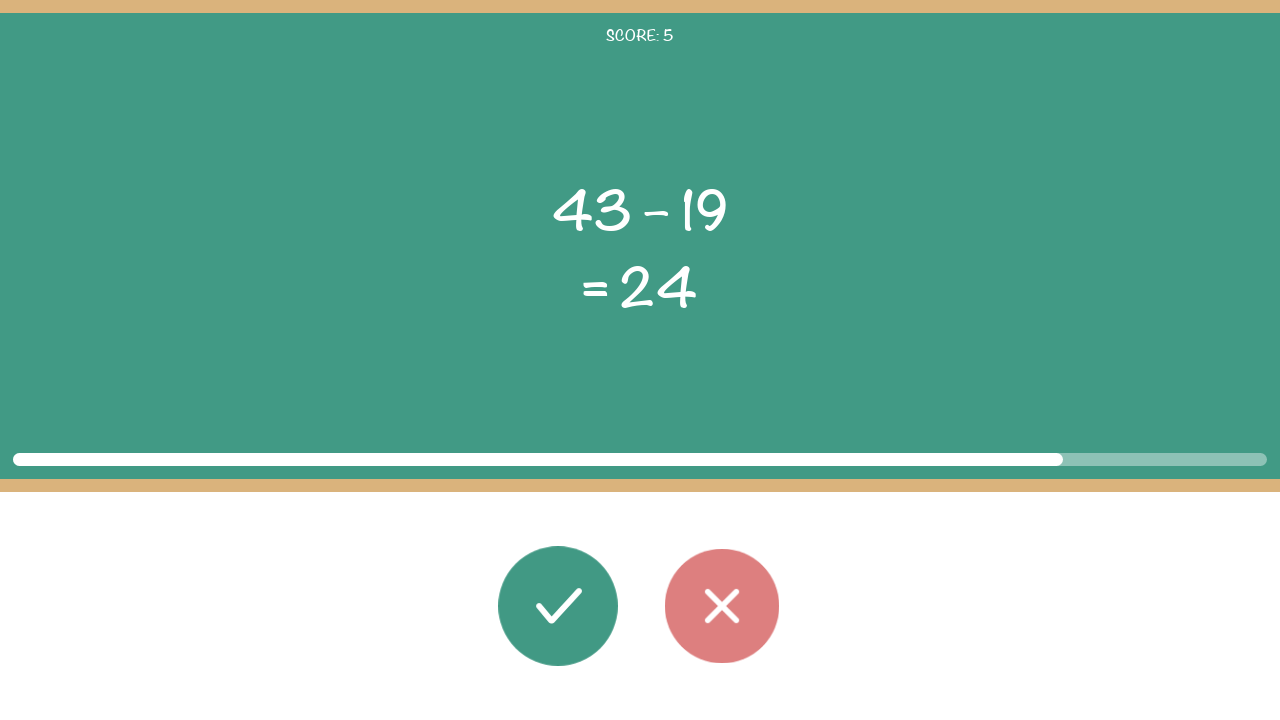

Waited 1 second between answers. Rounds remaining: 71
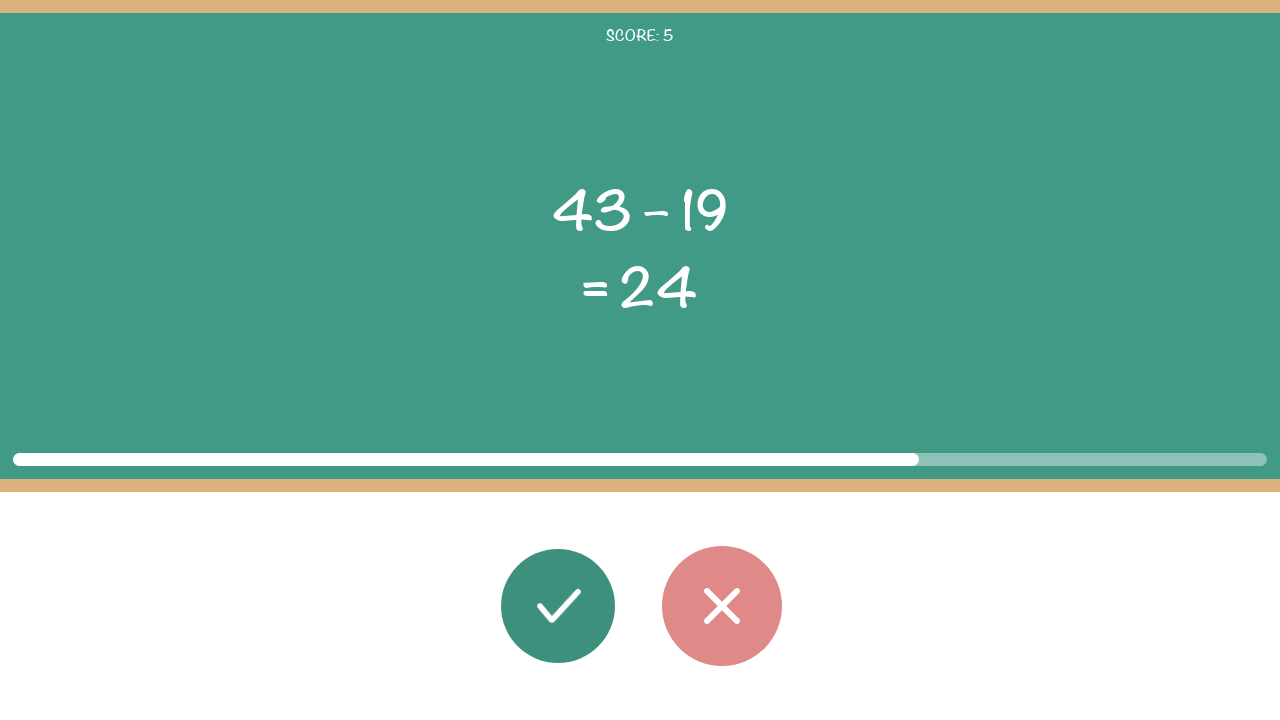

Retrieved first operand: 43
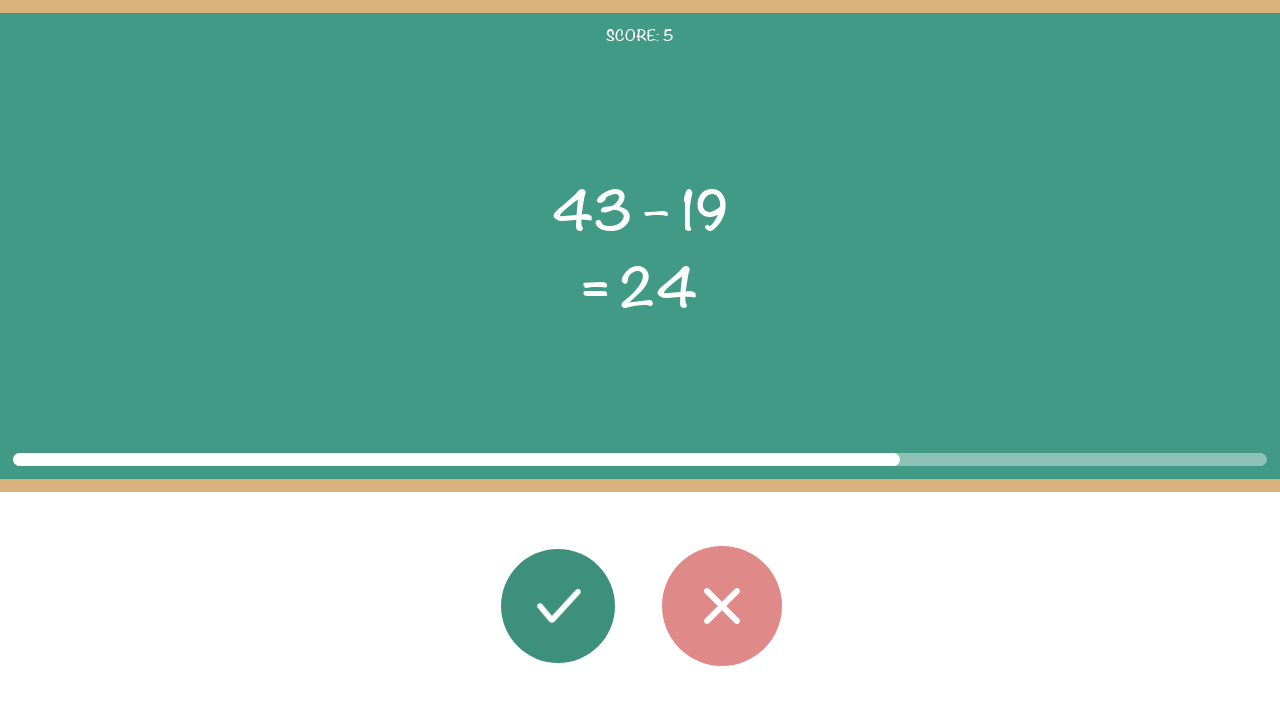

Retrieved second operand: 19
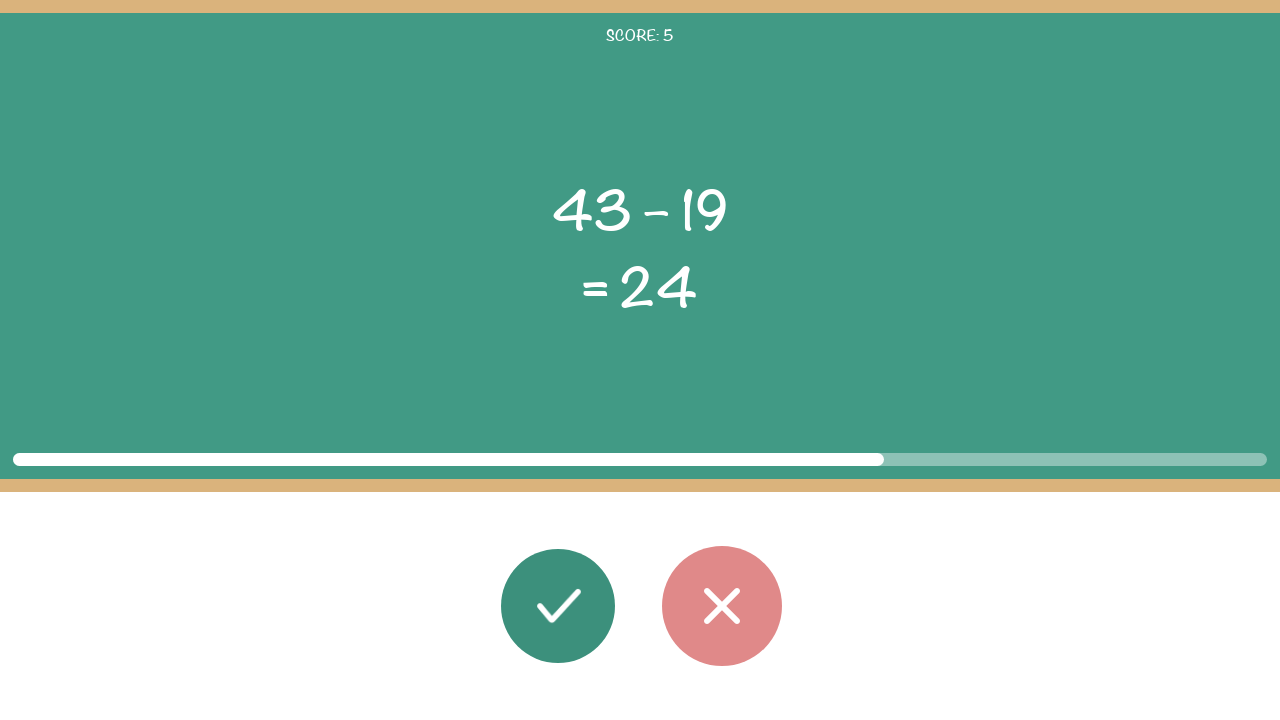

Retrieved operator: –
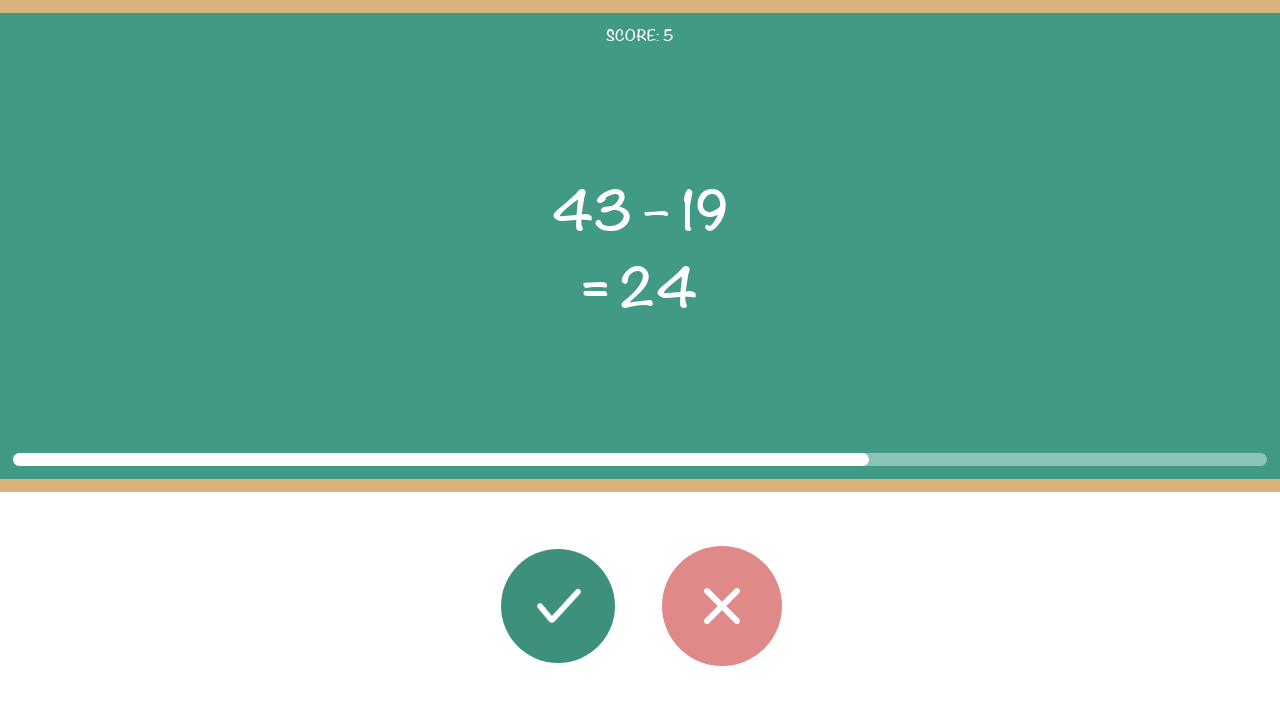

Retrieved displayed result: 24
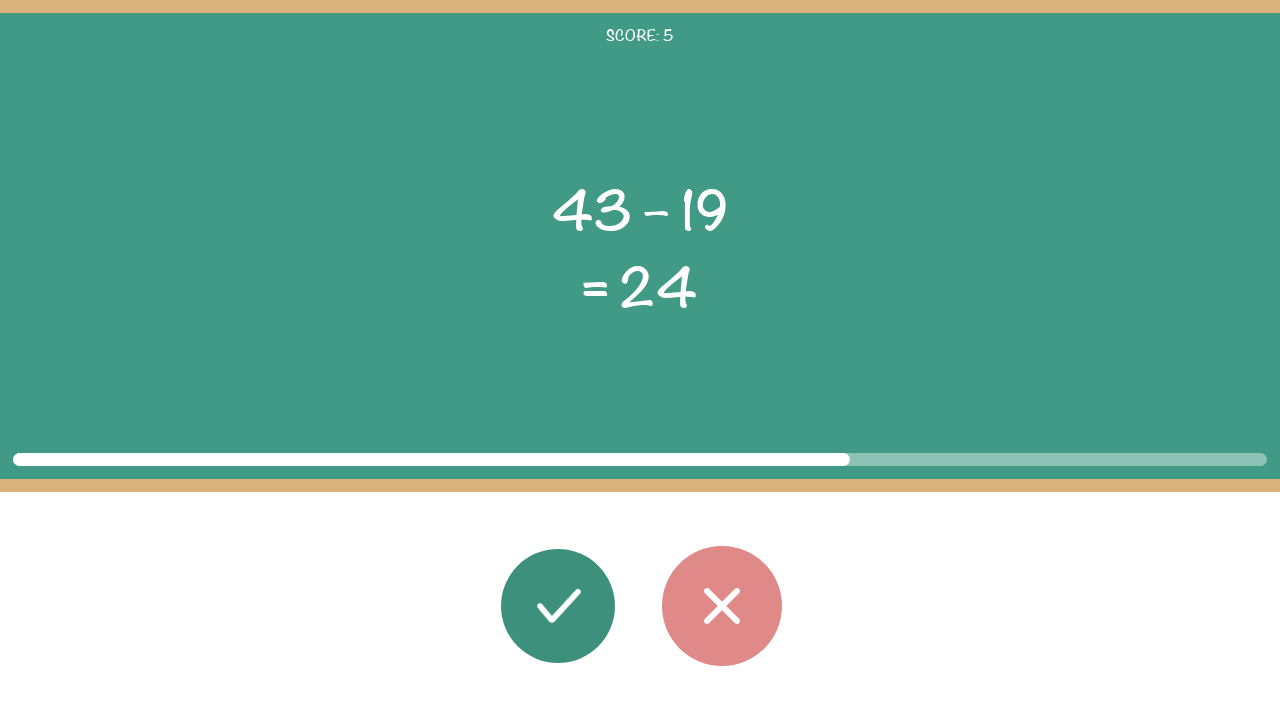

Calculated 43 - 19 = 24, matches displayed result 24. Clicked correct button. at (558, 606) on #button_correct
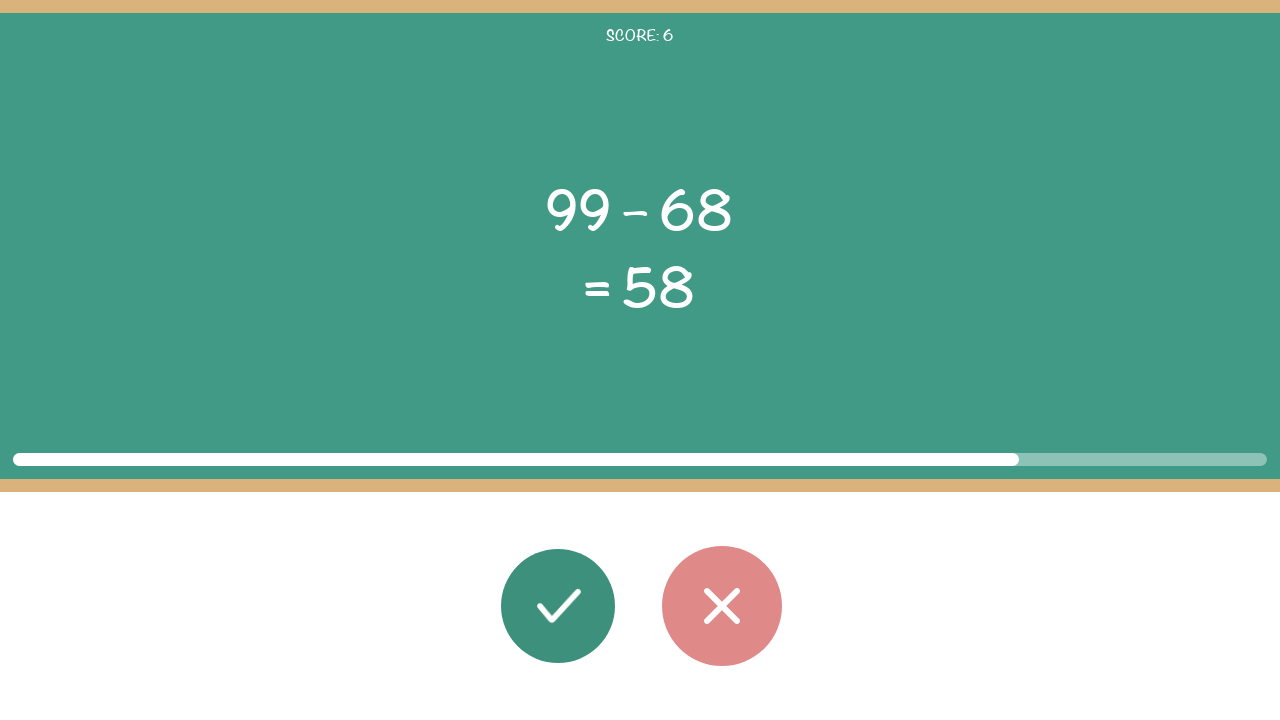

Waited 1 second between answers. Rounds remaining: 70
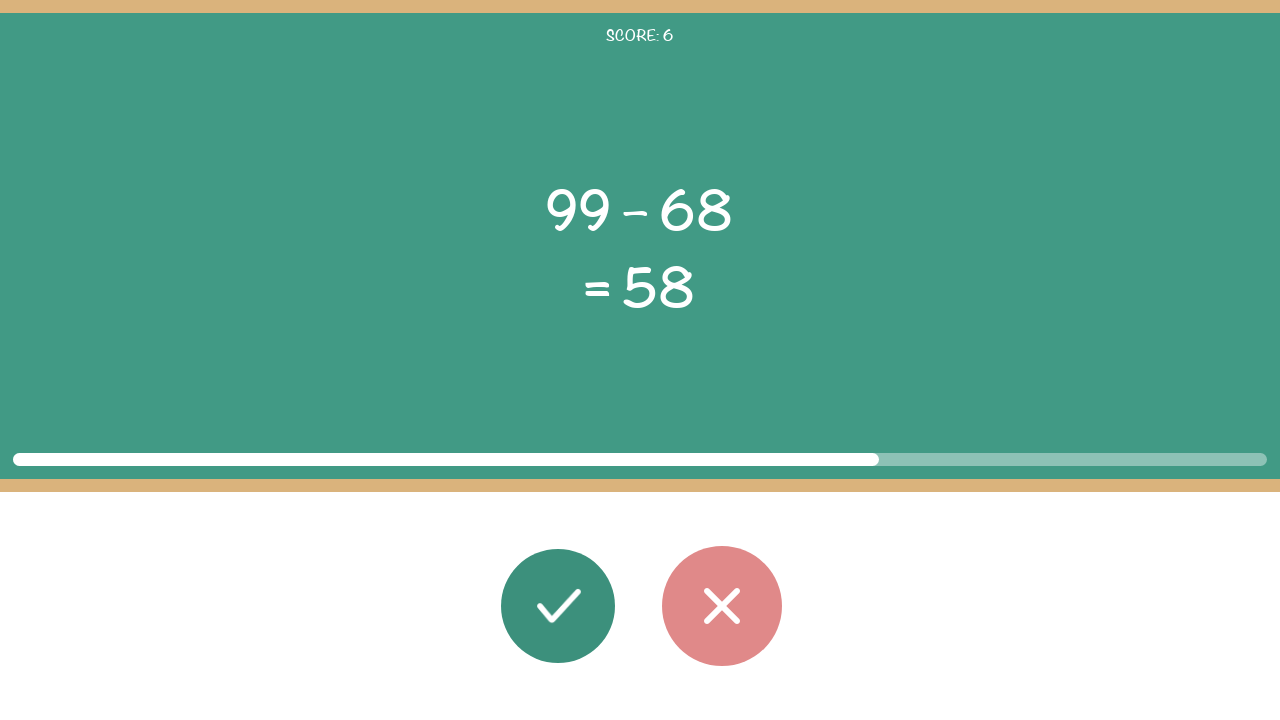

Retrieved first operand: 99
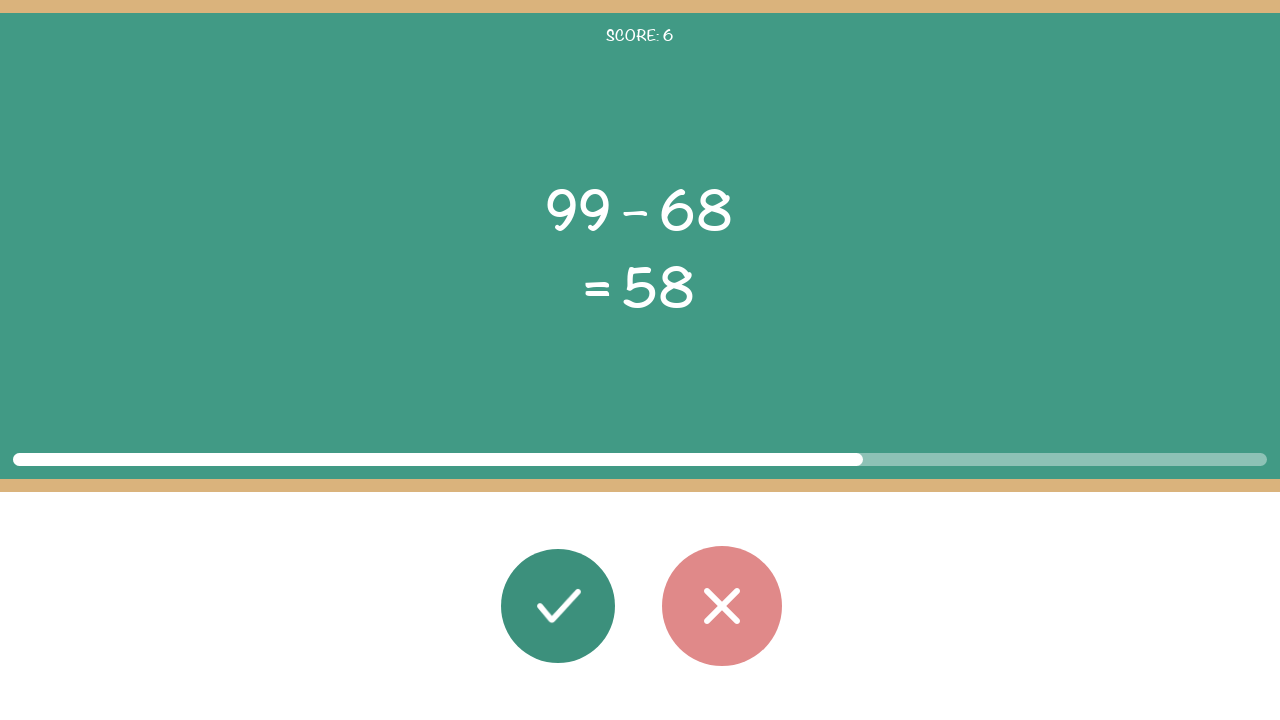

Retrieved second operand: 68
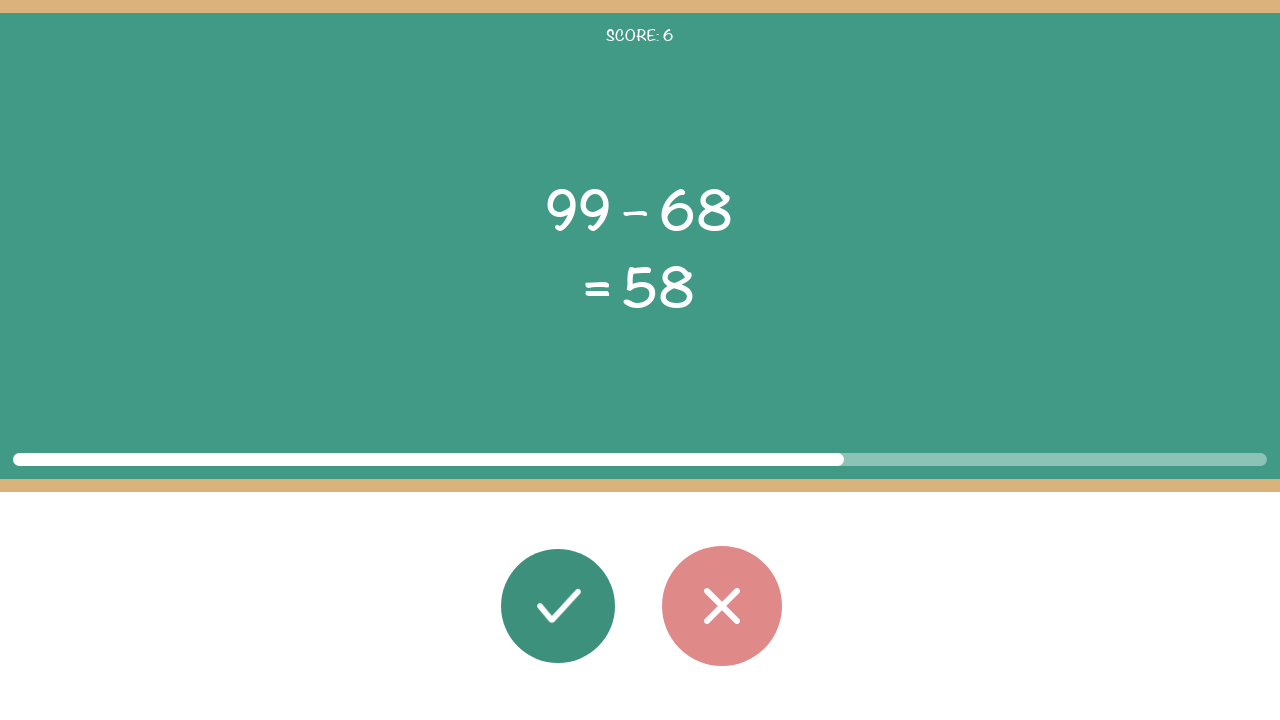

Retrieved operator: –
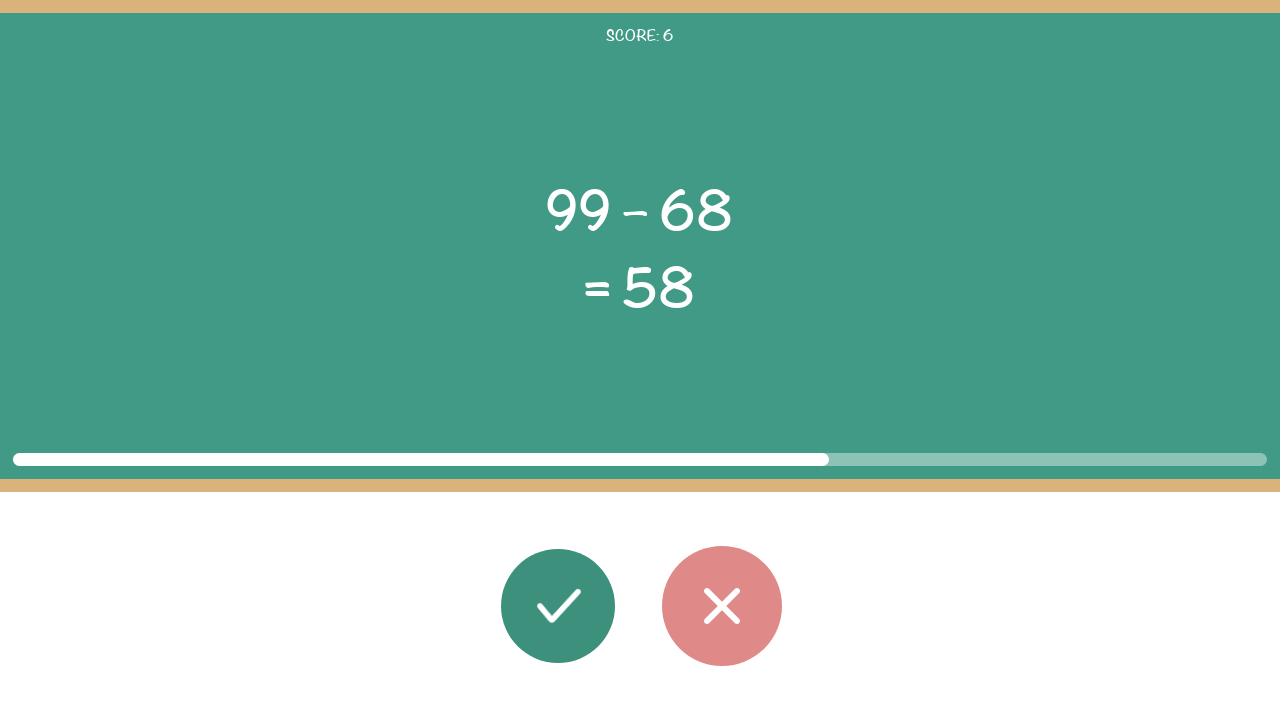

Retrieved displayed result: 58
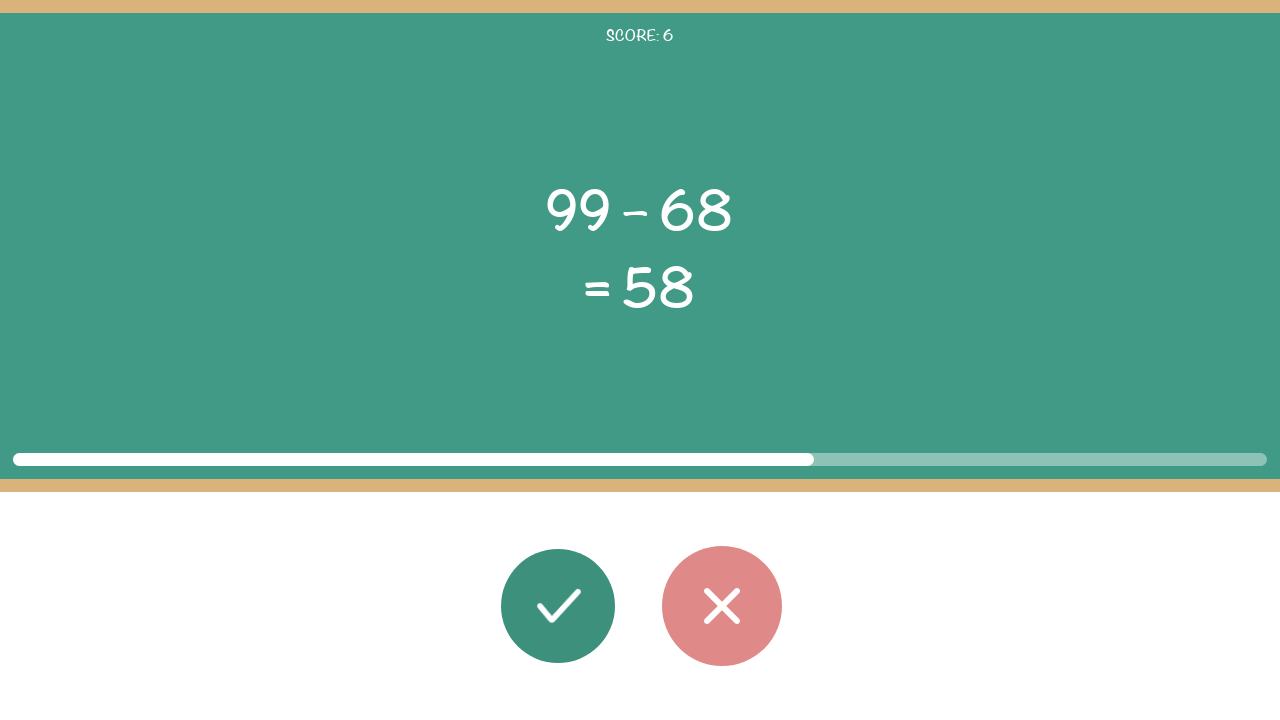

Calculated 99 - 68 = 31, does not match displayed result 58. Clicked wrong button. at (722, 606) on #button_wrong
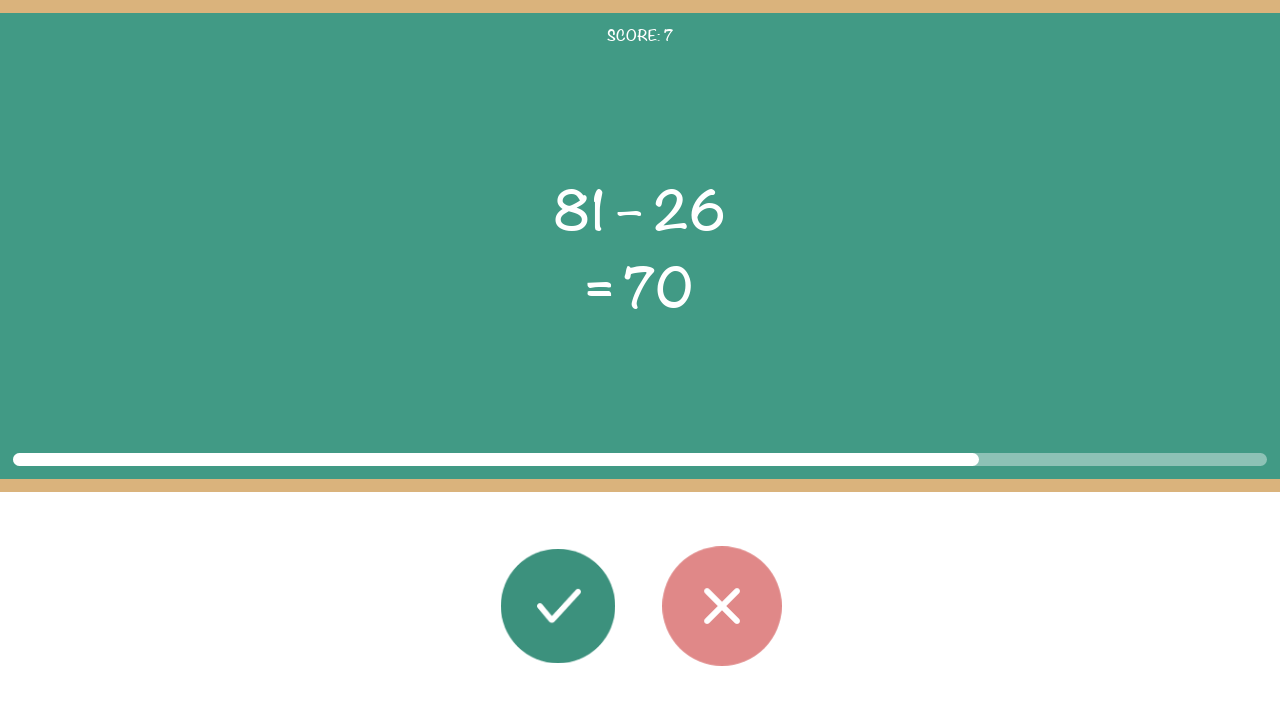

Waited 1 second between answers. Rounds remaining: 69
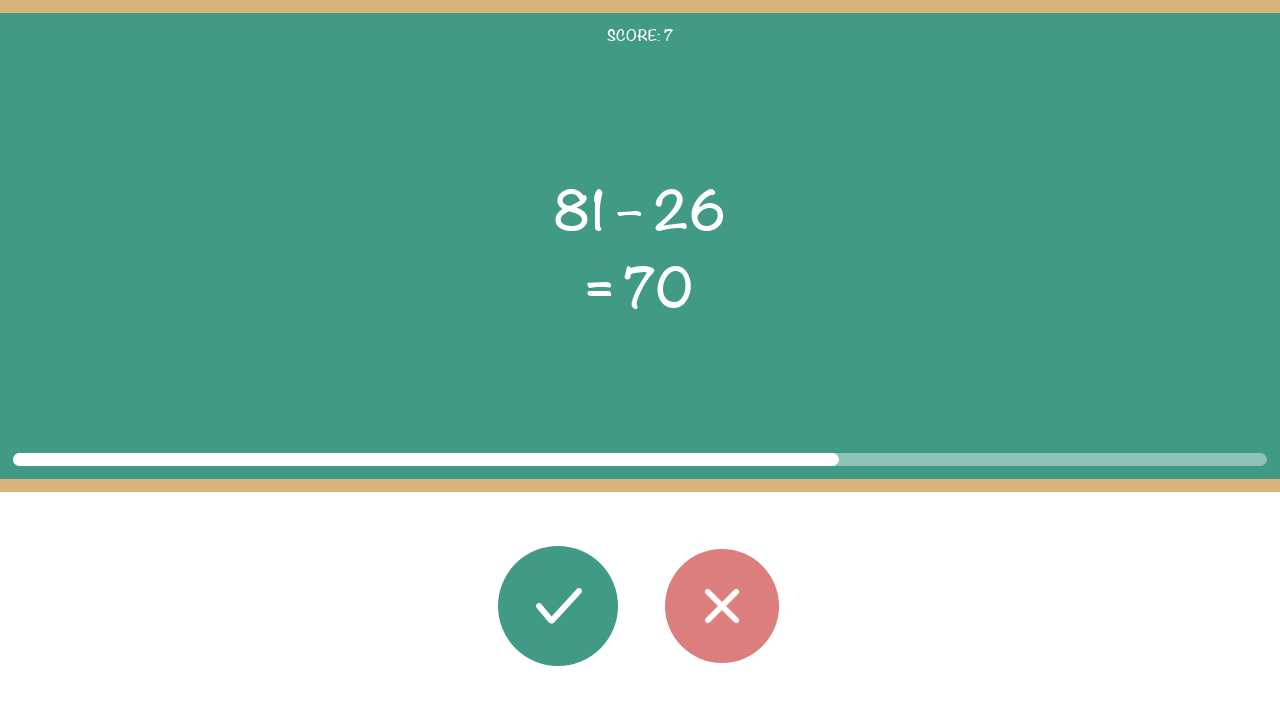

Retrieved first operand: 81
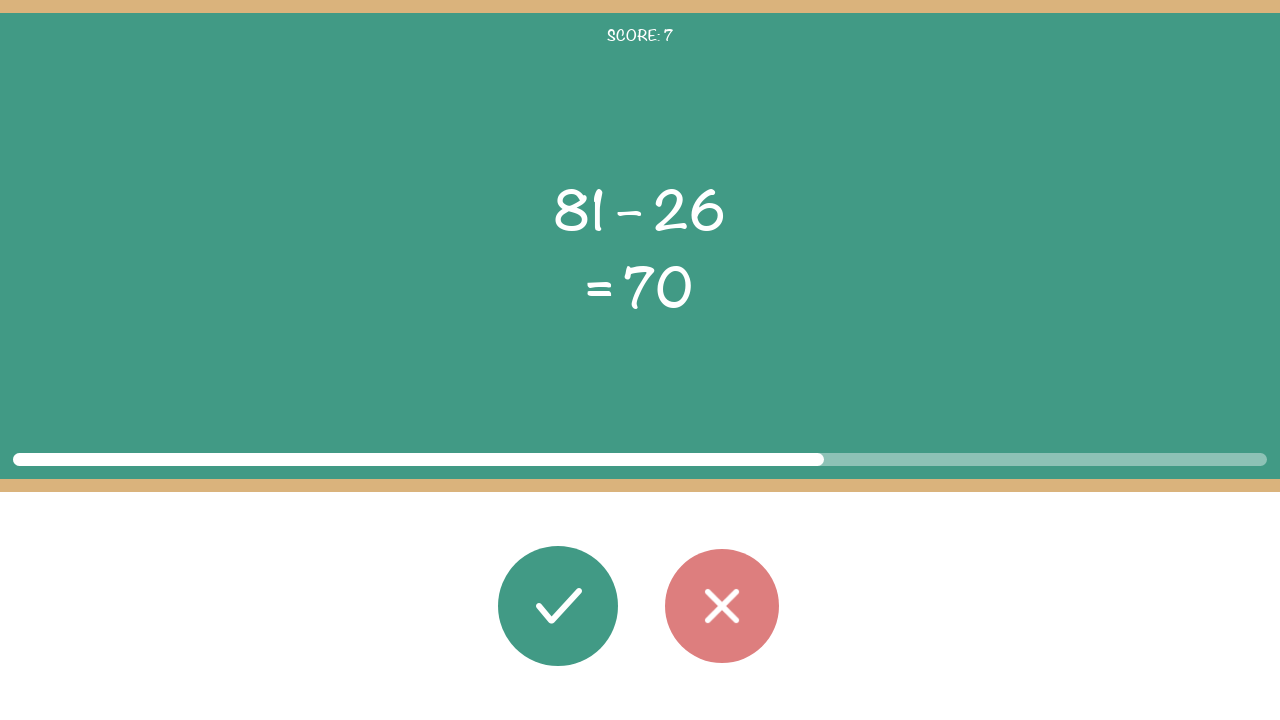

Retrieved second operand: 26
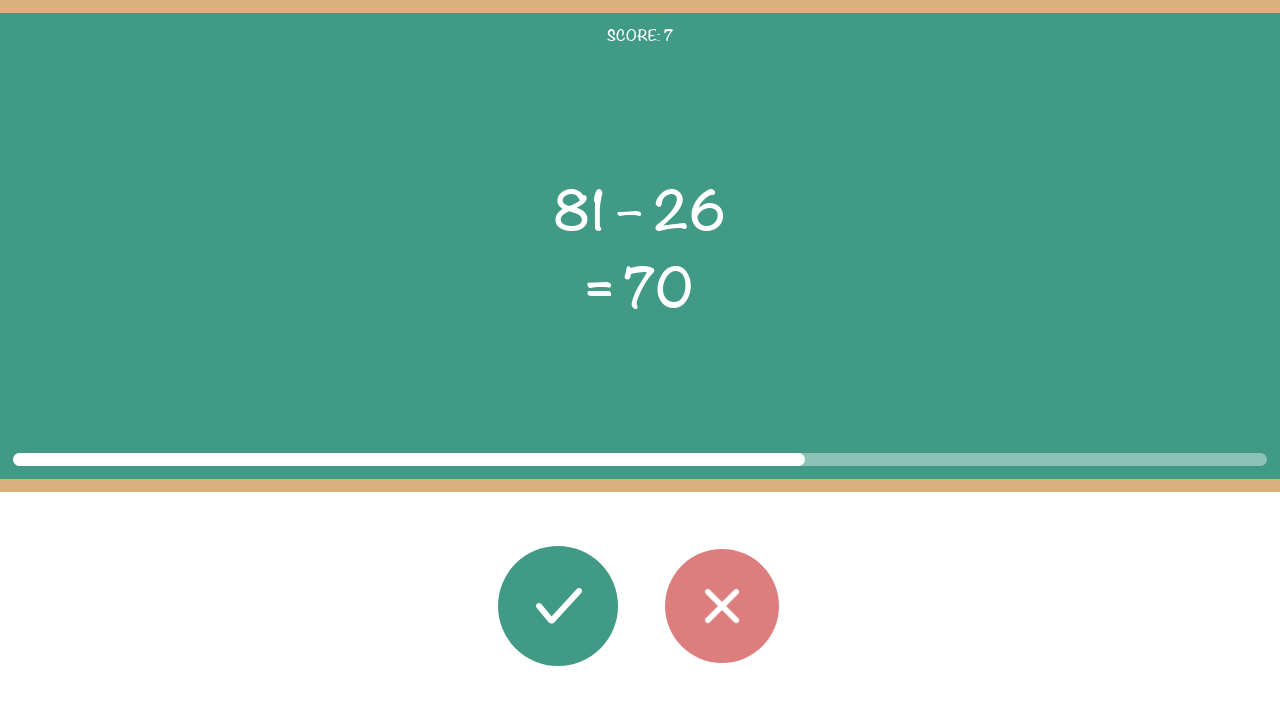

Retrieved operator: –
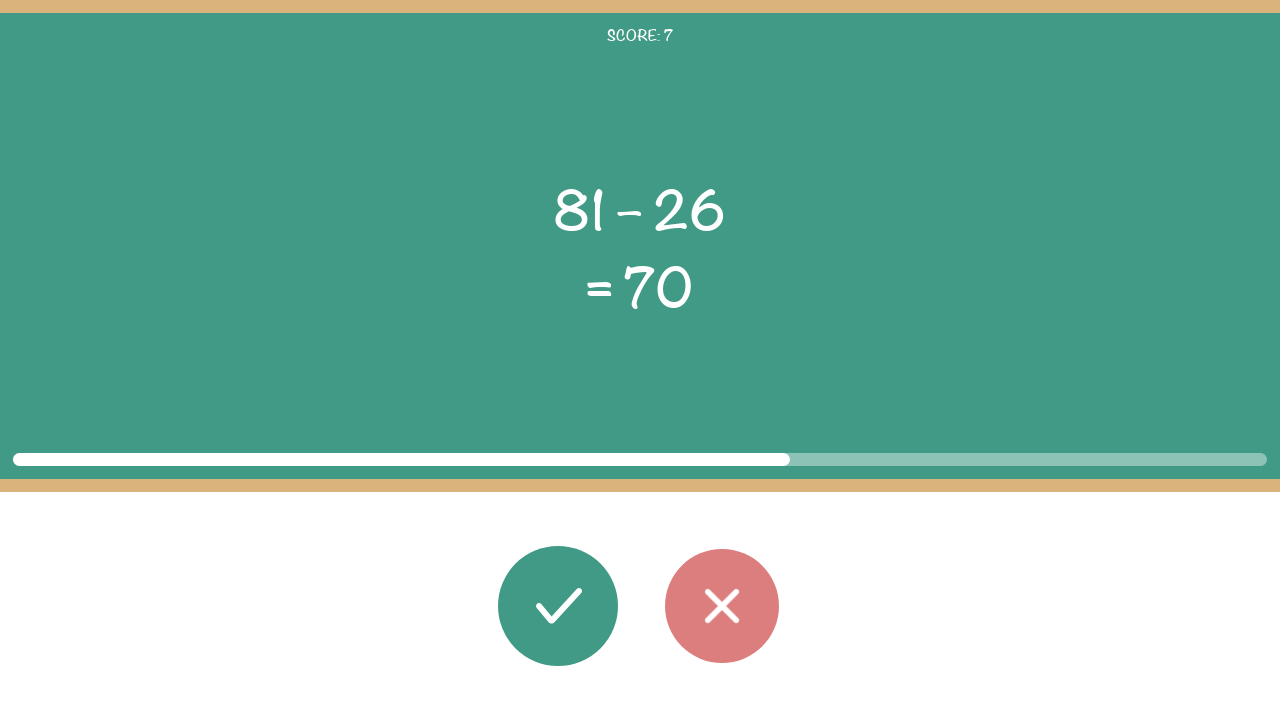

Retrieved displayed result: 70
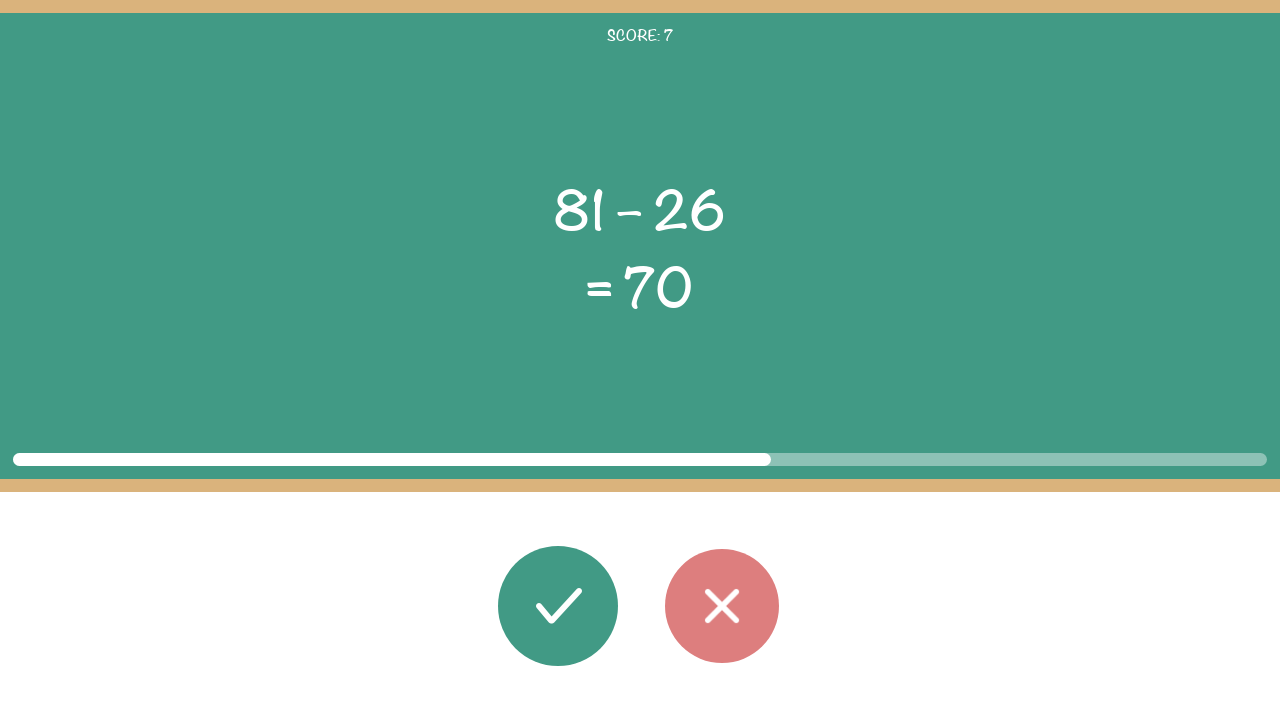

Calculated 81 - 26 = 55, does not match displayed result 70. Clicked wrong button. at (722, 606) on #button_wrong
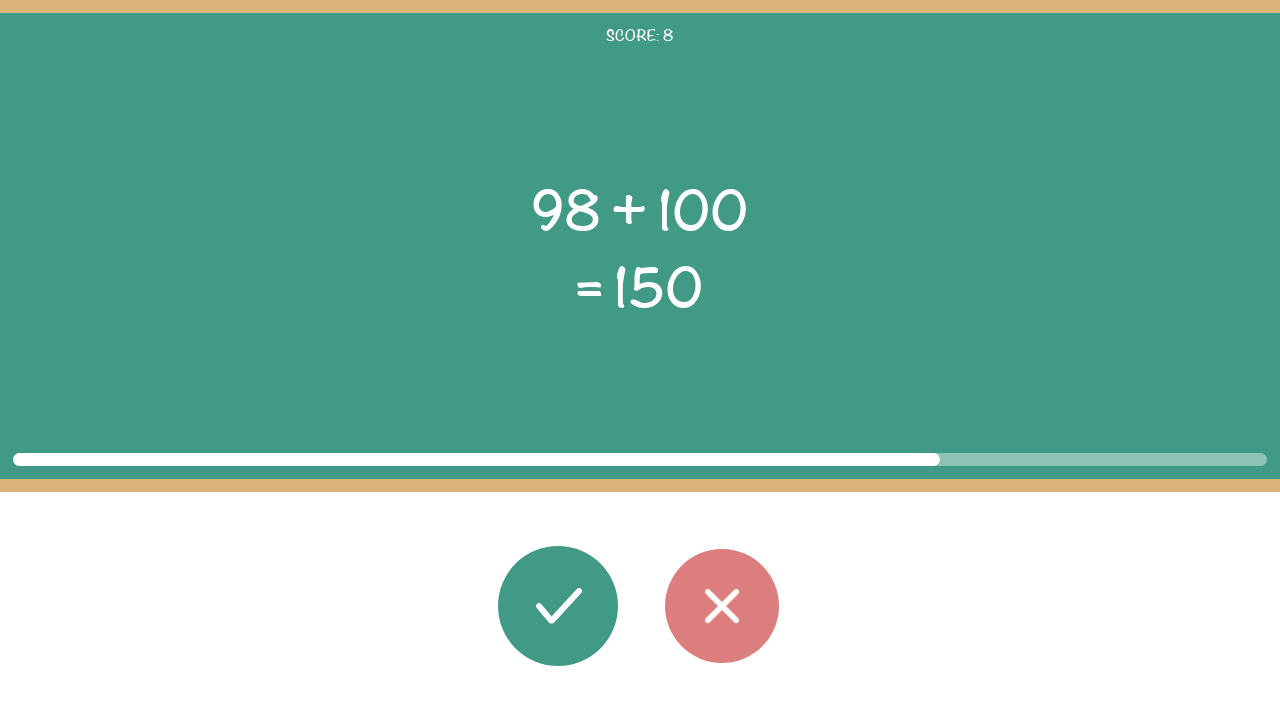

Waited 1 second between answers. Rounds remaining: 68
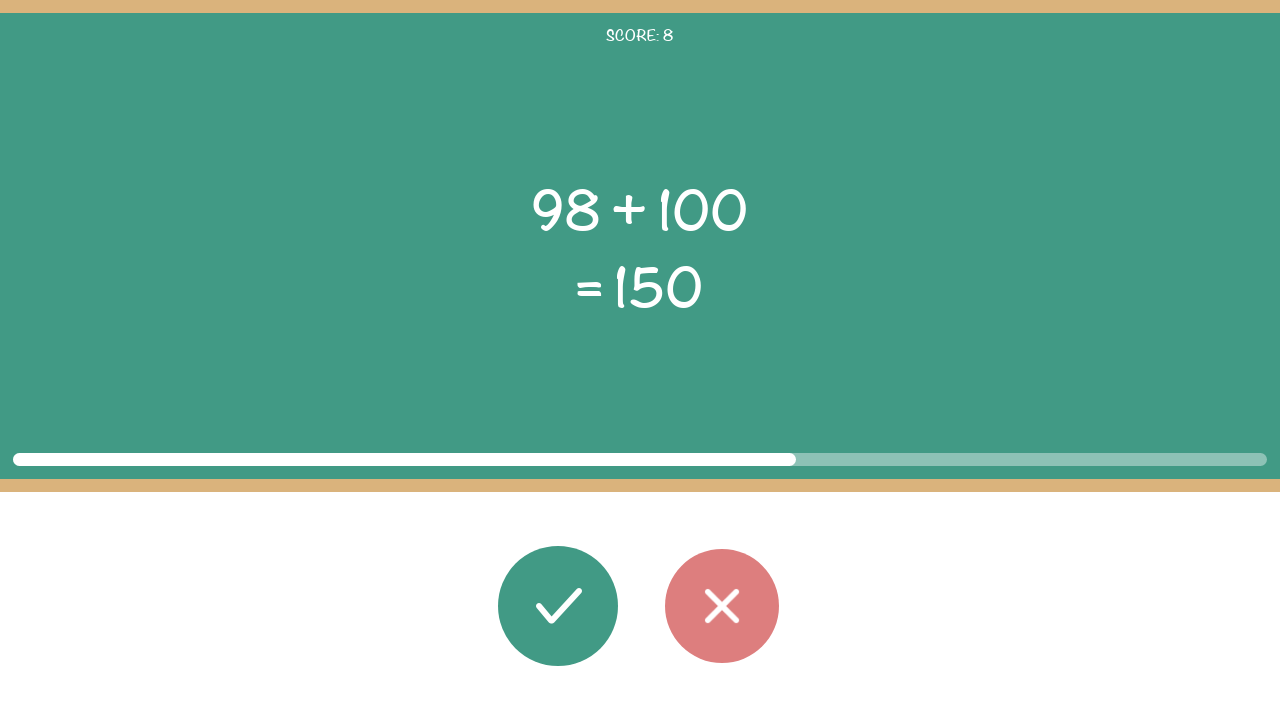

Retrieved first operand: 98
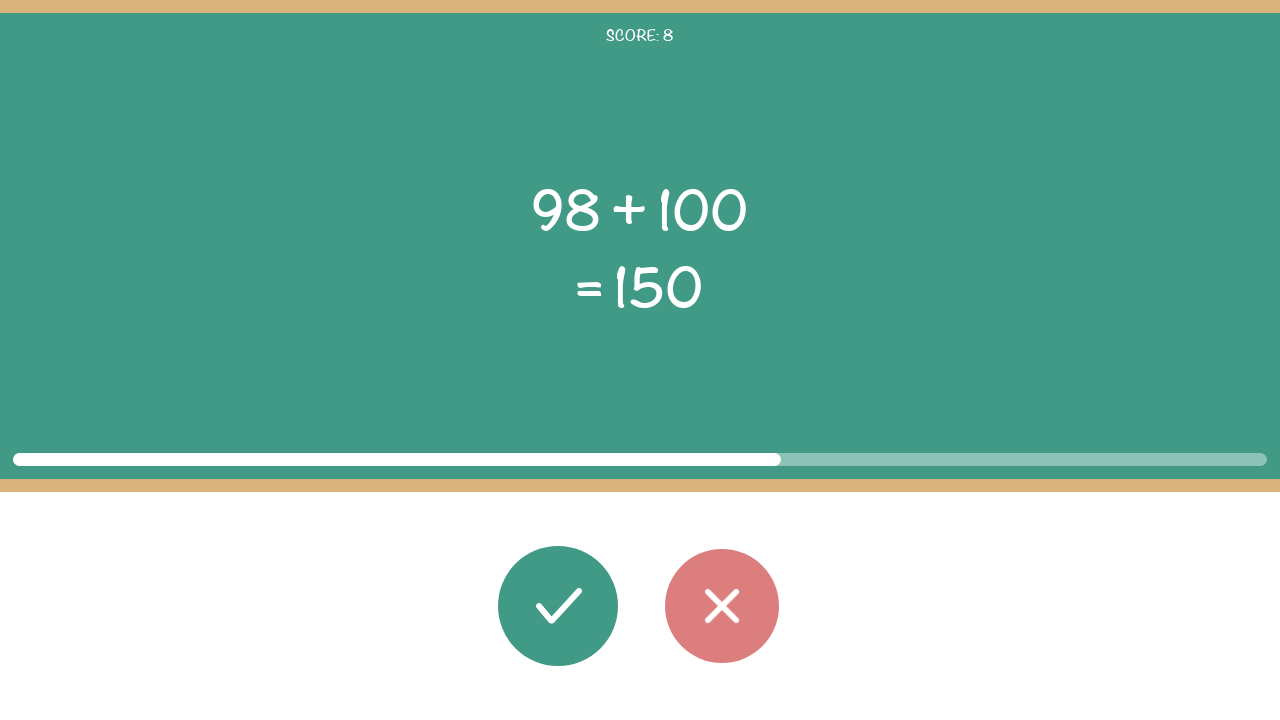

Retrieved second operand: 100
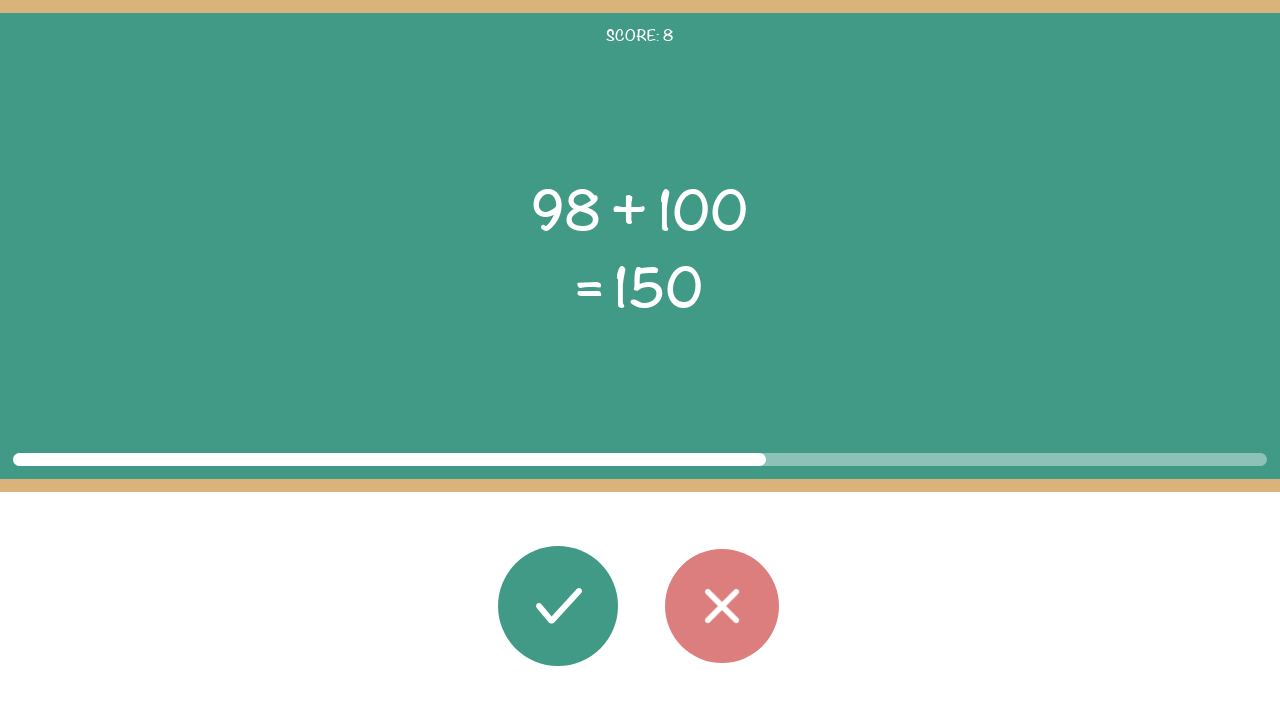

Retrieved operator: +
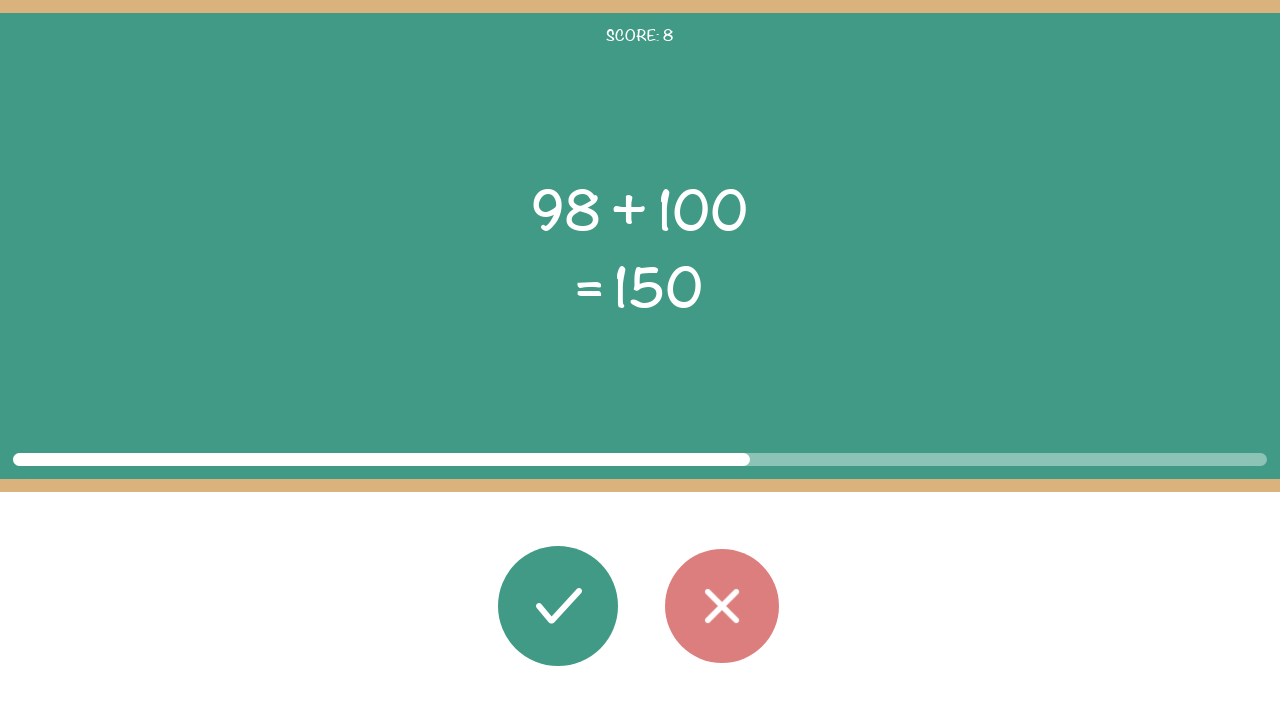

Retrieved displayed result: 150
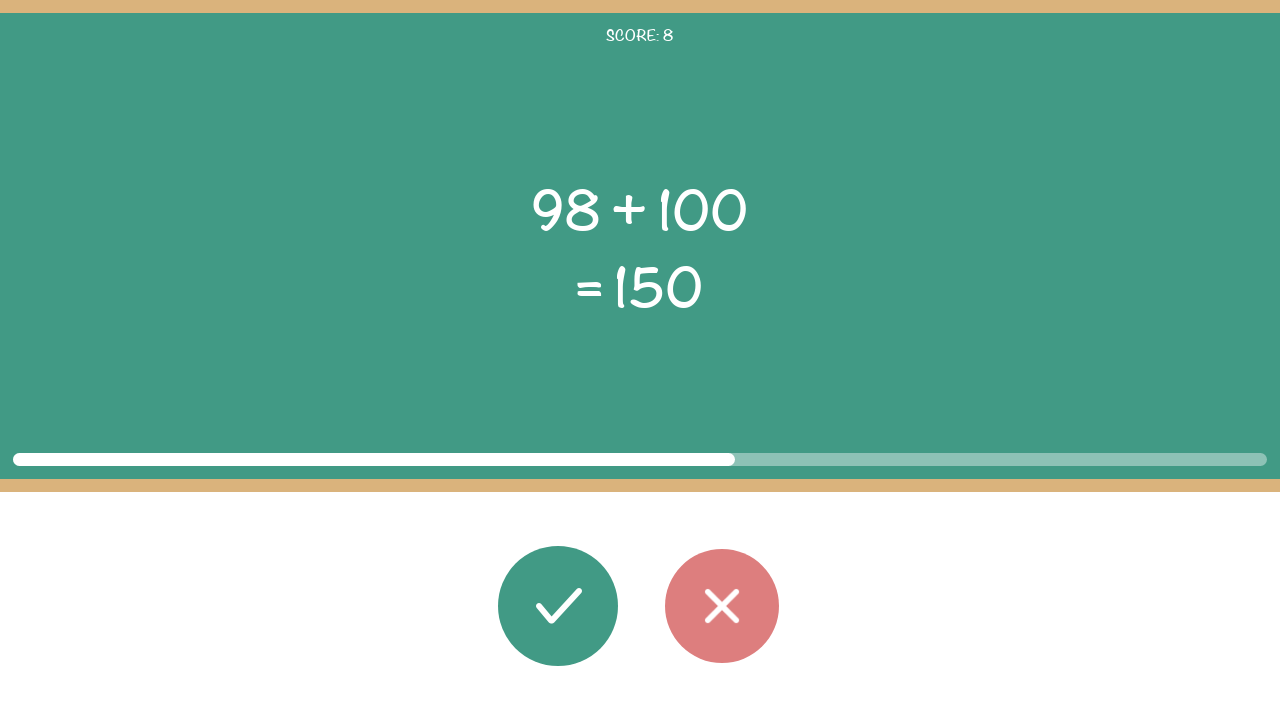

Calculated 98 + 100 = 198, does not match displayed result 150. Clicked wrong button. at (722, 606) on #button_wrong
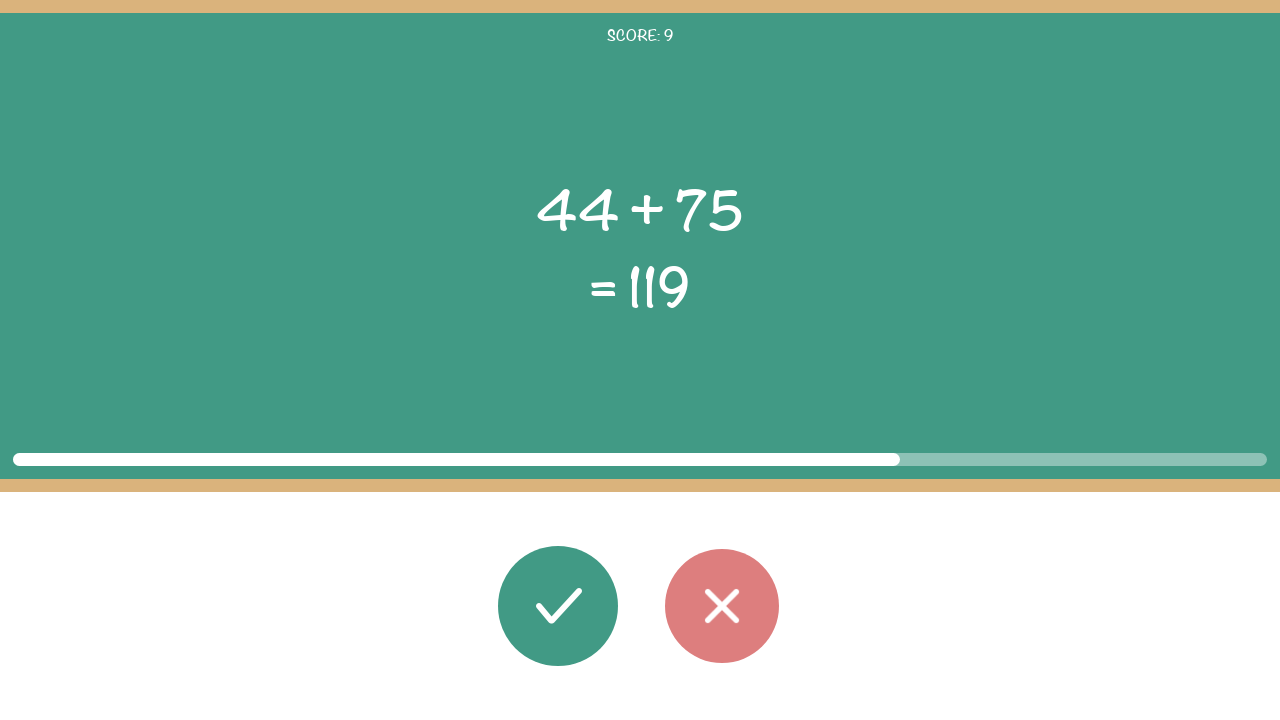

Waited 1 second between answers. Rounds remaining: 67
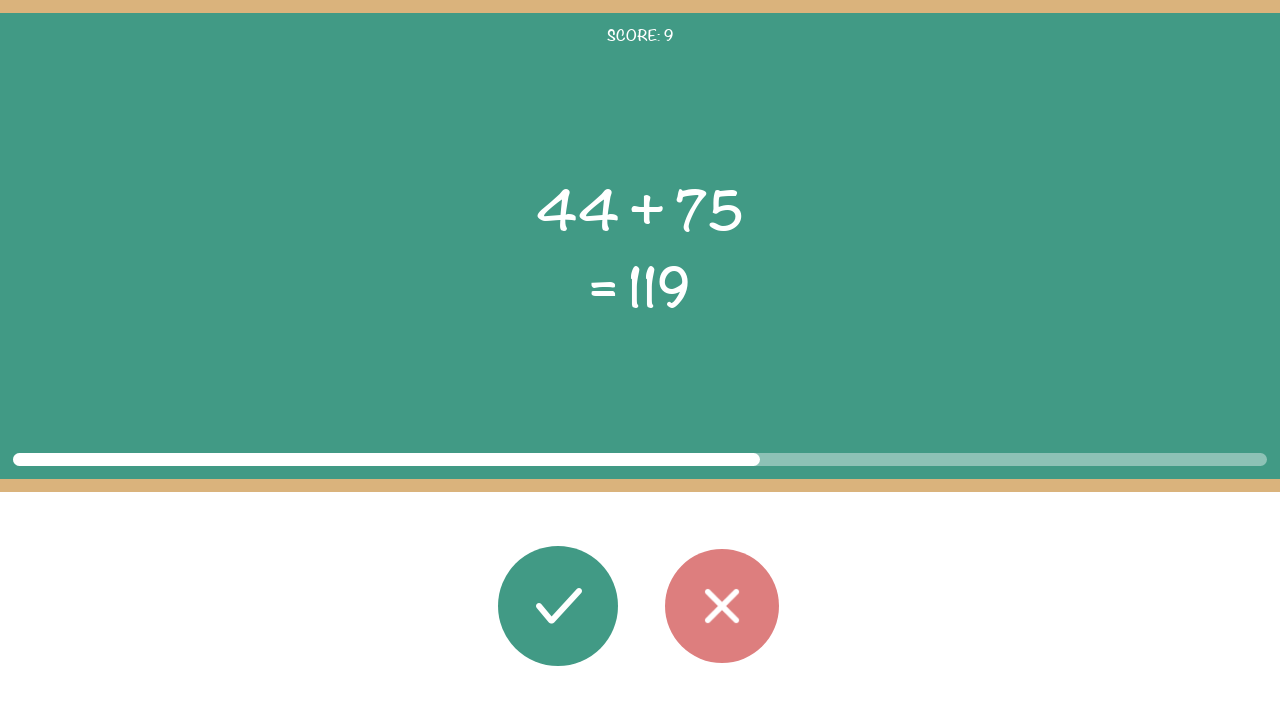

Retrieved first operand: 44
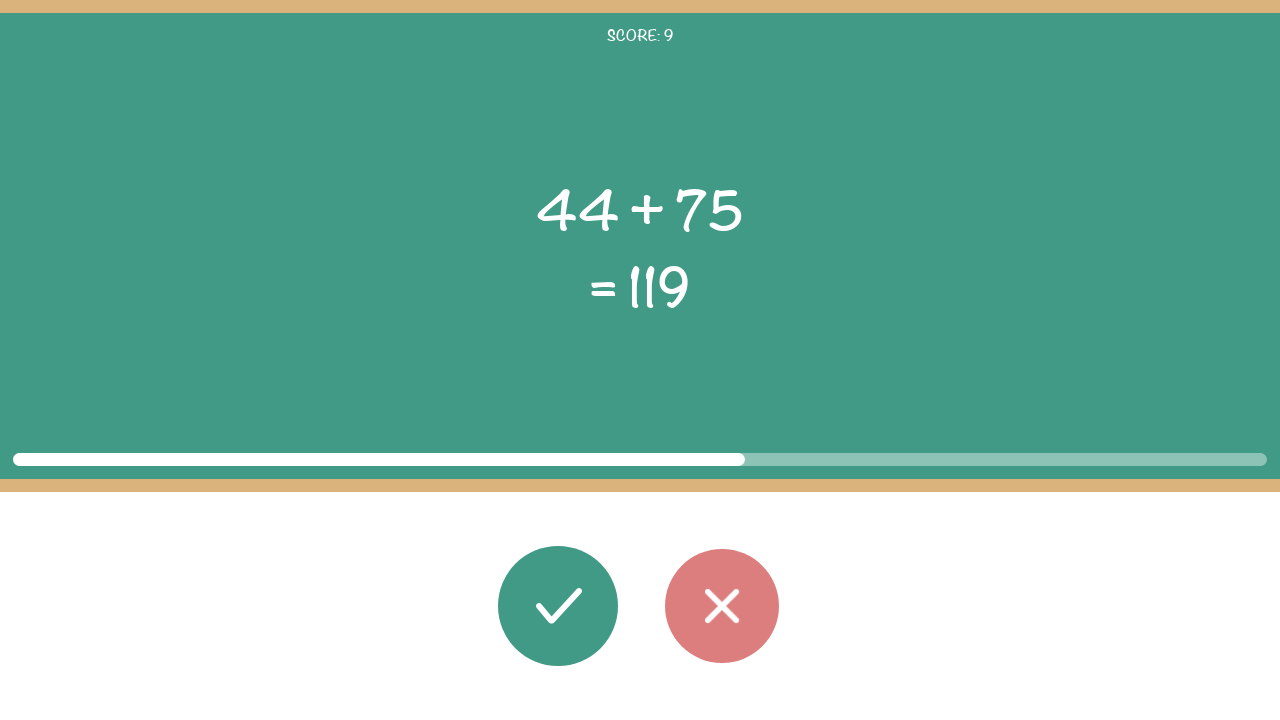

Retrieved second operand: 75
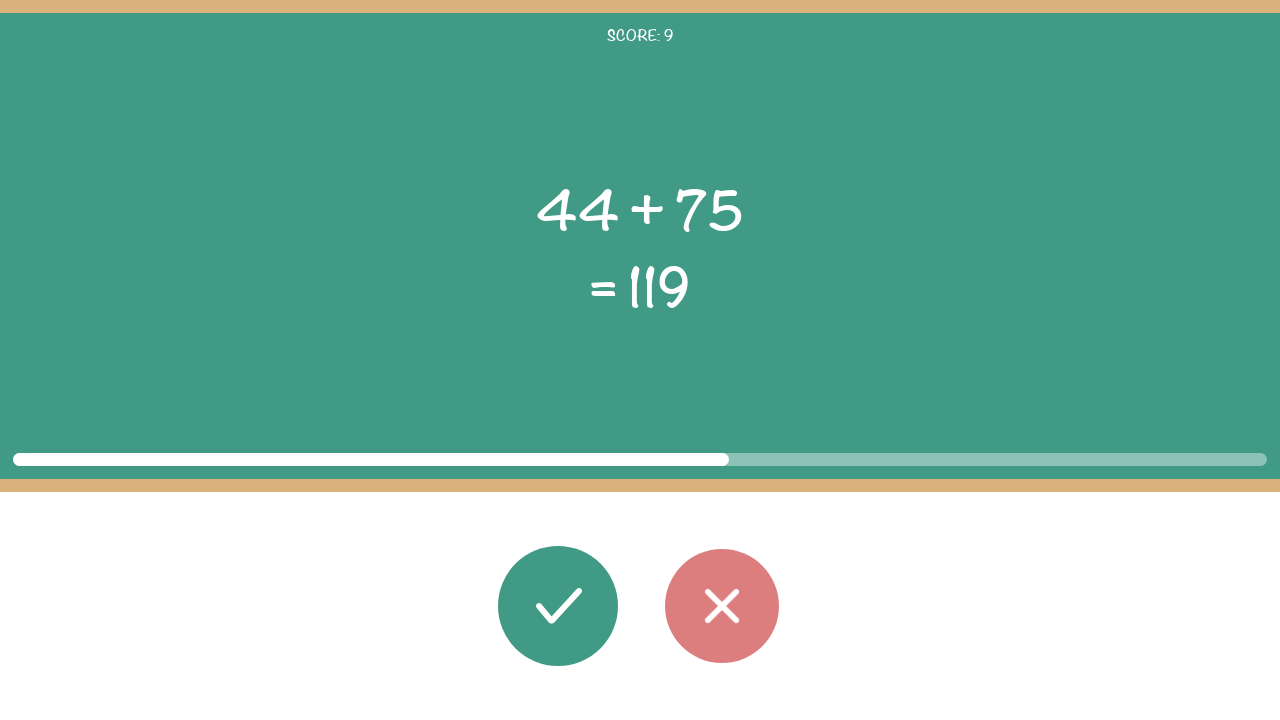

Retrieved operator: +
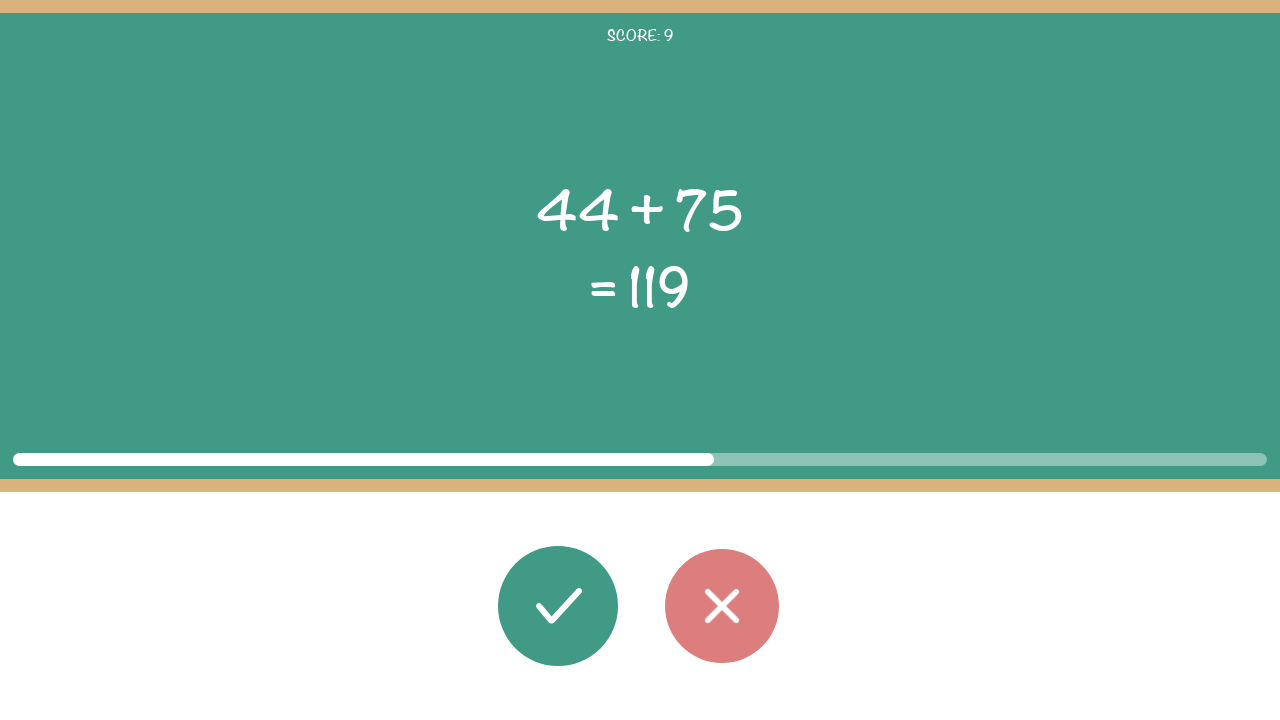

Retrieved displayed result: 119
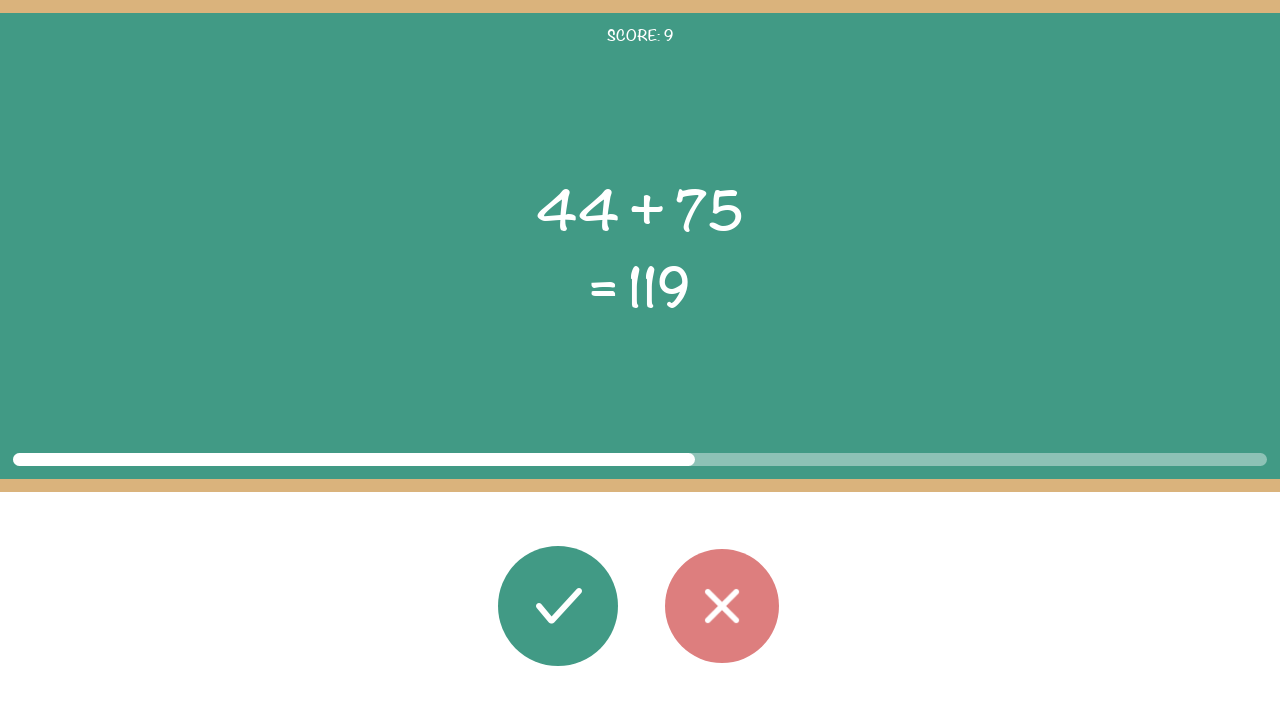

Calculated 44 + 75 = 119, matches displayed result 119. Clicked correct button. at (558, 606) on #button_correct
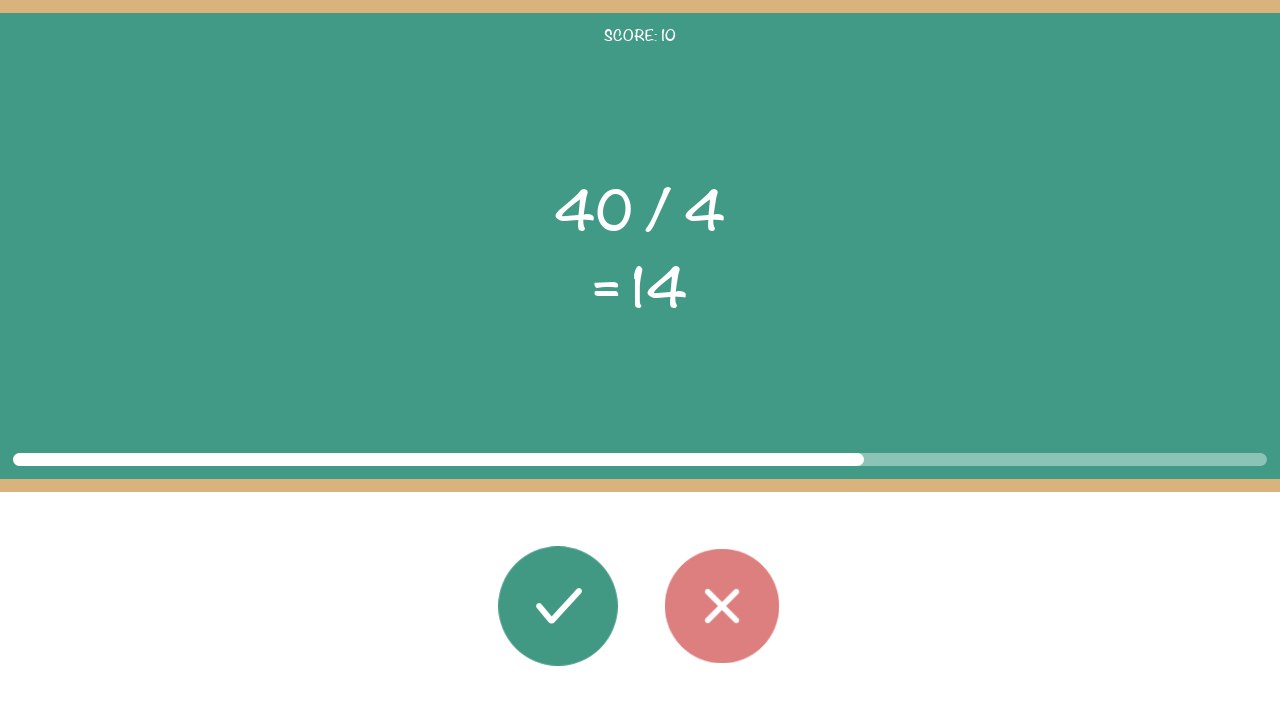

Waited 1 second between answers. Rounds remaining: 66
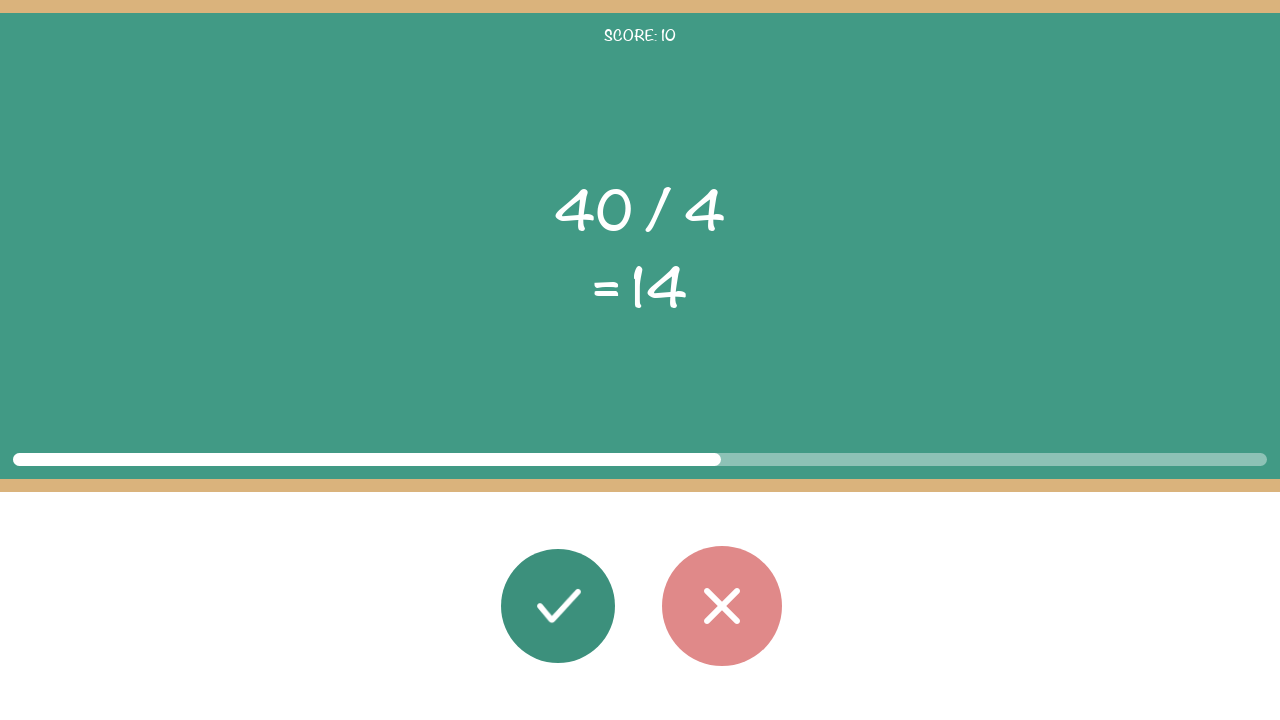

Retrieved first operand: 40
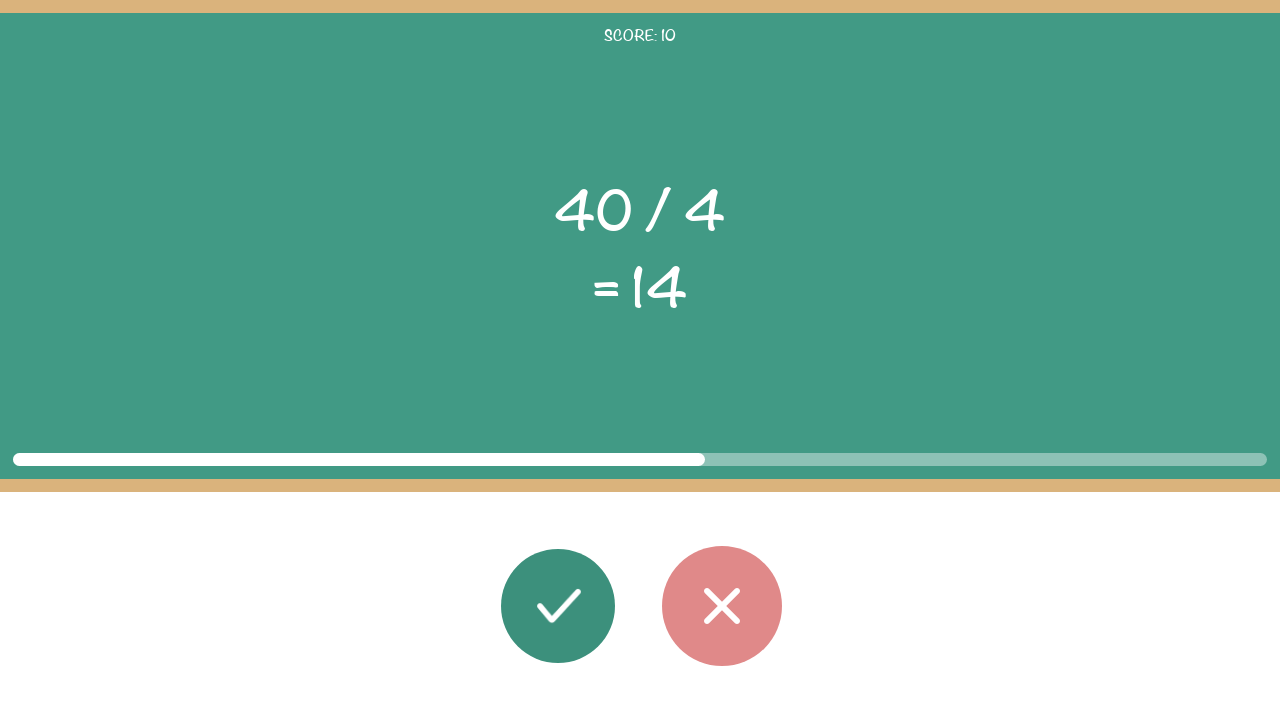

Retrieved second operand: 4
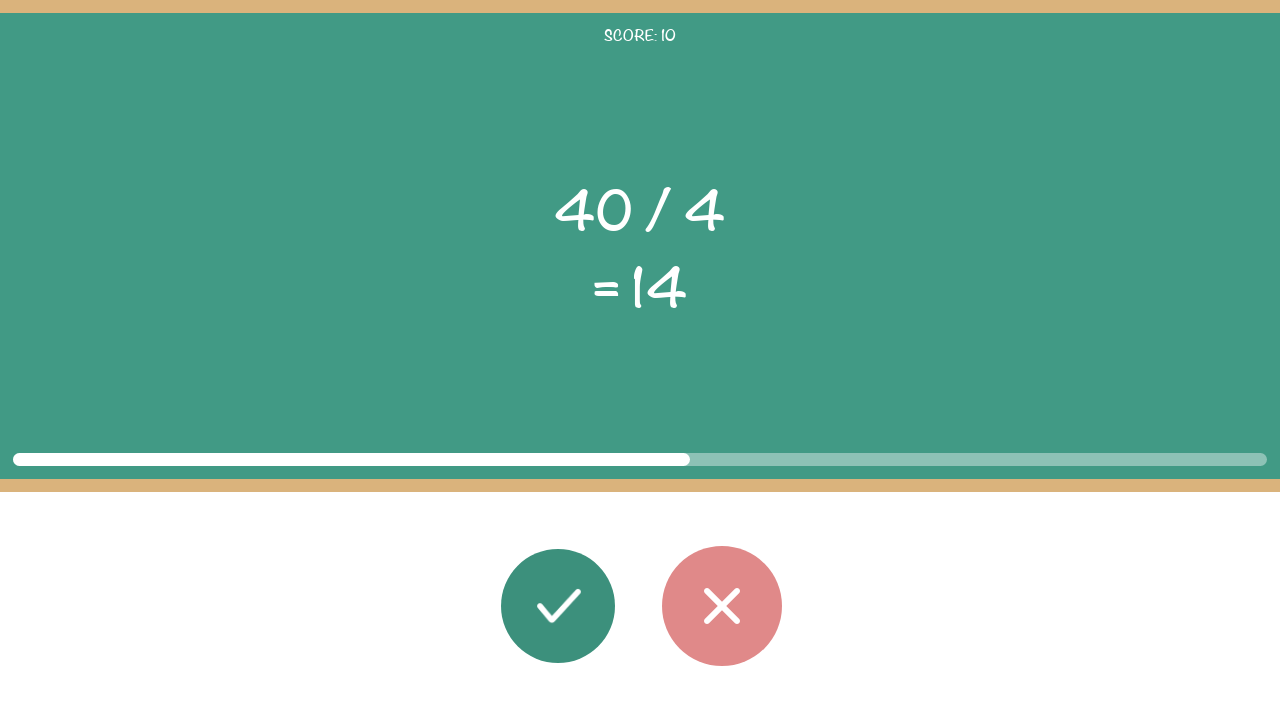

Retrieved operator: /
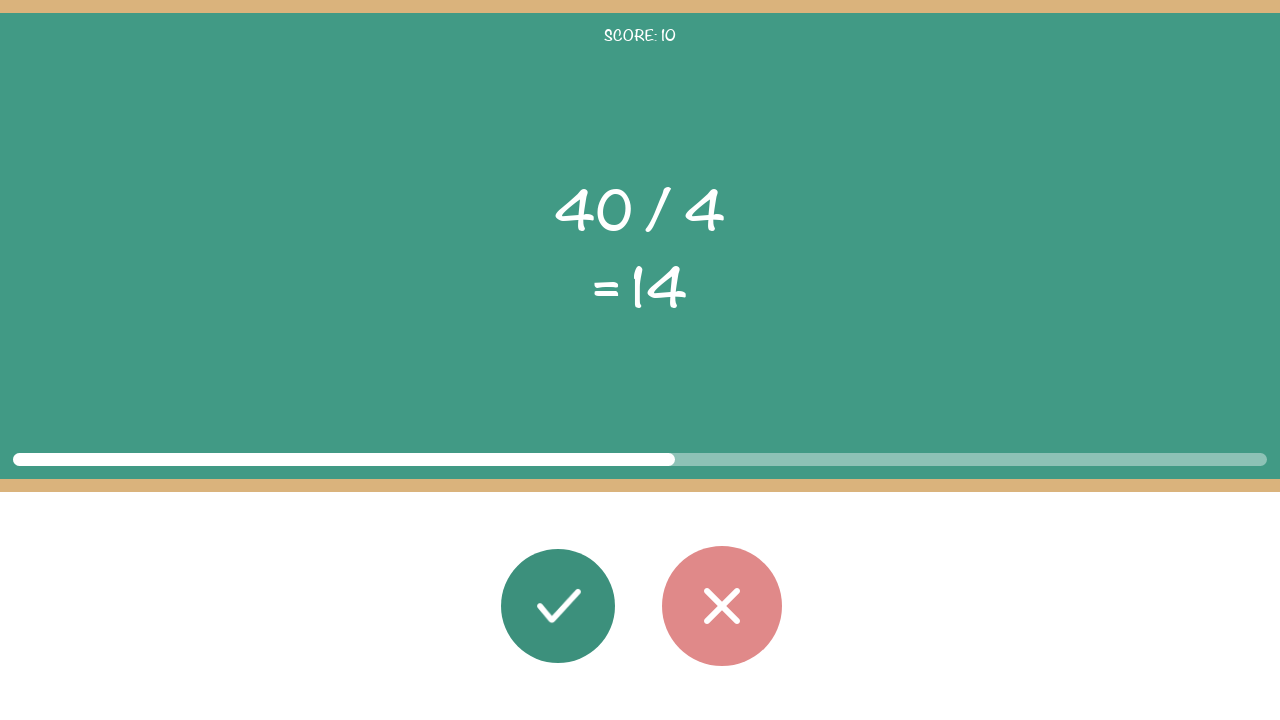

Retrieved displayed result: 14
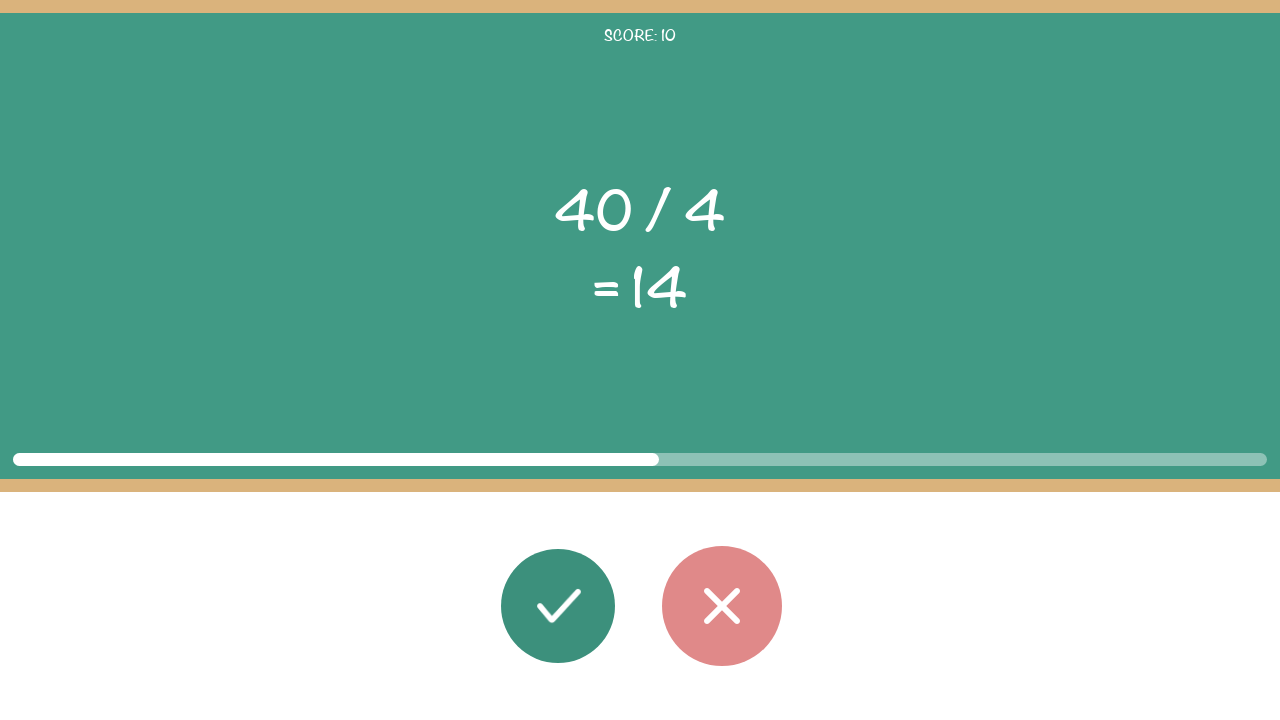

Calculated 40 / 4 = 10.0, does not match displayed result 14. Clicked wrong button. at (722, 606) on #button_wrong
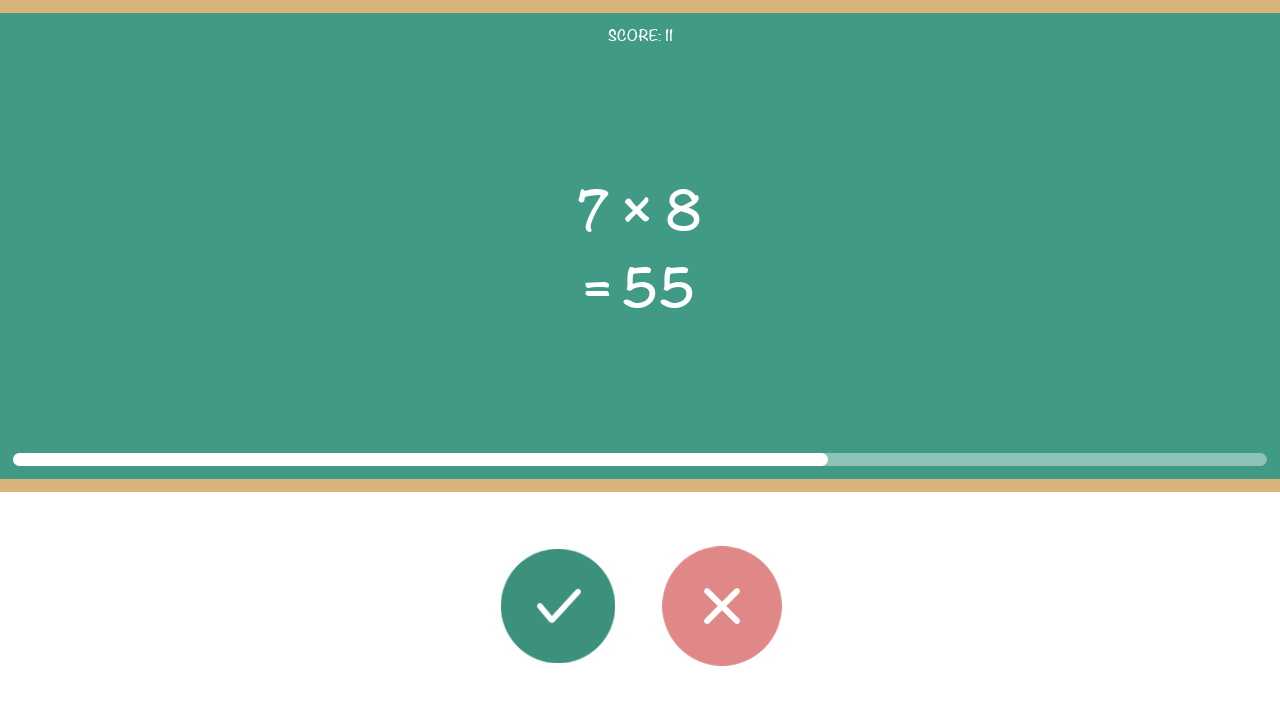

Waited 1 second between answers. Rounds remaining: 65
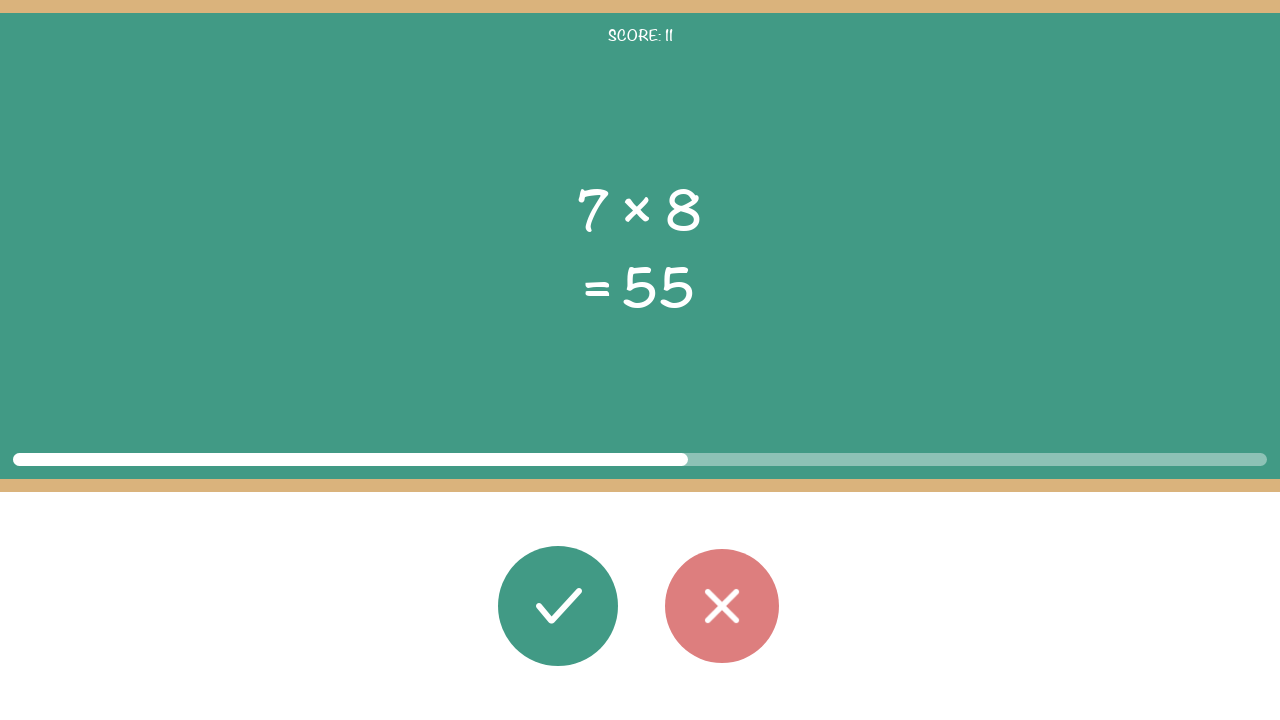

Retrieved first operand: 7
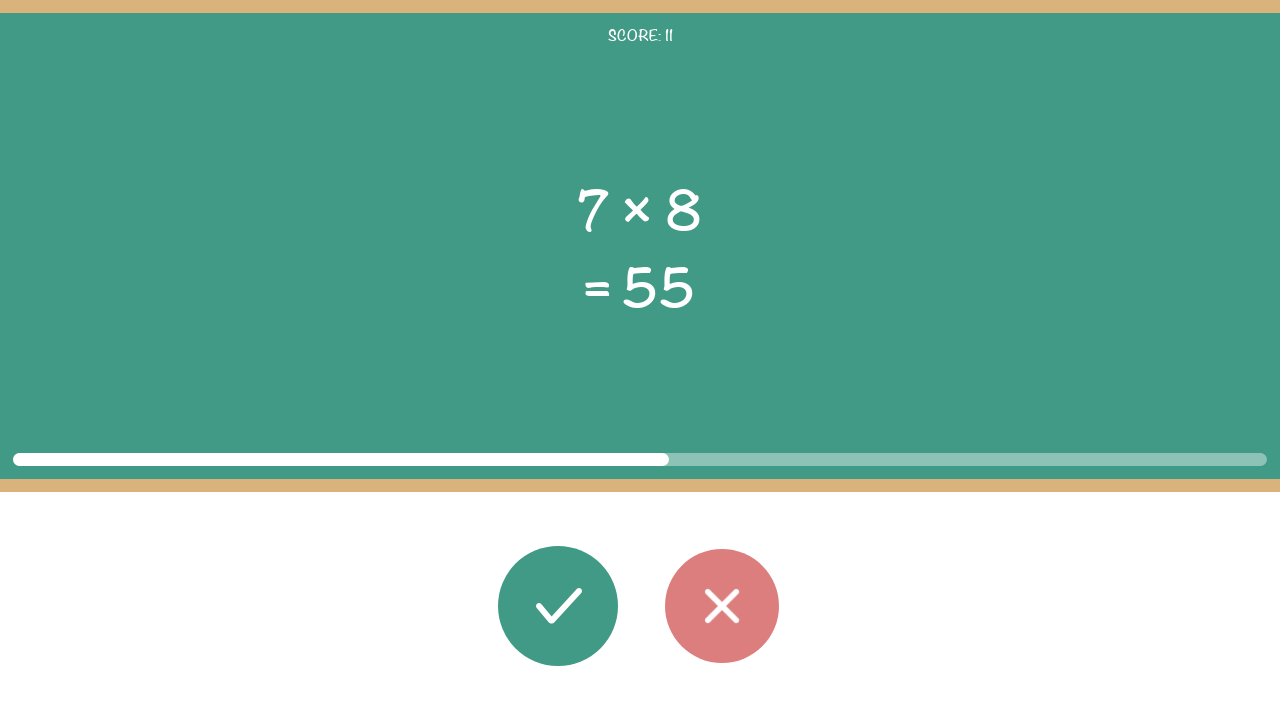

Retrieved second operand: 8
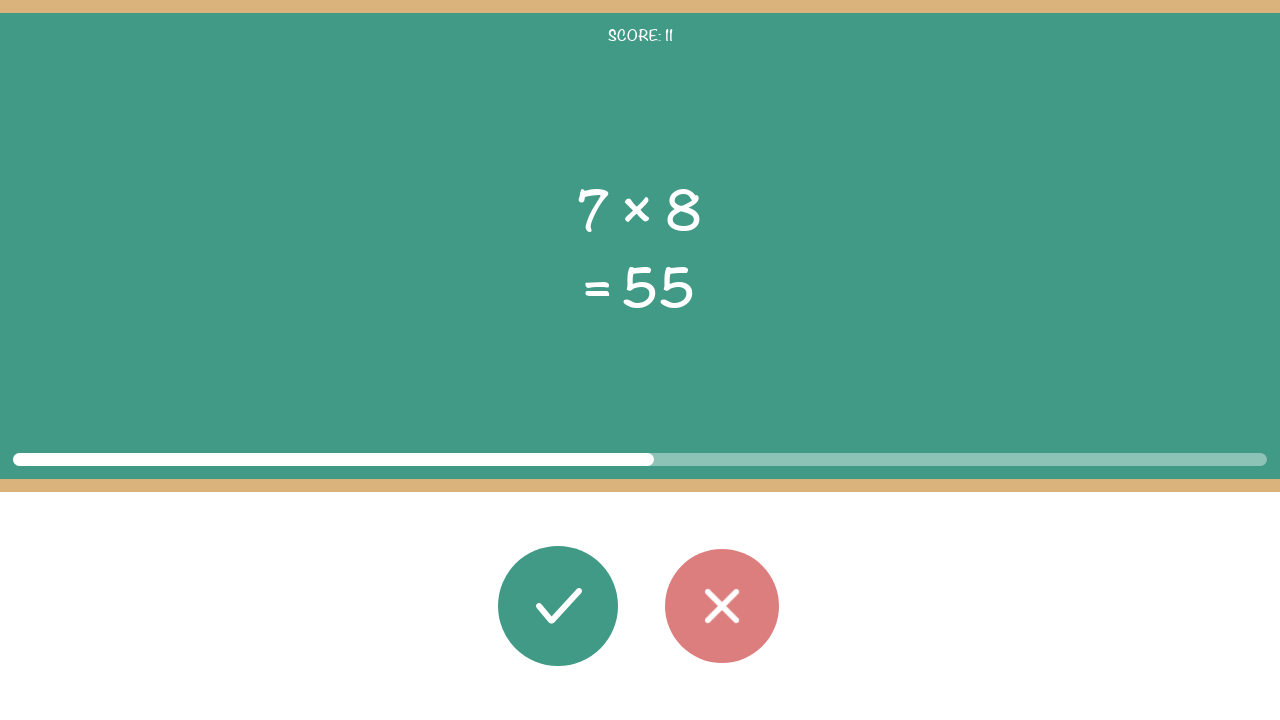

Retrieved operator: ×
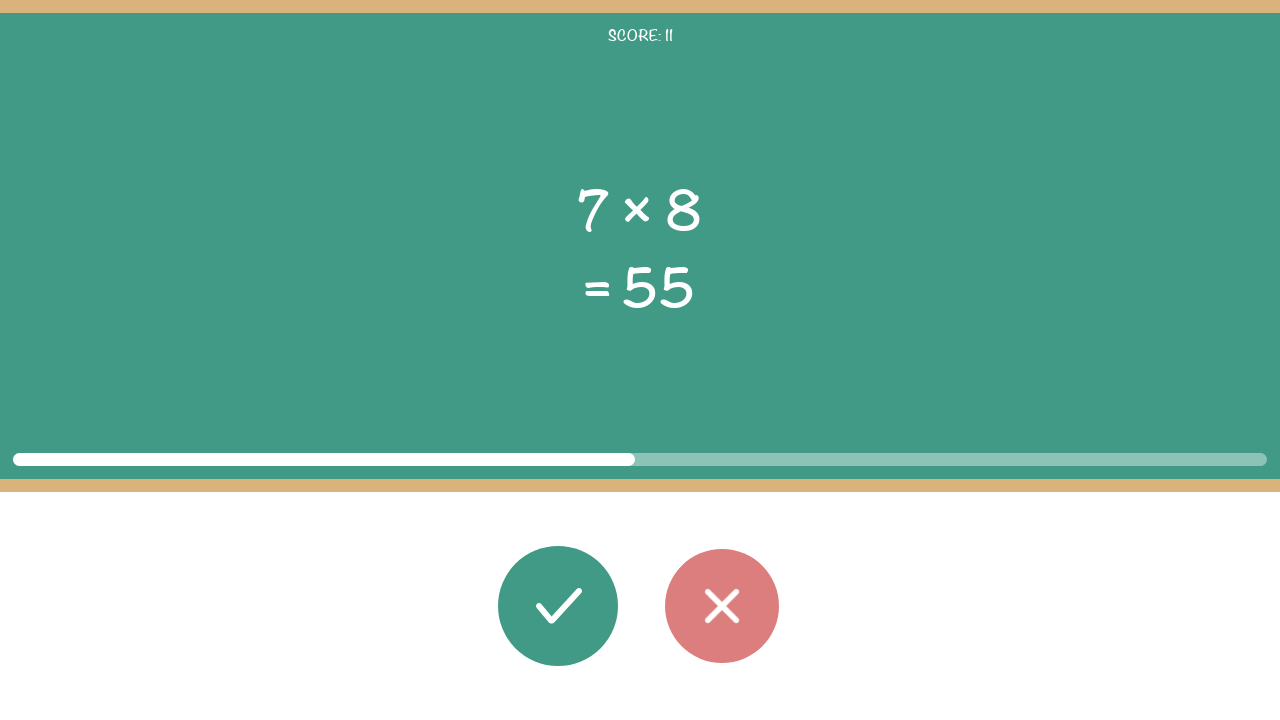

Retrieved displayed result: 55
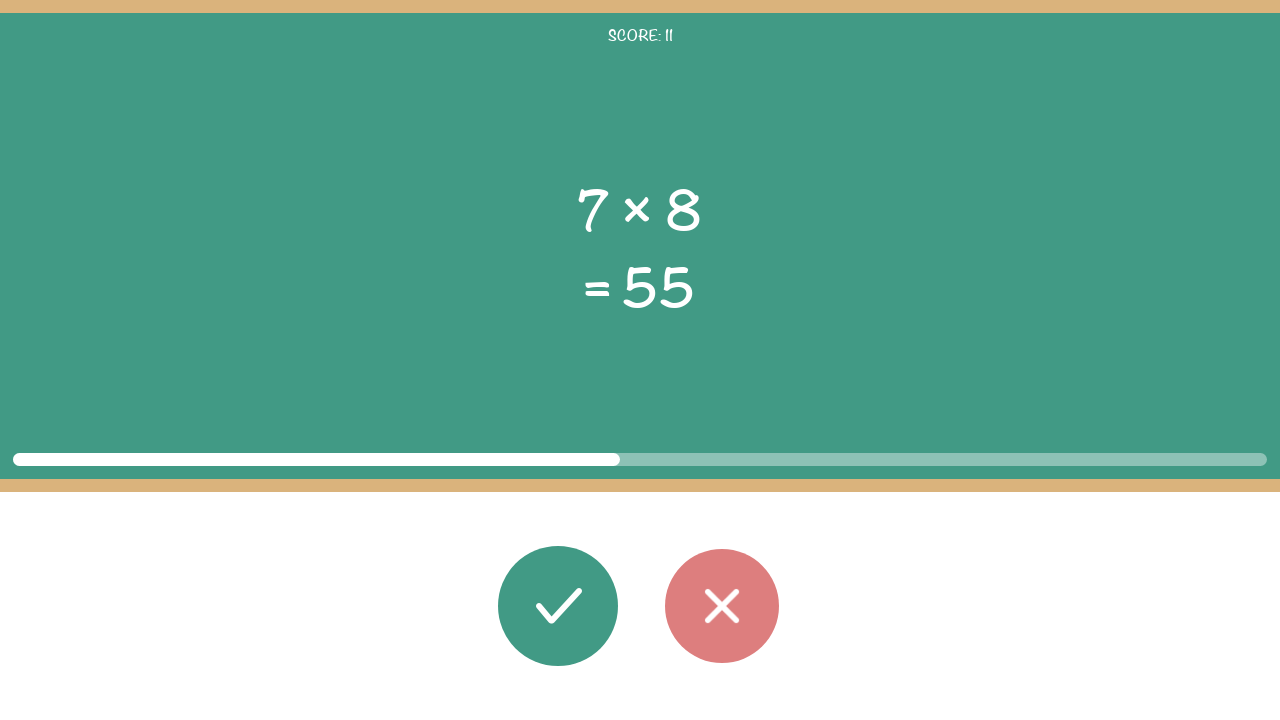

Calculated 7 * 8 = 56, does not match displayed result 55. Clicked wrong button. at (722, 606) on #button_wrong
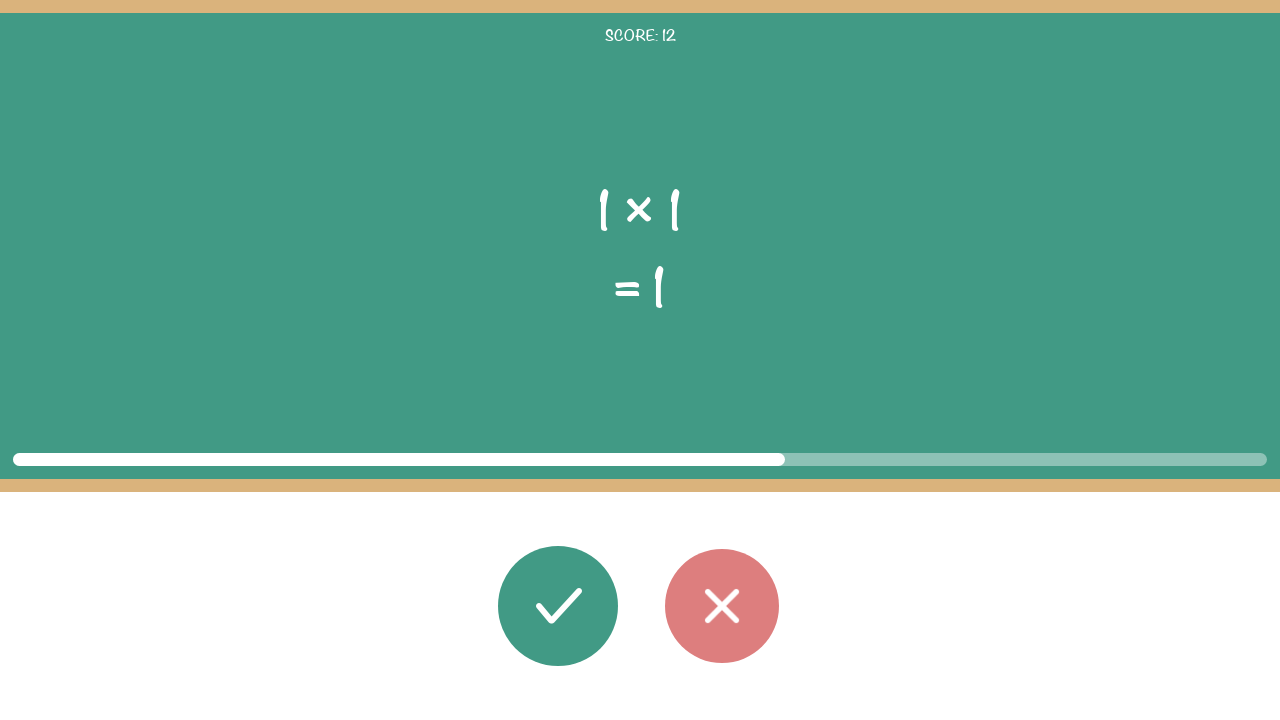

Waited 1 second between answers. Rounds remaining: 64
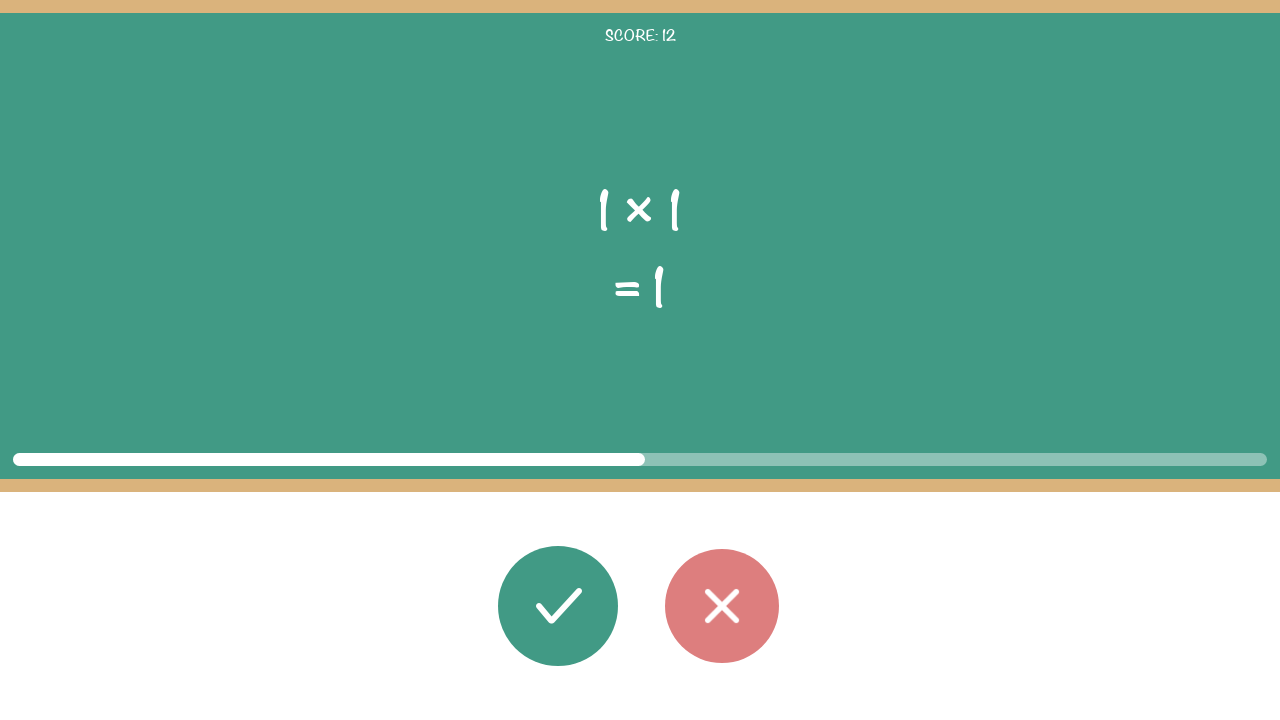

Retrieved first operand: 1
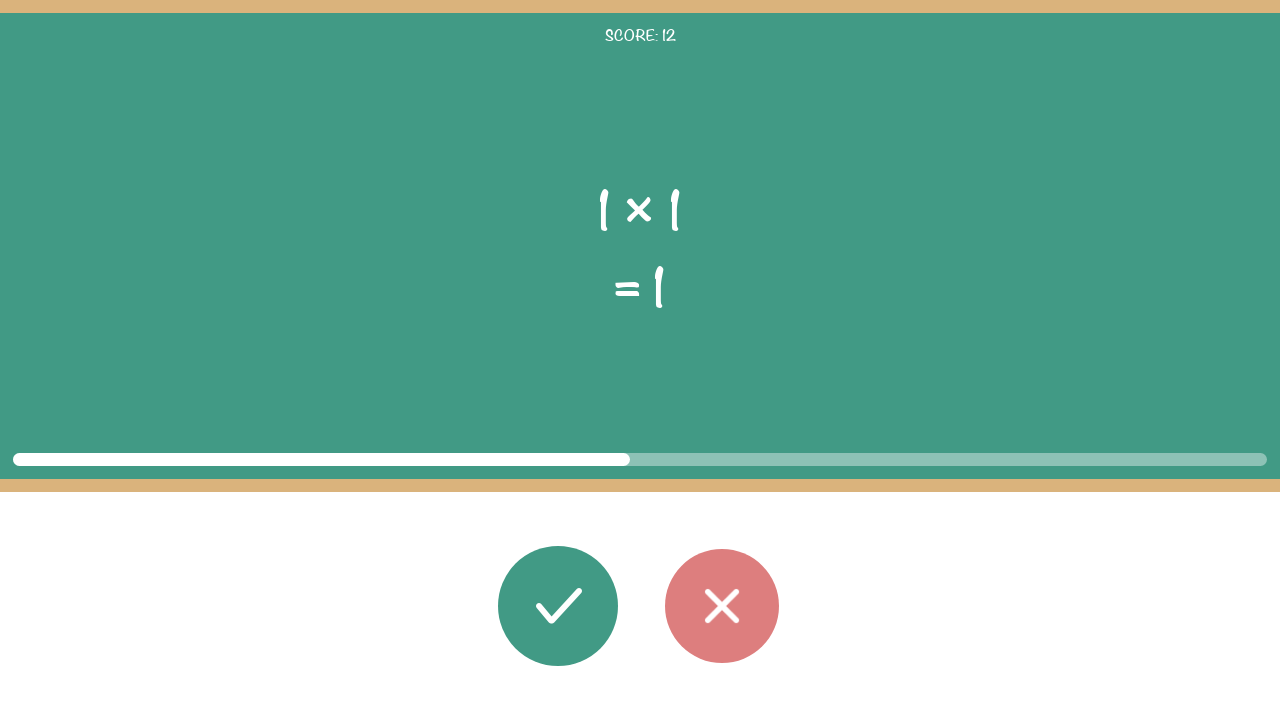

Retrieved second operand: 1
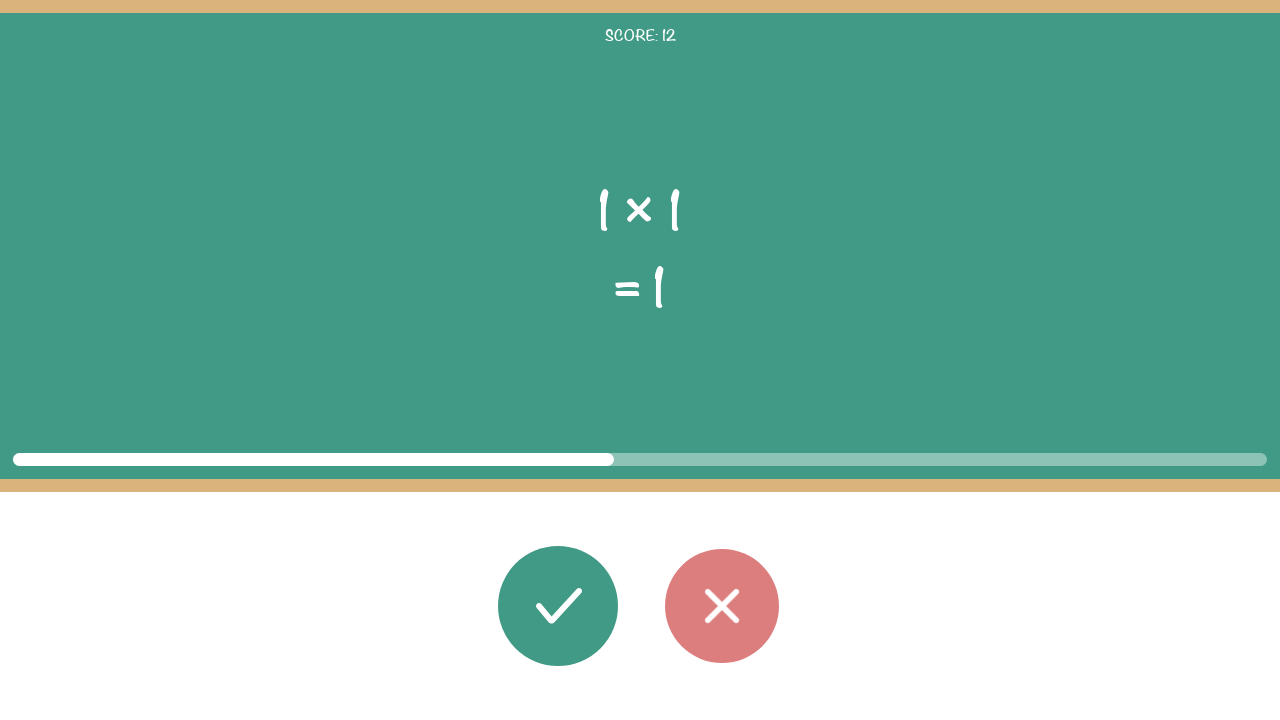

Retrieved operator: ×
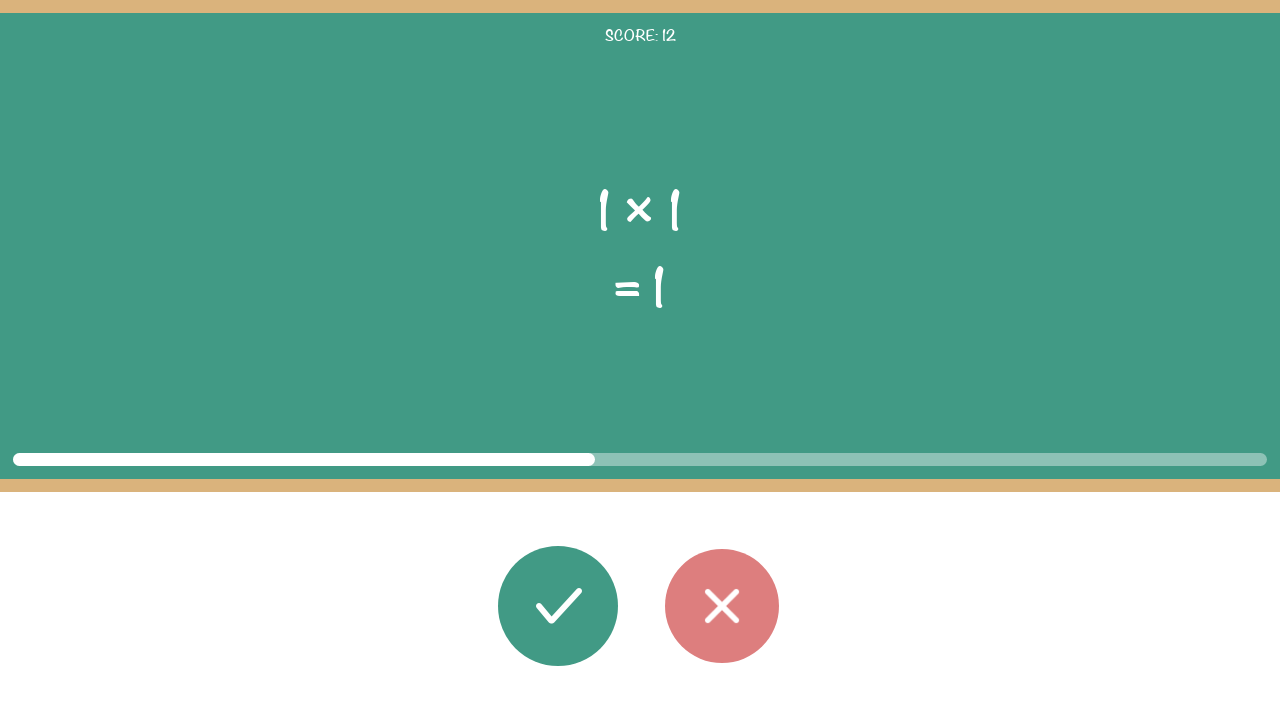

Retrieved displayed result: 1
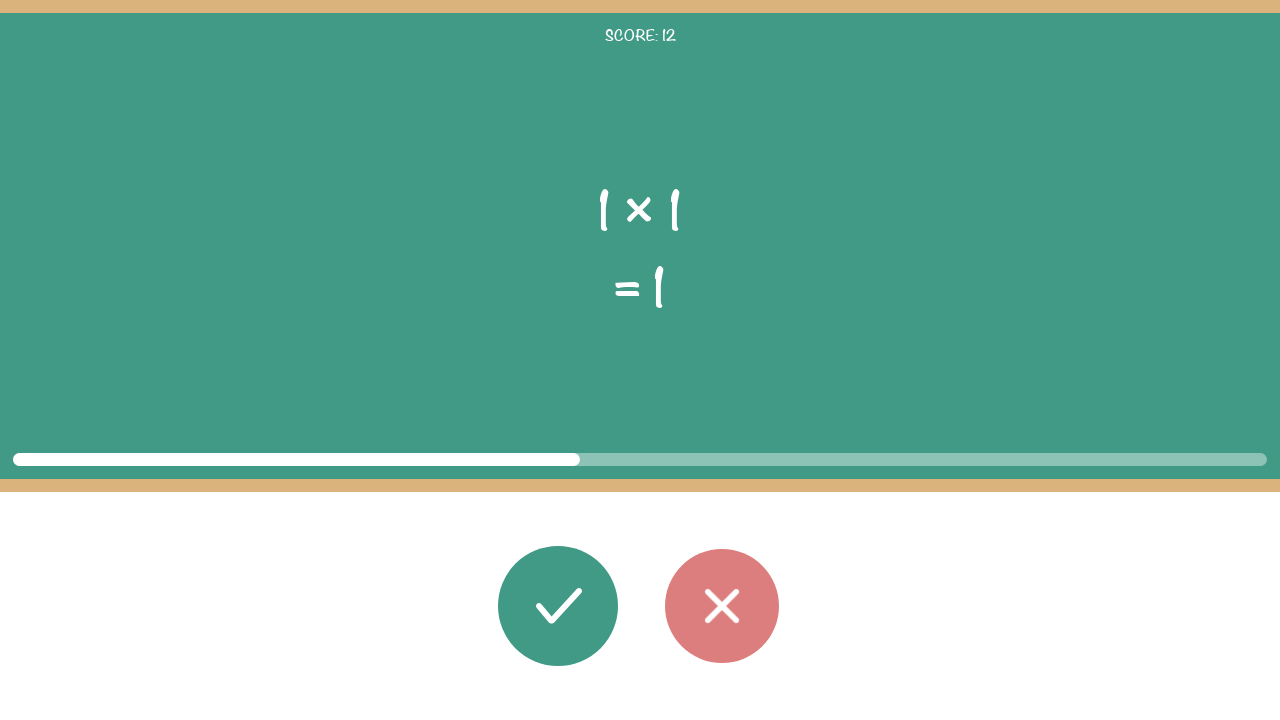

Calculated 1 * 1 = 1, matches displayed result 1. Clicked correct button. at (558, 606) on #button_correct
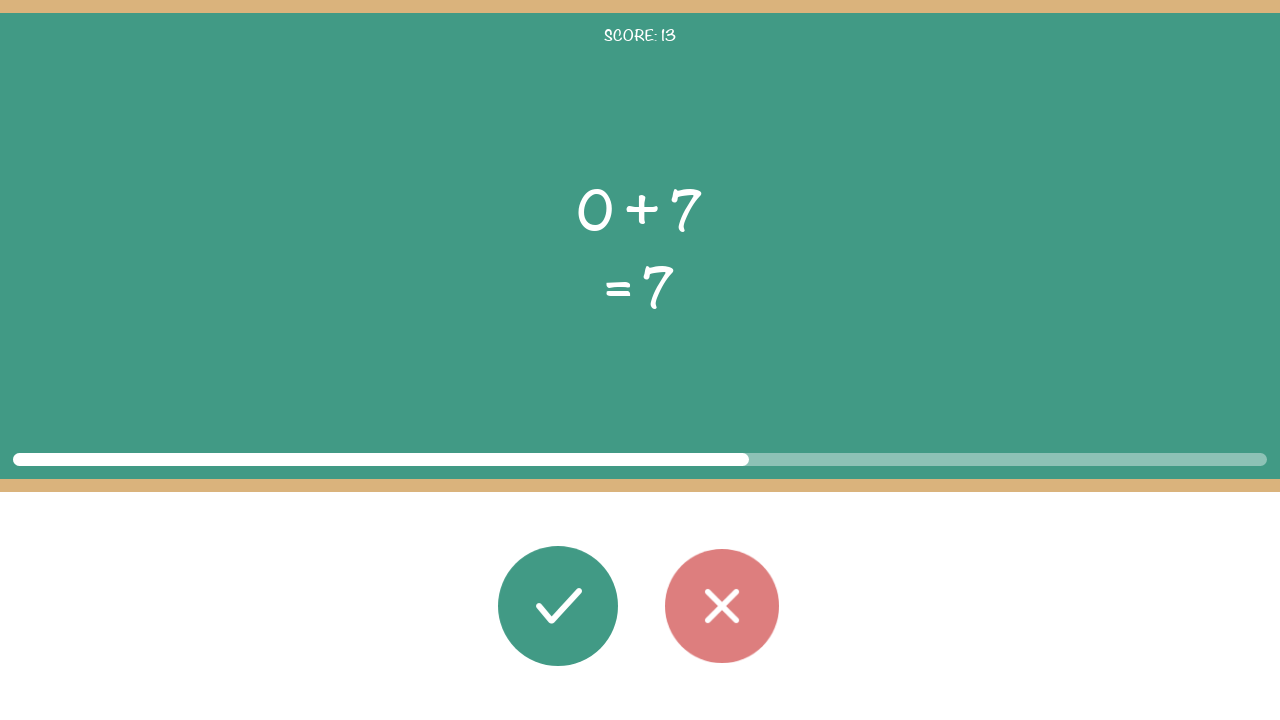

Waited 1 second between answers. Rounds remaining: 63
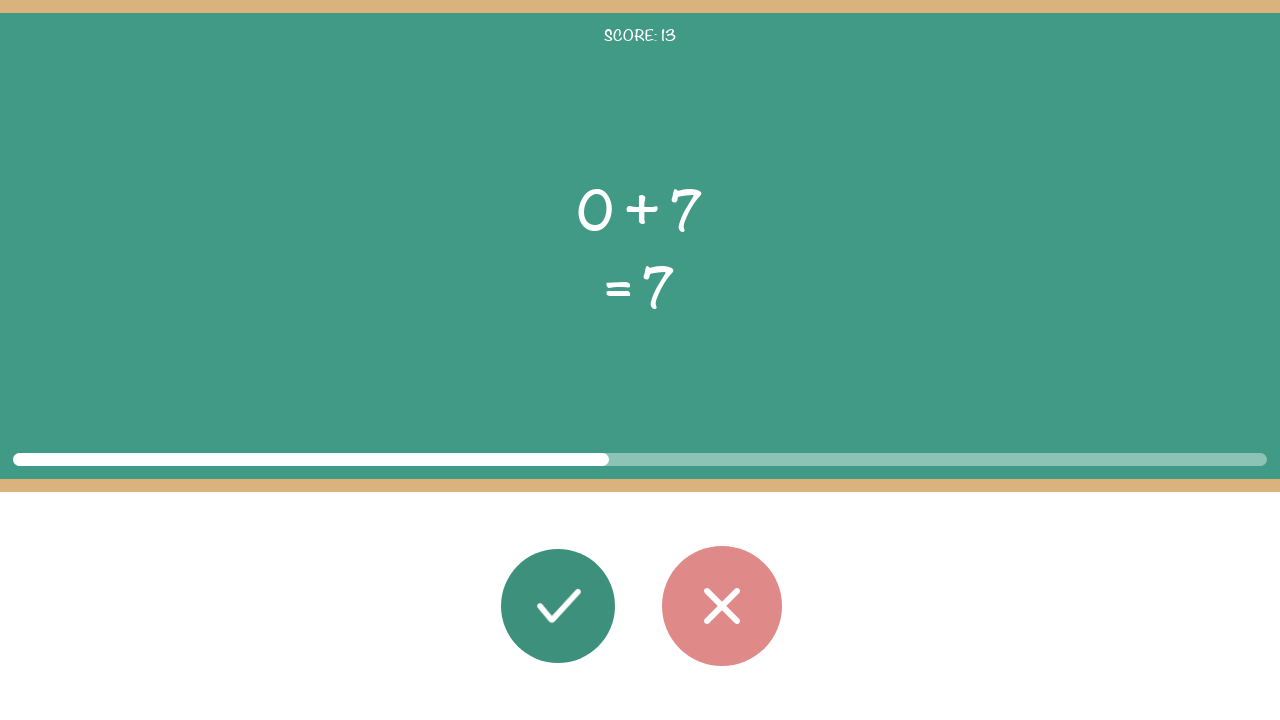

Retrieved first operand: 0
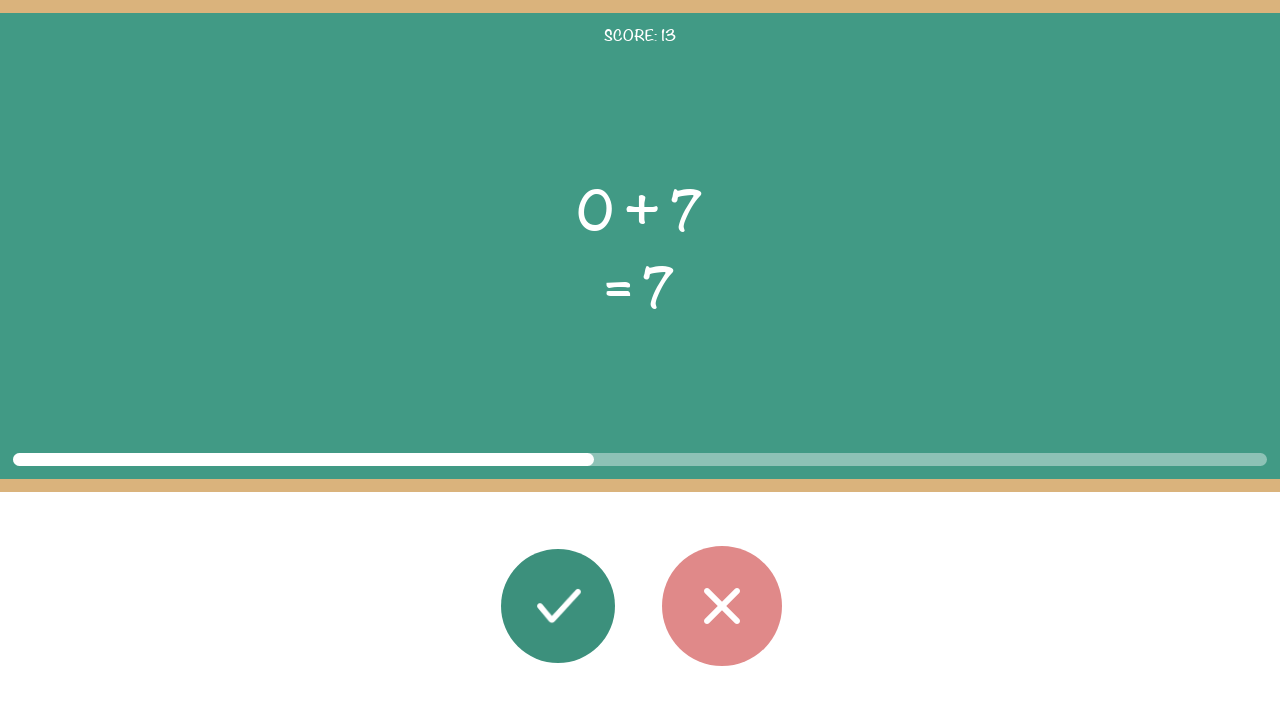

Retrieved second operand: 7
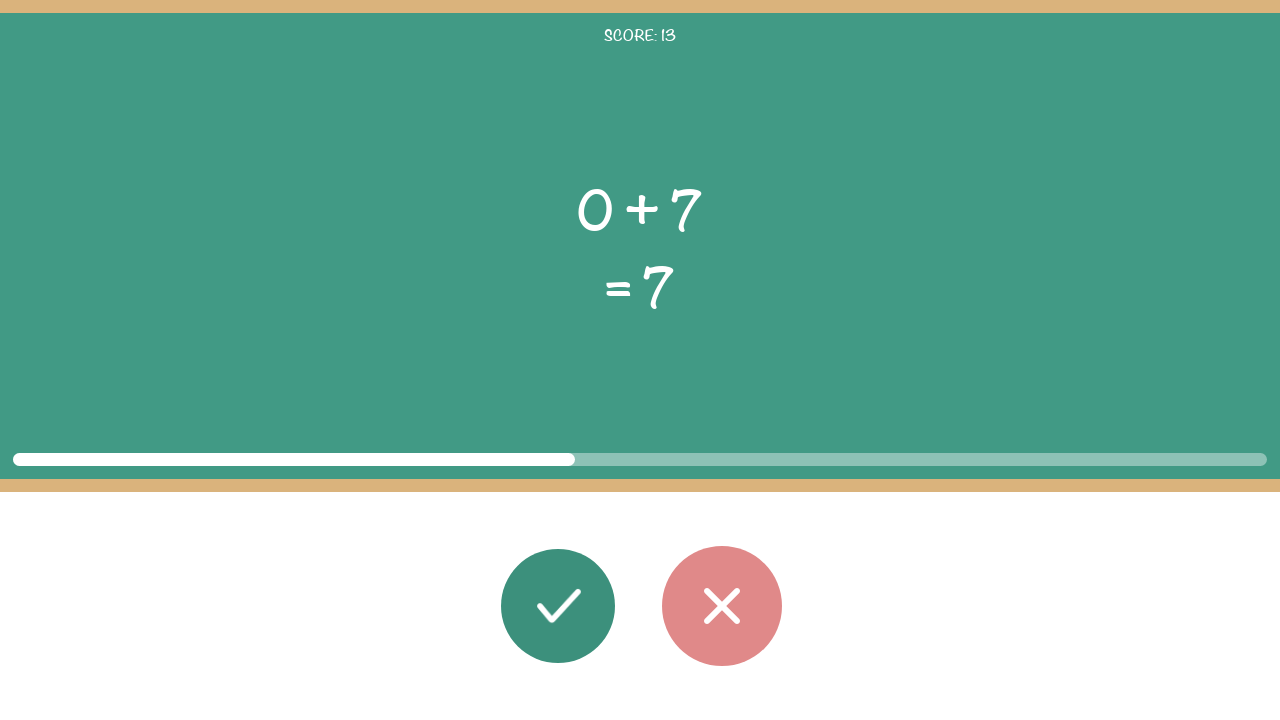

Retrieved operator: +
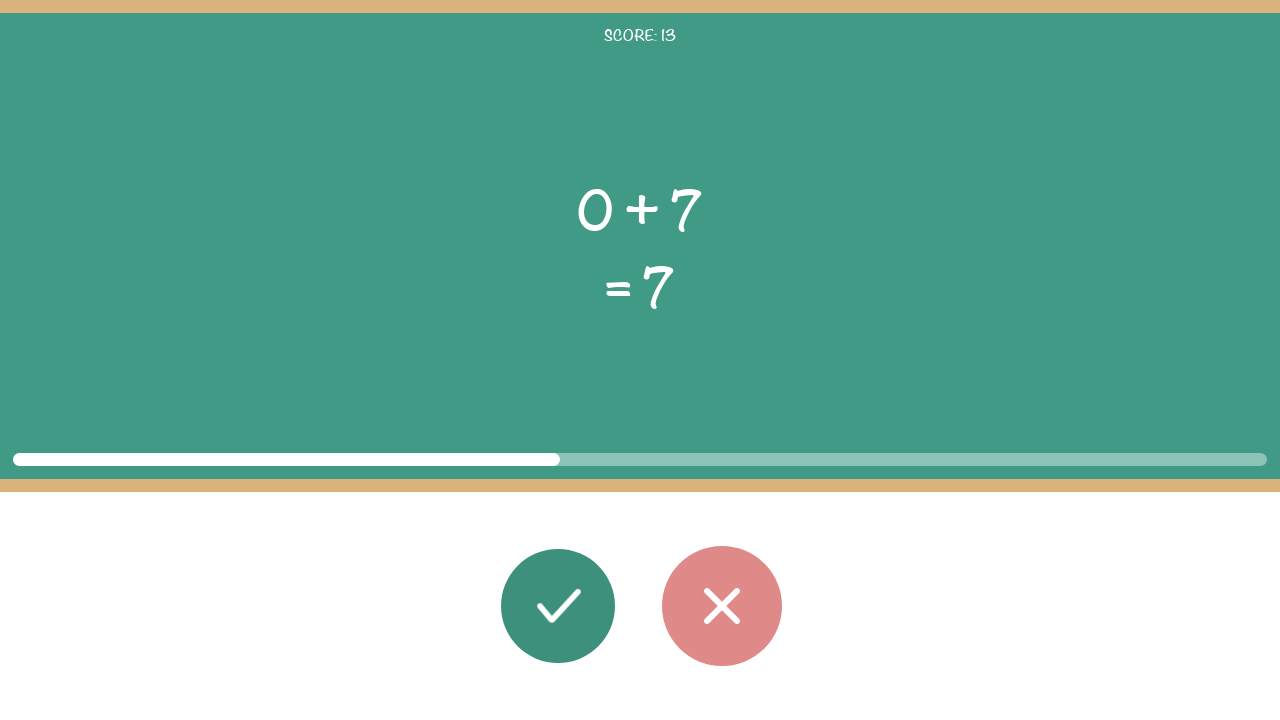

Retrieved displayed result: 7
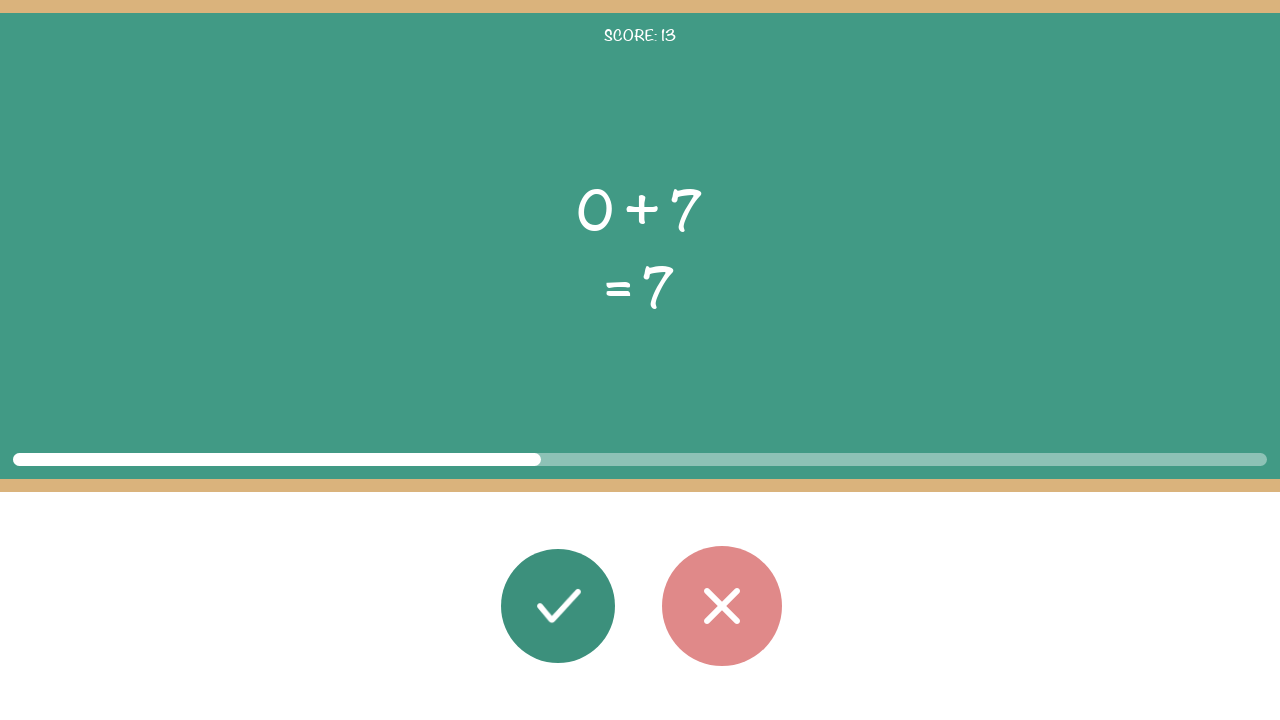

Calculated 0 + 7 = 7, matches displayed result 7. Clicked correct button. at (558, 606) on #button_correct
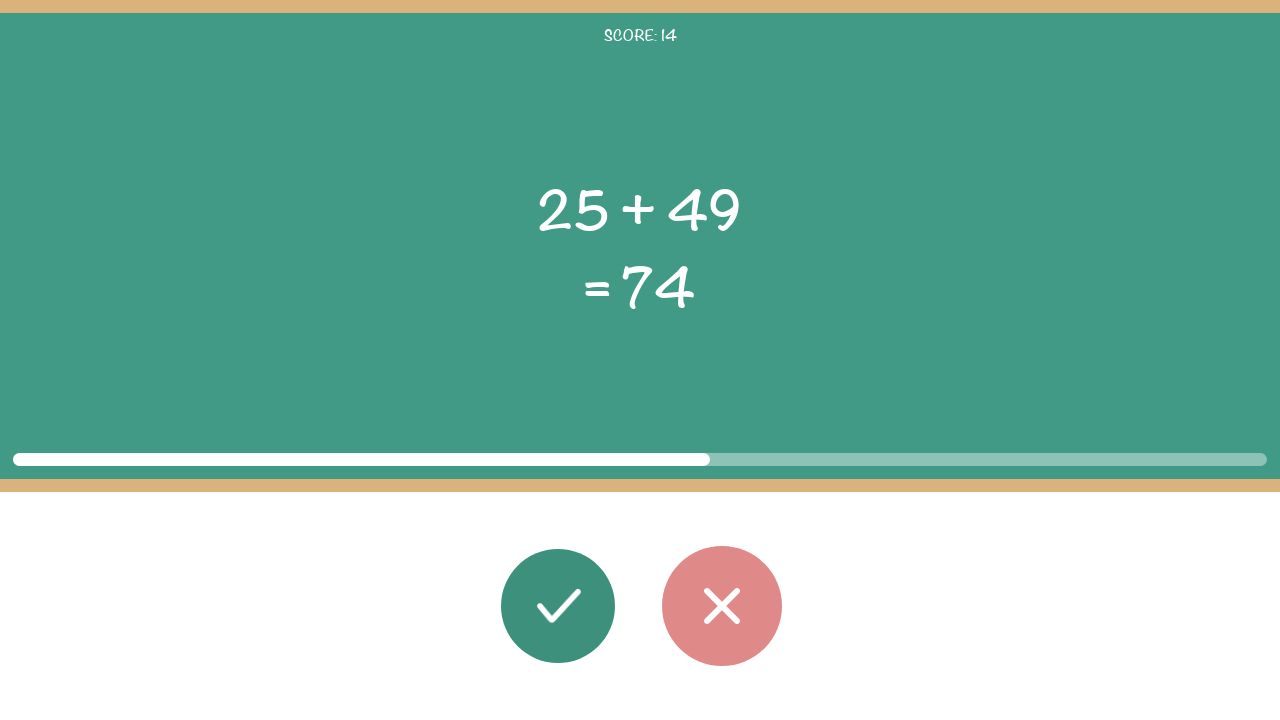

Waited 1 second between answers. Rounds remaining: 62
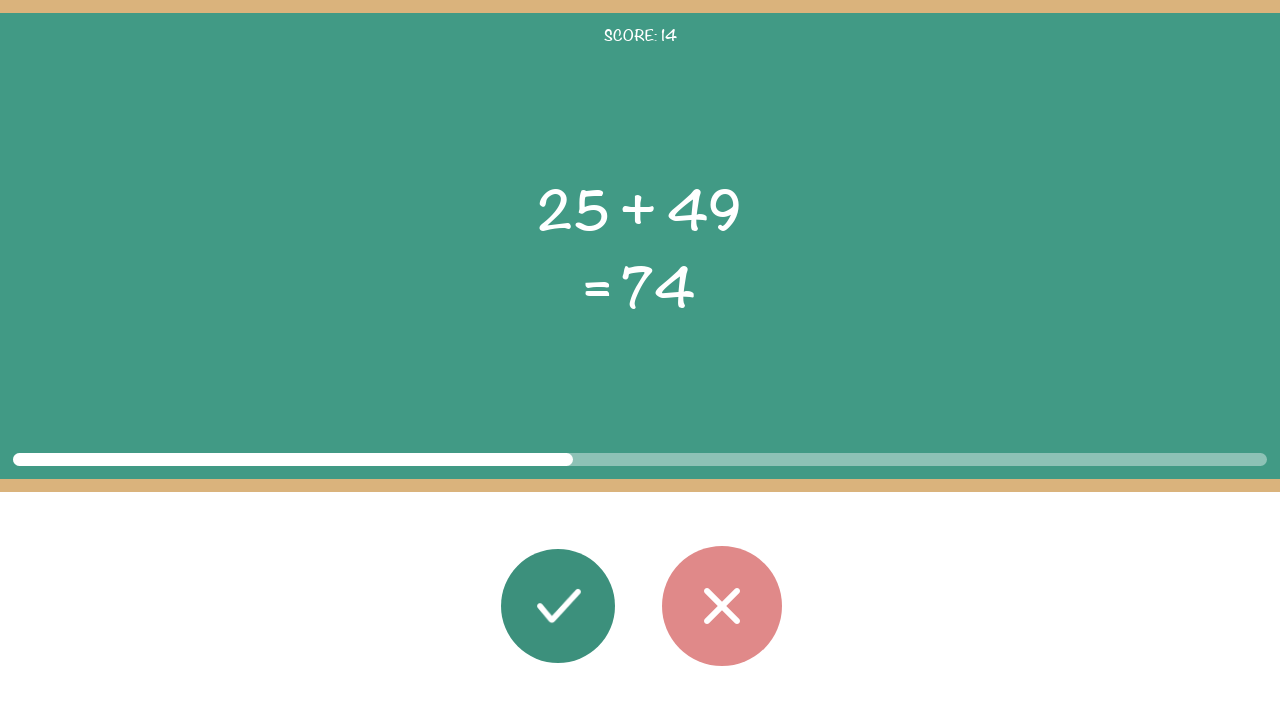

Retrieved first operand: 25
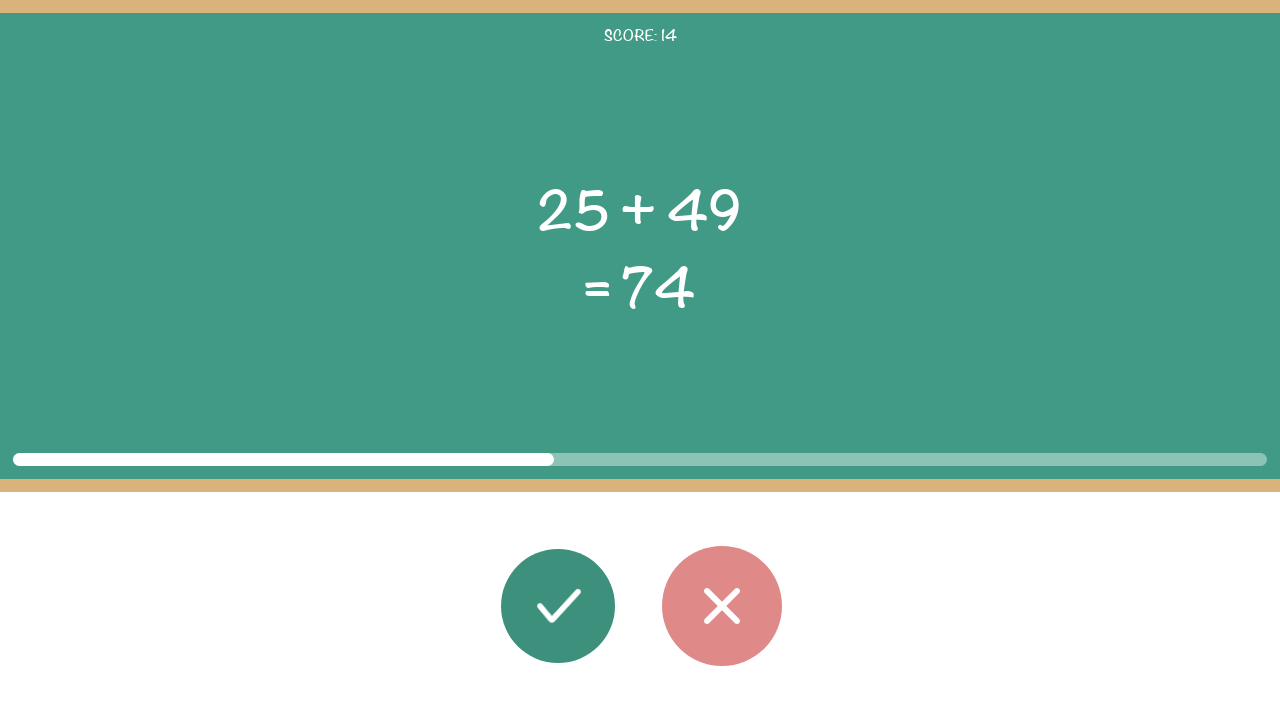

Retrieved second operand: 49
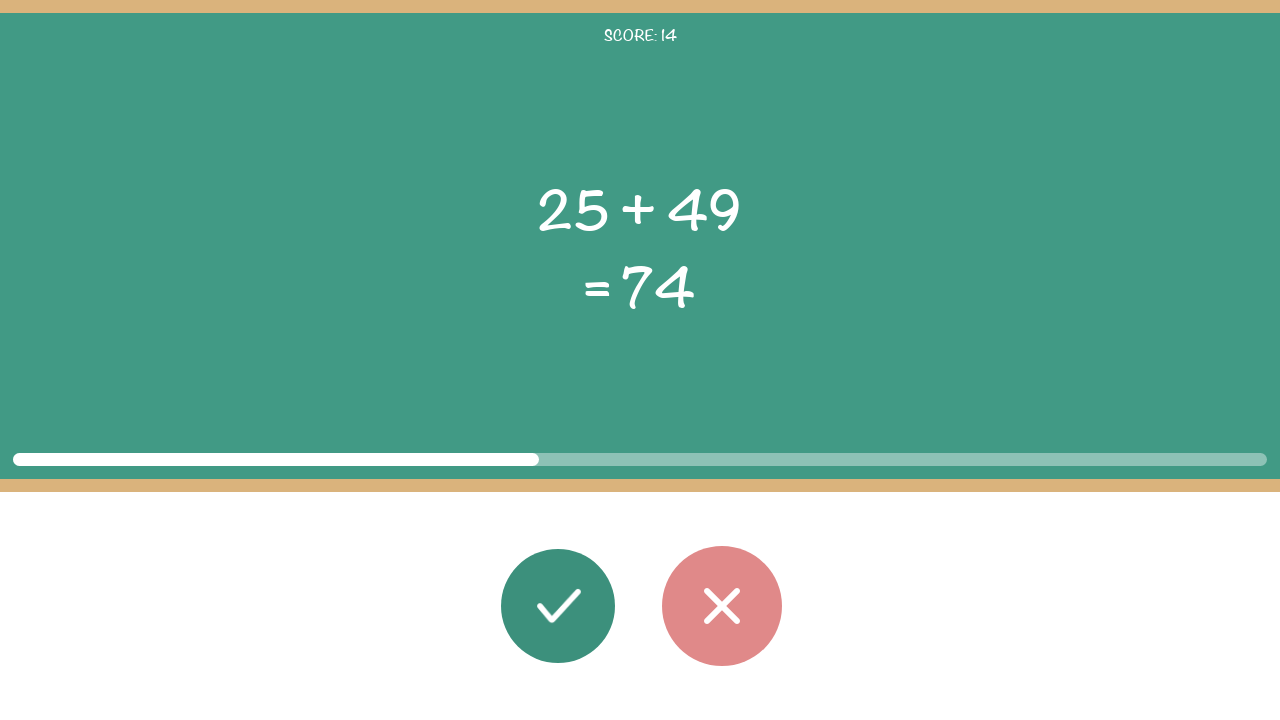

Retrieved operator: +
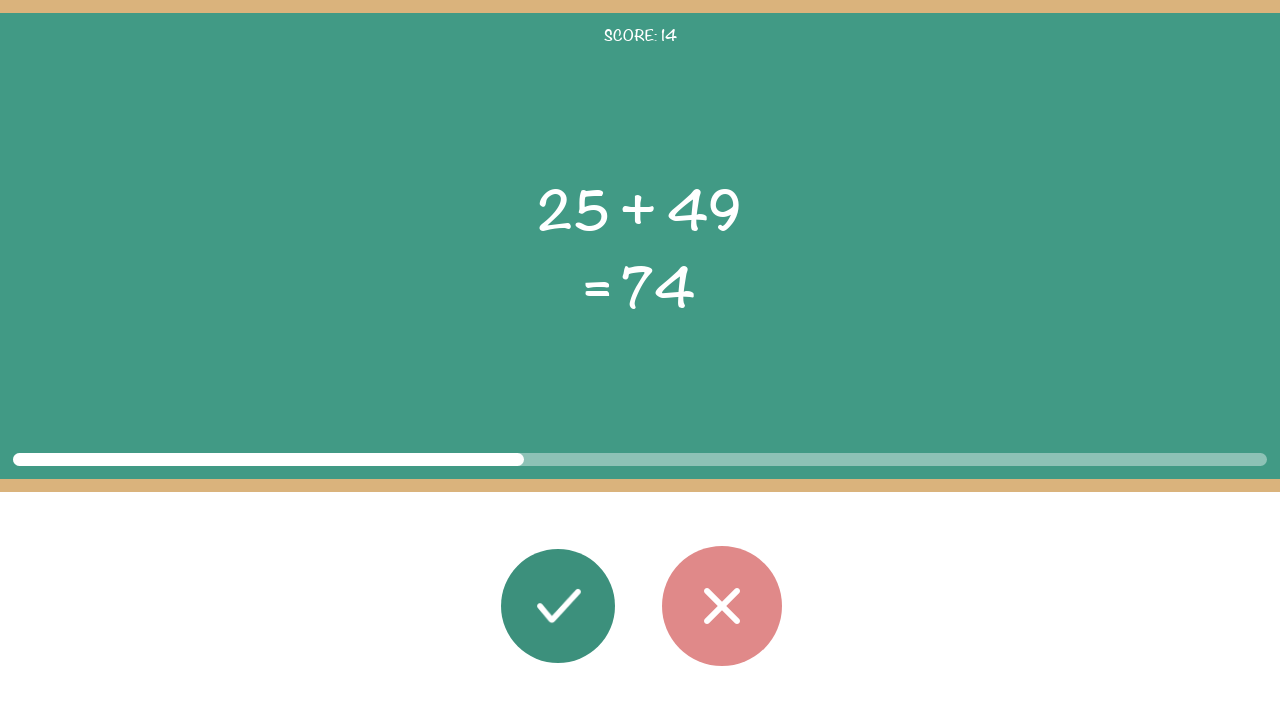

Retrieved displayed result: 74
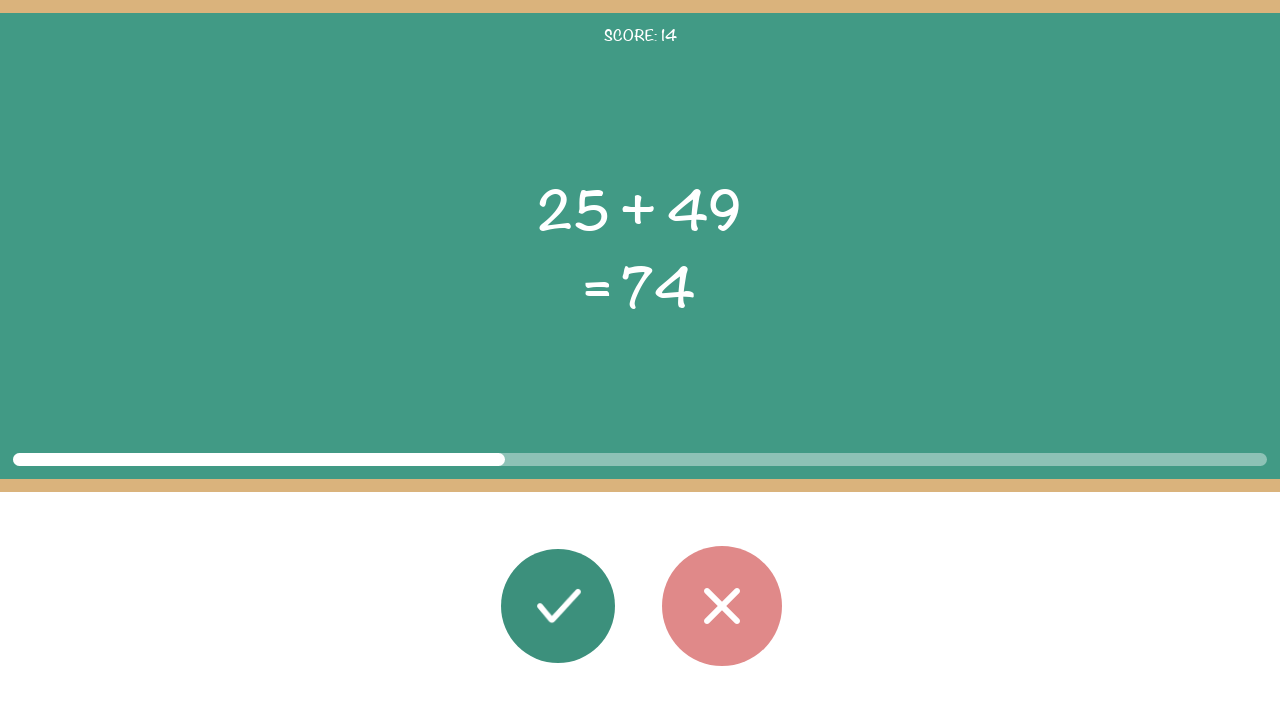

Calculated 25 + 49 = 74, matches displayed result 74. Clicked correct button. at (558, 606) on #button_correct
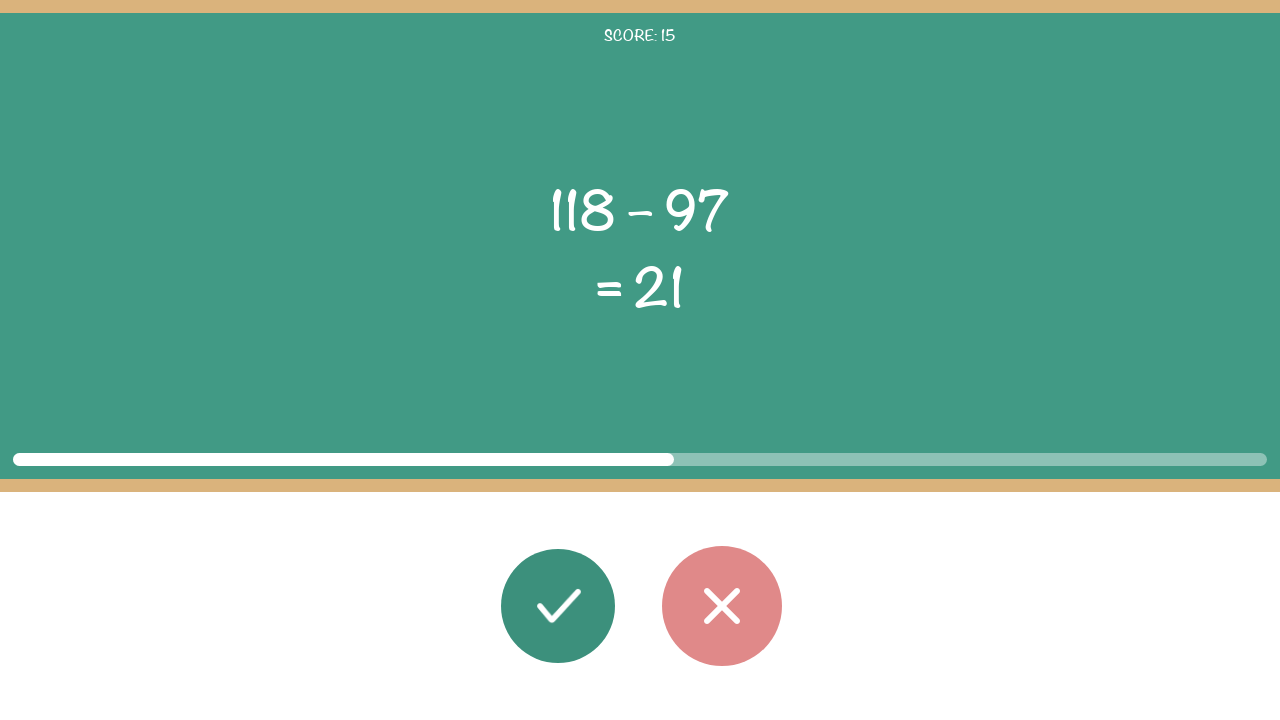

Waited 1 second between answers. Rounds remaining: 61
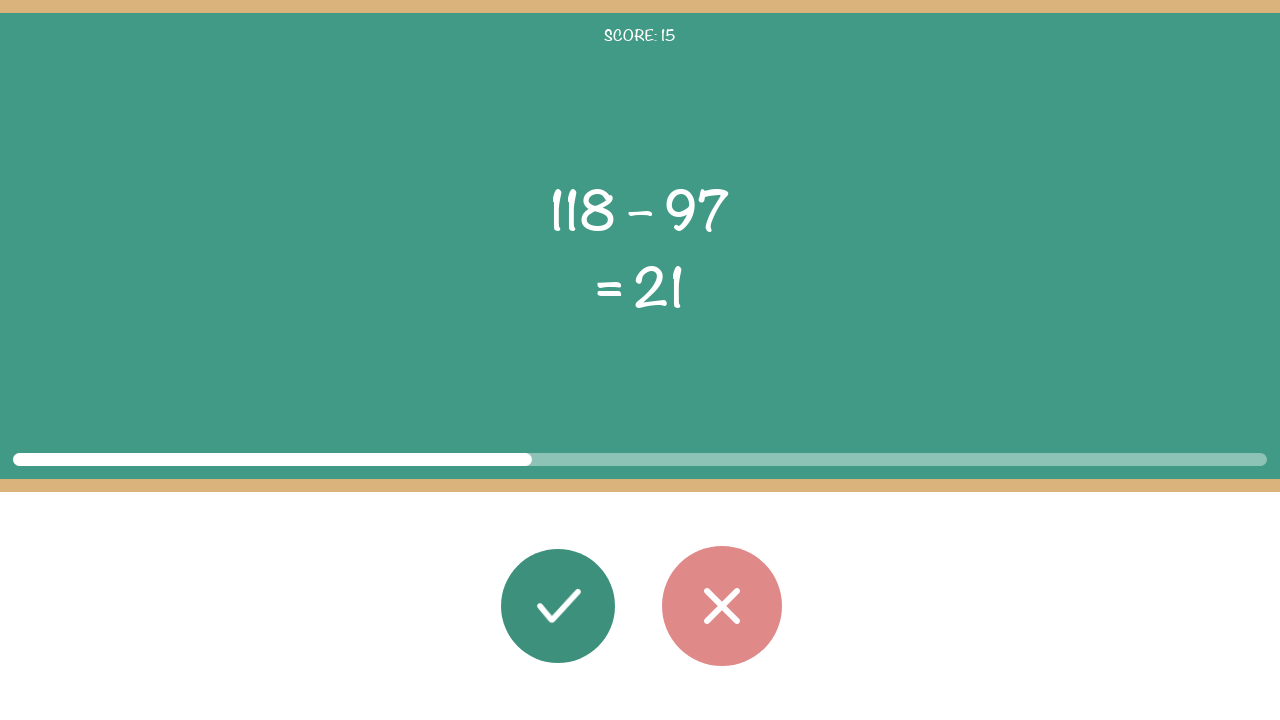

Retrieved first operand: 118
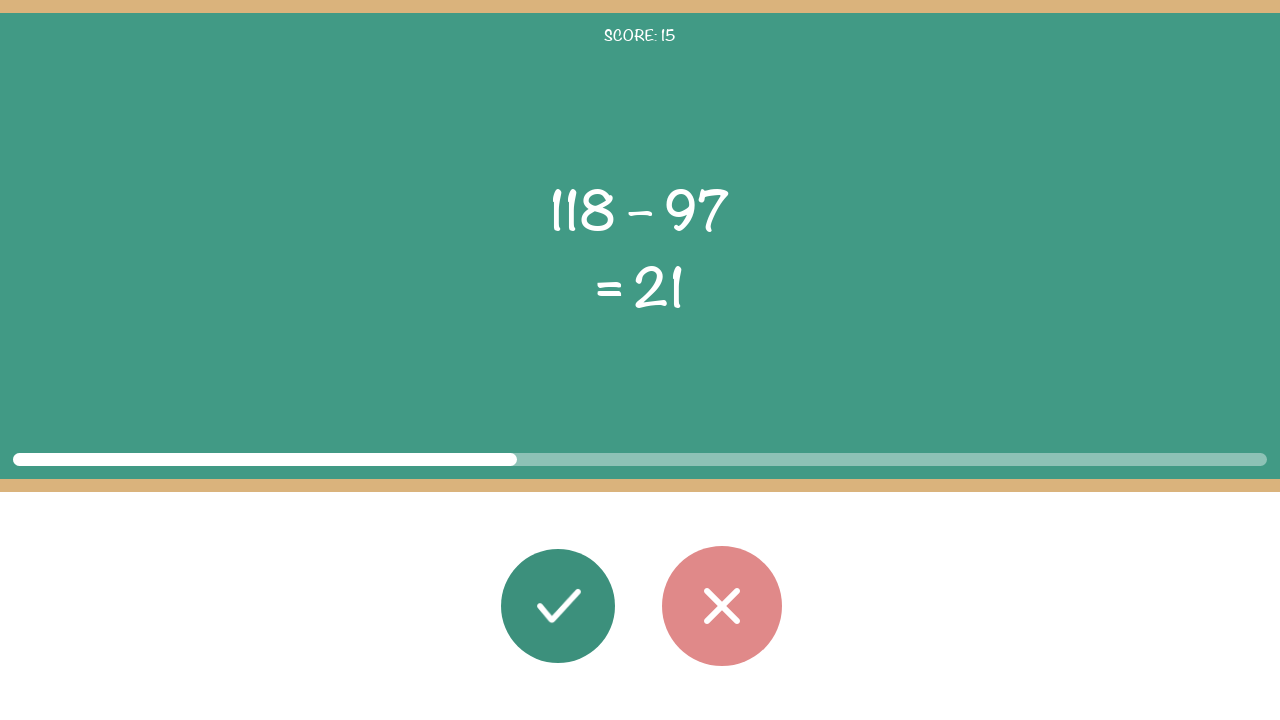

Retrieved second operand: 97
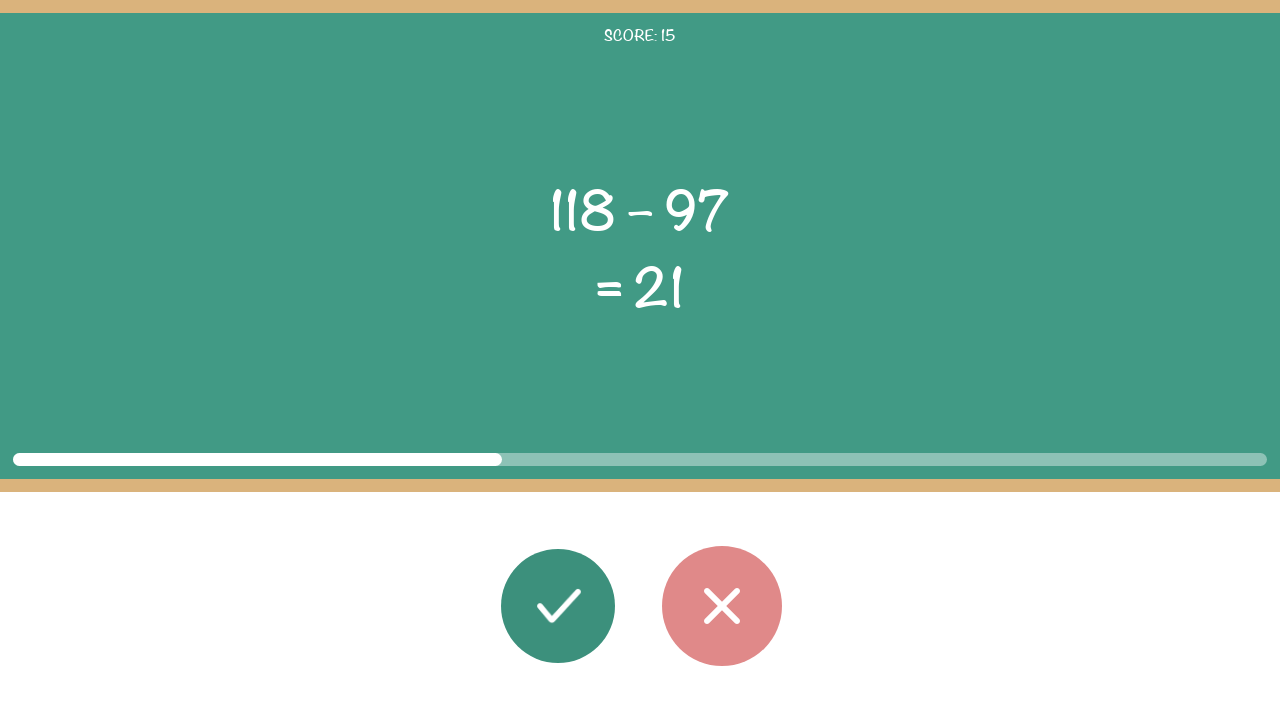

Retrieved operator: –
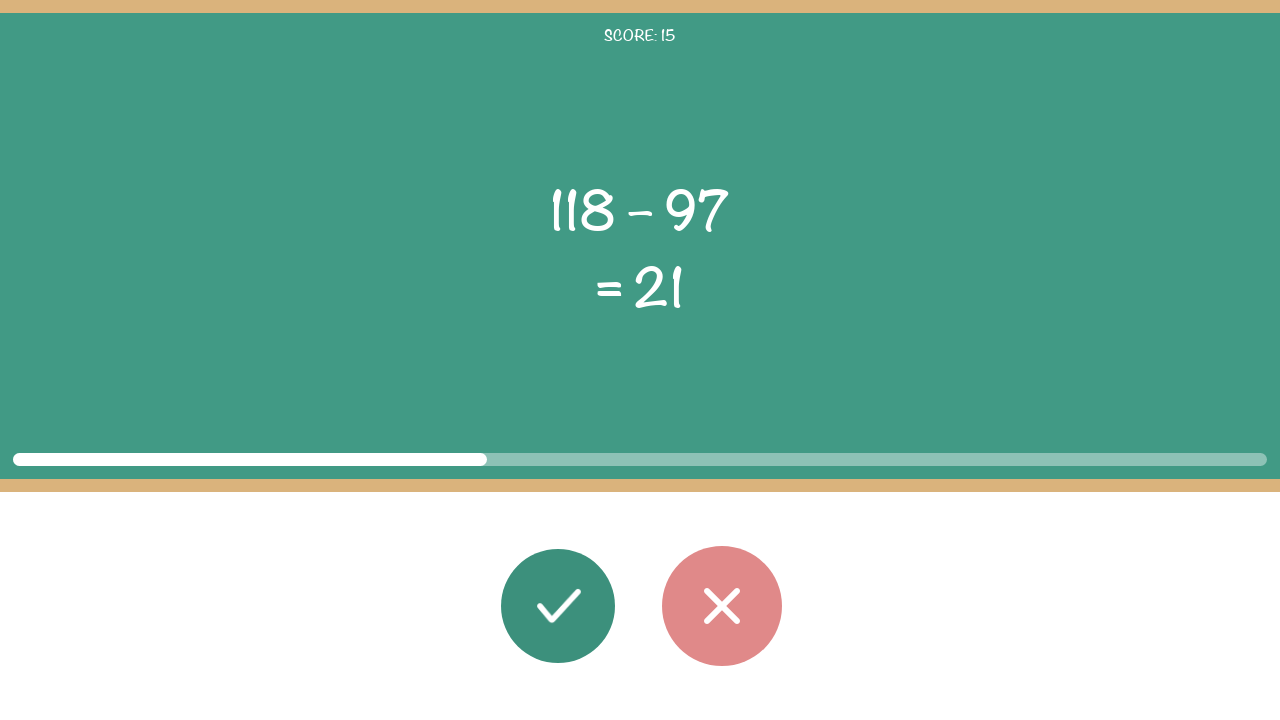

Retrieved displayed result: 21
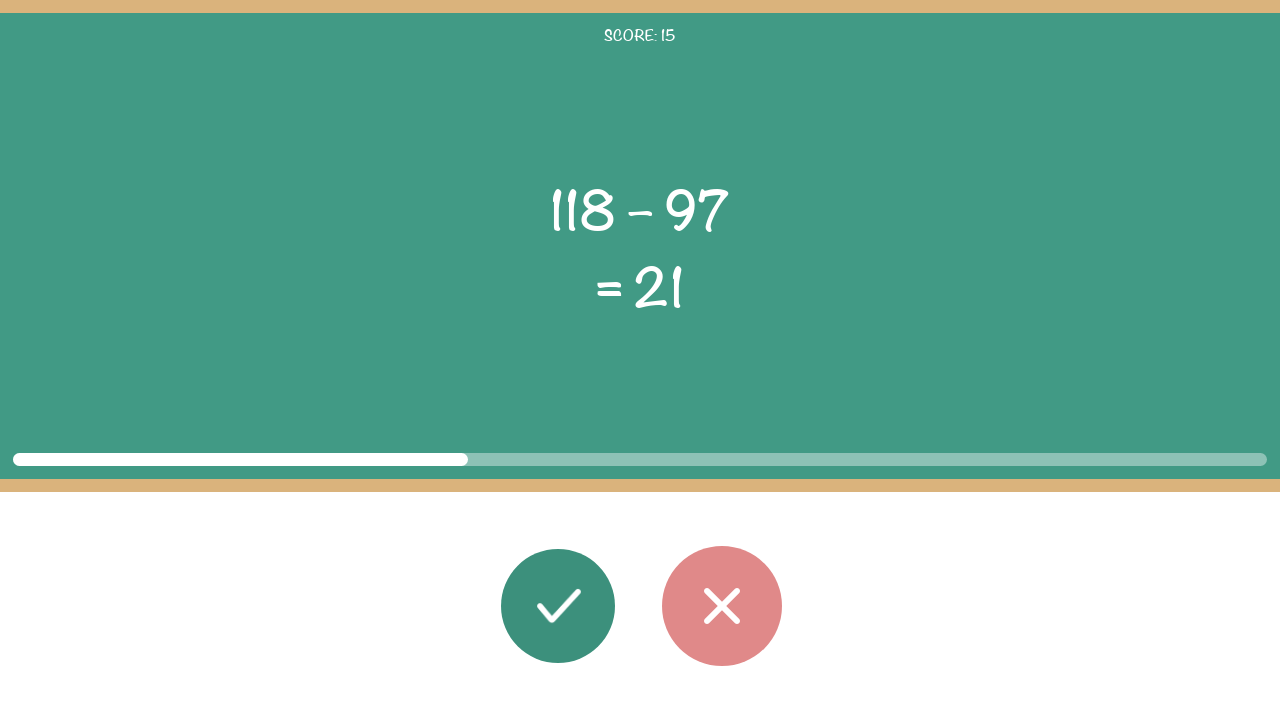

Calculated 118 - 97 = 21, matches displayed result 21. Clicked correct button. at (558, 606) on #button_correct
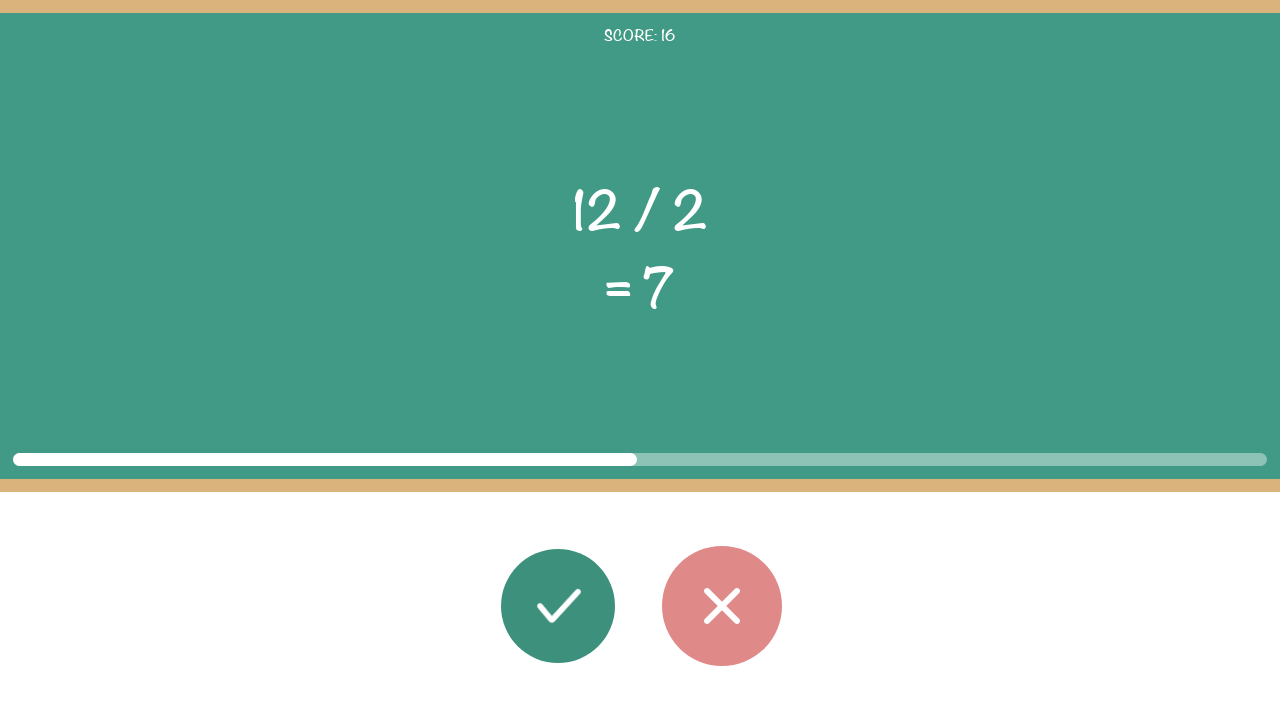

Waited 1 second between answers. Rounds remaining: 60
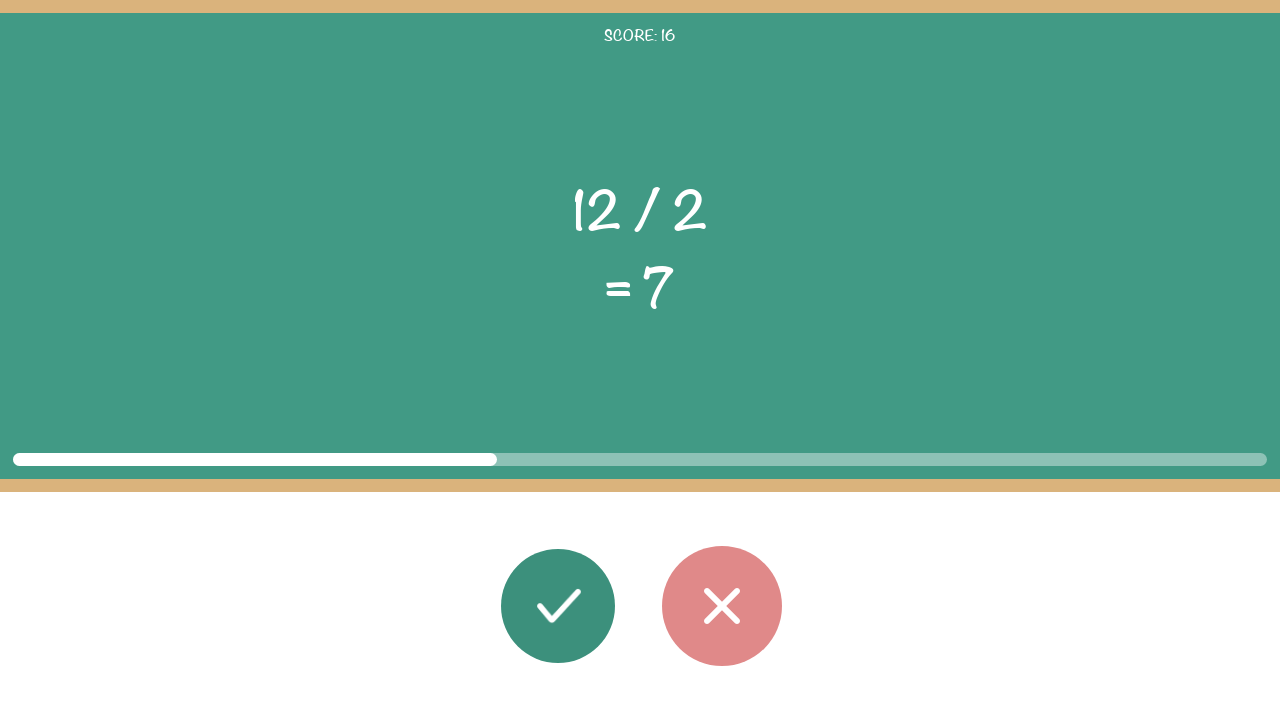

Retrieved first operand: 12
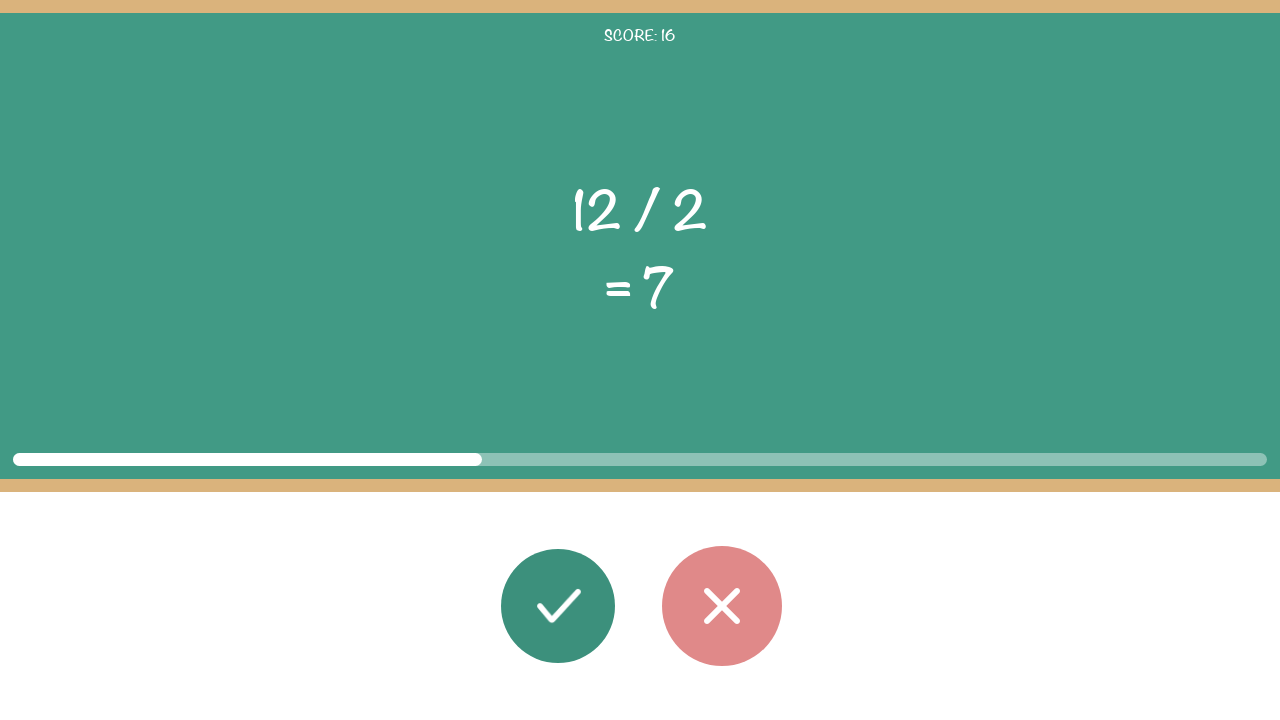

Retrieved second operand: 2
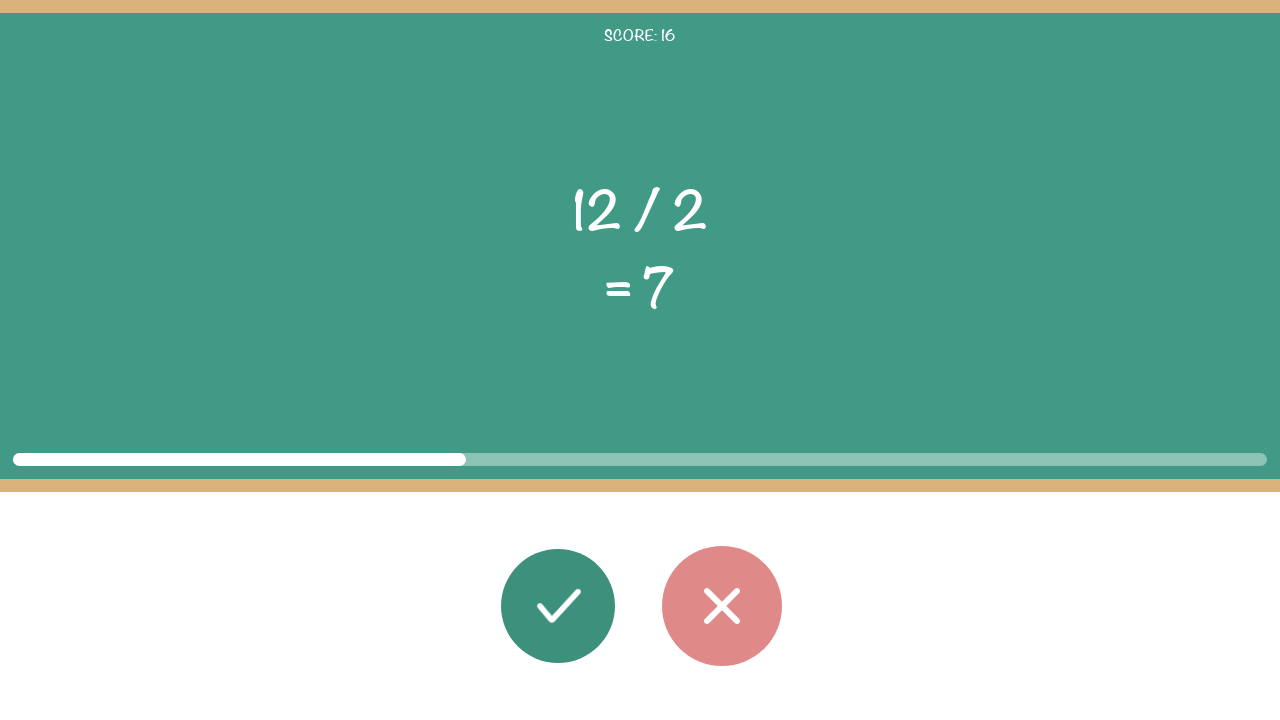

Retrieved operator: /
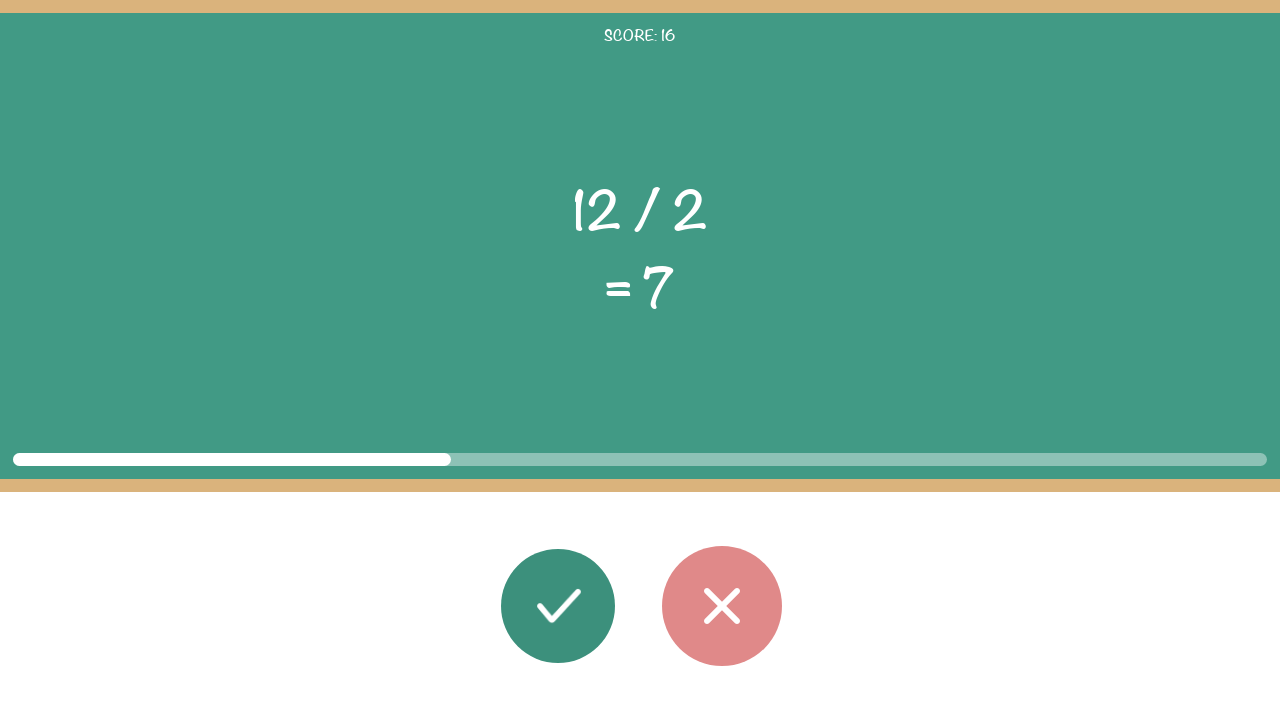

Retrieved displayed result: 7
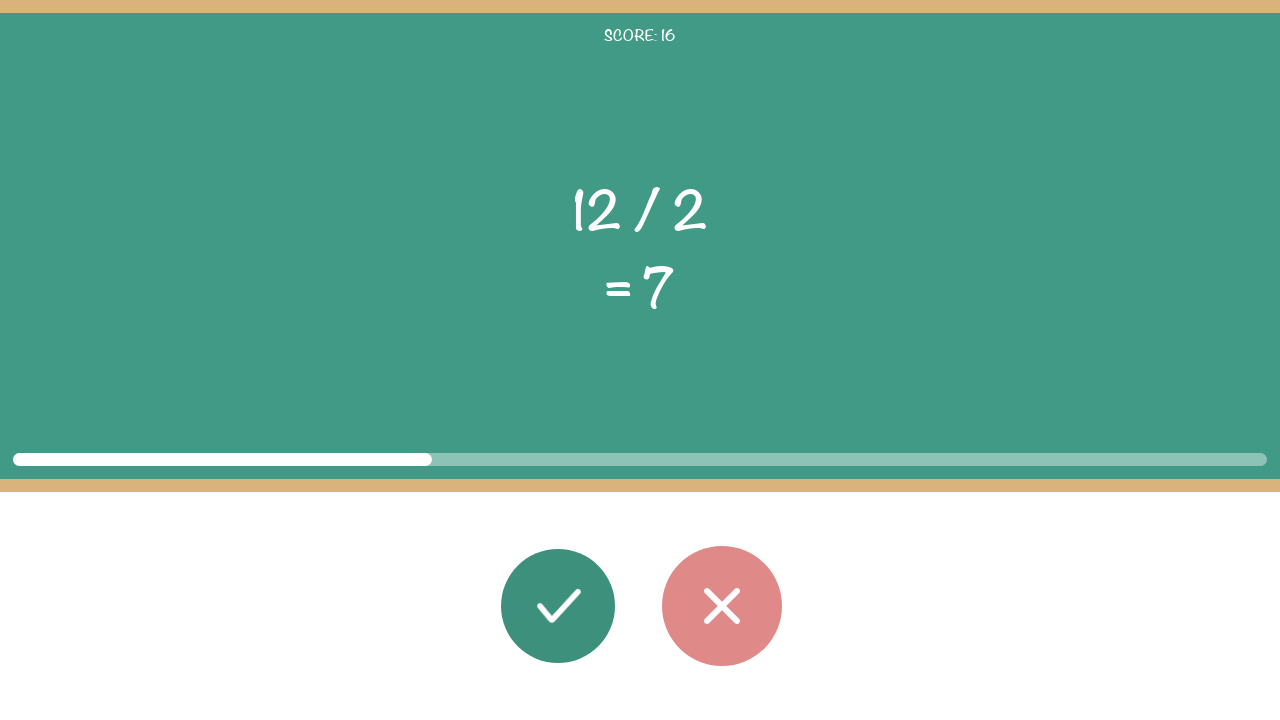

Calculated 12 / 2 = 6.0, does not match displayed result 7. Clicked wrong button. at (722, 606) on #button_wrong
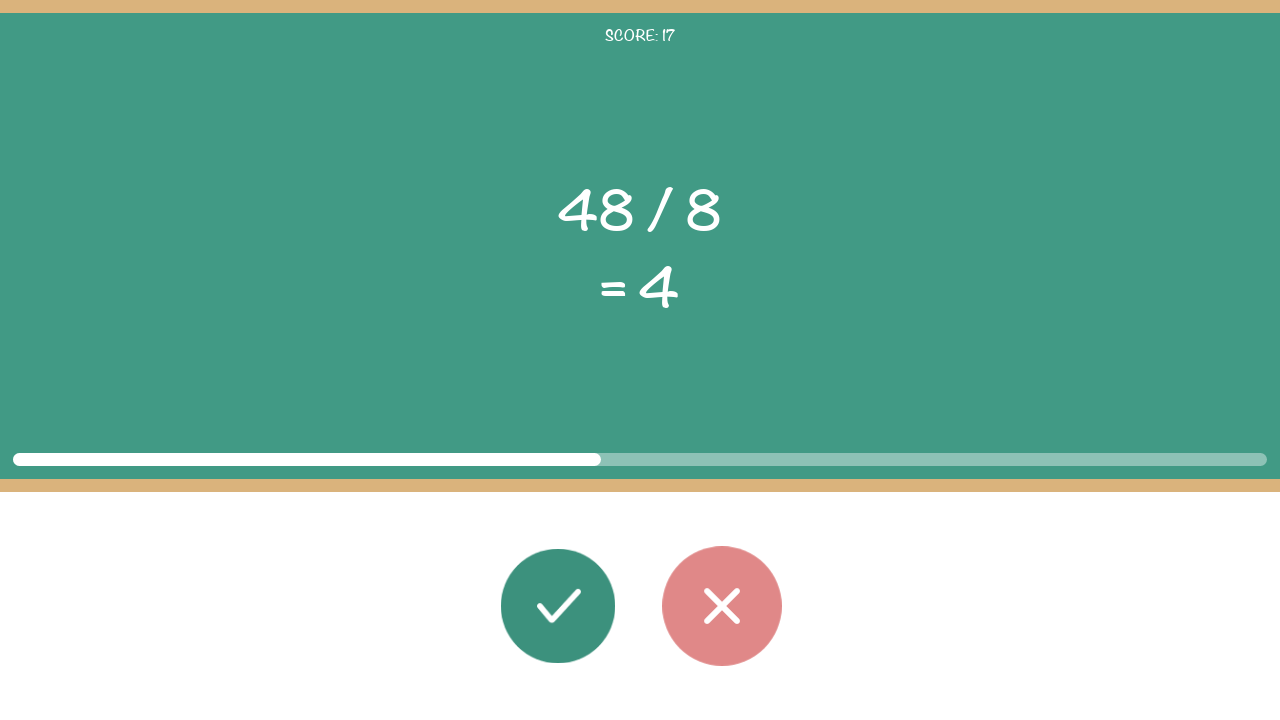

Waited 1 second between answers. Rounds remaining: 59
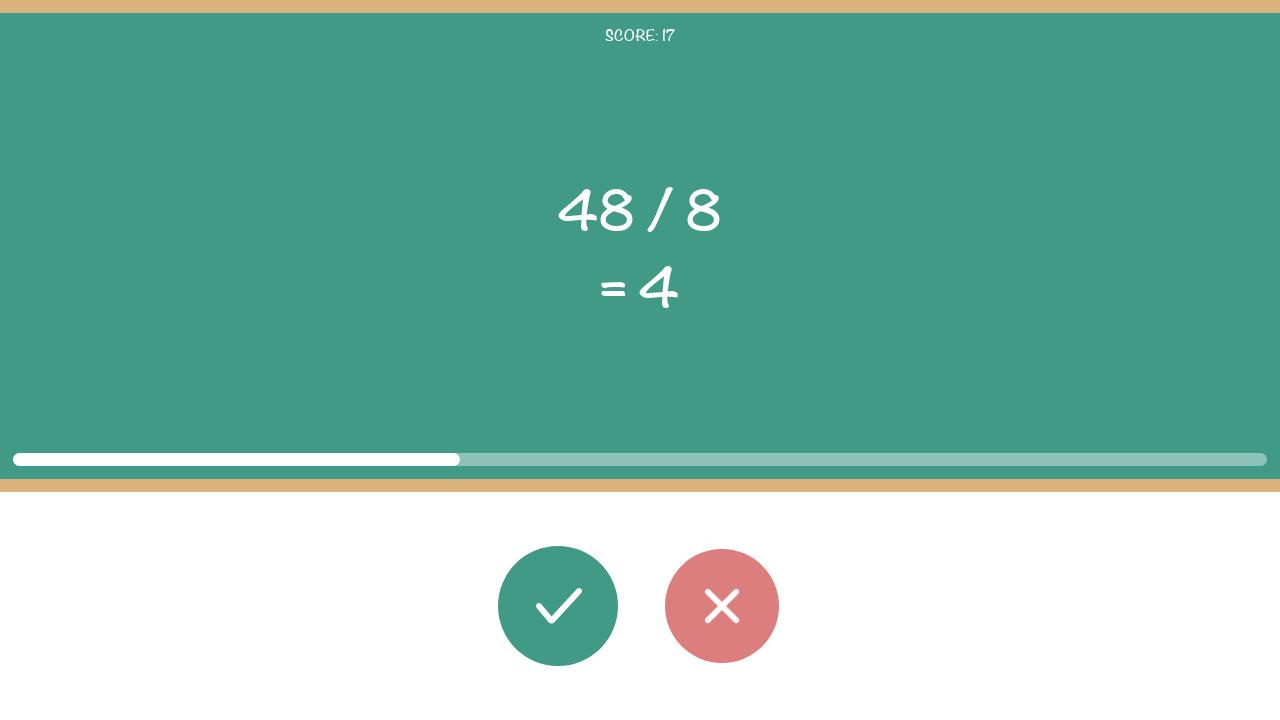

Retrieved first operand: 48
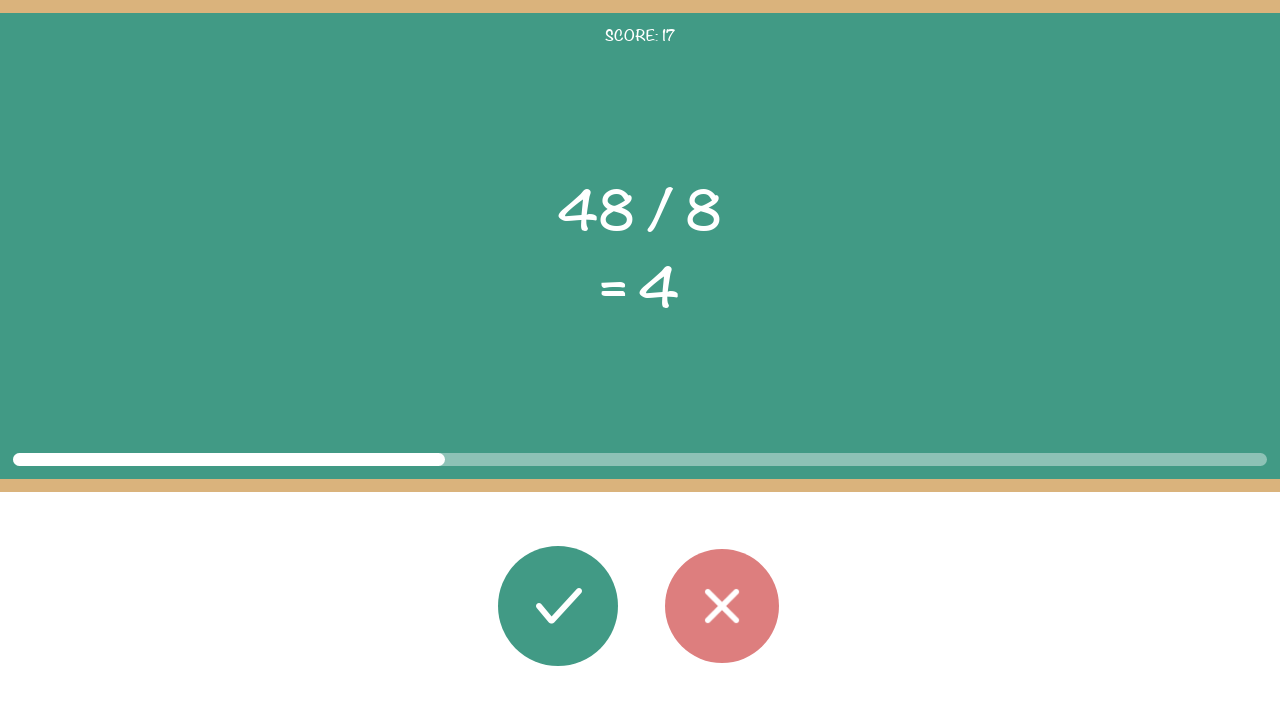

Retrieved second operand: 8
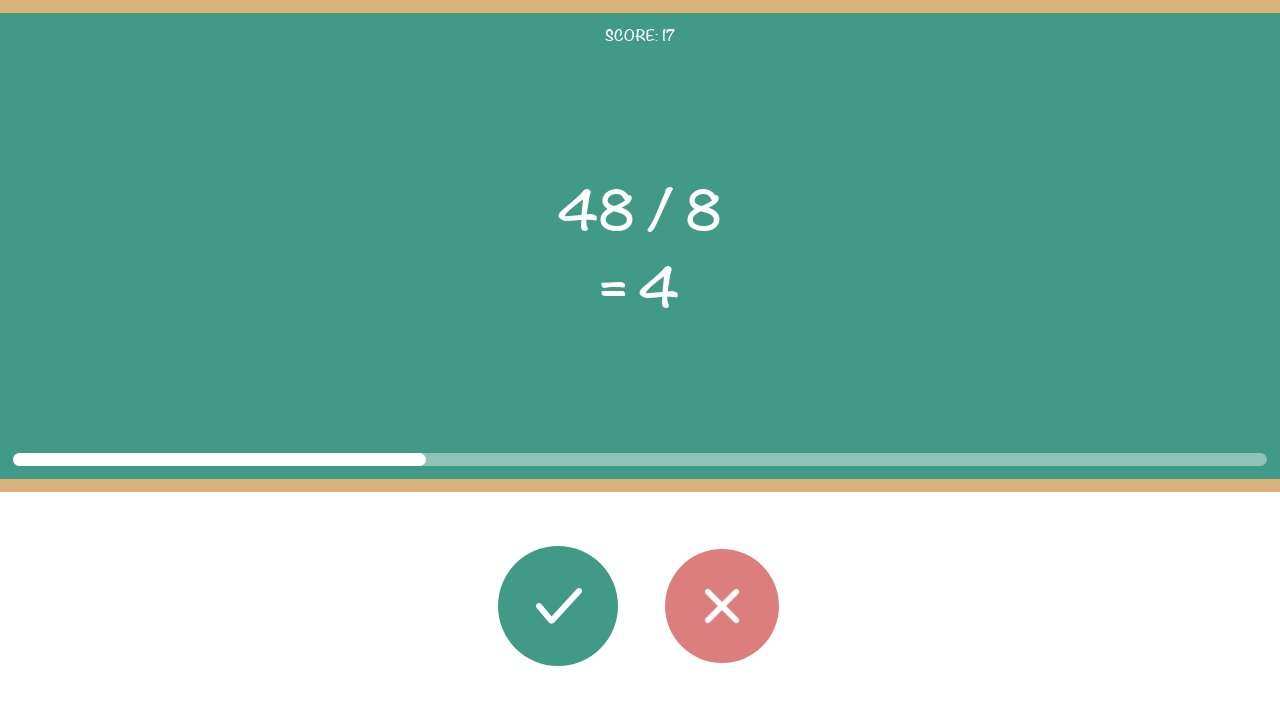

Retrieved operator: /
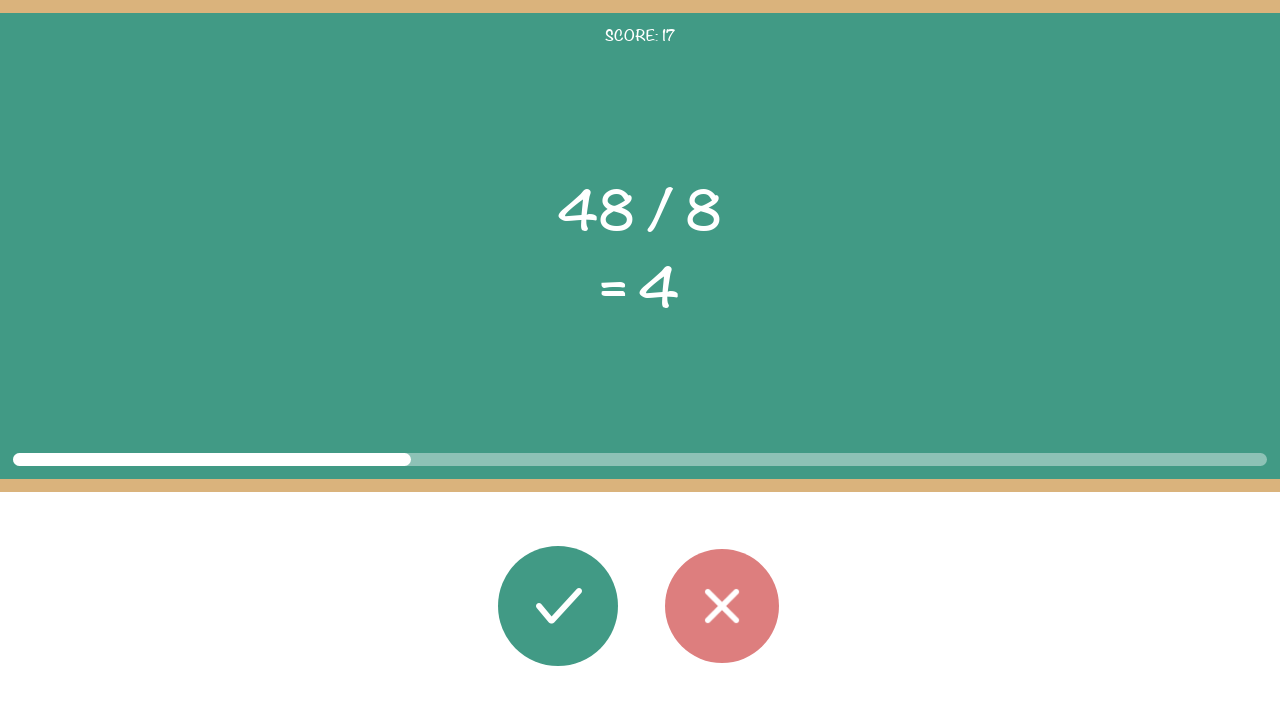

Retrieved displayed result: 4
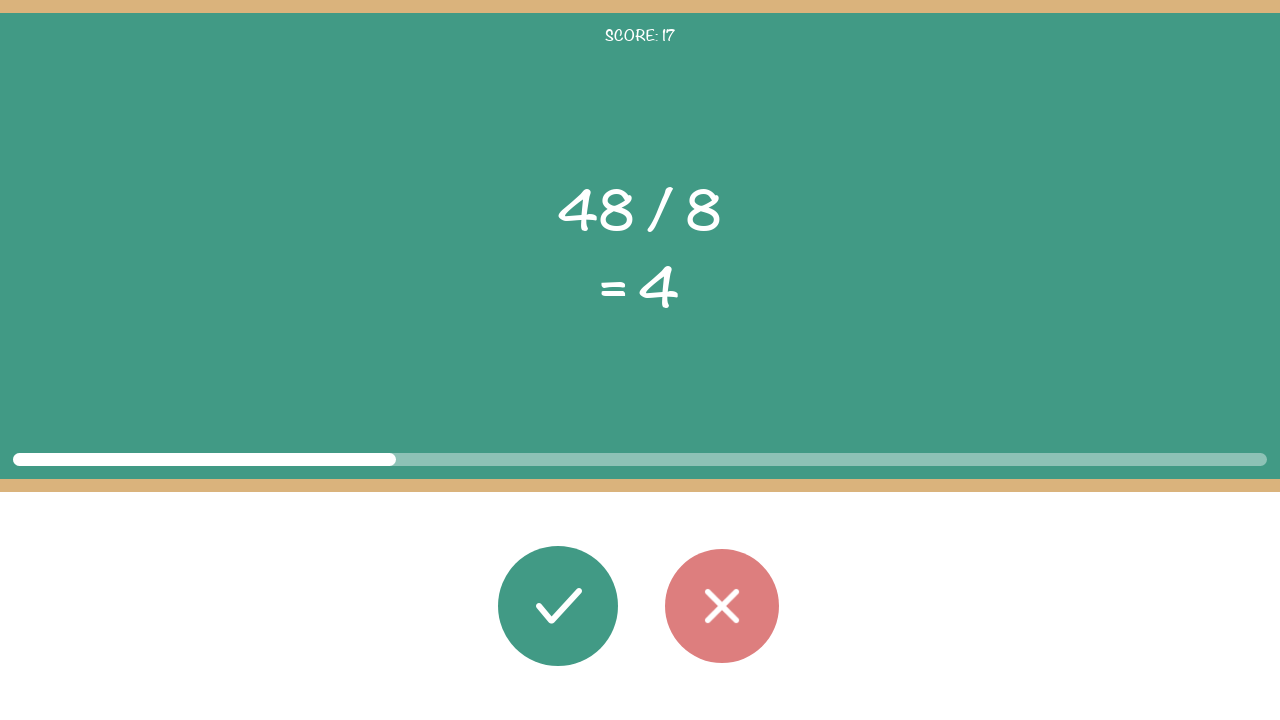

Calculated 48 / 8 = 6.0, does not match displayed result 4. Clicked wrong button. at (722, 606) on #button_wrong
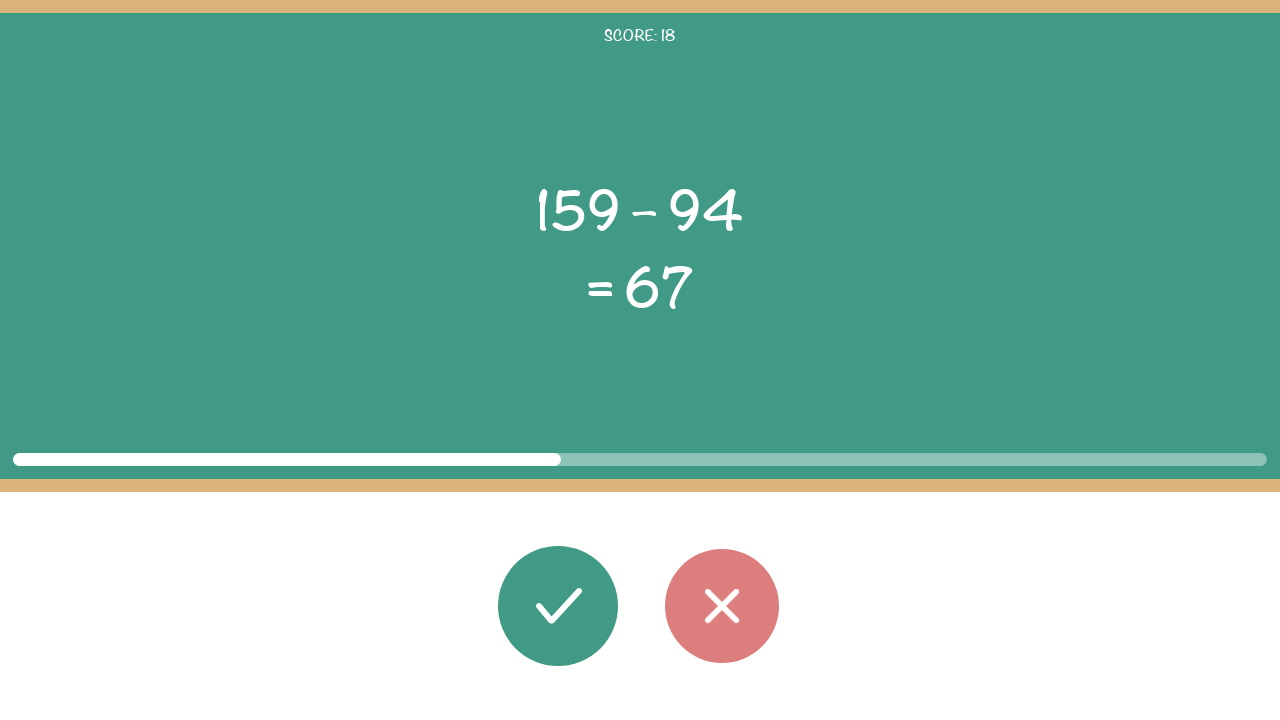

Waited 1 second between answers. Rounds remaining: 58
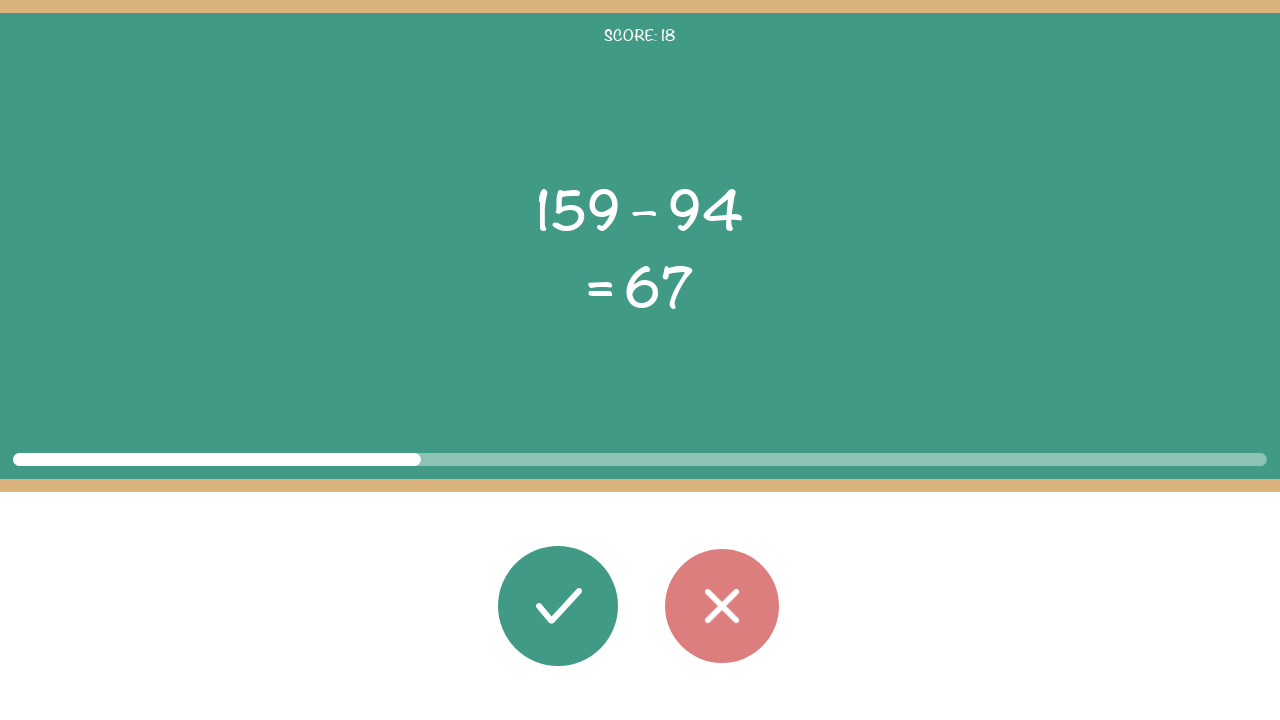

Retrieved first operand: 159
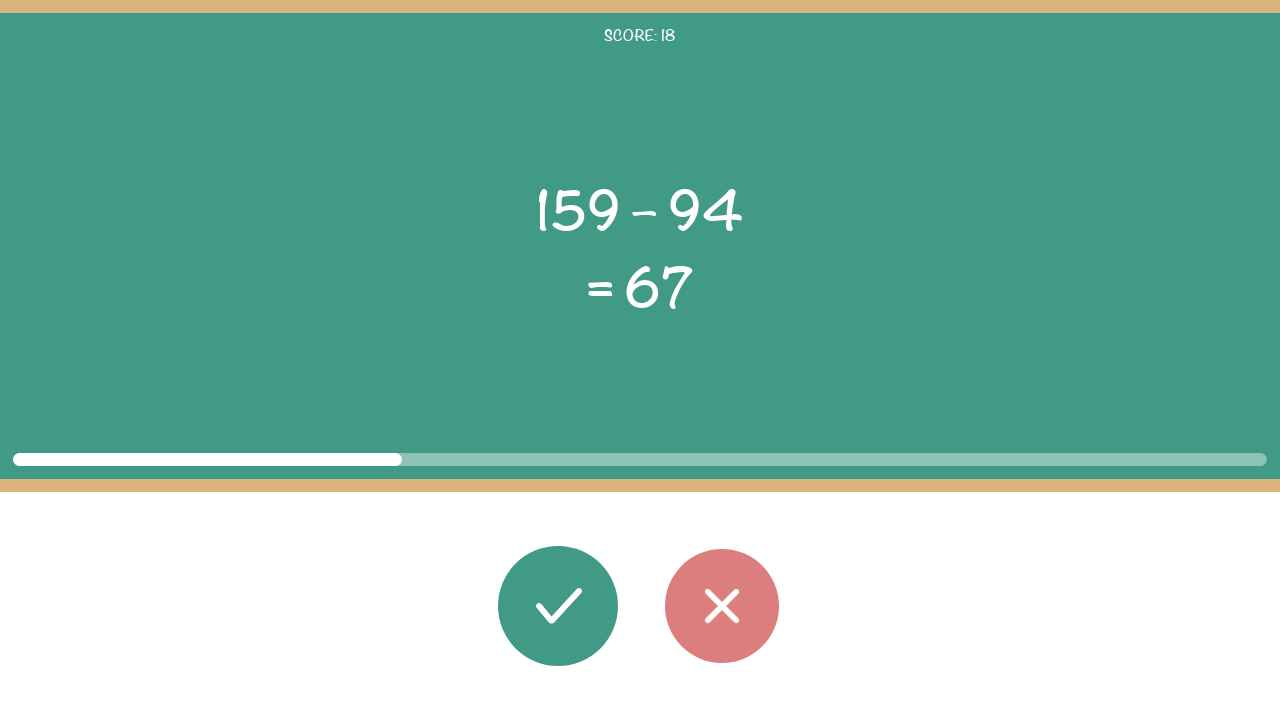

Retrieved second operand: 94
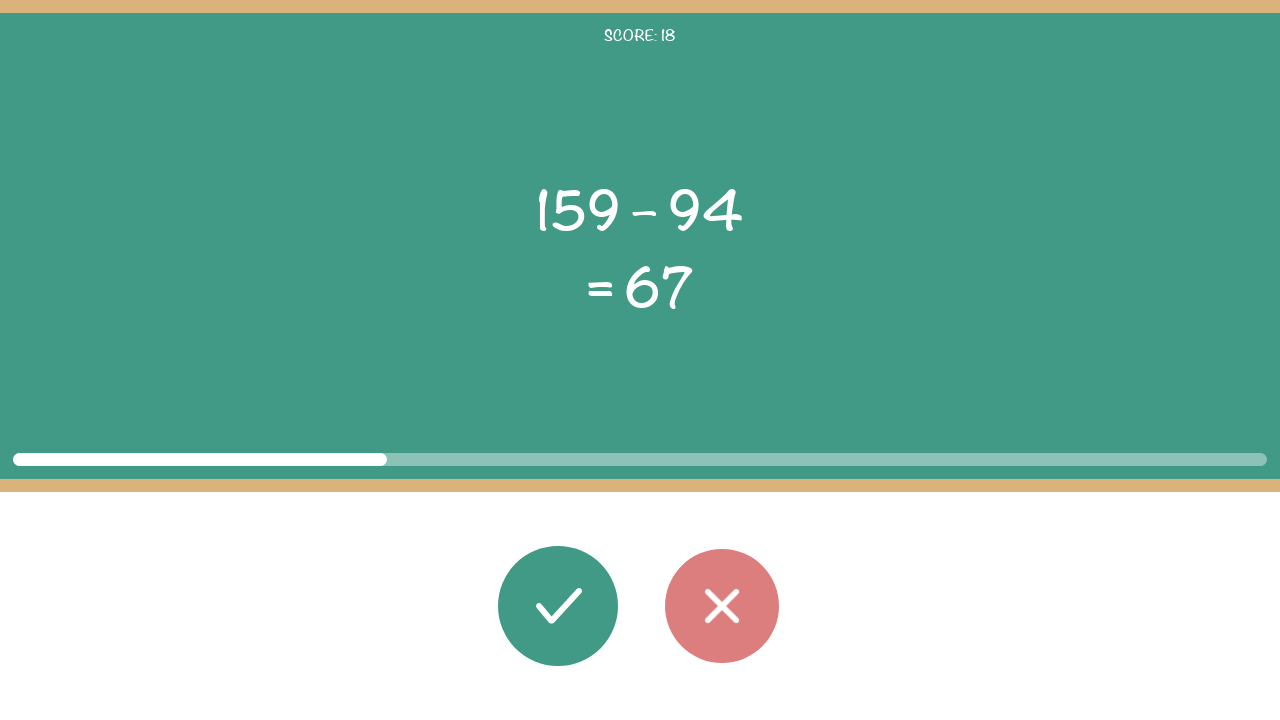

Retrieved operator: –
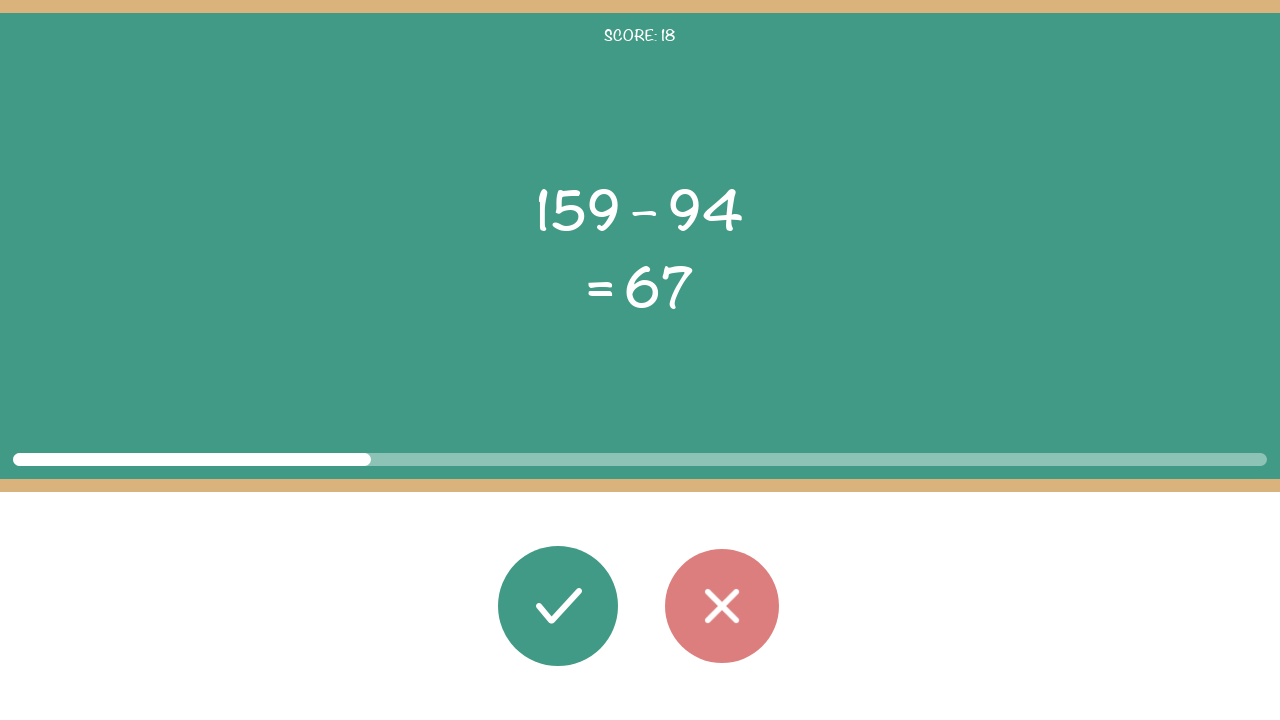

Retrieved displayed result: 67
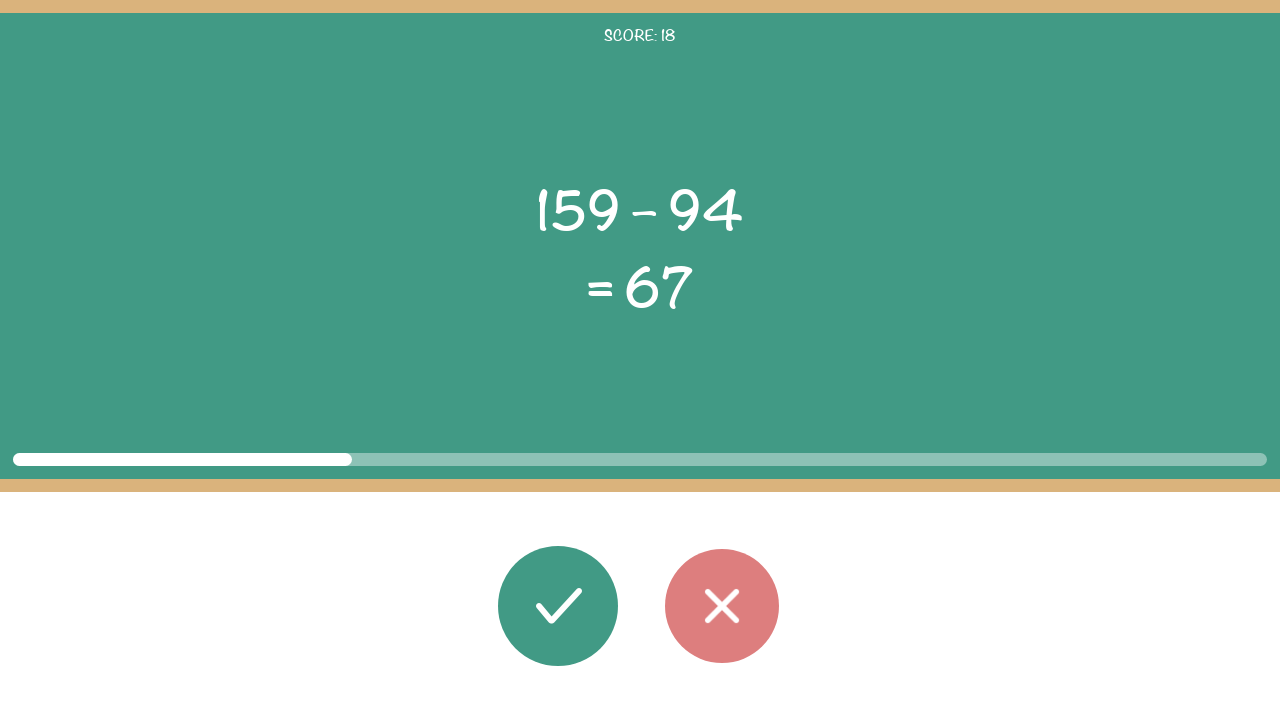

Calculated 159 - 94 = 65, does not match displayed result 67. Clicked wrong button. at (722, 606) on #button_wrong
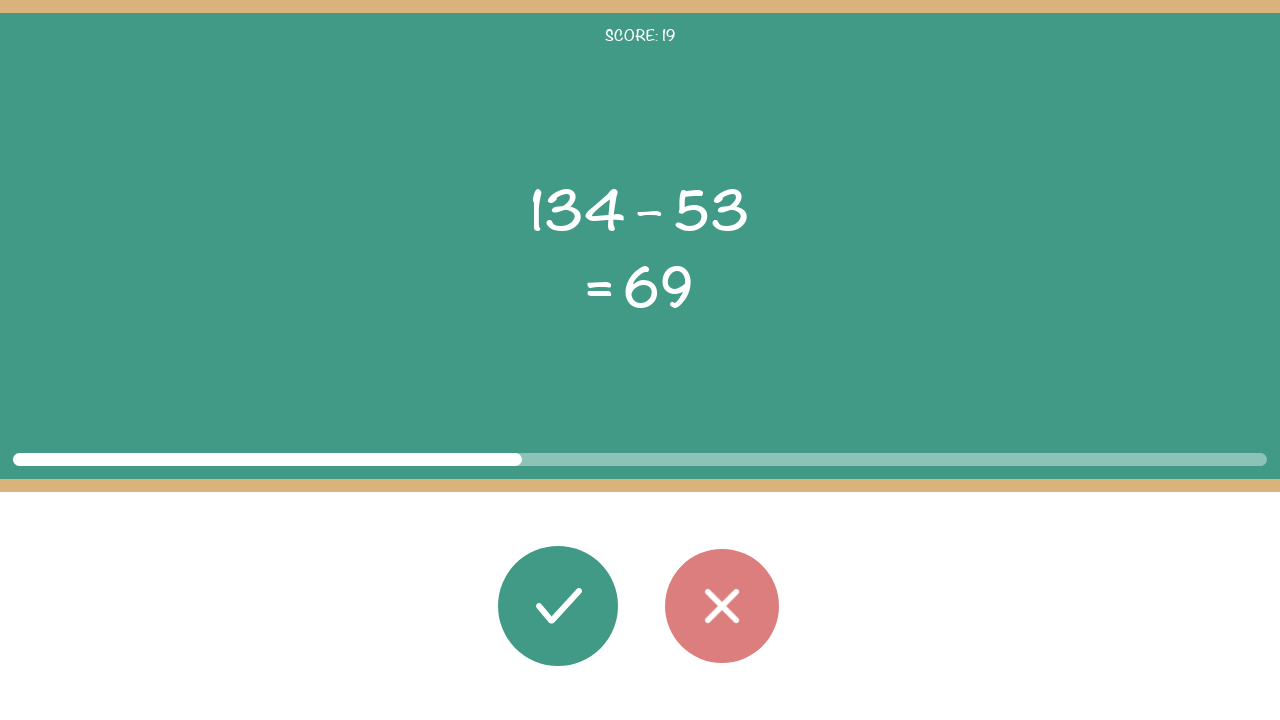

Waited 1 second between answers. Rounds remaining: 57
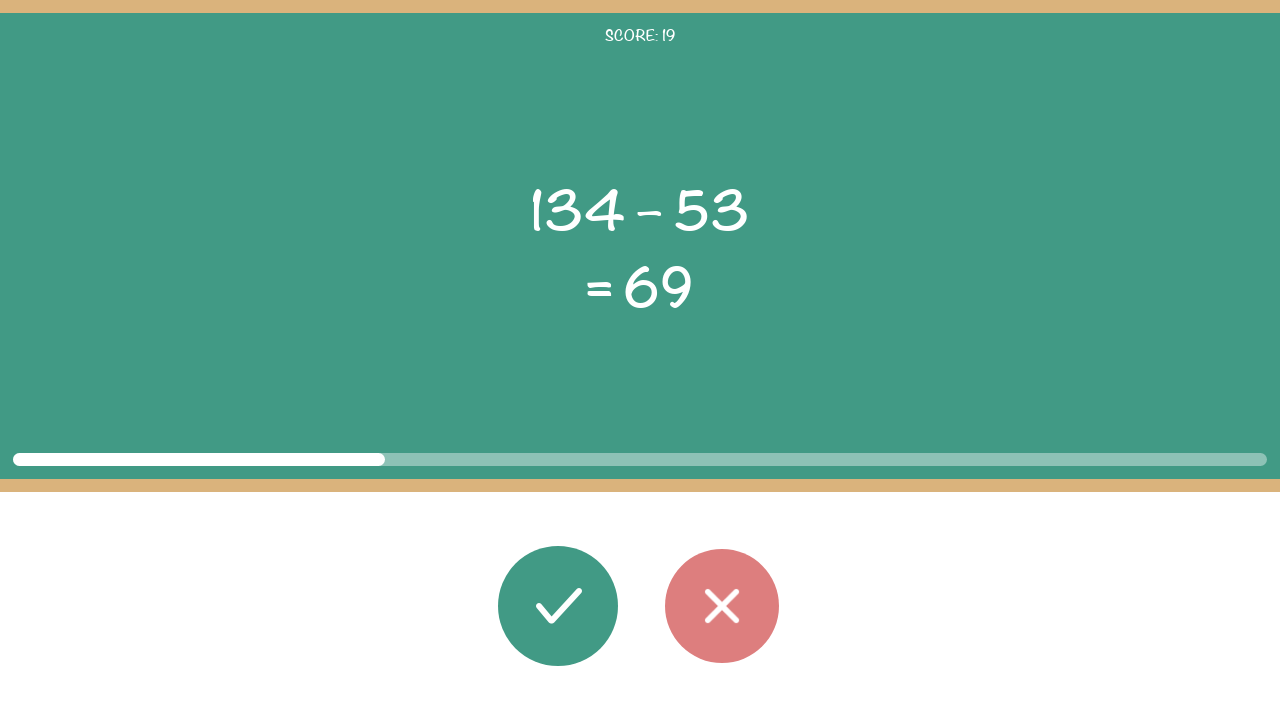

Retrieved first operand: 134
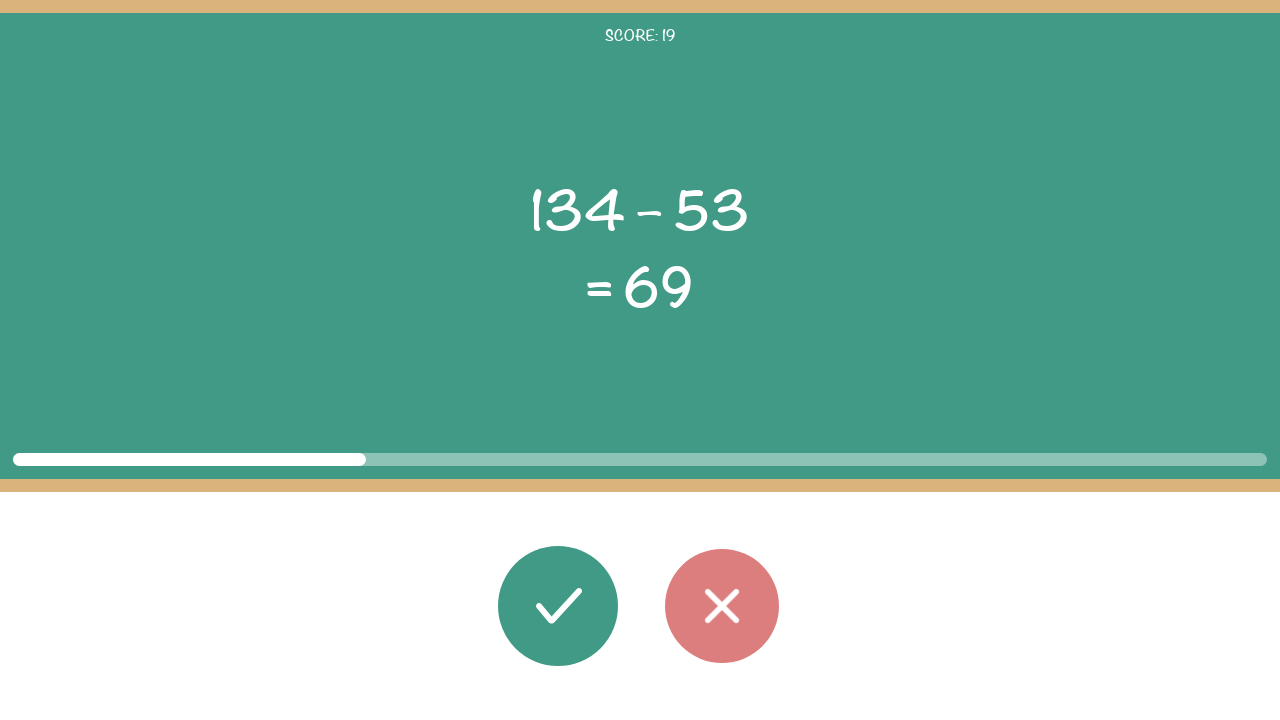

Retrieved second operand: 53
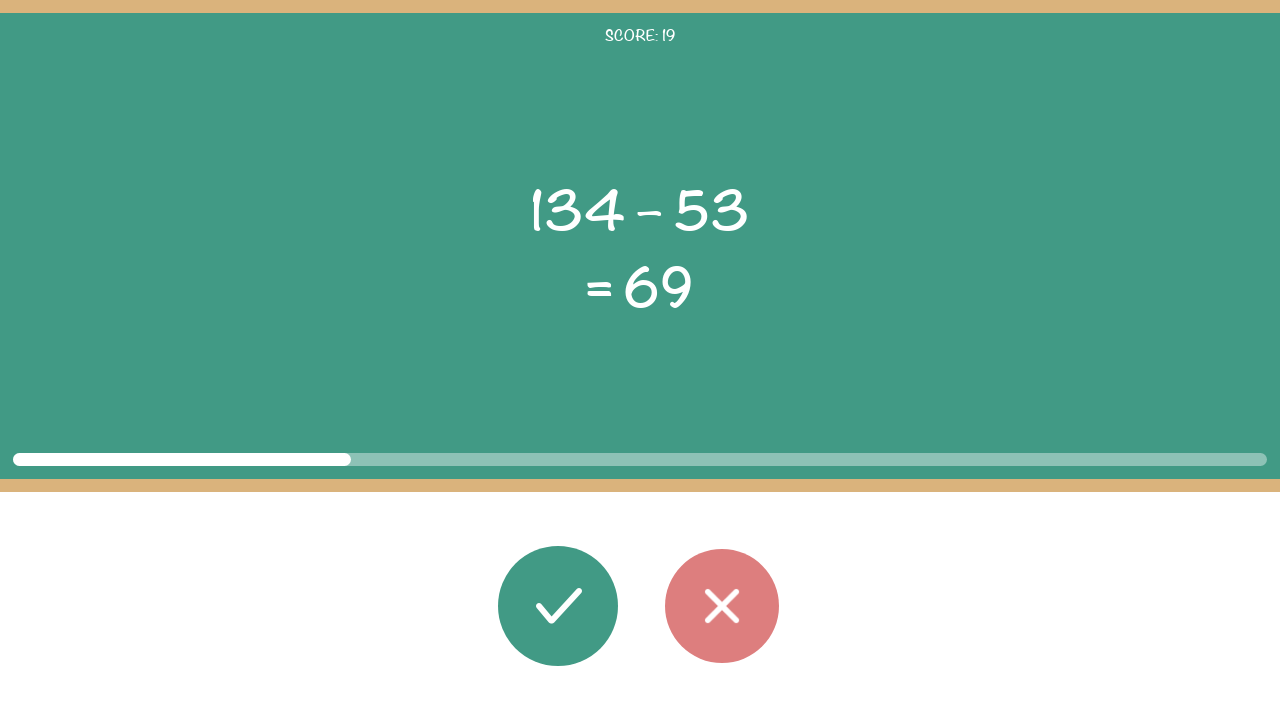

Retrieved operator: –
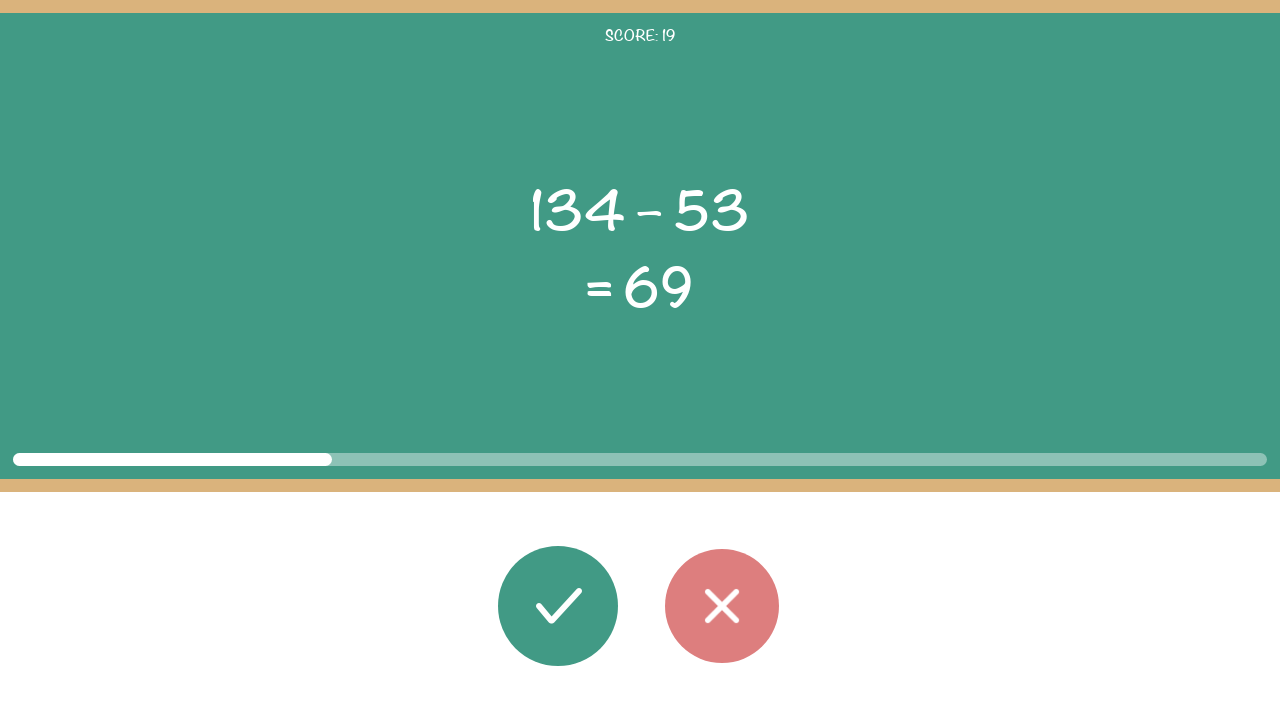

Retrieved displayed result: 69
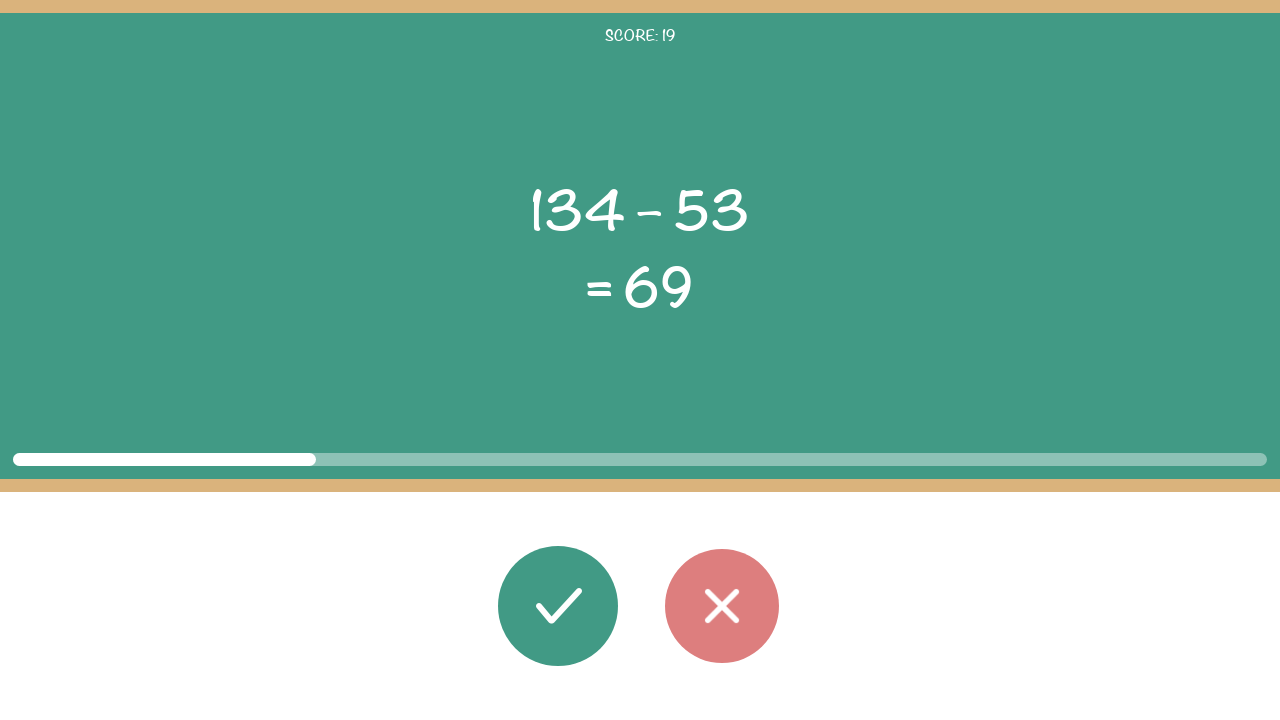

Calculated 134 - 53 = 81, does not match displayed result 69. Clicked wrong button. at (722, 606) on #button_wrong
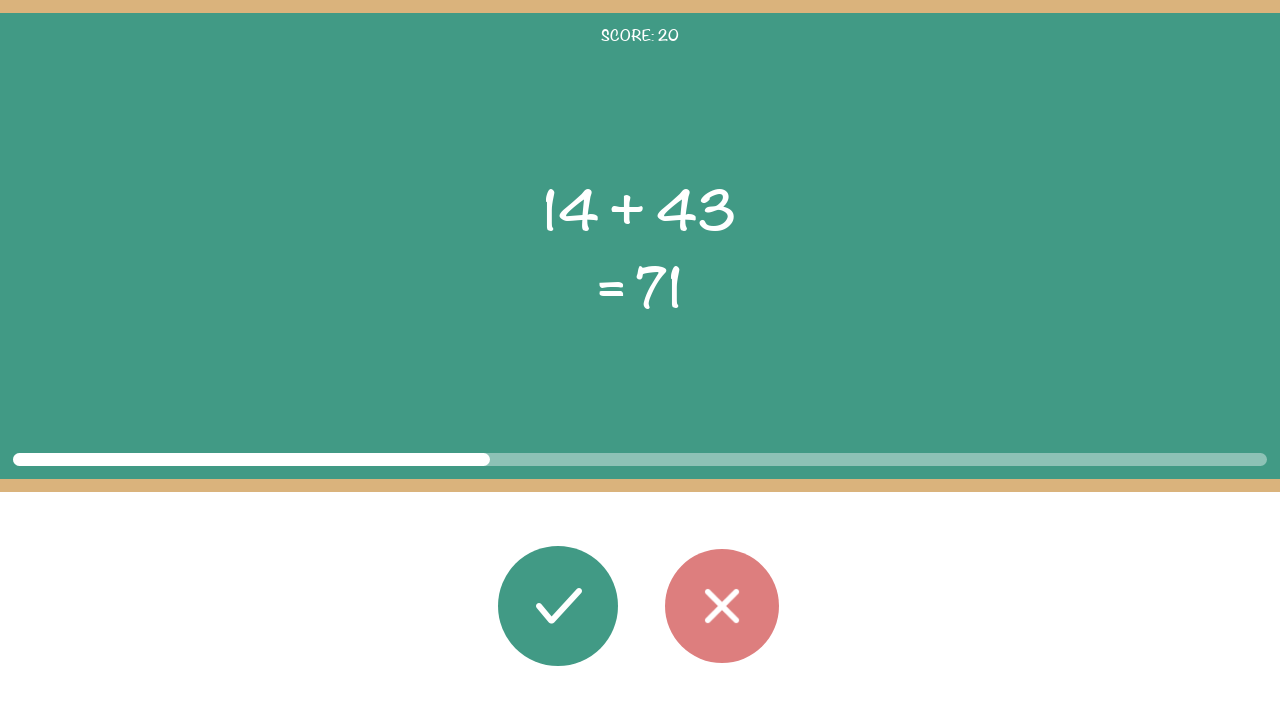

Waited 1 second between answers. Rounds remaining: 56
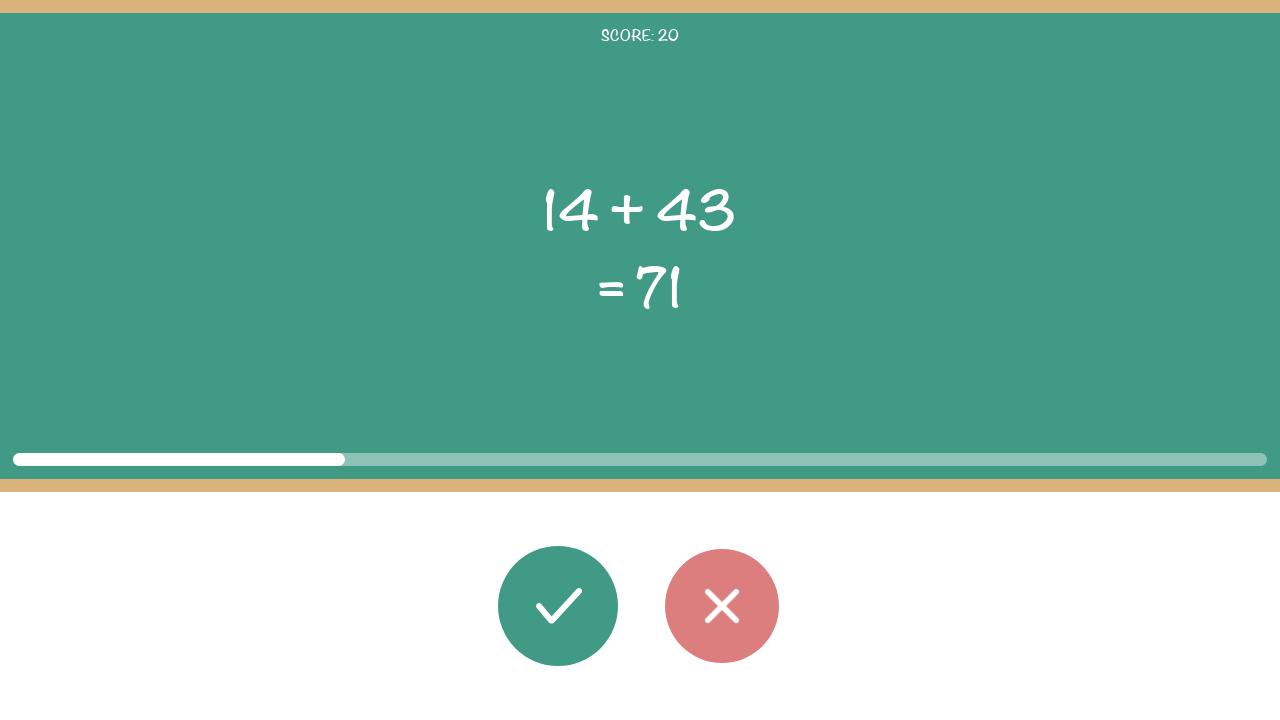

Retrieved first operand: 14
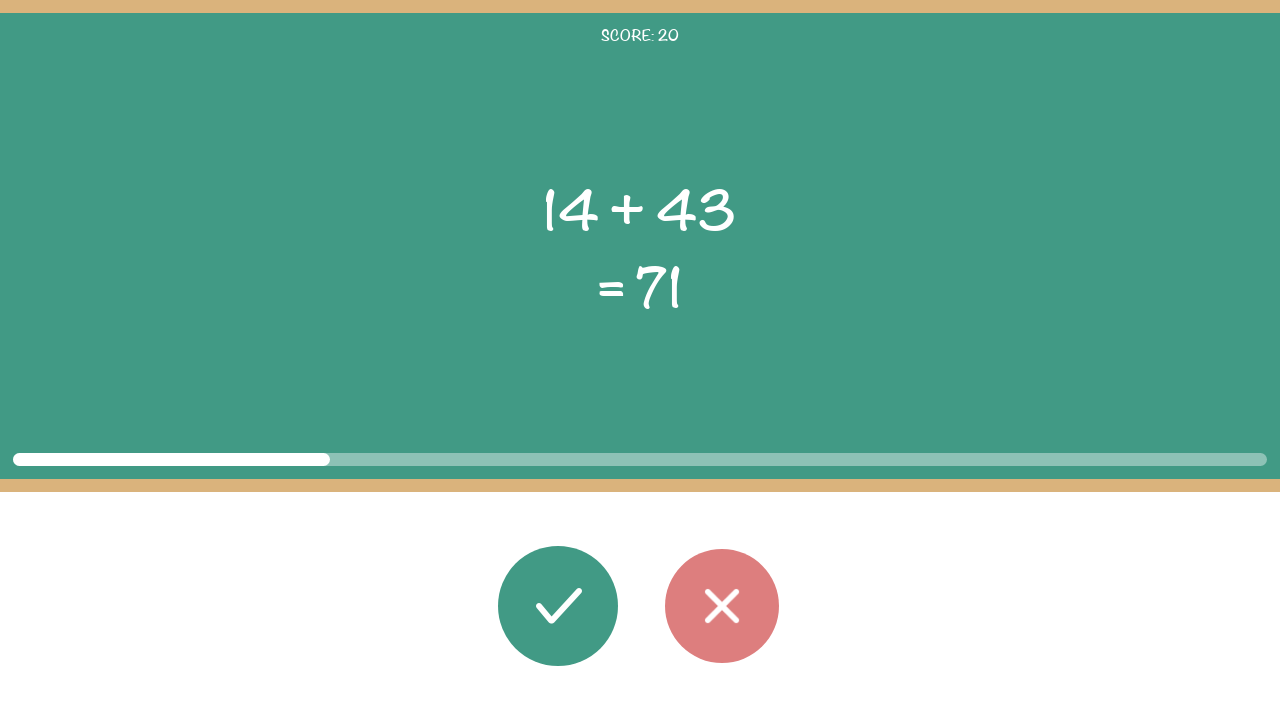

Retrieved second operand: 43
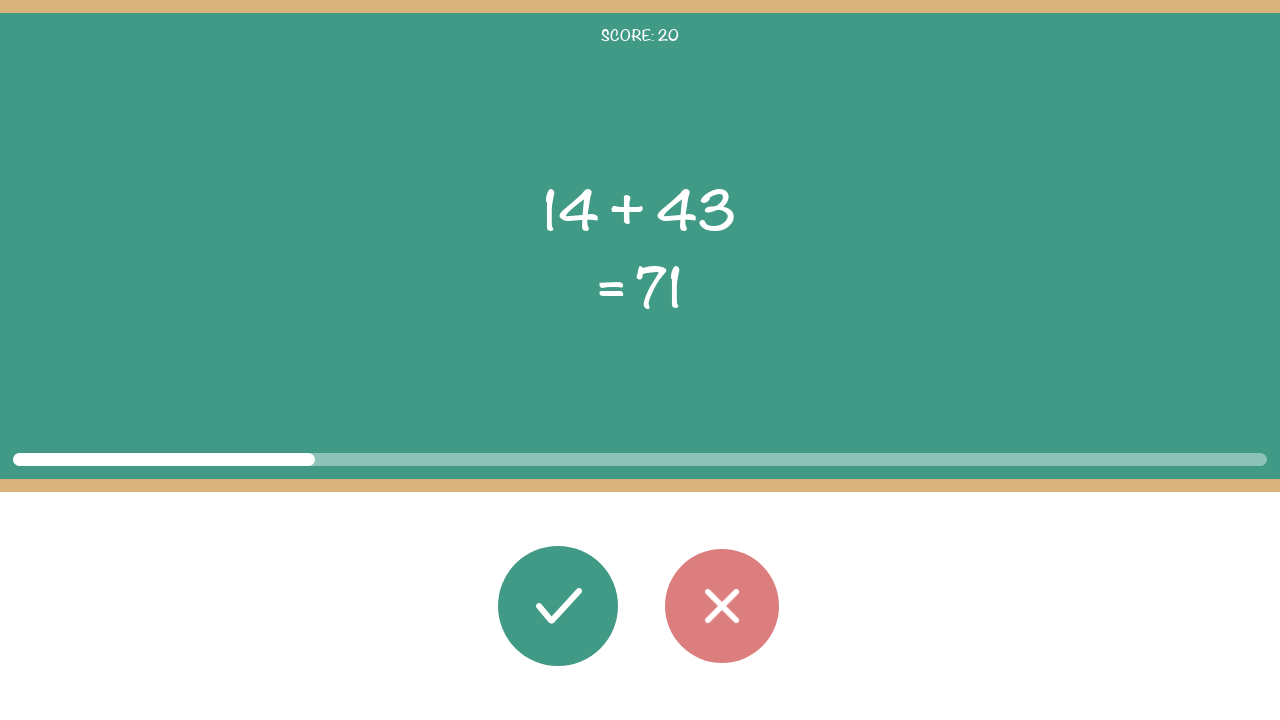

Retrieved operator: +
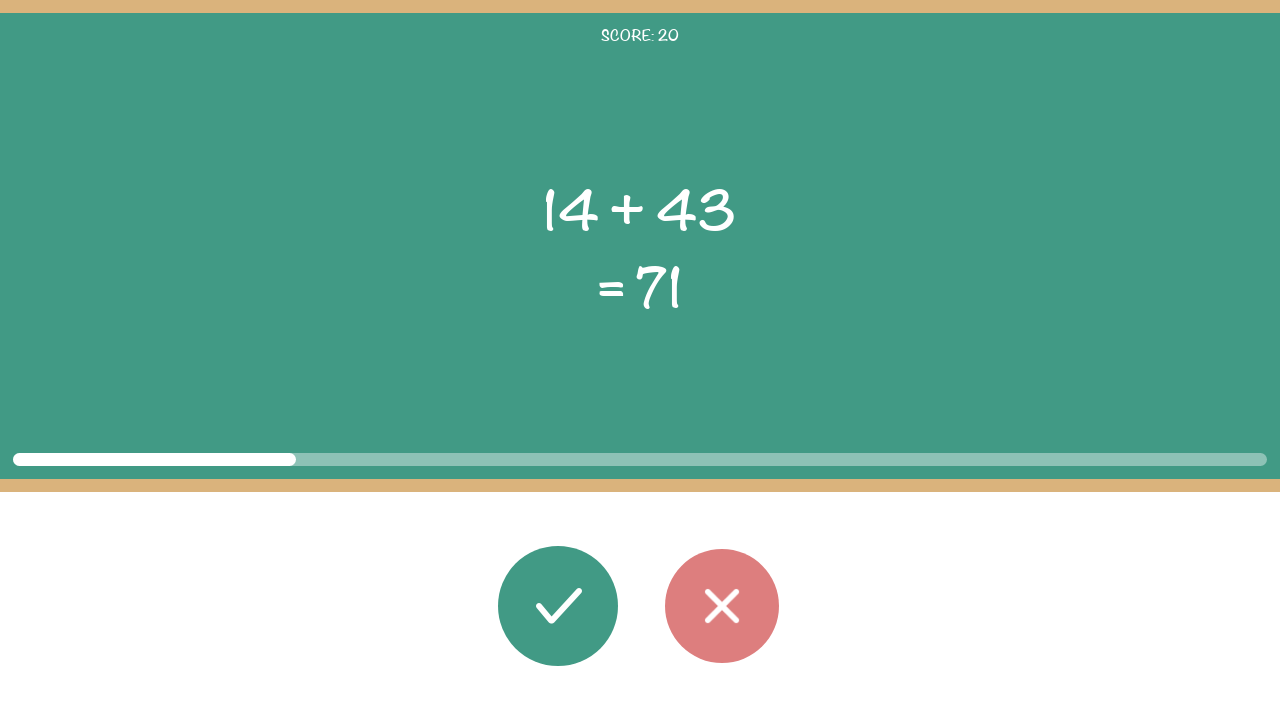

Retrieved displayed result: 71
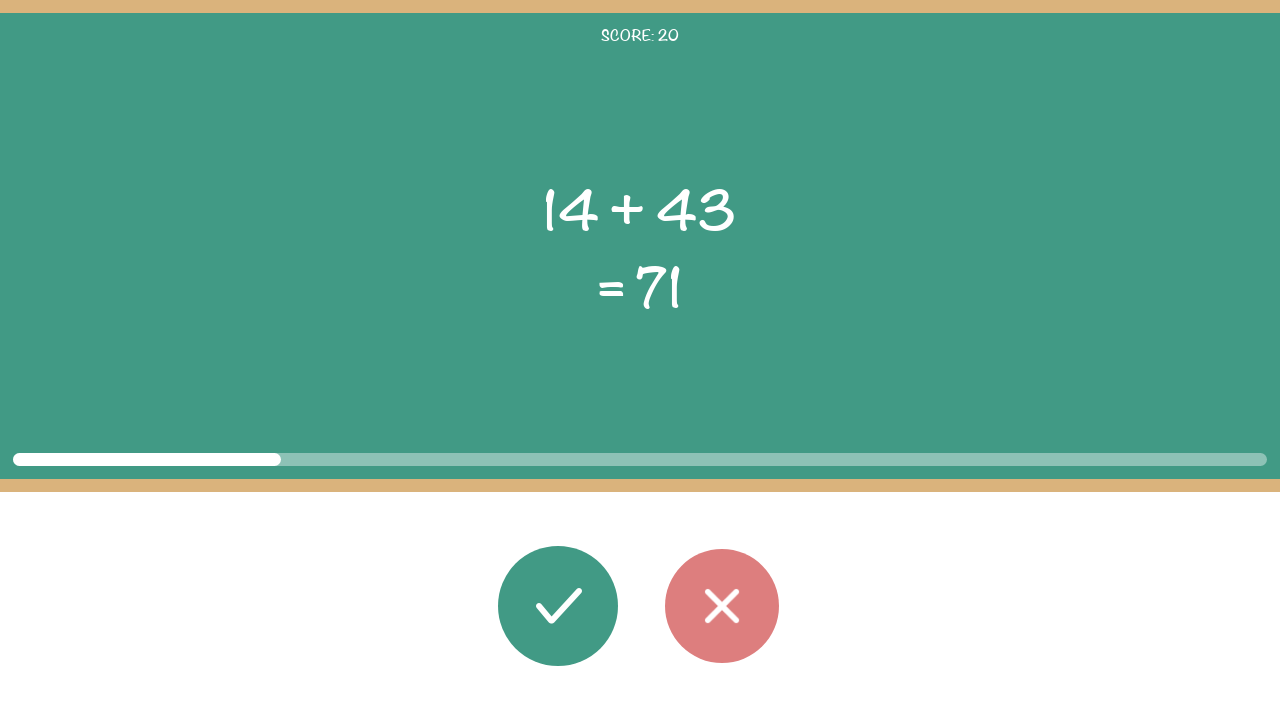

Calculated 14 + 43 = 57, does not match displayed result 71. Clicked wrong button. at (722, 606) on #button_wrong
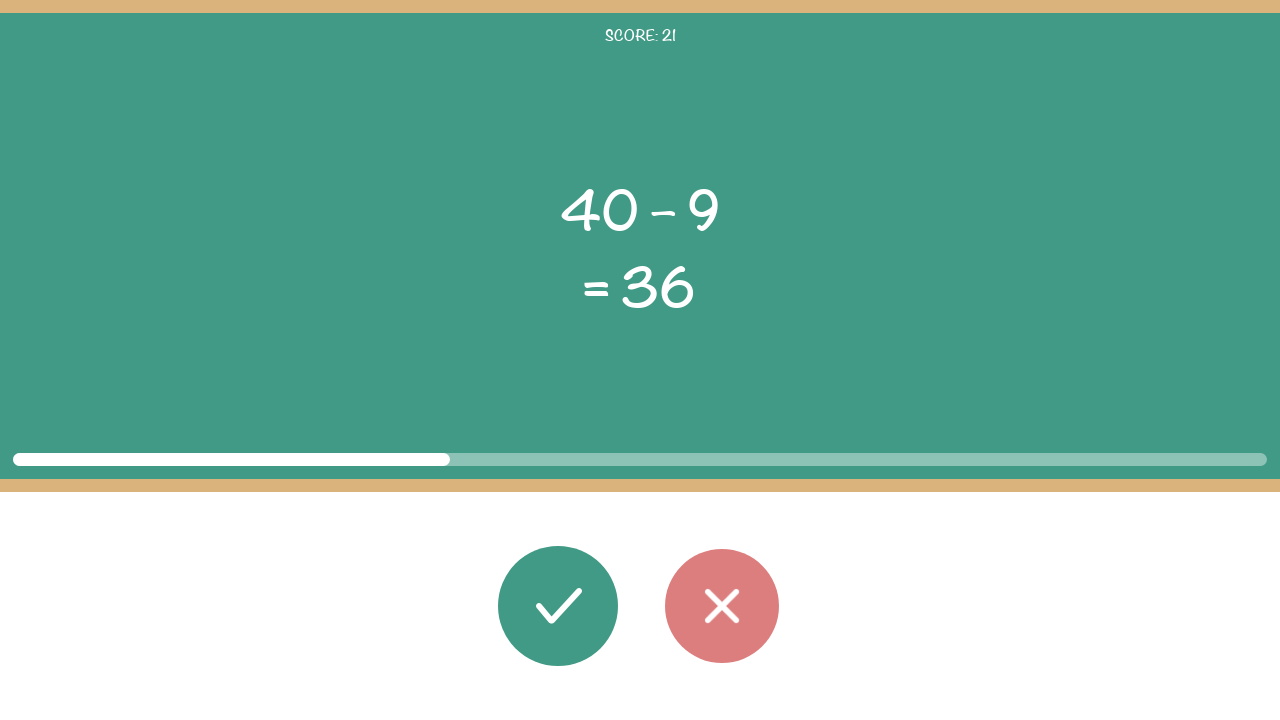

Waited 1 second between answers. Rounds remaining: 55
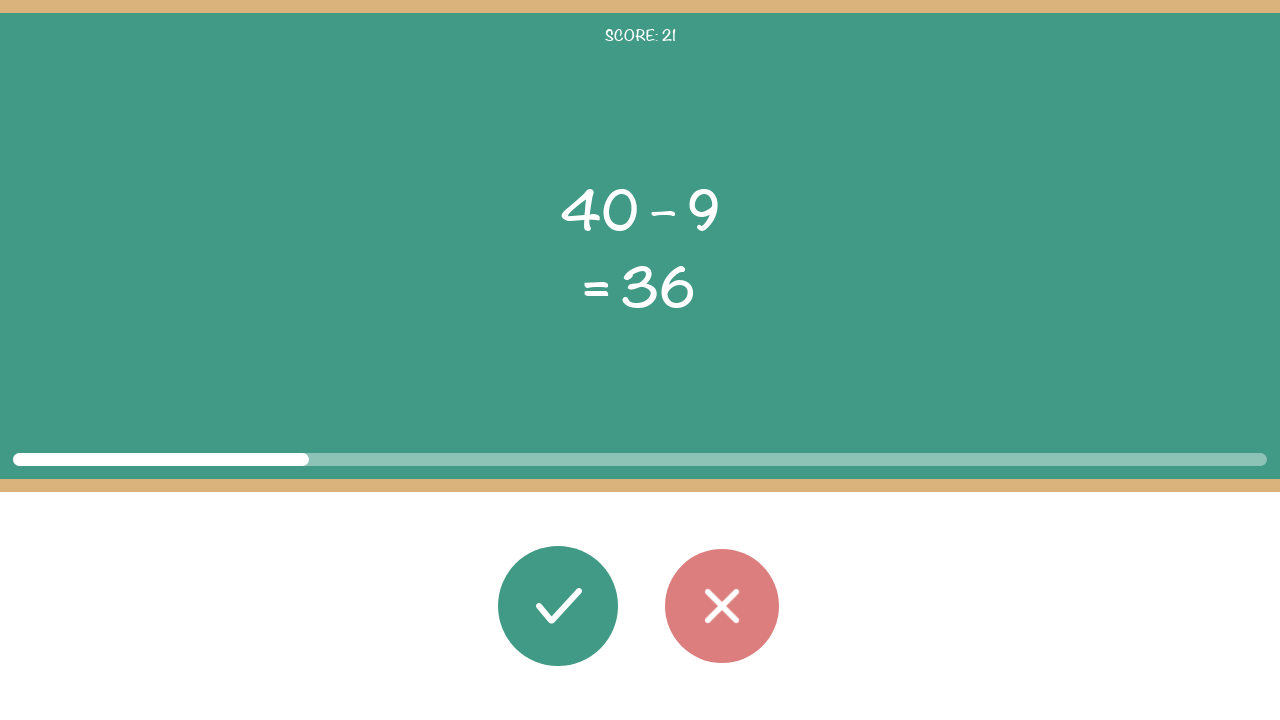

Retrieved first operand: 40
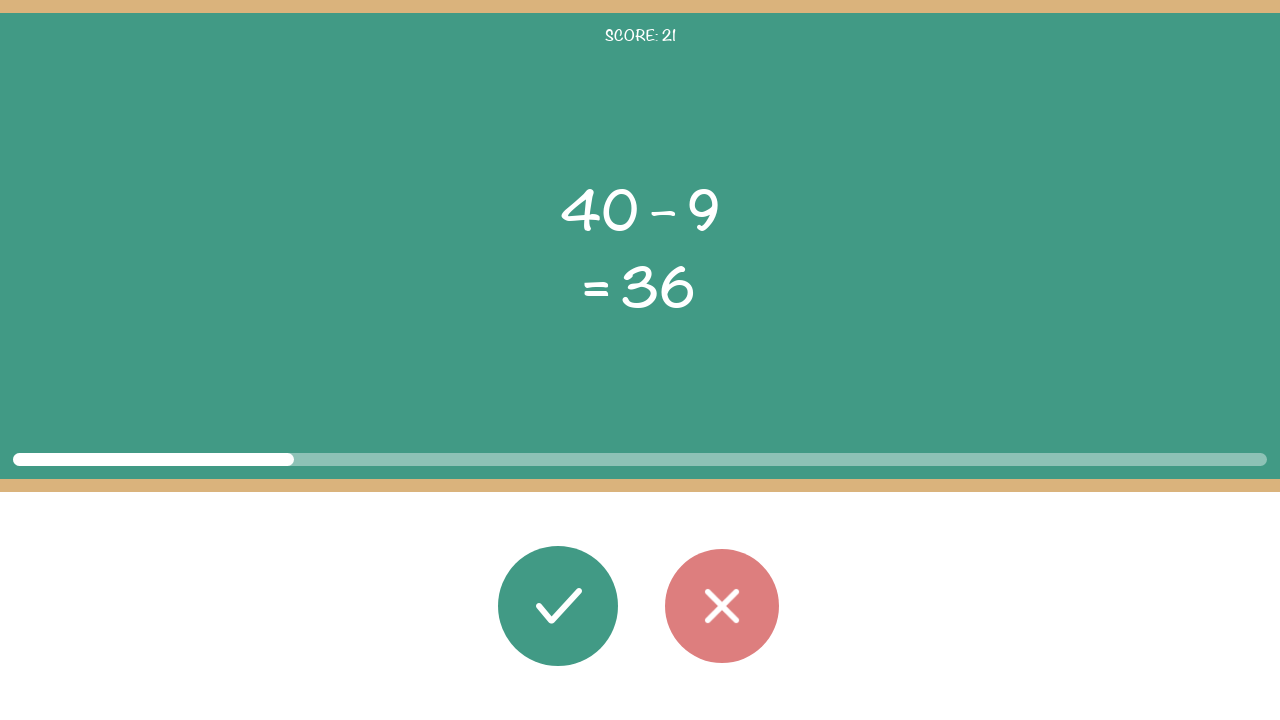

Retrieved second operand: 9
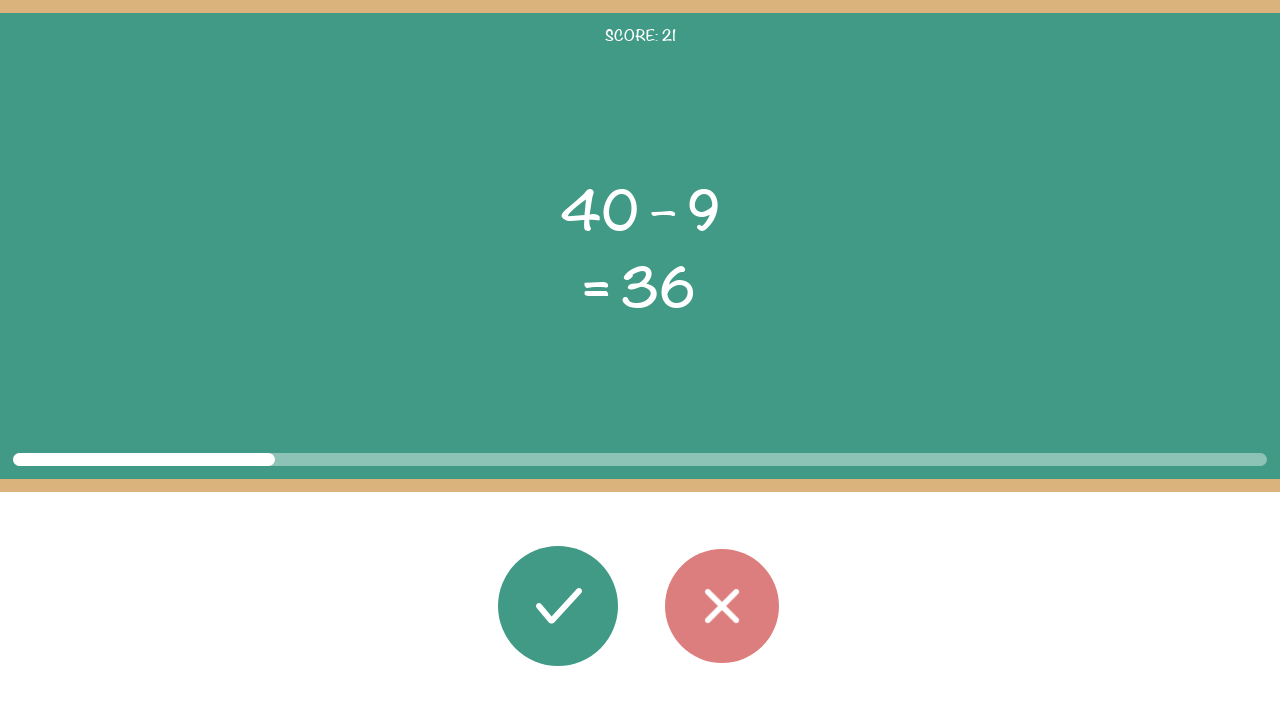

Retrieved operator: –
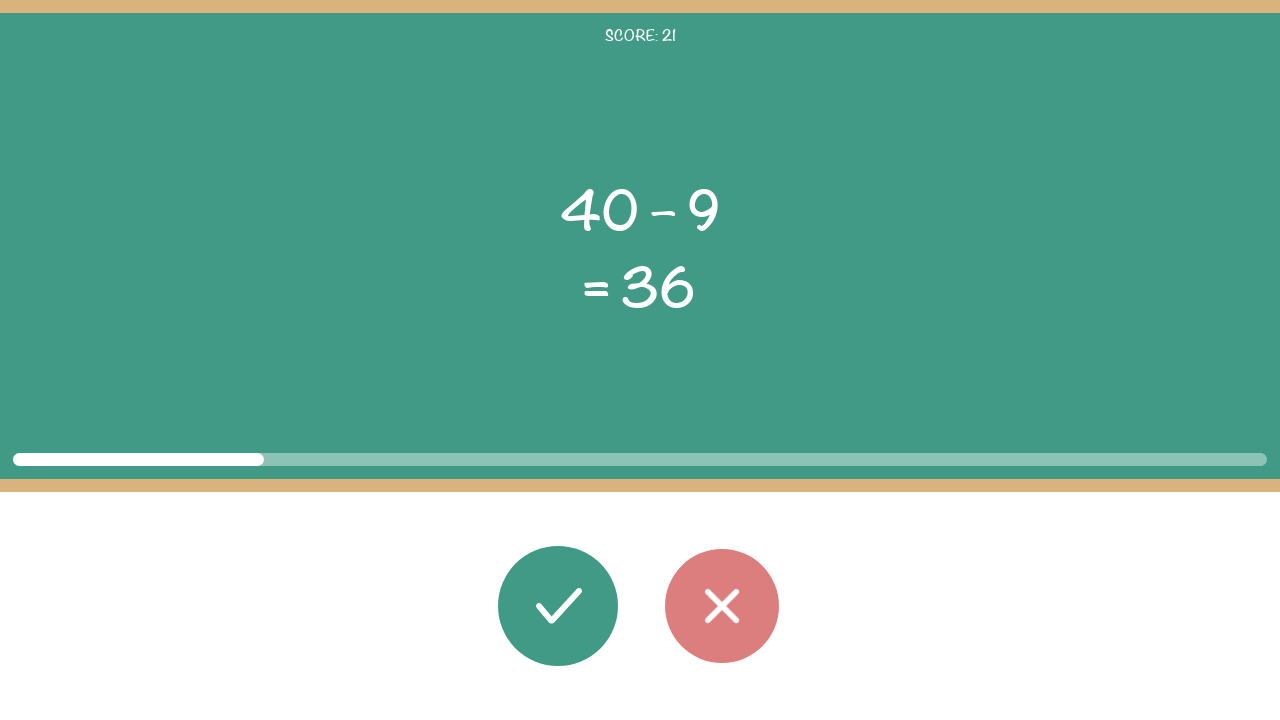

Retrieved displayed result: 36
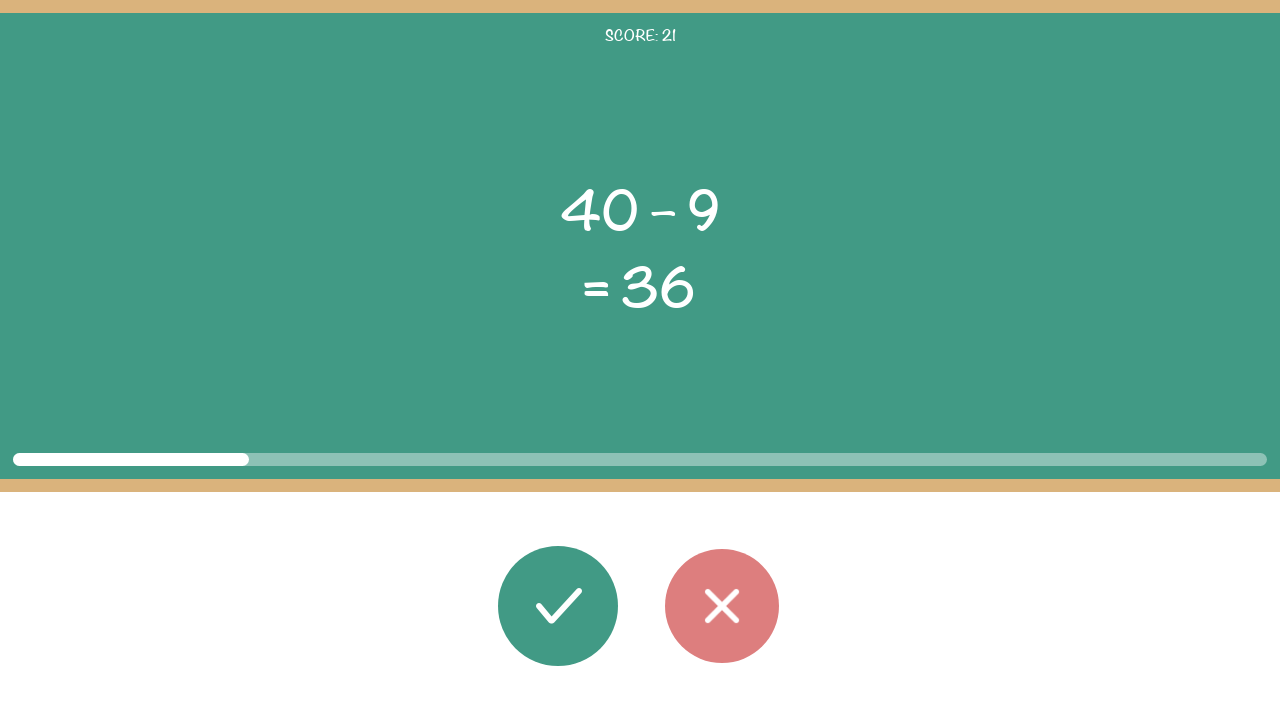

Calculated 40 - 9 = 31, does not match displayed result 36. Clicked wrong button. at (722, 606) on #button_wrong
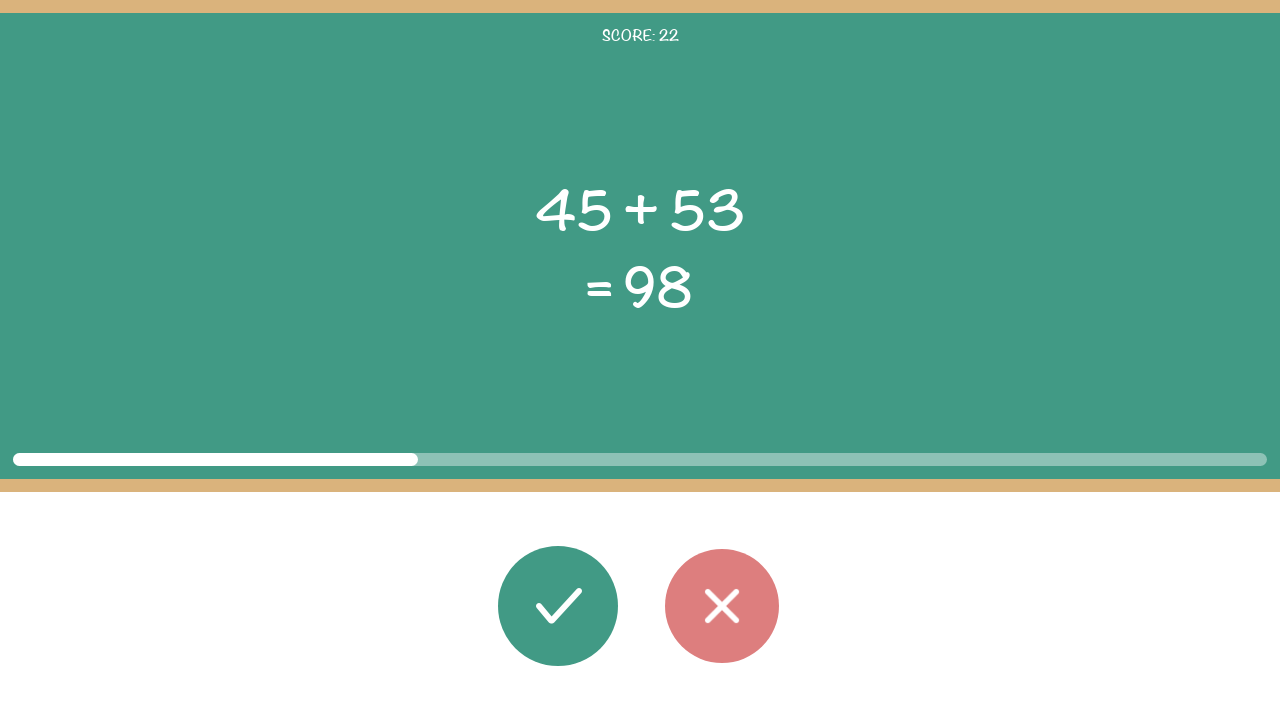

Waited 1 second between answers. Rounds remaining: 54
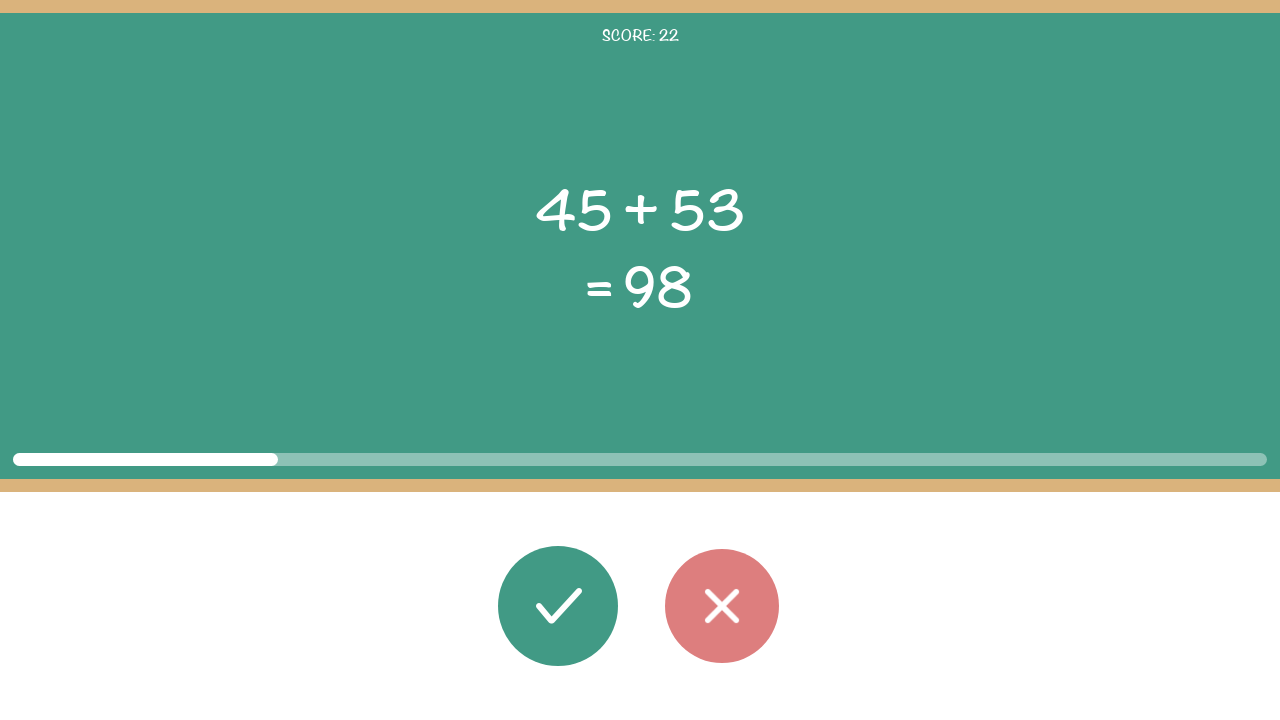

Retrieved first operand: 45
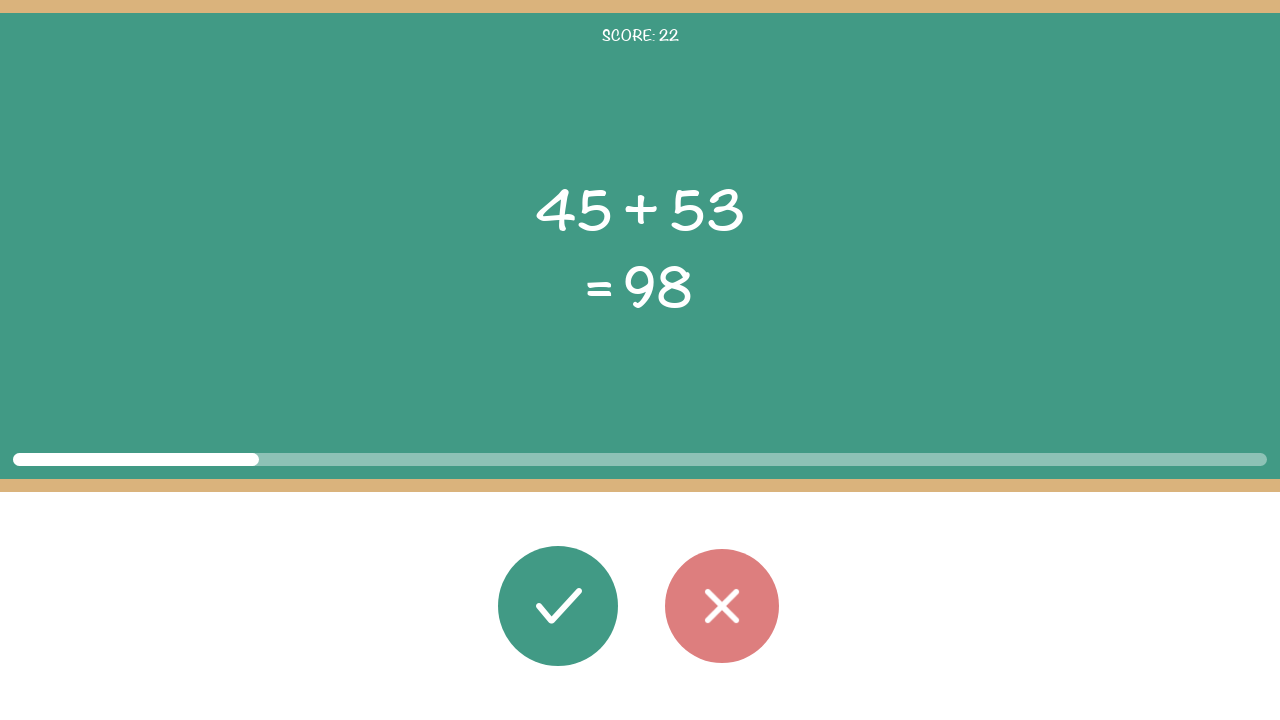

Retrieved second operand: 53
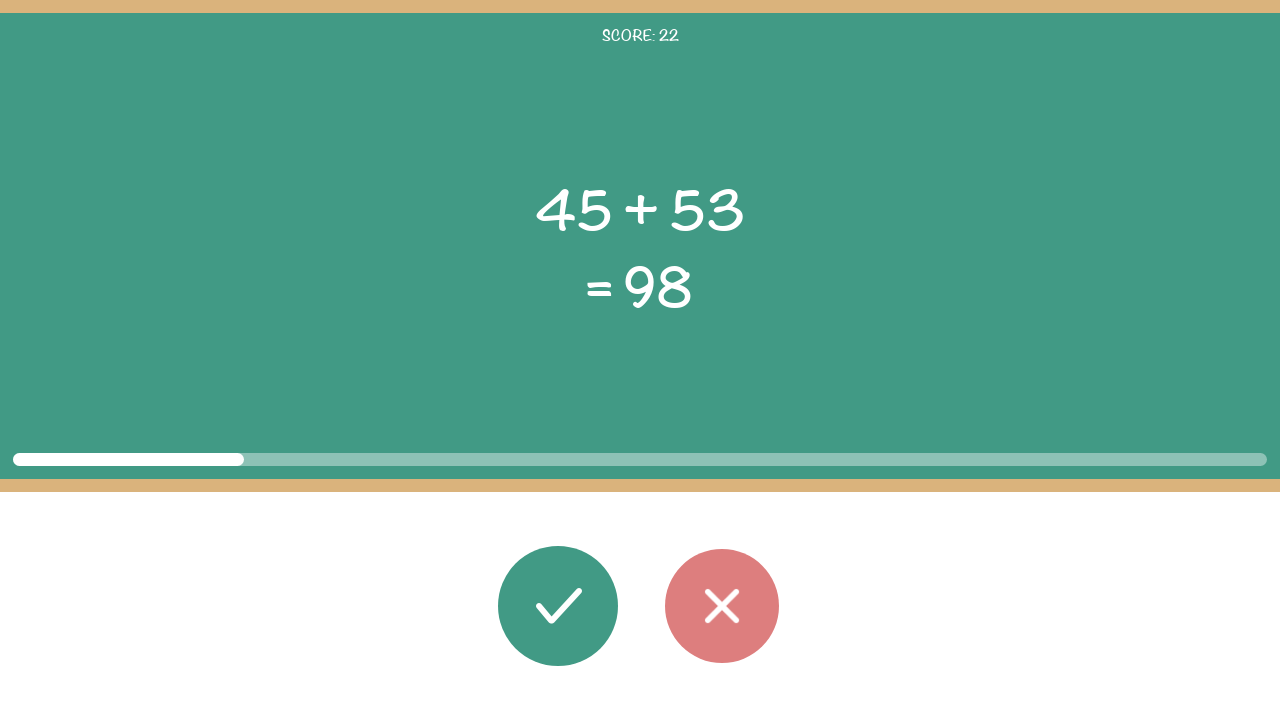

Retrieved operator: +
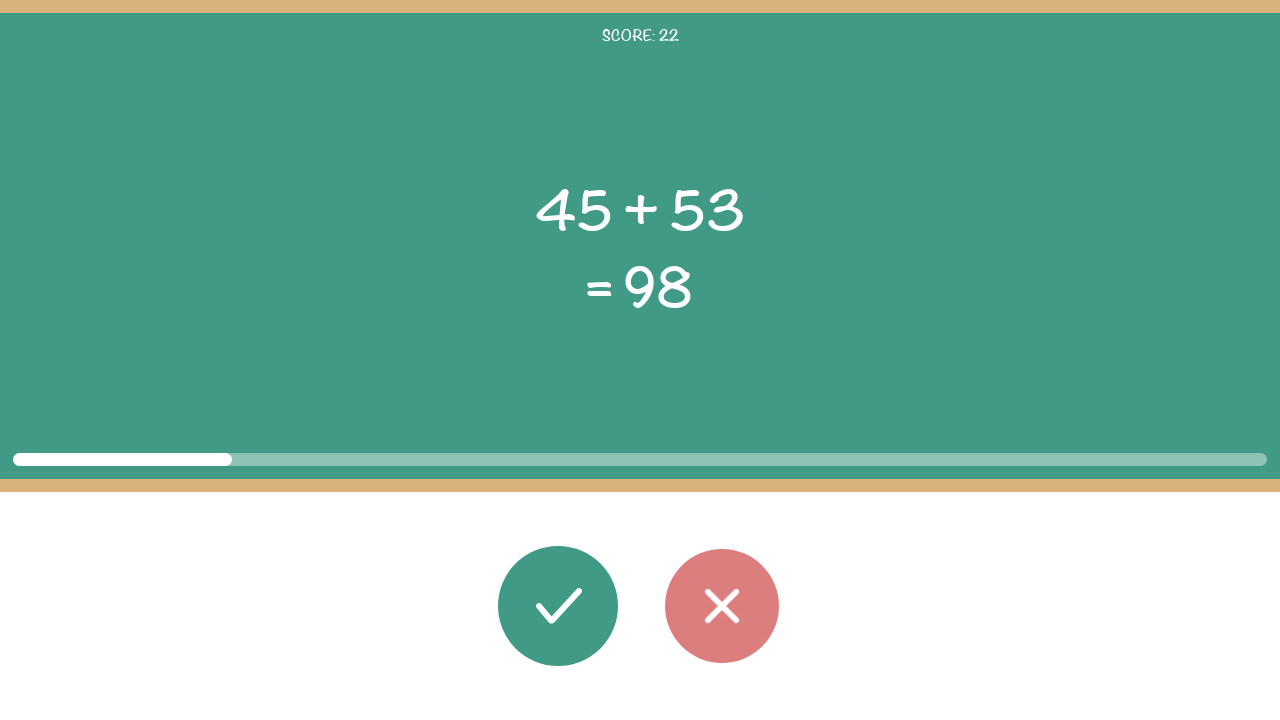

Retrieved displayed result: 98
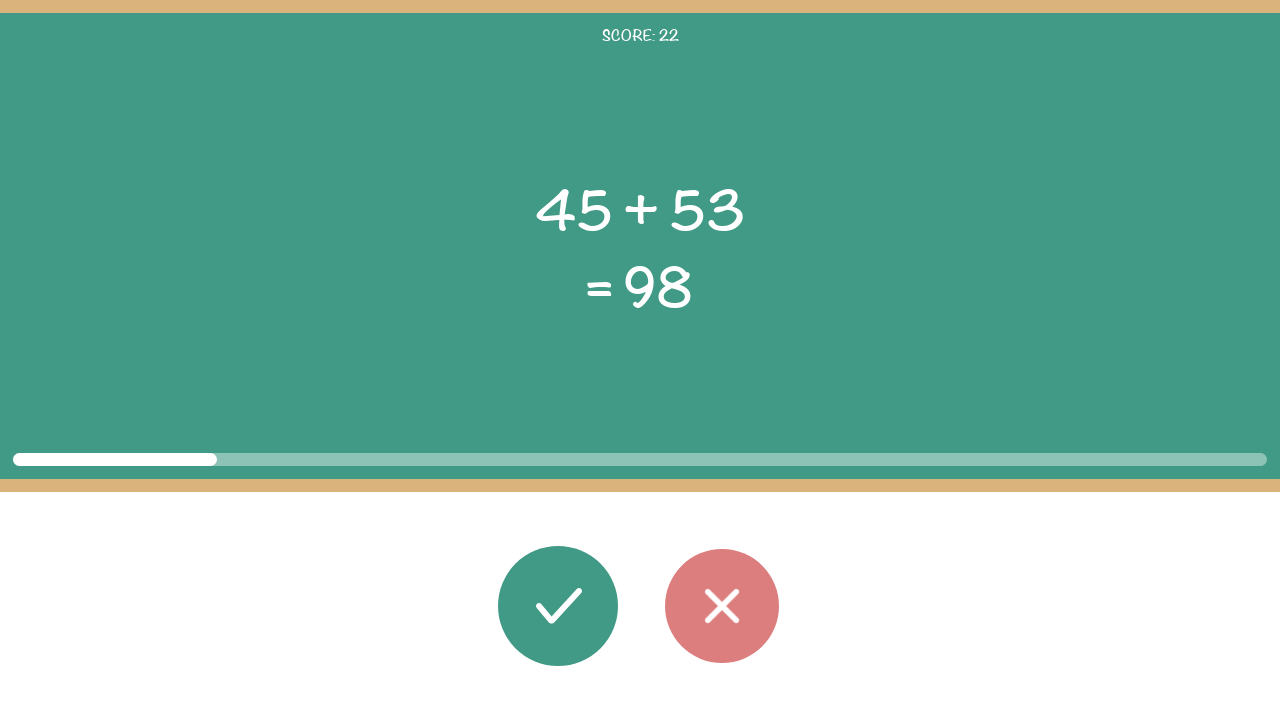

Calculated 45 + 53 = 98, matches displayed result 98. Clicked correct button. at (558, 606) on #button_correct
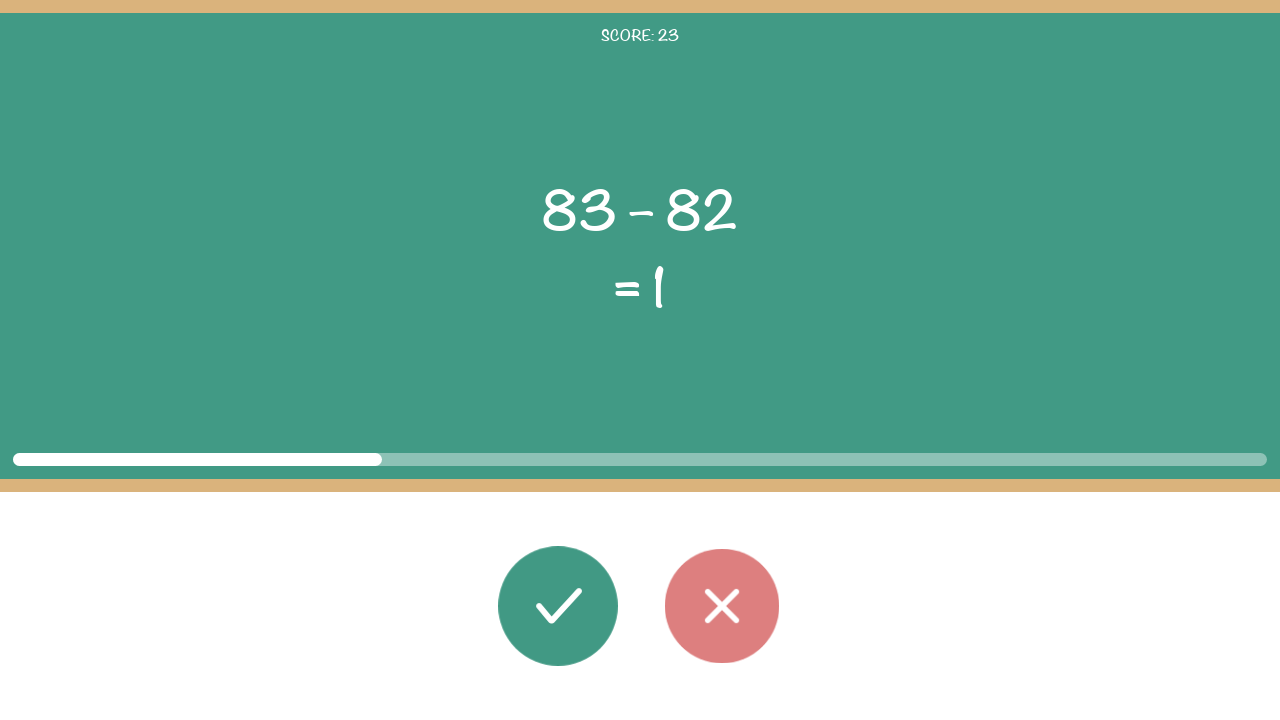

Waited 1 second between answers. Rounds remaining: 53
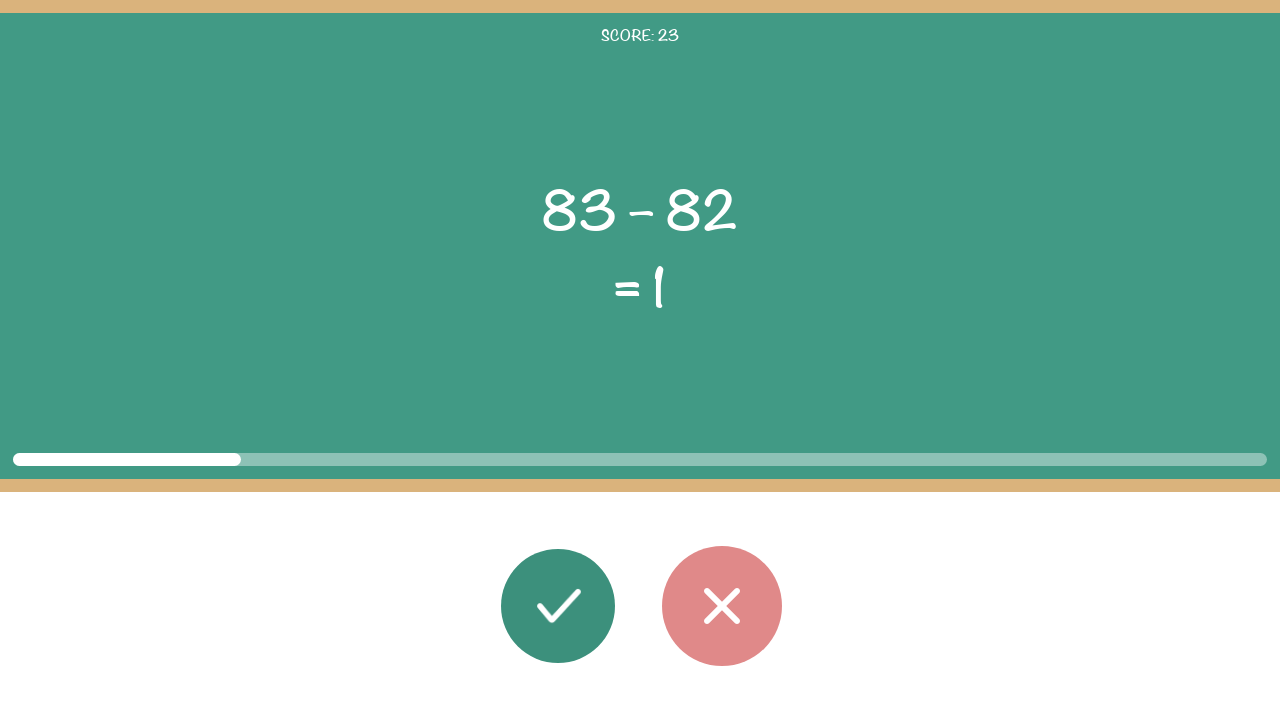

Retrieved first operand: 83
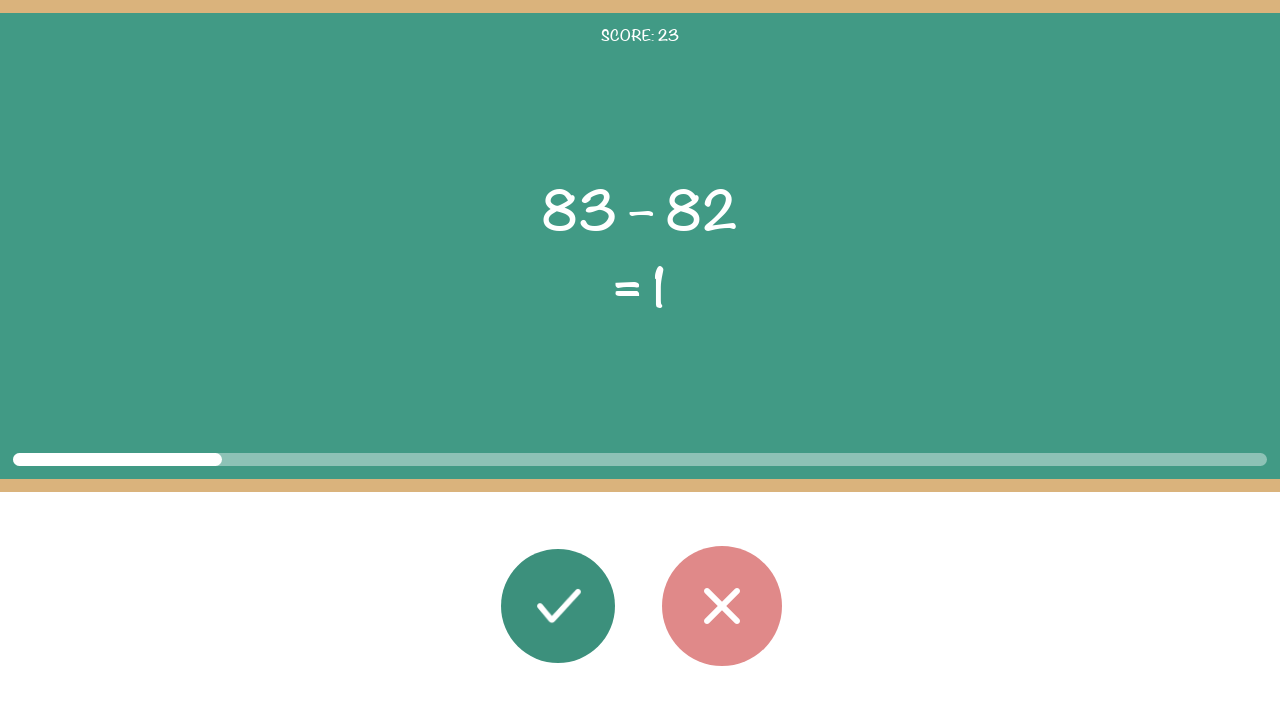

Retrieved second operand: 82
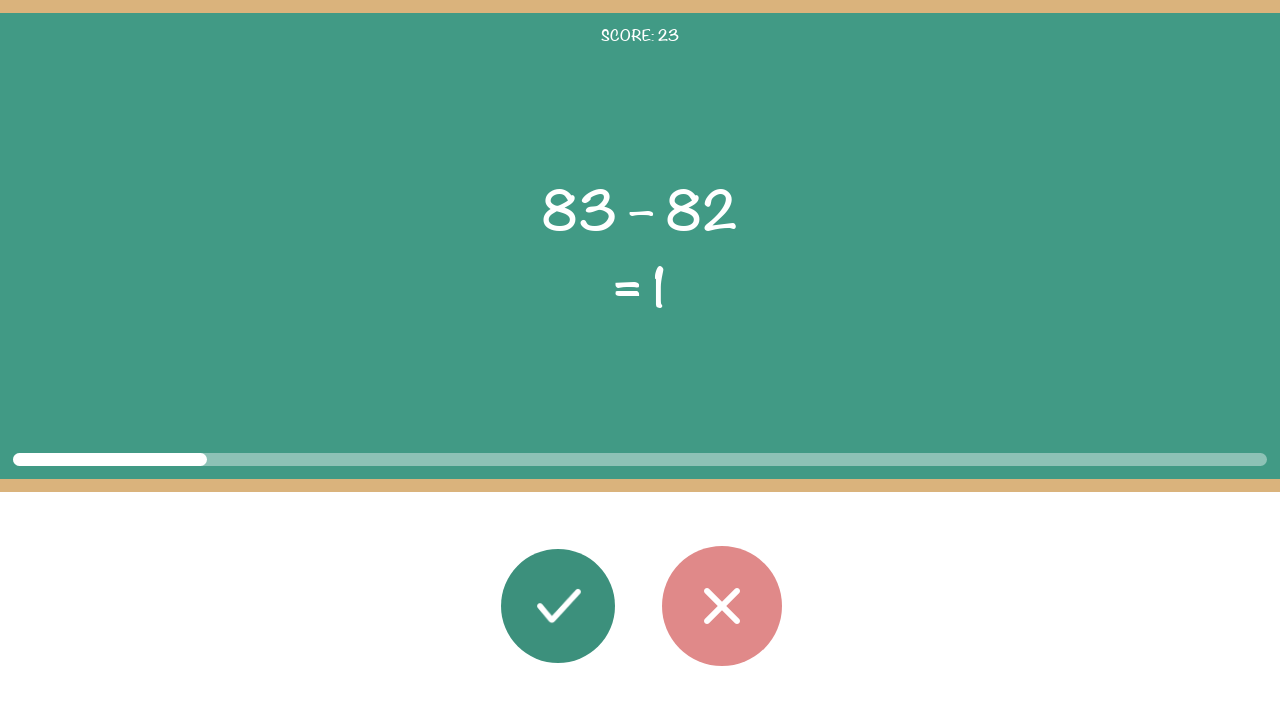

Retrieved operator: –
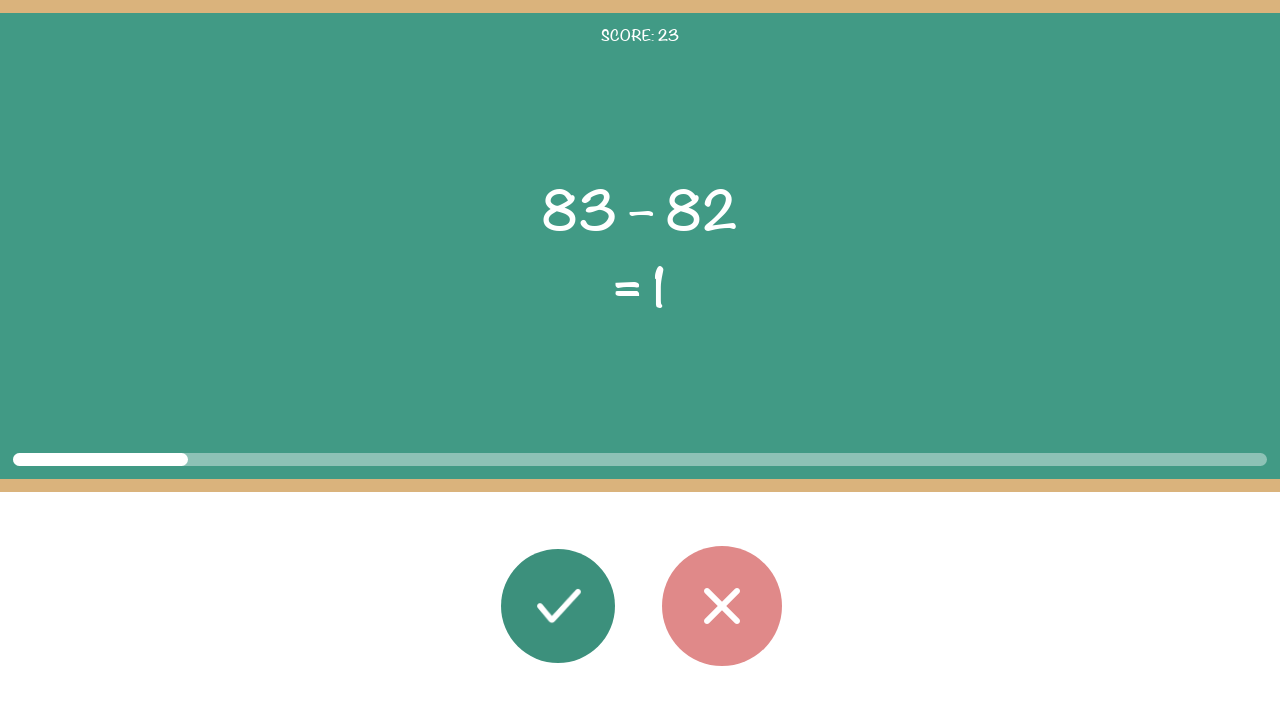

Retrieved displayed result: 1
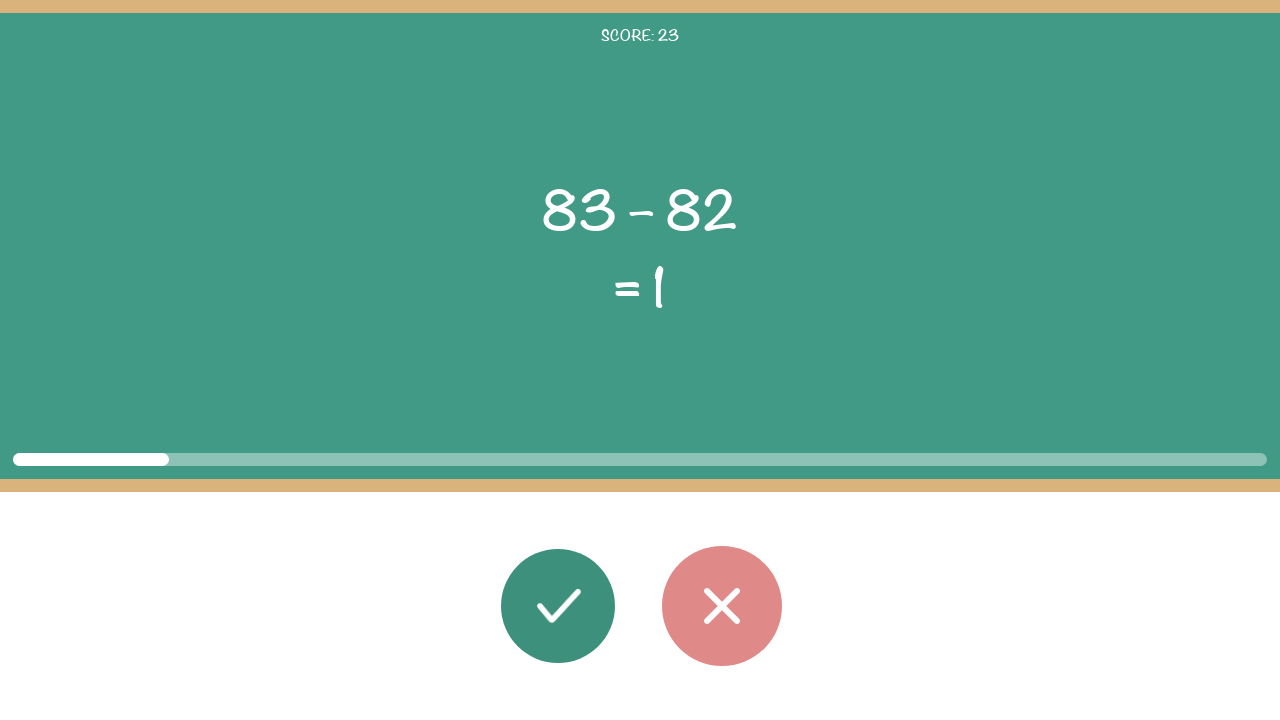

Calculated 83 - 82 = 1, matches displayed result 1. Clicked correct button. at (558, 606) on #button_correct
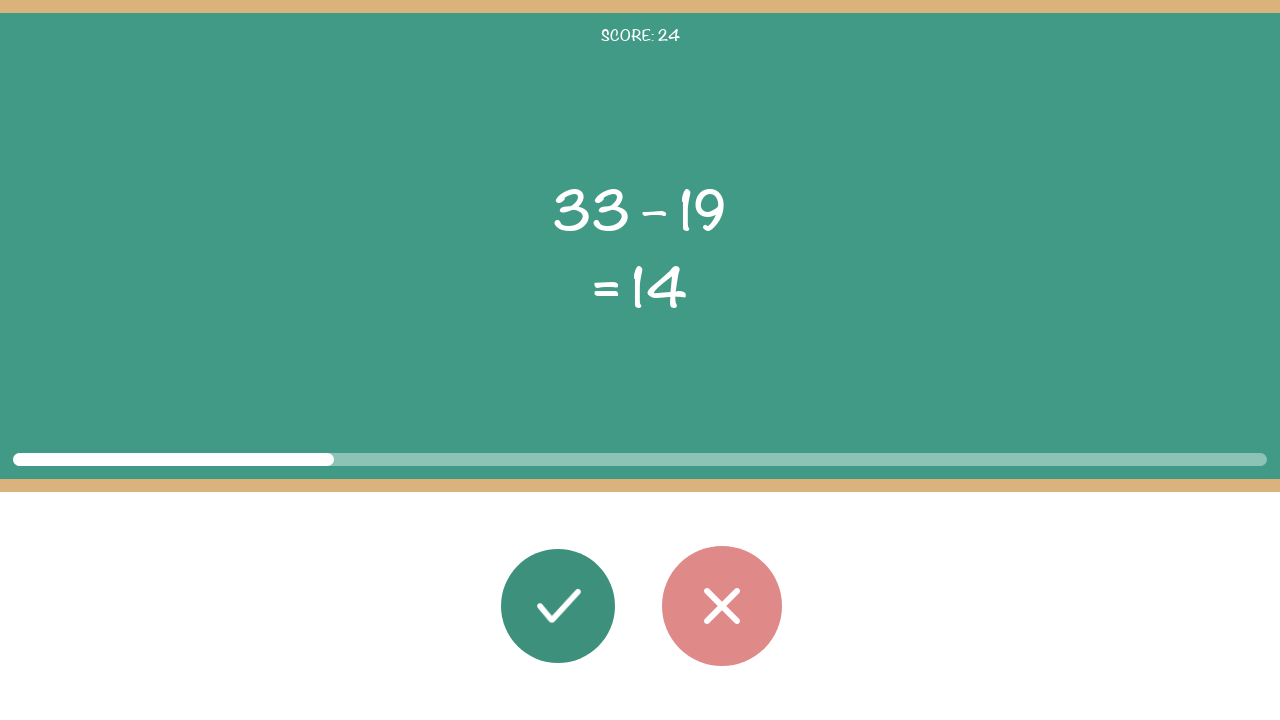

Waited 1 second between answers. Rounds remaining: 52
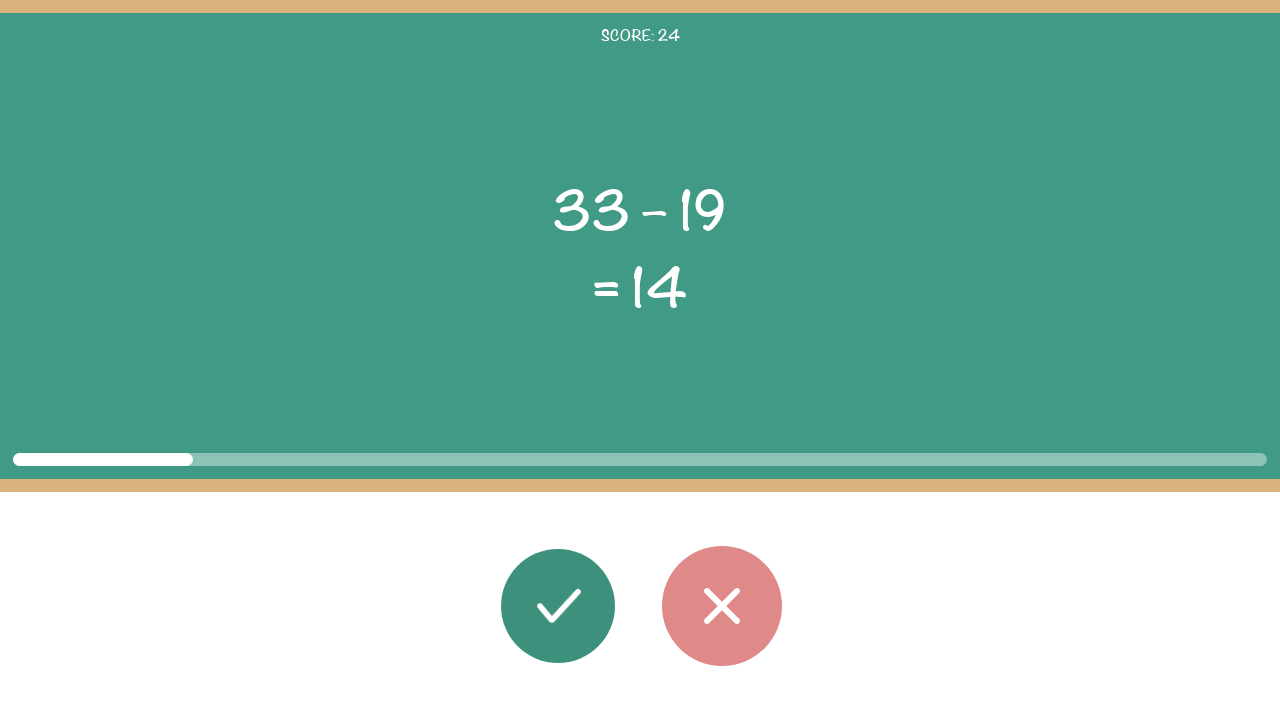

Retrieved first operand: 33
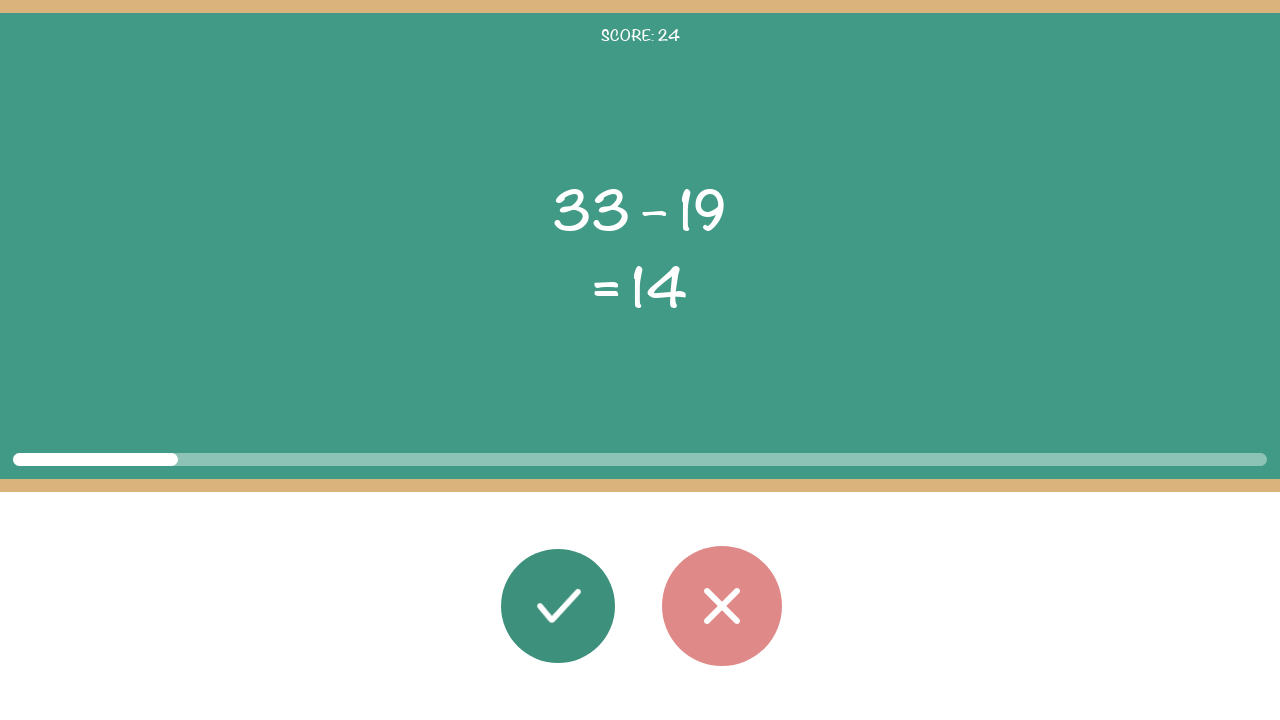

Retrieved second operand: 19
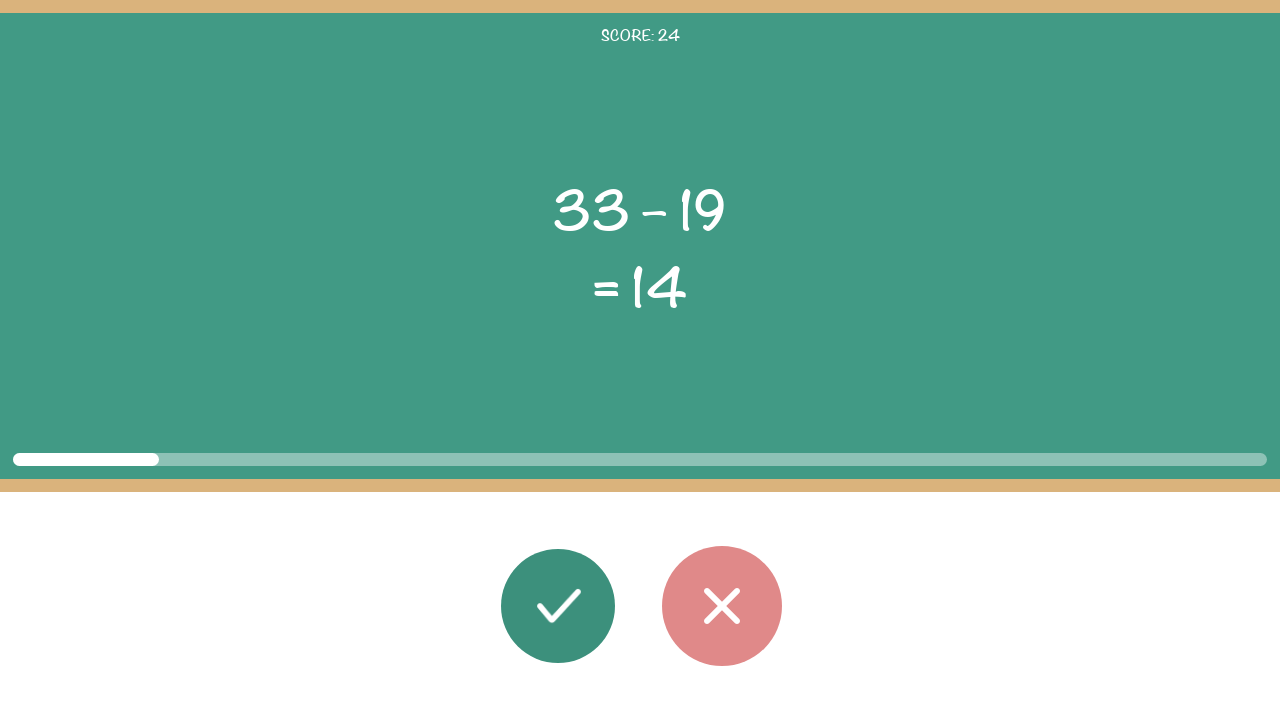

Retrieved operator: –
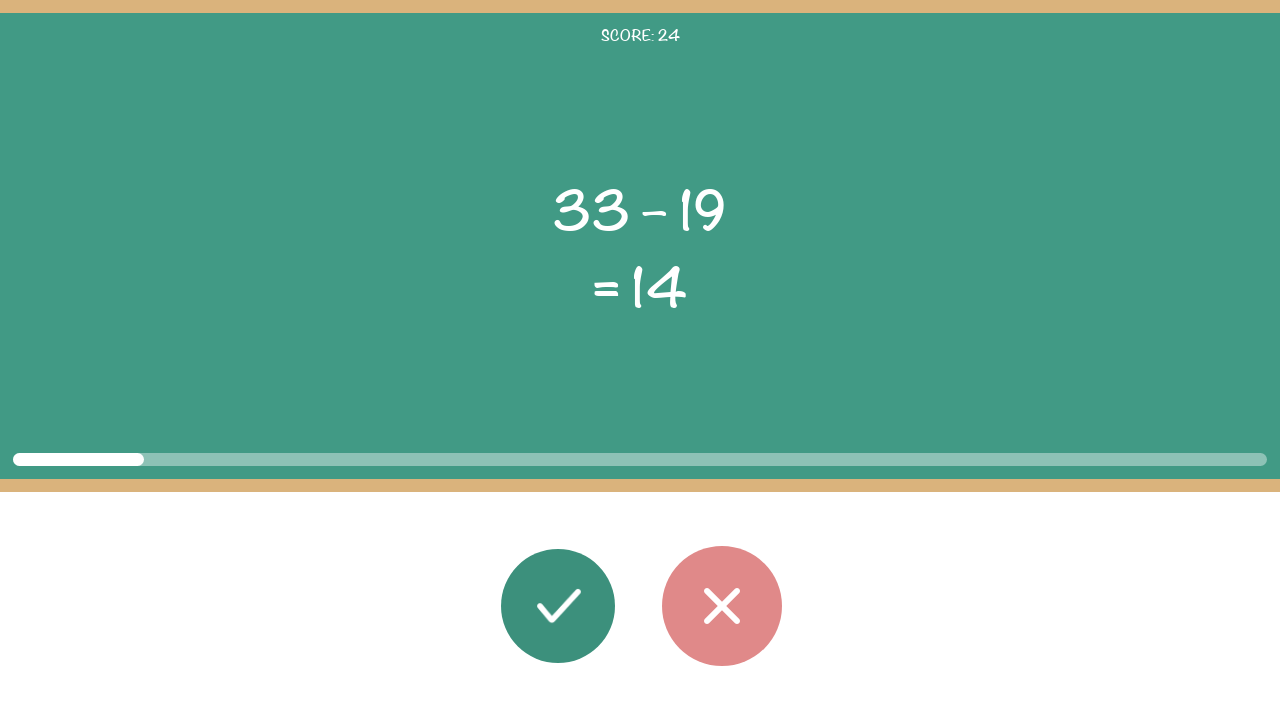

Retrieved displayed result: 14
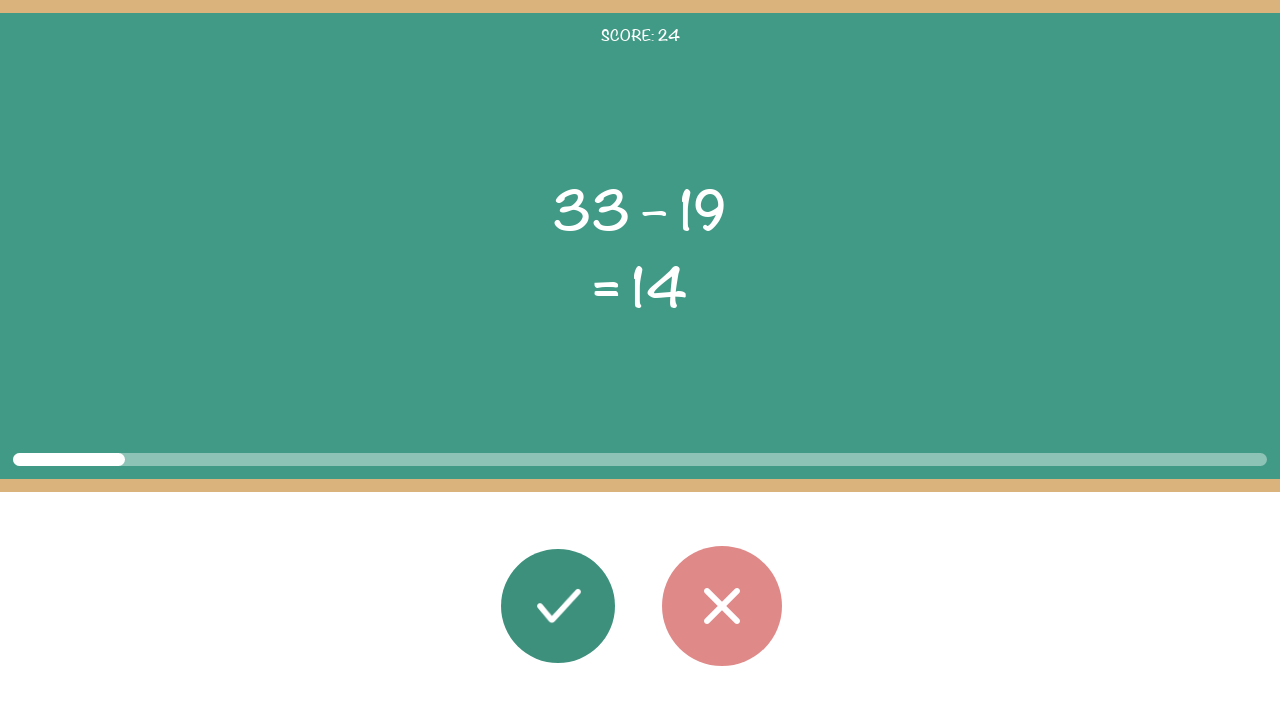

Calculated 33 - 19 = 14, matches displayed result 14. Clicked correct button. at (558, 606) on #button_correct
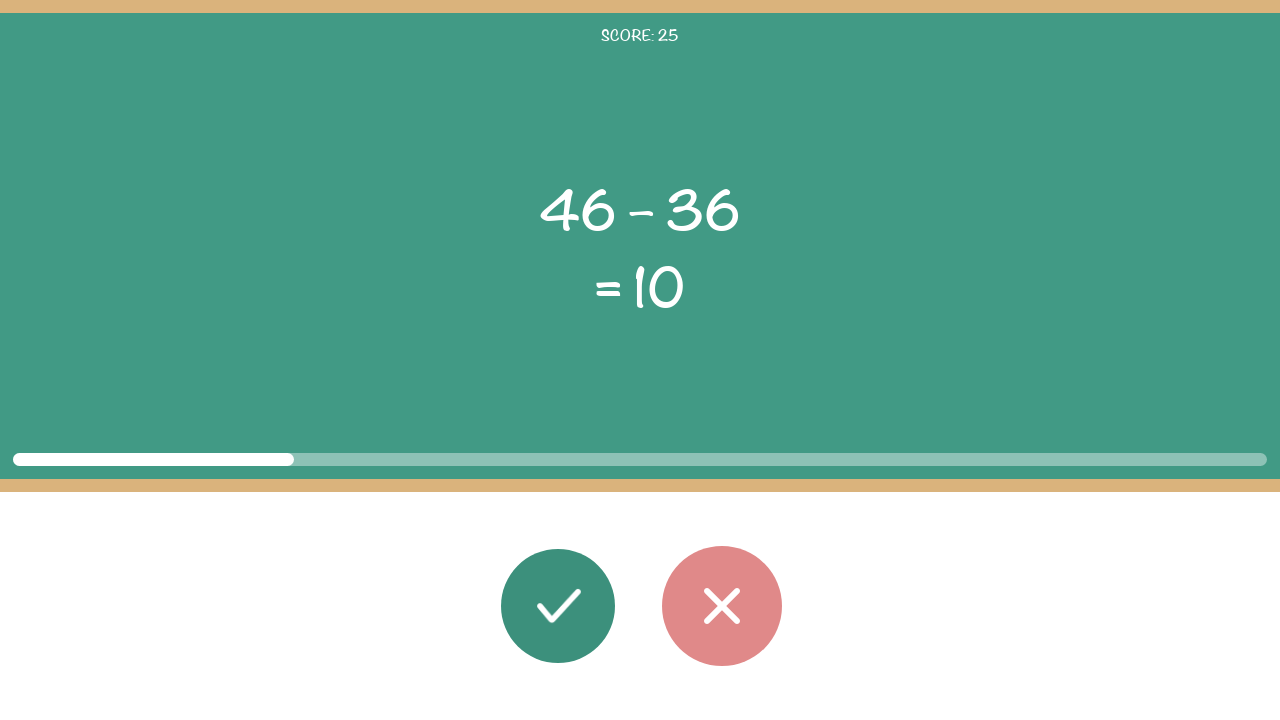

Waited 1 second between answers. Rounds remaining: 51
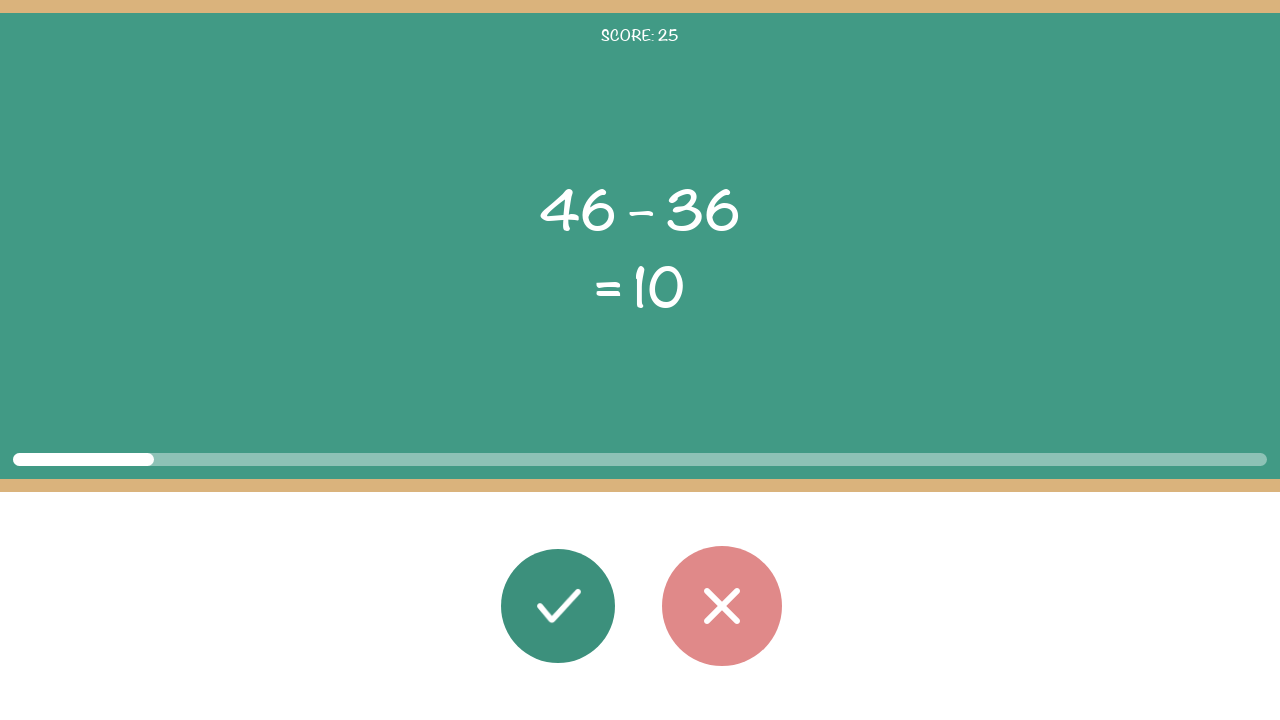

Retrieved first operand: 46
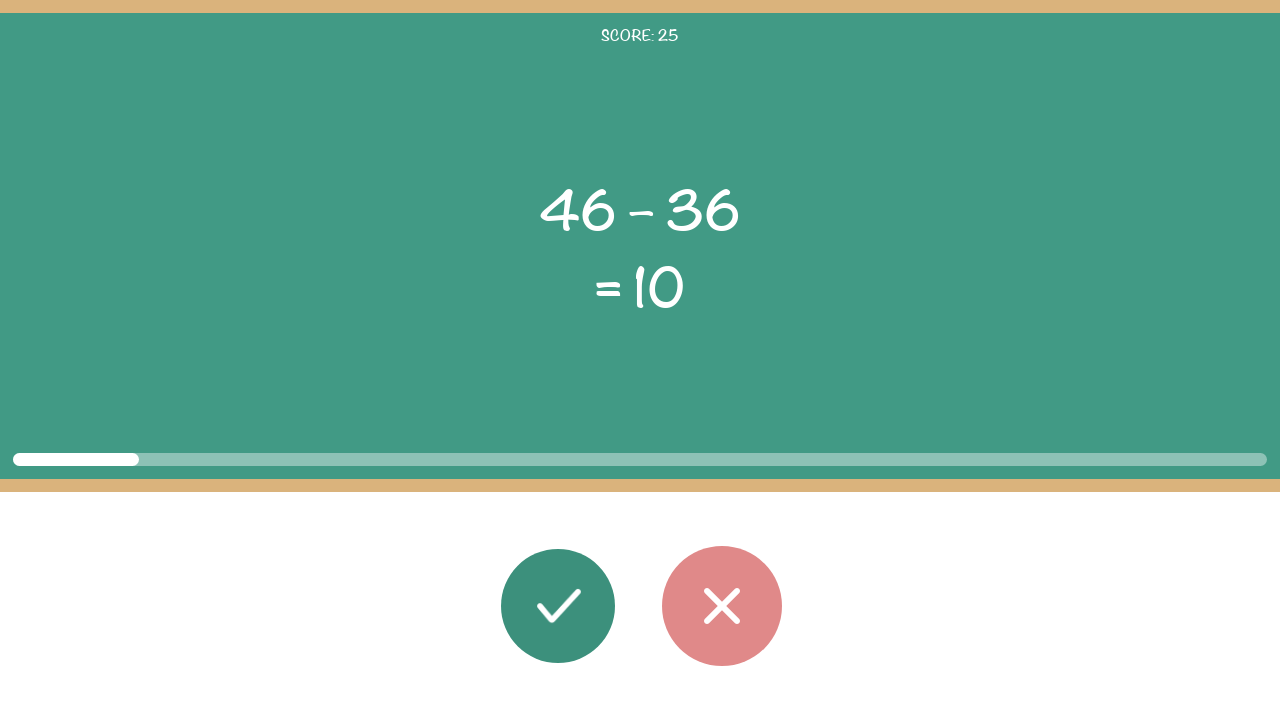

Retrieved second operand: 36
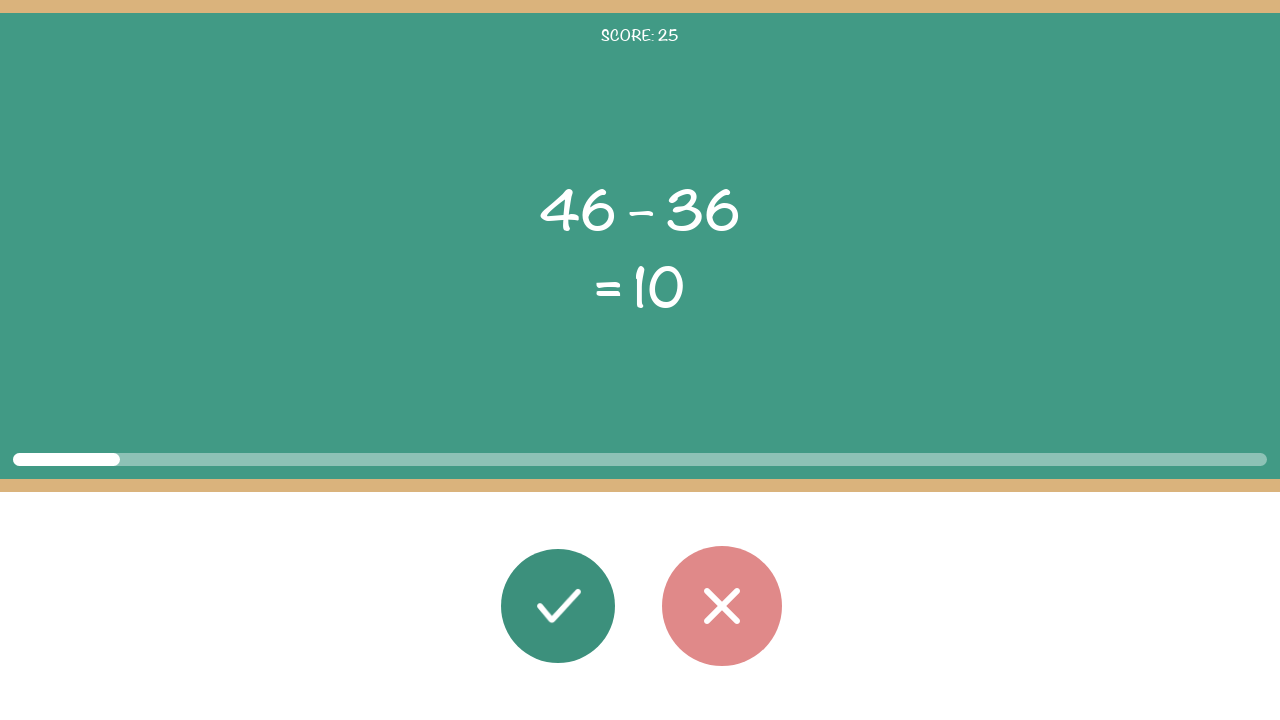

Retrieved operator: –
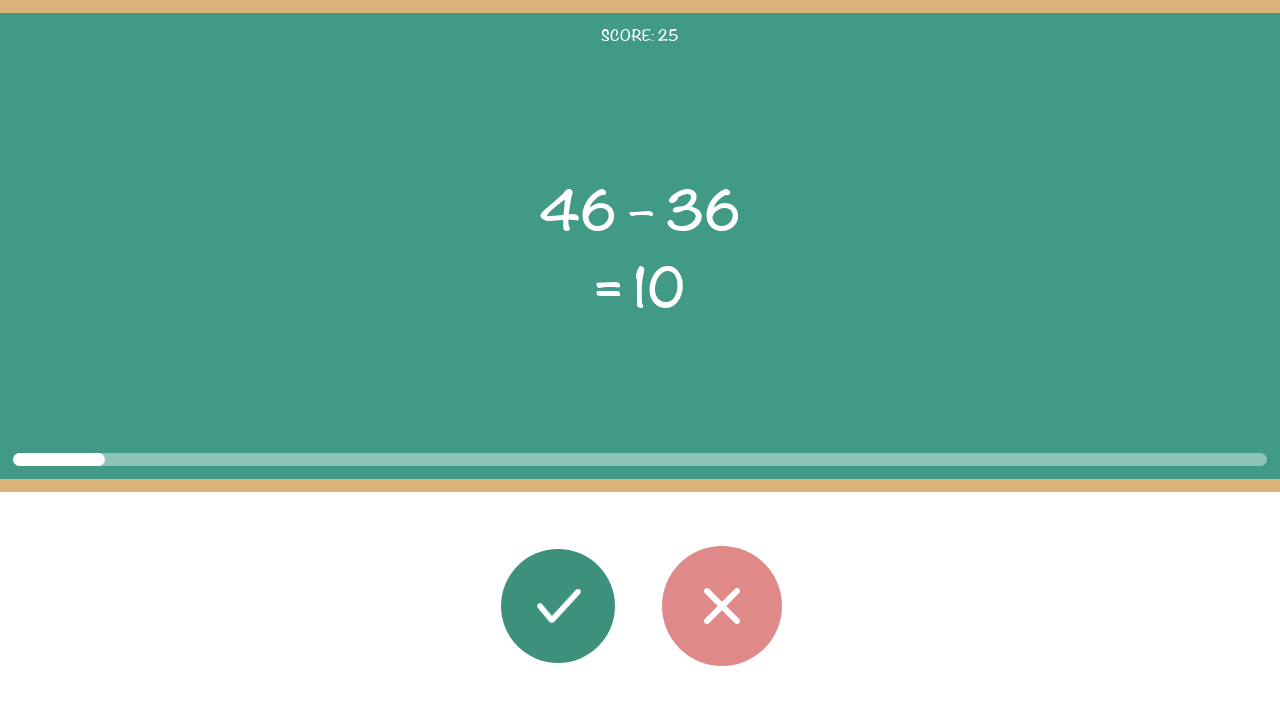

Retrieved displayed result: 10
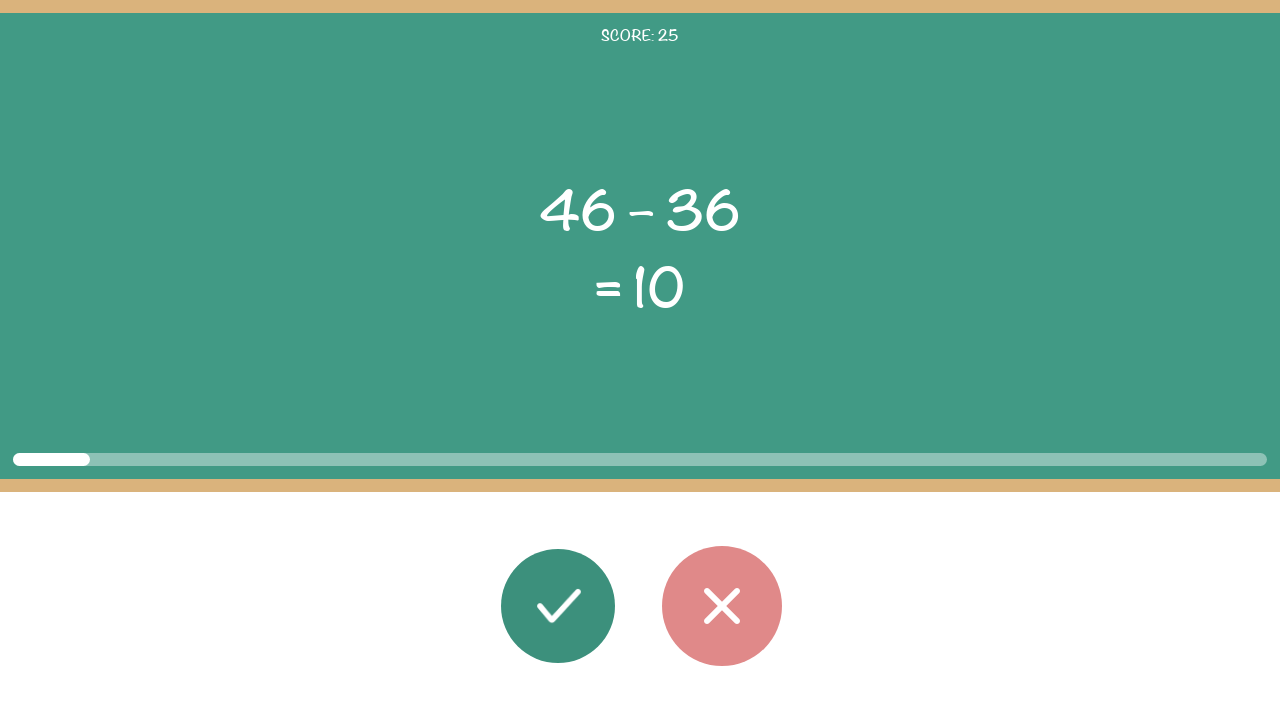

Calculated 46 - 36 = 10, matches displayed result 10. Clicked correct button. at (558, 606) on #button_correct
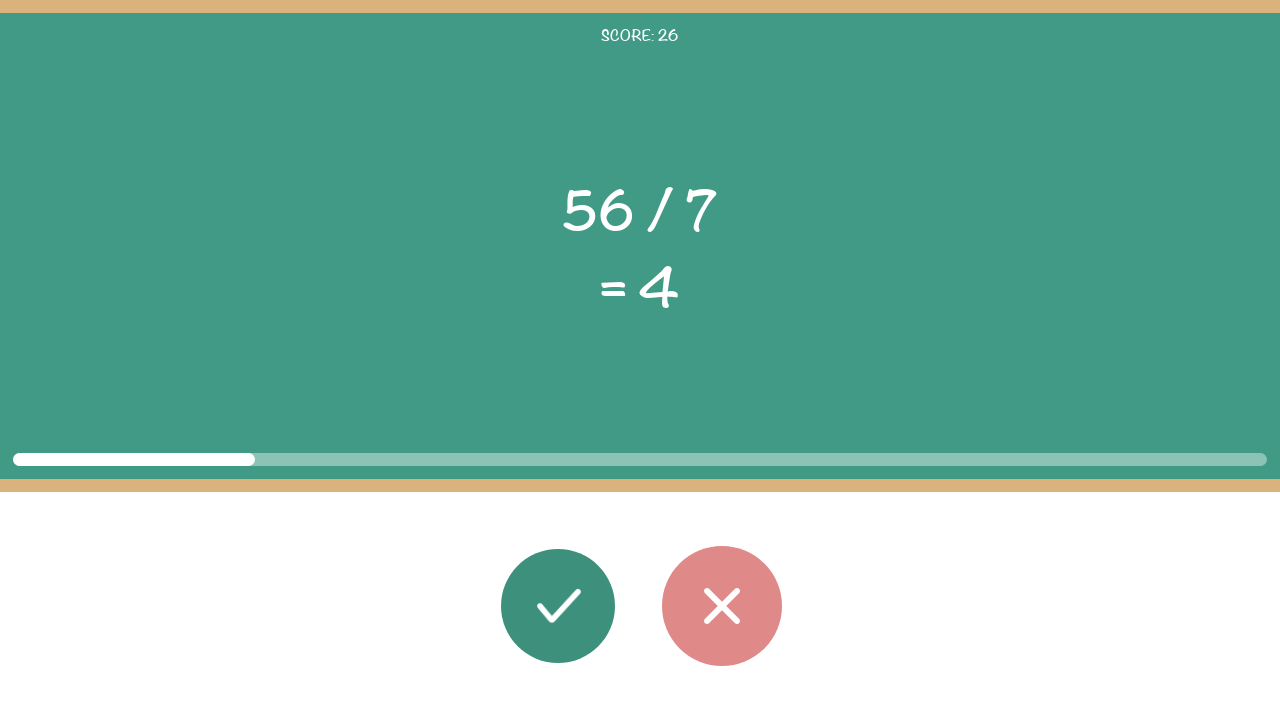

Waited 1 second between answers. Rounds remaining: 50
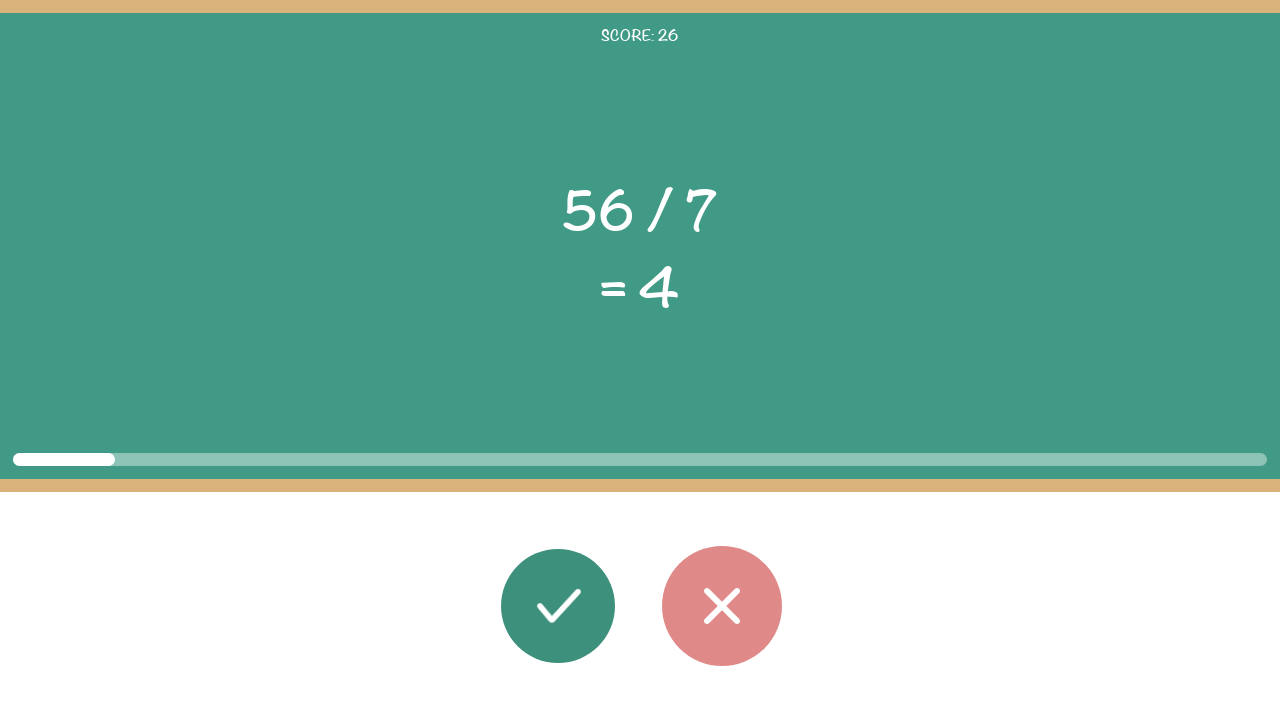

Retrieved first operand: 56
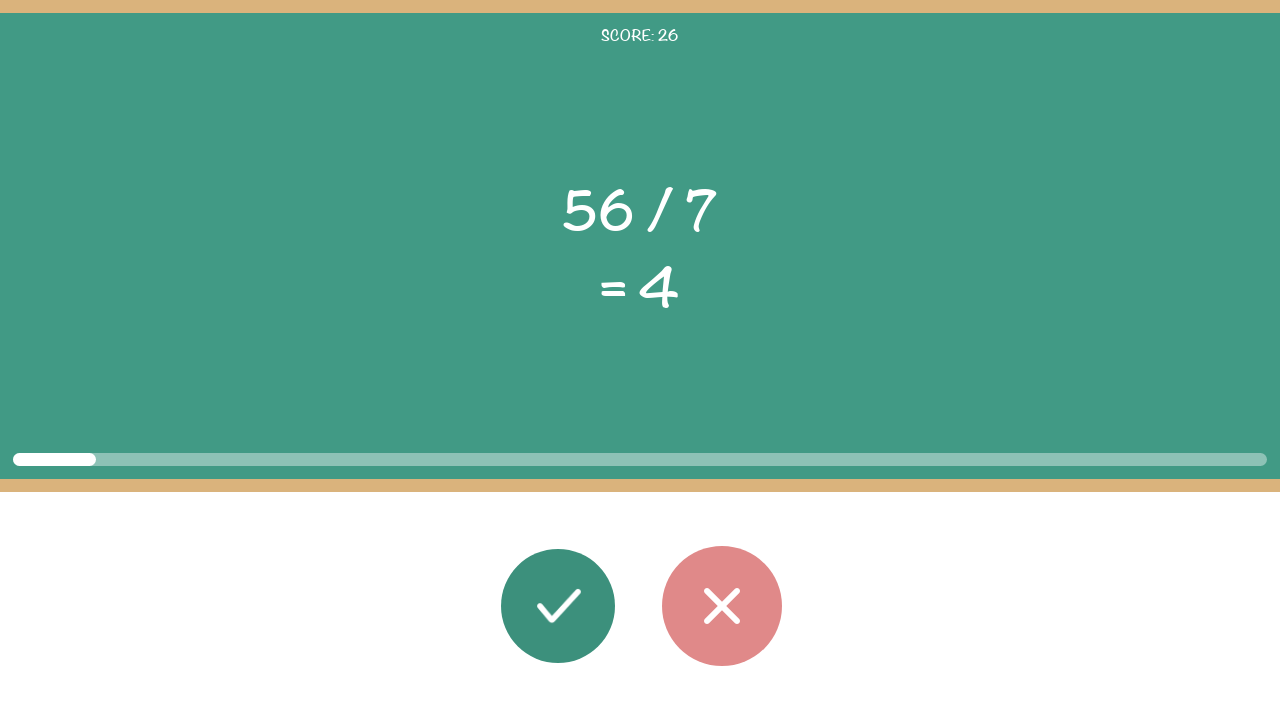

Retrieved second operand: 7
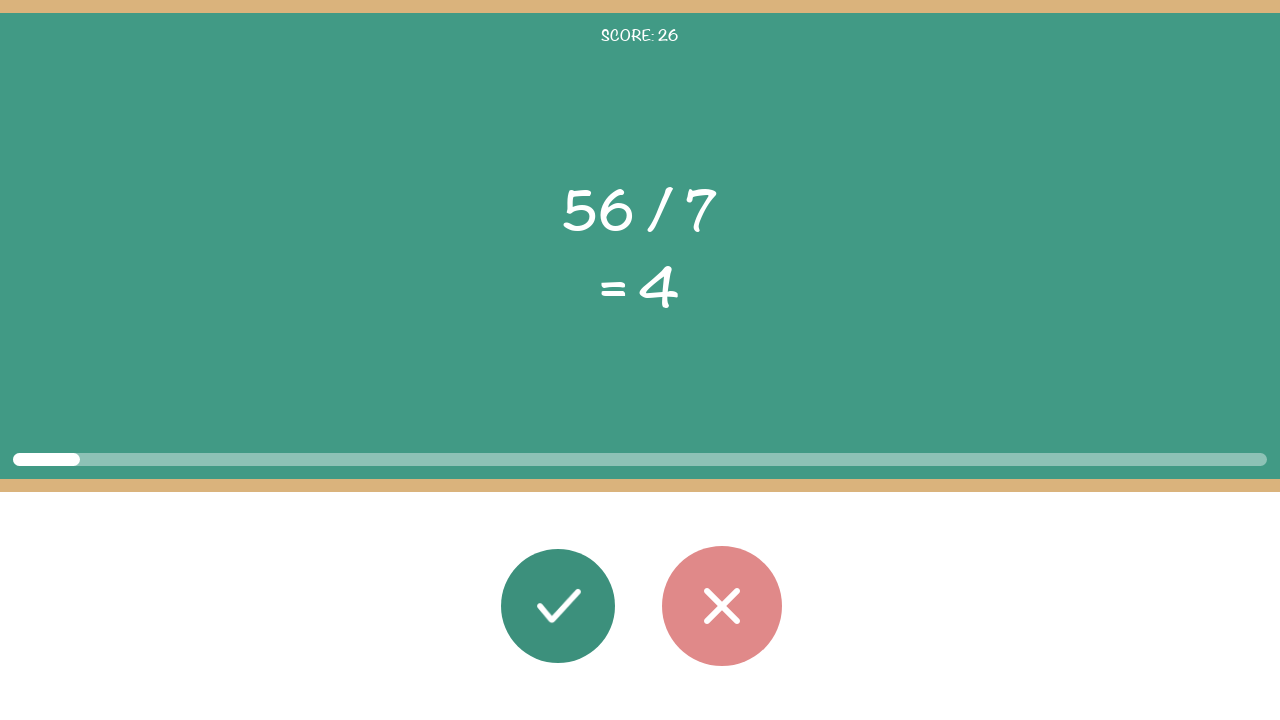

Retrieved operator: /
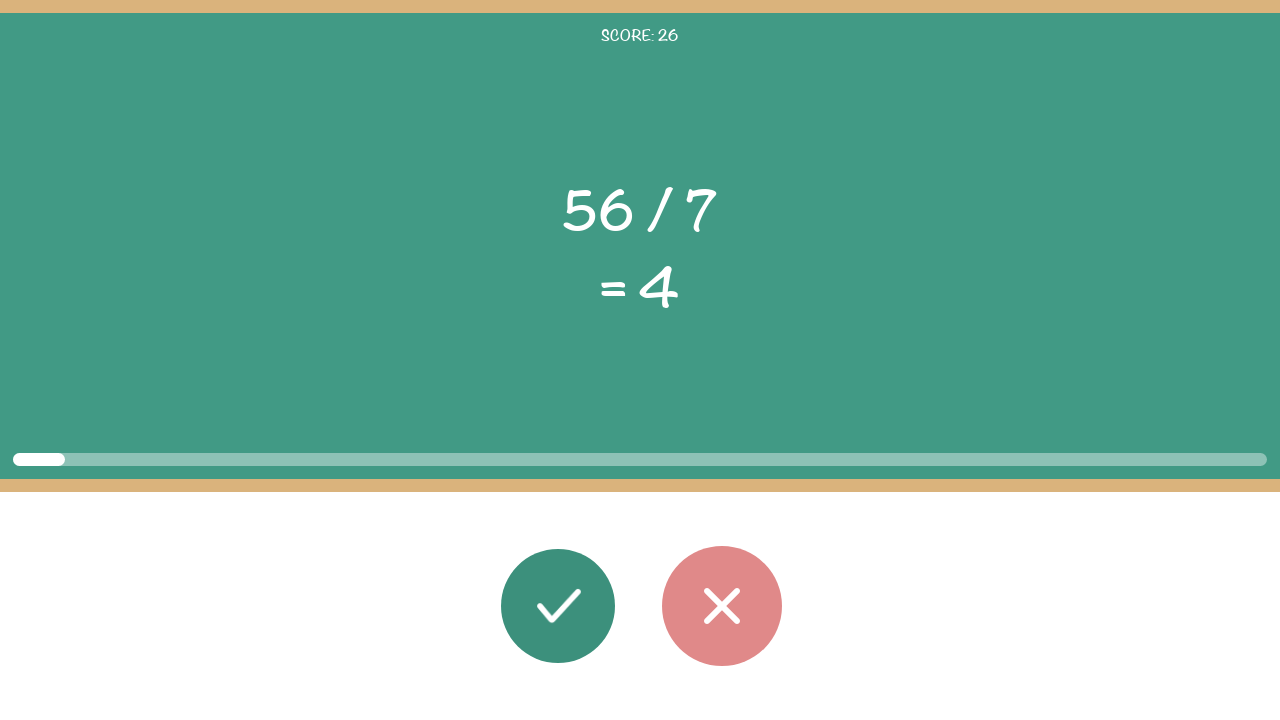

Retrieved displayed result: 4
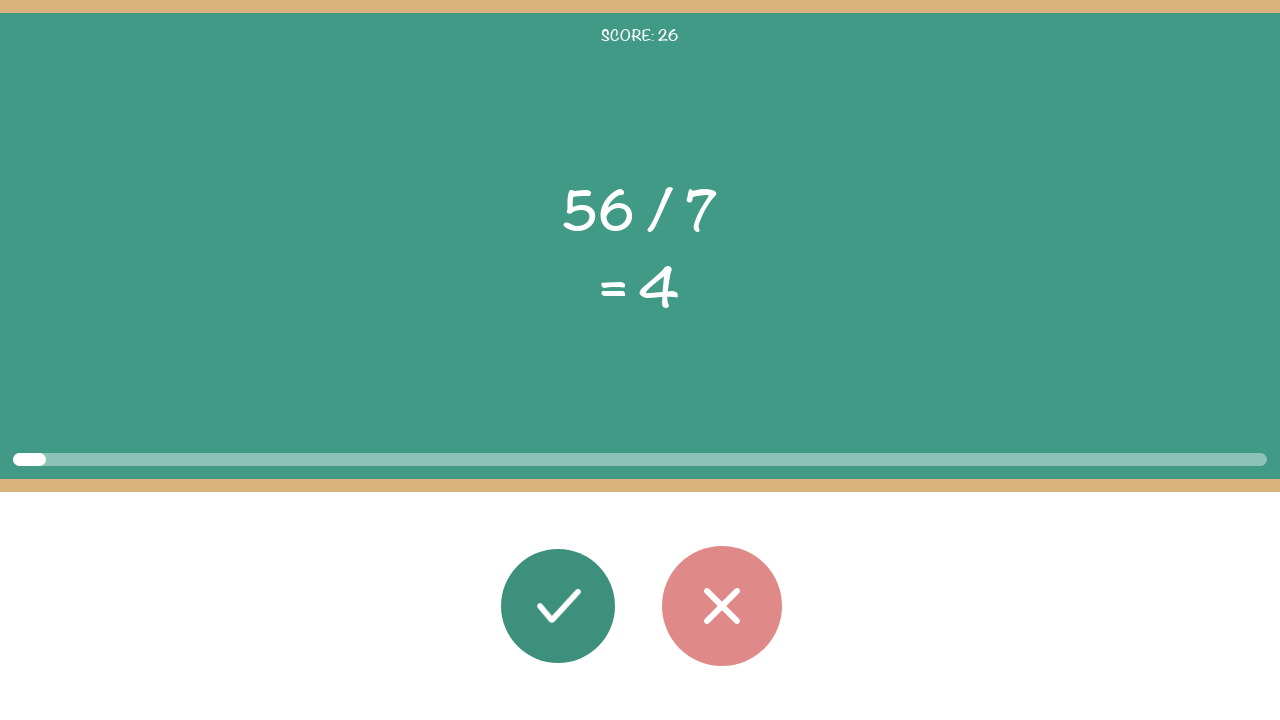

Calculated 56 / 7 = 8.0, does not match displayed result 4. Clicked wrong button. at (722, 606) on #button_wrong
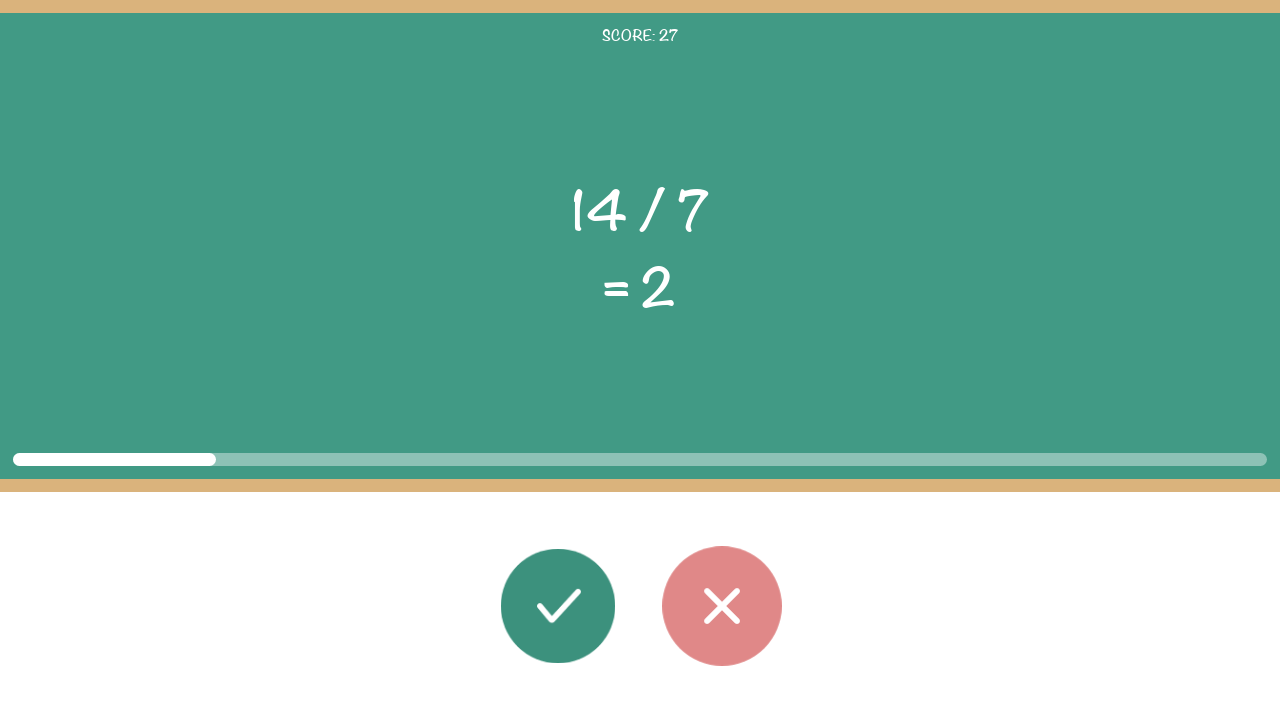

Waited 1 second between answers. Rounds remaining: 49
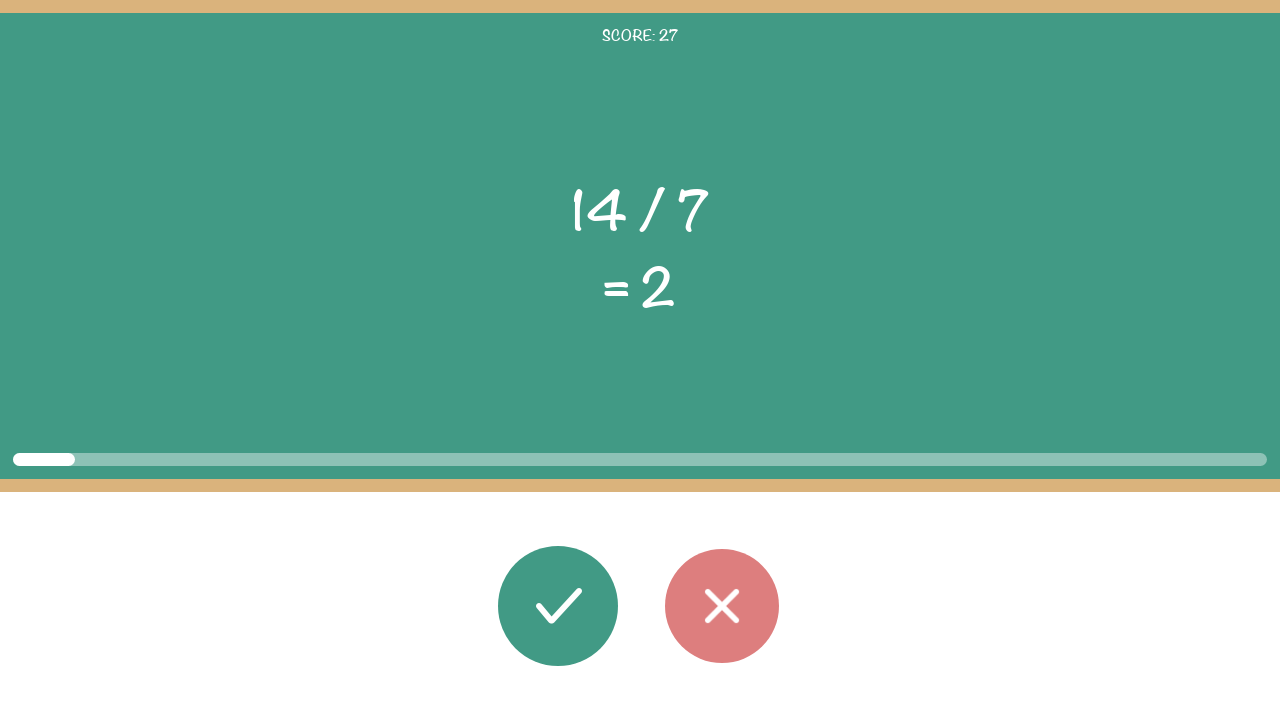

Retrieved first operand: 14
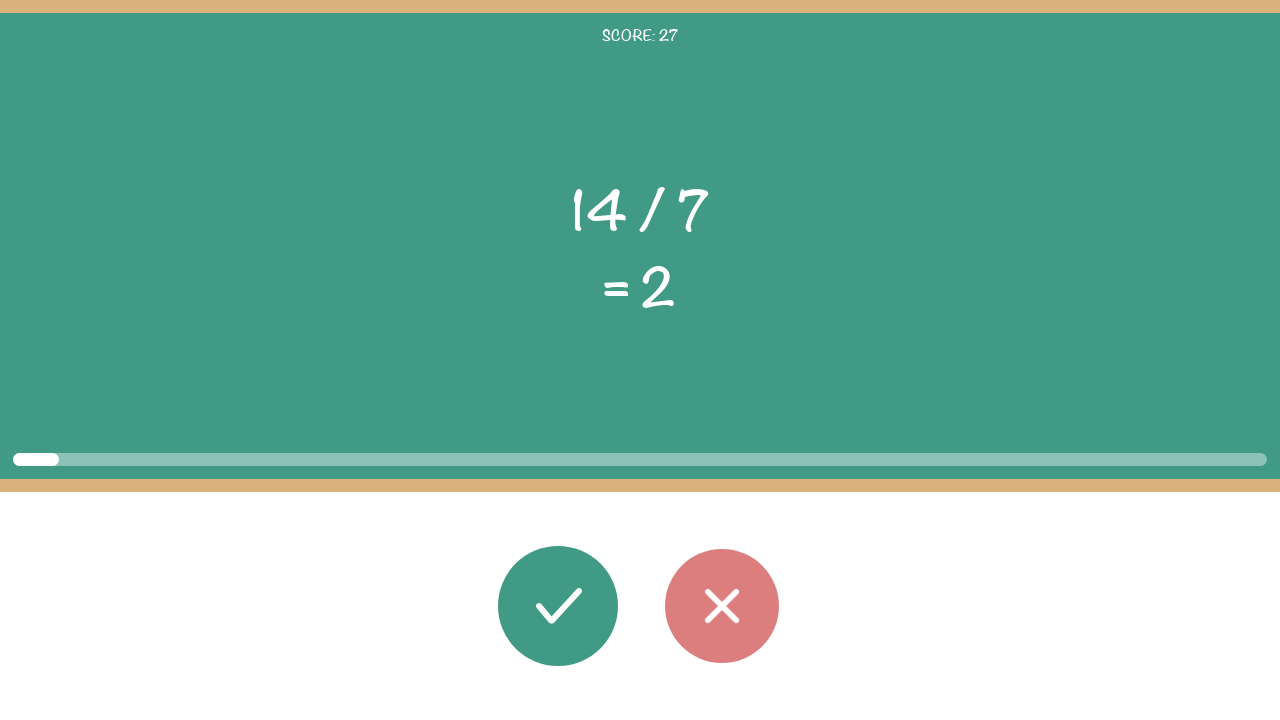

Retrieved second operand: 7
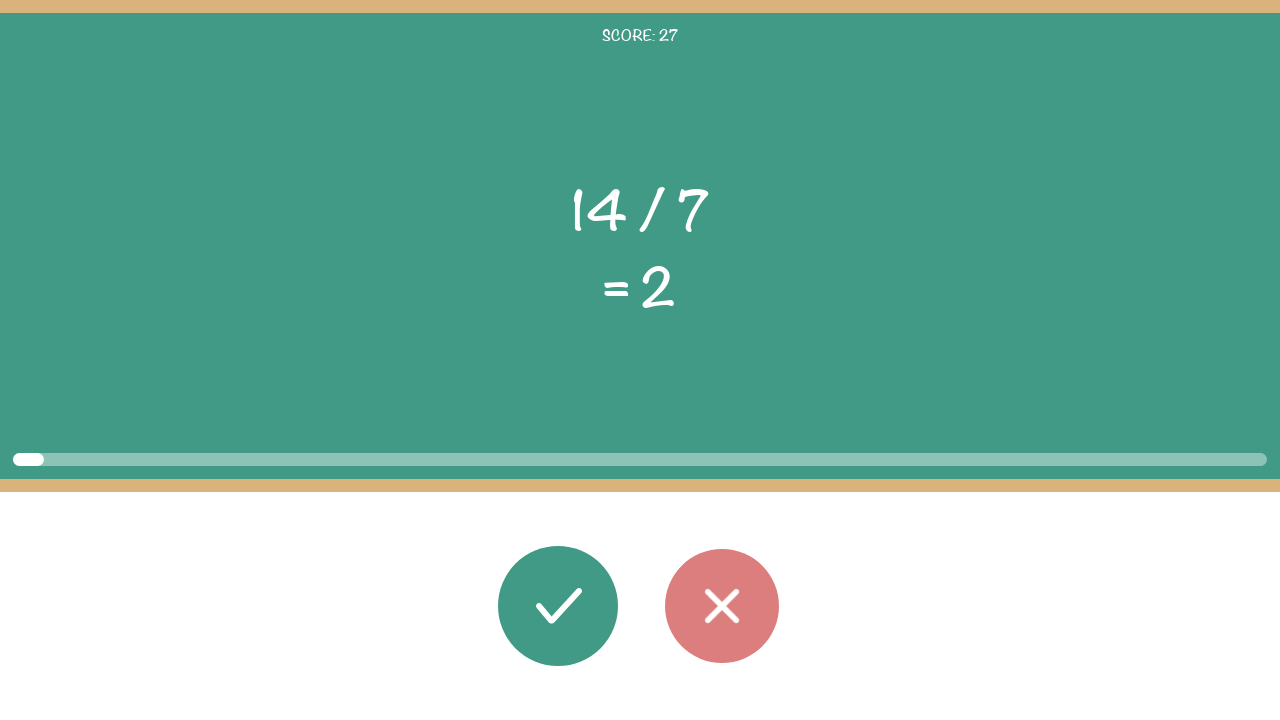

Retrieved operator: /
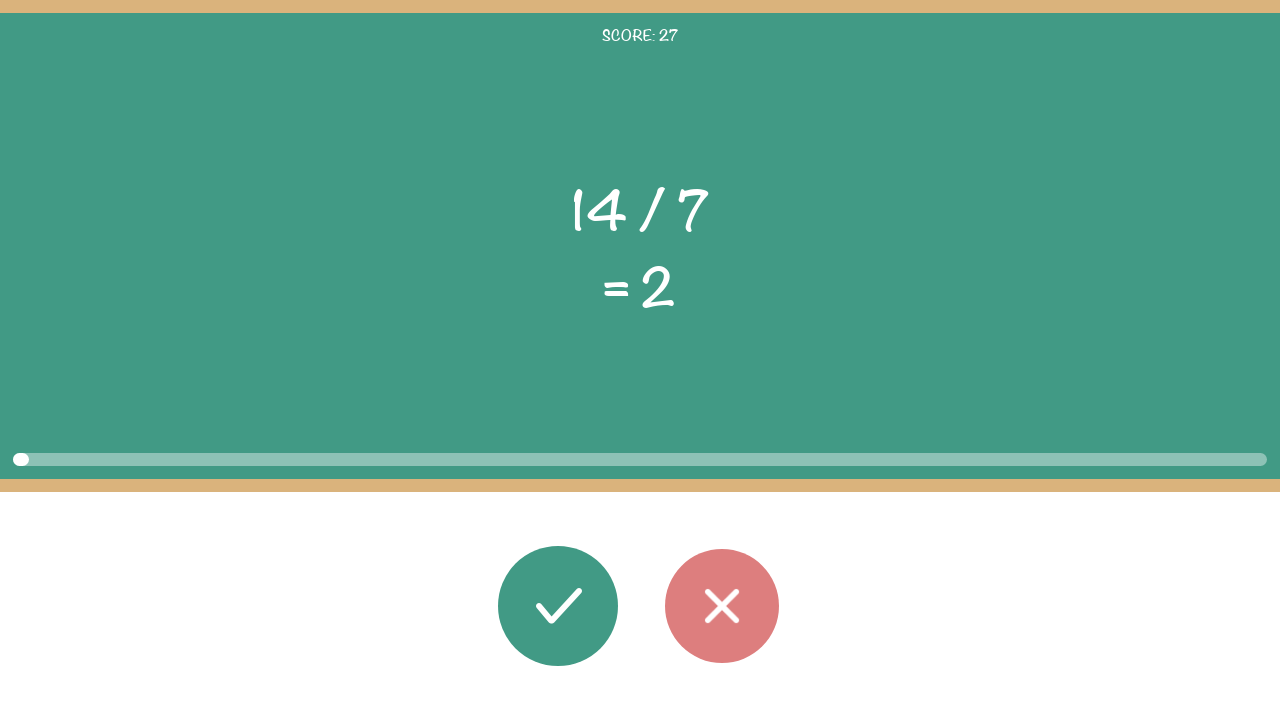

Retrieved displayed result: 2
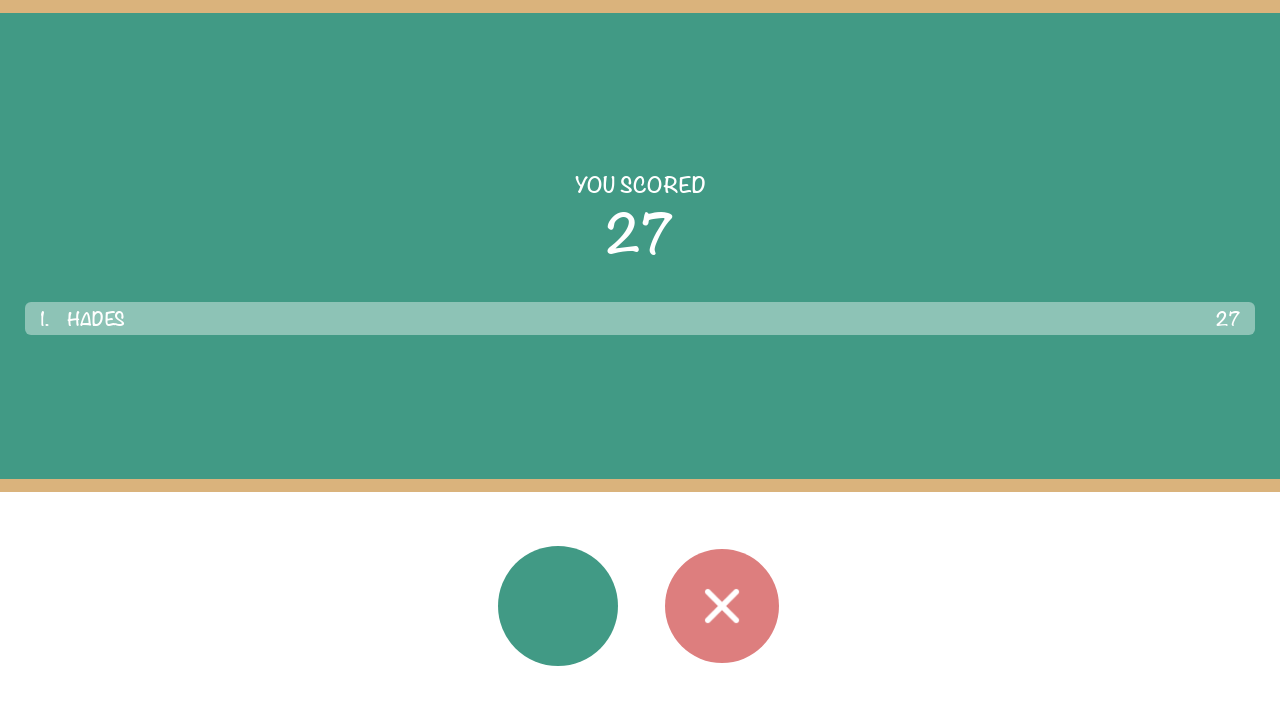

Calculated 14 / 7 = 2.0, matches displayed result 2. Clicked correct button. at (642, 606) on #button_correct
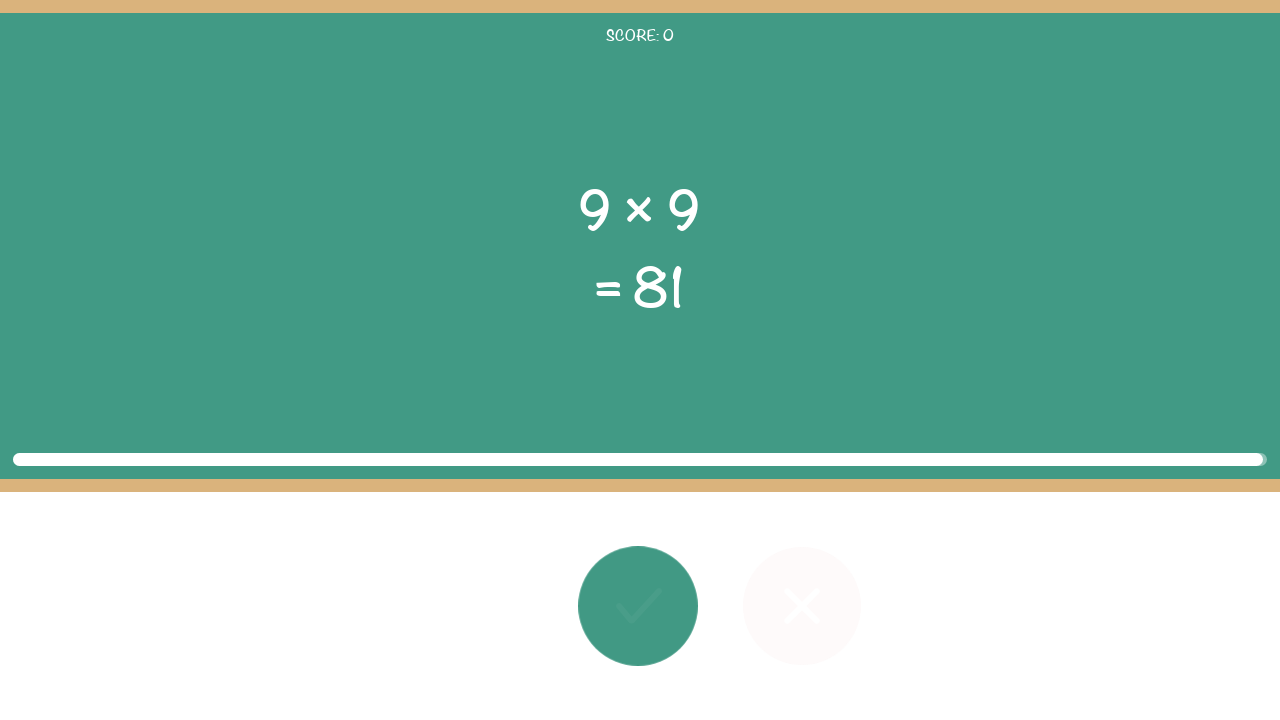

Waited 1 second between answers. Rounds remaining: 48
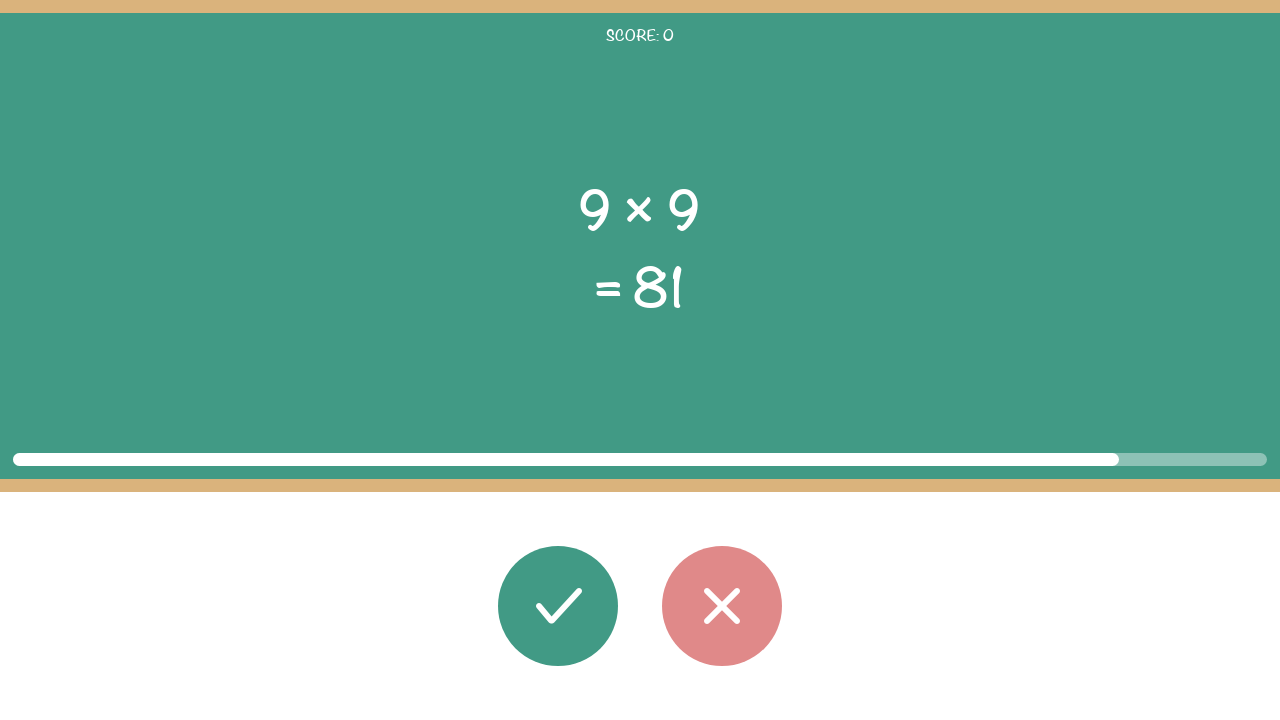

Retrieved first operand: 9
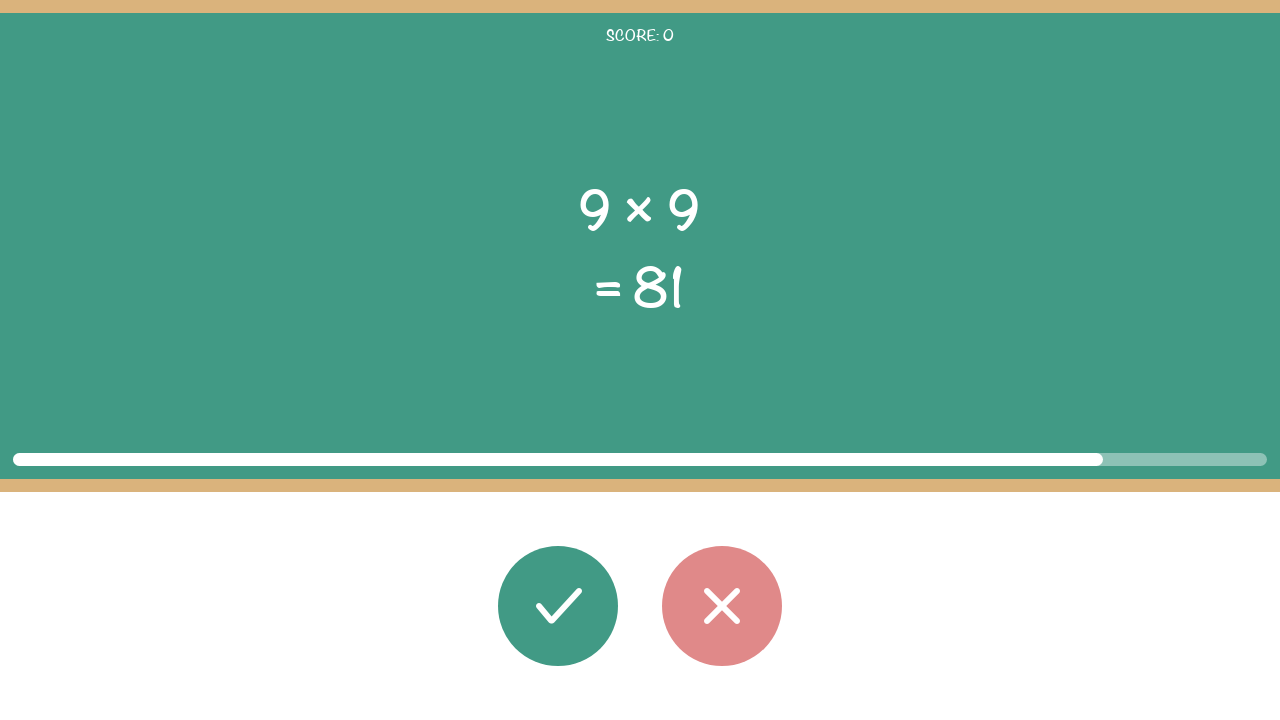

Retrieved second operand: 9
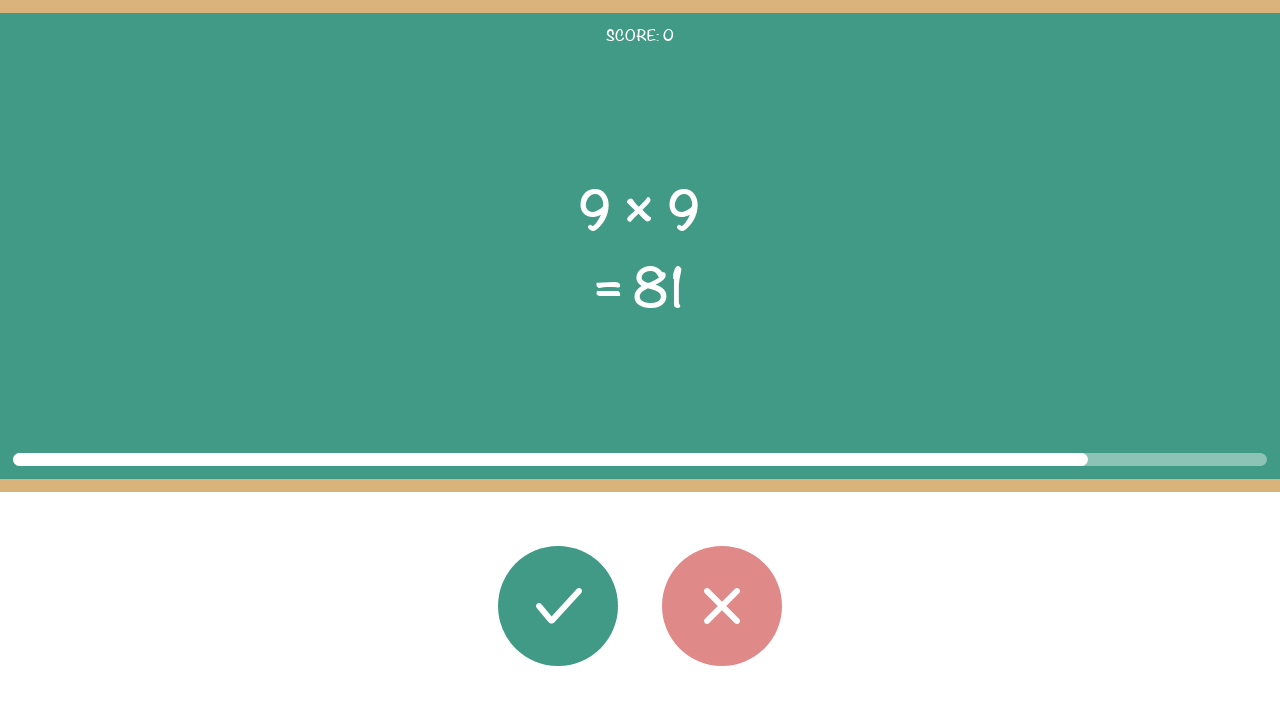

Retrieved operator: ×
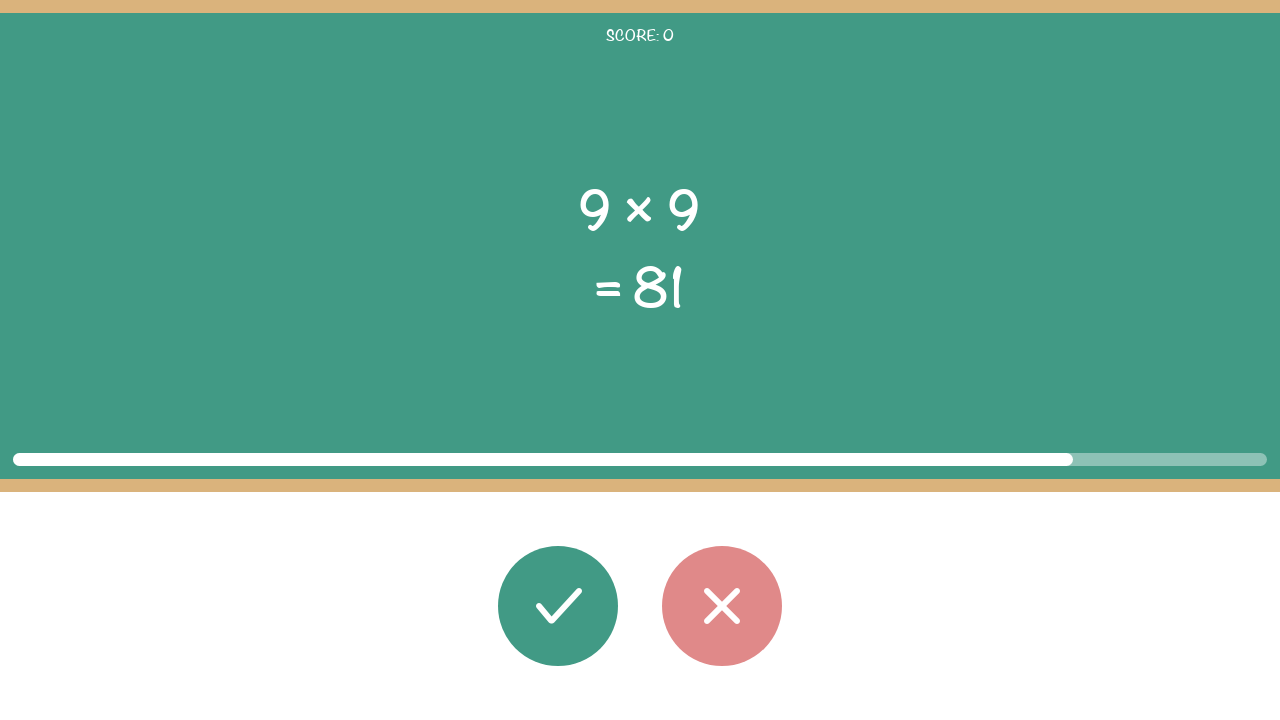

Retrieved displayed result: 81
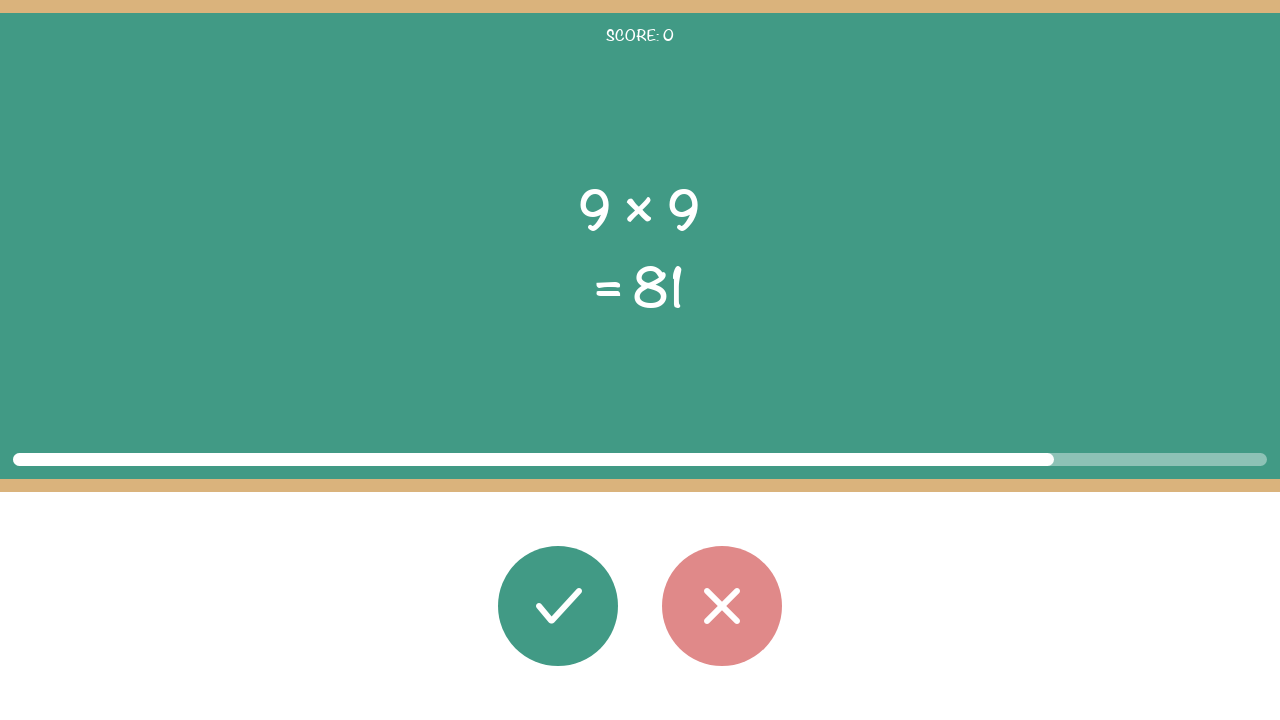

Calculated 9 * 9 = 81, matches displayed result 81. Clicked correct button. at (558, 606) on #button_correct
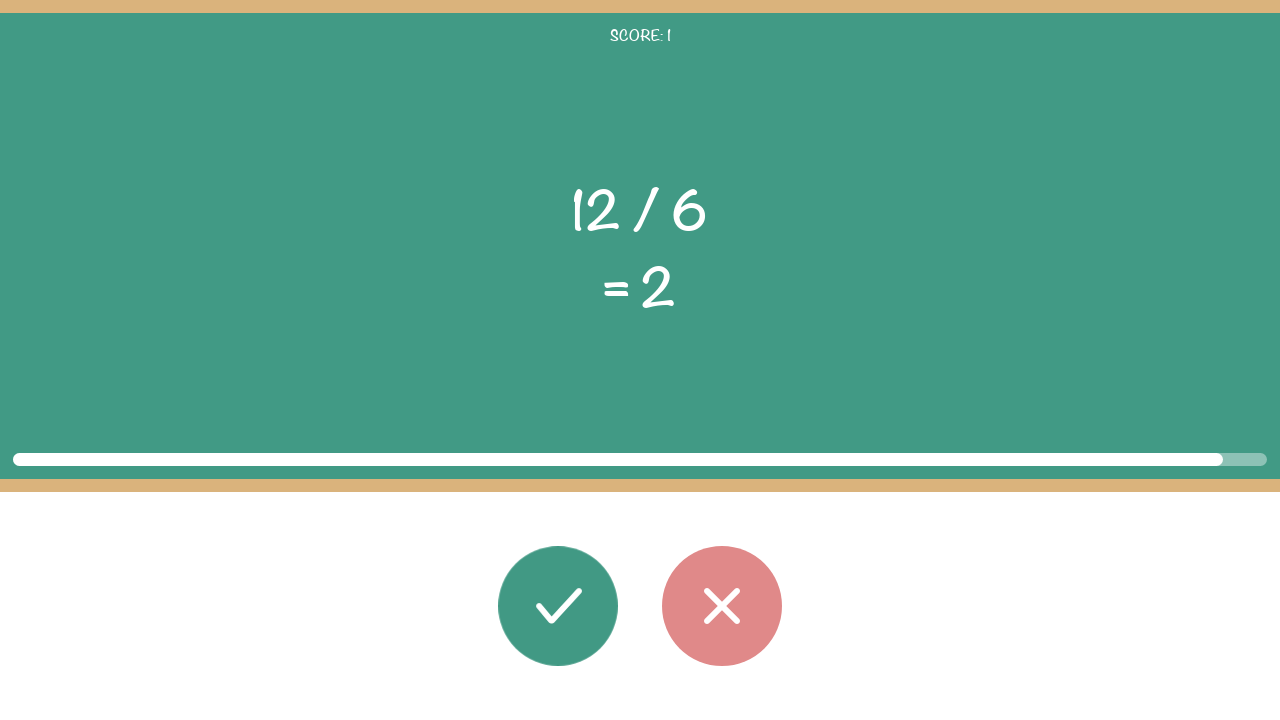

Waited 1 second between answers. Rounds remaining: 47
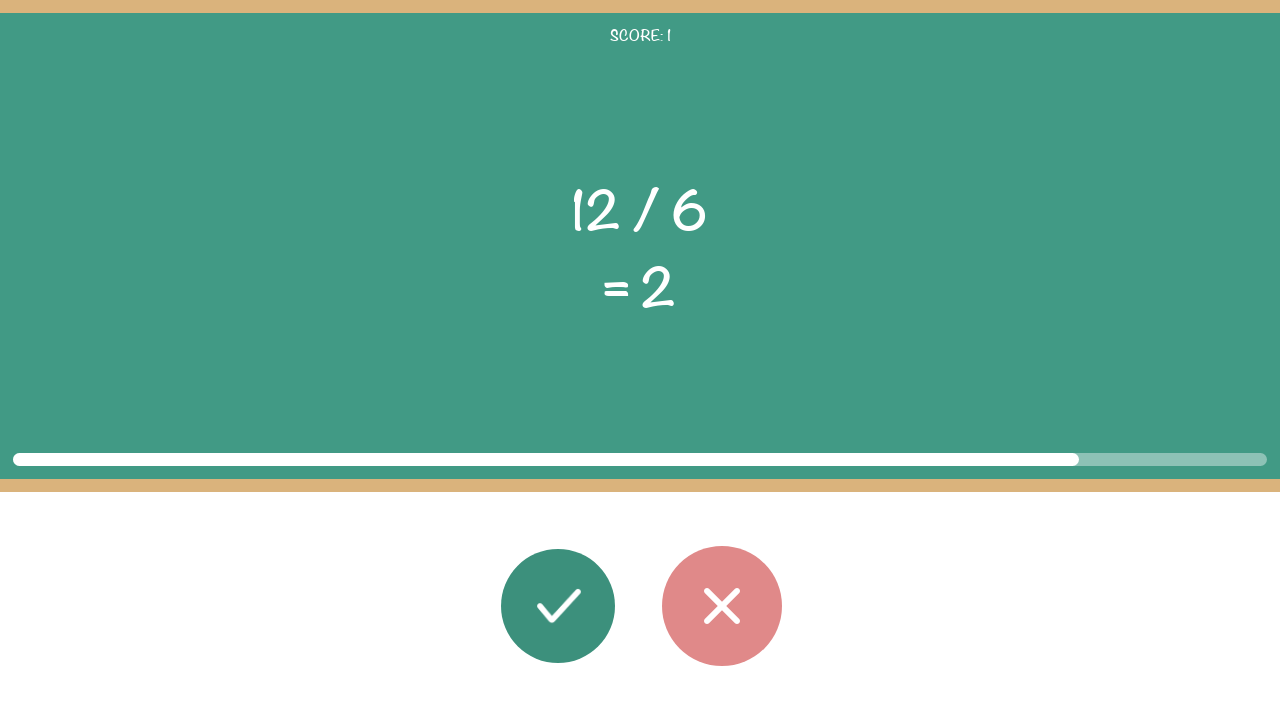

Retrieved first operand: 12
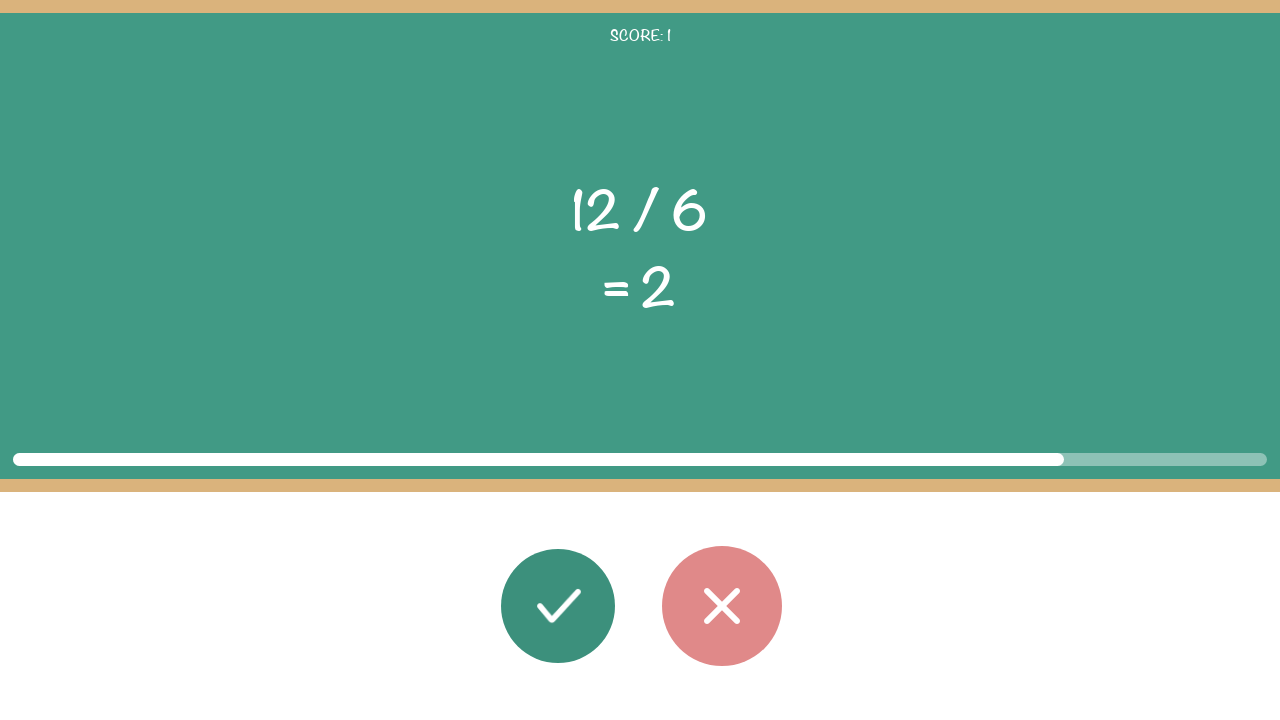

Retrieved second operand: 6
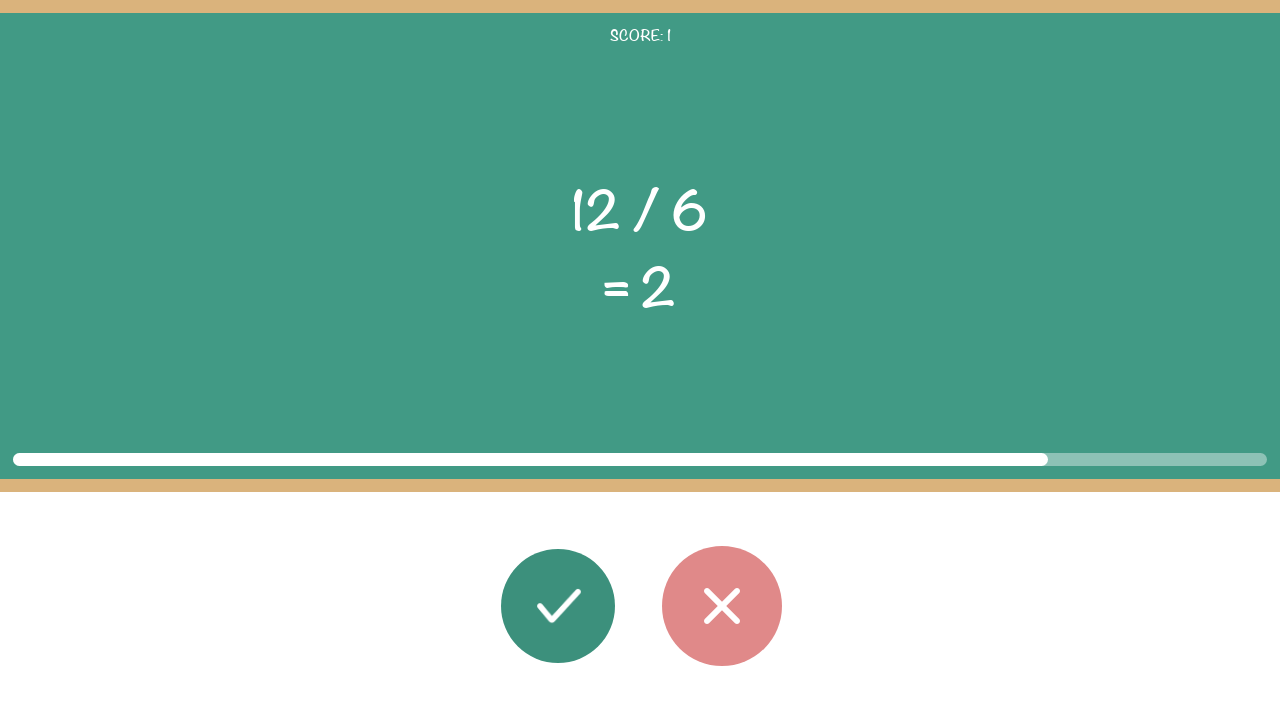

Retrieved operator: /
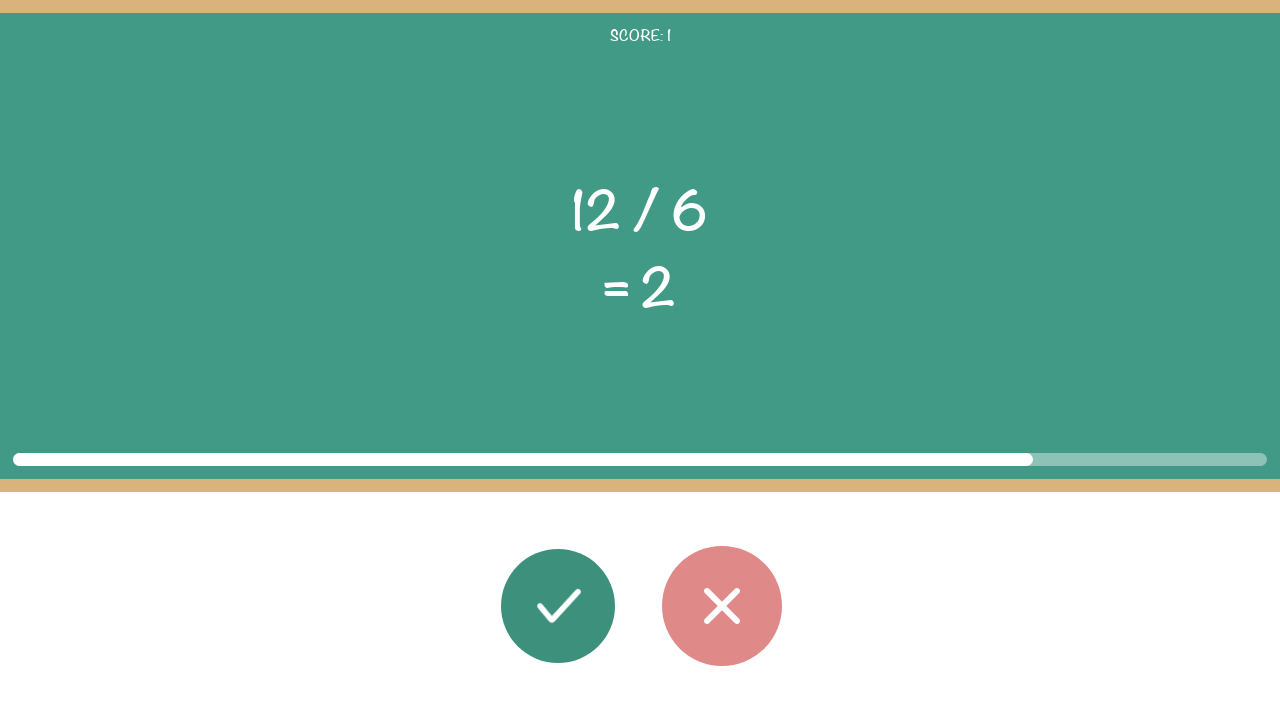

Retrieved displayed result: 2
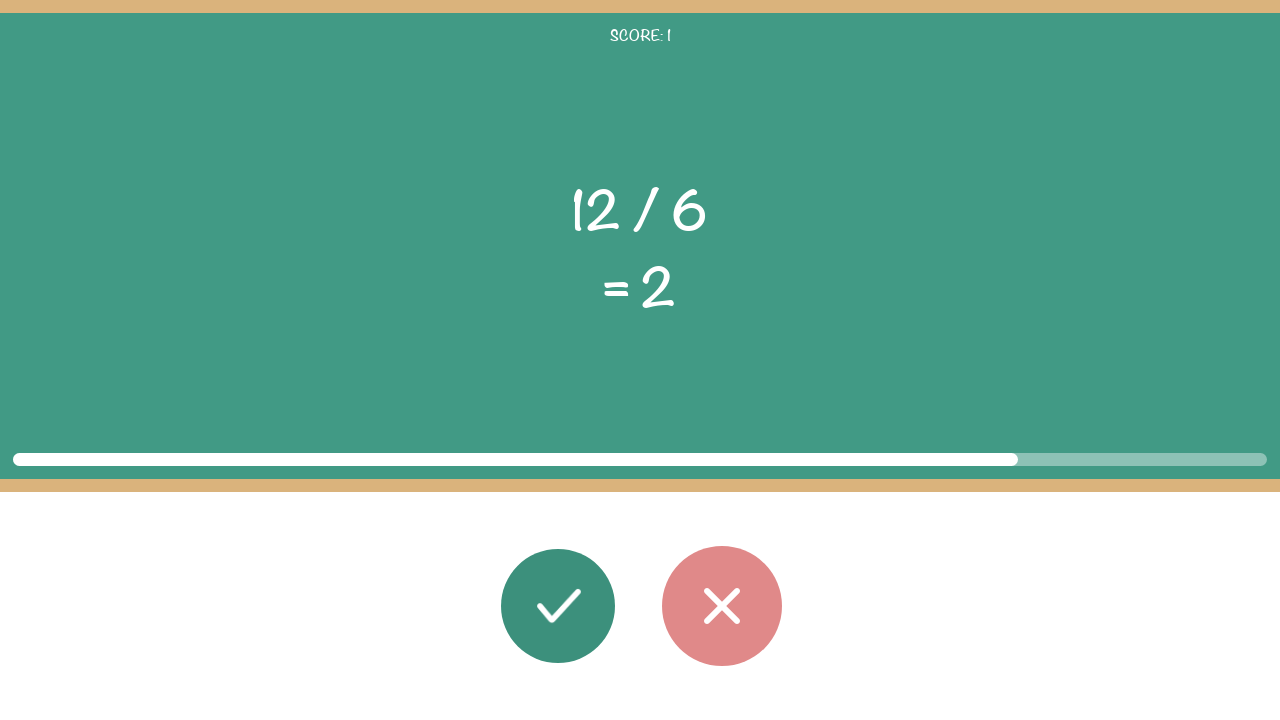

Calculated 12 / 6 = 2.0, matches displayed result 2. Clicked correct button. at (558, 606) on #button_correct
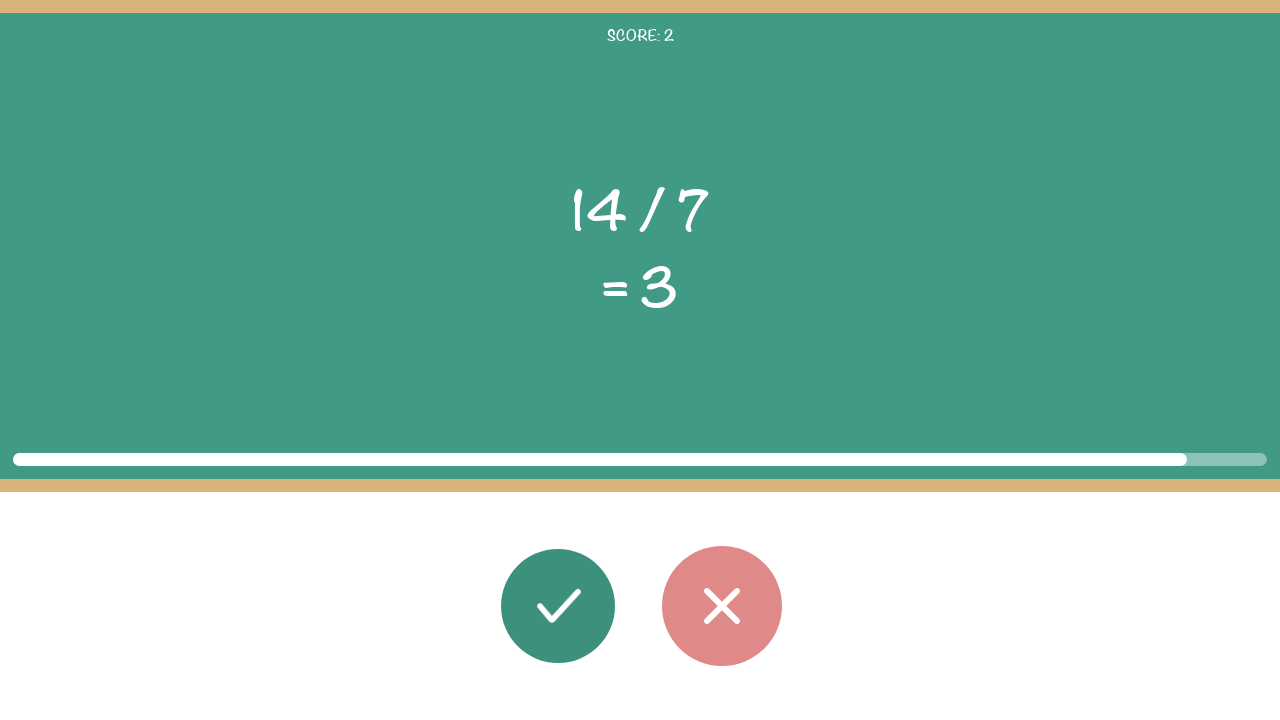

Waited 1 second between answers. Rounds remaining: 46
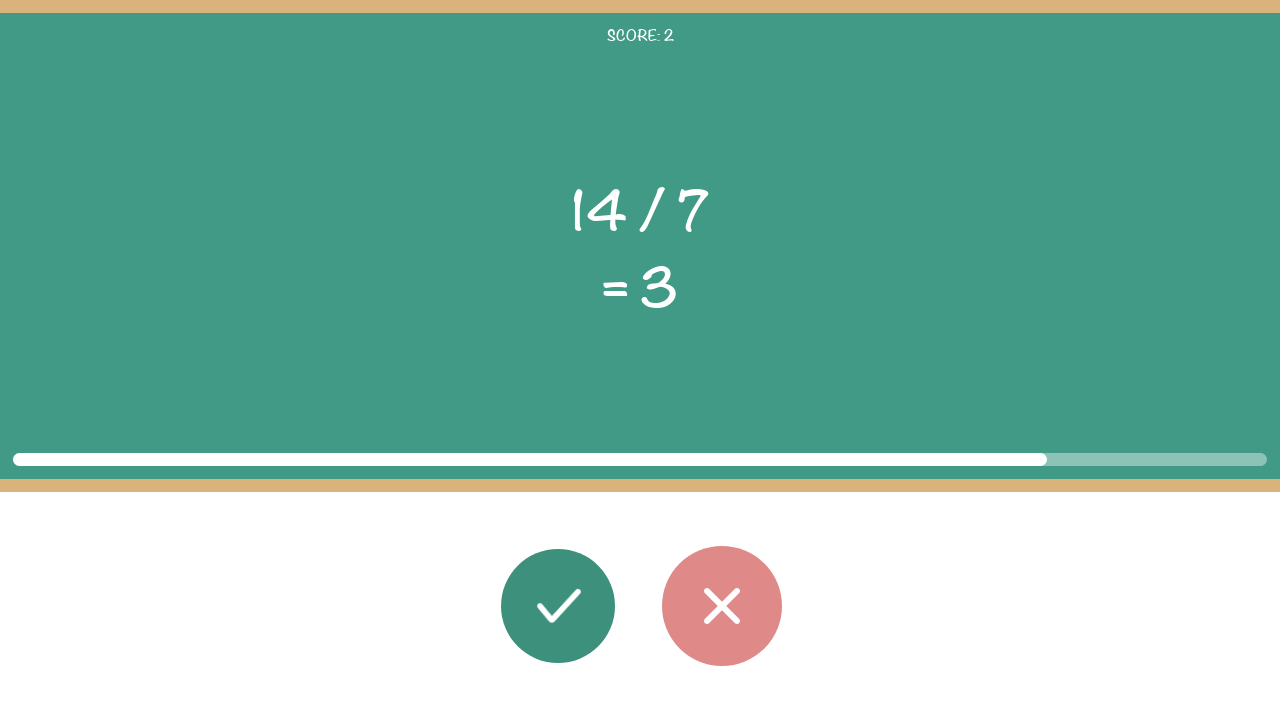

Retrieved first operand: 14
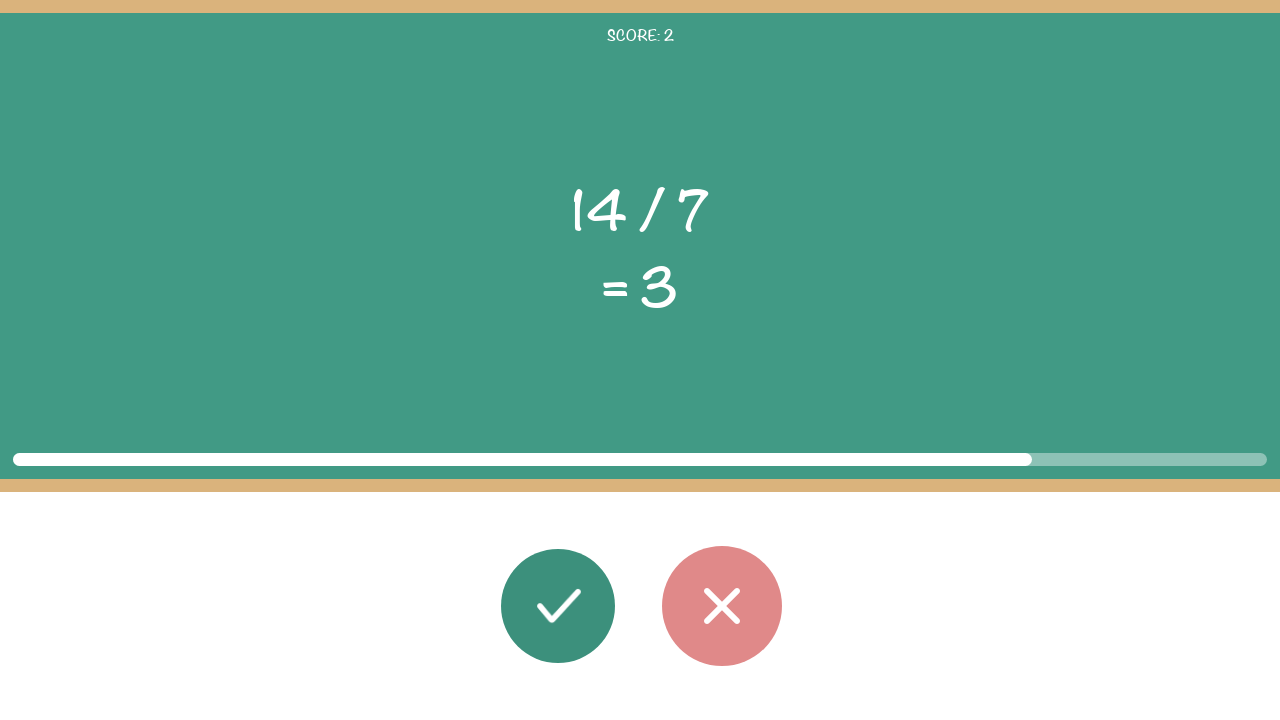

Retrieved second operand: 7
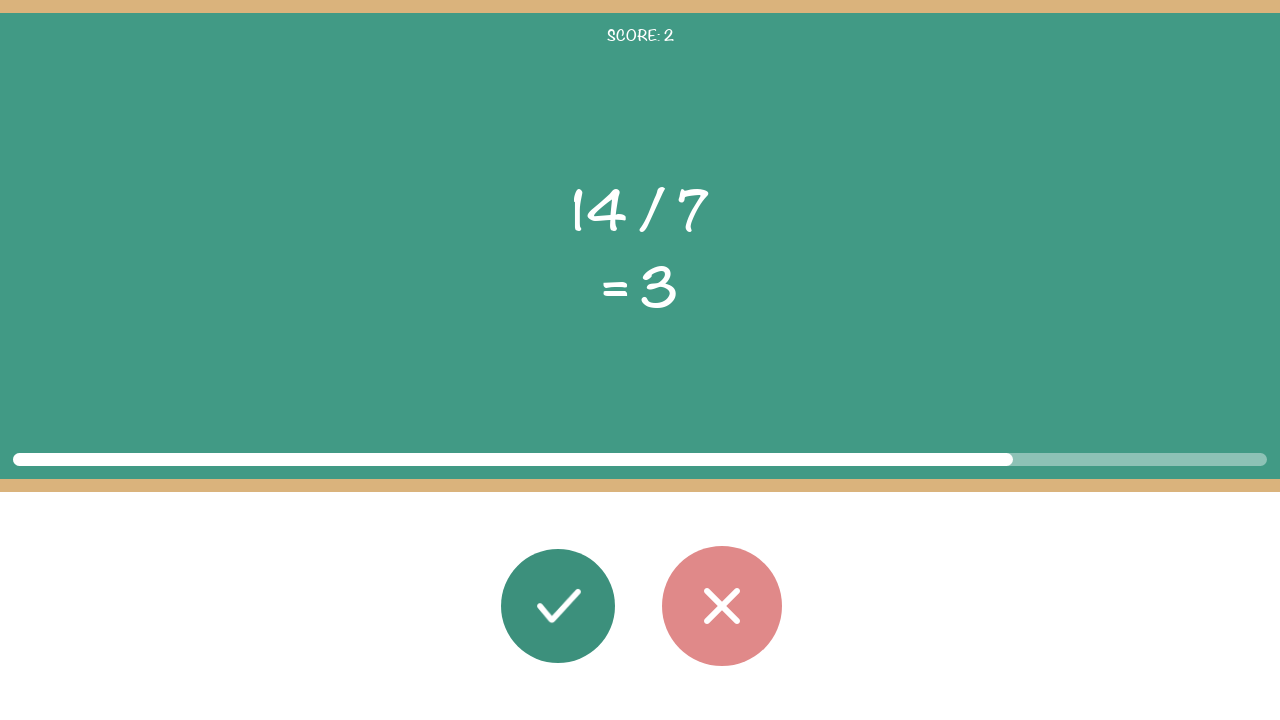

Retrieved operator: /
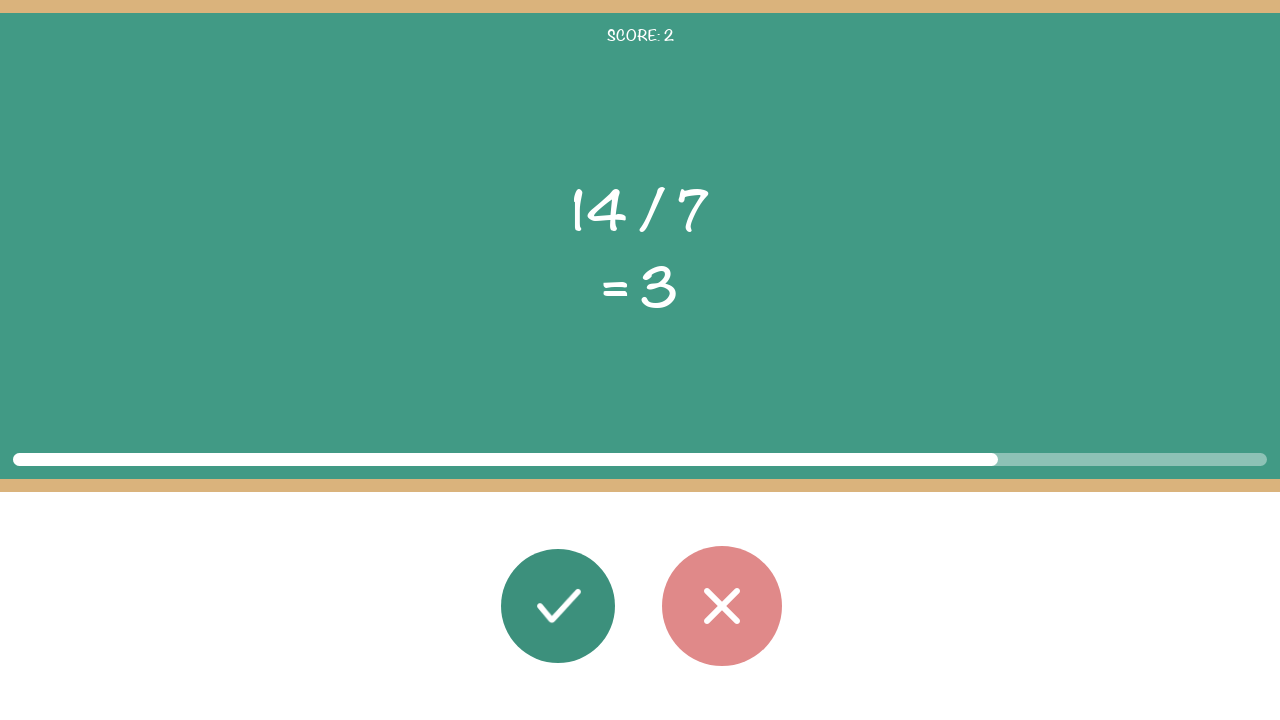

Retrieved displayed result: 3
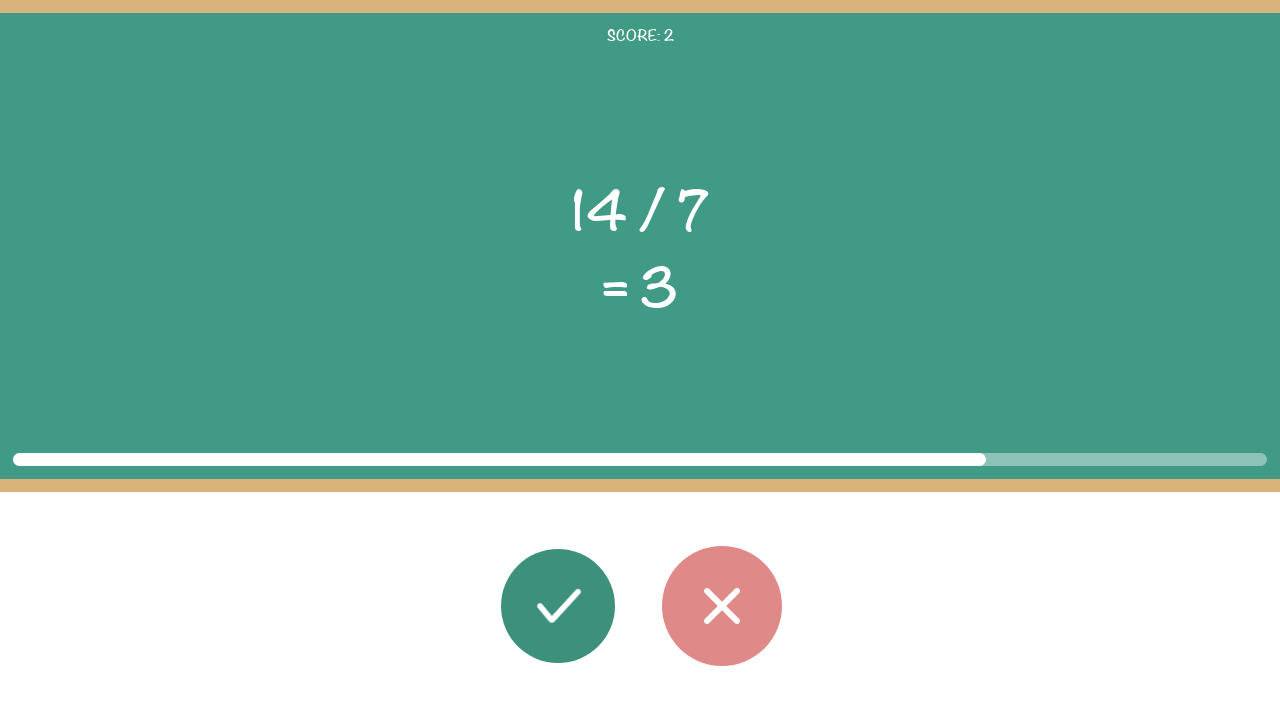

Calculated 14 / 7 = 2.0, does not match displayed result 3. Clicked wrong button. at (722, 606) on #button_wrong
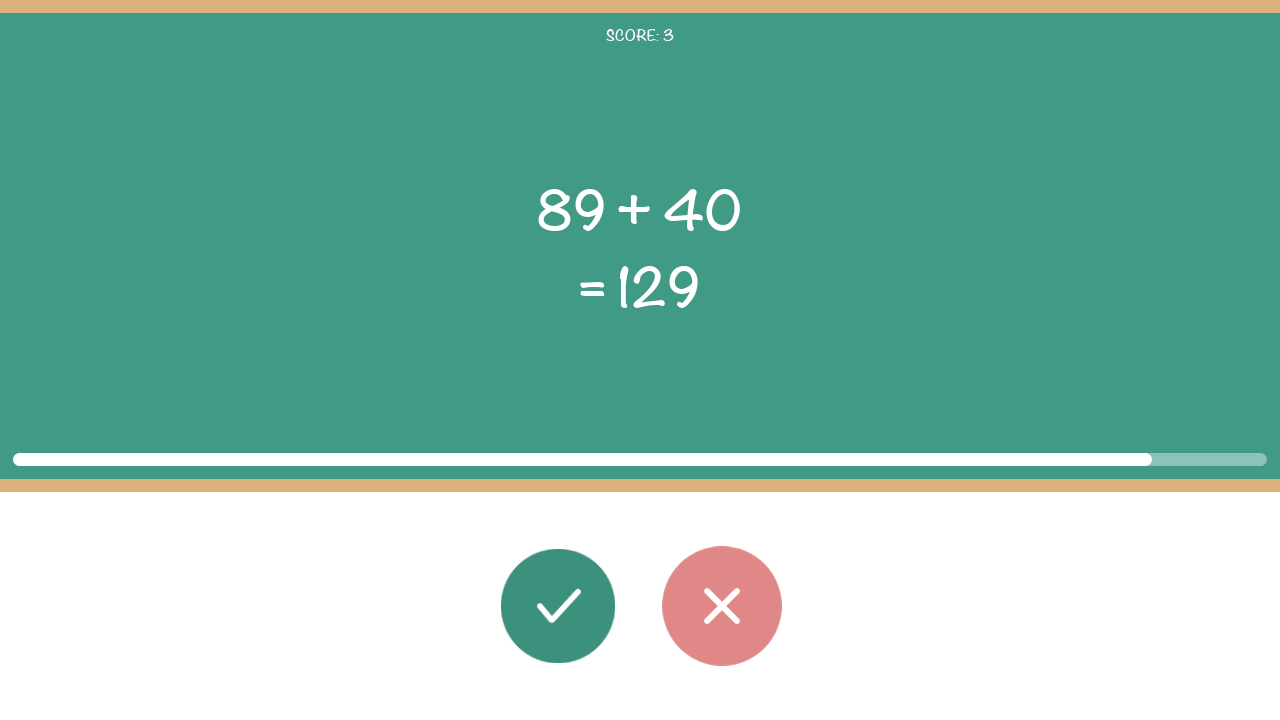

Waited 1 second between answers. Rounds remaining: 45
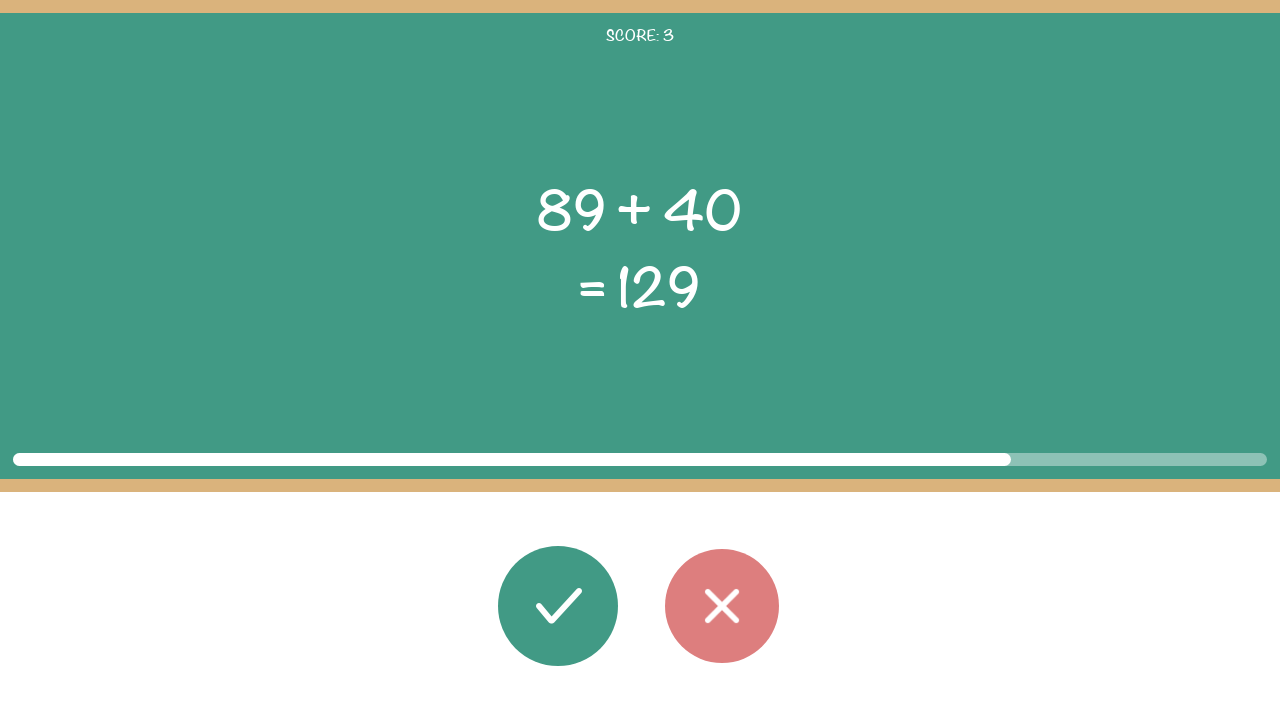

Retrieved first operand: 89
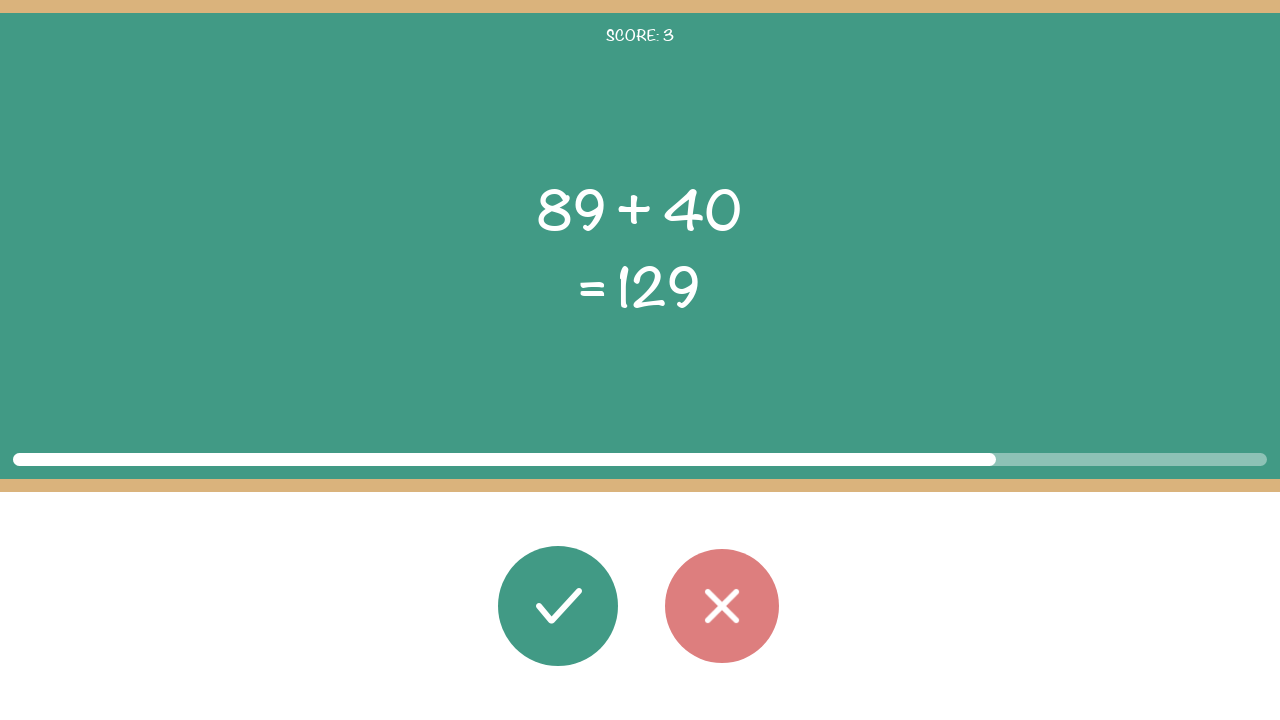

Retrieved second operand: 40
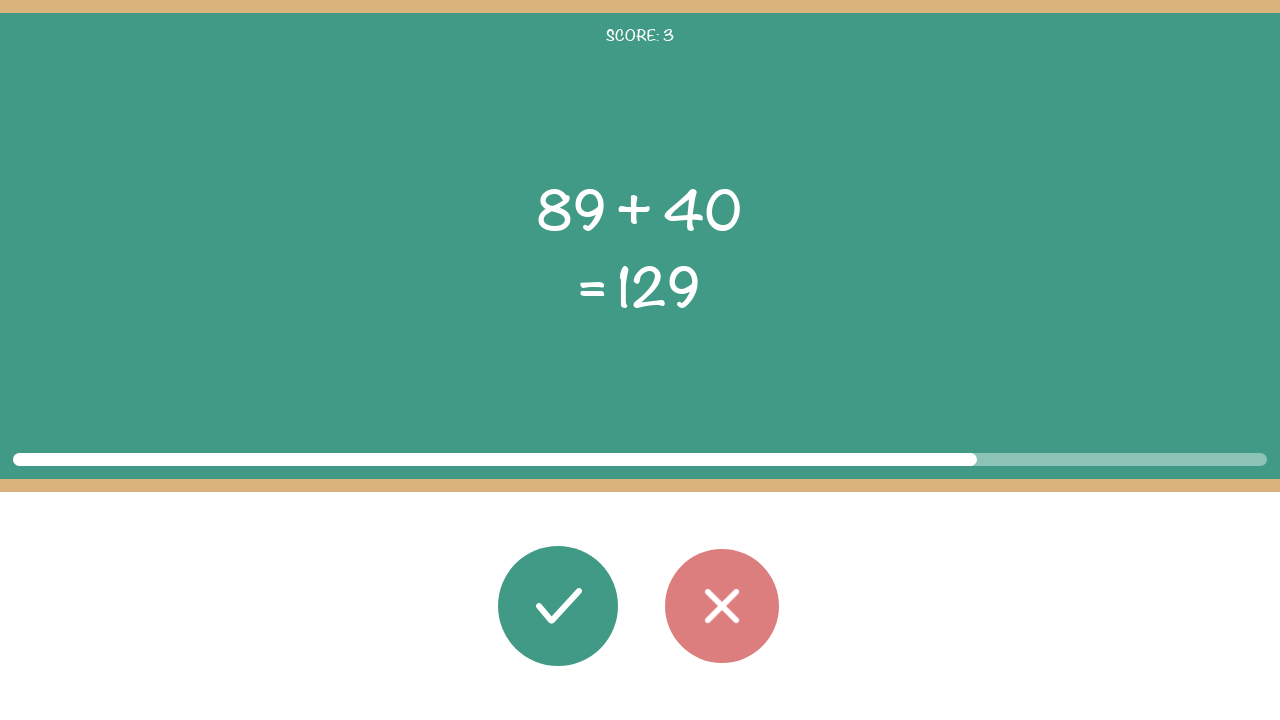

Retrieved operator: +
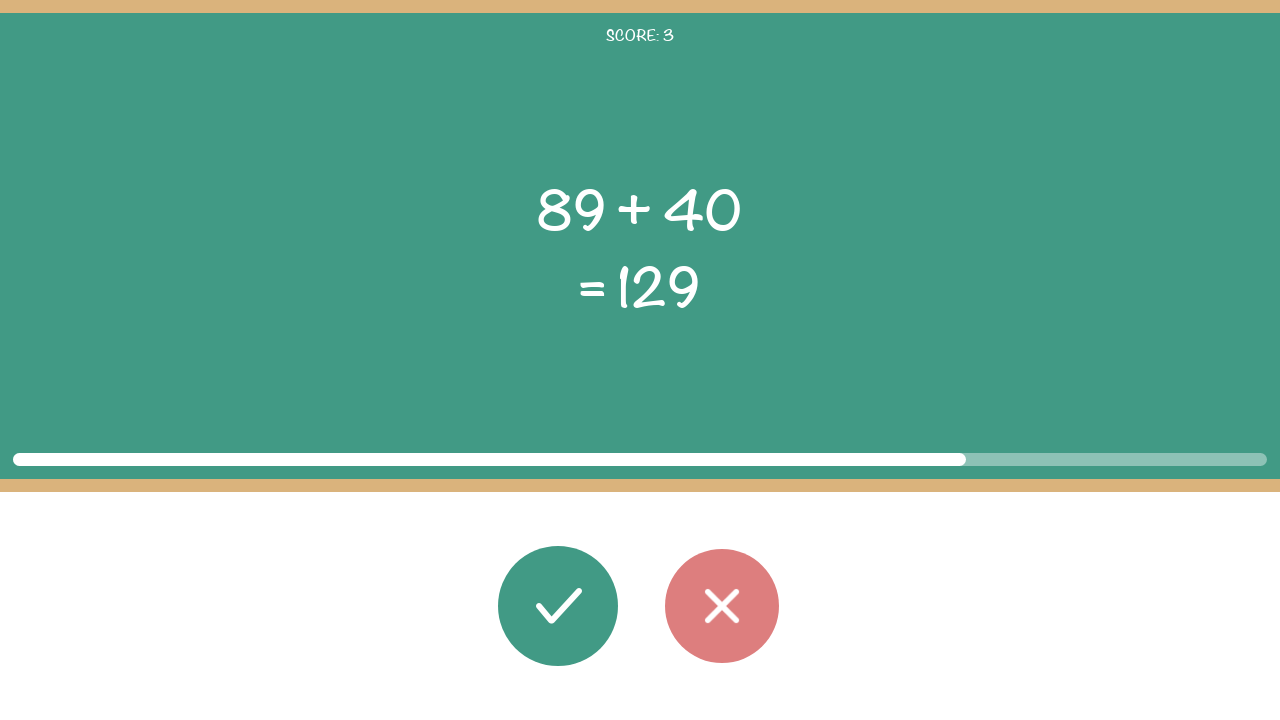

Retrieved displayed result: 129
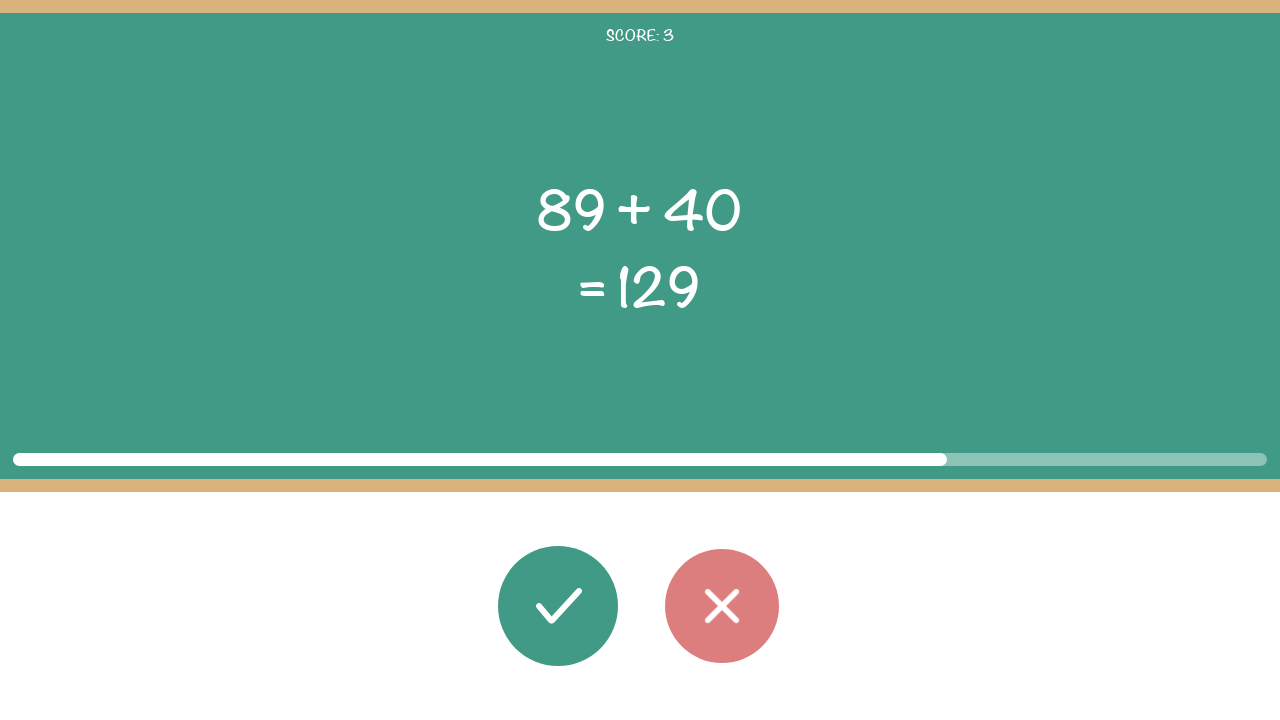

Calculated 89 + 40 = 129, matches displayed result 129. Clicked correct button. at (558, 606) on #button_correct
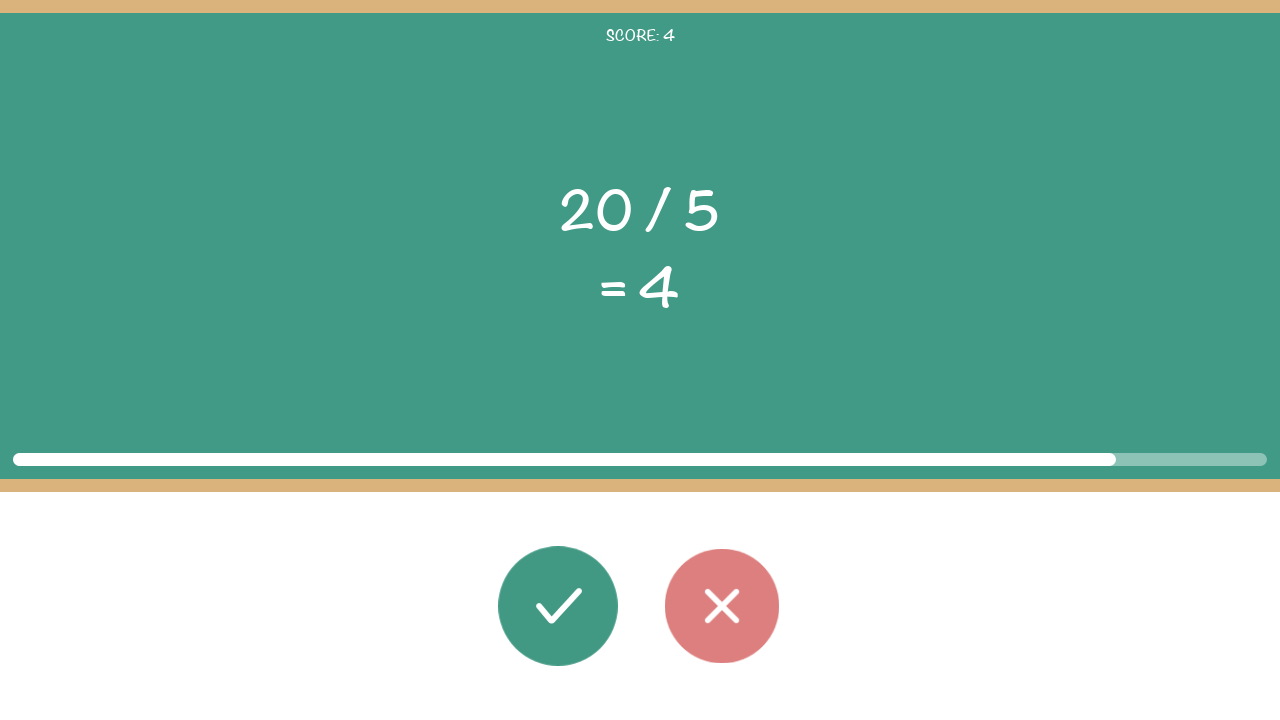

Waited 1 second between answers. Rounds remaining: 44
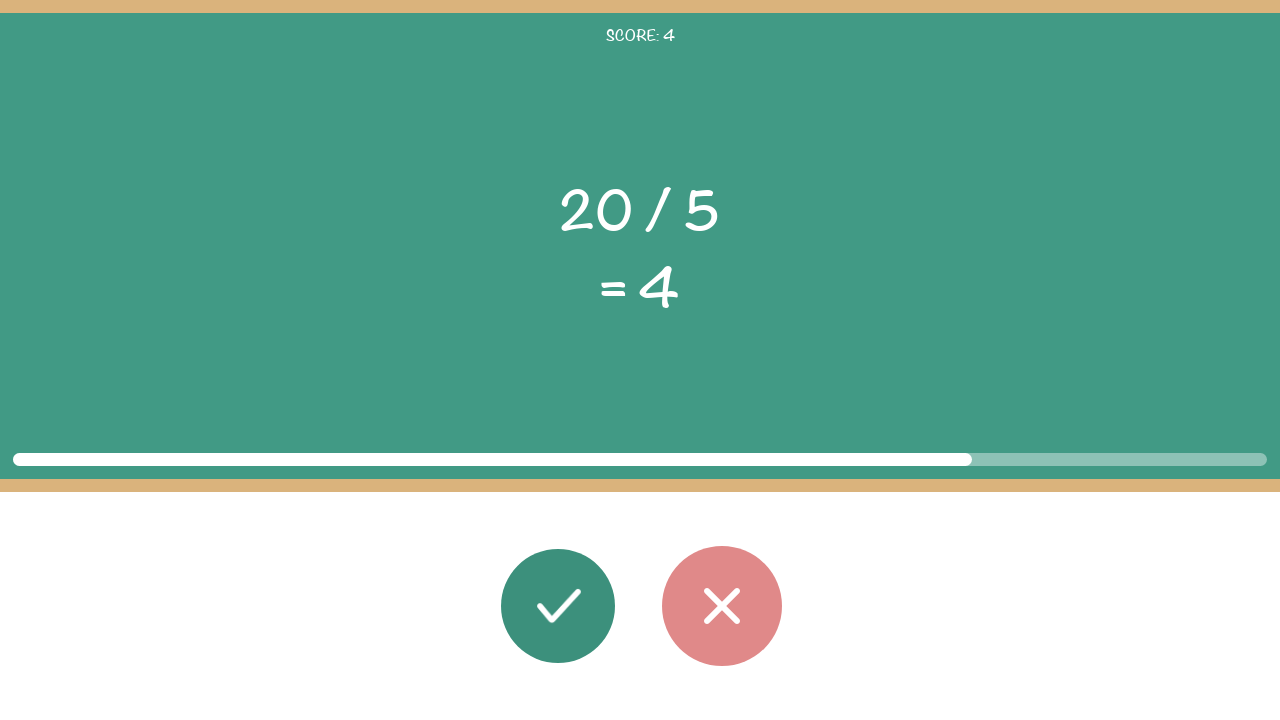

Retrieved first operand: 20
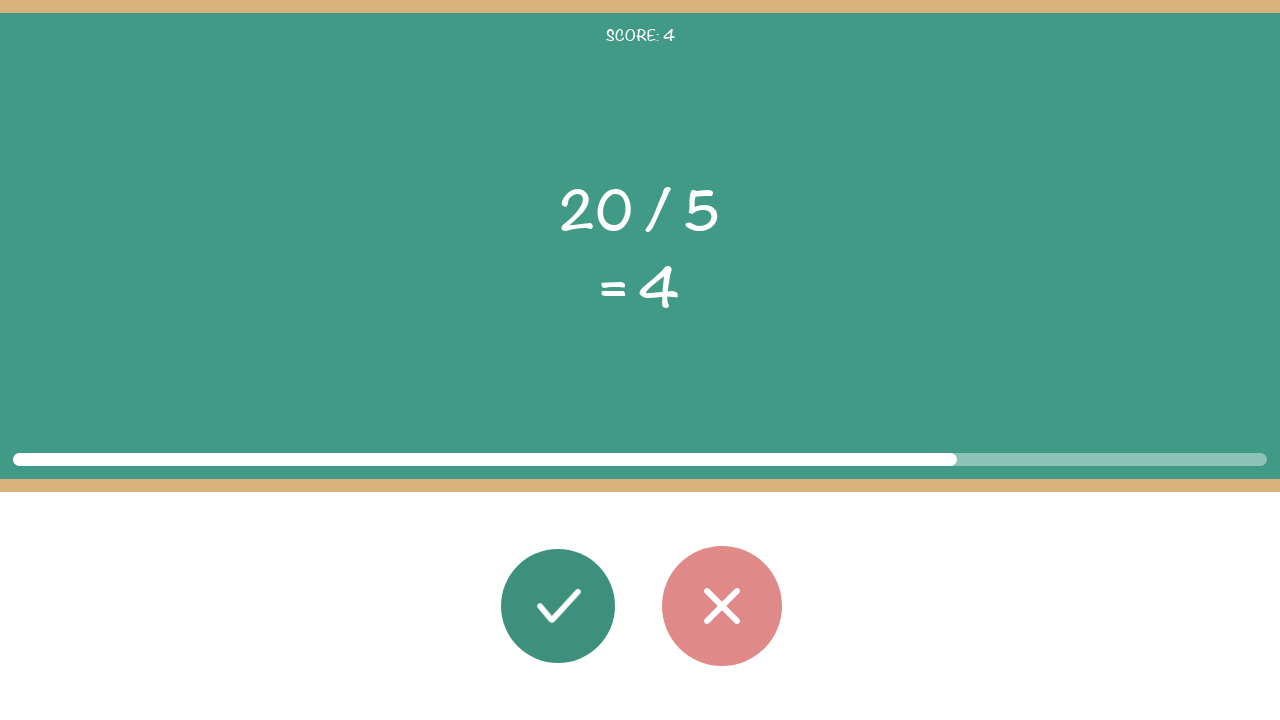

Retrieved second operand: 5
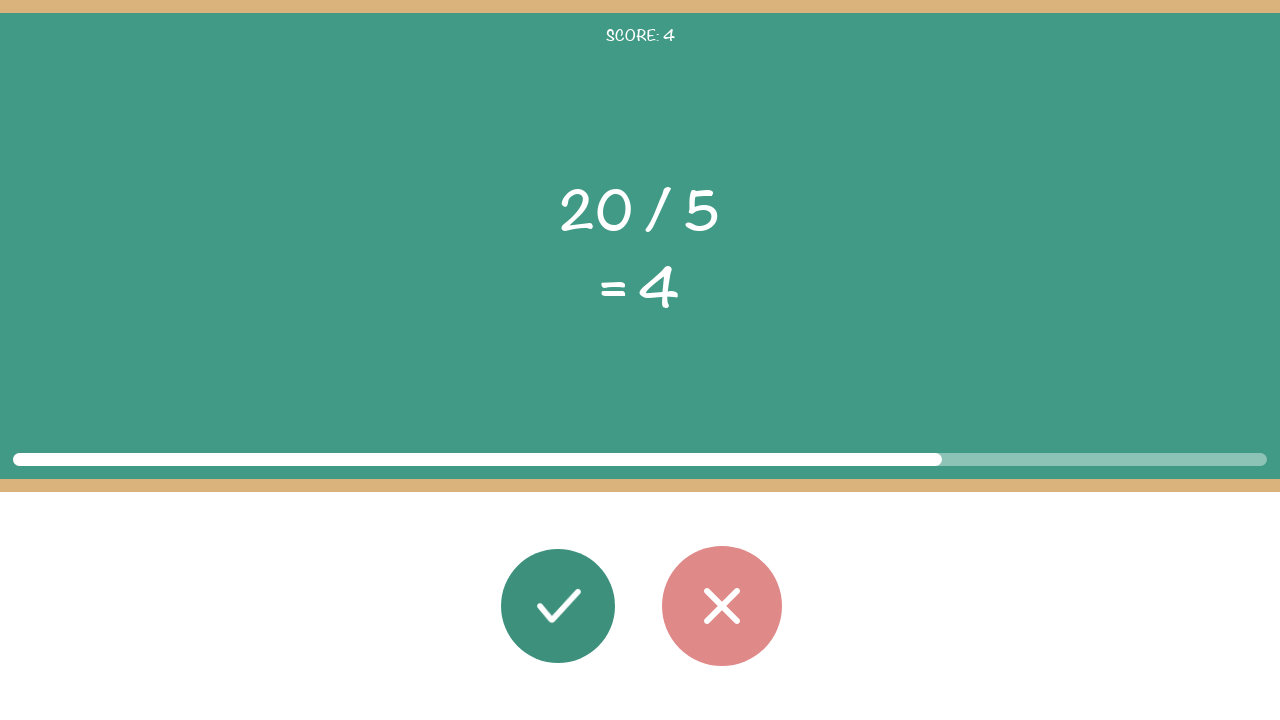

Retrieved operator: /
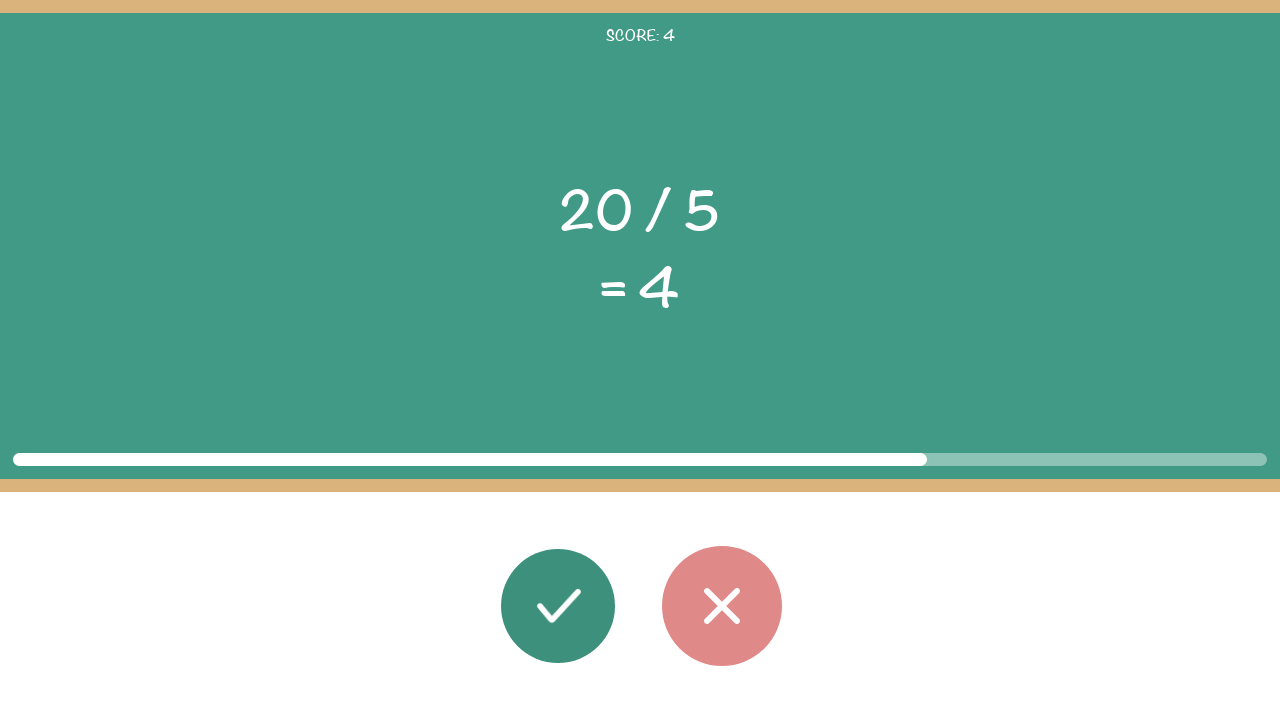

Retrieved displayed result: 4
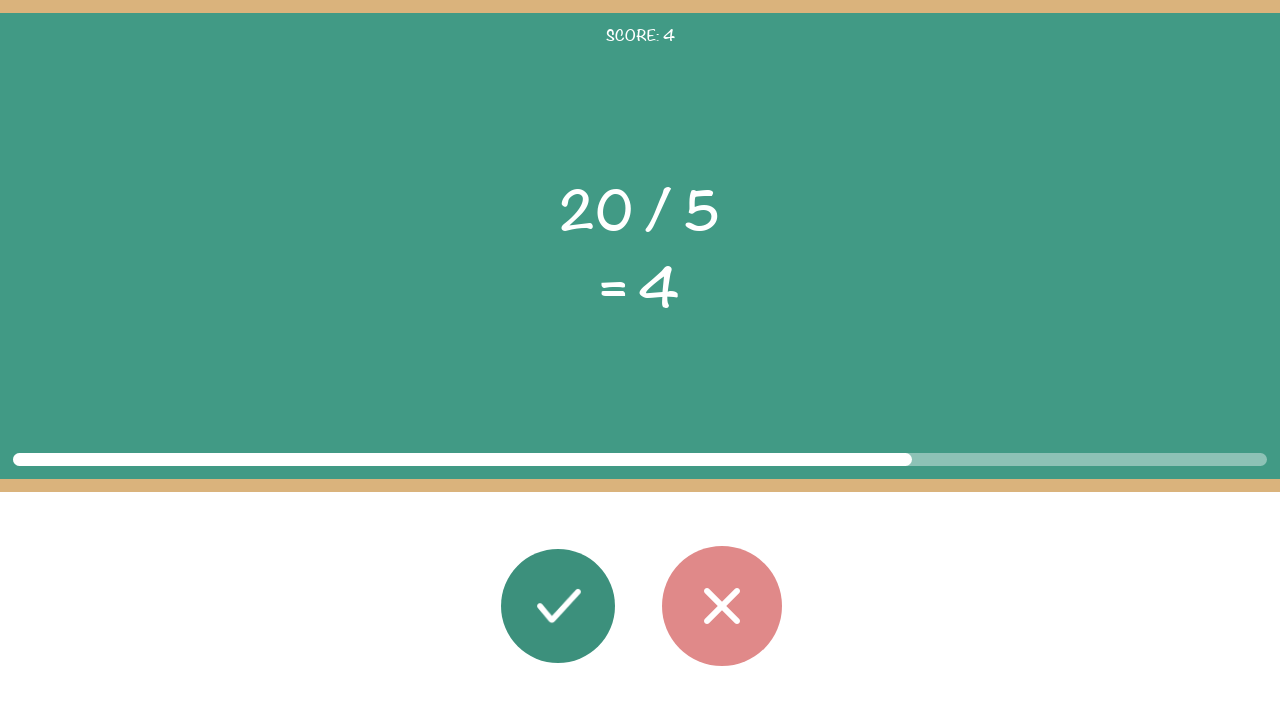

Calculated 20 / 5 = 4.0, matches displayed result 4. Clicked correct button. at (558, 606) on #button_correct
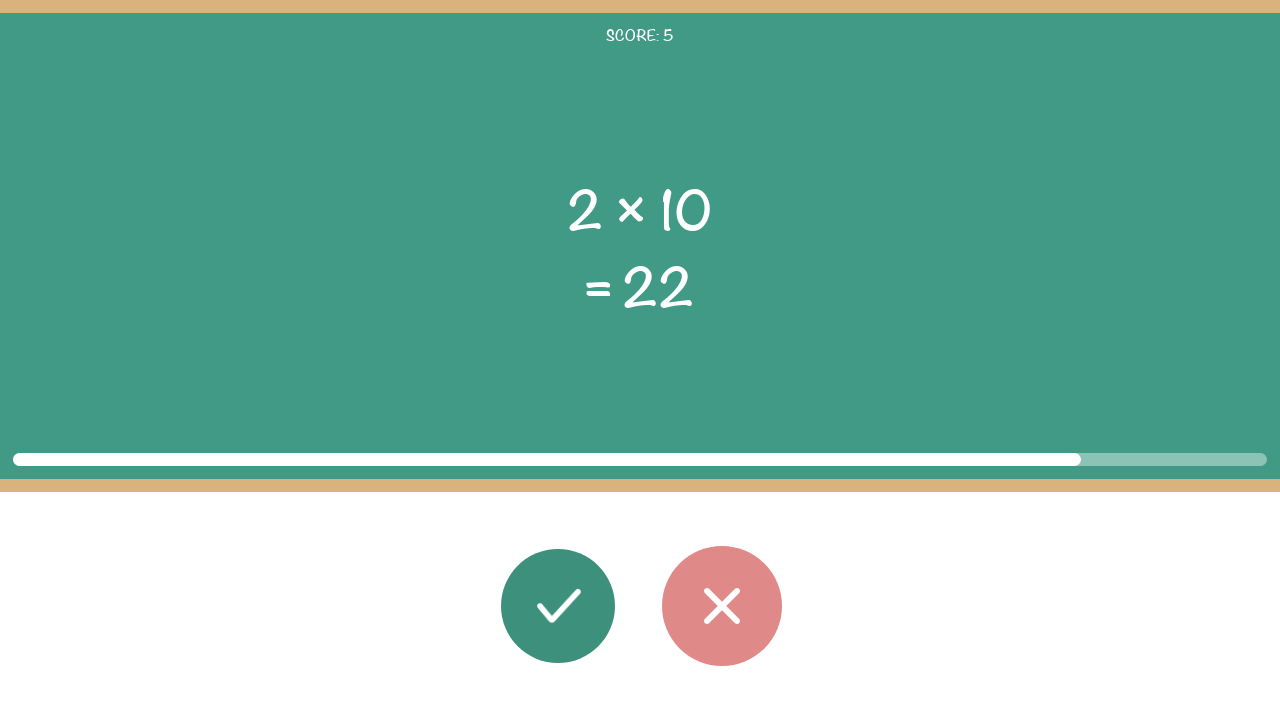

Waited 1 second between answers. Rounds remaining: 43
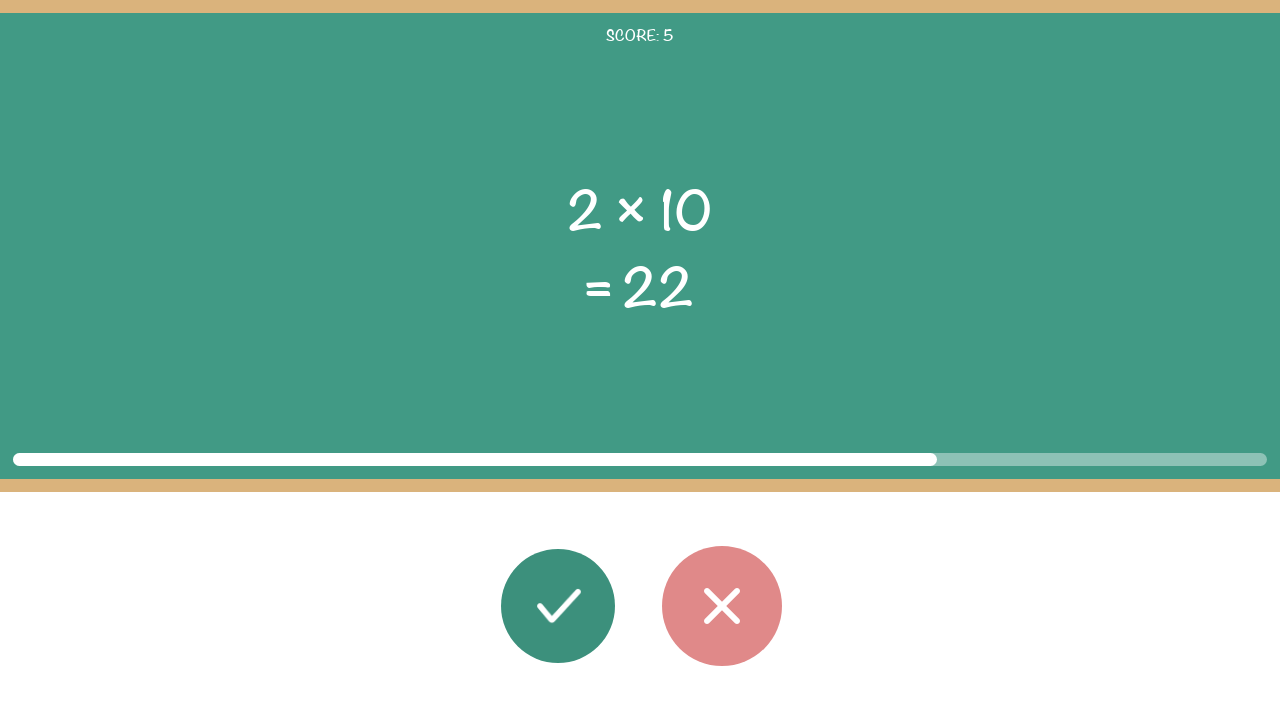

Retrieved first operand: 2
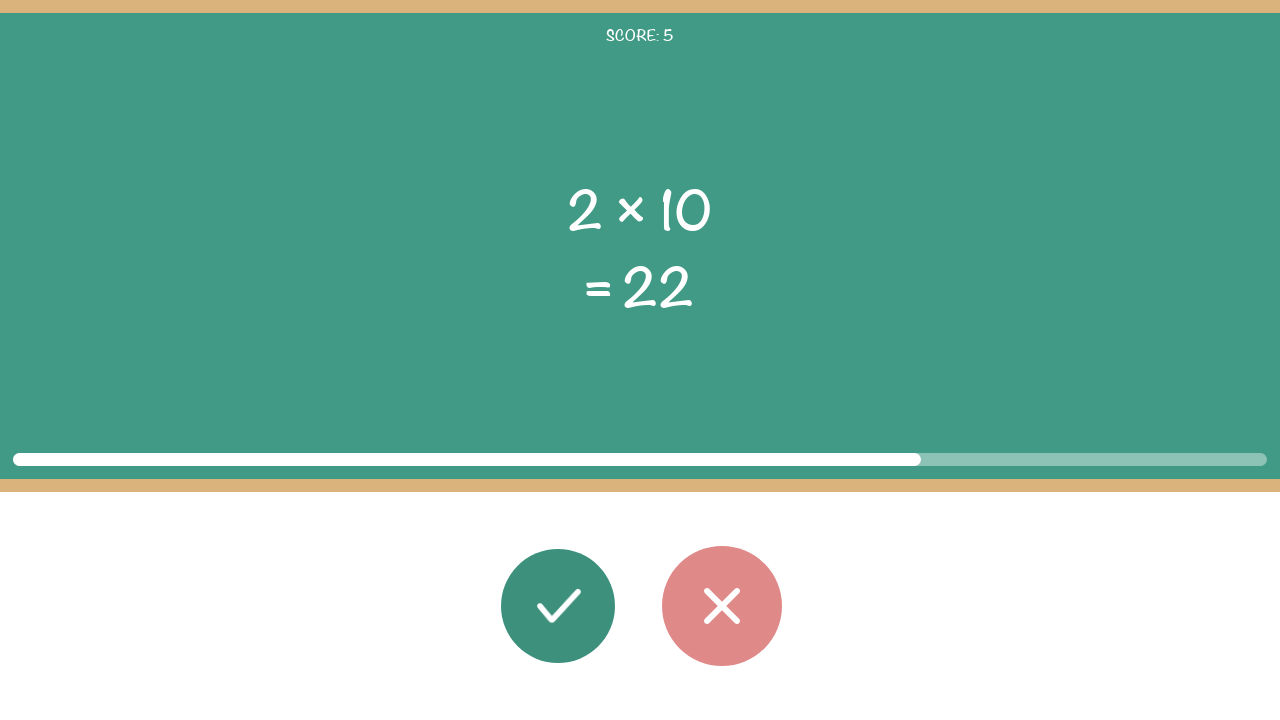

Retrieved second operand: 10
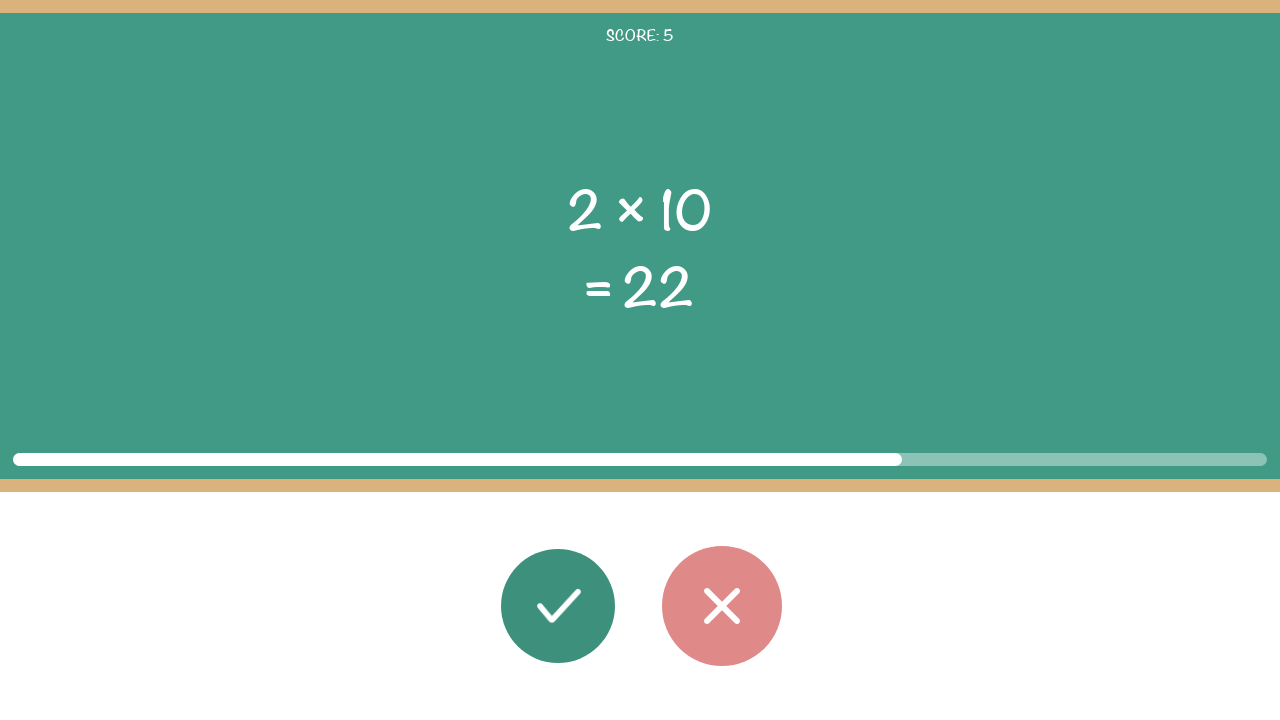

Retrieved operator: ×
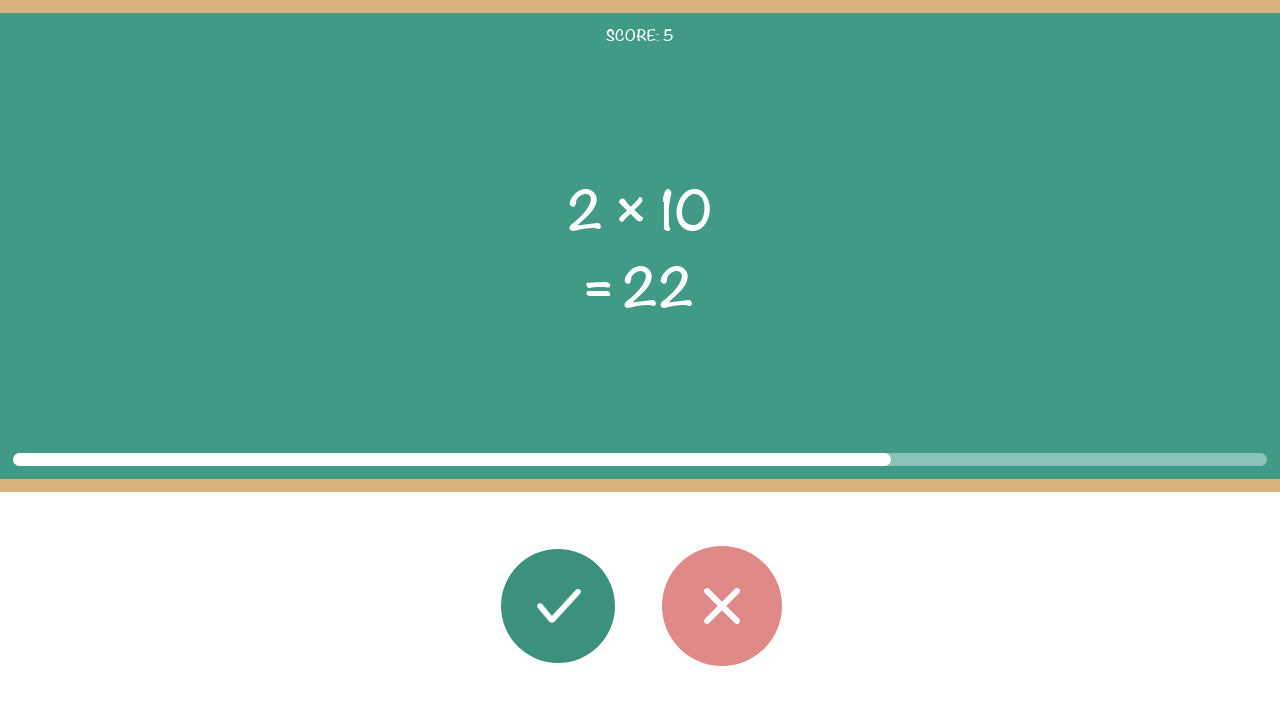

Retrieved displayed result: 22
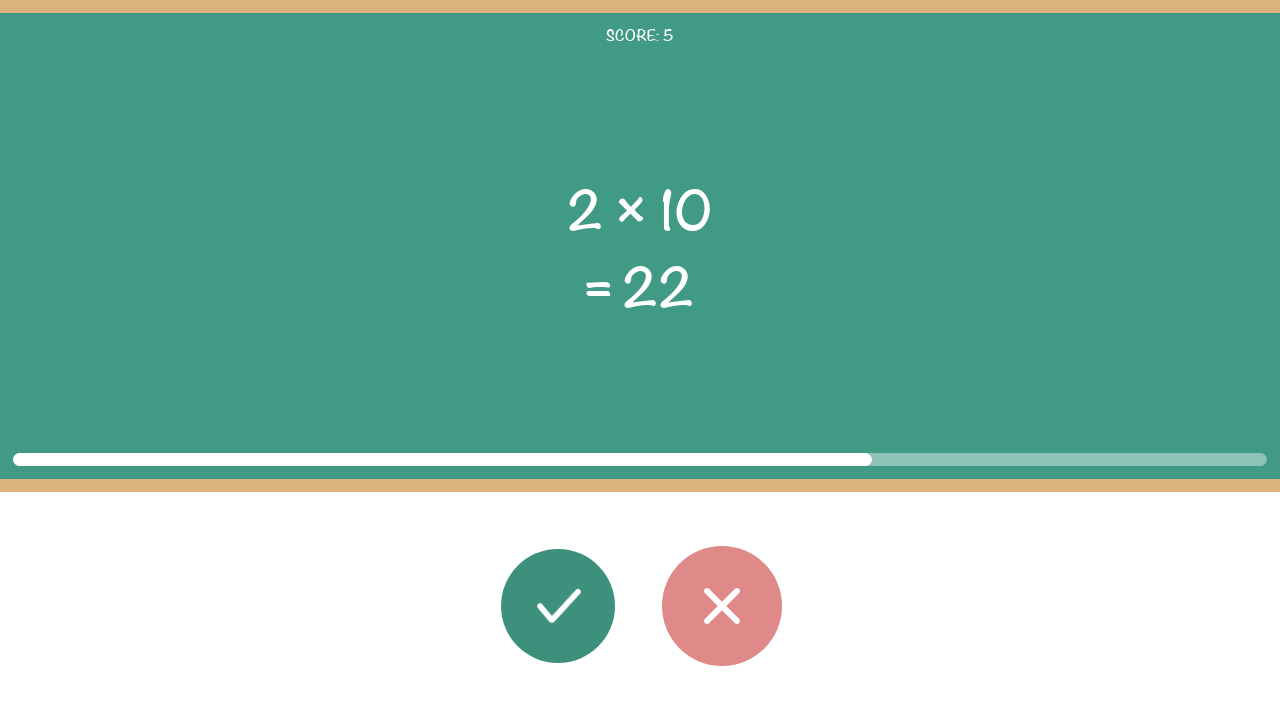

Calculated 2 * 10 = 20, does not match displayed result 22. Clicked wrong button. at (722, 606) on #button_wrong
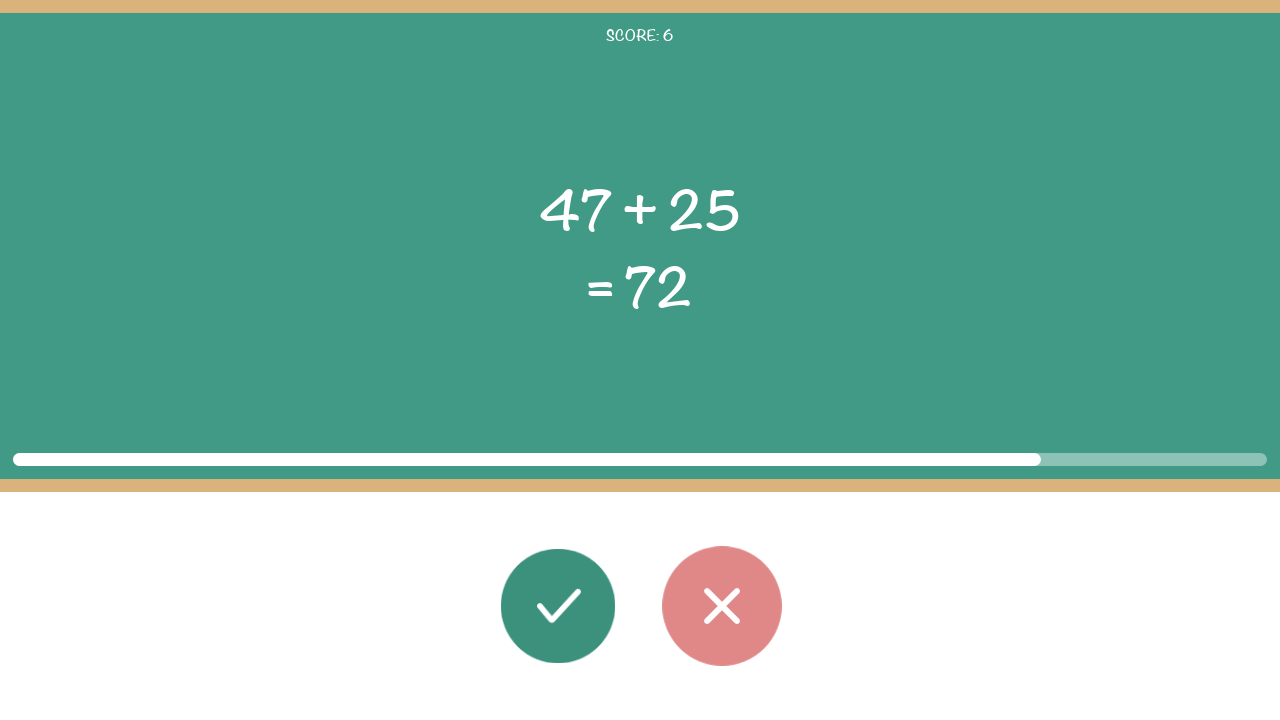

Waited 1 second between answers. Rounds remaining: 42
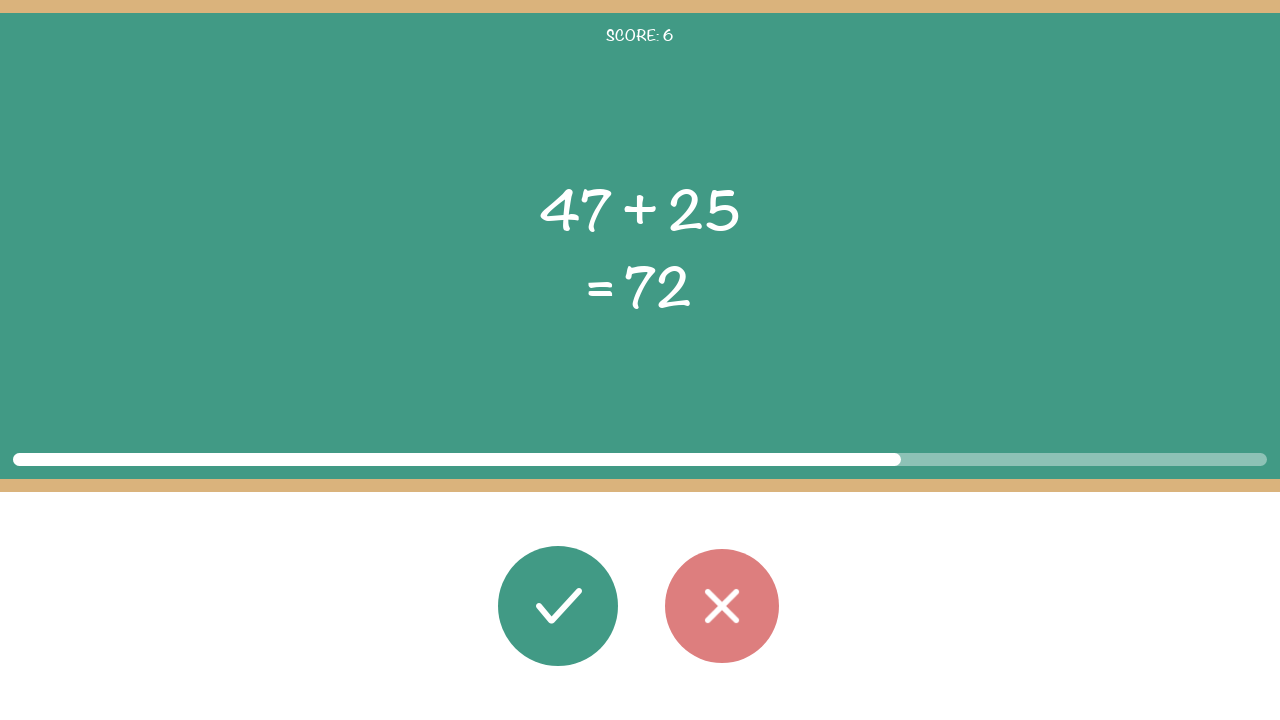

Retrieved first operand: 47
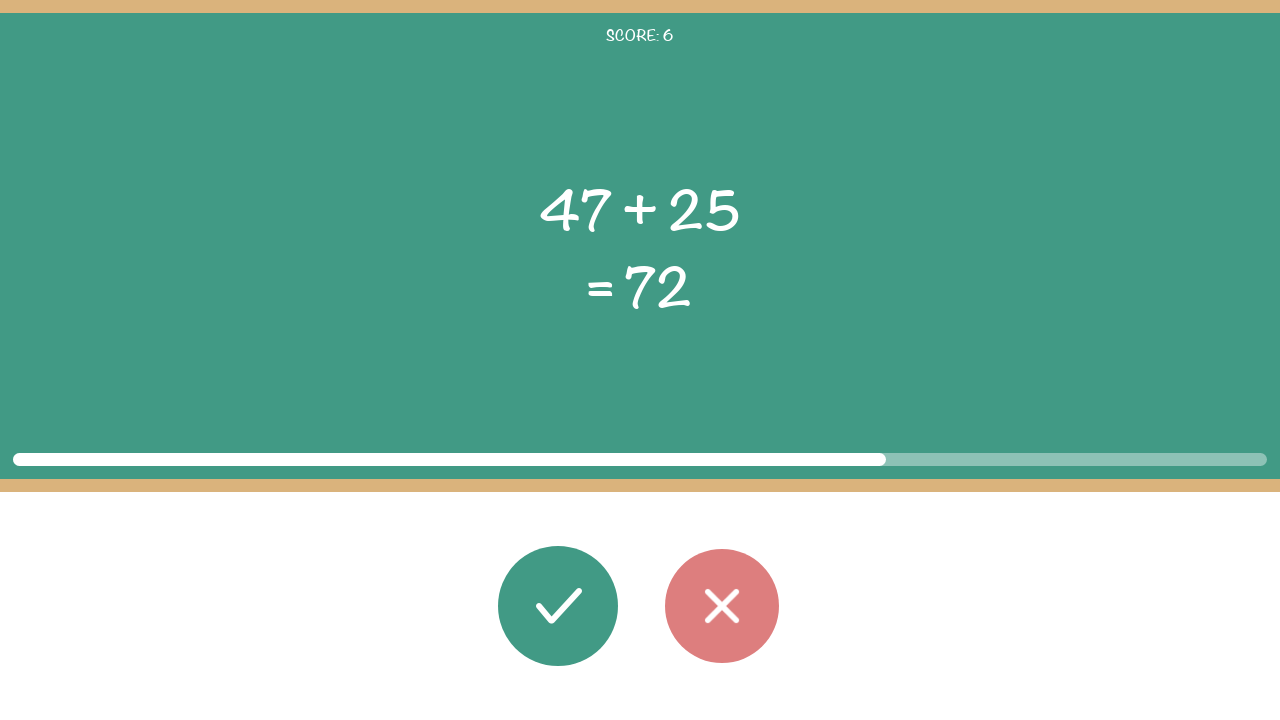

Retrieved second operand: 25
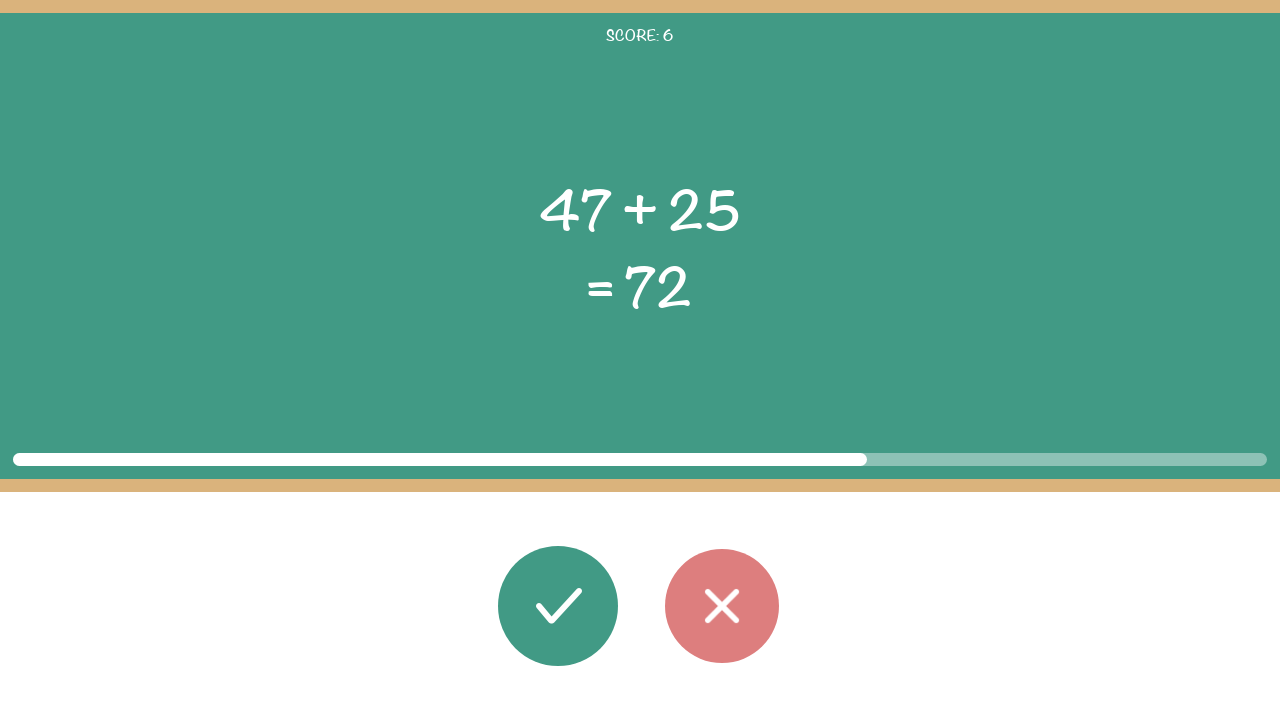

Retrieved operator: +
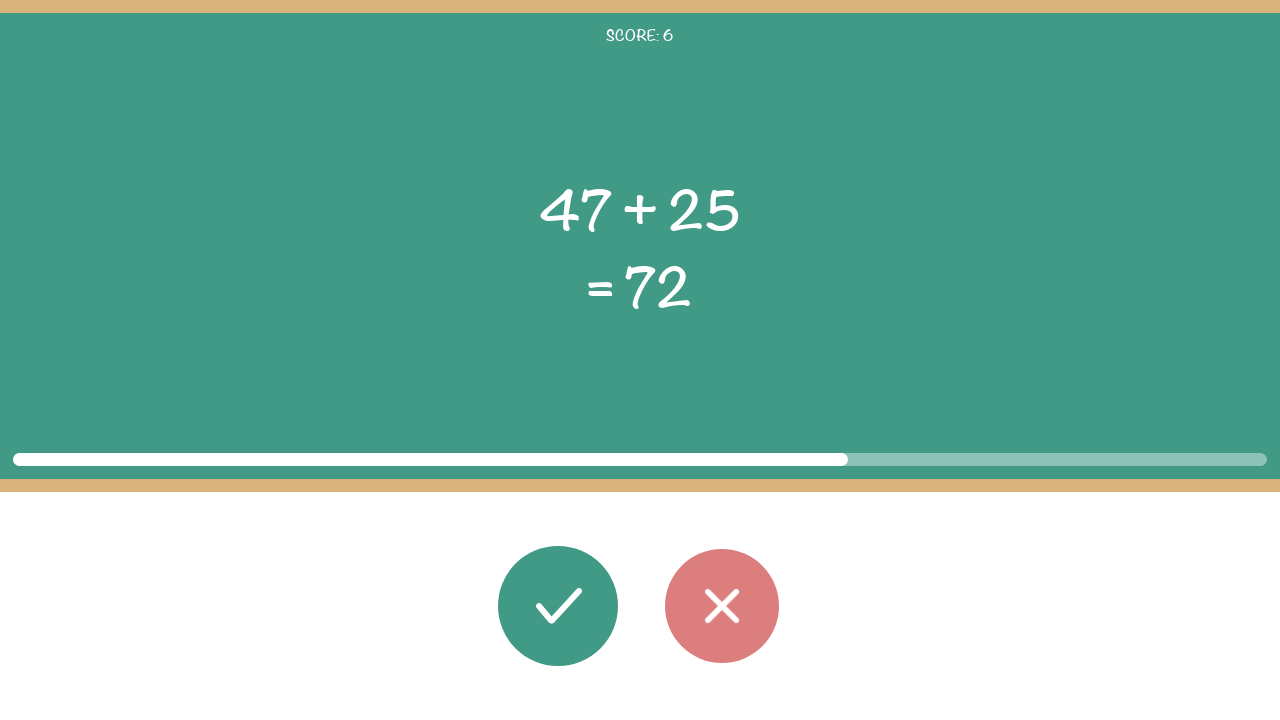

Retrieved displayed result: 72
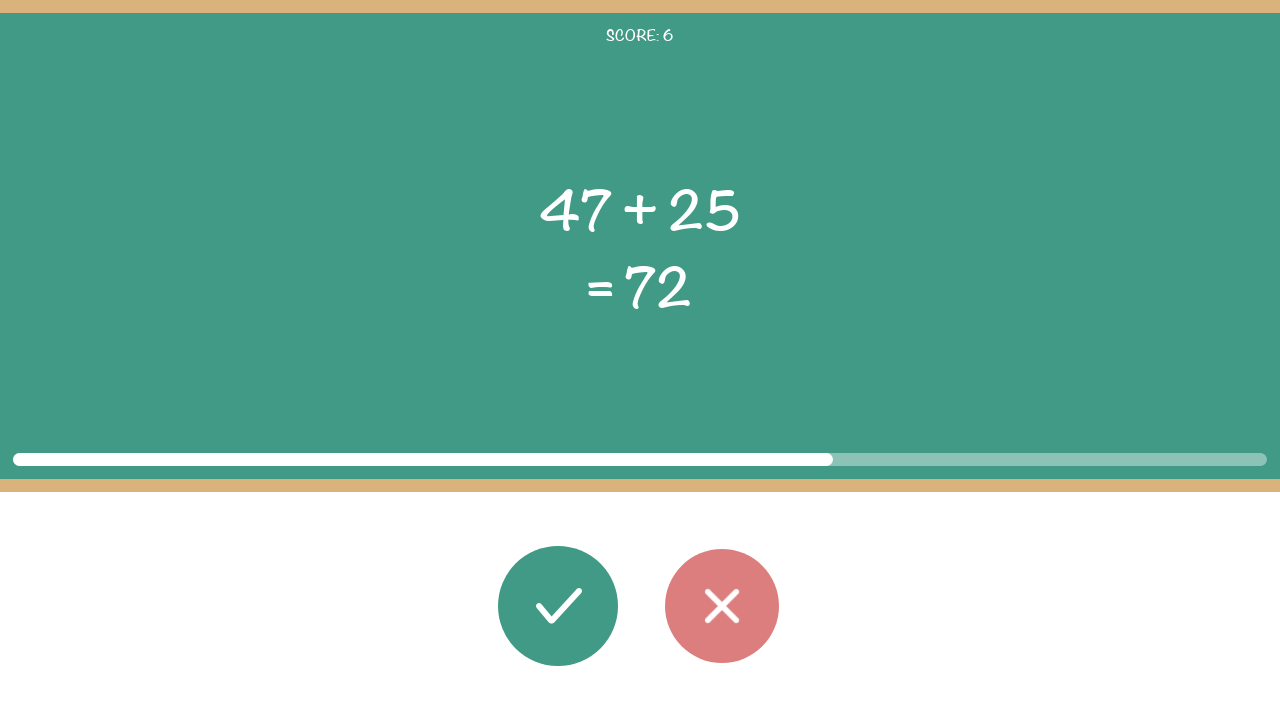

Calculated 47 + 25 = 72, matches displayed result 72. Clicked correct button. at (558, 606) on #button_correct
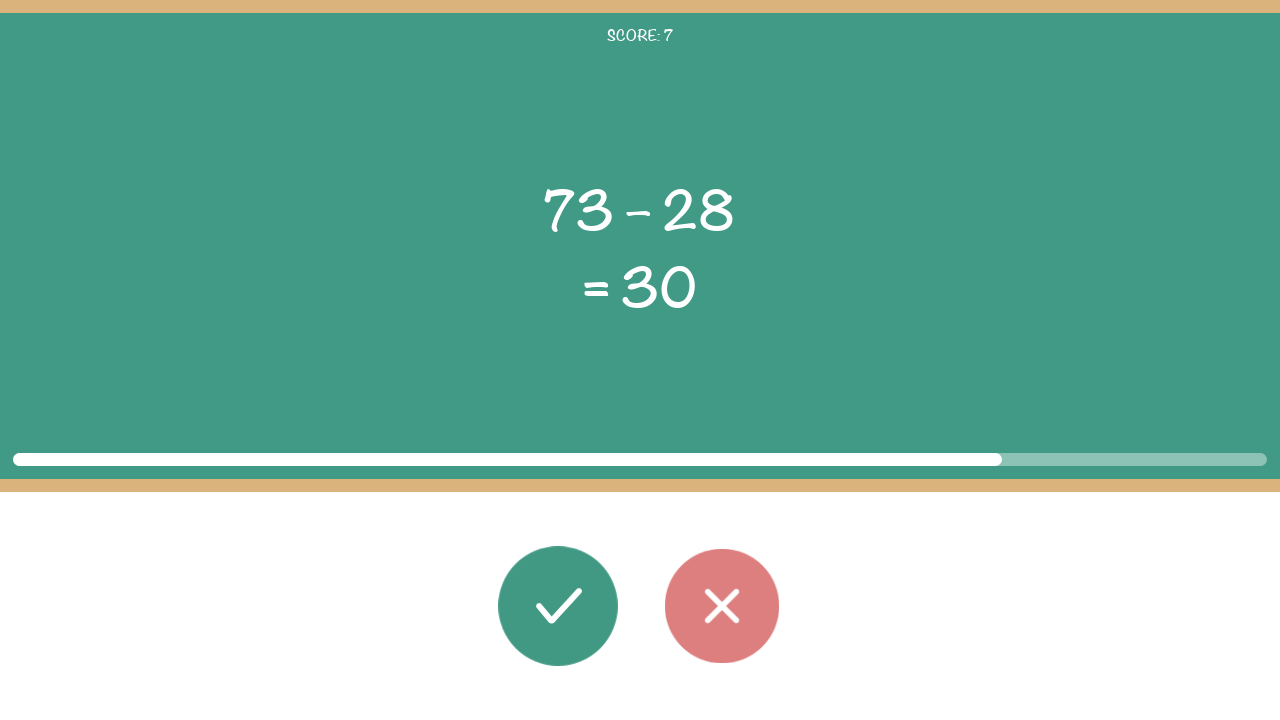

Waited 1 second between answers. Rounds remaining: 41
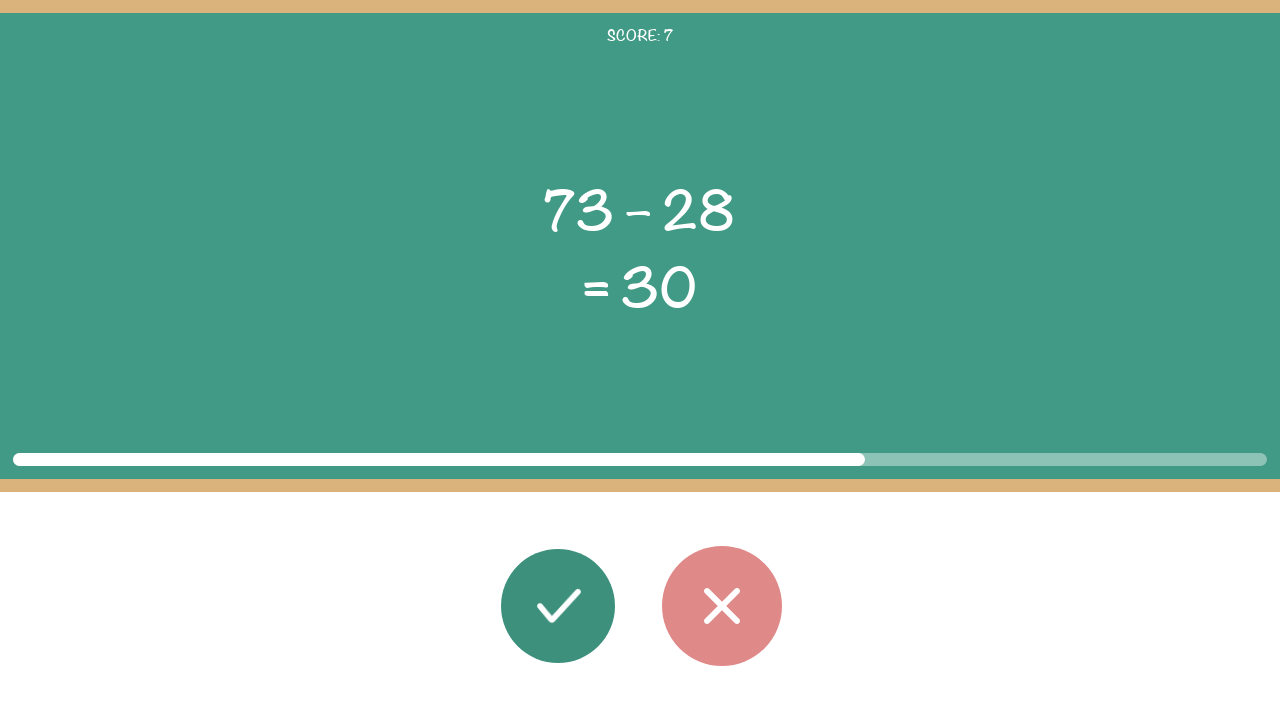

Retrieved first operand: 73
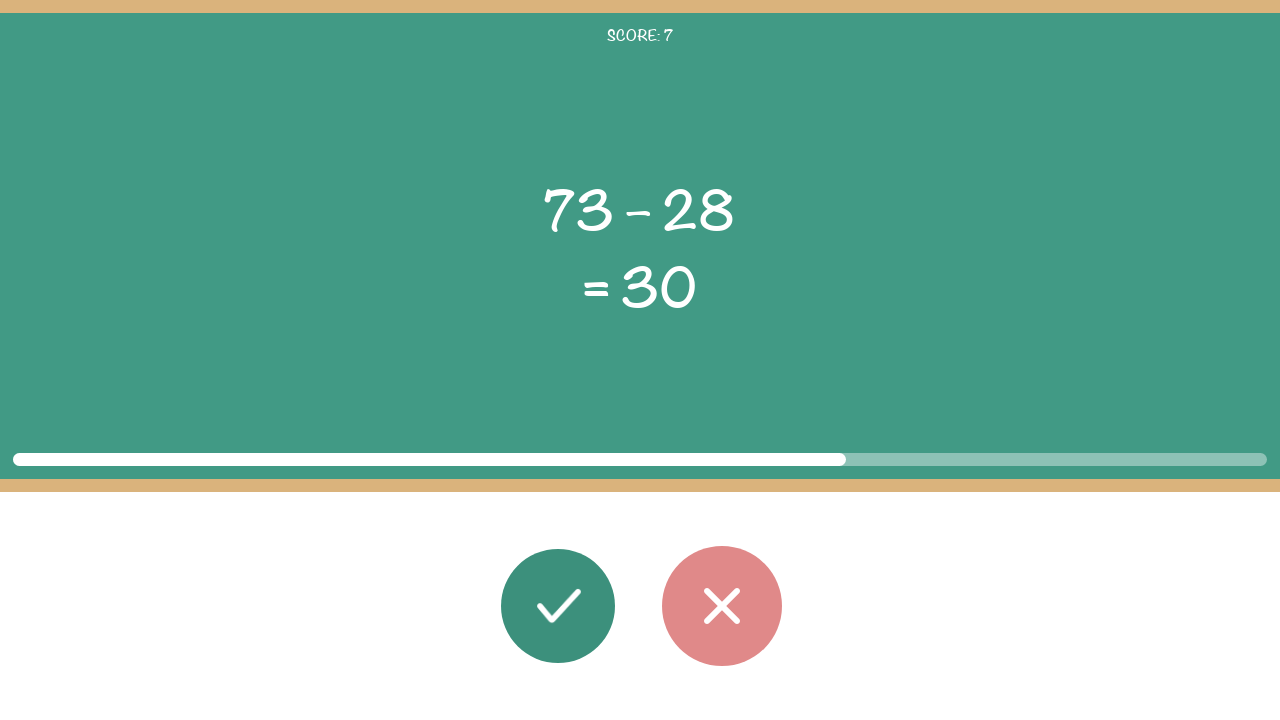

Retrieved second operand: 28
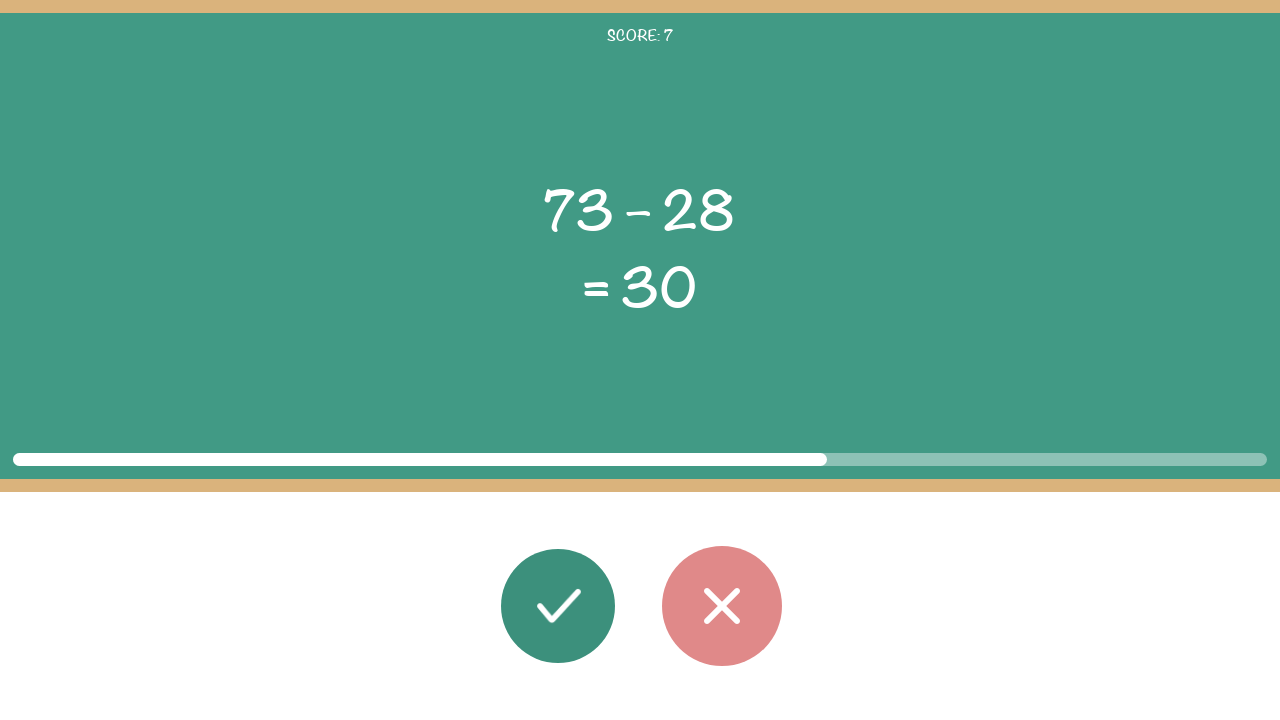

Retrieved operator: –
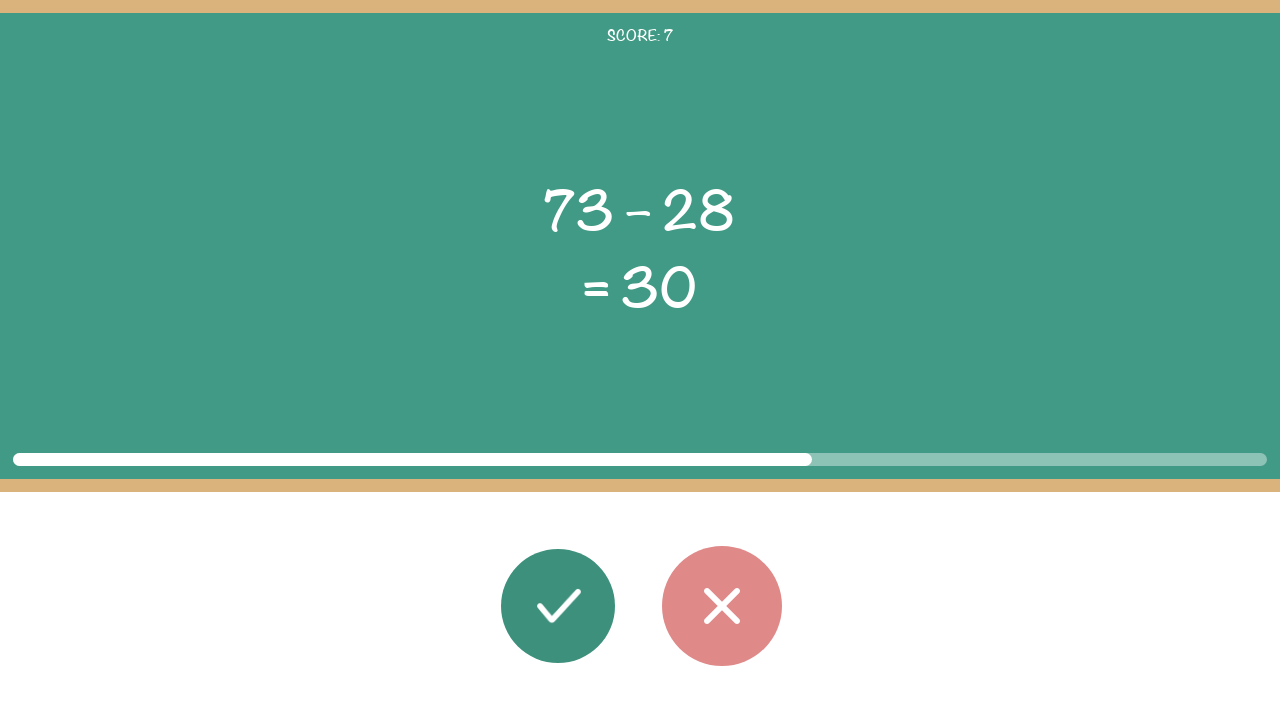

Retrieved displayed result: 30
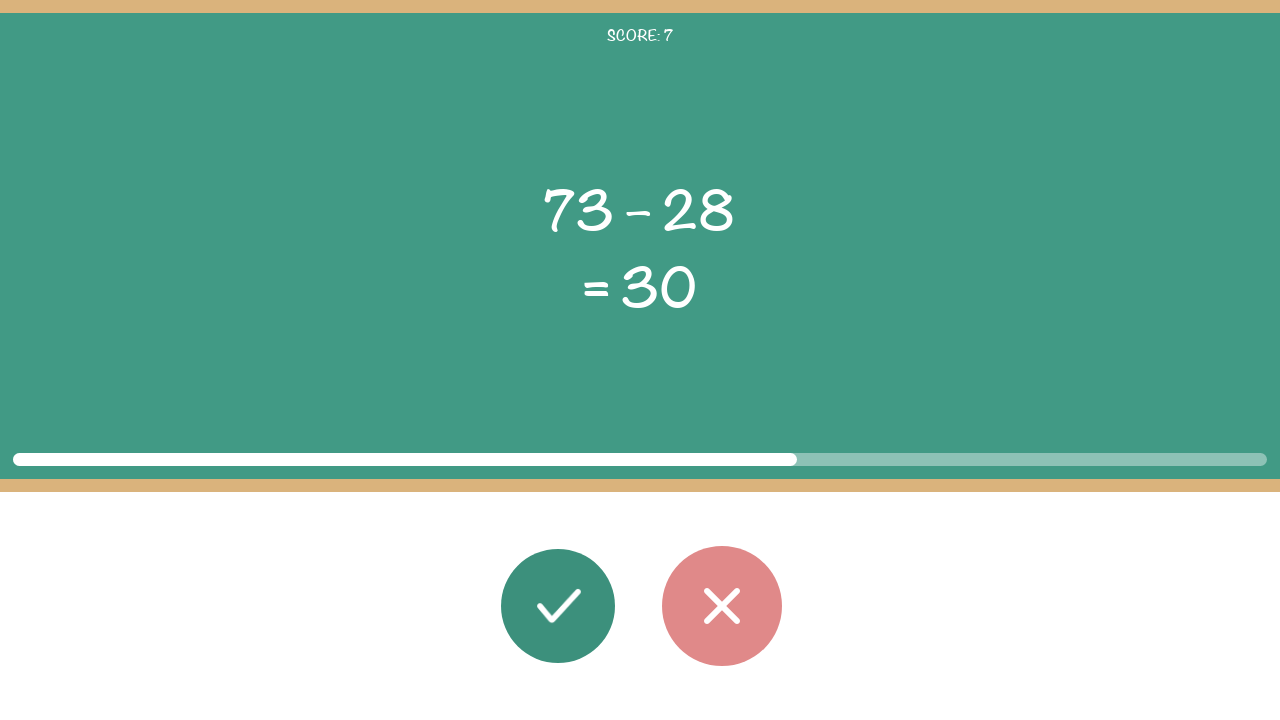

Calculated 73 - 28 = 45, does not match displayed result 30. Clicked wrong button. at (722, 606) on #button_wrong
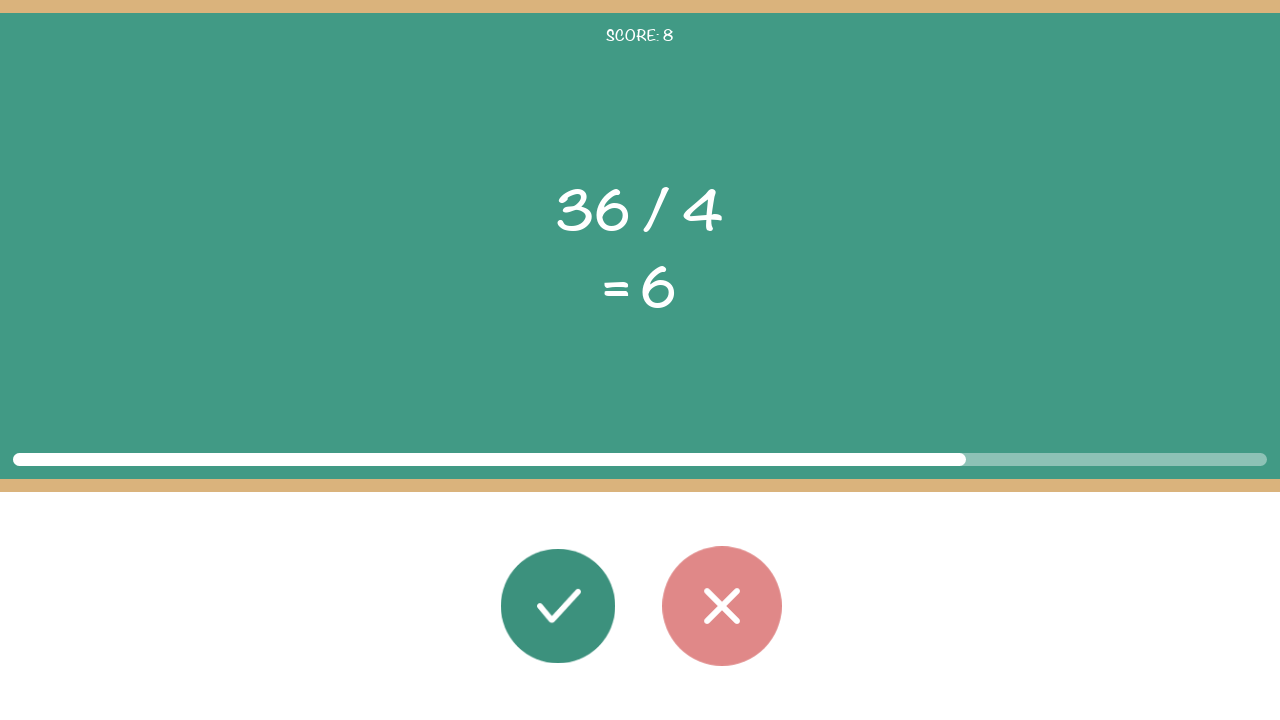

Waited 1 second between answers. Rounds remaining: 40
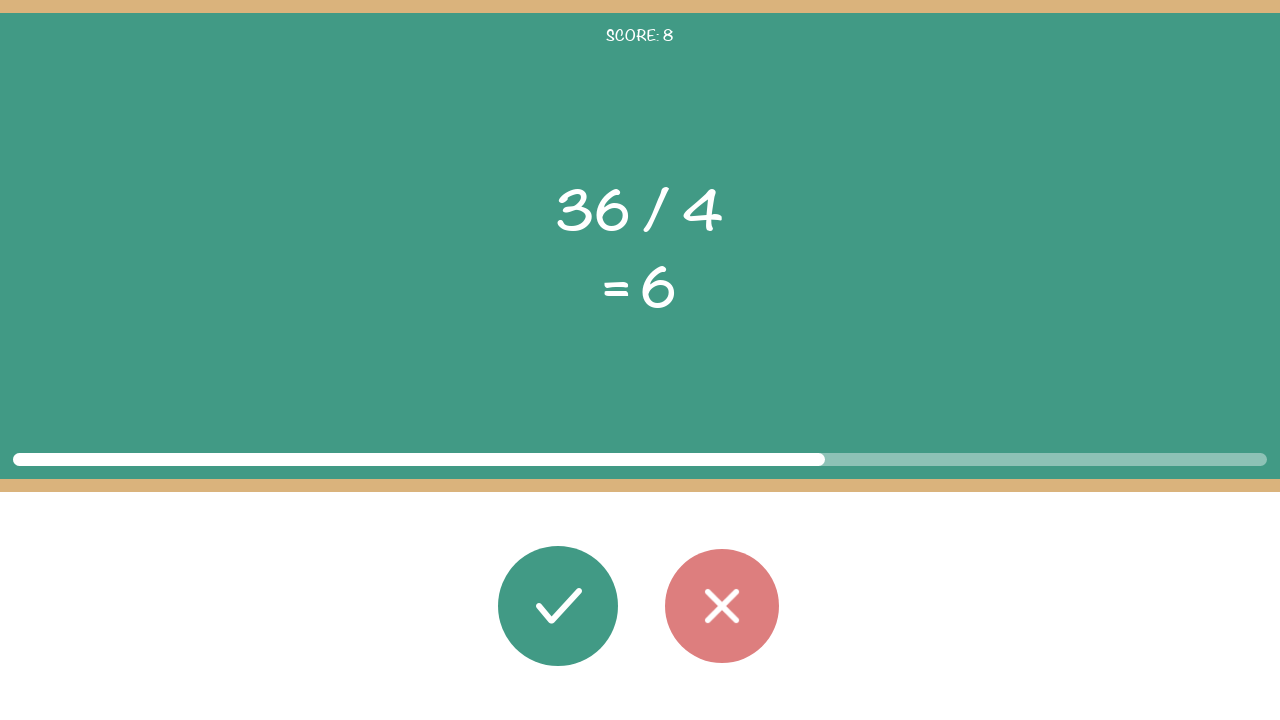

Retrieved first operand: 36
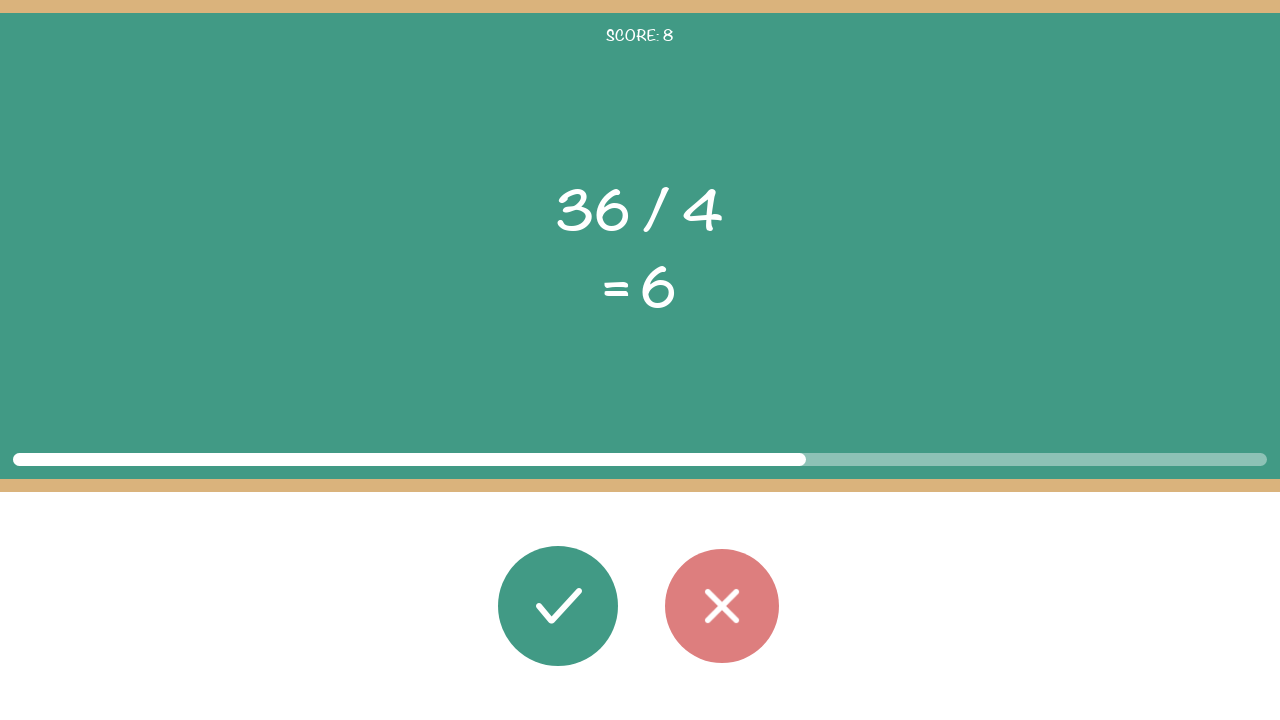

Retrieved second operand: 4
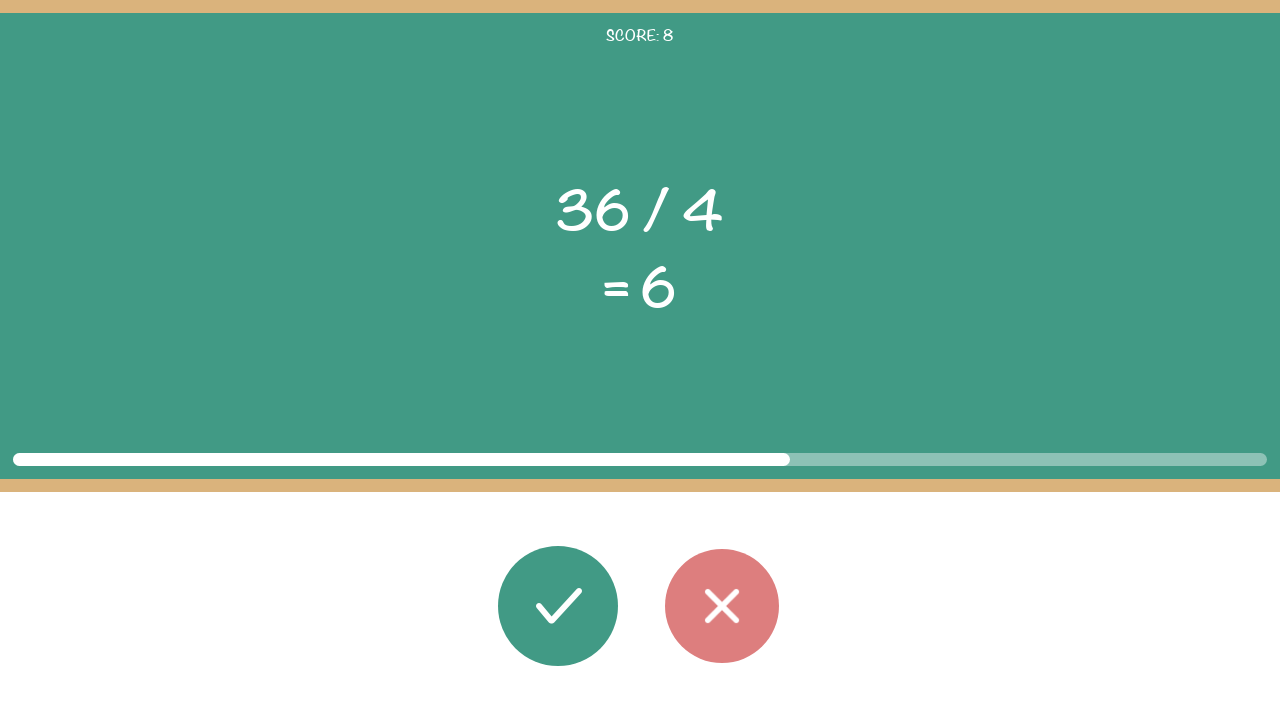

Retrieved operator: /
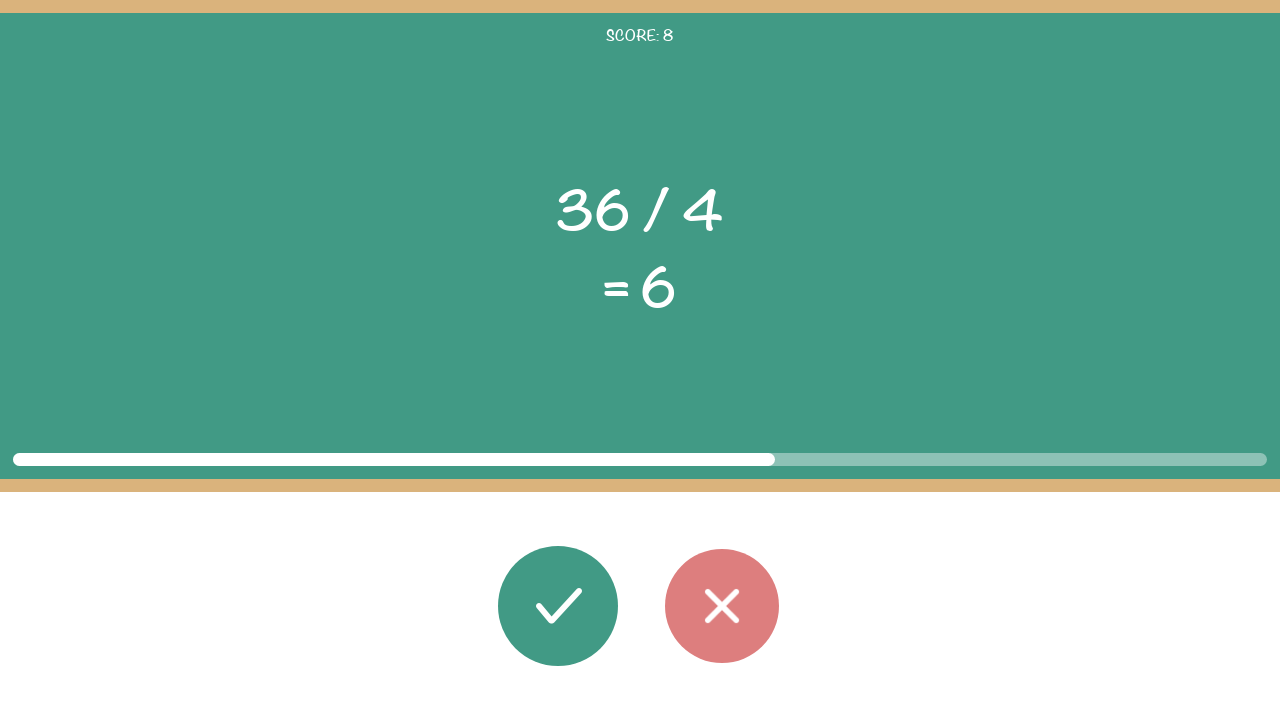

Retrieved displayed result: 6
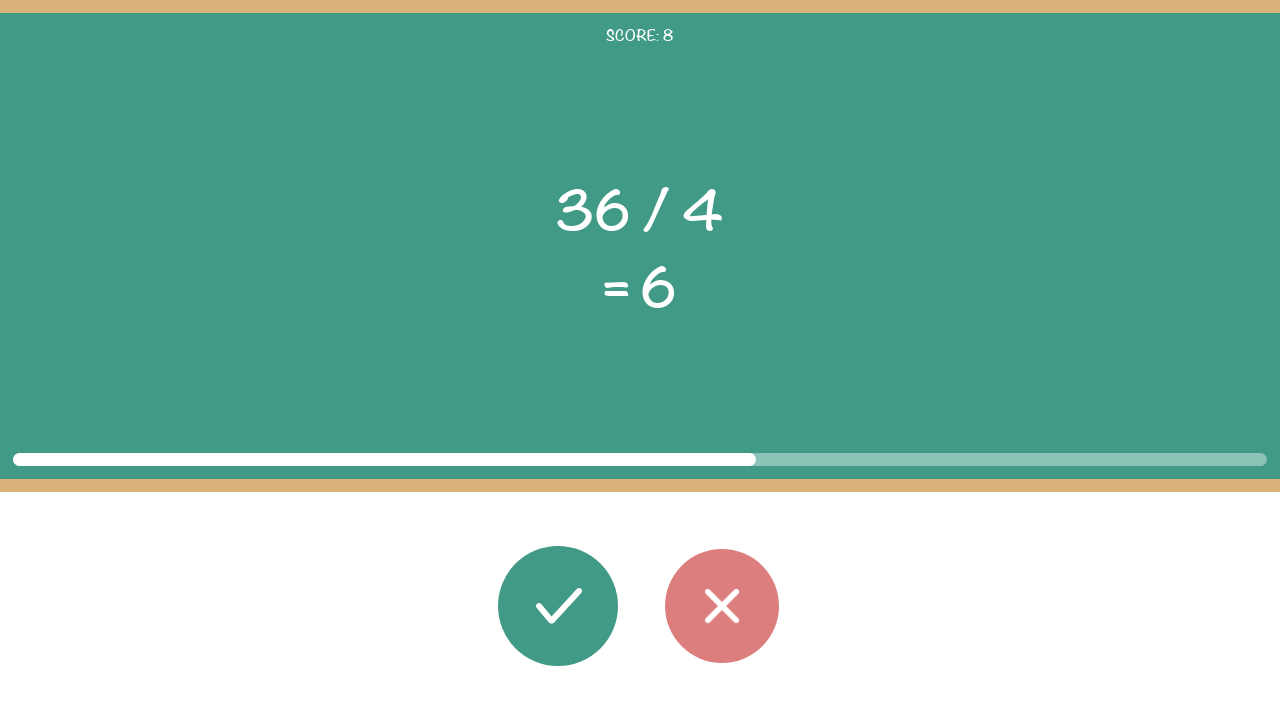

Calculated 36 / 4 = 9.0, does not match displayed result 6. Clicked wrong button. at (722, 606) on #button_wrong
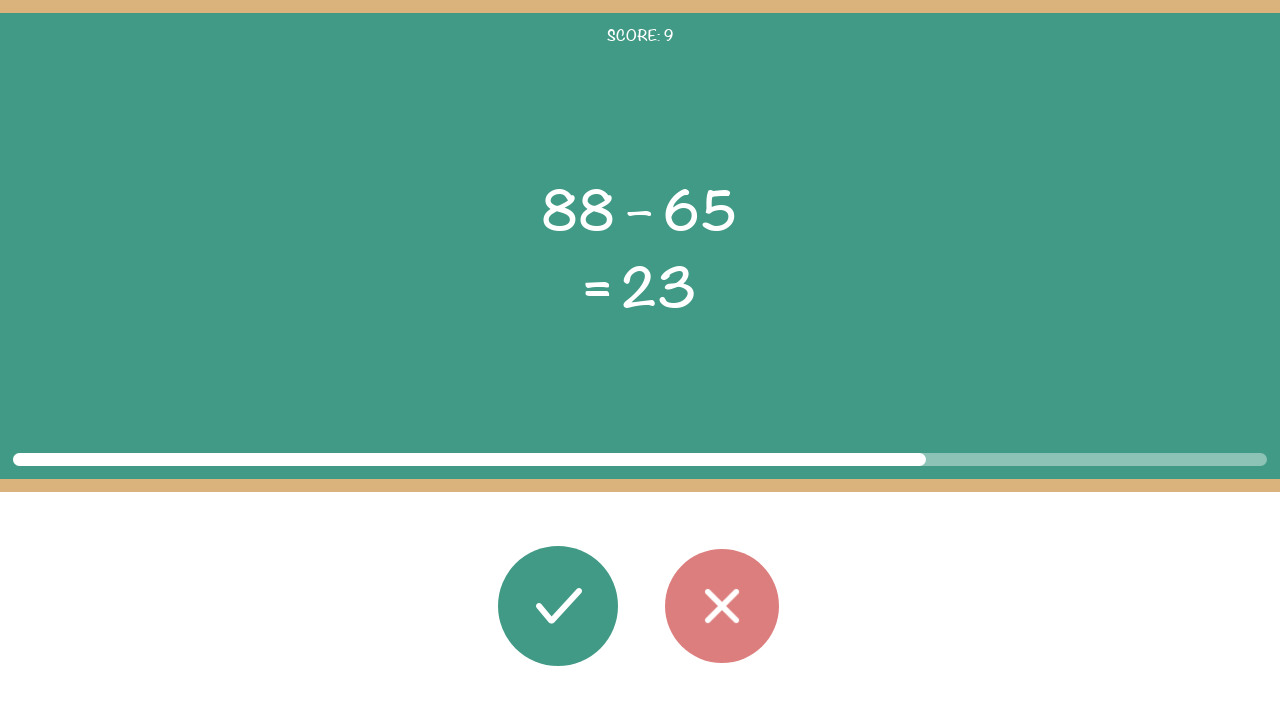

Waited 1 second between answers. Rounds remaining: 39
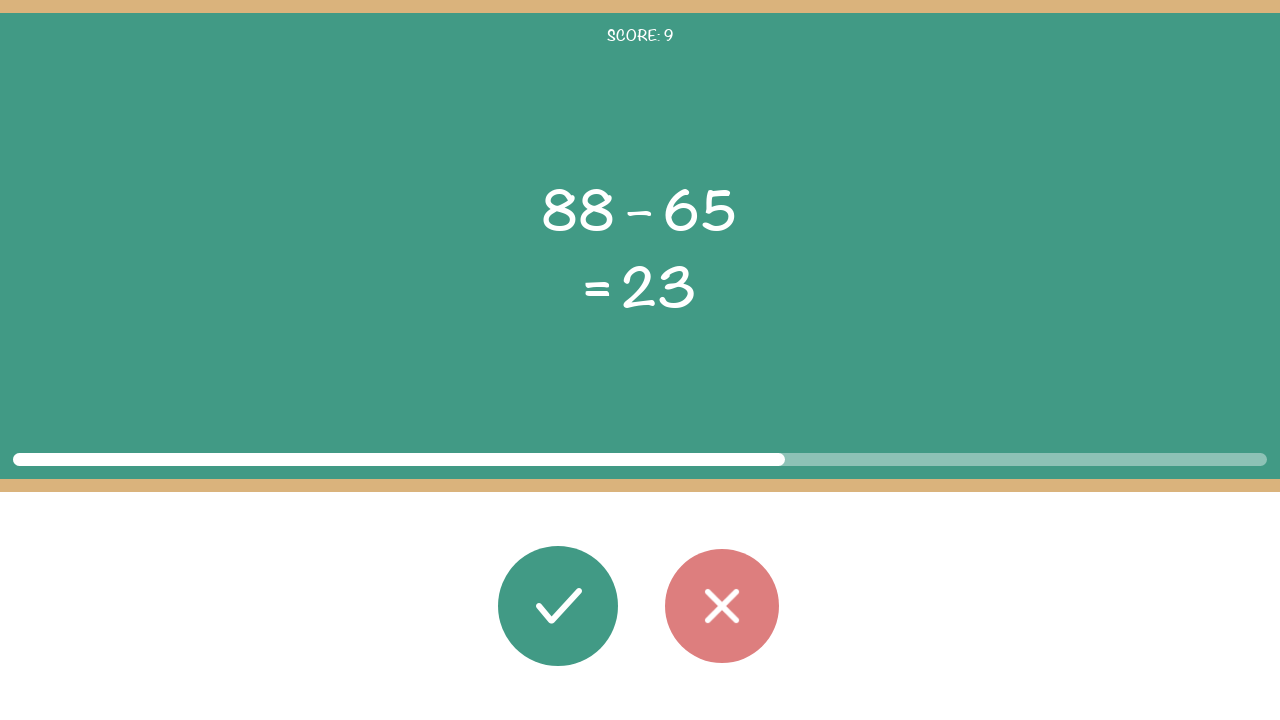

Retrieved first operand: 88
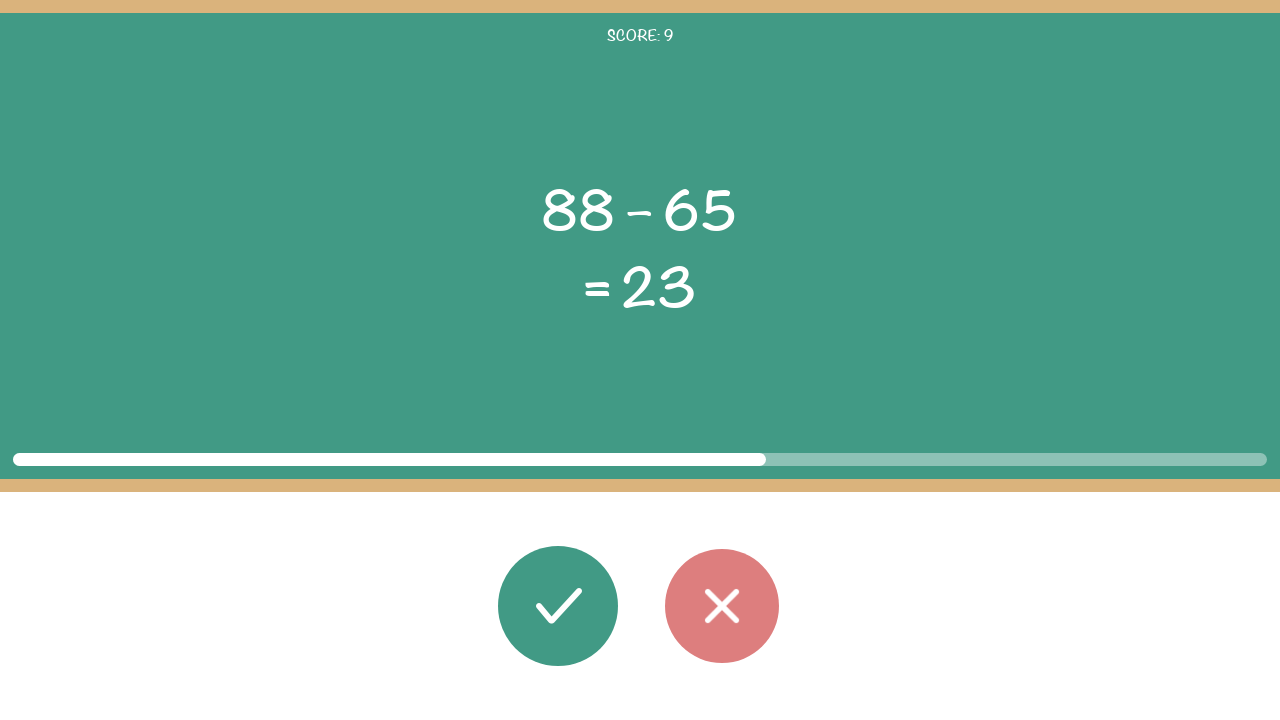

Retrieved second operand: 65
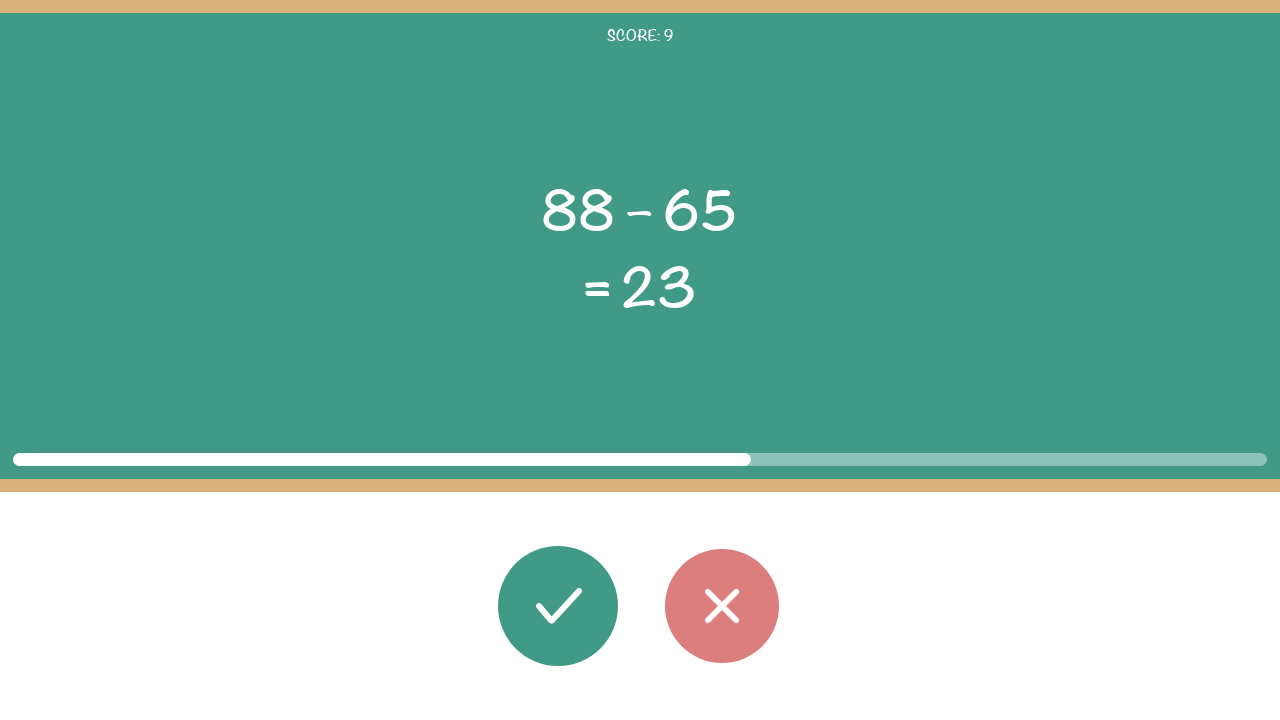

Retrieved operator: –
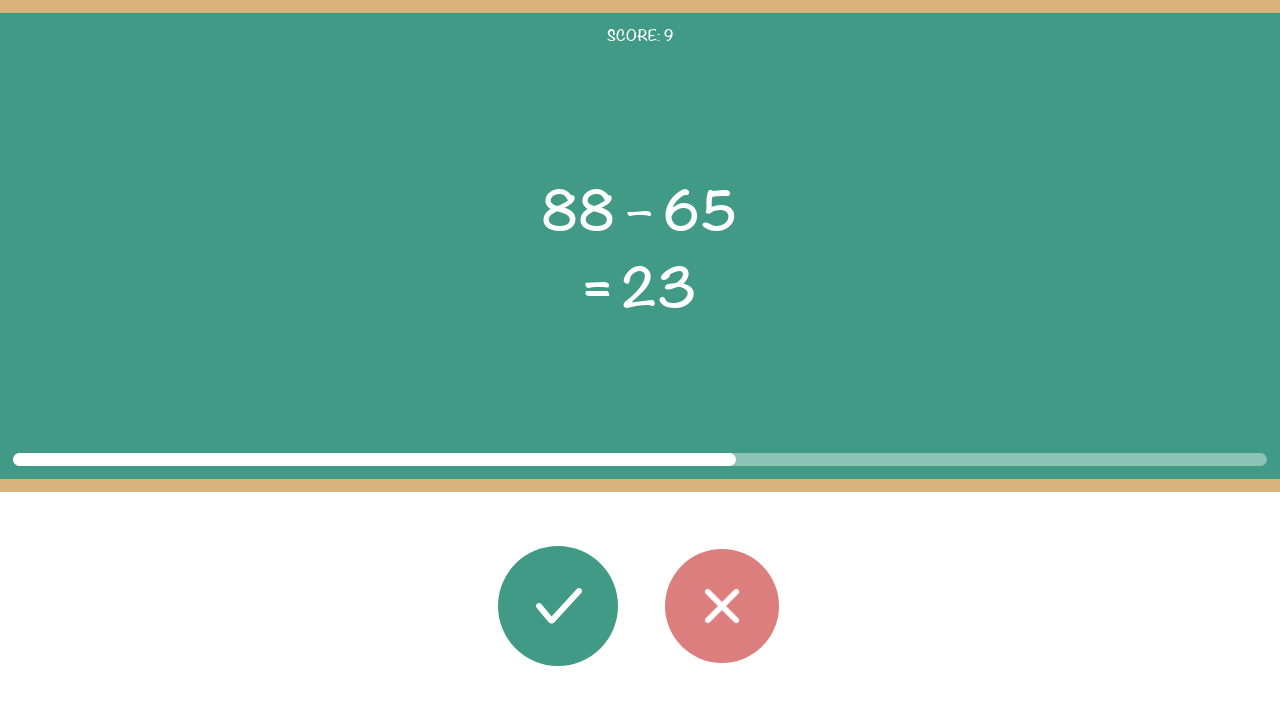

Retrieved displayed result: 23
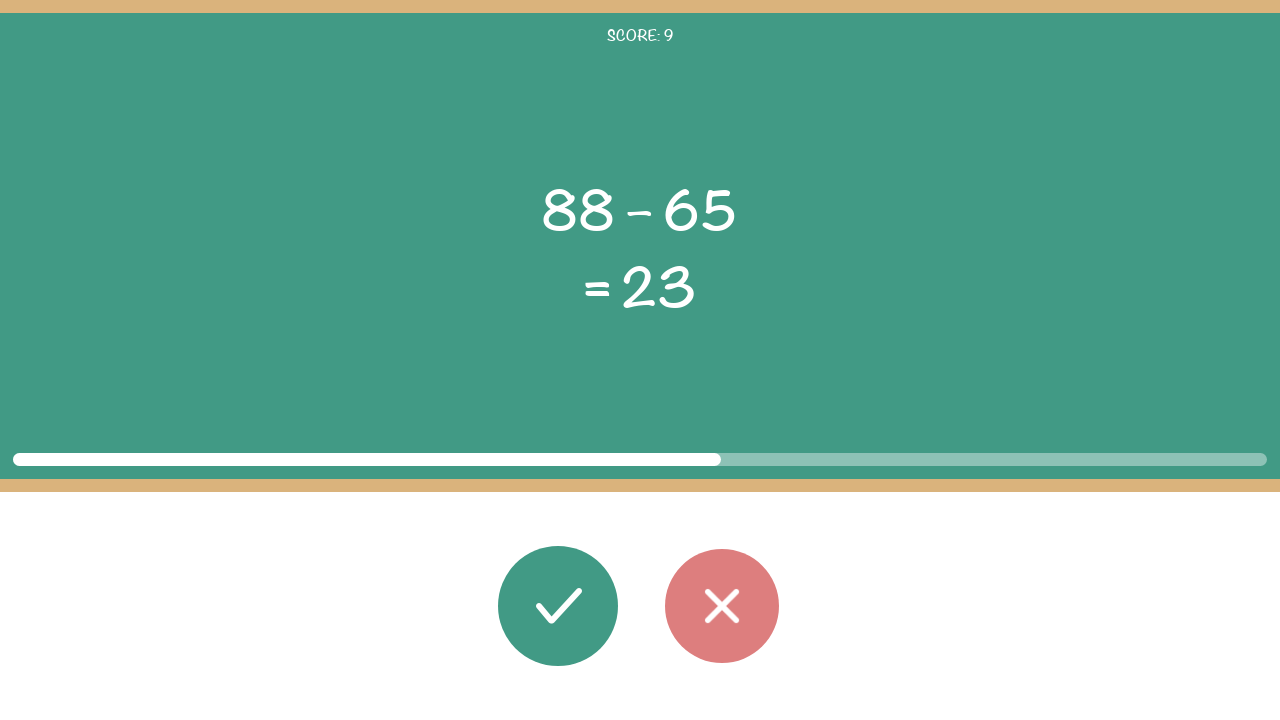

Calculated 88 - 65 = 23, matches displayed result 23. Clicked correct button. at (558, 606) on #button_correct
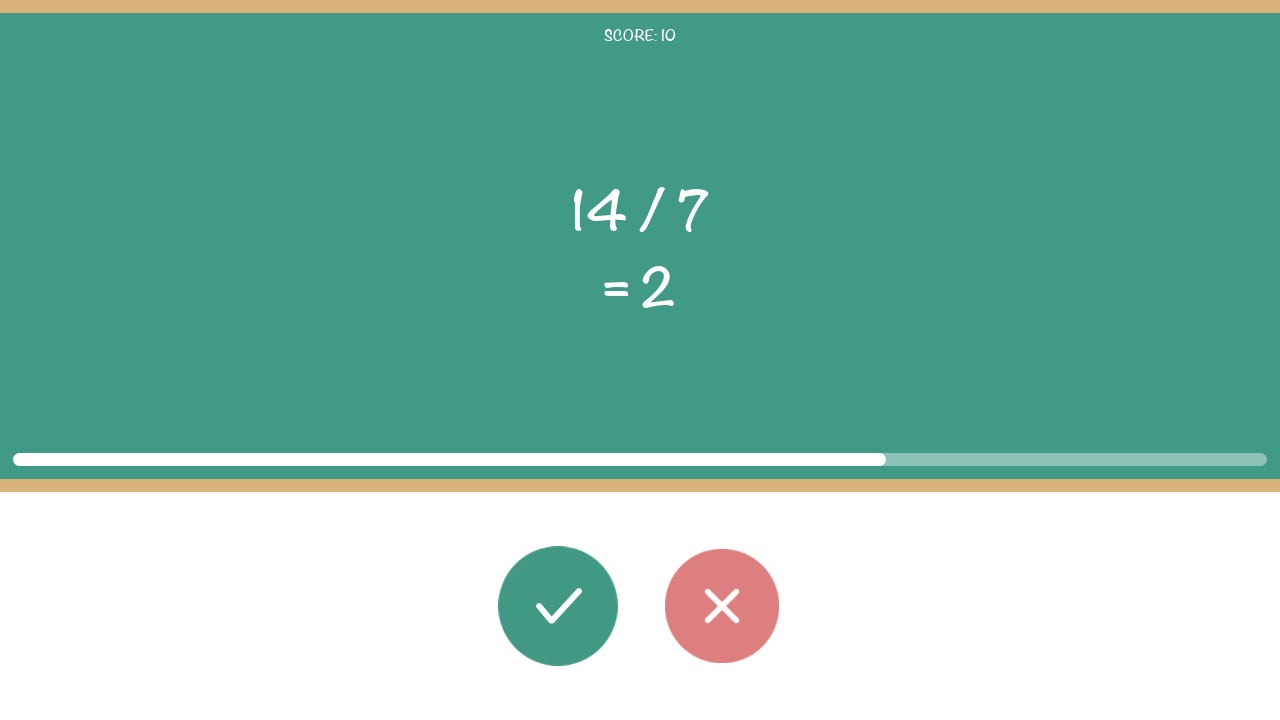

Waited 1 second between answers. Rounds remaining: 38
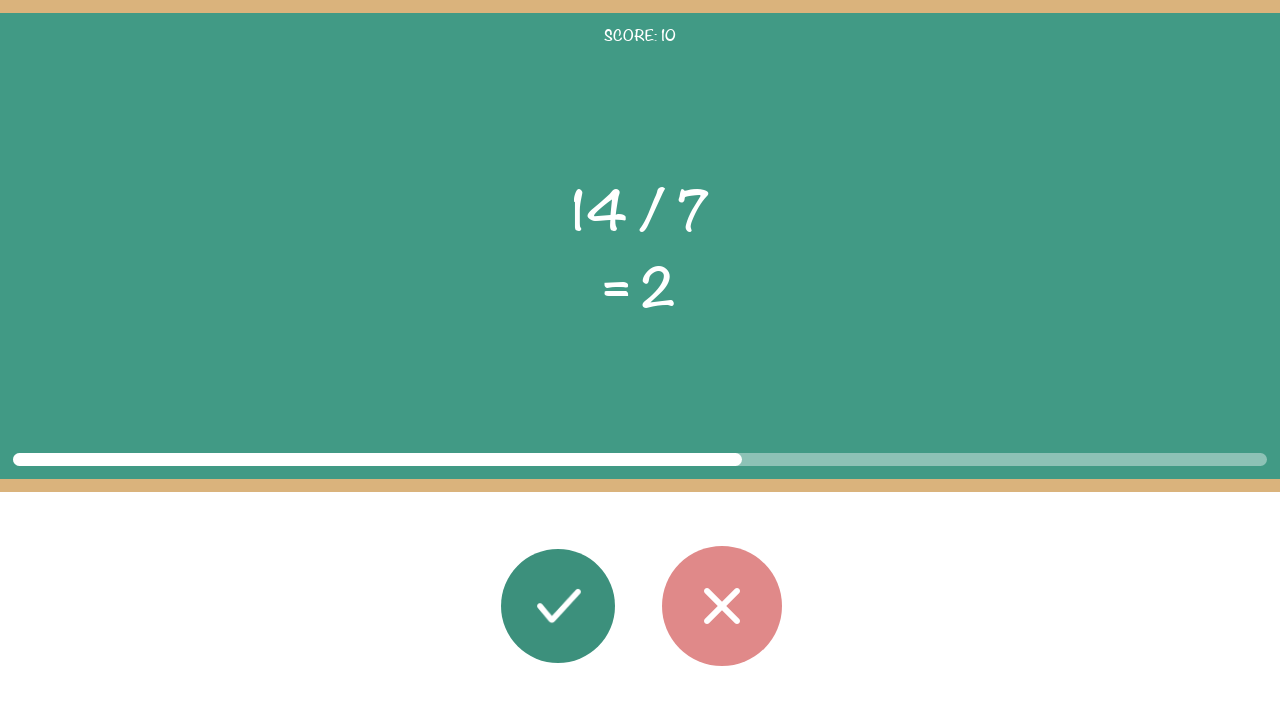

Retrieved first operand: 14
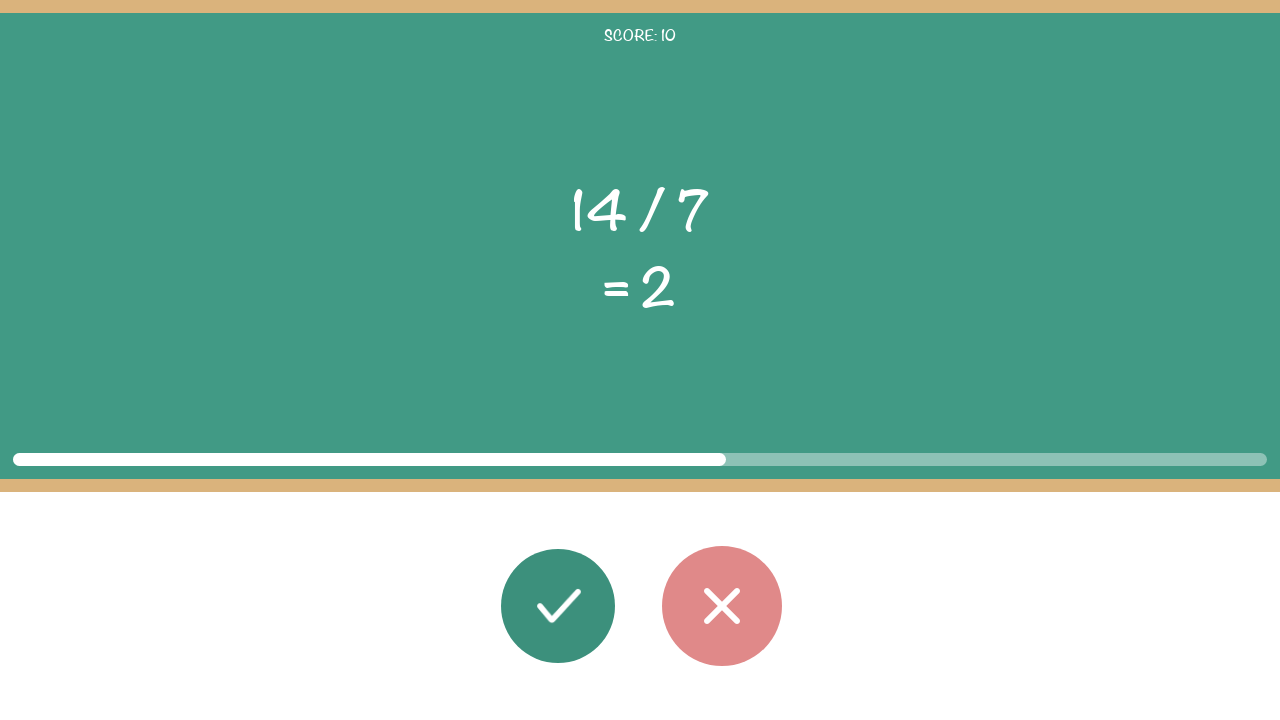

Retrieved second operand: 7
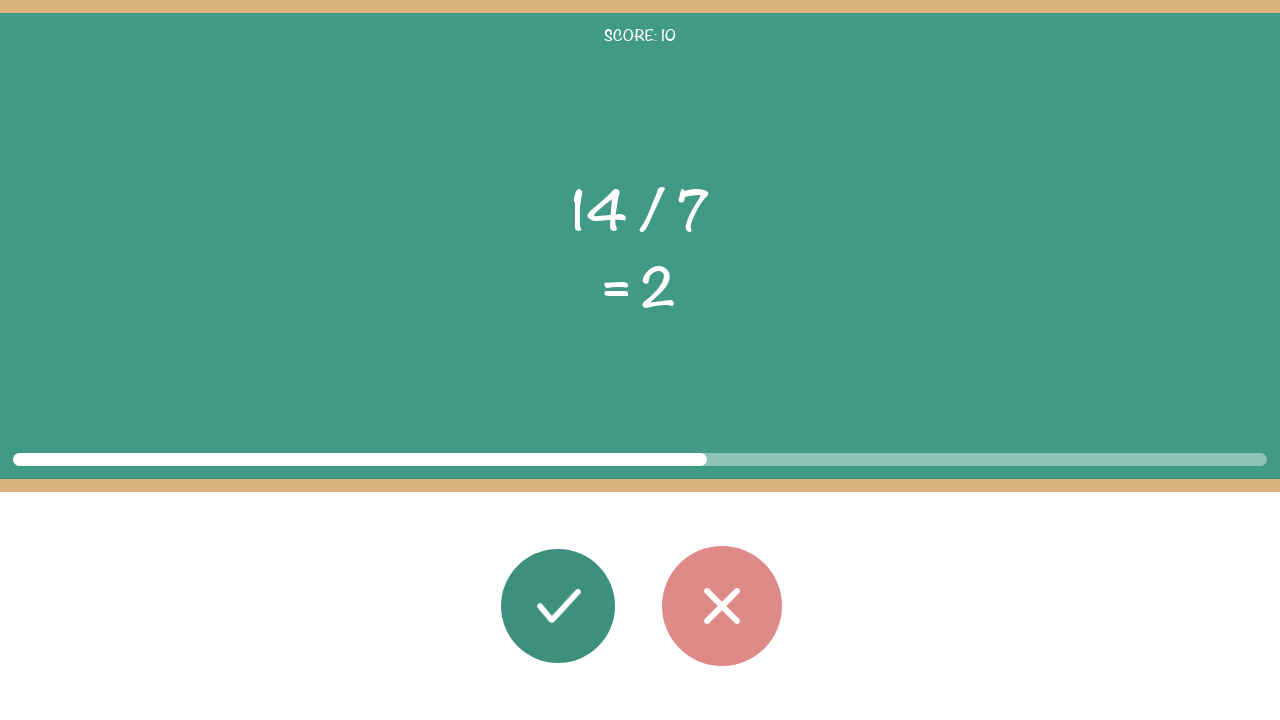

Retrieved operator: /
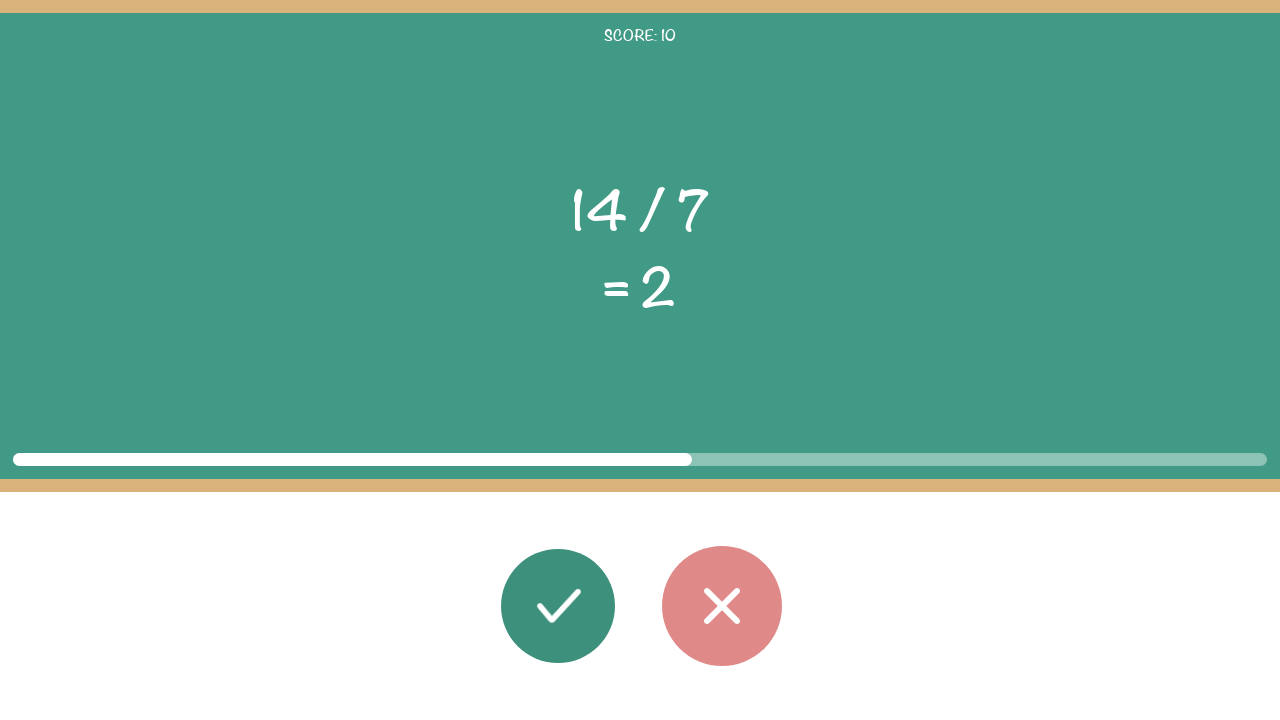

Retrieved displayed result: 2
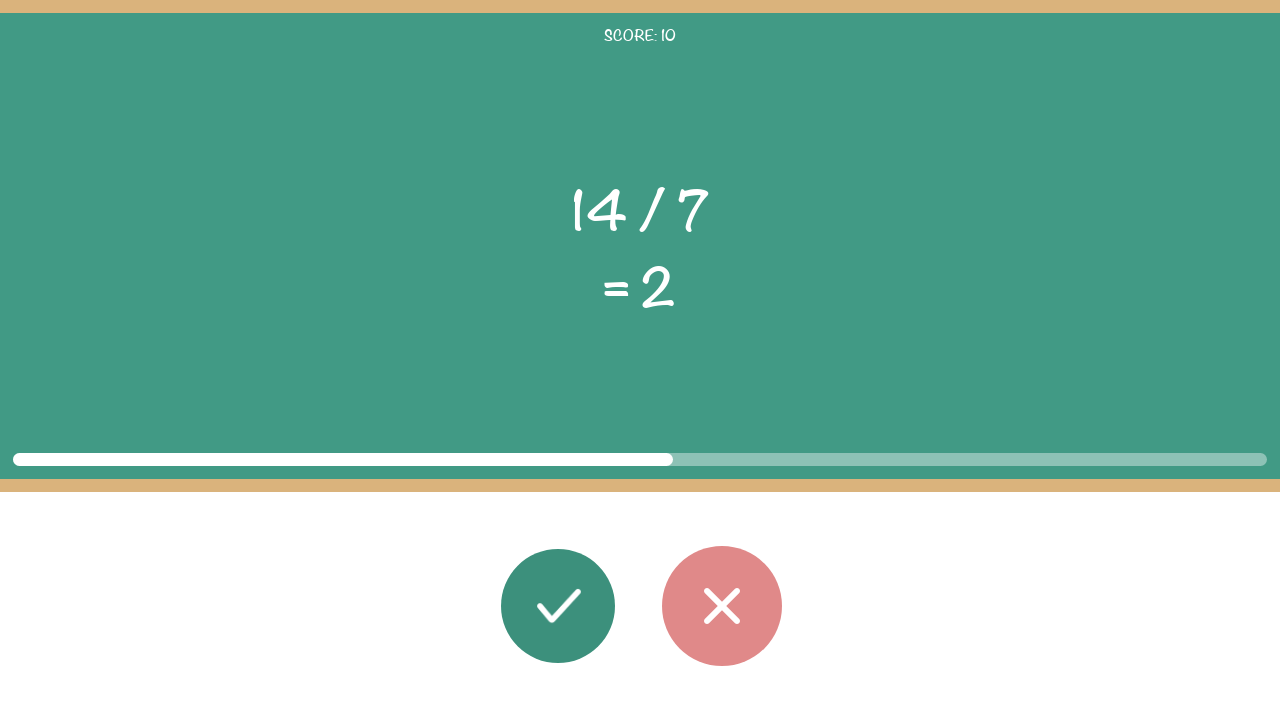

Calculated 14 / 7 = 2.0, matches displayed result 2. Clicked correct button. at (558, 606) on #button_correct
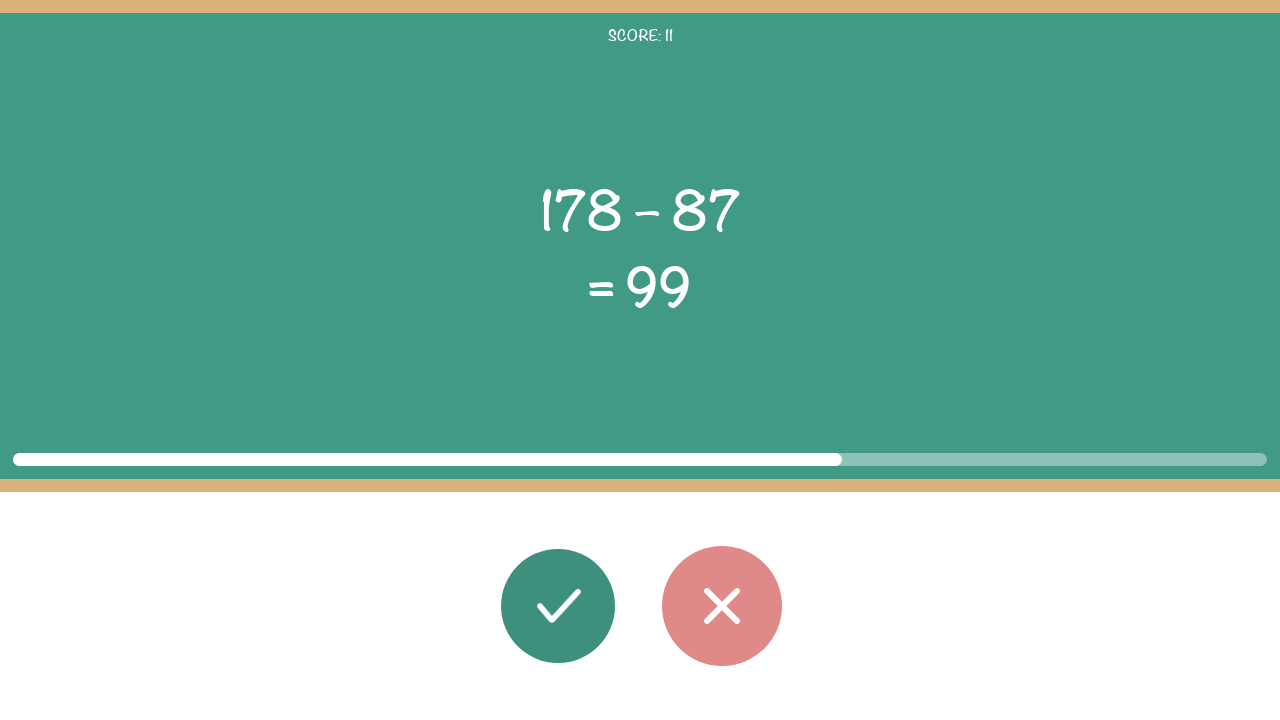

Waited 1 second between answers. Rounds remaining: 37
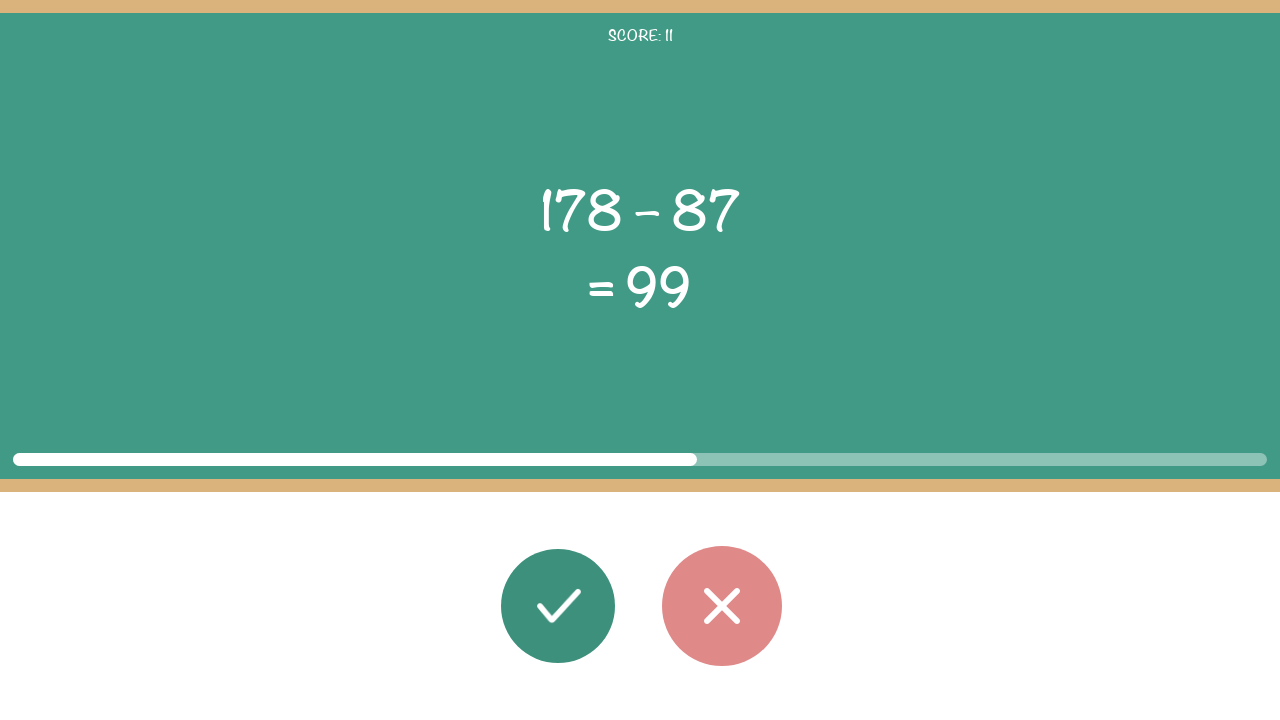

Retrieved first operand: 178
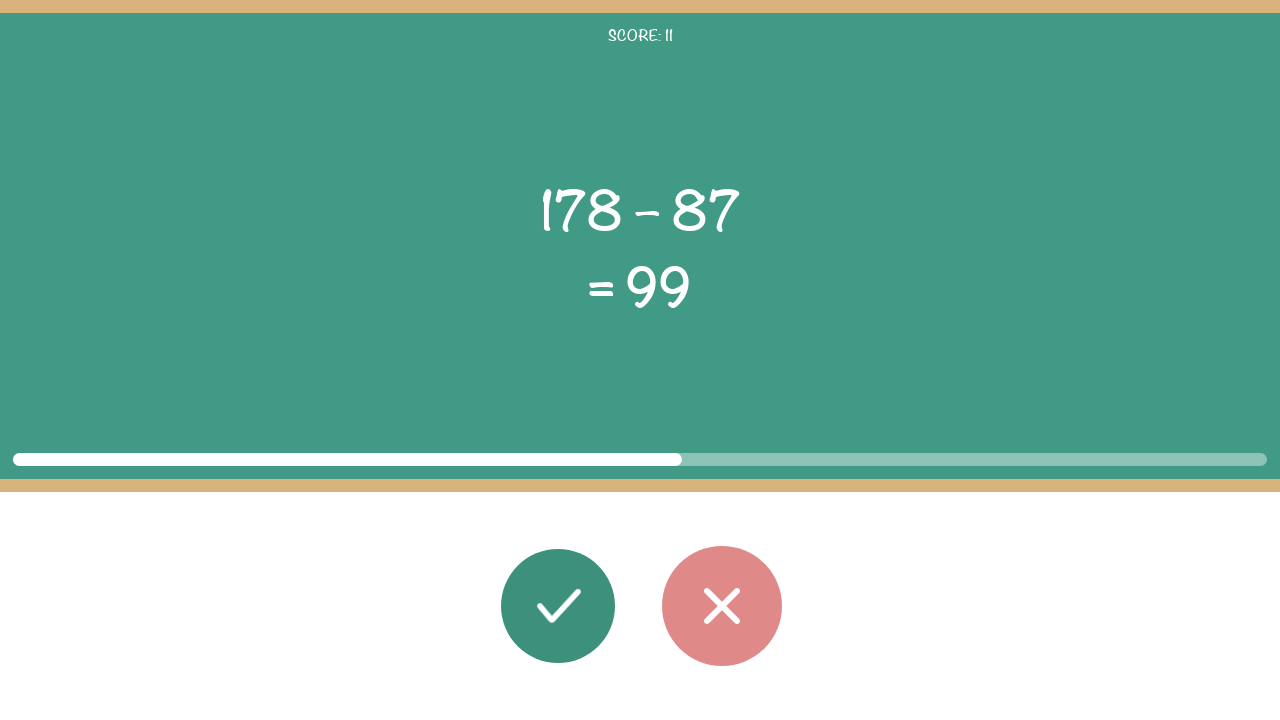

Retrieved second operand: 87
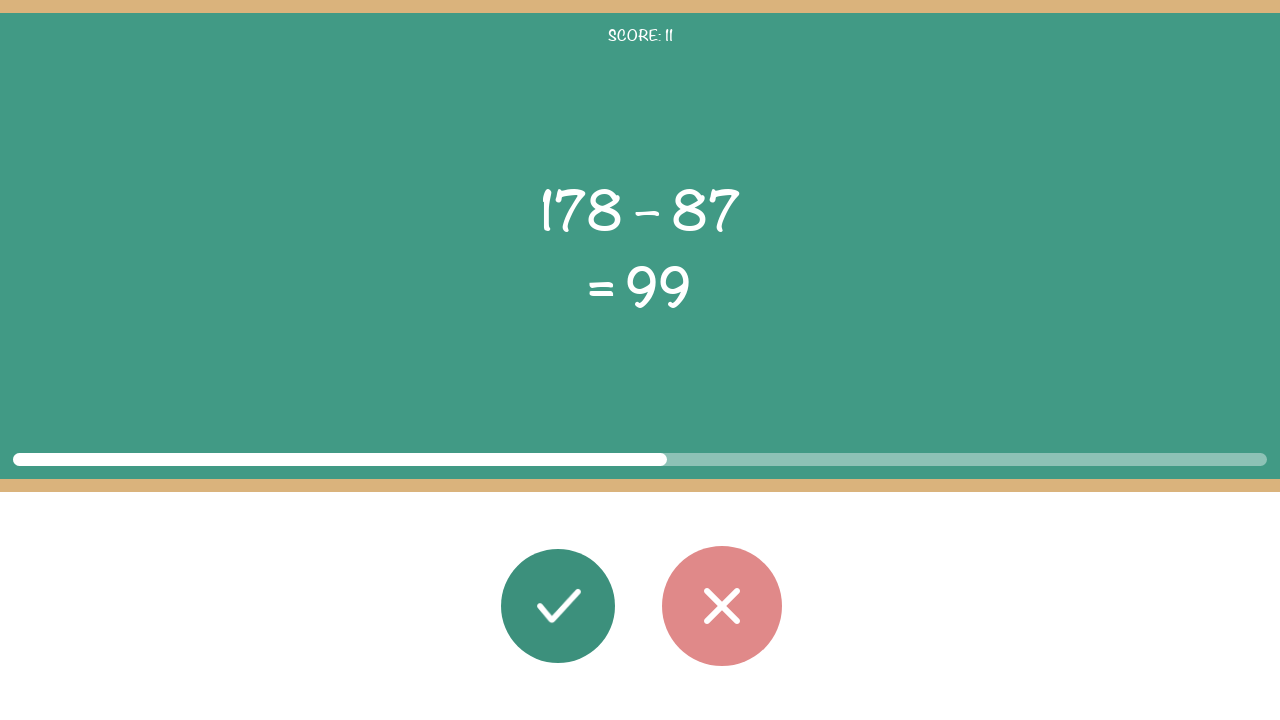

Retrieved operator: –
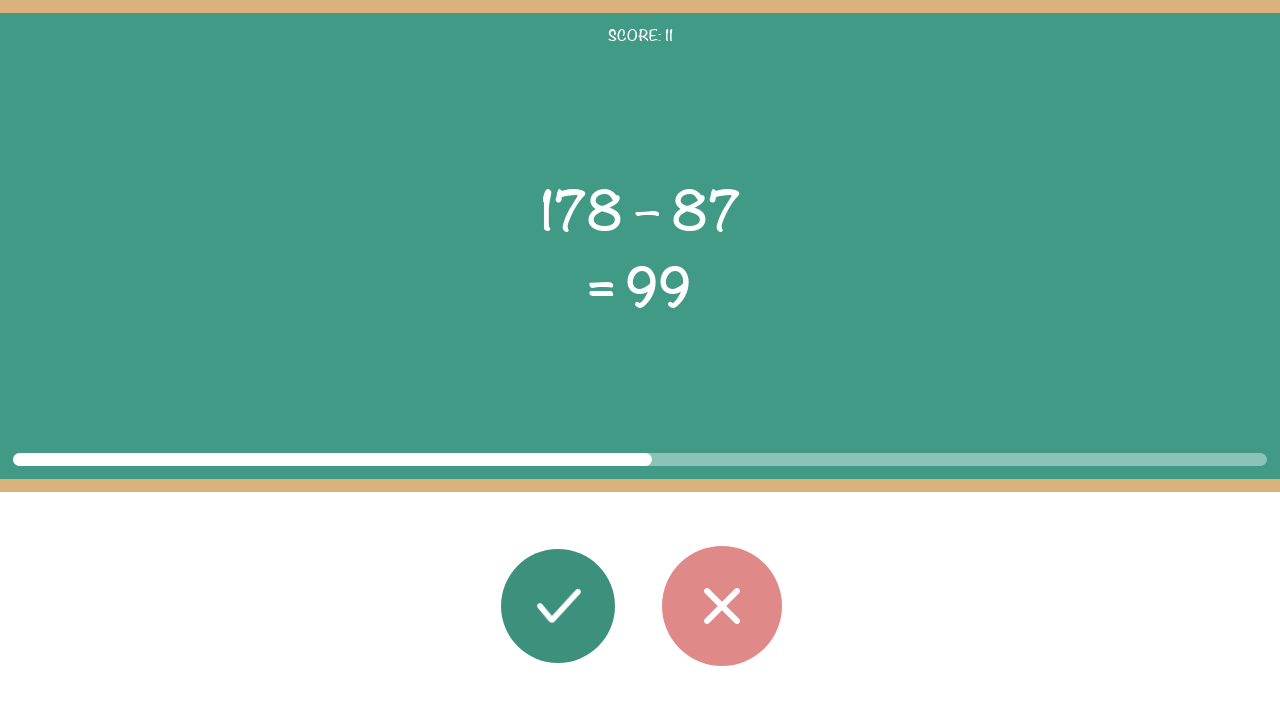

Retrieved displayed result: 99
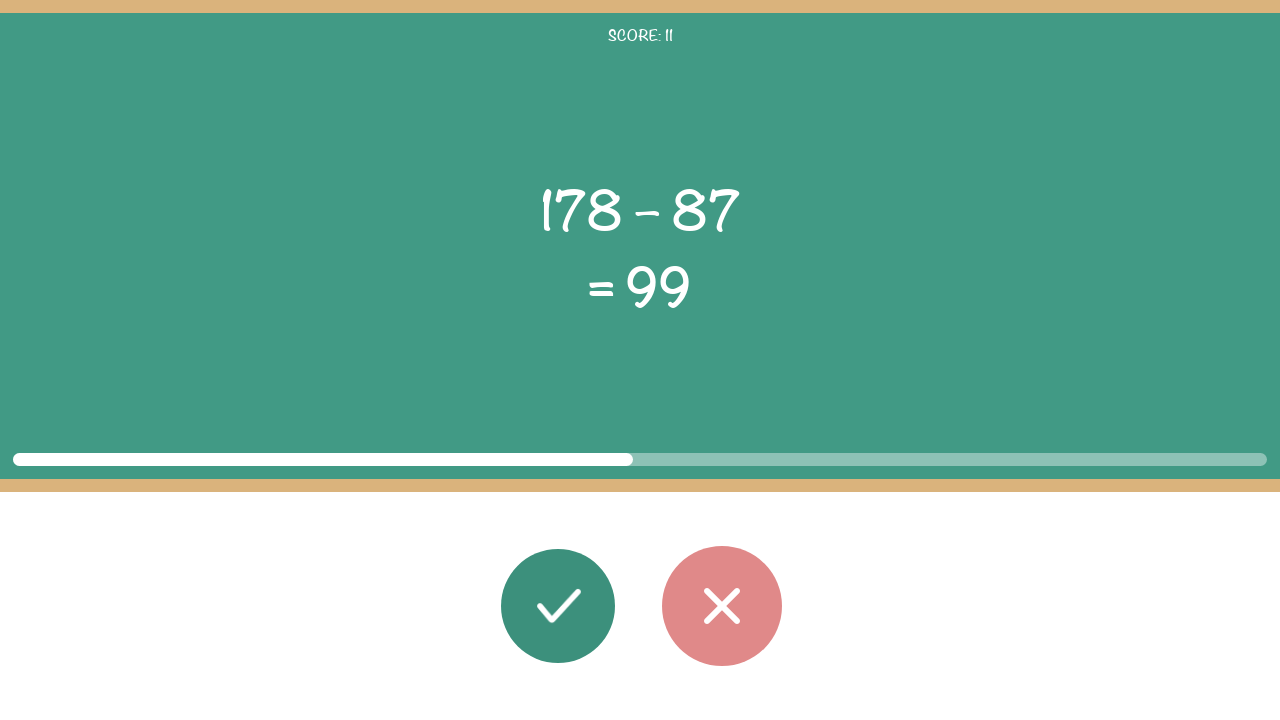

Calculated 178 - 87 = 91, does not match displayed result 99. Clicked wrong button. at (722, 606) on #button_wrong
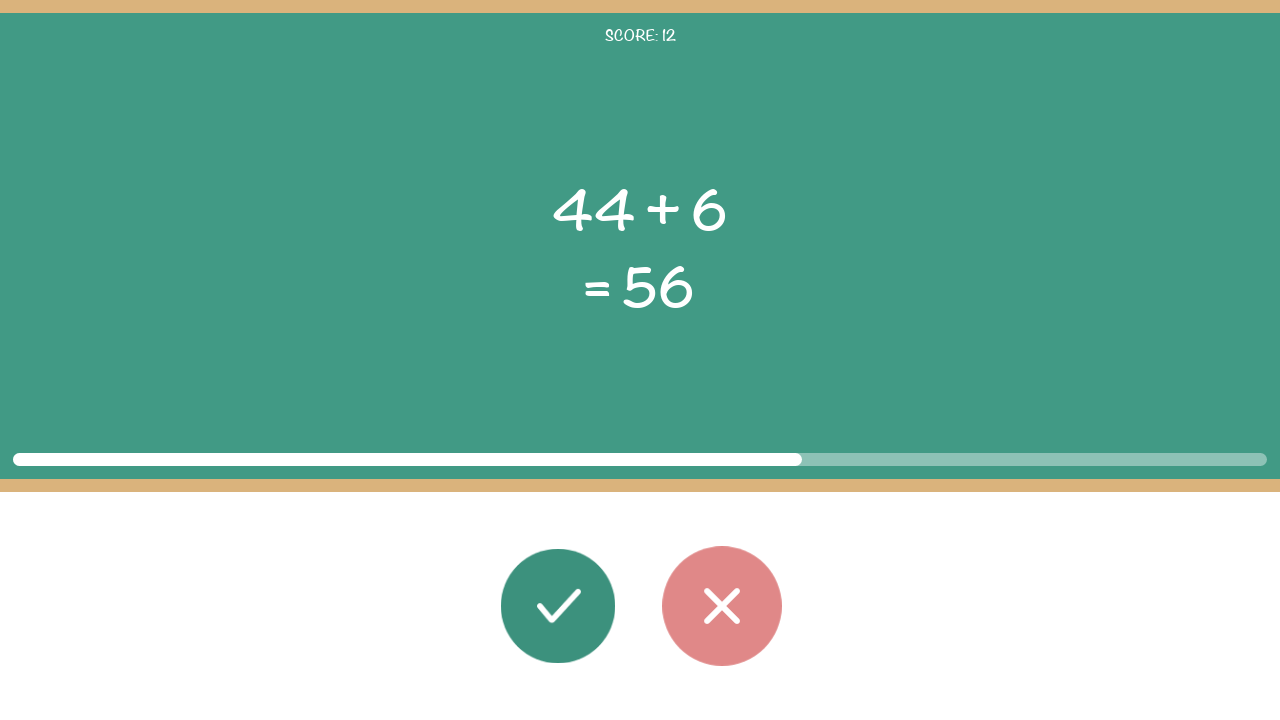

Waited 1 second between answers. Rounds remaining: 36
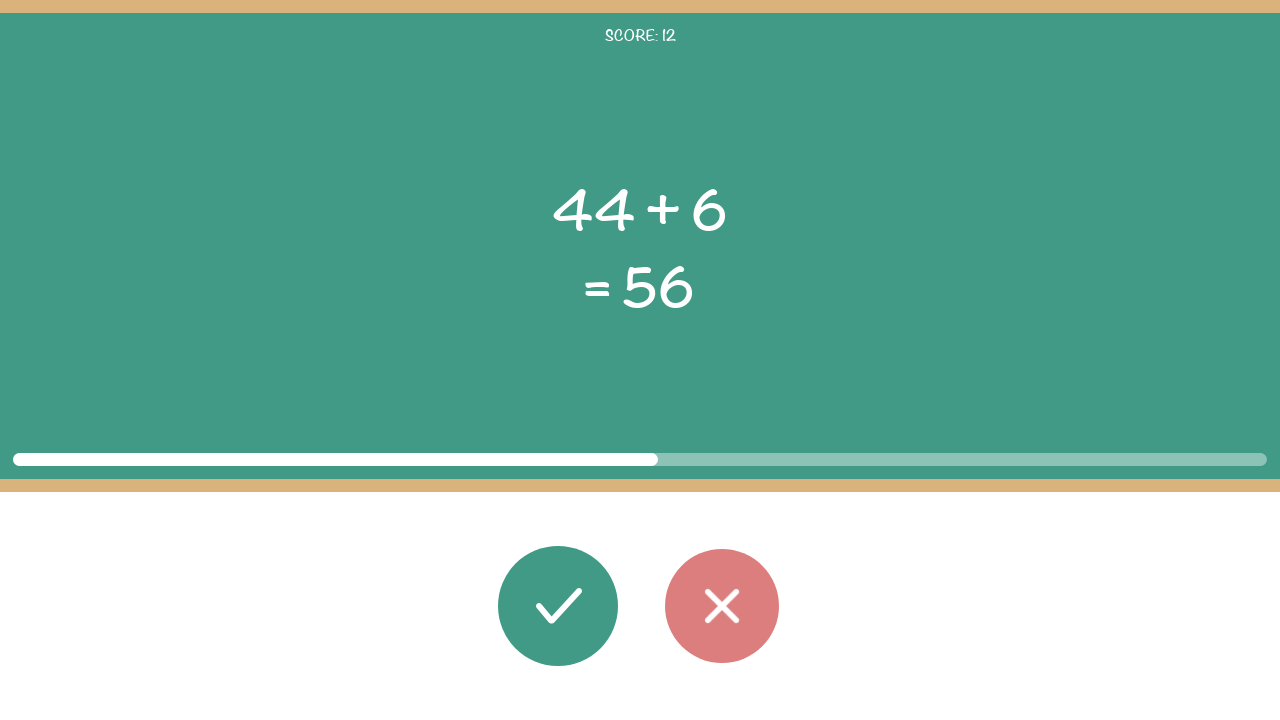

Retrieved first operand: 44
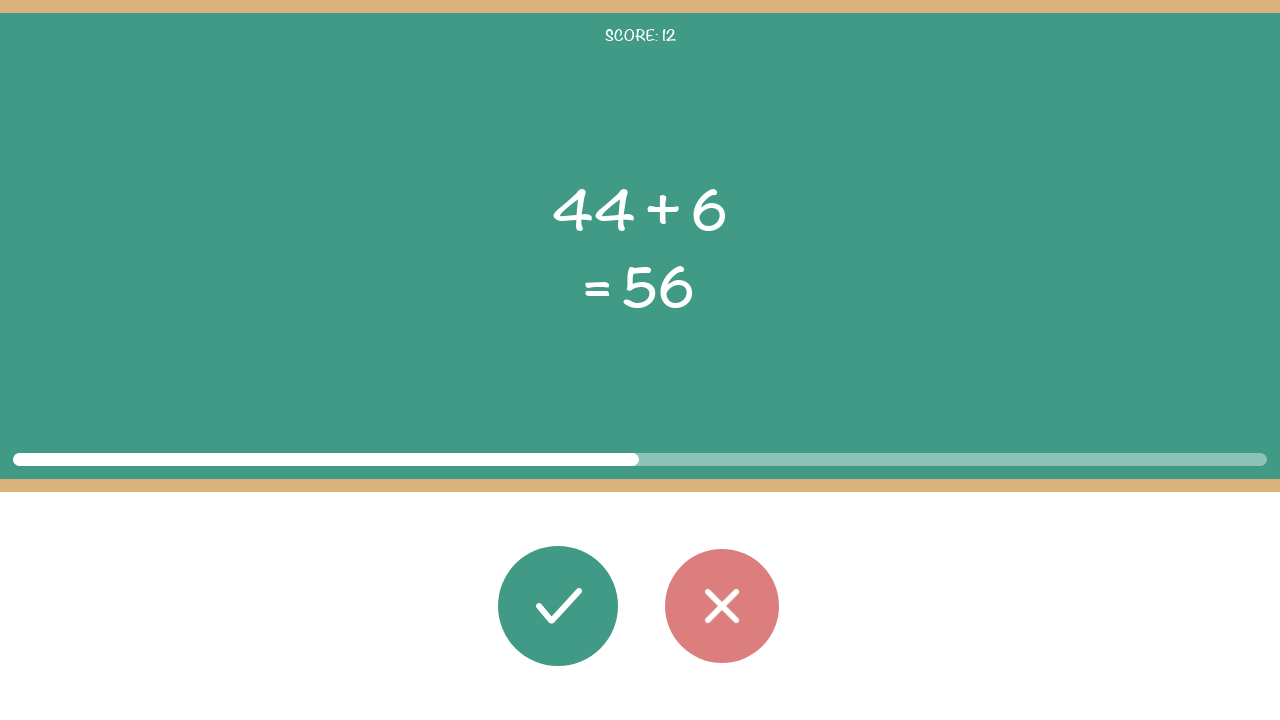

Retrieved second operand: 6
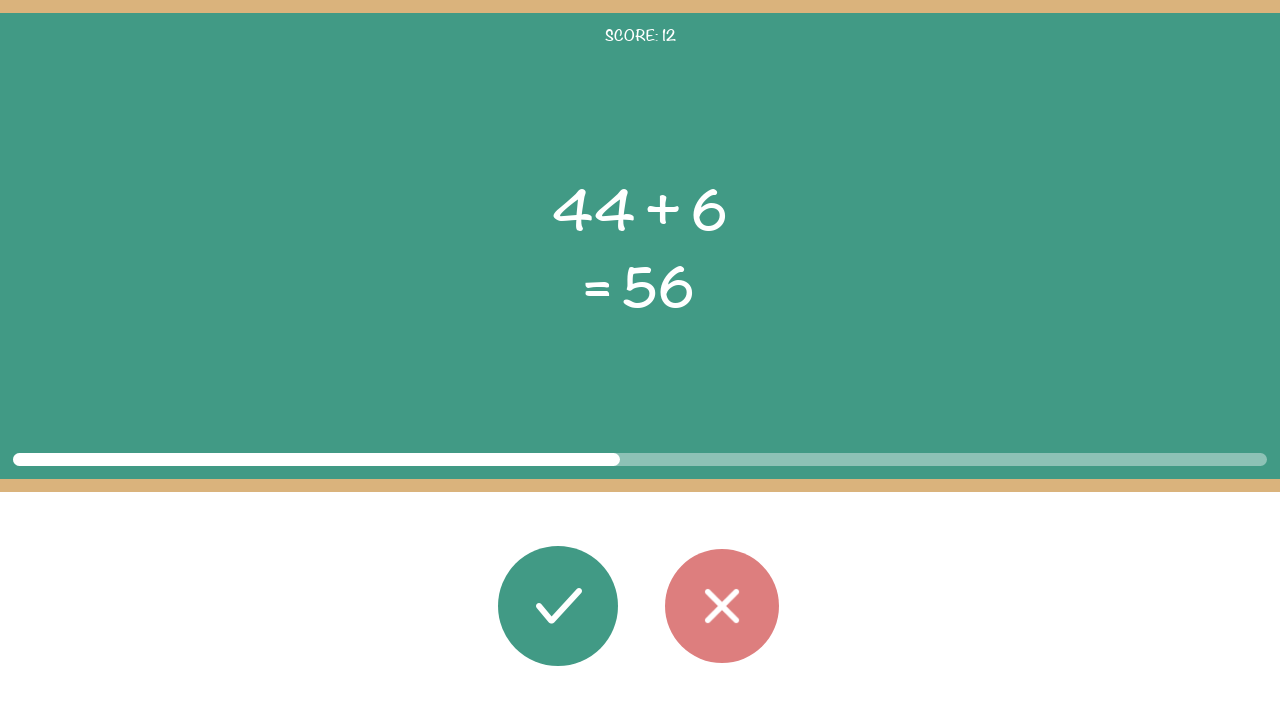

Retrieved operator: +
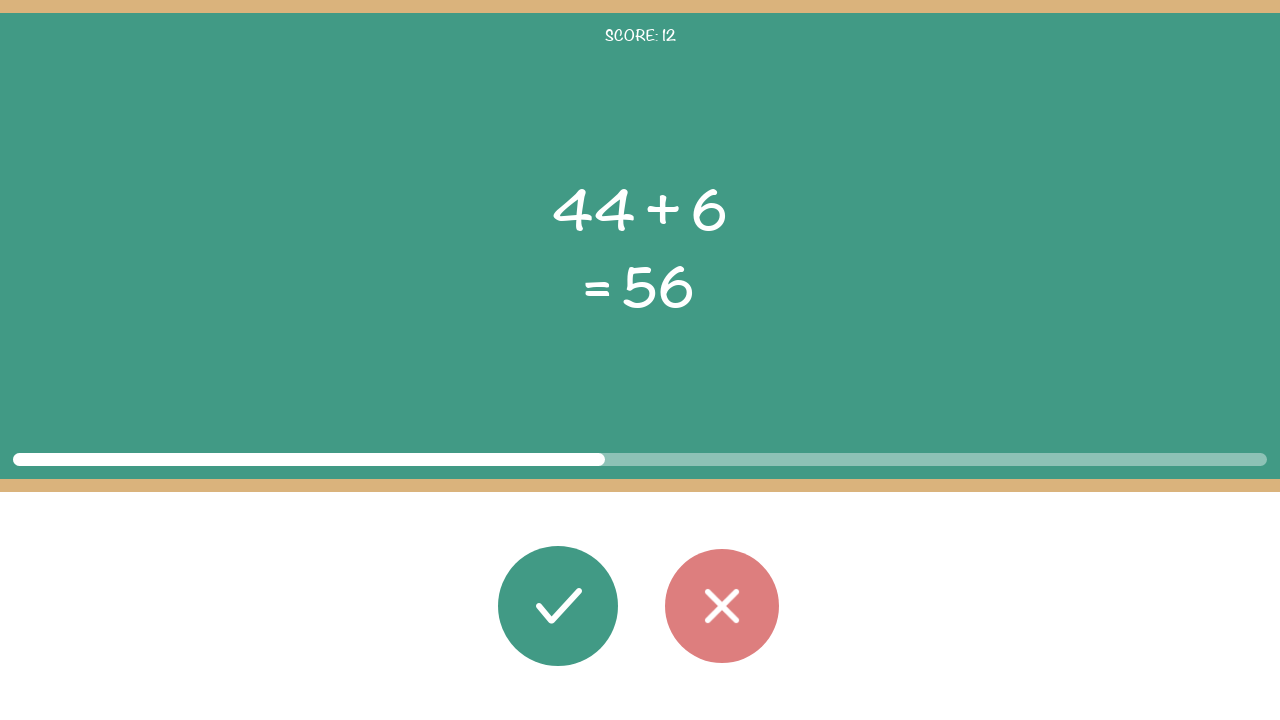

Retrieved displayed result: 56
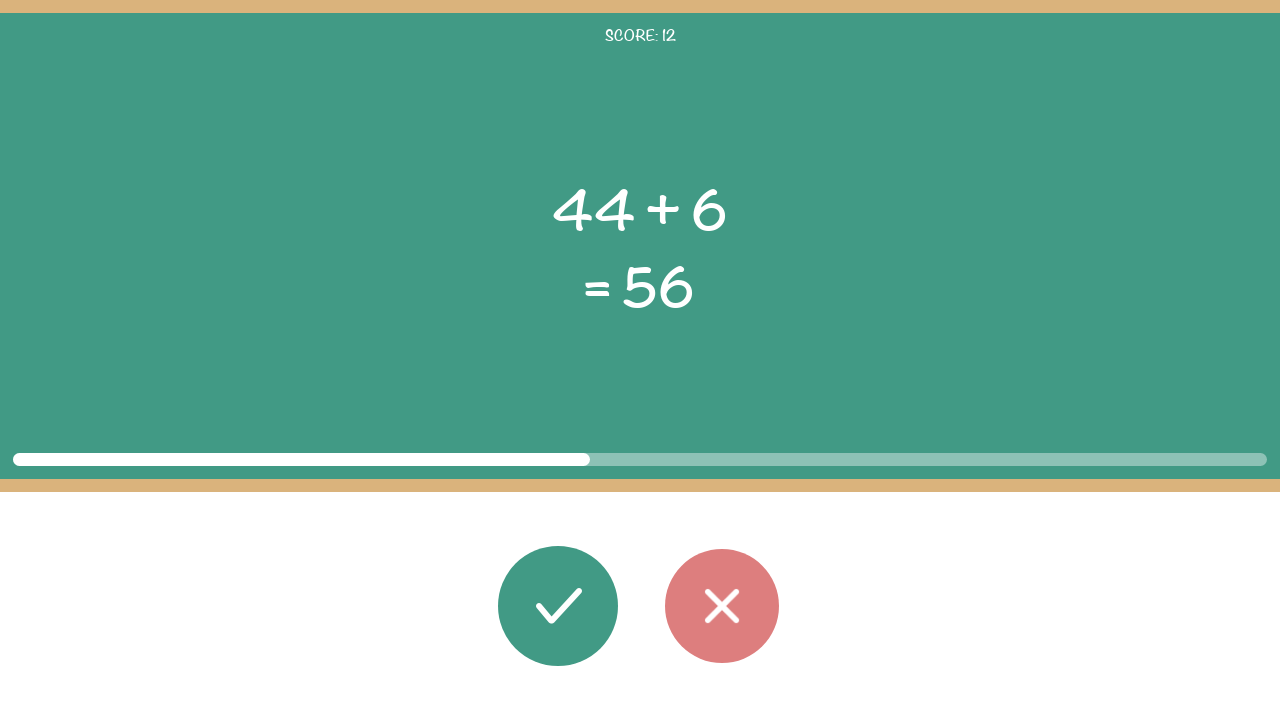

Calculated 44 + 6 = 50, does not match displayed result 56. Clicked wrong button. at (722, 606) on #button_wrong
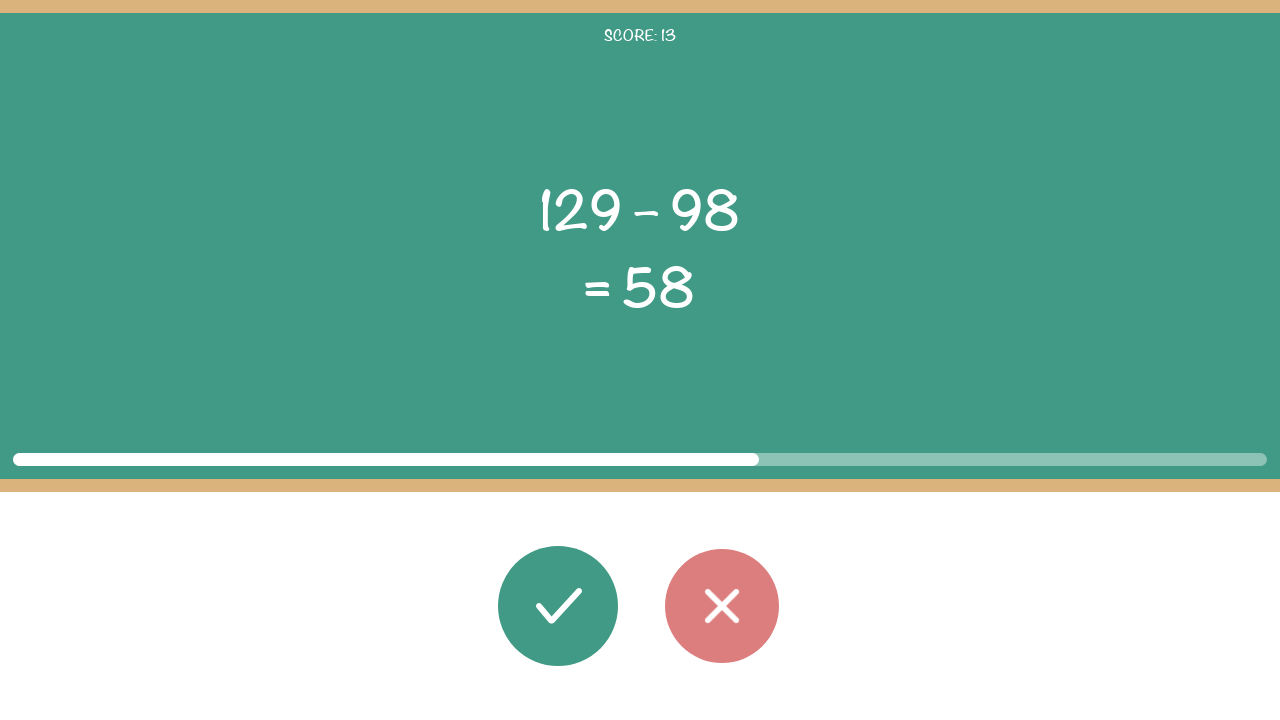

Waited 1 second between answers. Rounds remaining: 35
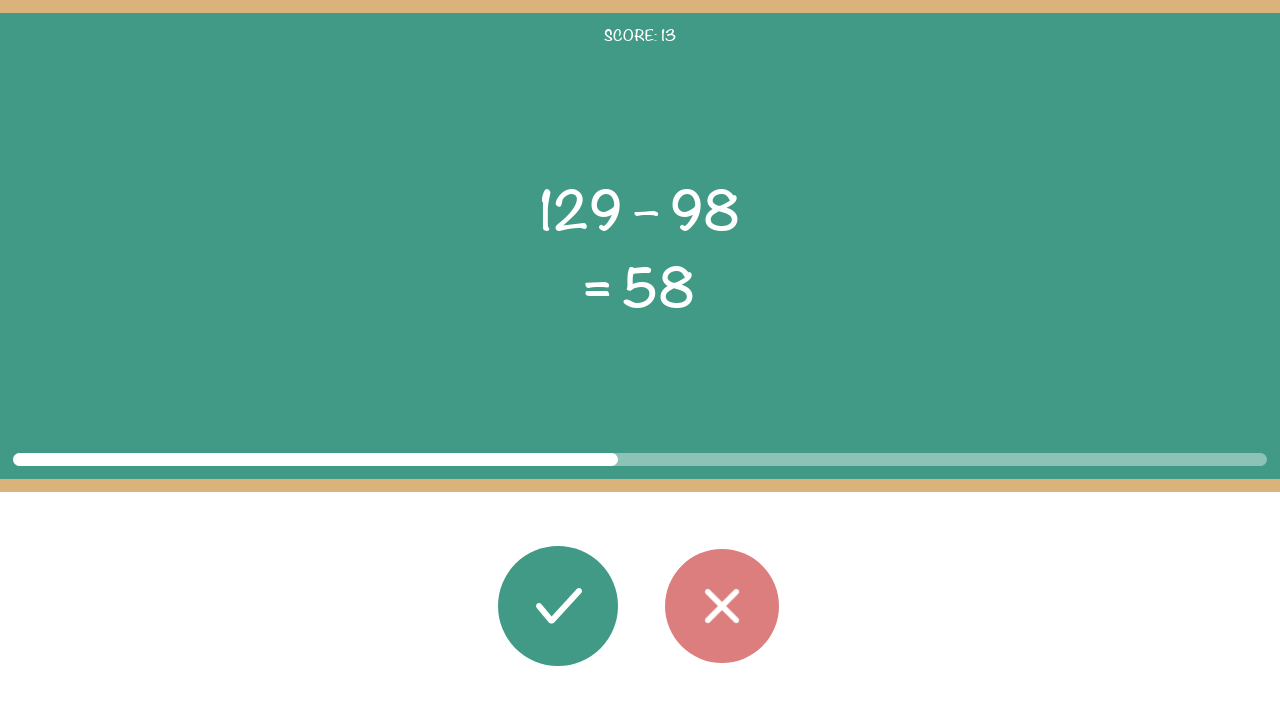

Retrieved first operand: 129
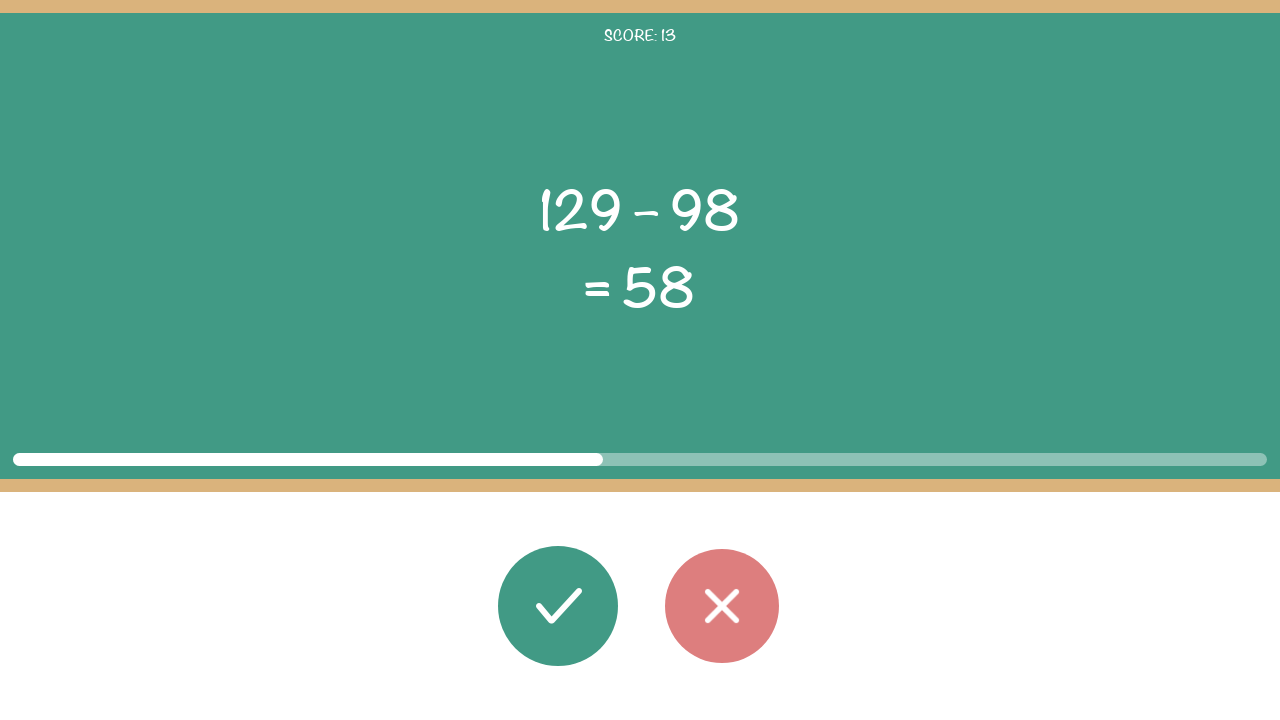

Retrieved second operand: 98
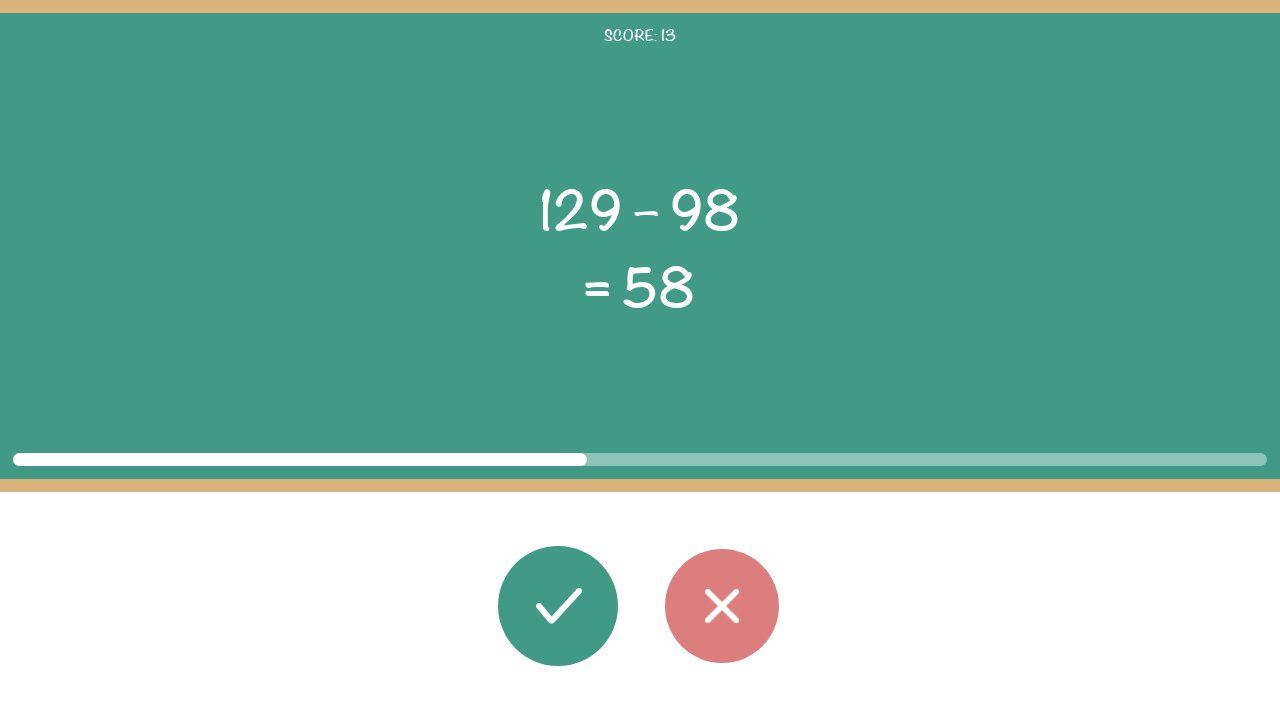

Retrieved operator: –
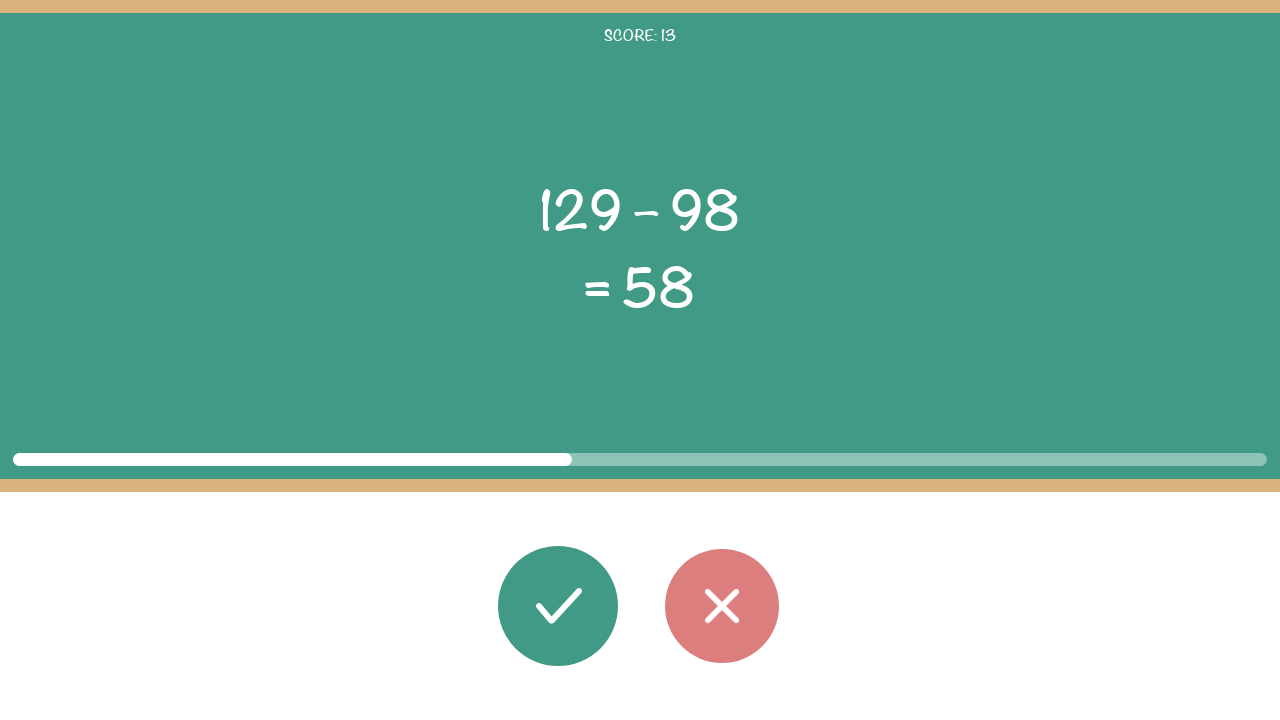

Retrieved displayed result: 58
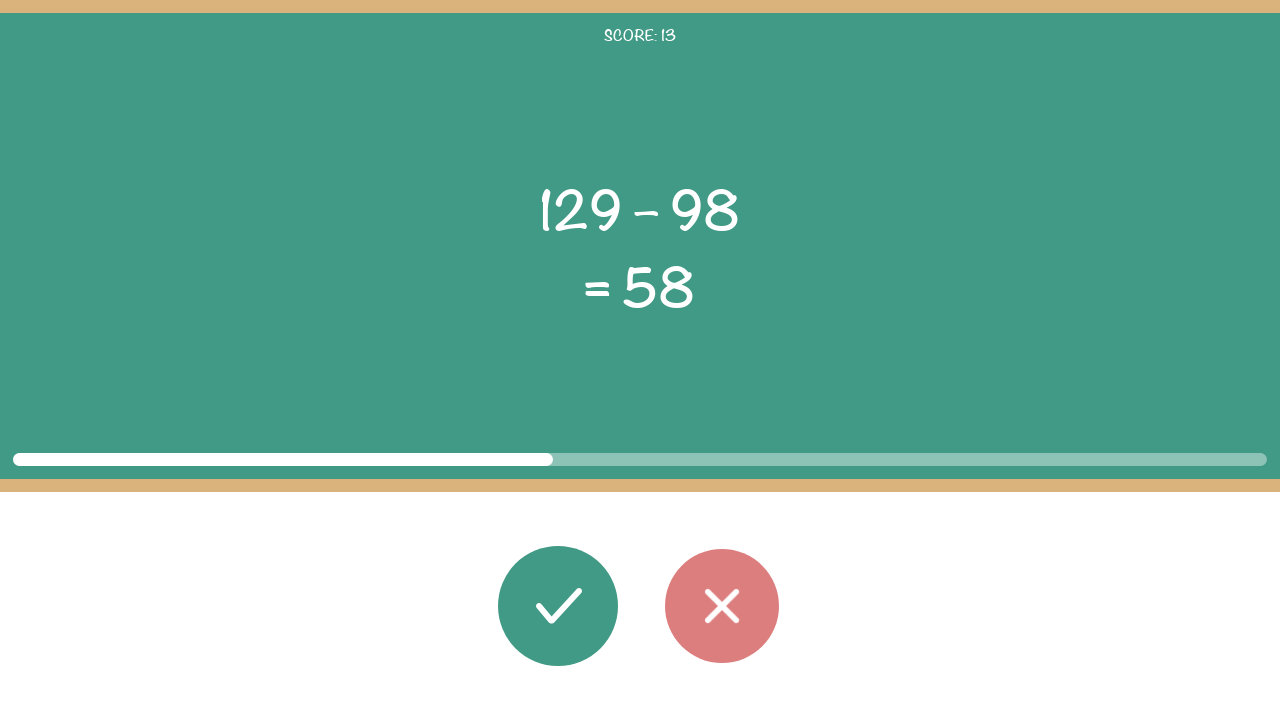

Calculated 129 - 98 = 31, does not match displayed result 58. Clicked wrong button. at (722, 606) on #button_wrong
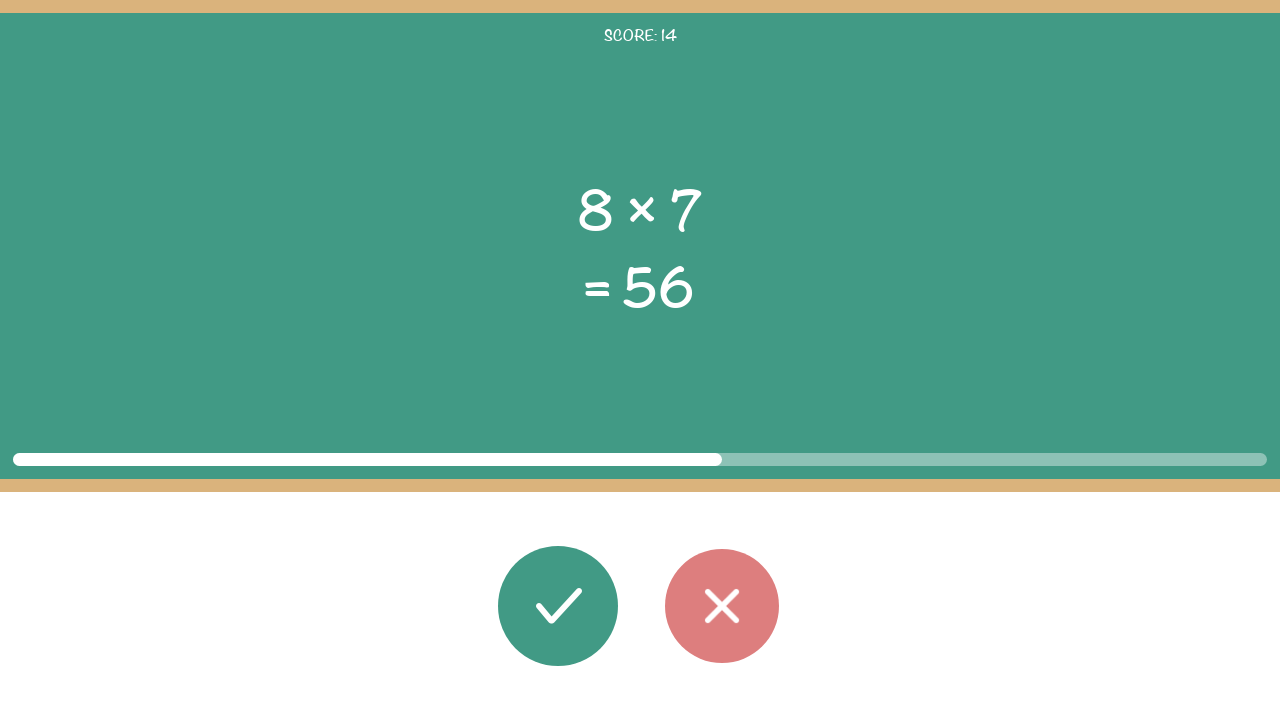

Waited 1 second between answers. Rounds remaining: 34
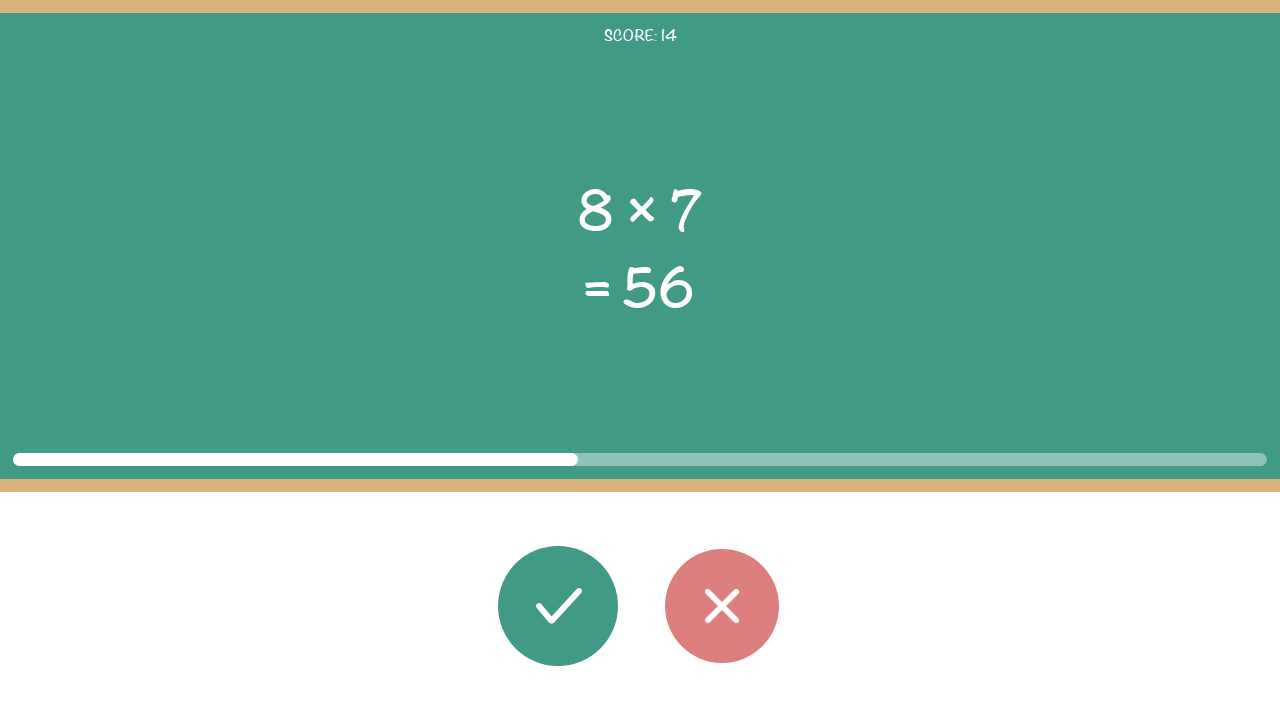

Retrieved first operand: 8
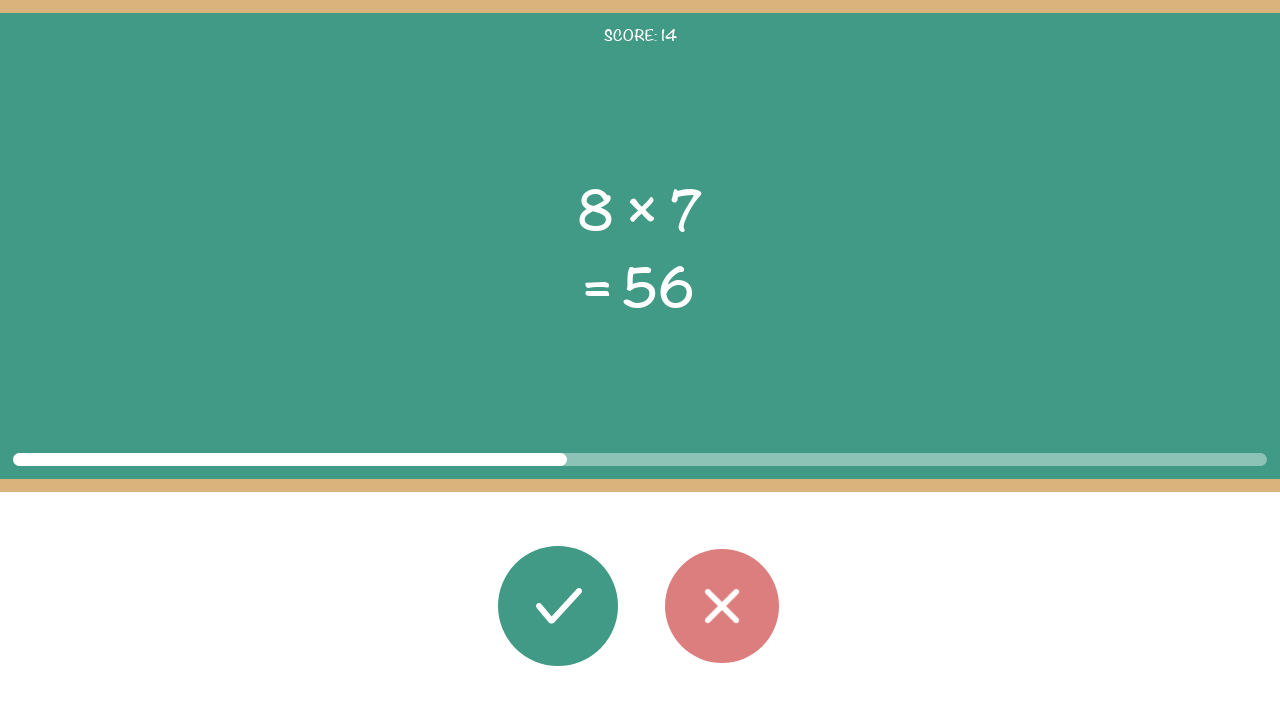

Retrieved second operand: 7
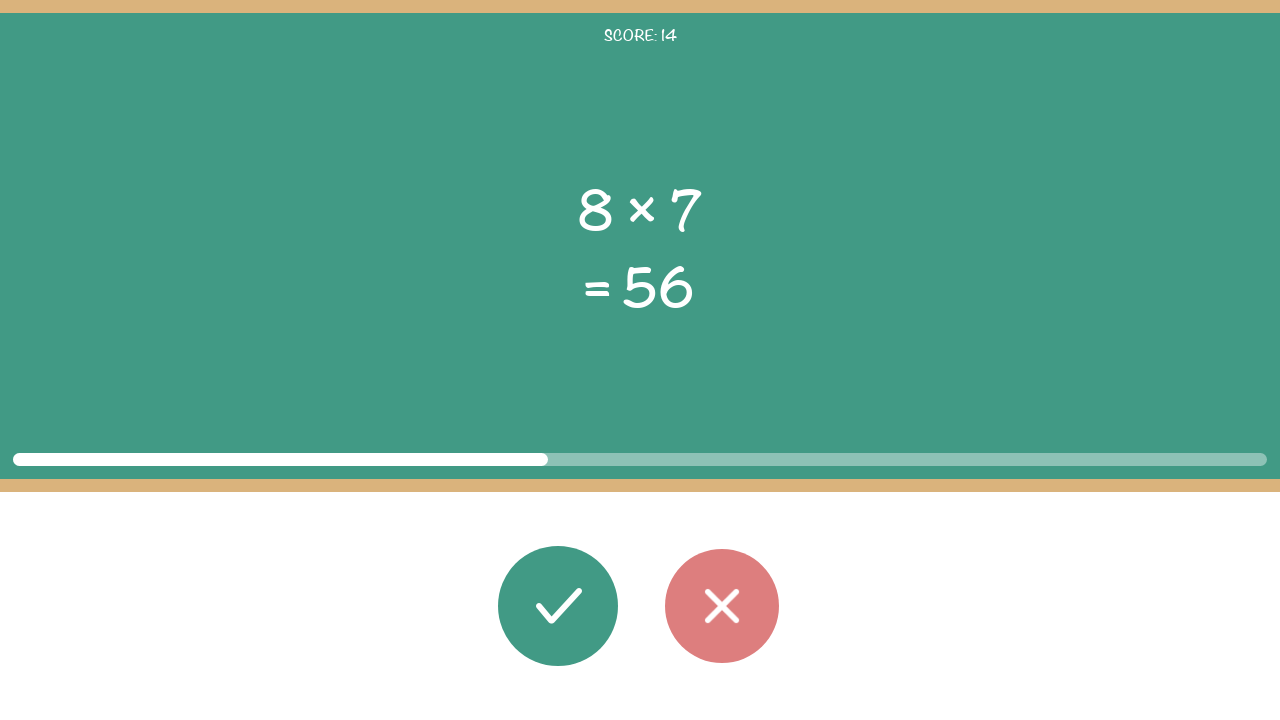

Retrieved operator: ×
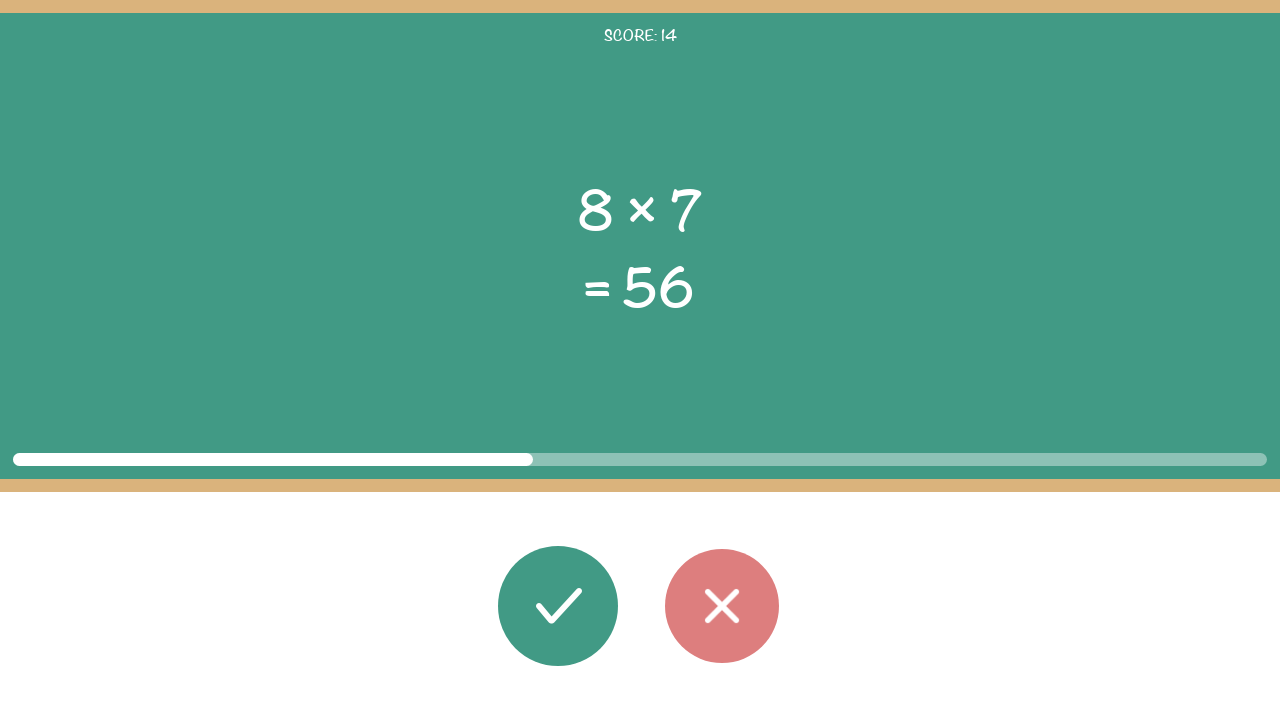

Retrieved displayed result: 56
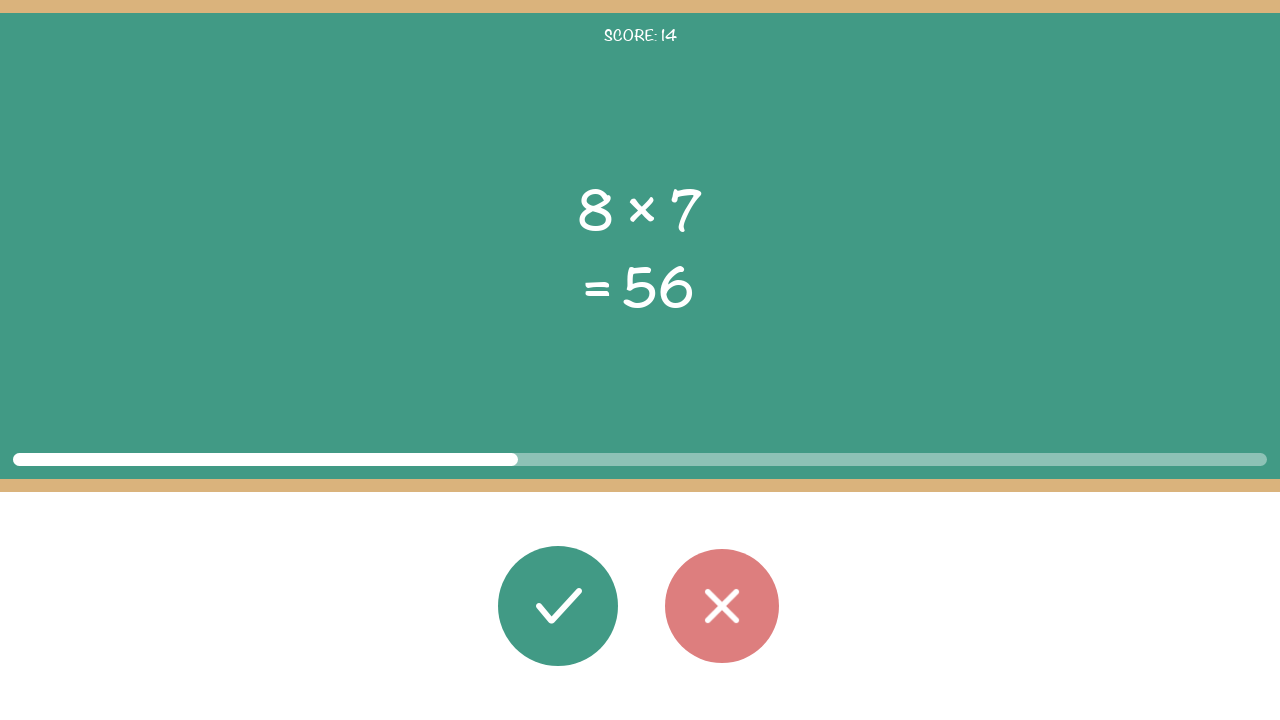

Calculated 8 * 7 = 56, matches displayed result 56. Clicked correct button. at (558, 606) on #button_correct
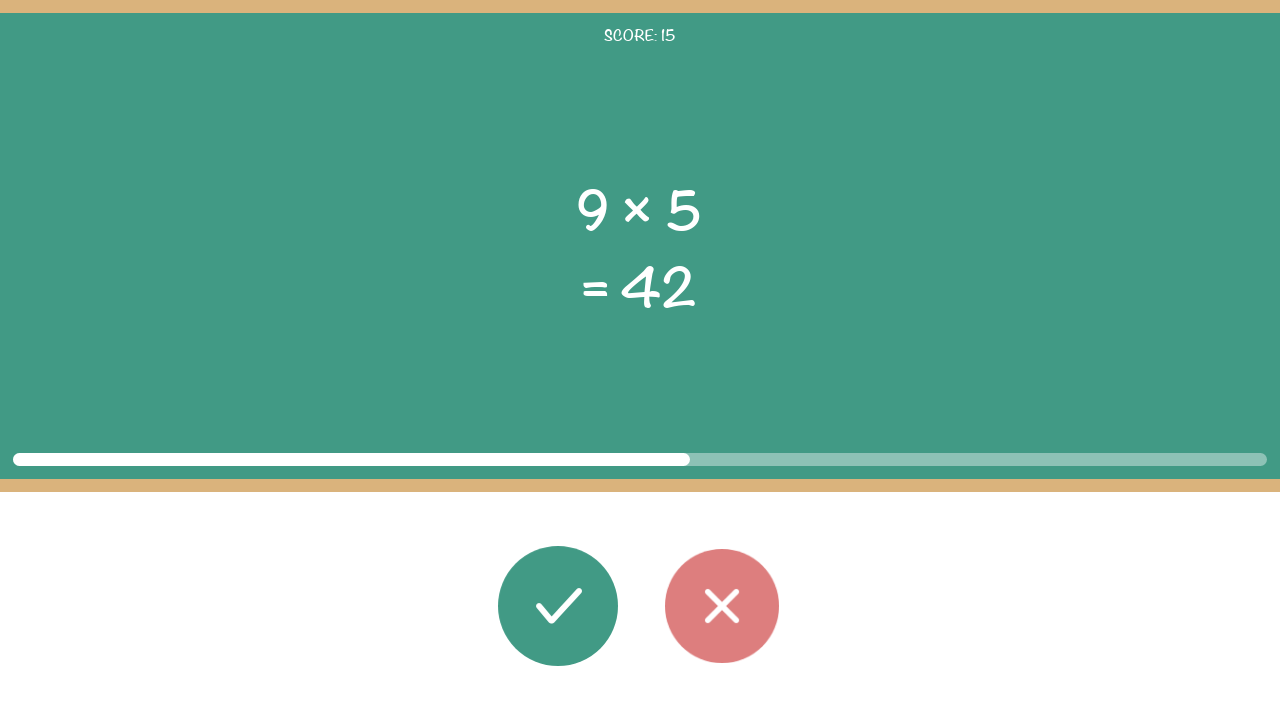

Waited 1 second between answers. Rounds remaining: 33
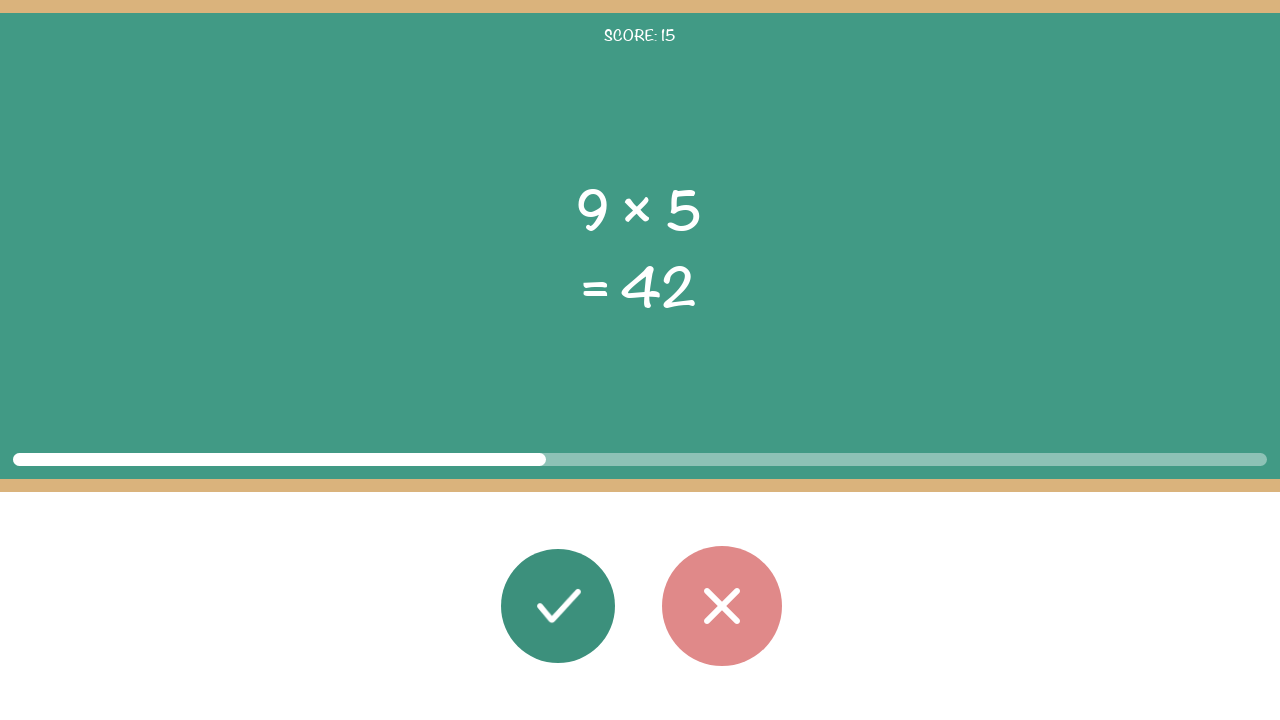

Retrieved first operand: 9
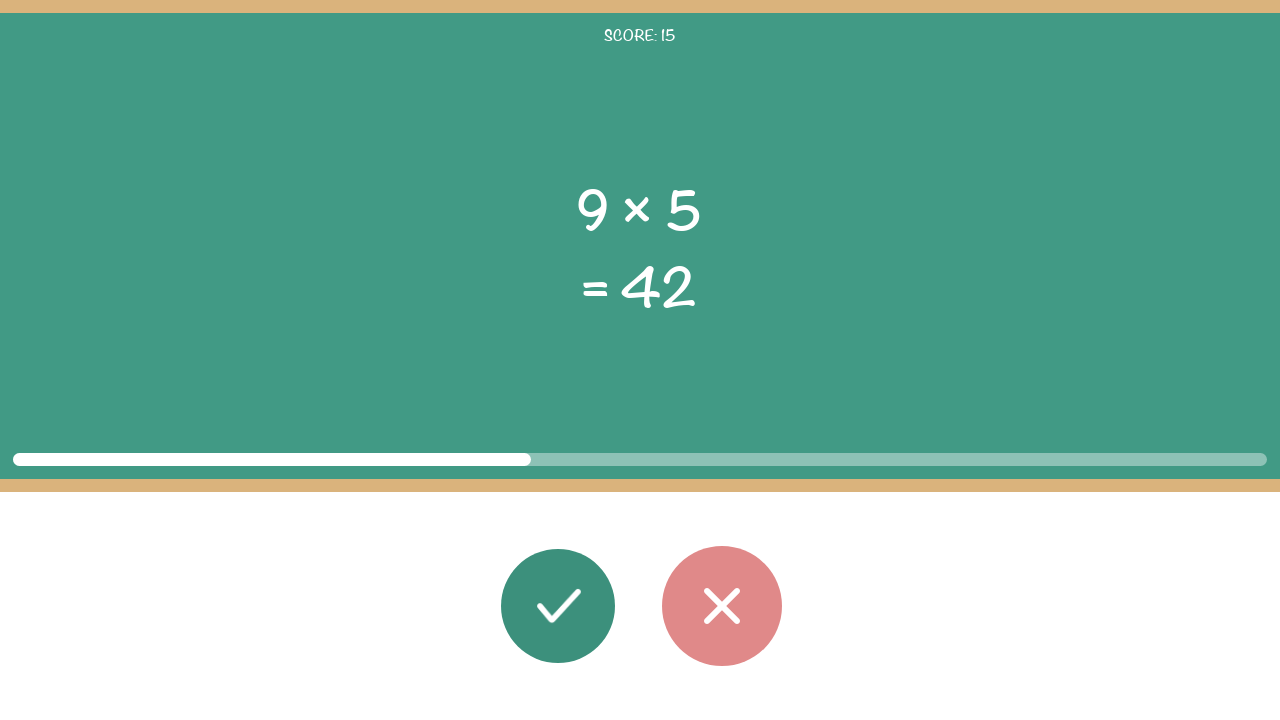

Retrieved second operand: 5
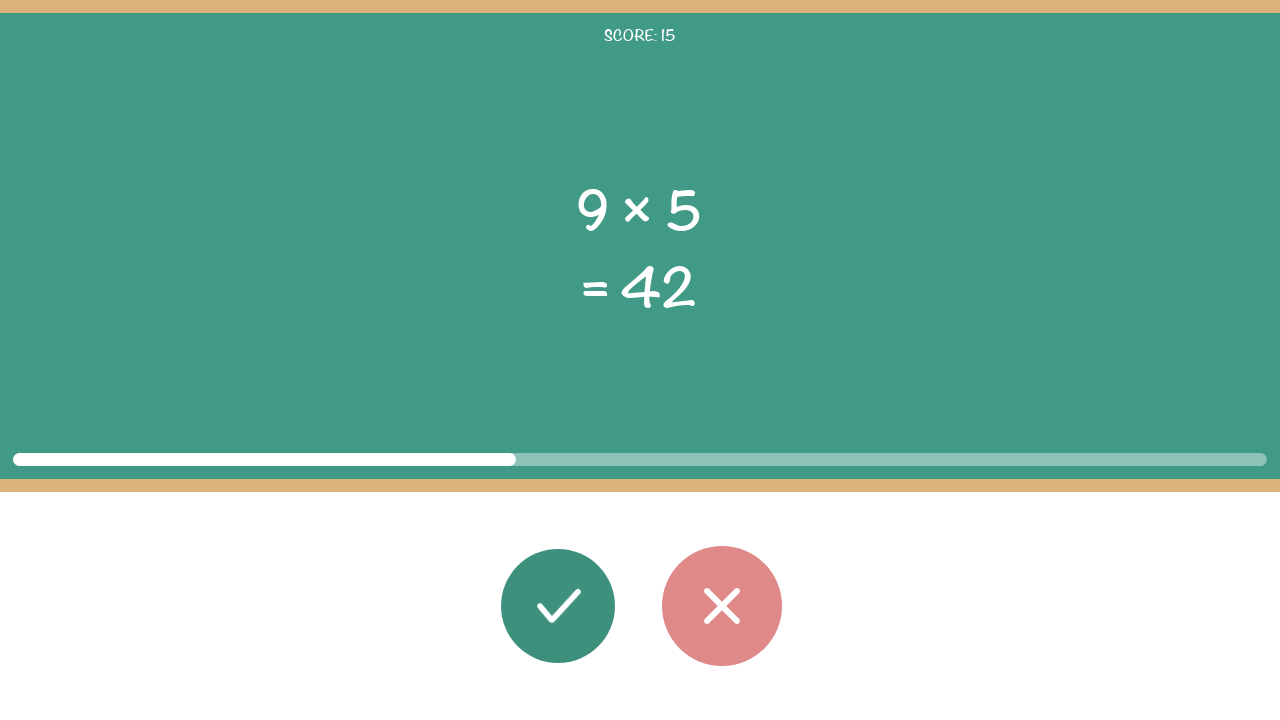

Retrieved operator: ×
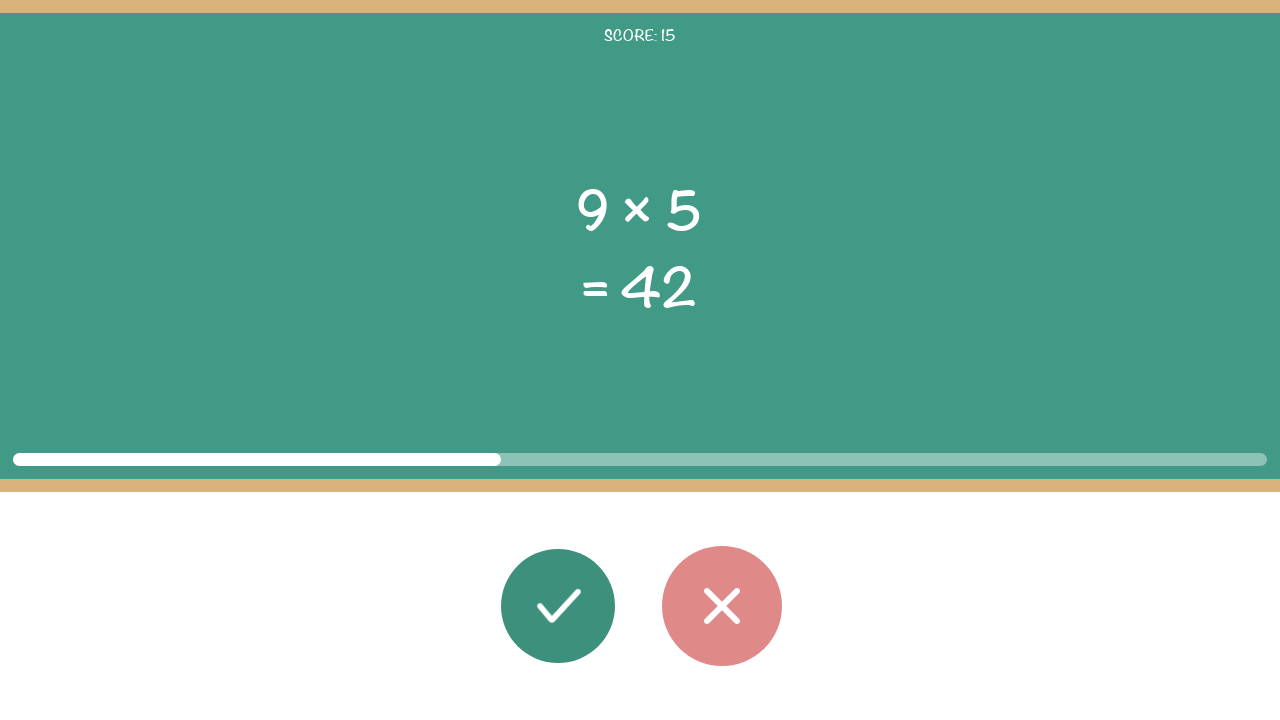

Retrieved displayed result: 42
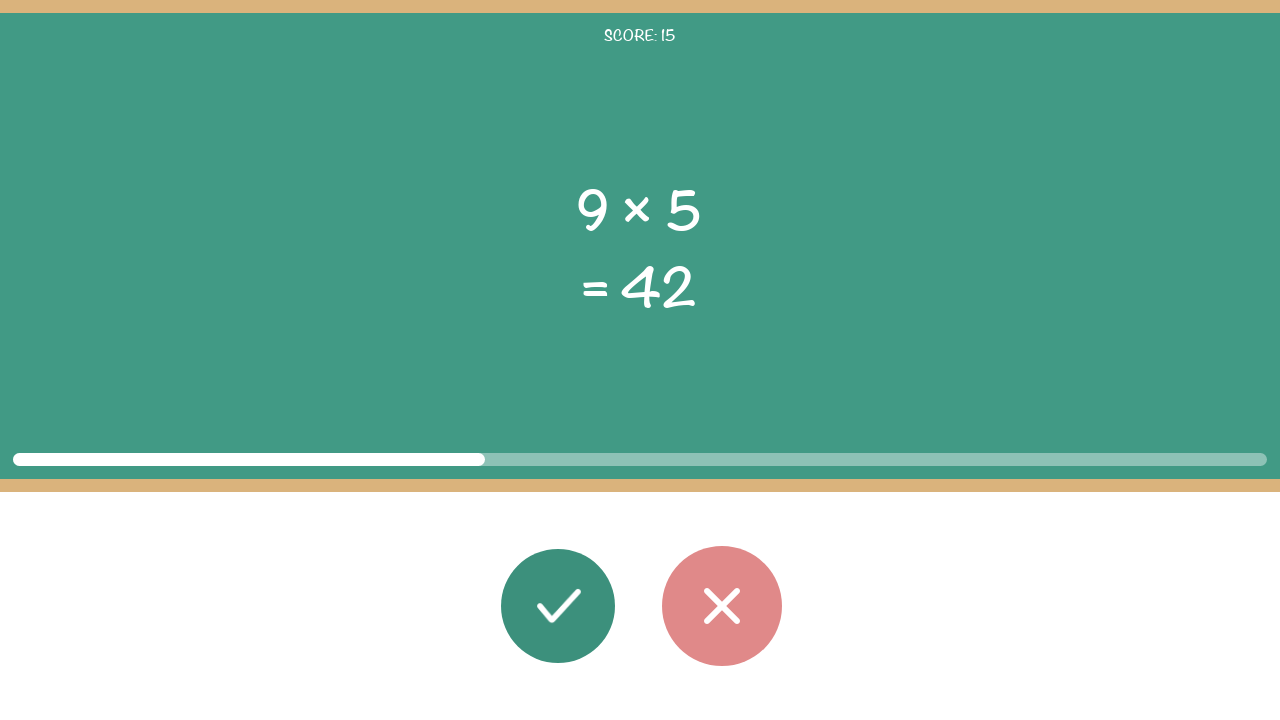

Calculated 9 * 5 = 45, does not match displayed result 42. Clicked wrong button. at (722, 606) on #button_wrong
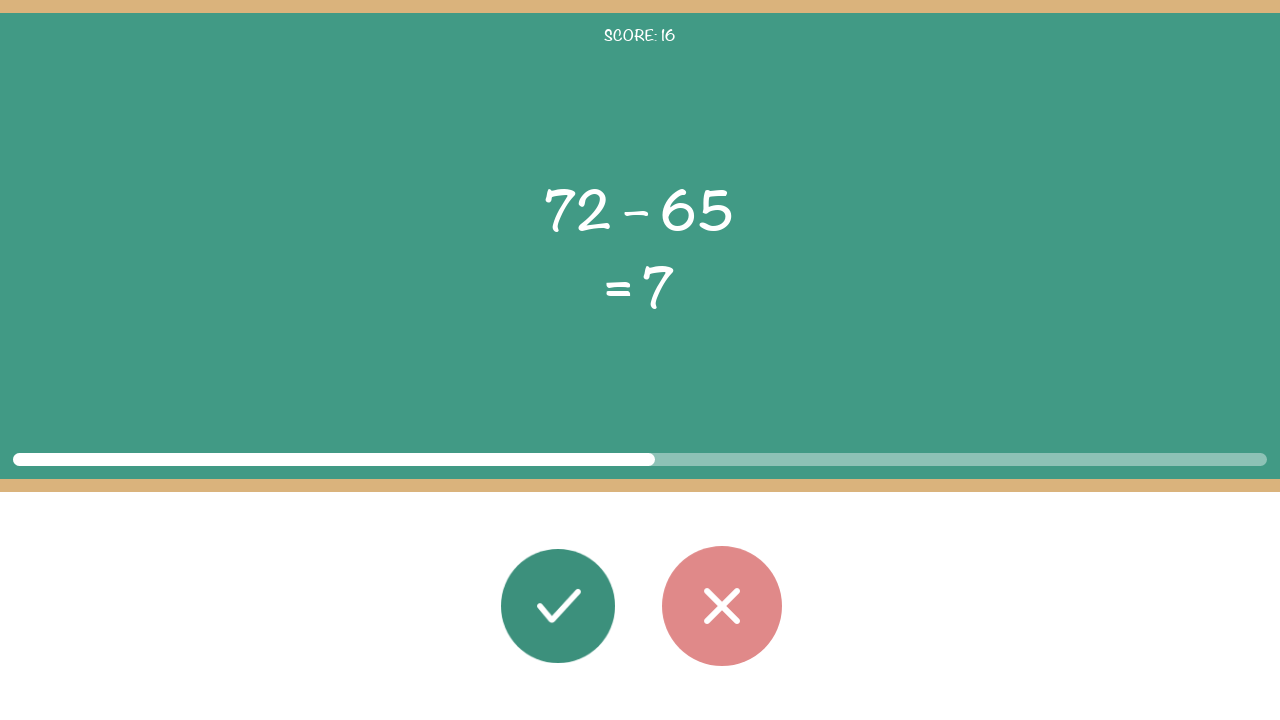

Waited 1 second between answers. Rounds remaining: 32
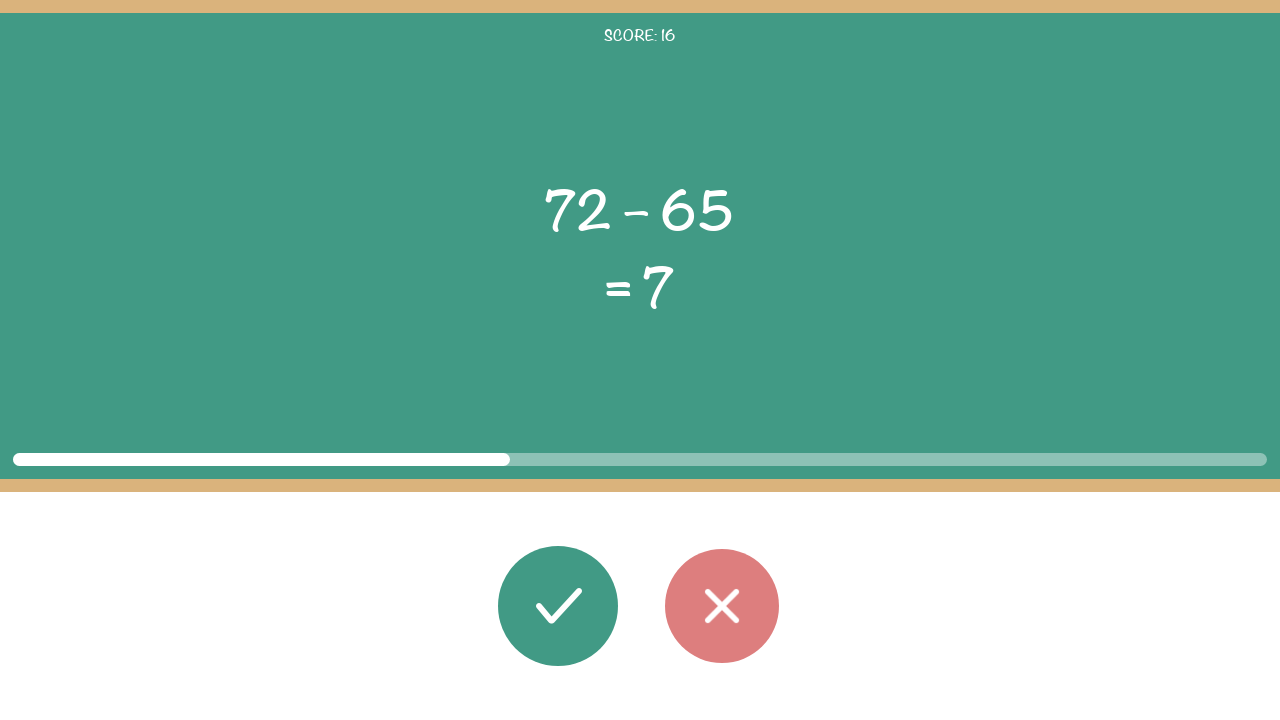

Retrieved first operand: 72
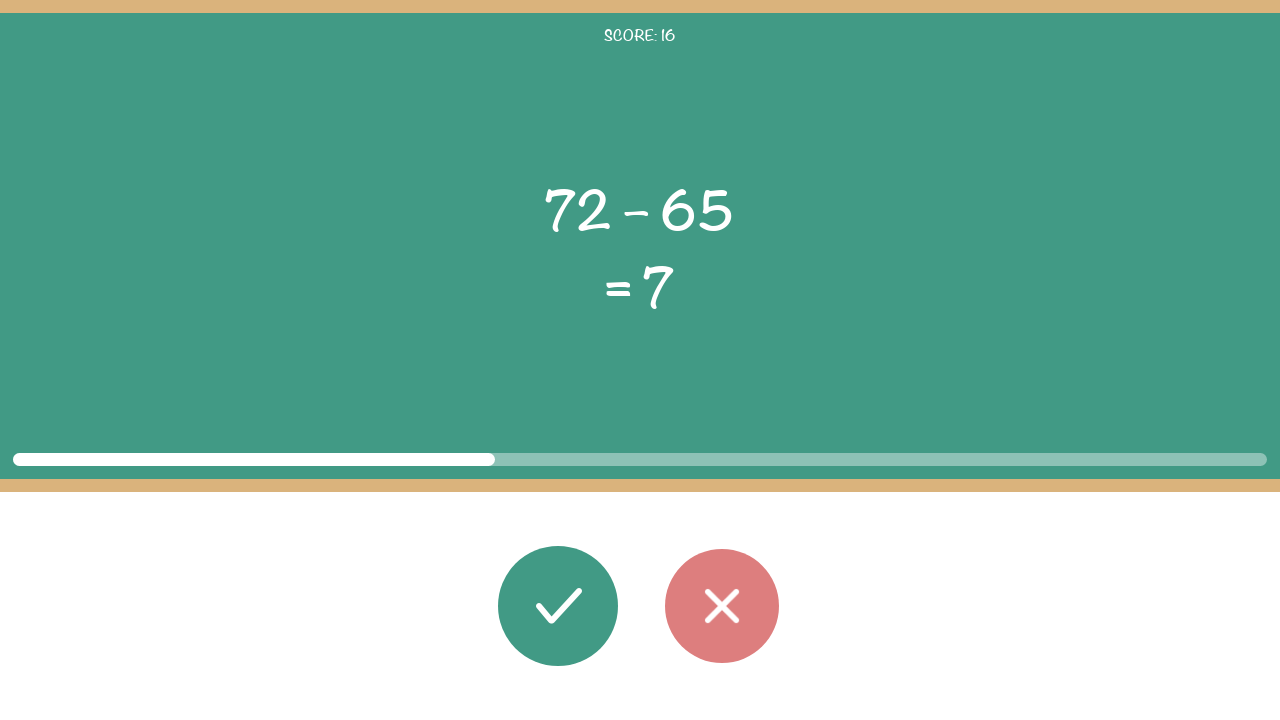

Retrieved second operand: 65
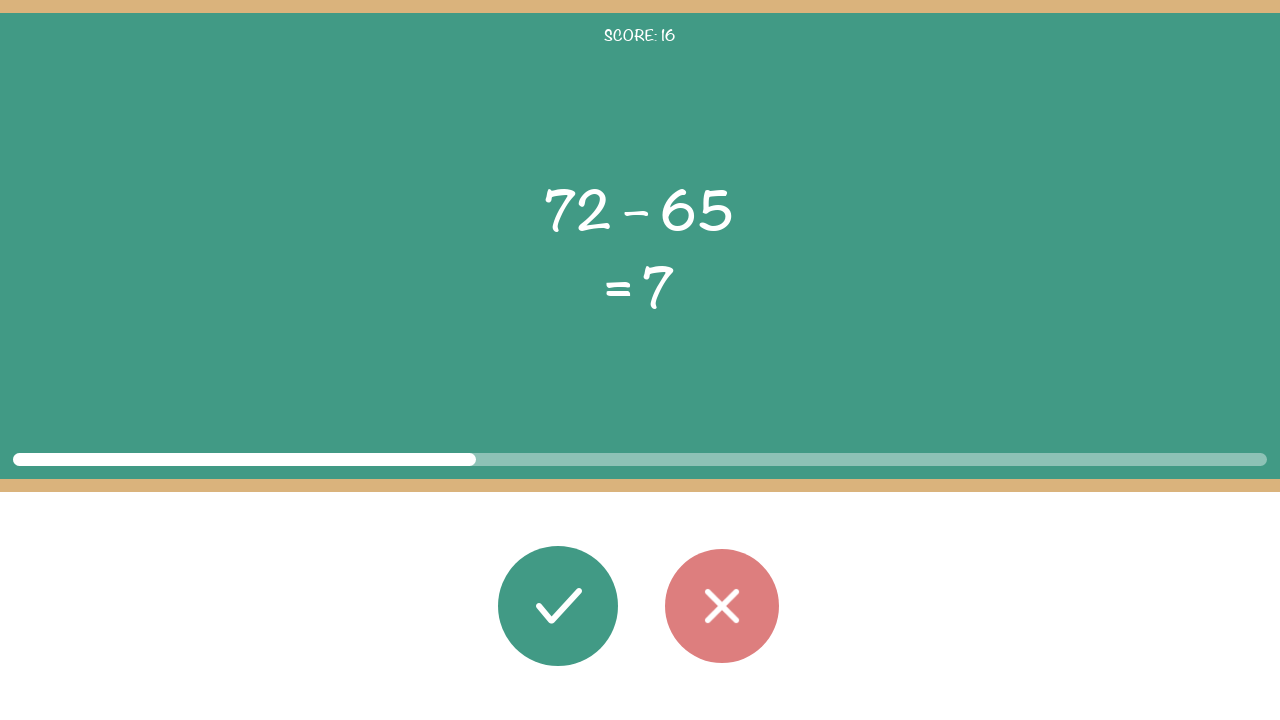

Retrieved operator: –
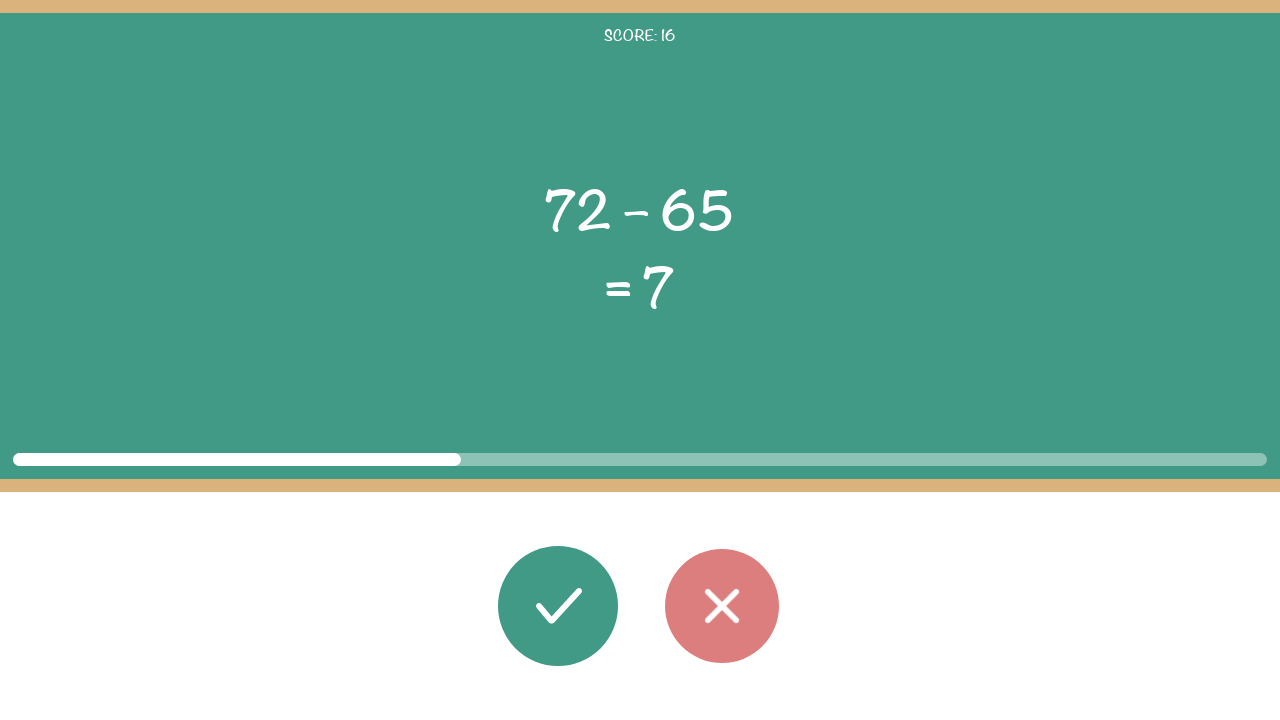

Retrieved displayed result: 7
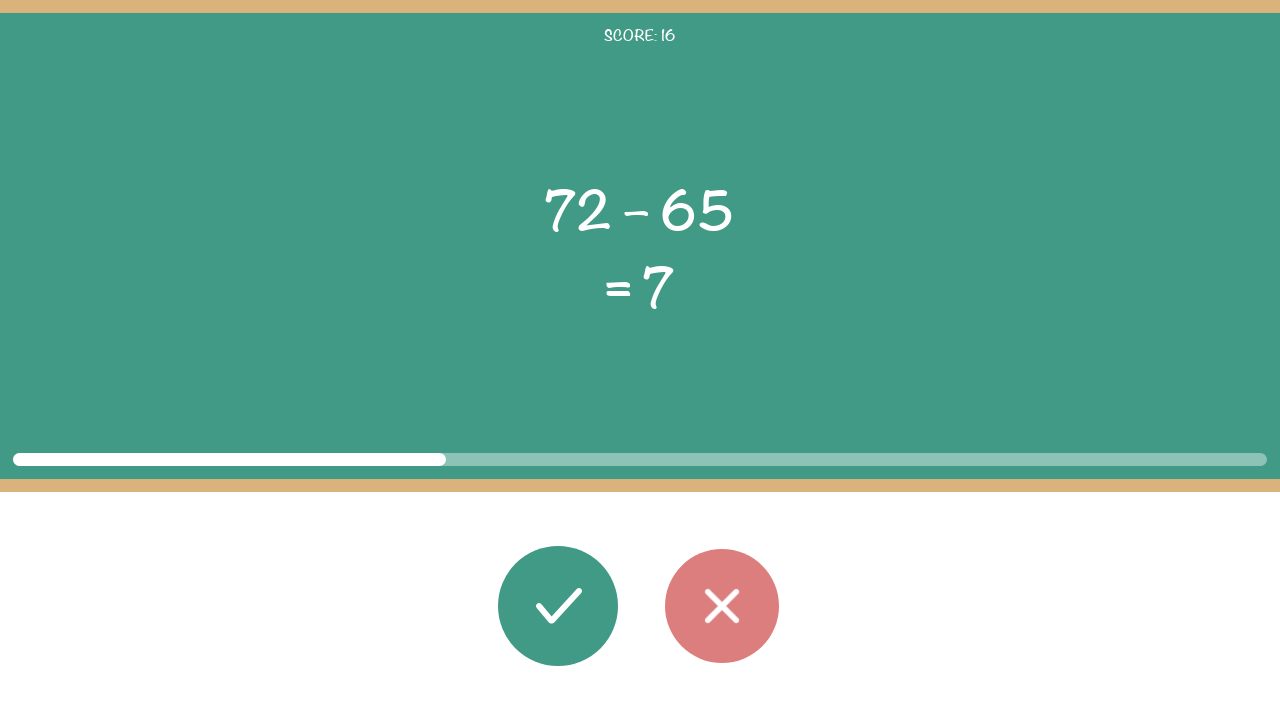

Calculated 72 - 65 = 7, matches displayed result 7. Clicked correct button. at (558, 606) on #button_correct
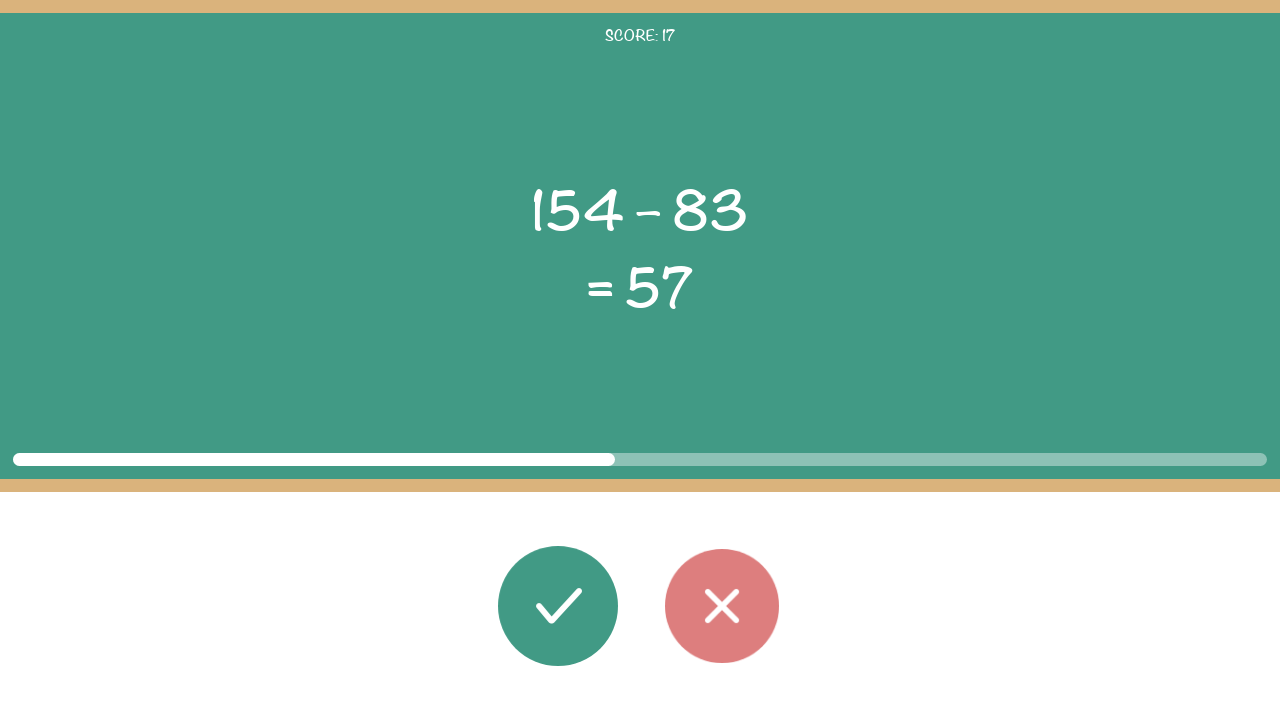

Waited 1 second between answers. Rounds remaining: 31
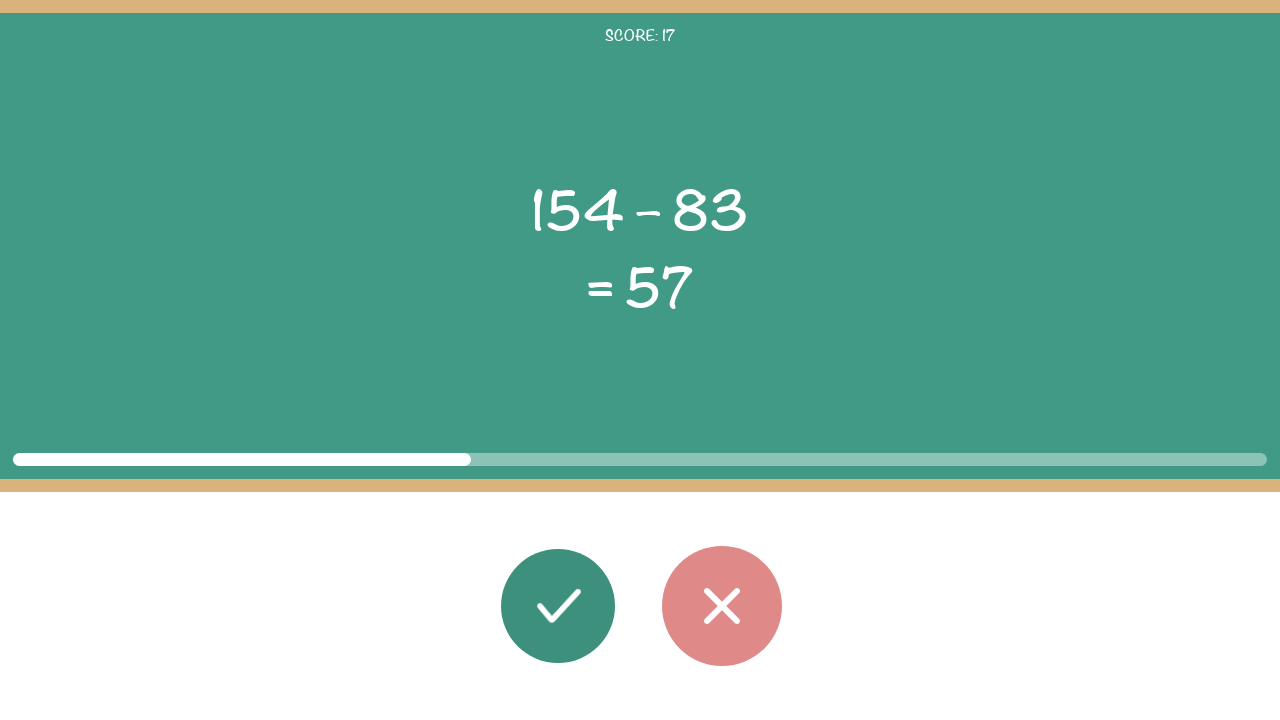

Retrieved first operand: 154
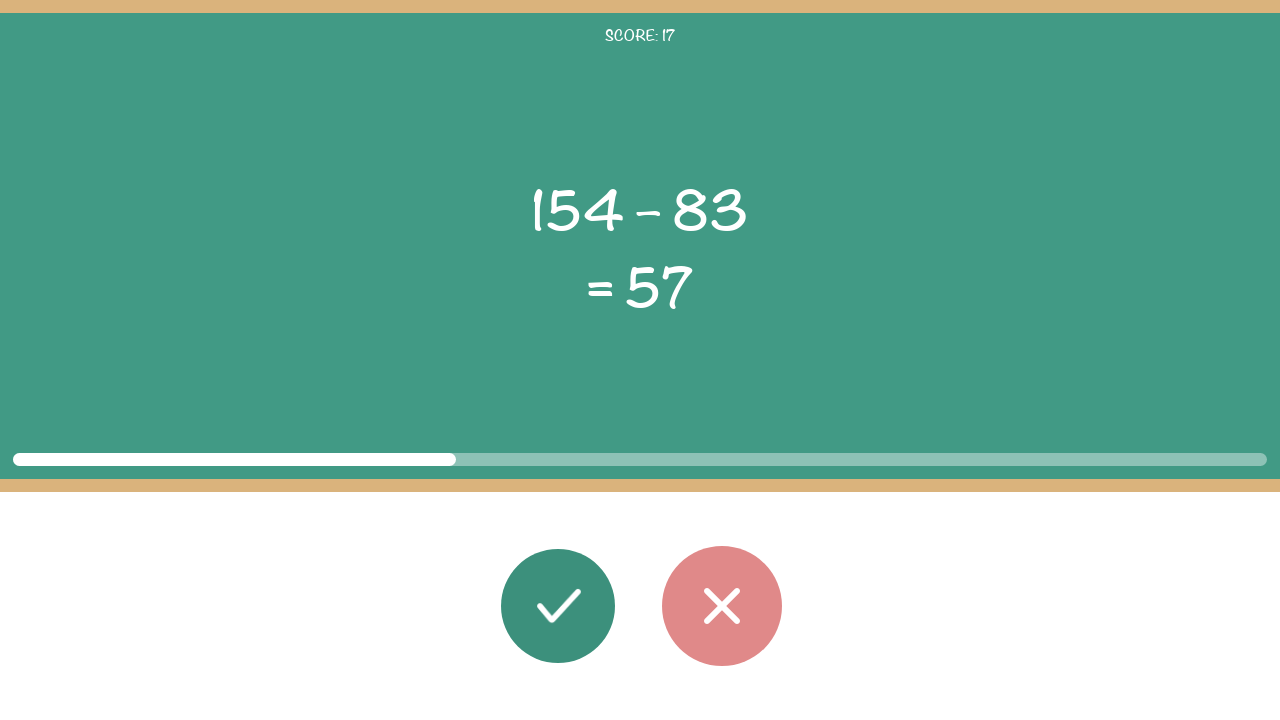

Retrieved second operand: 83
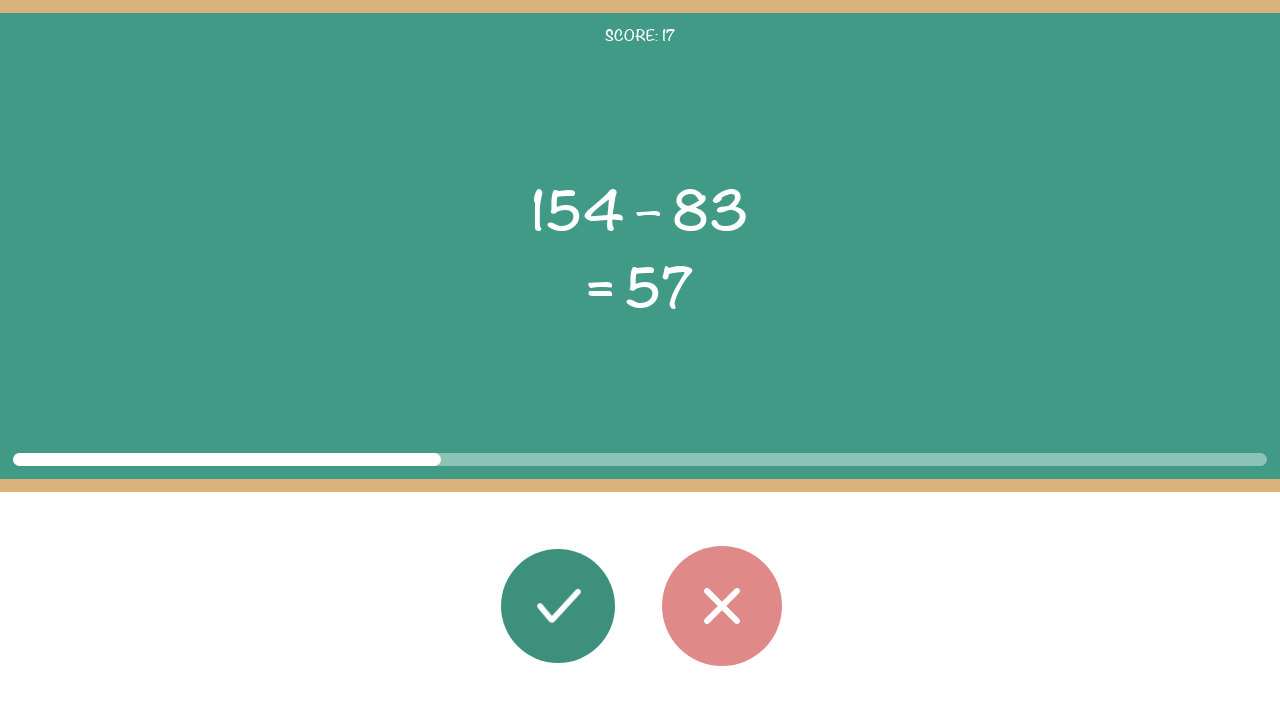

Retrieved operator: –
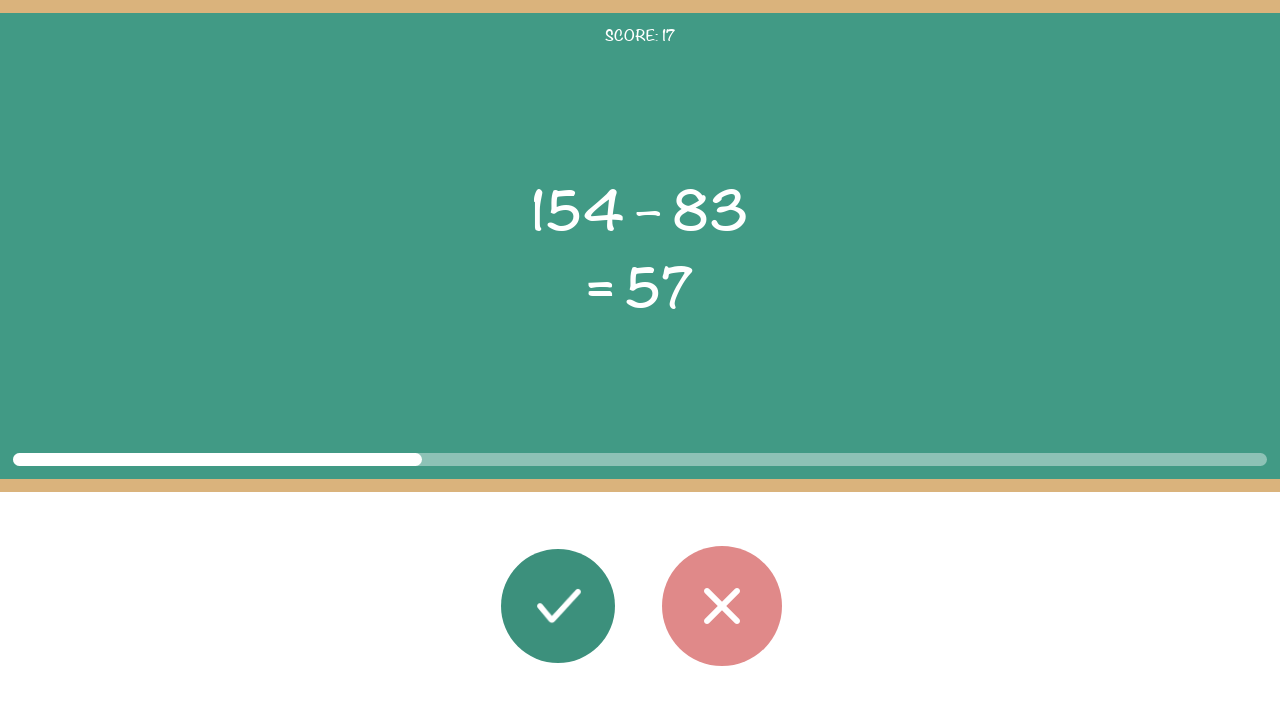

Retrieved displayed result: 57
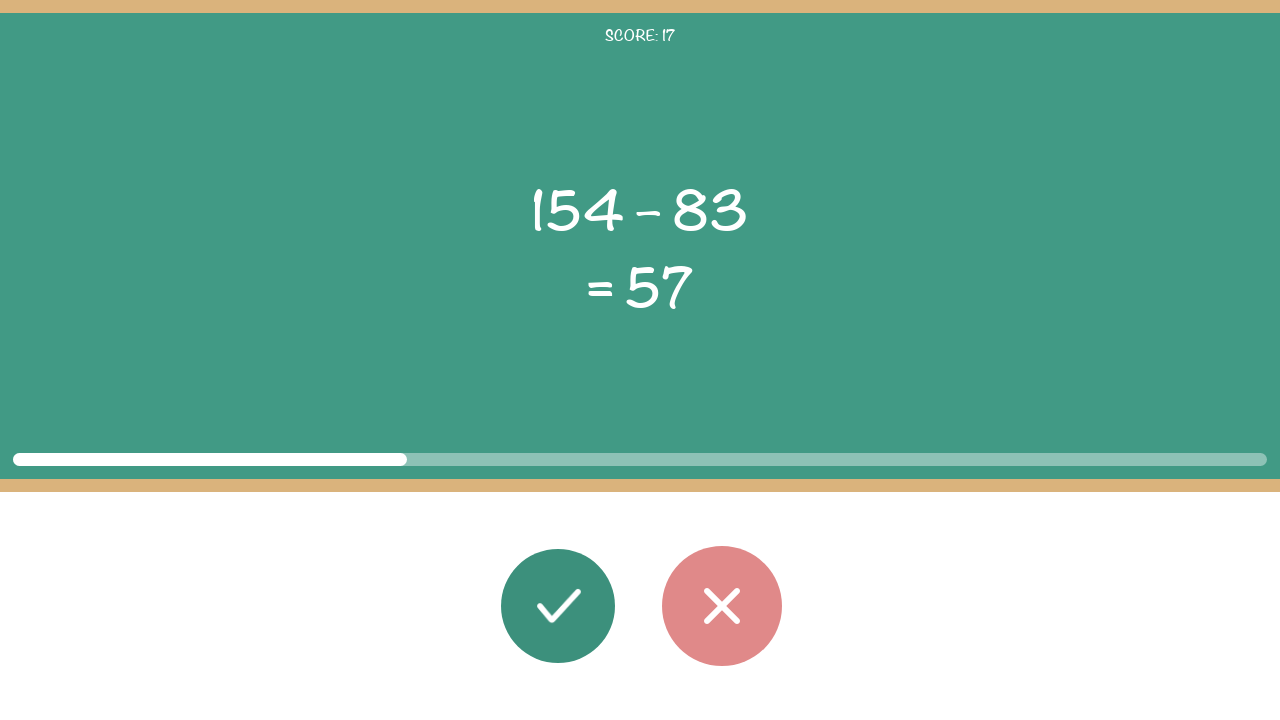

Calculated 154 - 83 = 71, does not match displayed result 57. Clicked wrong button. at (722, 606) on #button_wrong
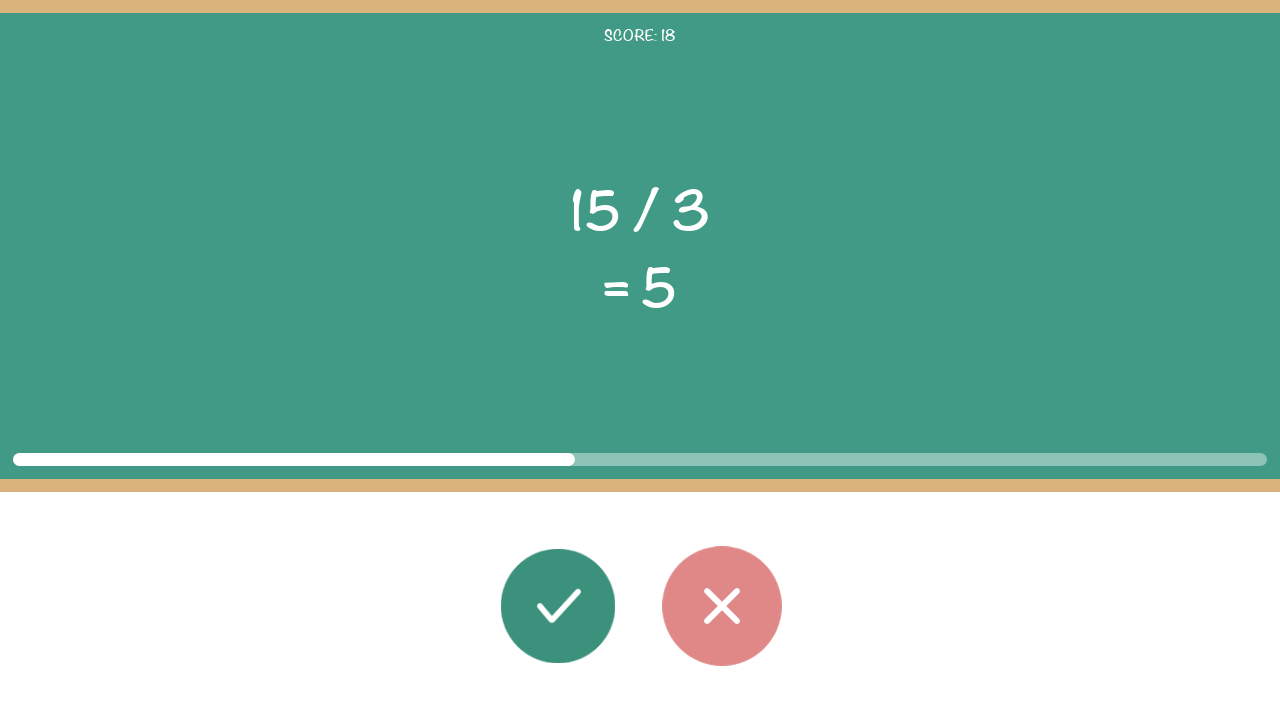

Waited 1 second between answers. Rounds remaining: 30
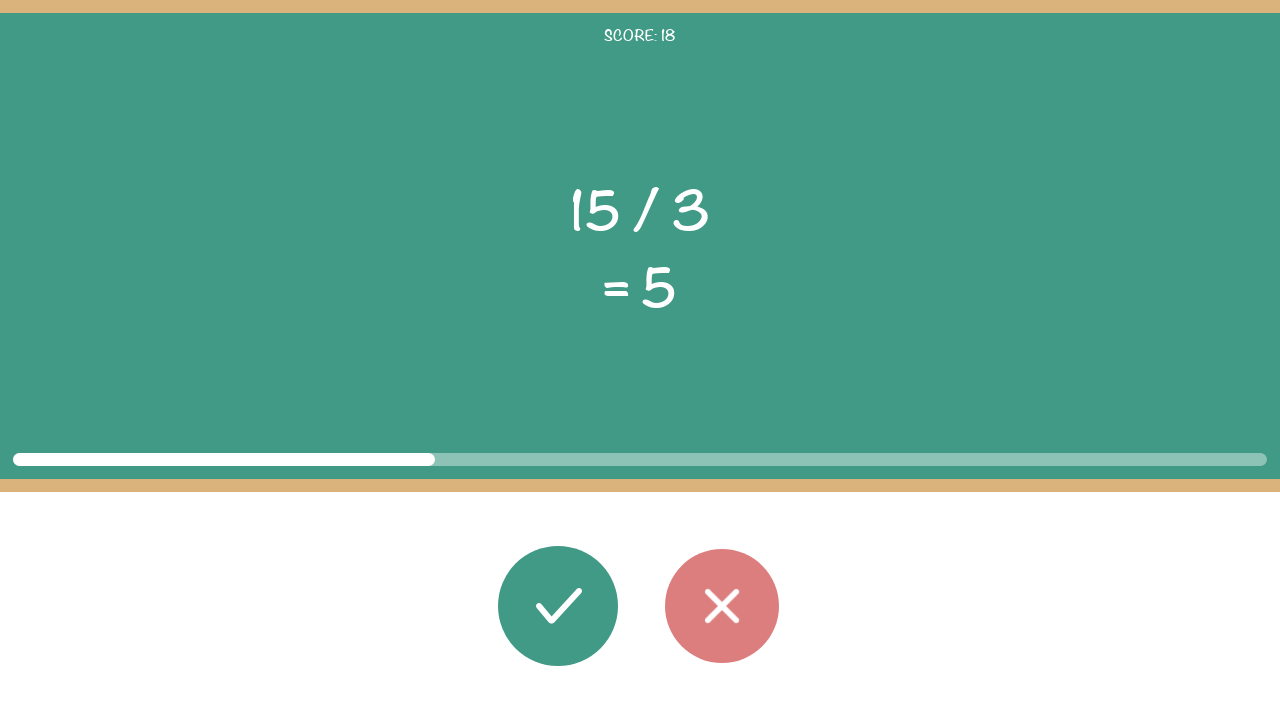

Retrieved first operand: 15
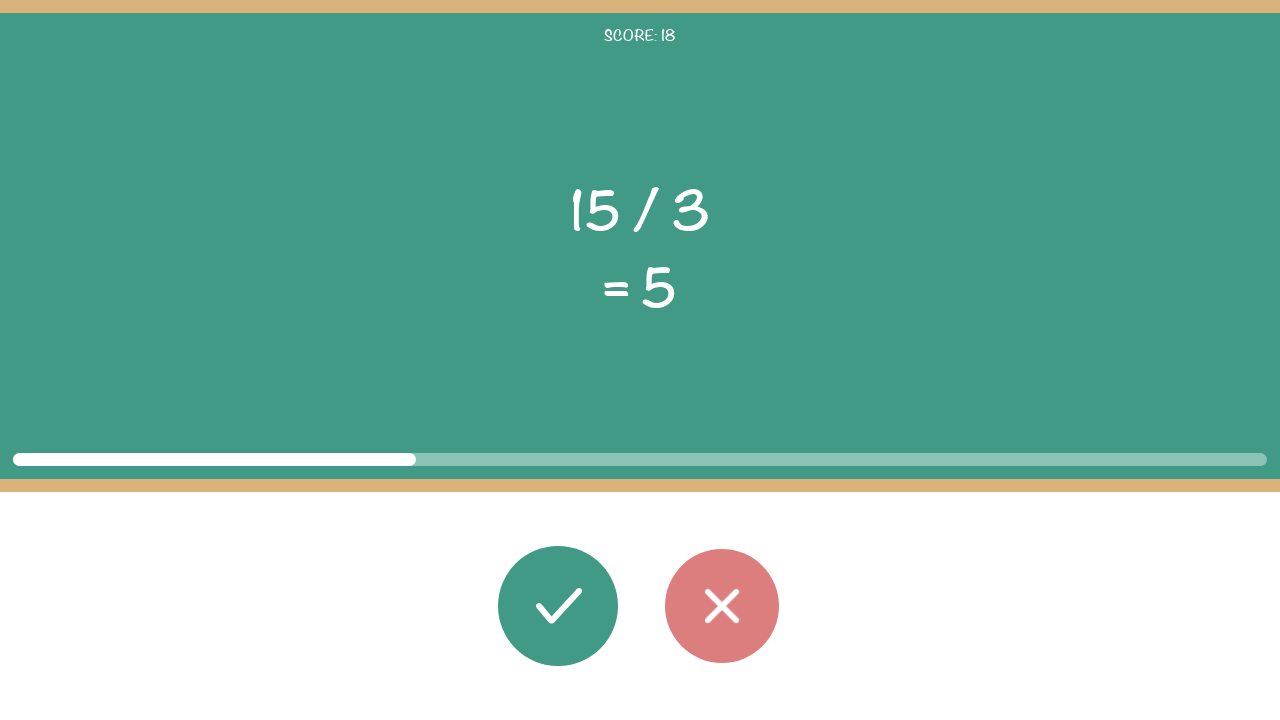

Retrieved second operand: 3
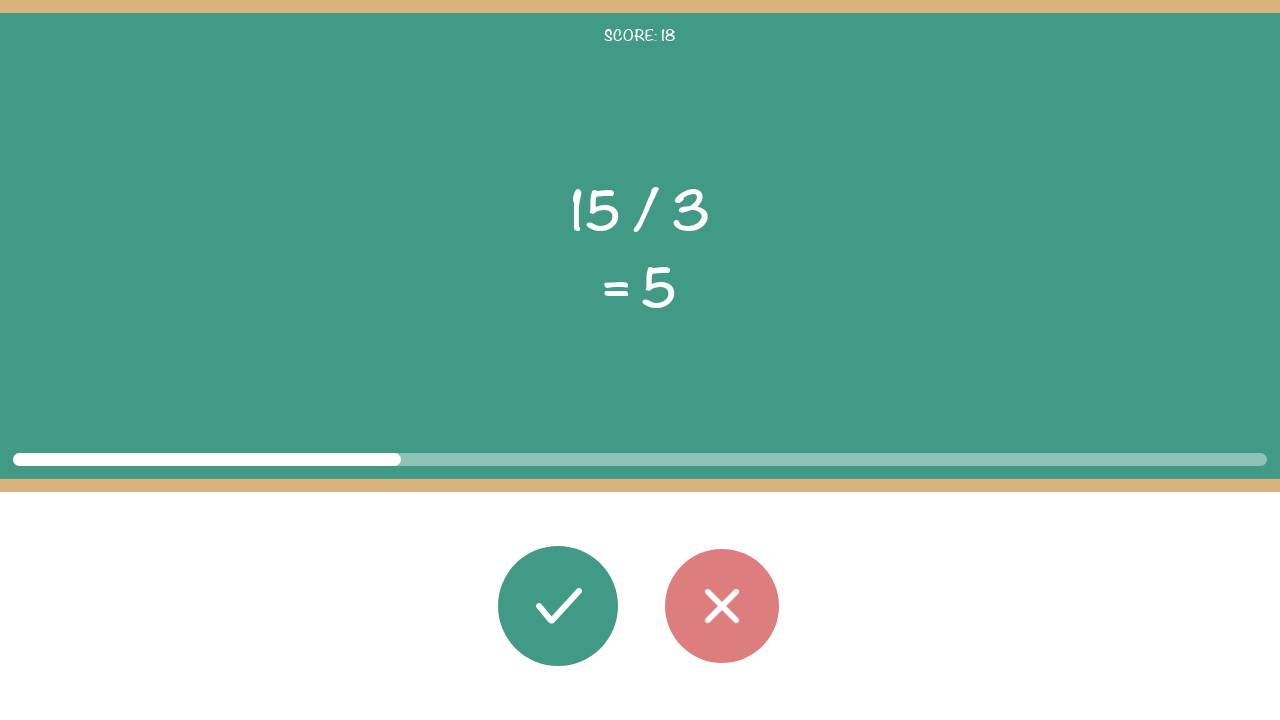

Retrieved operator: /
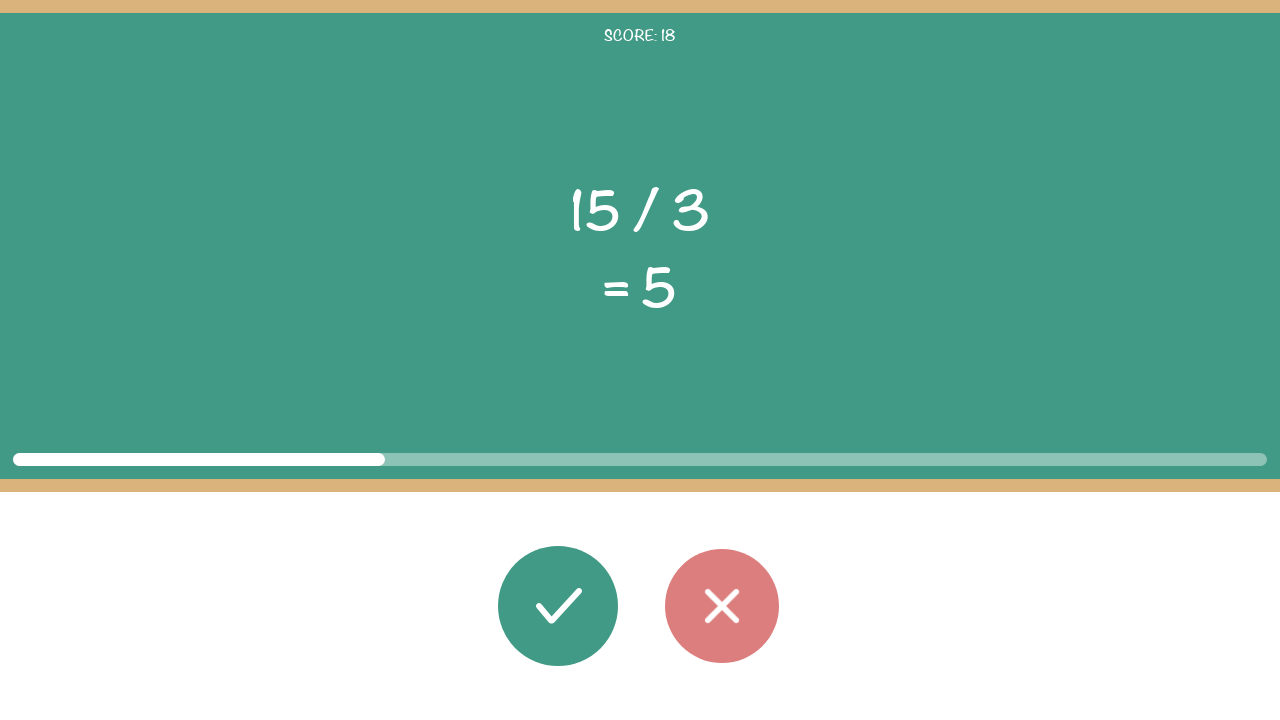

Retrieved displayed result: 5
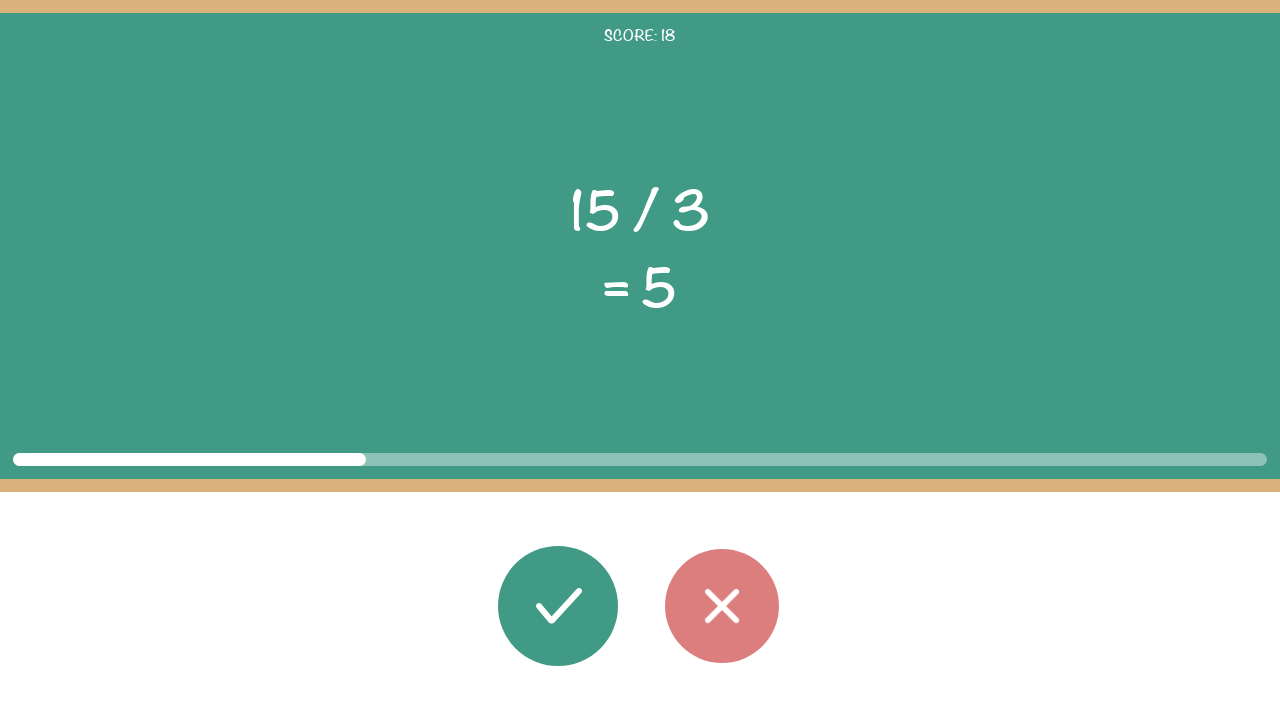

Calculated 15 / 3 = 5.0, matches displayed result 5. Clicked correct button. at (558, 606) on #button_correct
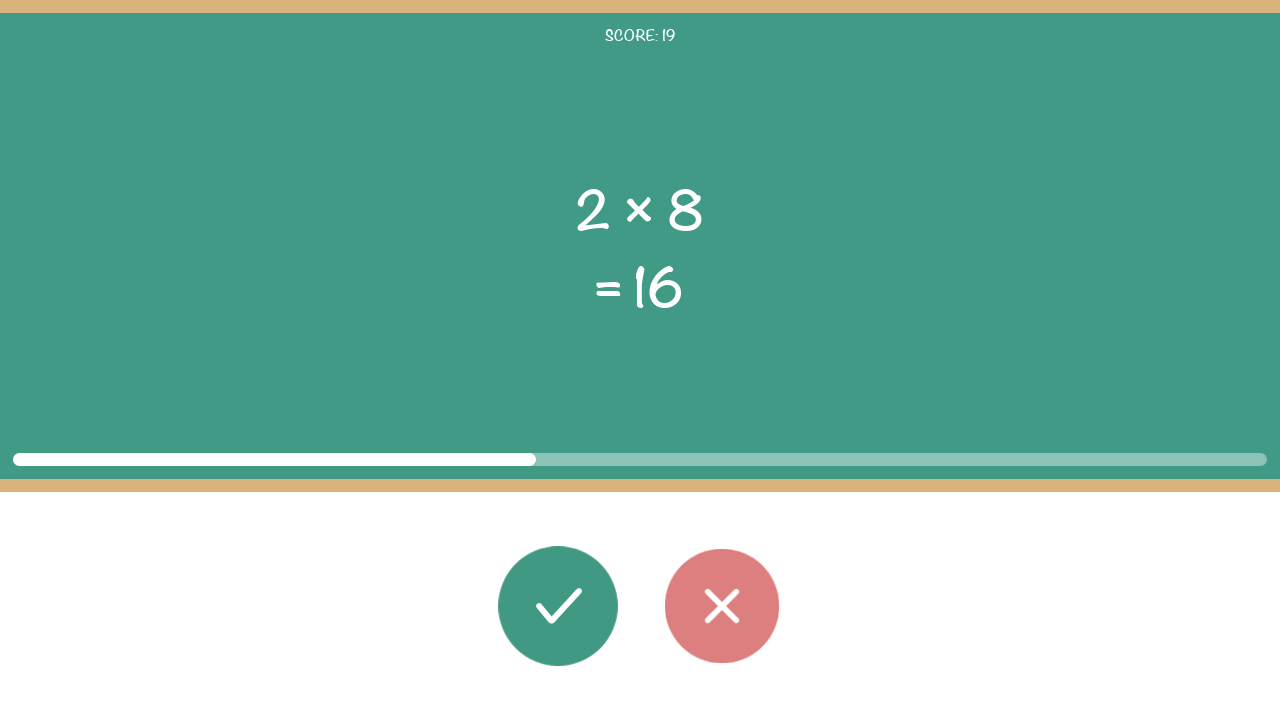

Waited 1 second between answers. Rounds remaining: 29
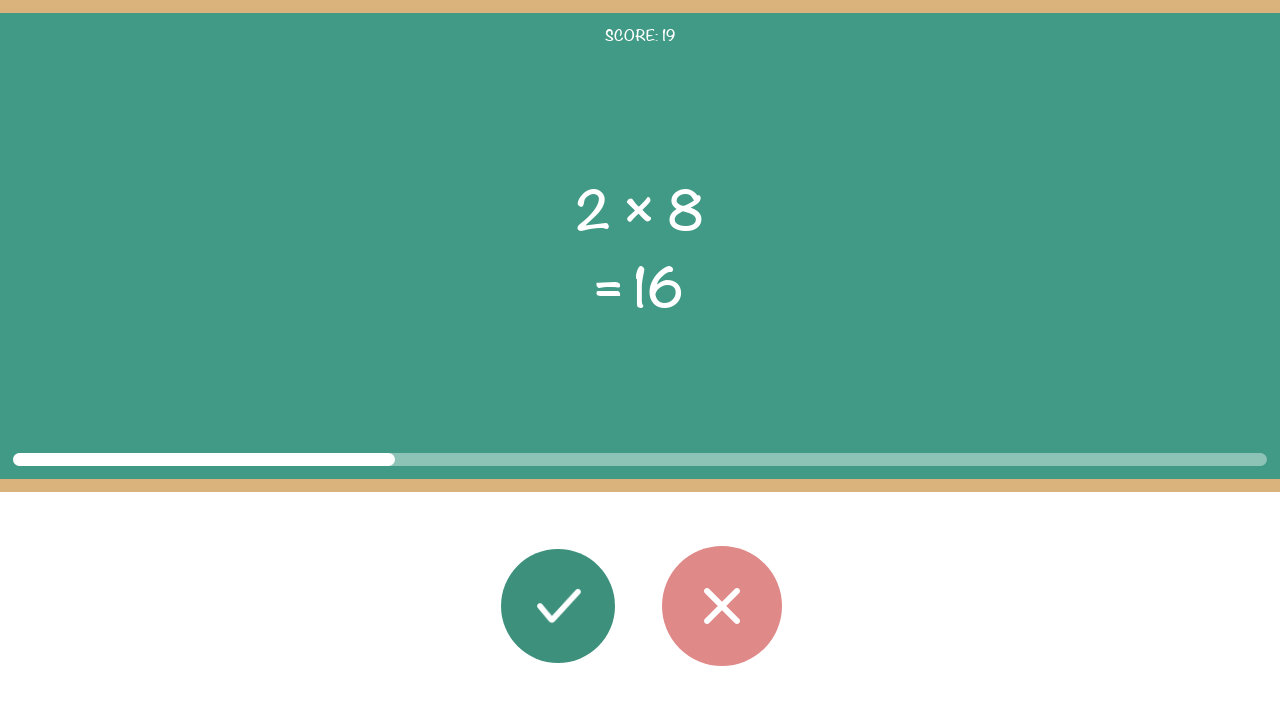

Retrieved first operand: 2
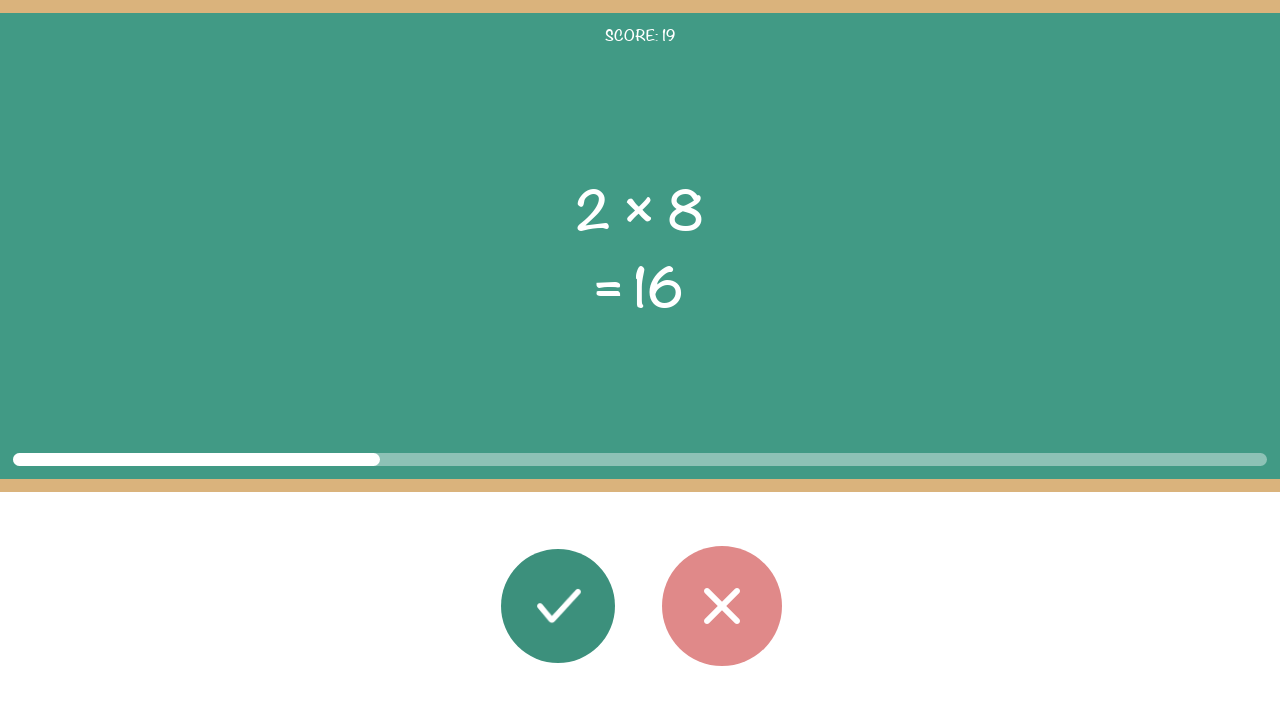

Retrieved second operand: 8
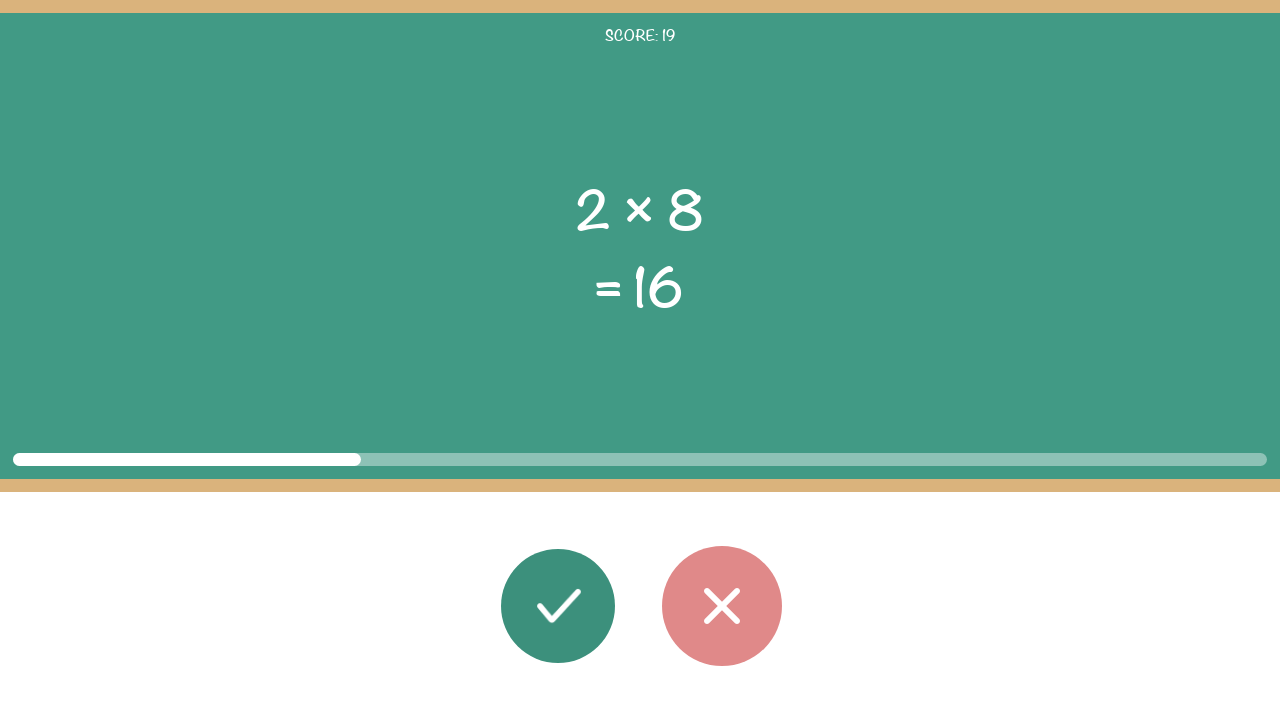

Retrieved operator: ×
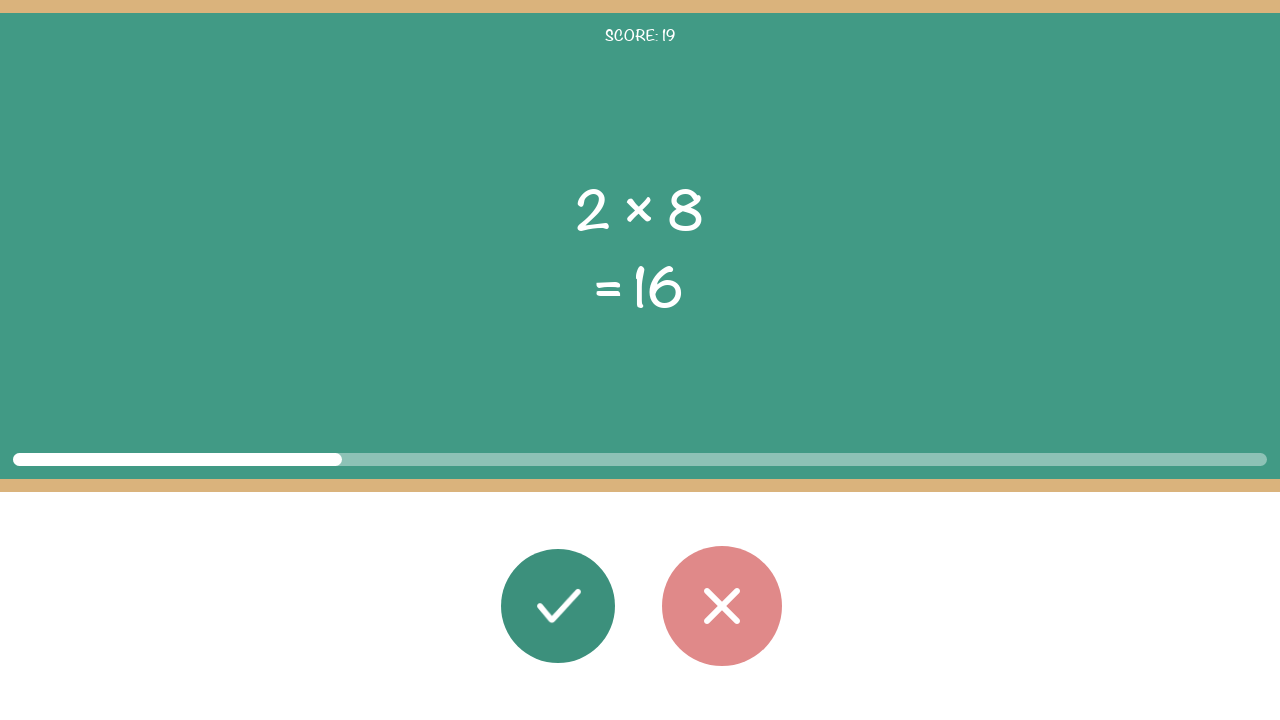

Retrieved displayed result: 16
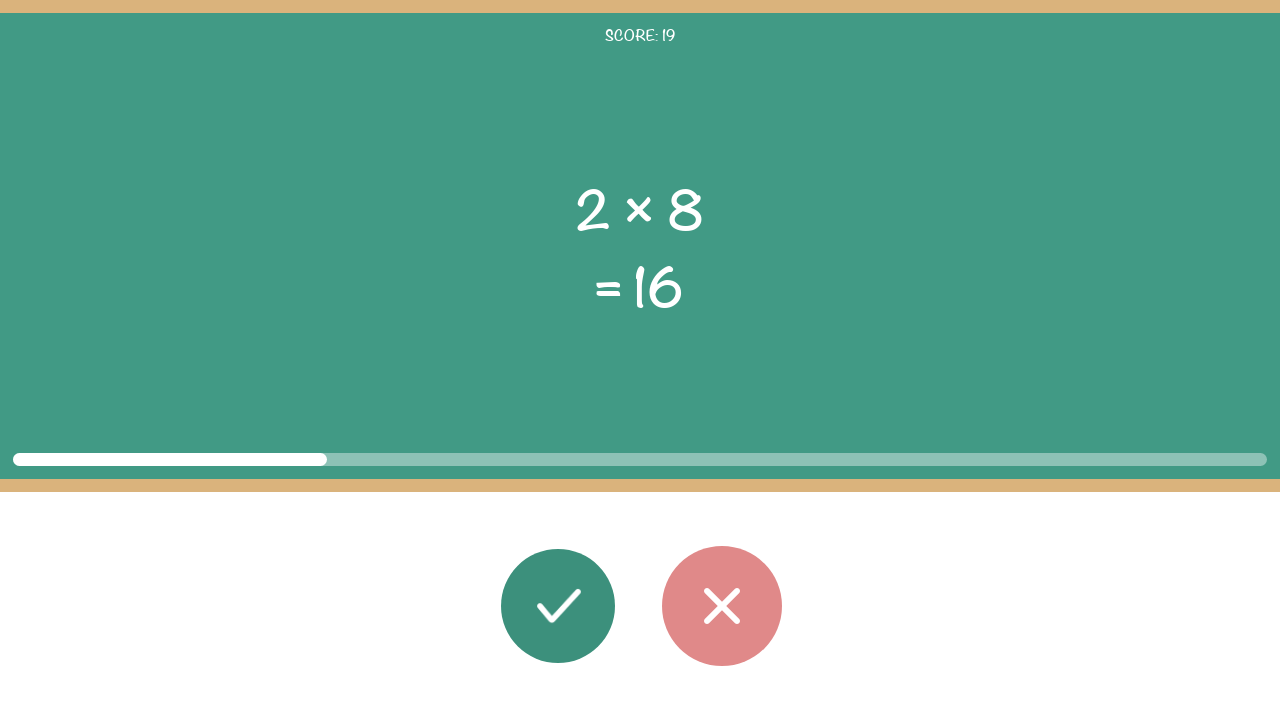

Calculated 2 * 8 = 16, matches displayed result 16. Clicked correct button. at (558, 606) on #button_correct
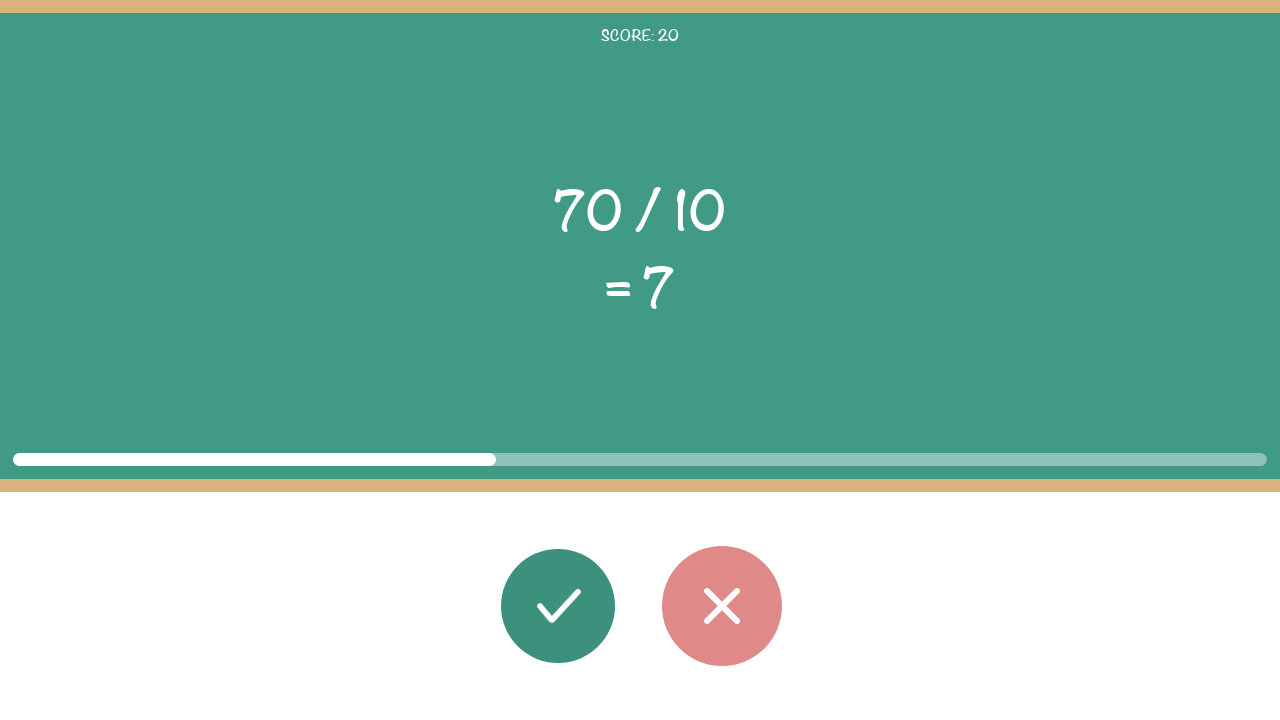

Waited 1 second between answers. Rounds remaining: 28
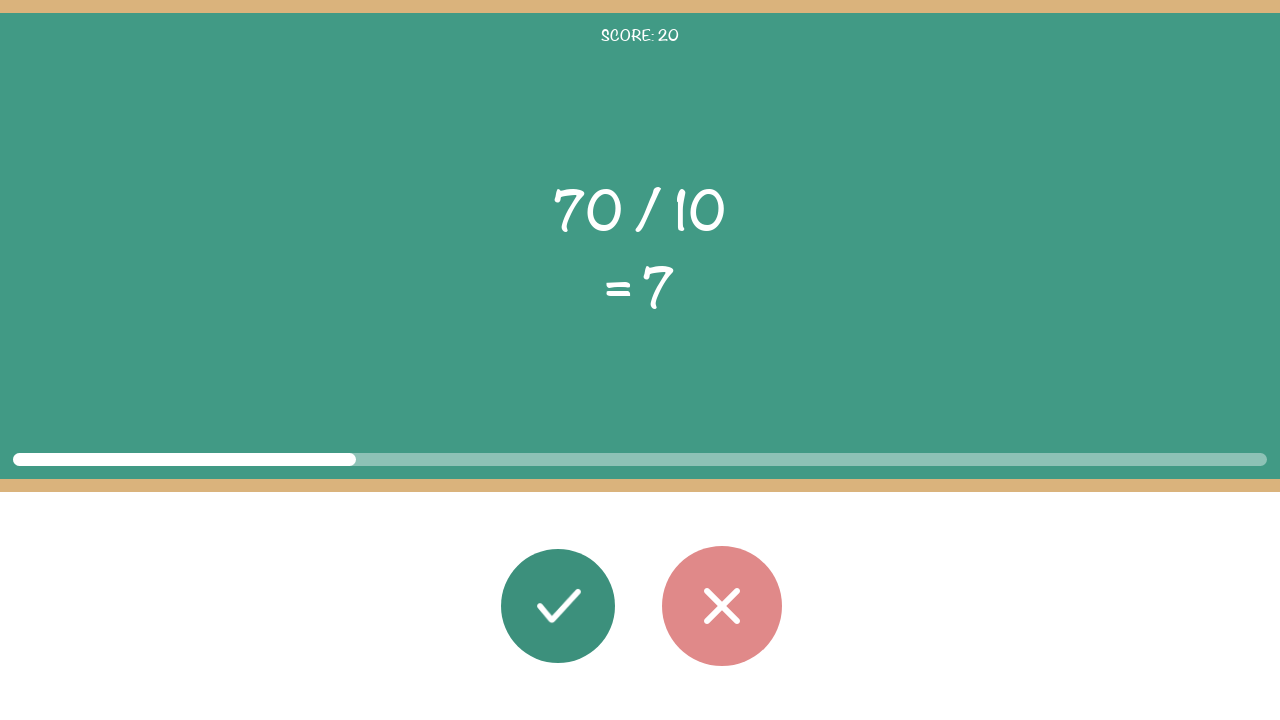

Retrieved first operand: 70
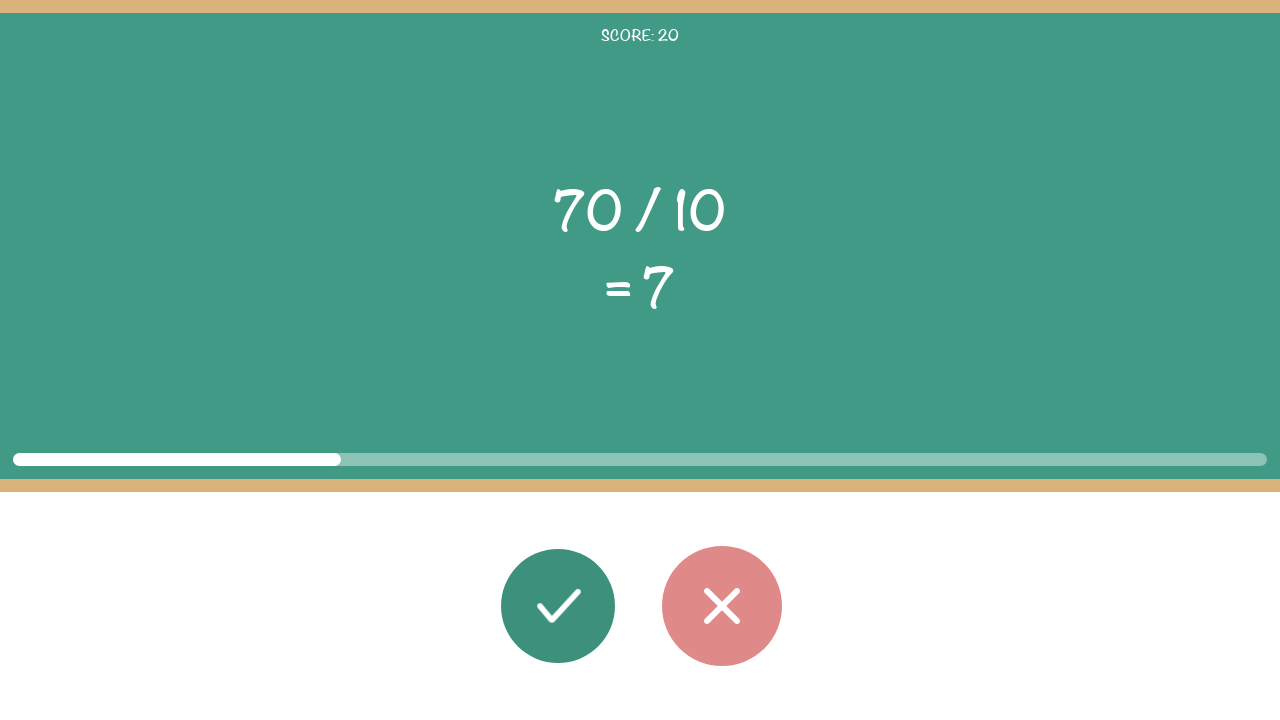

Retrieved second operand: 10
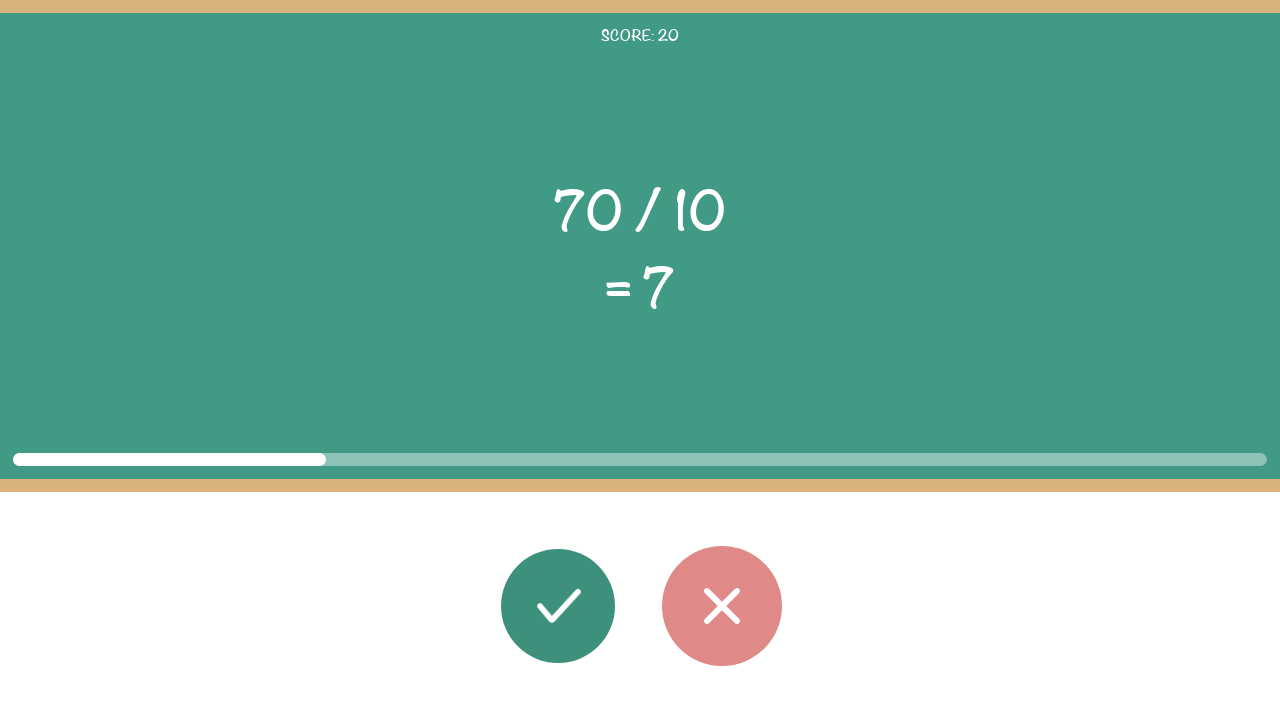

Retrieved operator: /
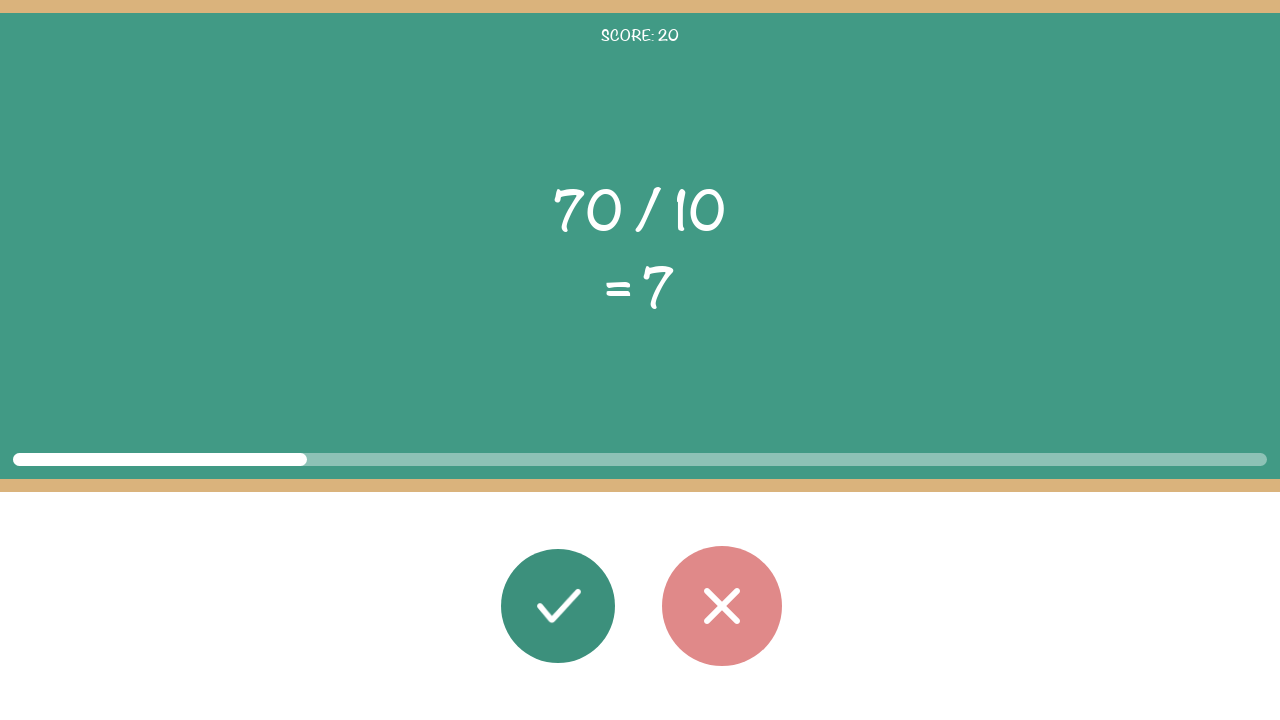

Retrieved displayed result: 7
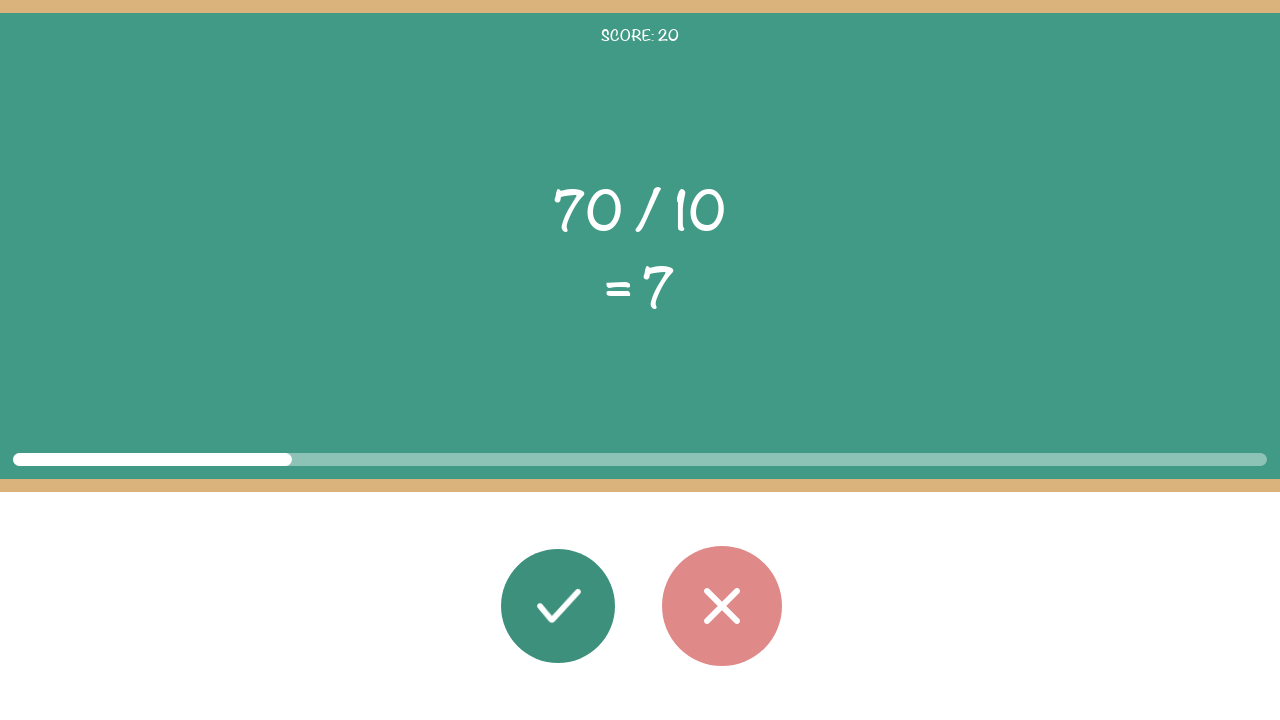

Calculated 70 / 10 = 7.0, matches displayed result 7. Clicked correct button. at (558, 606) on #button_correct
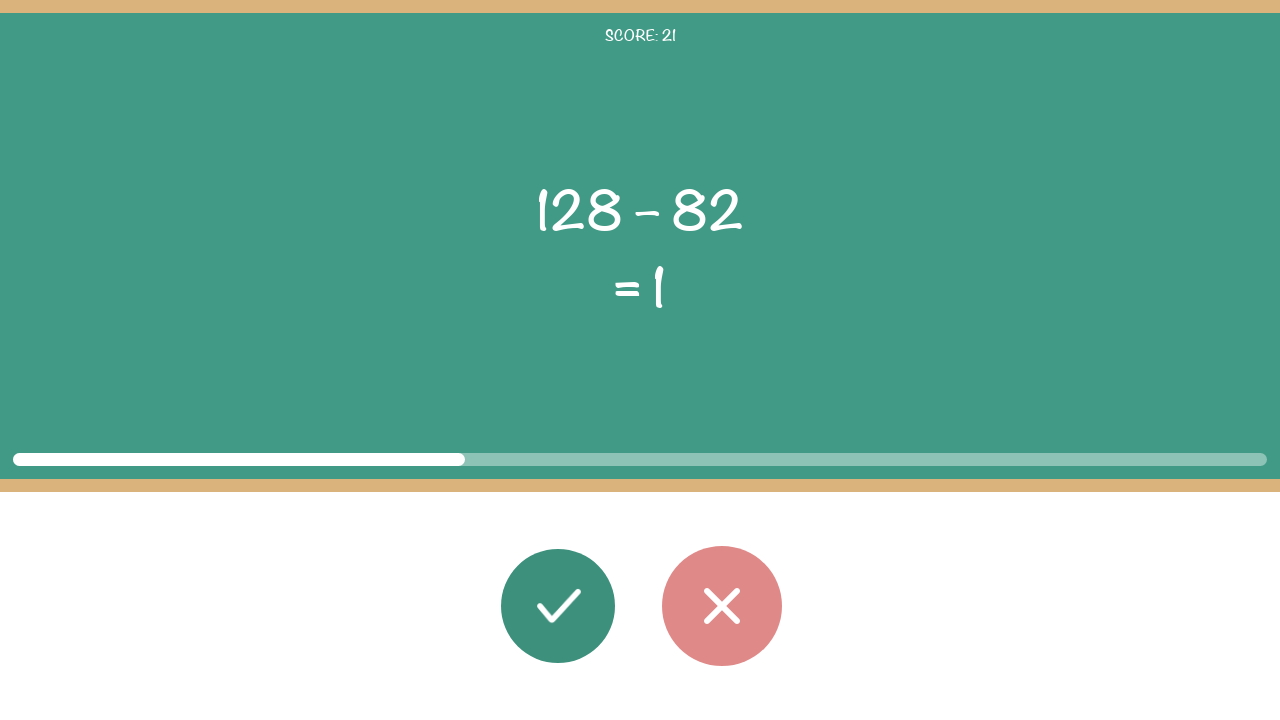

Waited 1 second between answers. Rounds remaining: 27
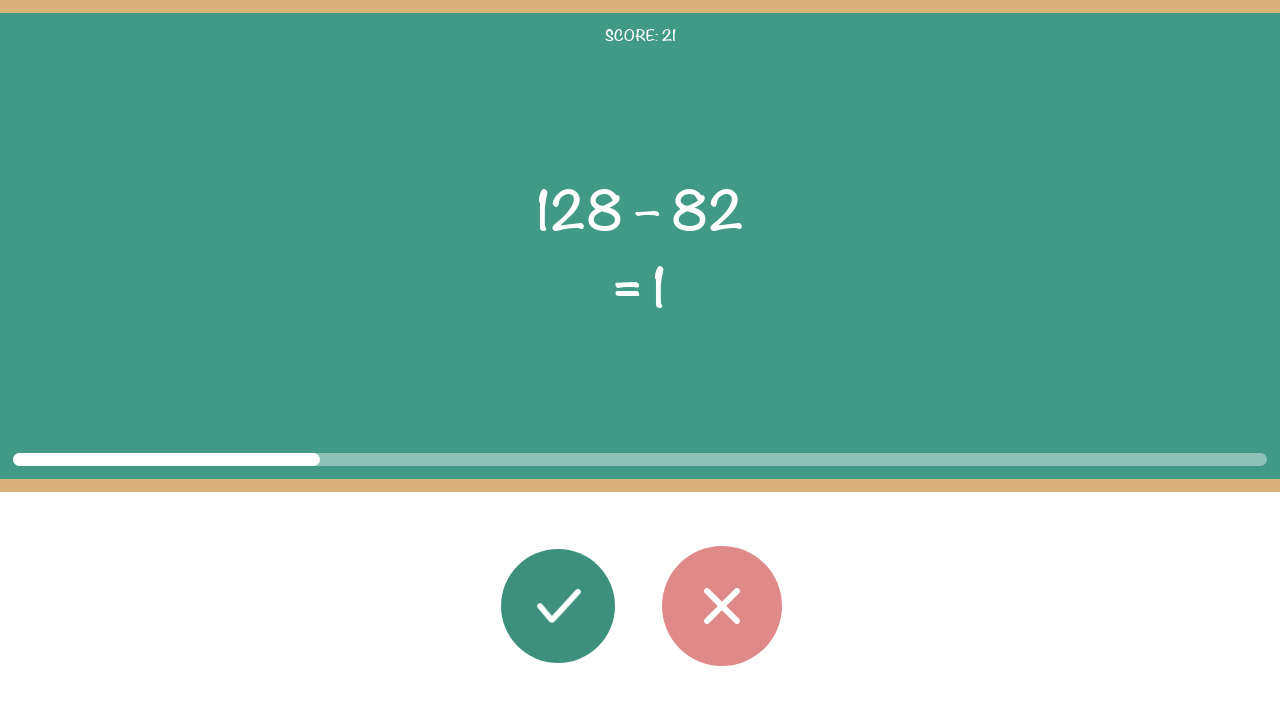

Retrieved first operand: 128
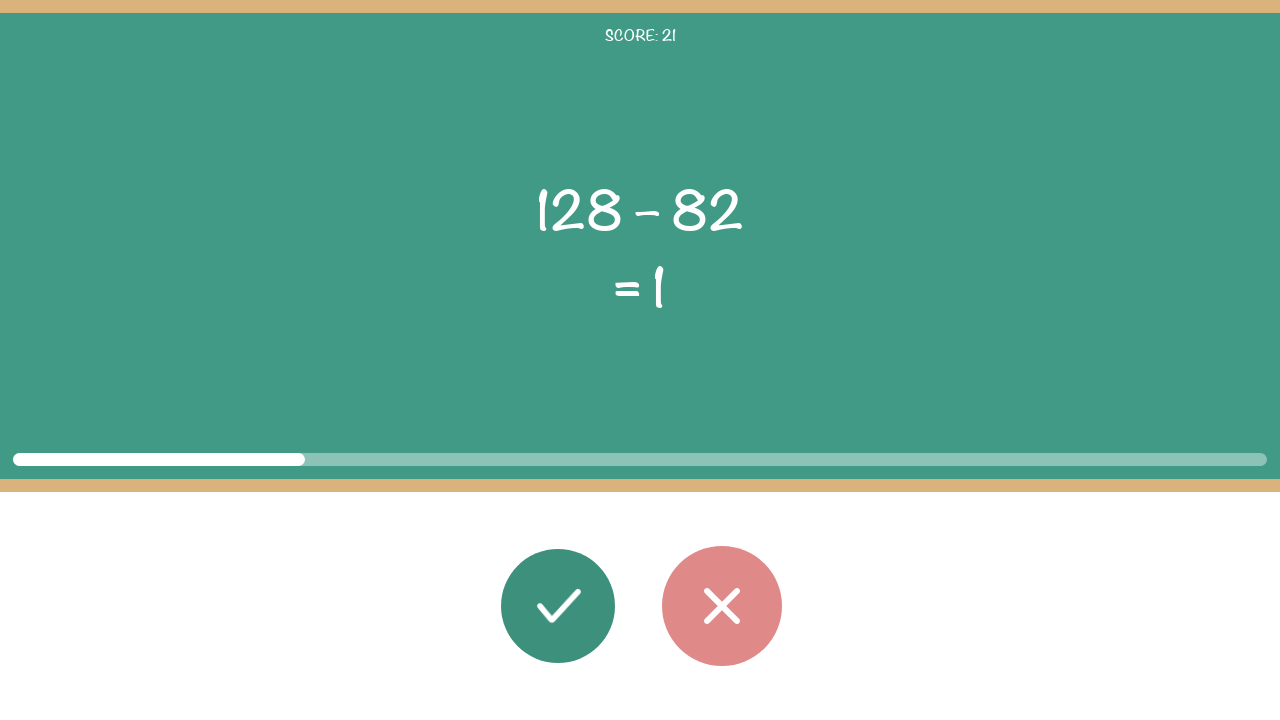

Retrieved second operand: 82
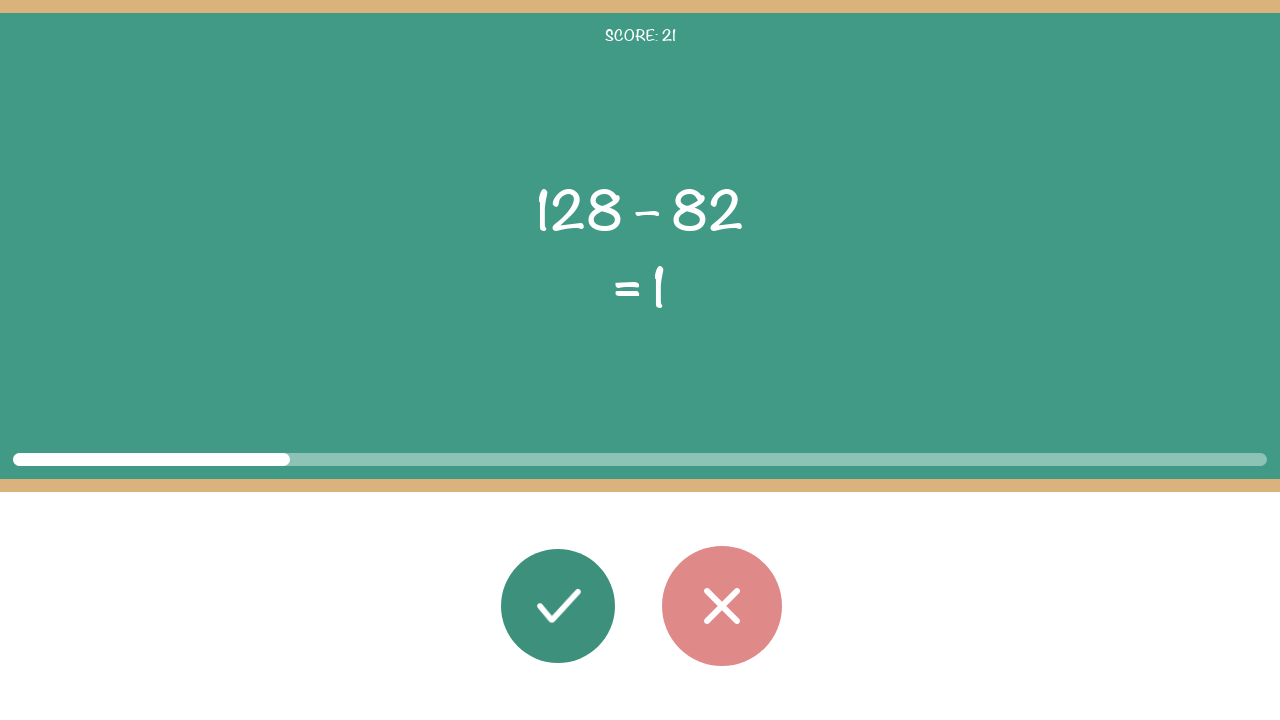

Retrieved operator: –
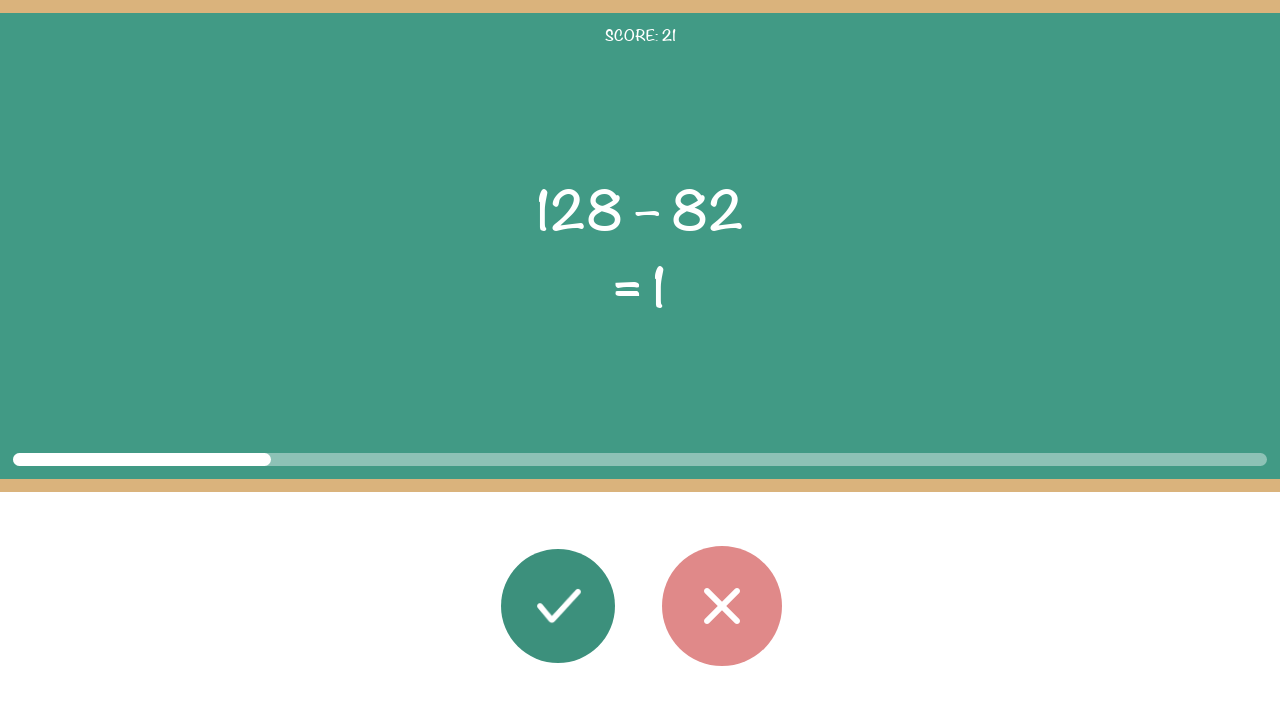

Retrieved displayed result: 1
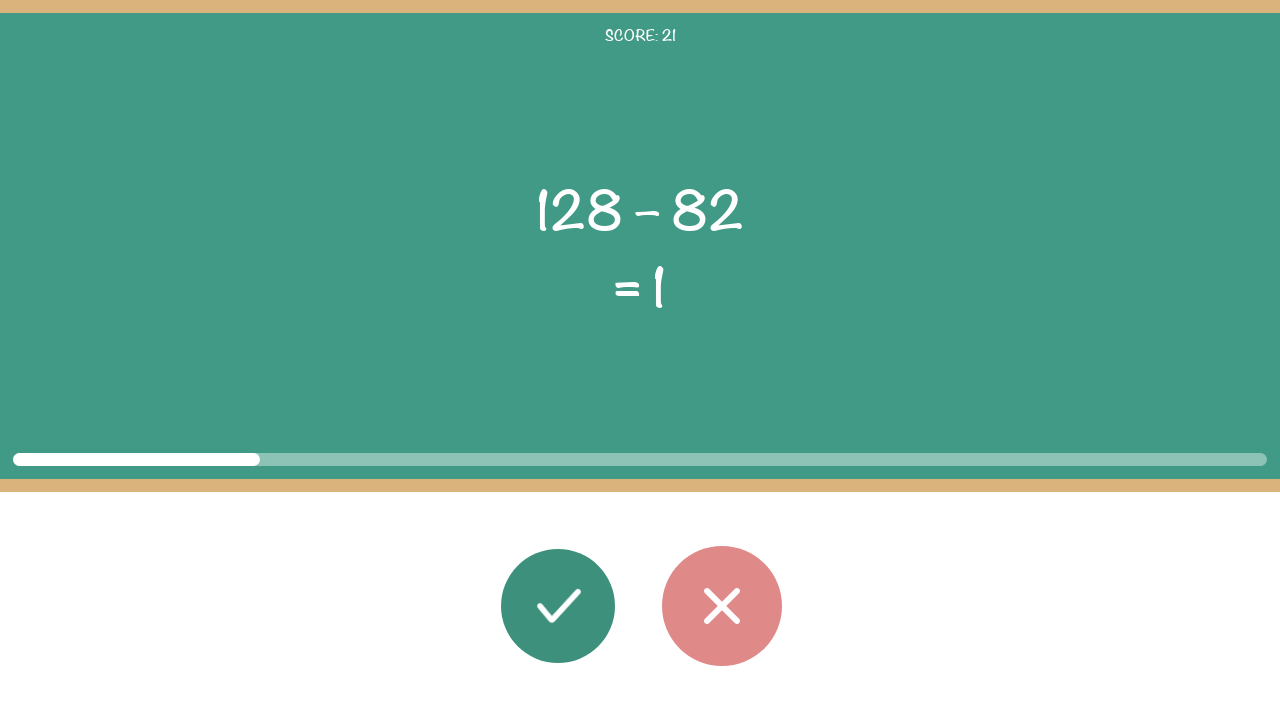

Calculated 128 - 82 = 46, does not match displayed result 1. Clicked wrong button. at (722, 606) on #button_wrong
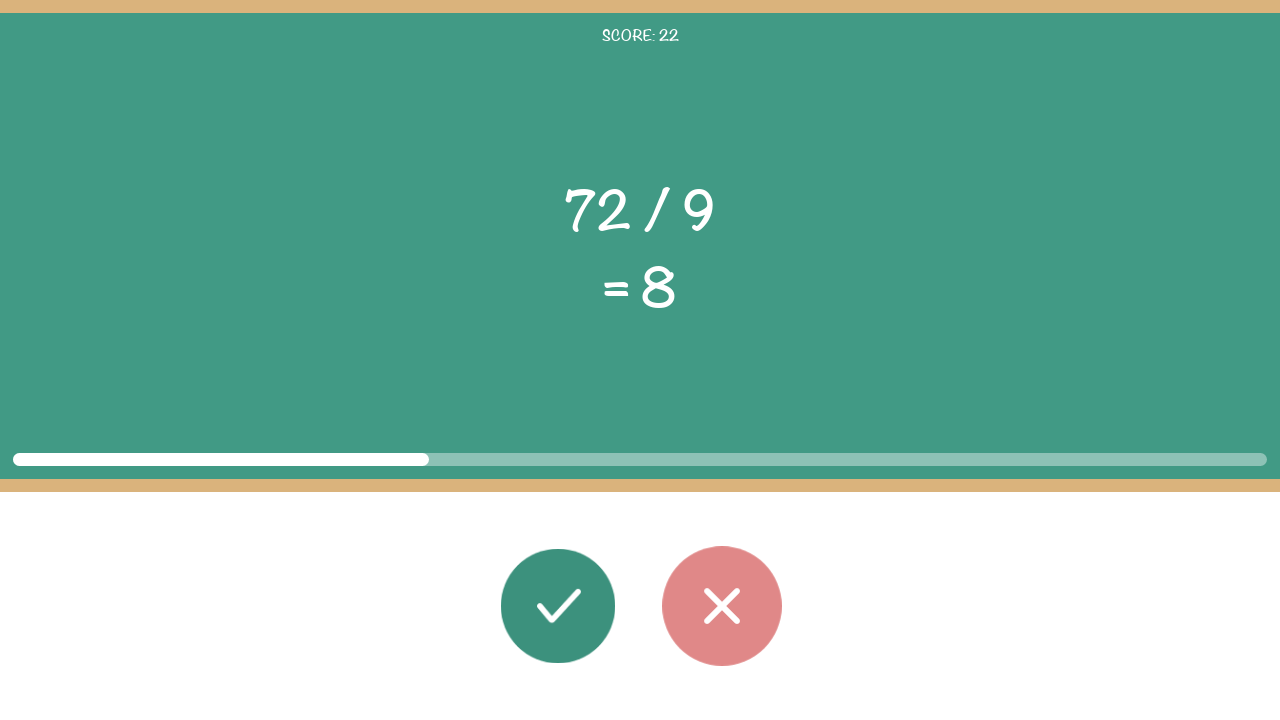

Waited 1 second between answers. Rounds remaining: 26
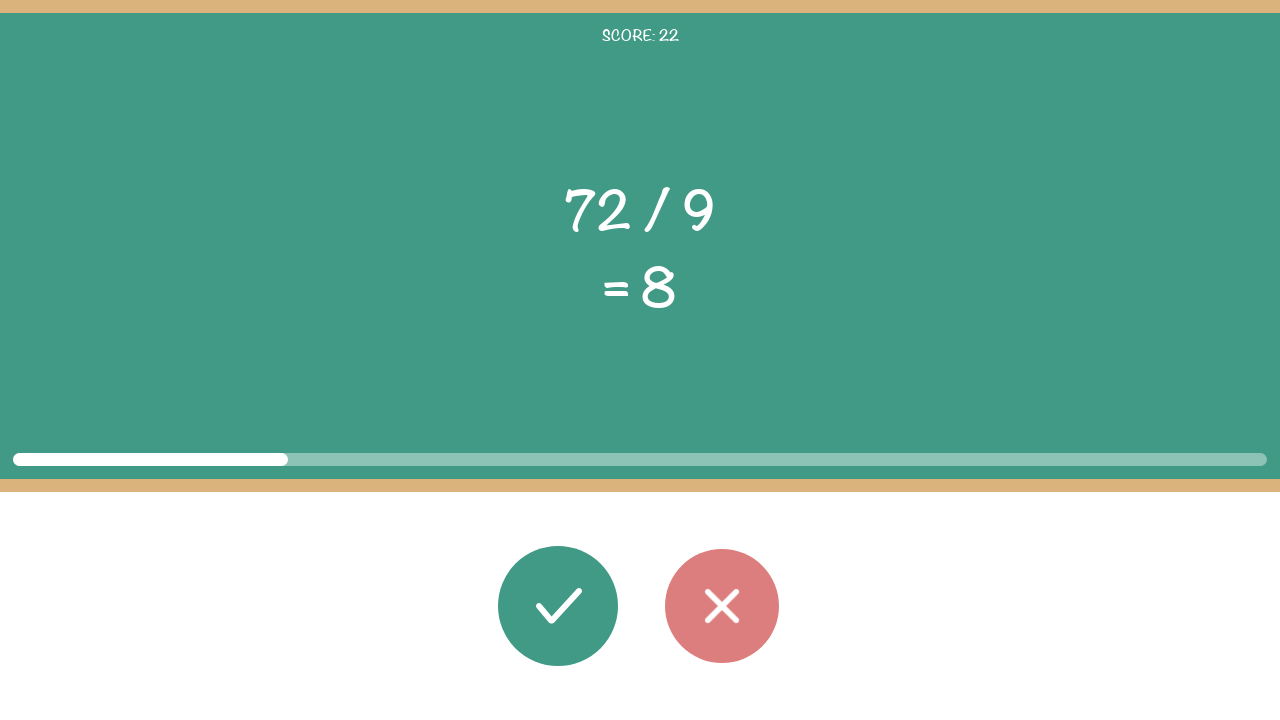

Retrieved first operand: 72
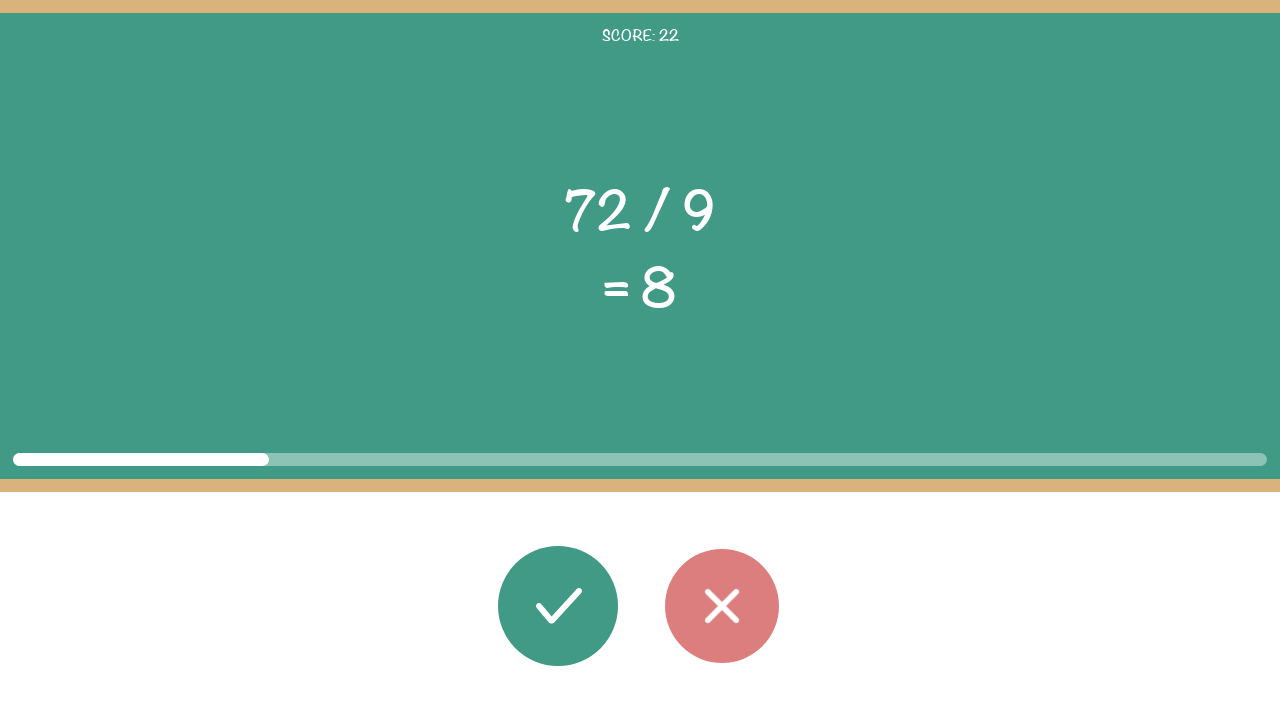

Retrieved second operand: 9
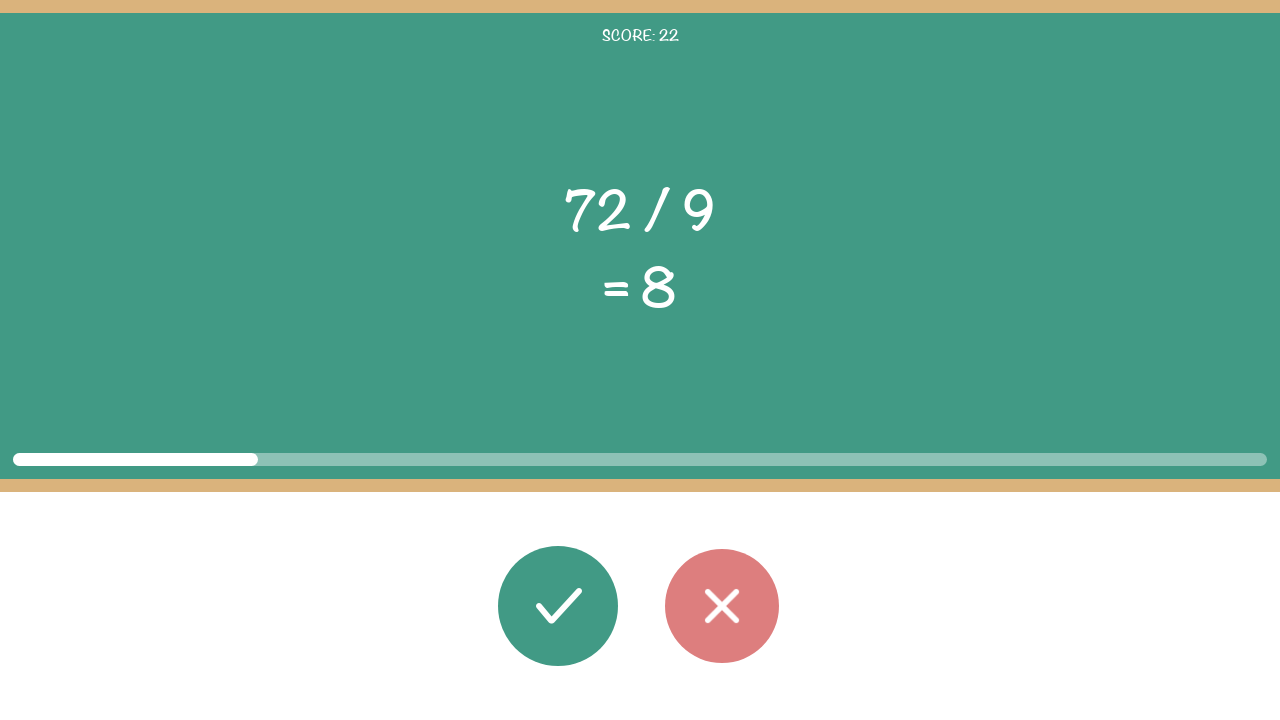

Retrieved operator: /
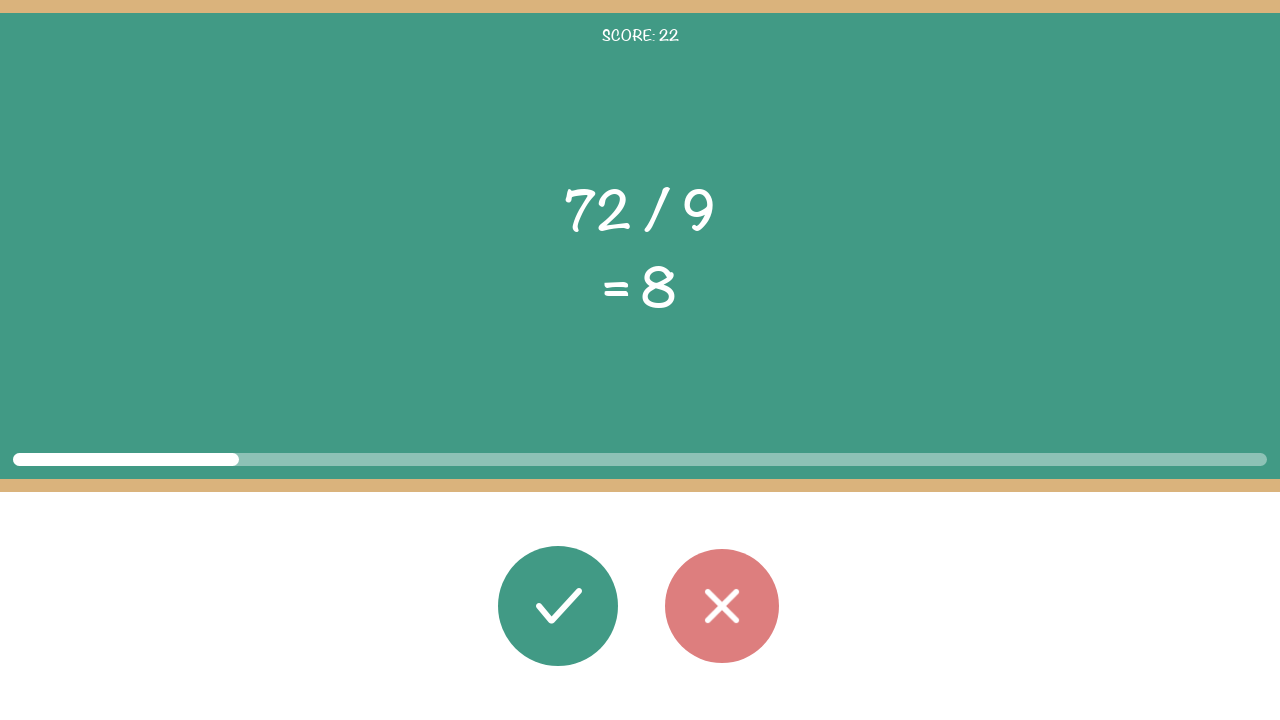

Retrieved displayed result: 8
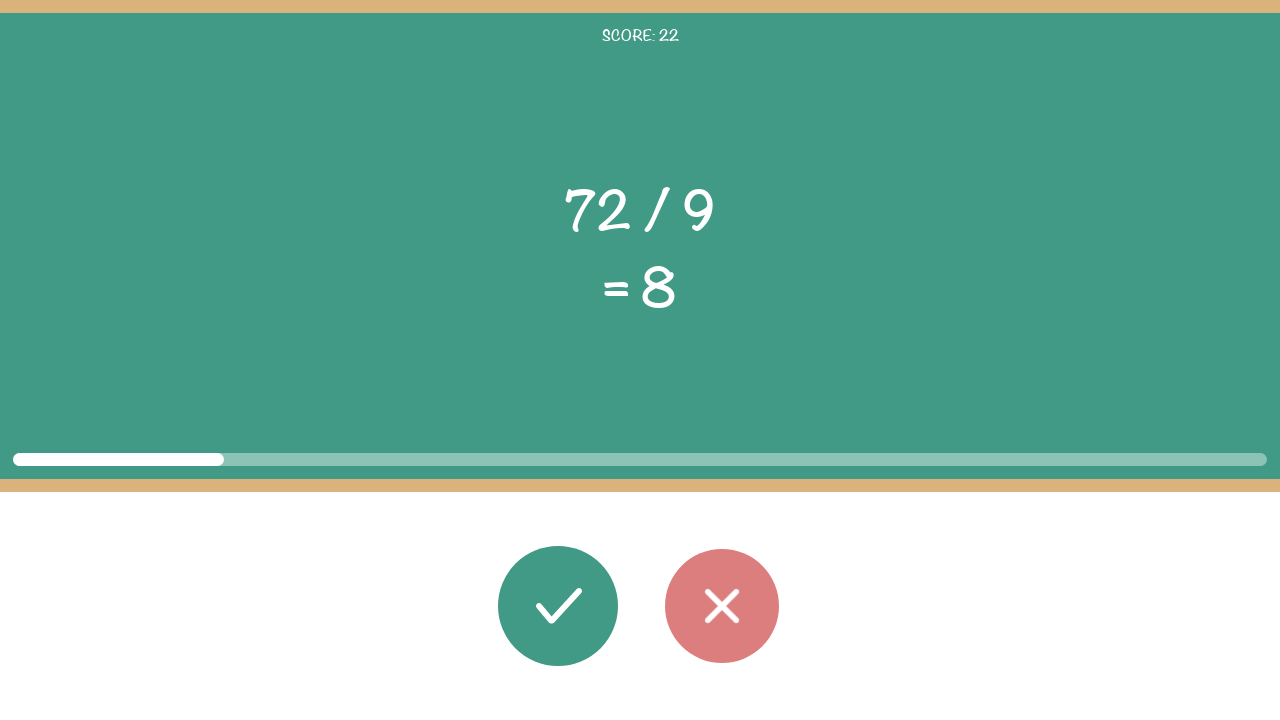

Calculated 72 / 9 = 8.0, matches displayed result 8. Clicked correct button. at (558, 606) on #button_correct
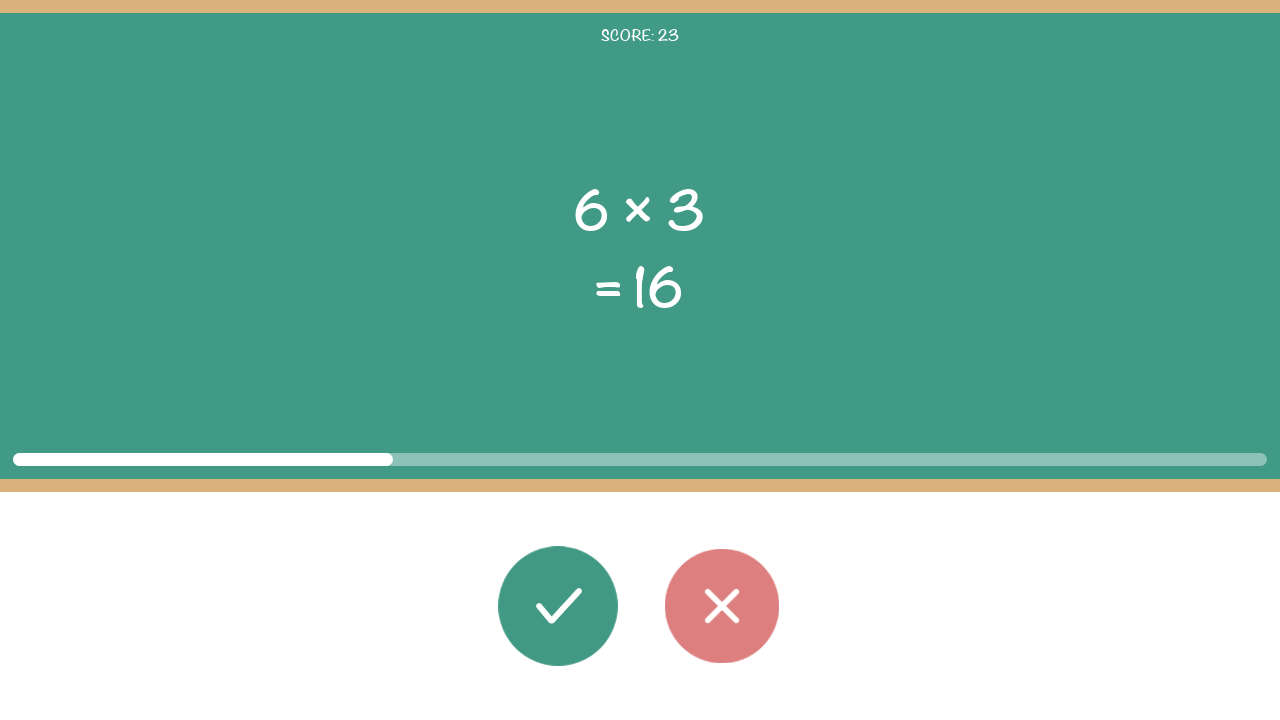

Waited 1 second between answers. Rounds remaining: 25
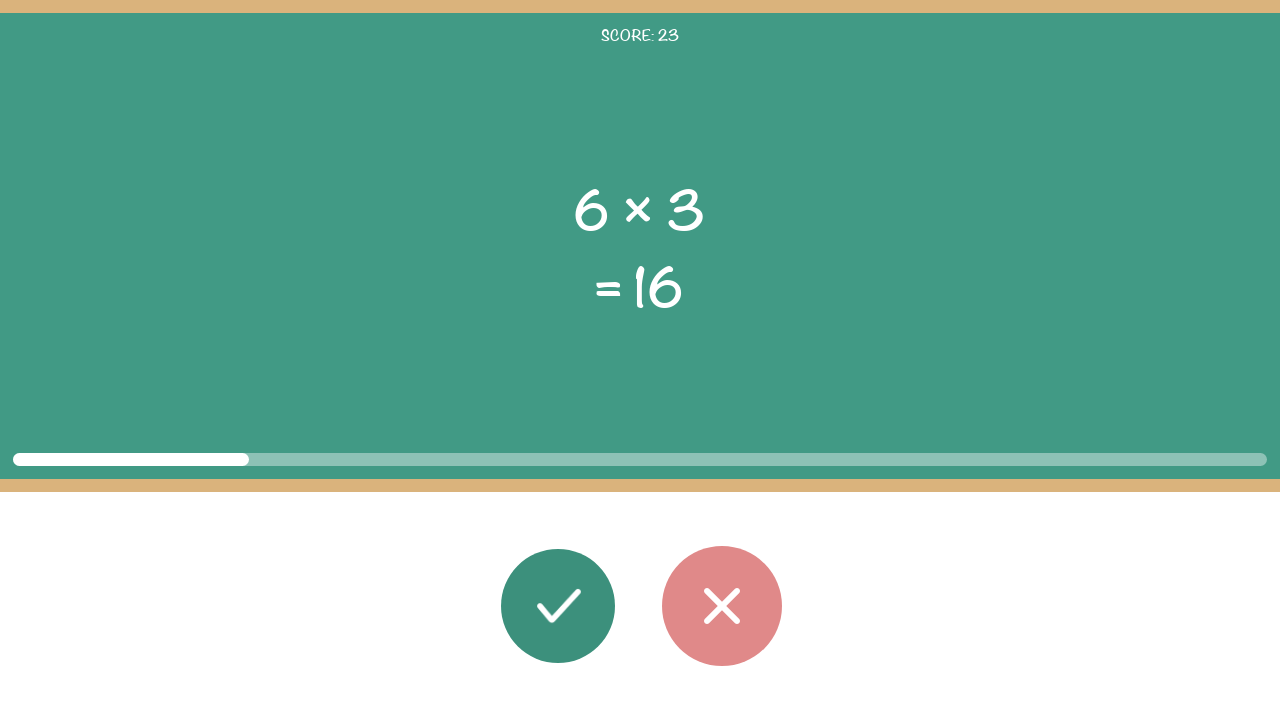

Retrieved first operand: 6
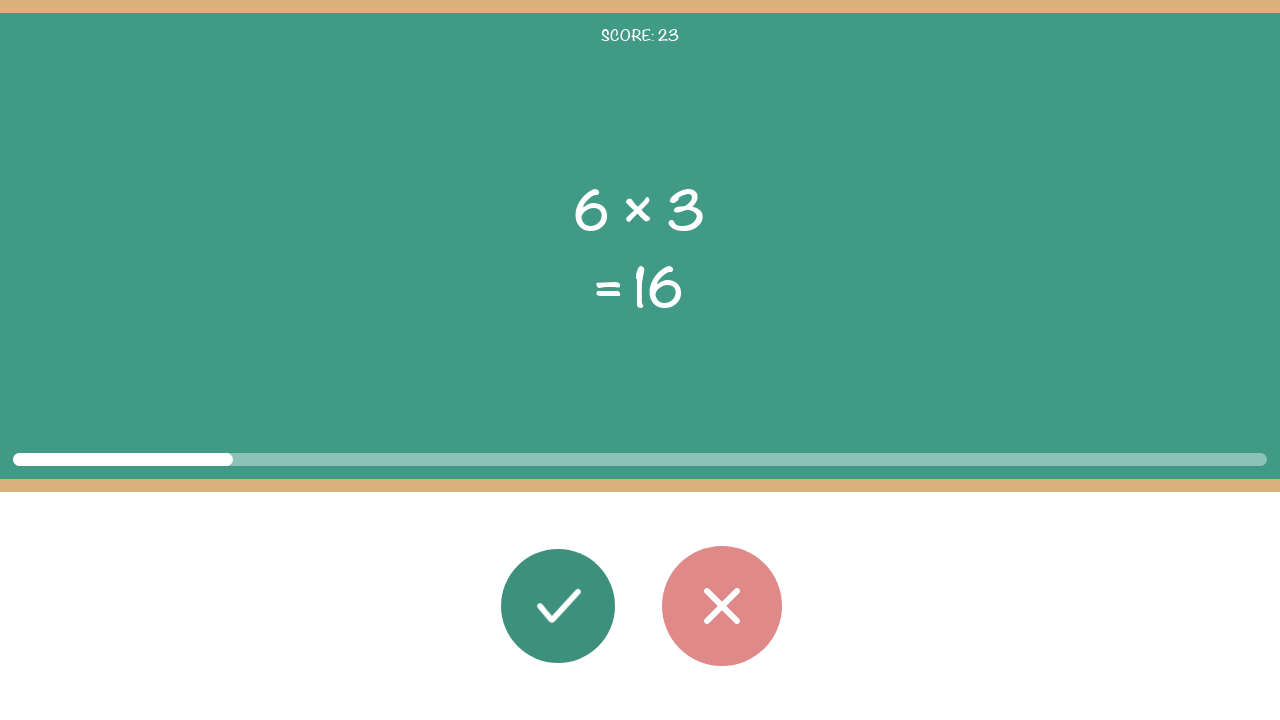

Retrieved second operand: 3
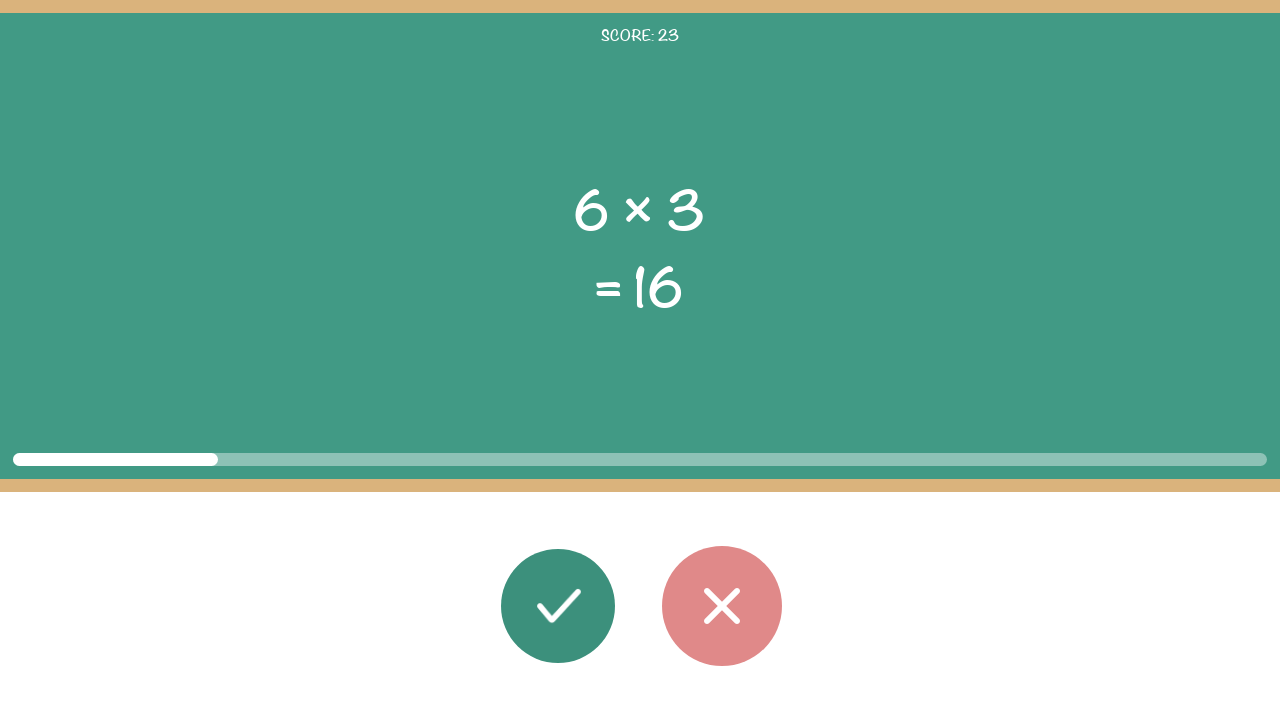

Retrieved operator: ×
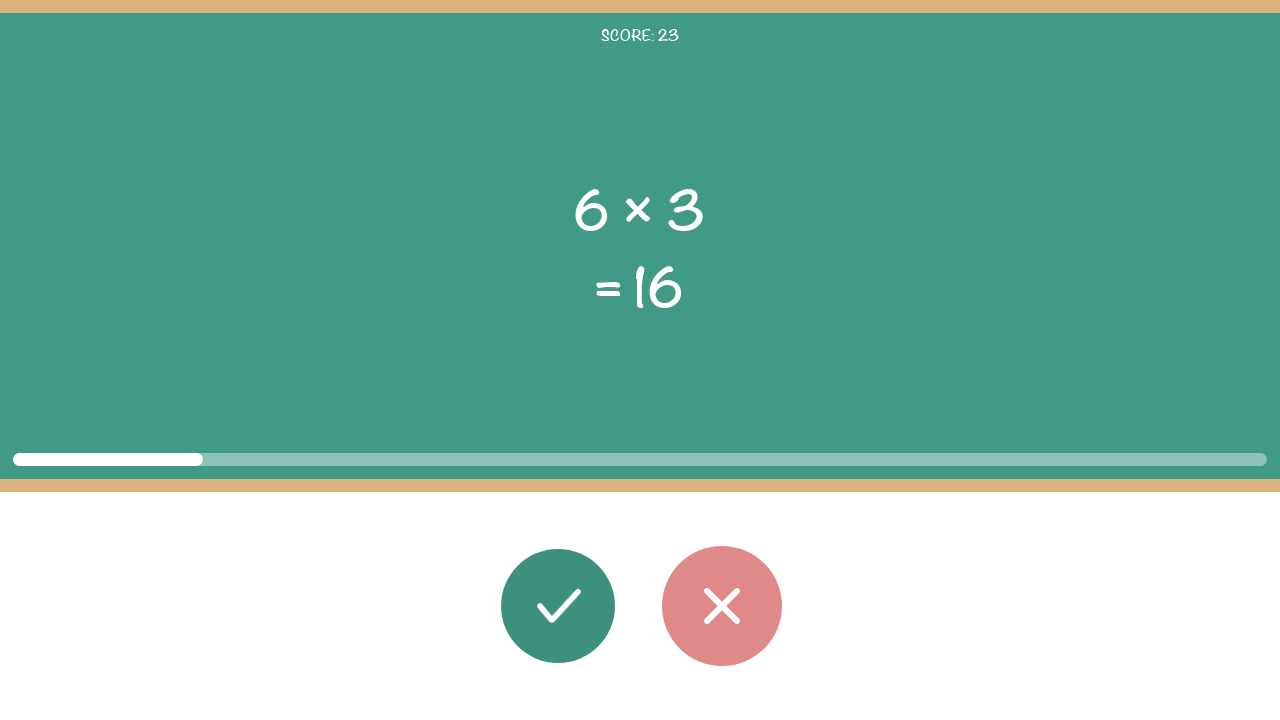

Retrieved displayed result: 16
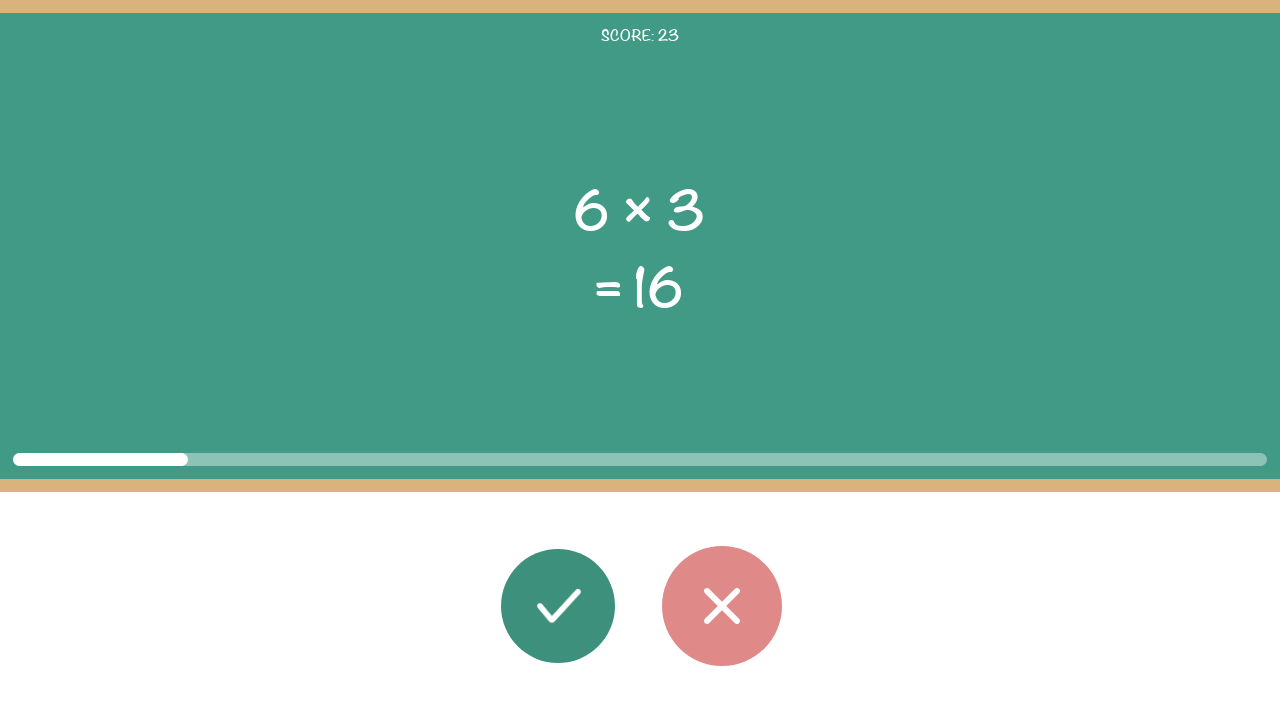

Calculated 6 * 3 = 18, does not match displayed result 16. Clicked wrong button. at (722, 606) on #button_wrong
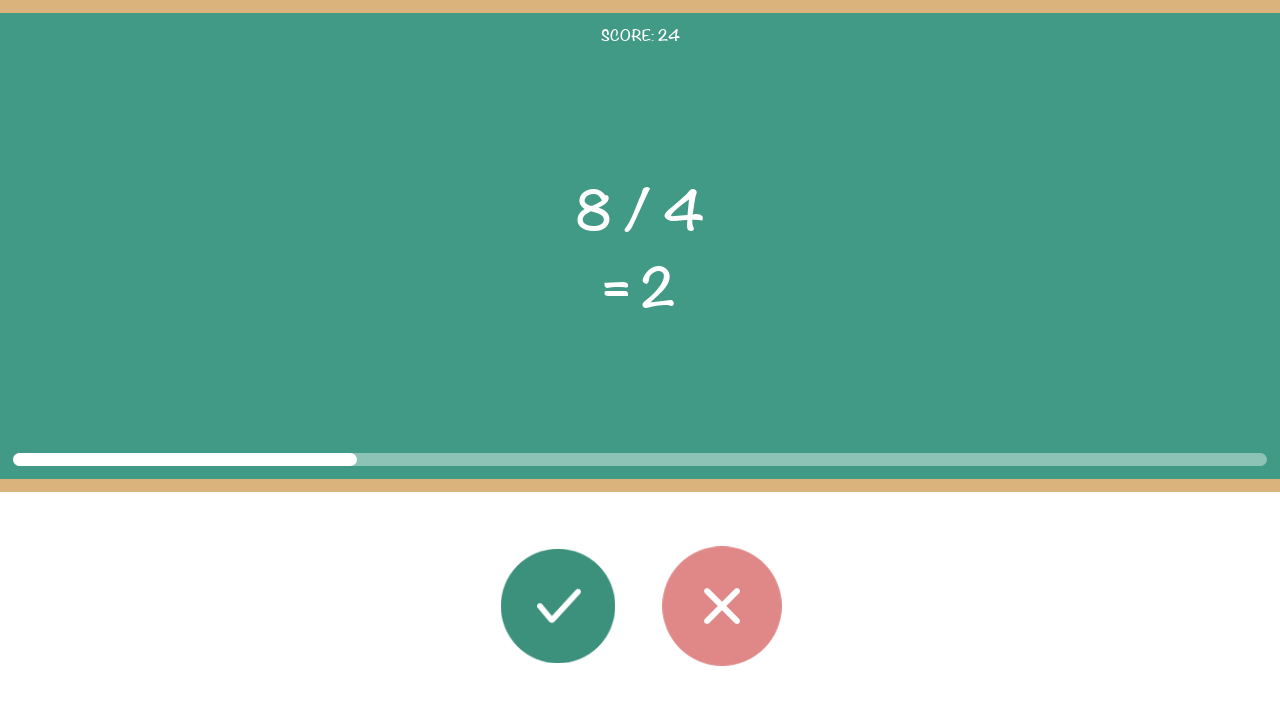

Waited 1 second between answers. Rounds remaining: 24
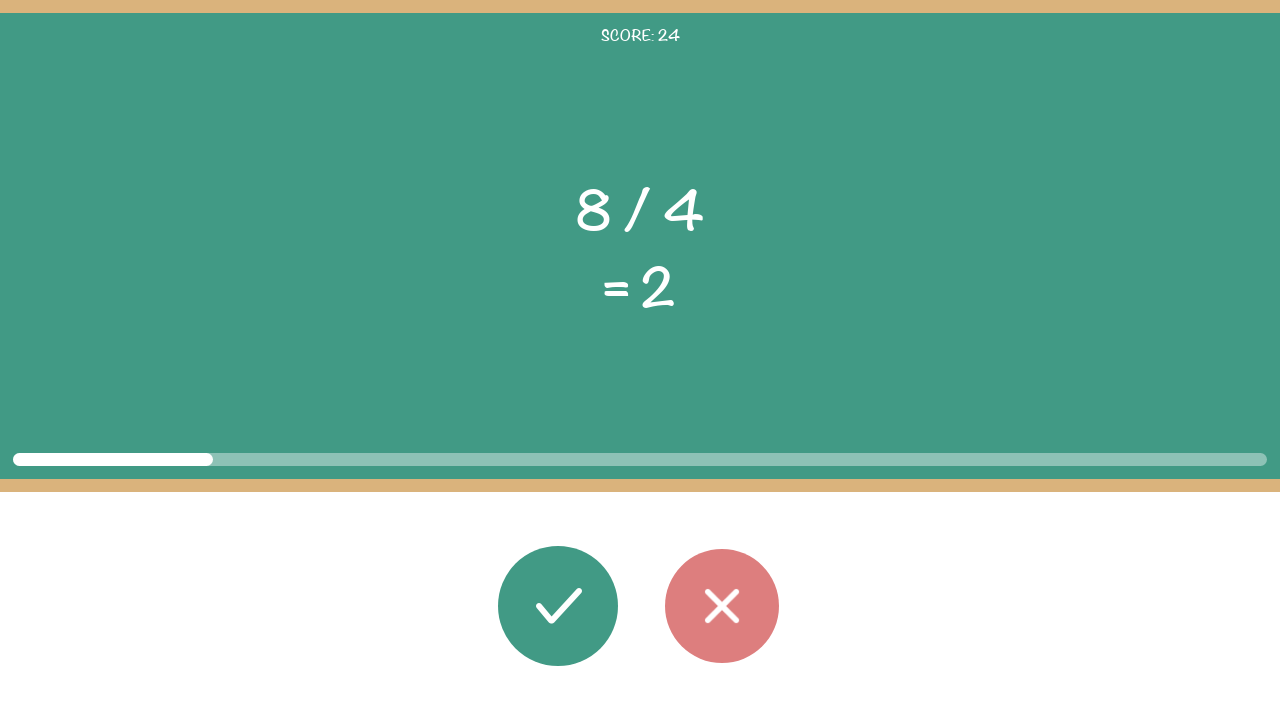

Retrieved first operand: 8
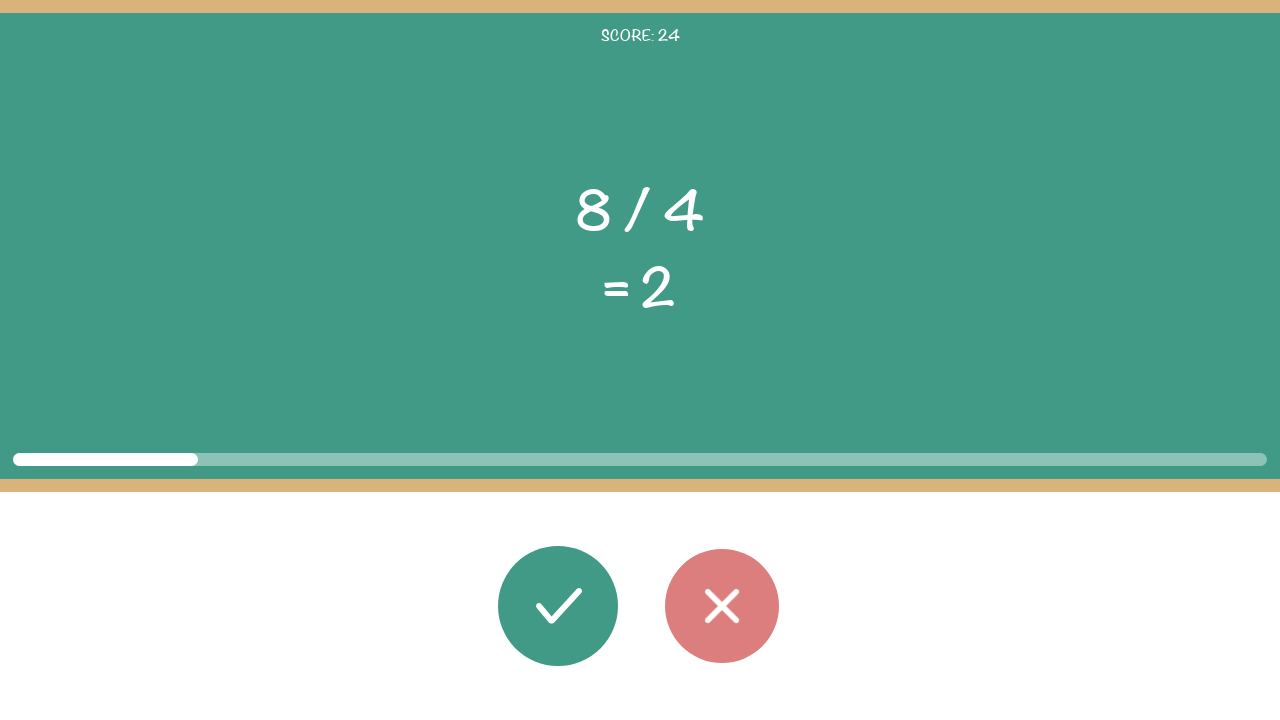

Retrieved second operand: 4
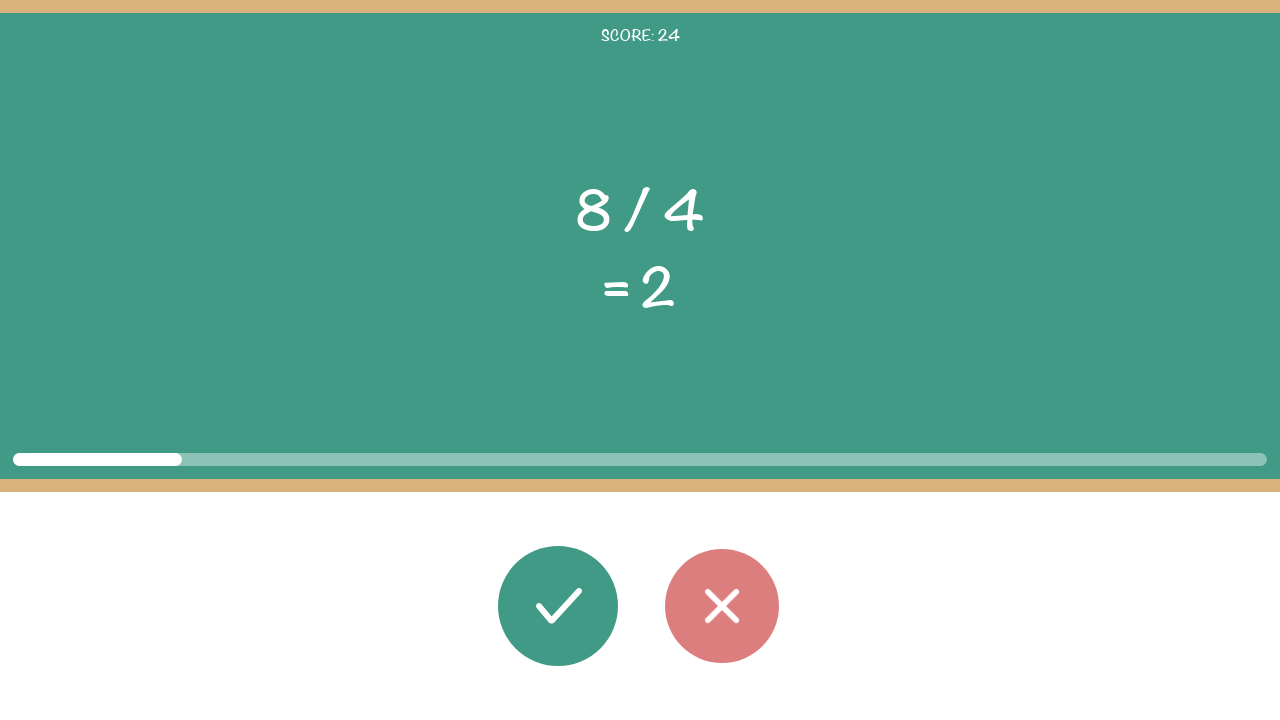

Retrieved operator: /
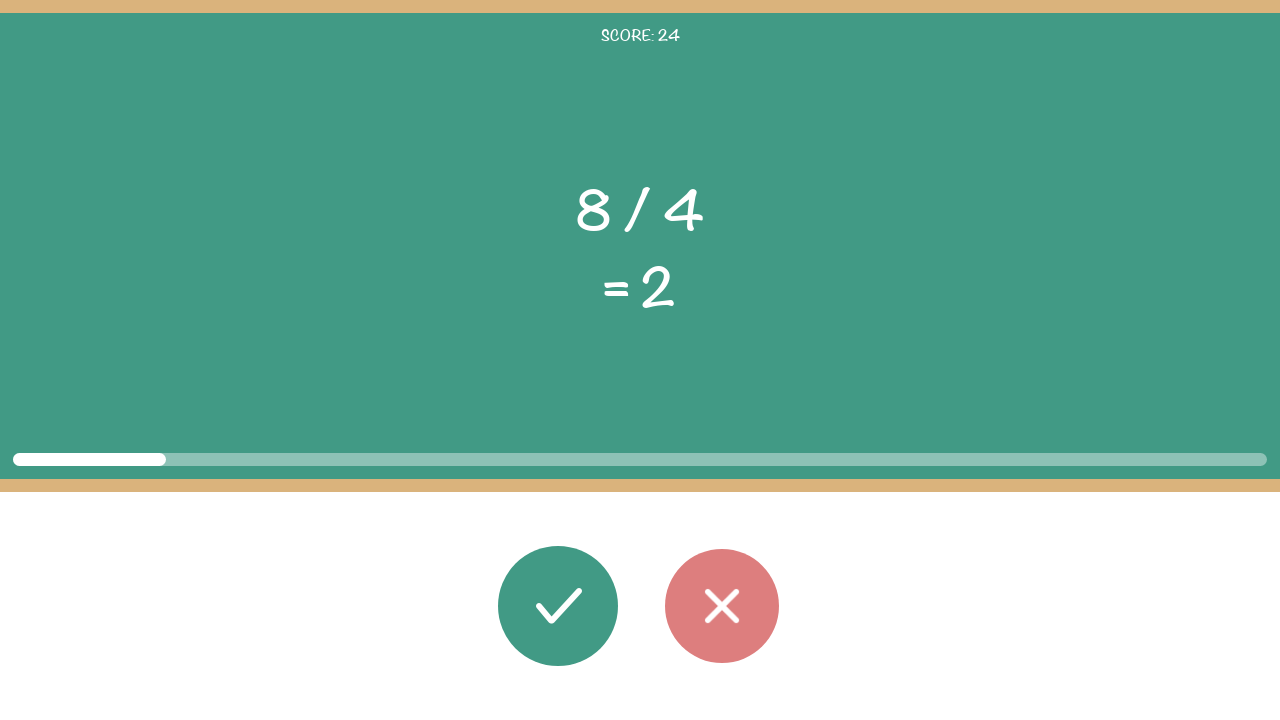

Retrieved displayed result: 2
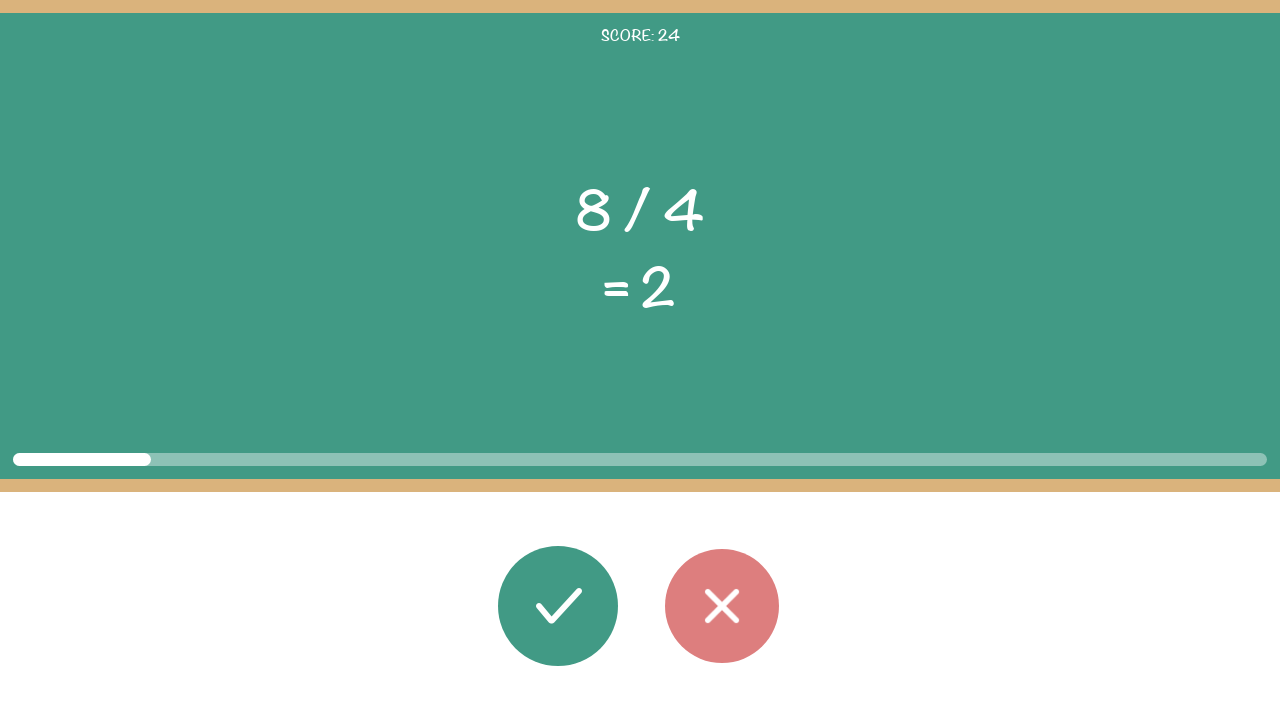

Calculated 8 / 4 = 2.0, matches displayed result 2. Clicked correct button. at (558, 606) on #button_correct
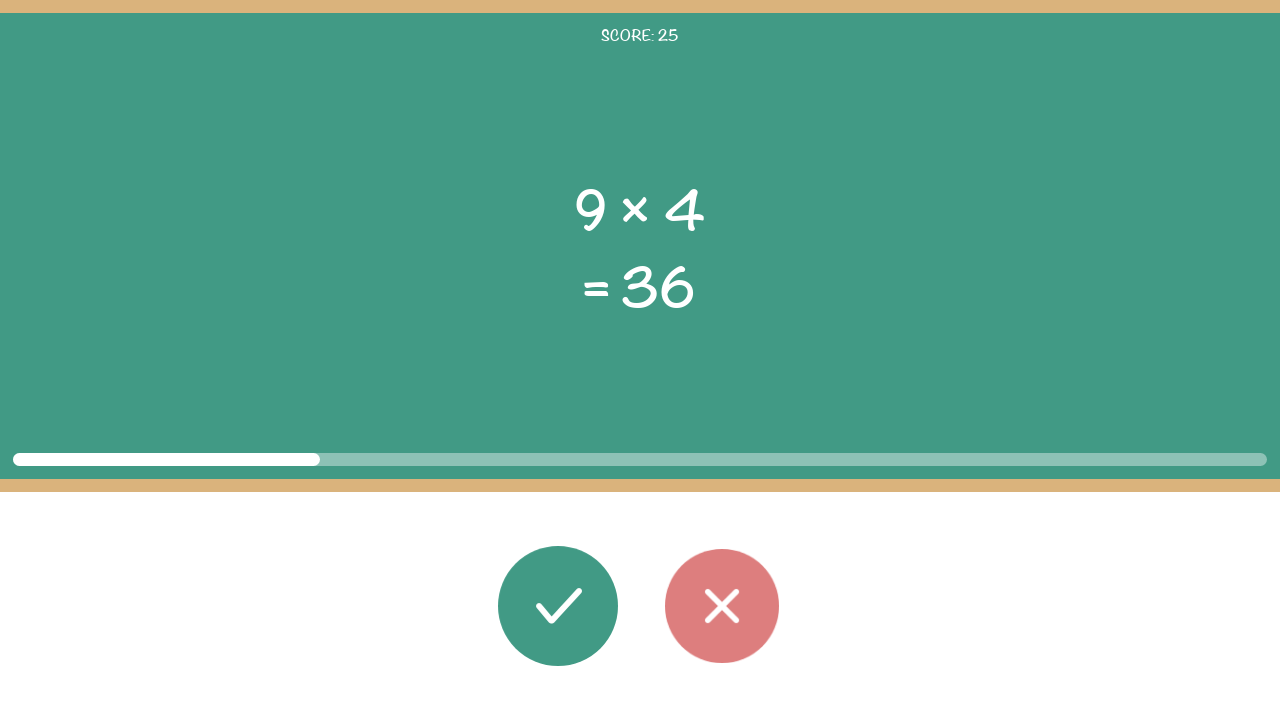

Waited 1 second between answers. Rounds remaining: 23
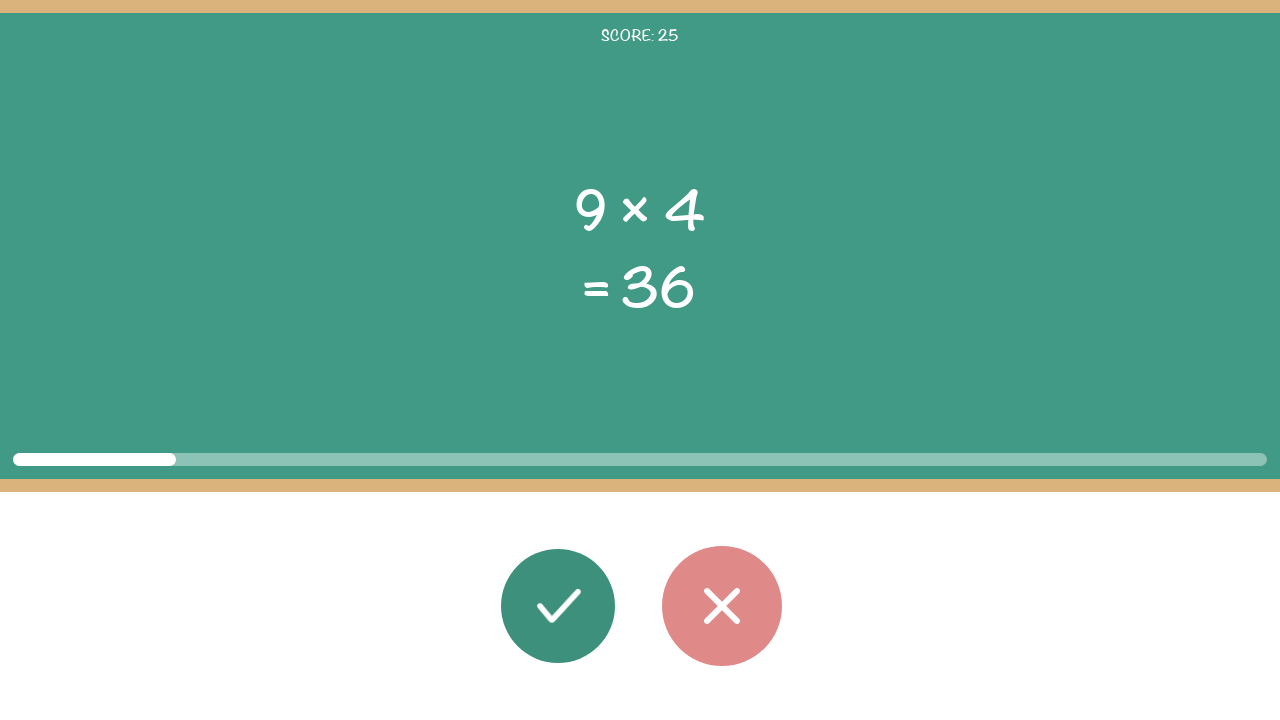

Retrieved first operand: 9
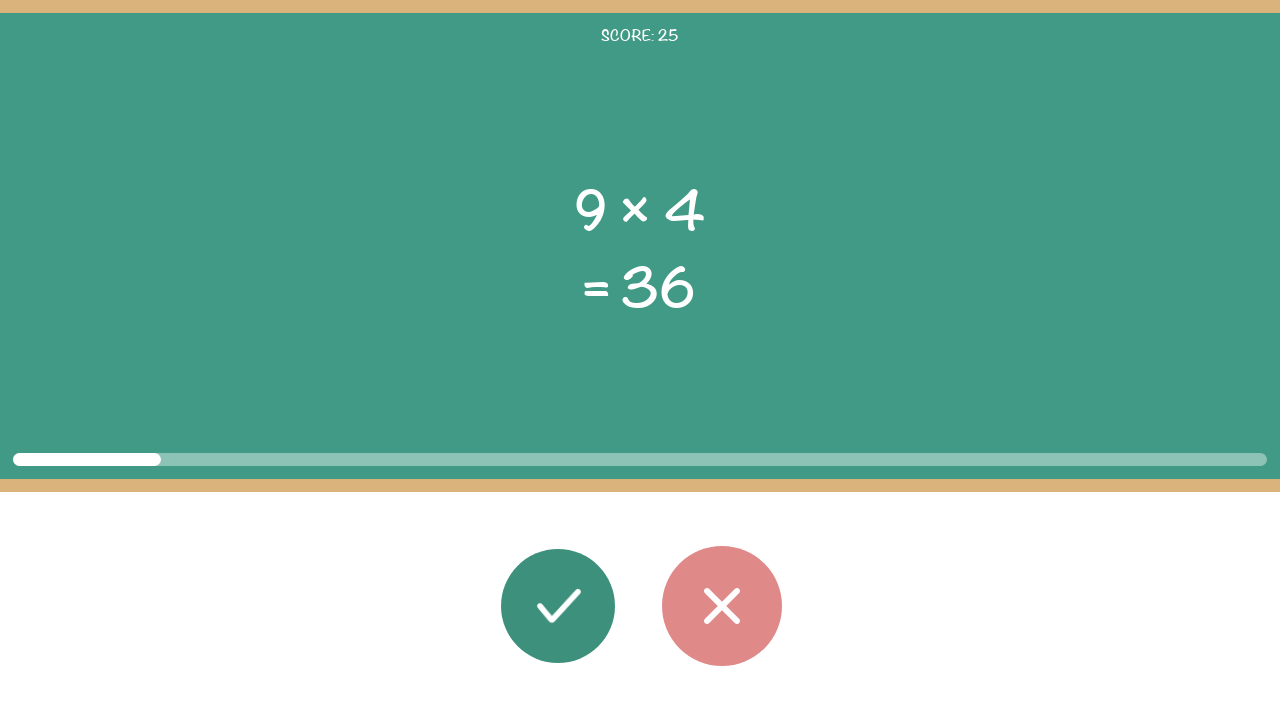

Retrieved second operand: 4
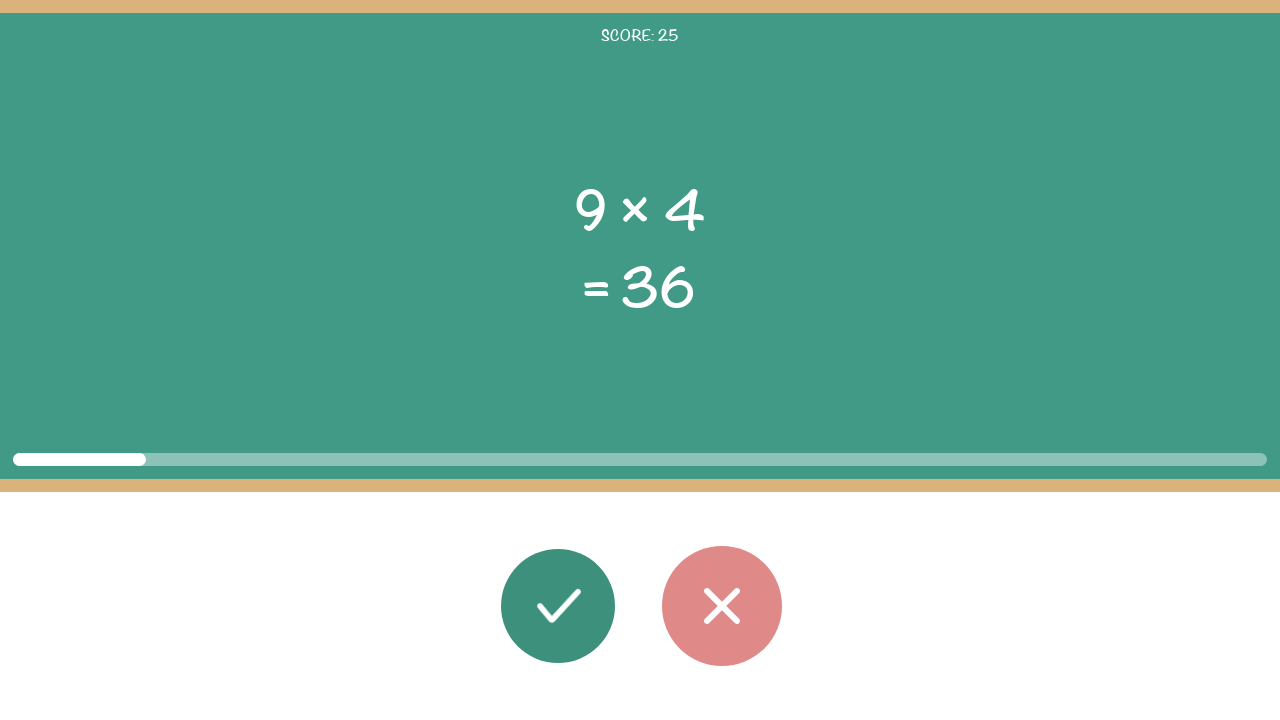

Retrieved operator: ×
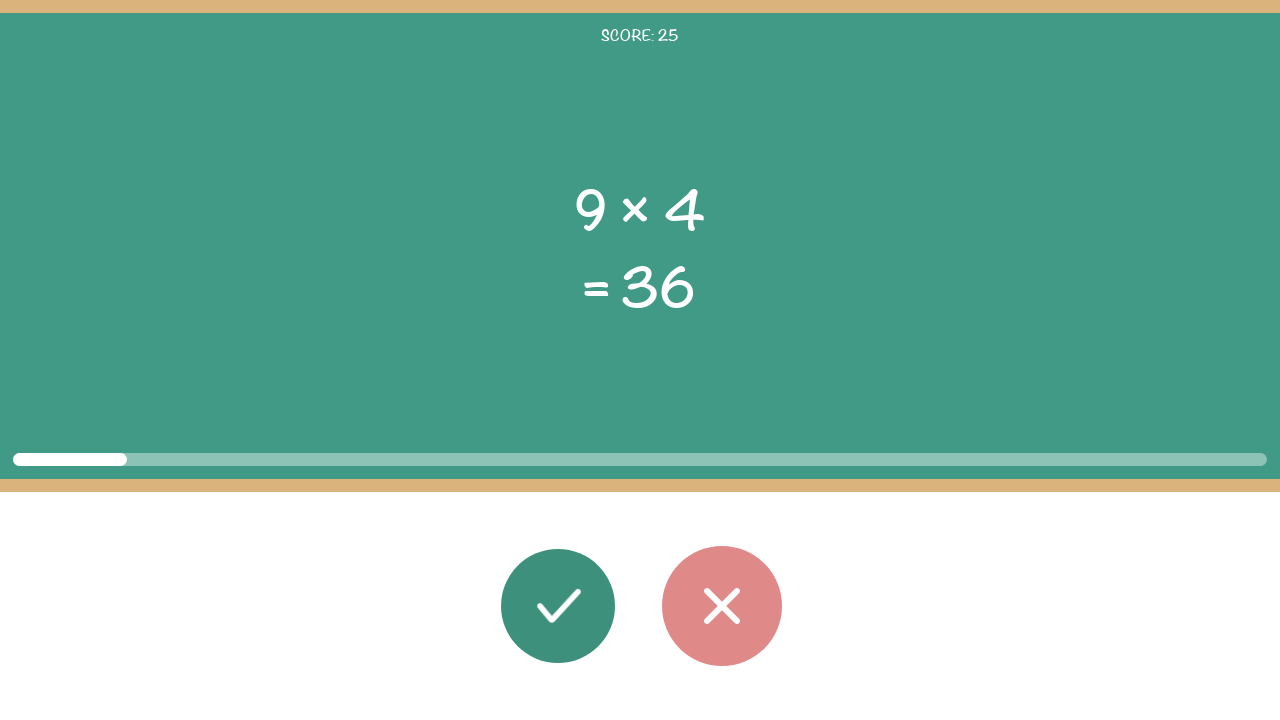

Retrieved displayed result: 36
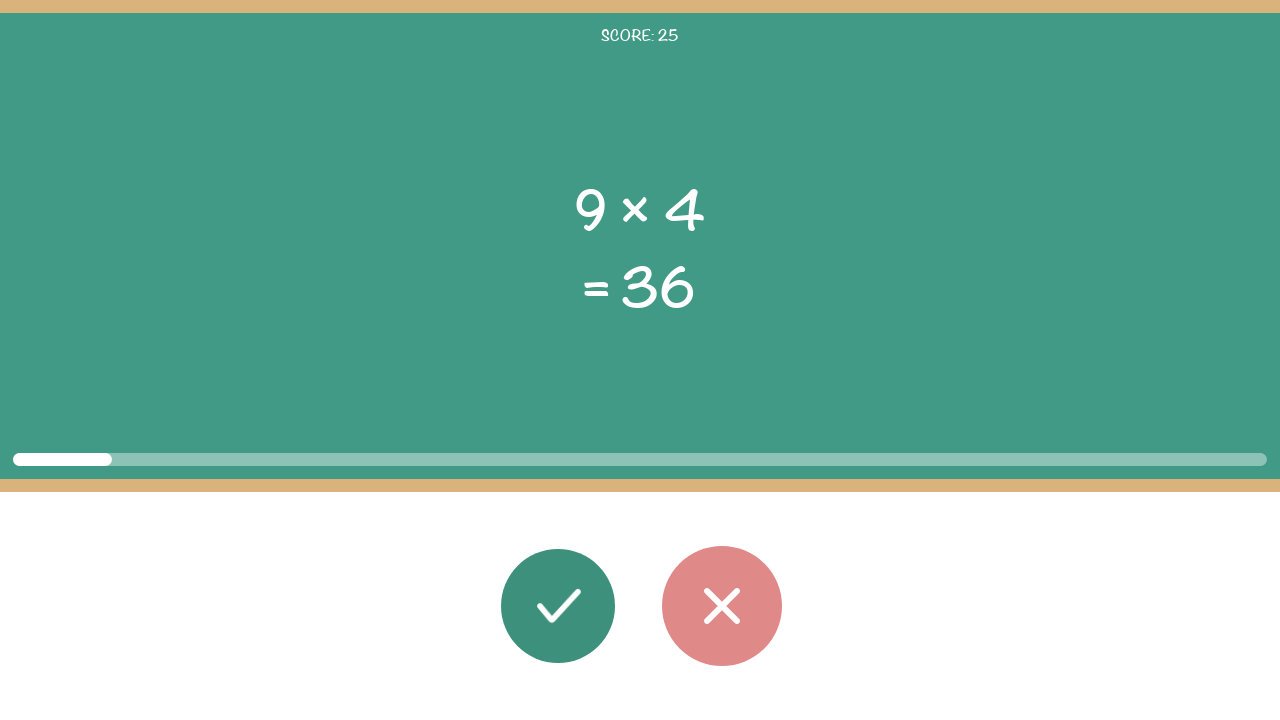

Calculated 9 * 4 = 36, matches displayed result 36. Clicked correct button. at (558, 606) on #button_correct
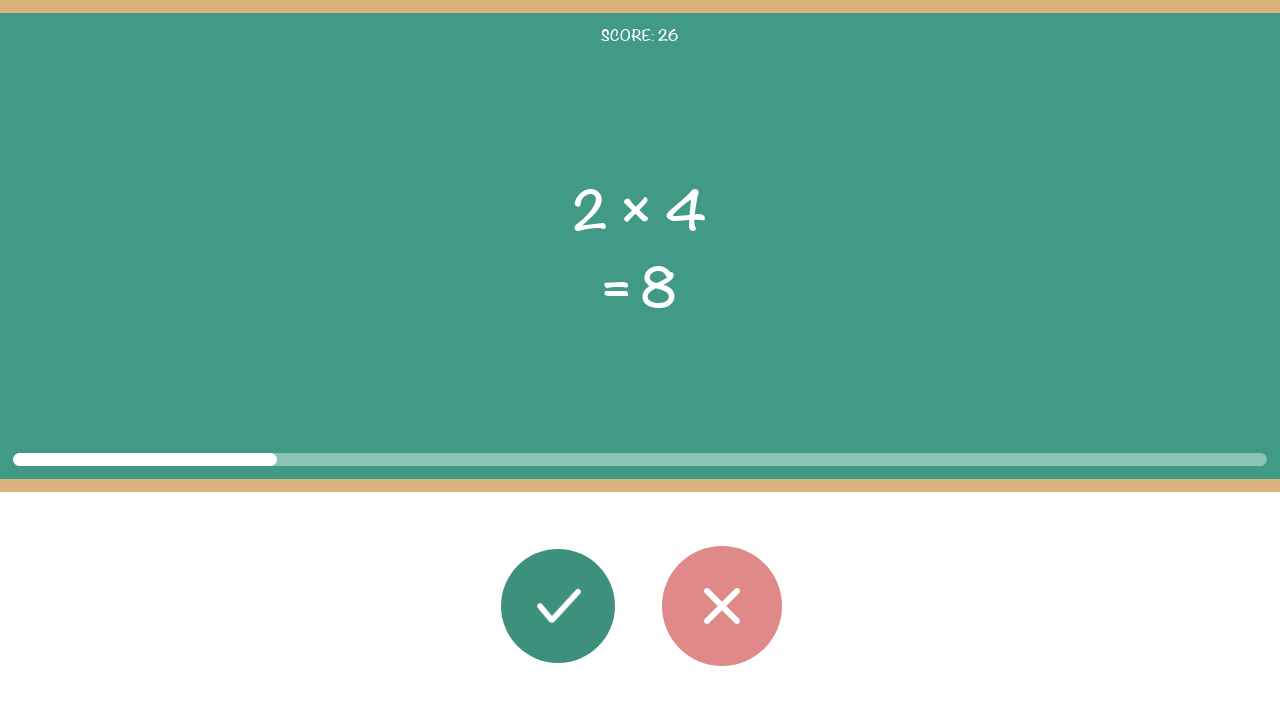

Waited 1 second between answers. Rounds remaining: 22
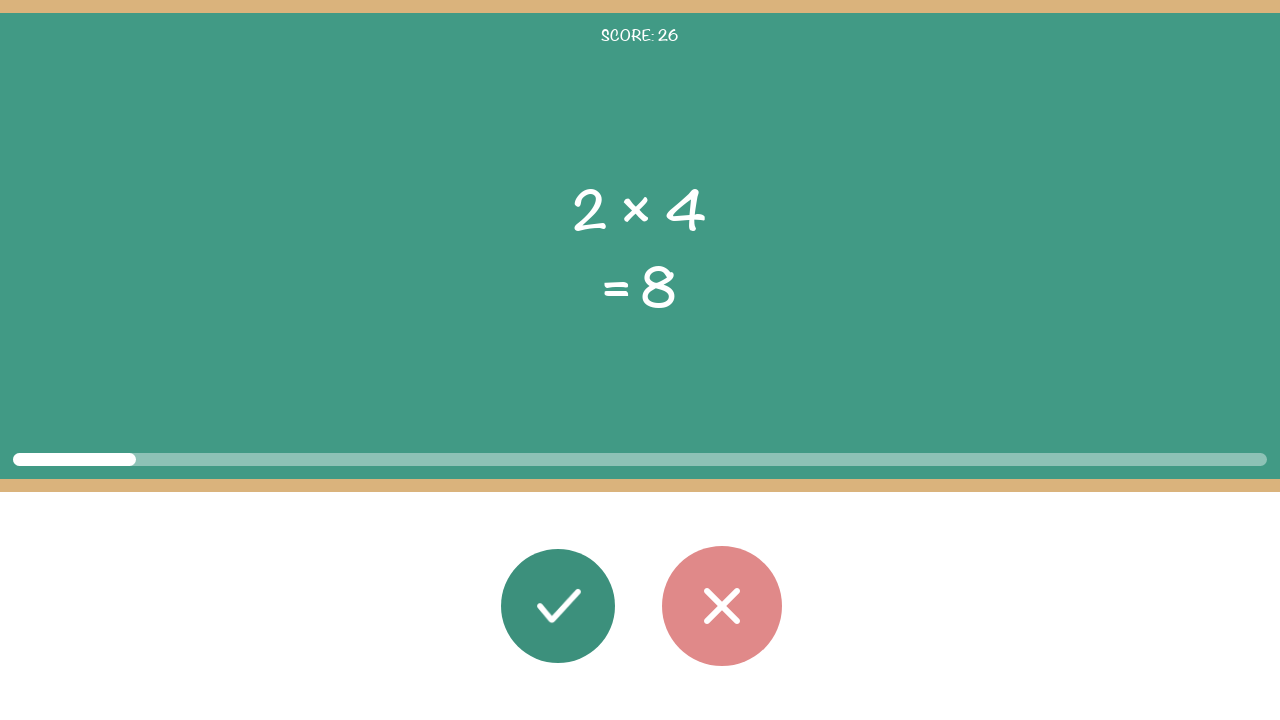

Retrieved first operand: 2
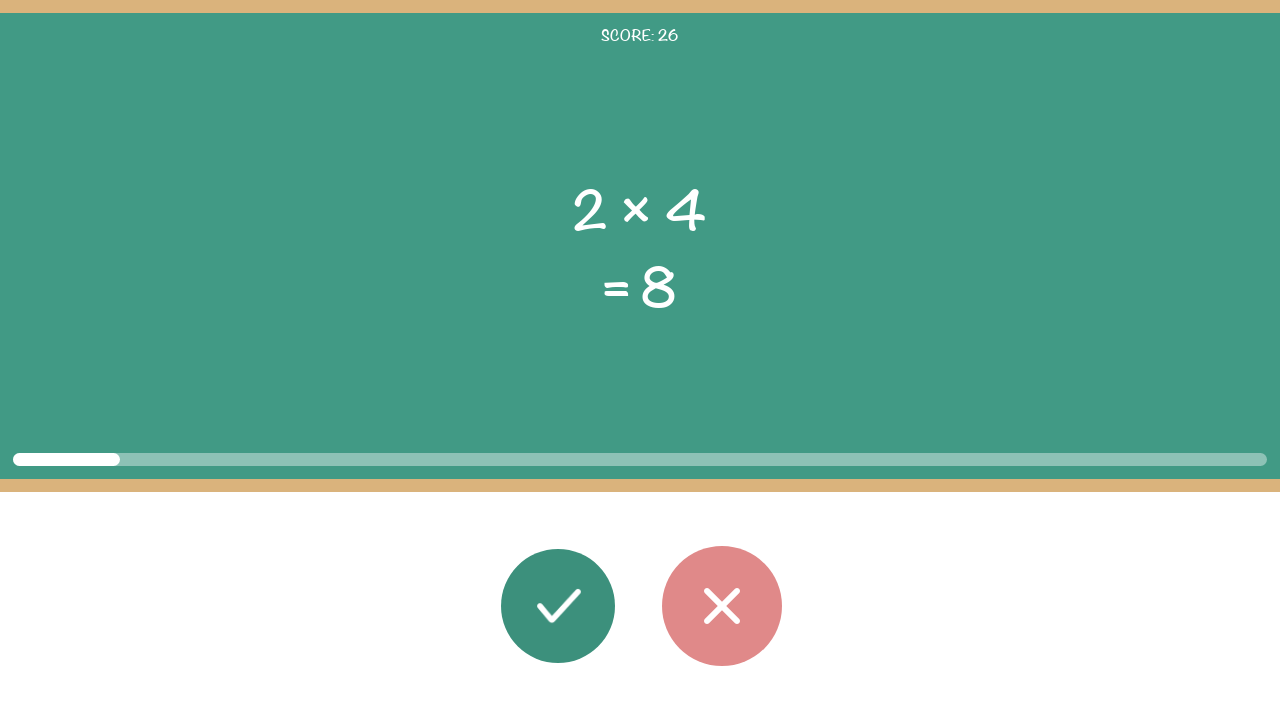

Retrieved second operand: 4
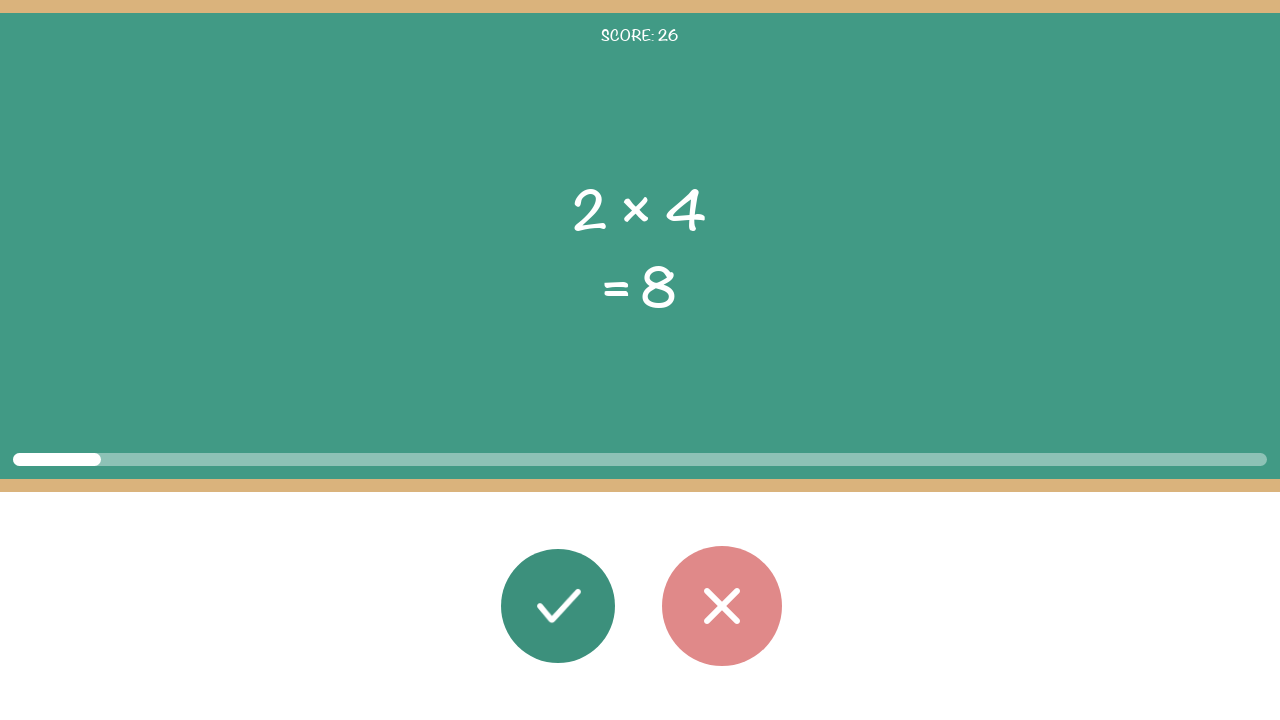

Retrieved operator: ×
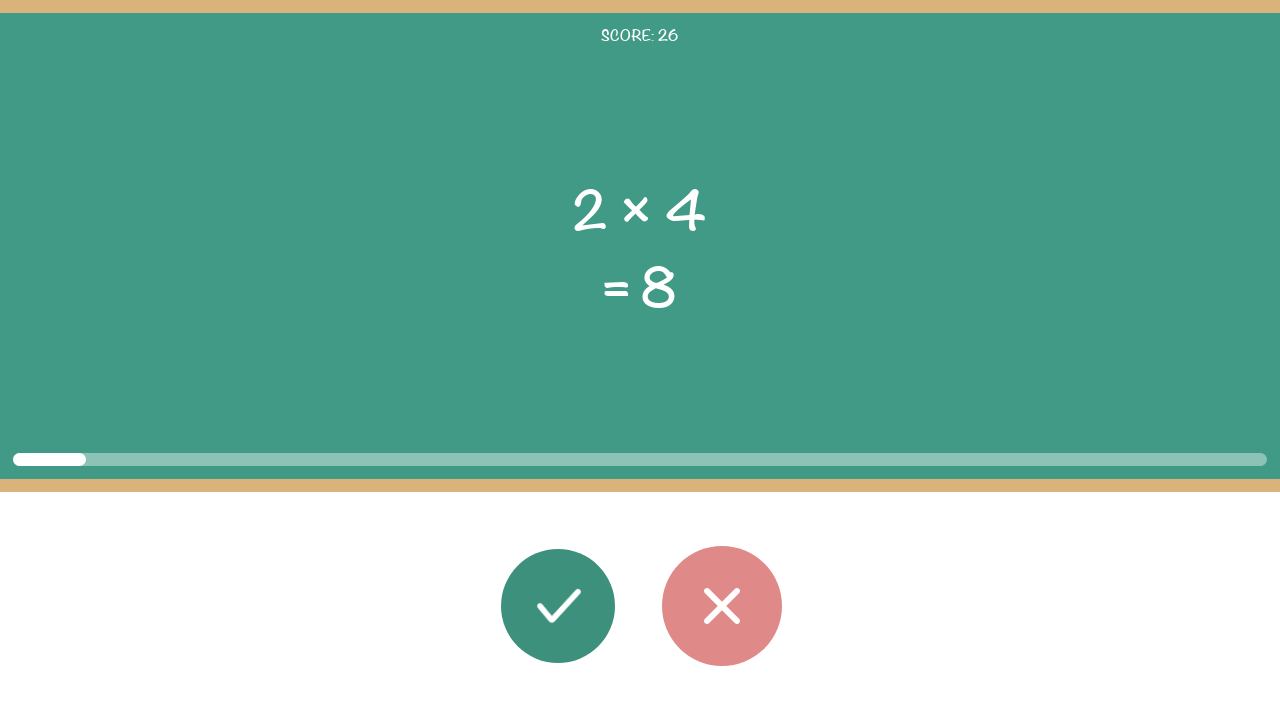

Retrieved displayed result: 8
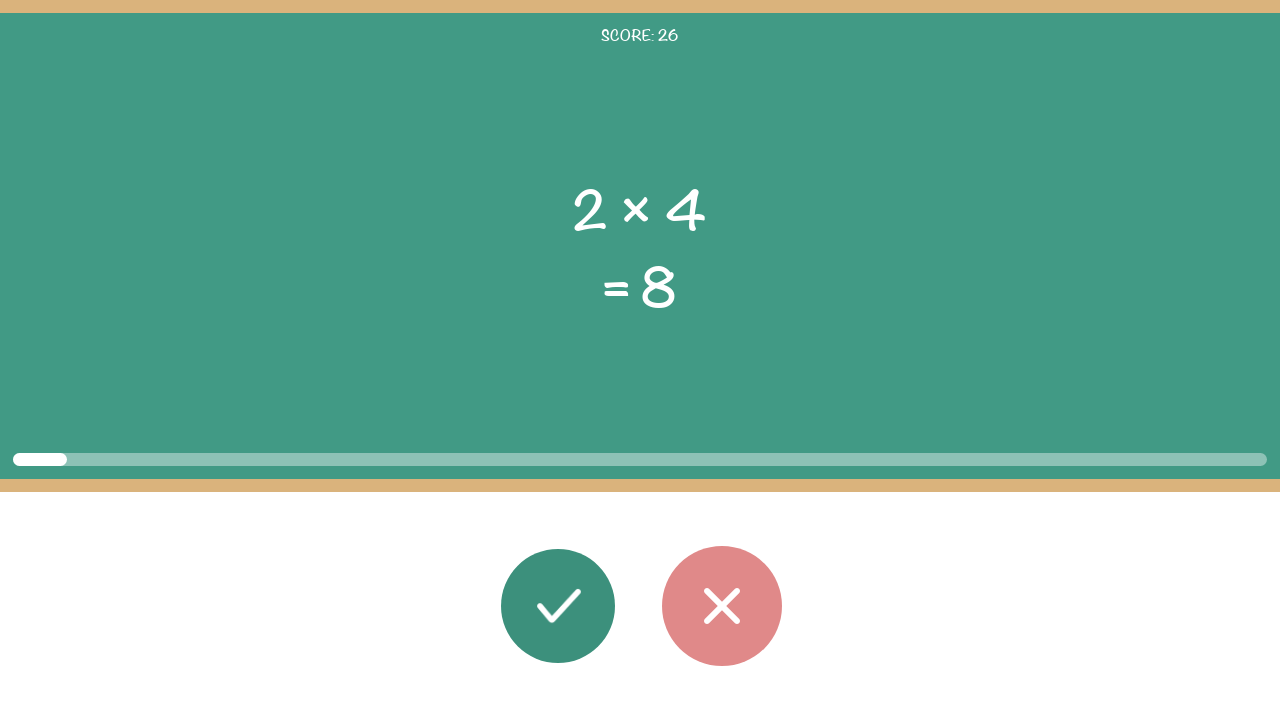

Calculated 2 * 4 = 8, matches displayed result 8. Clicked correct button. at (558, 606) on #button_correct
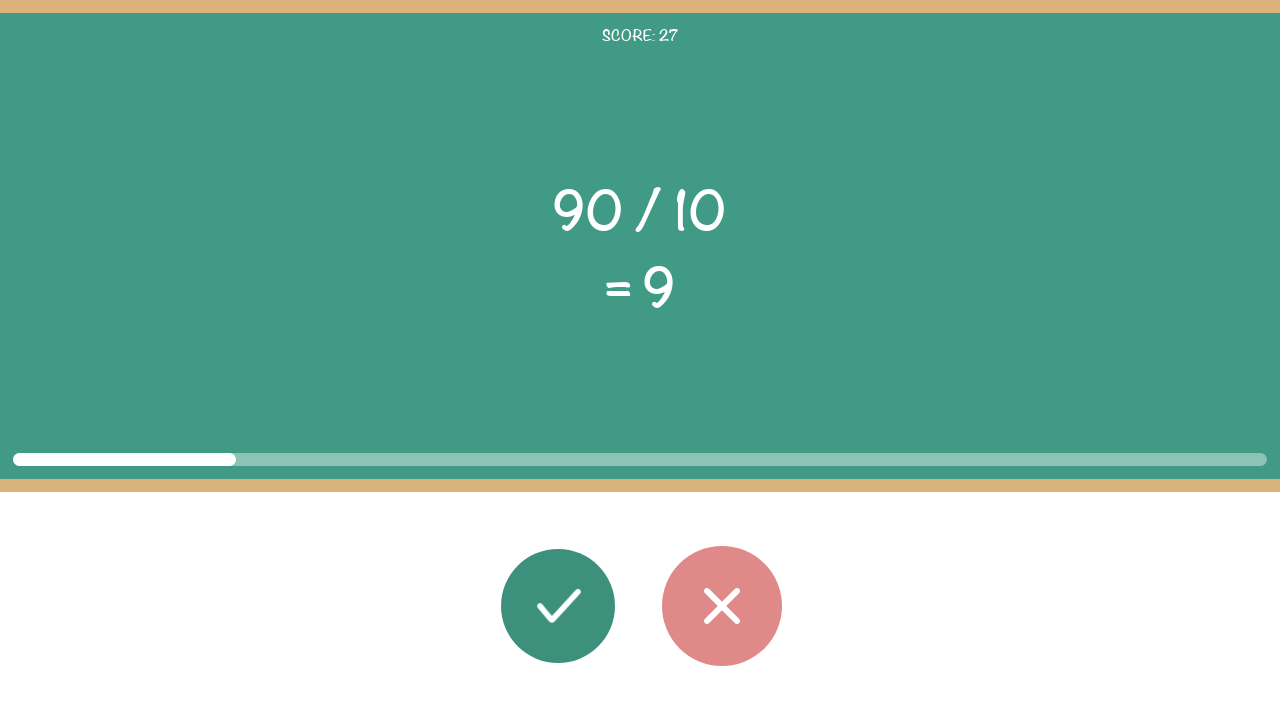

Waited 1 second between answers. Rounds remaining: 21
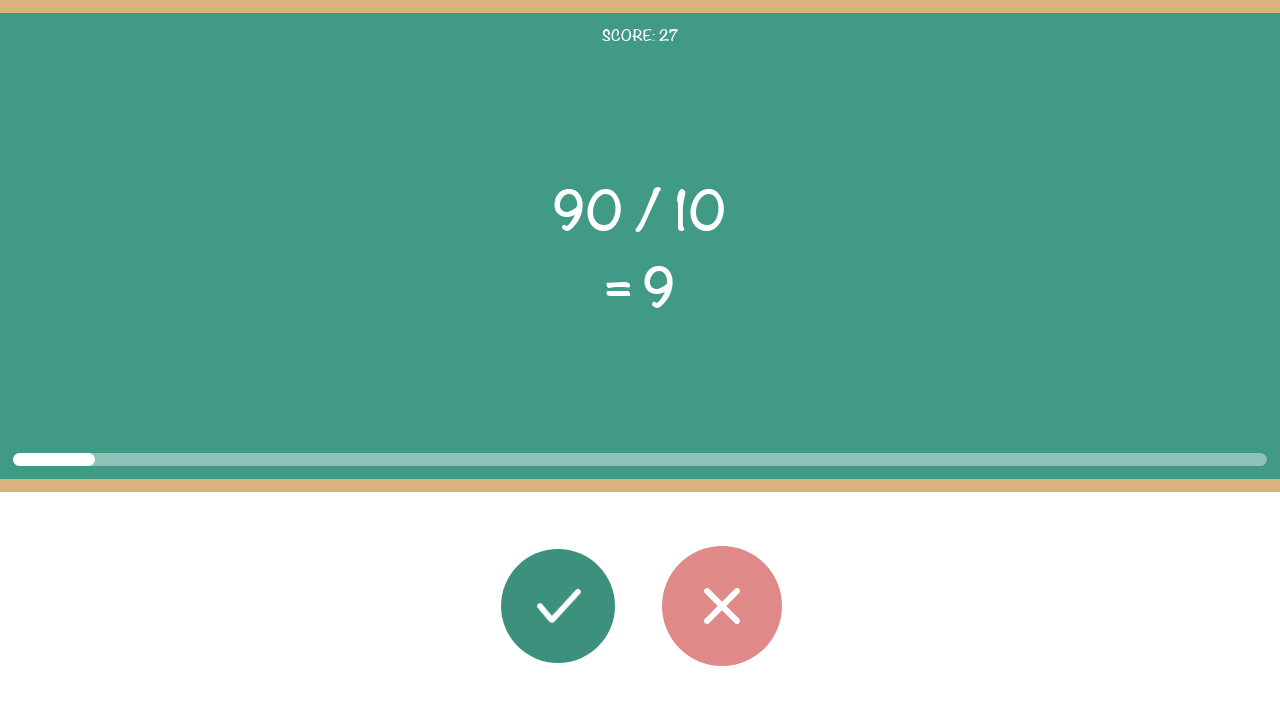

Retrieved first operand: 90
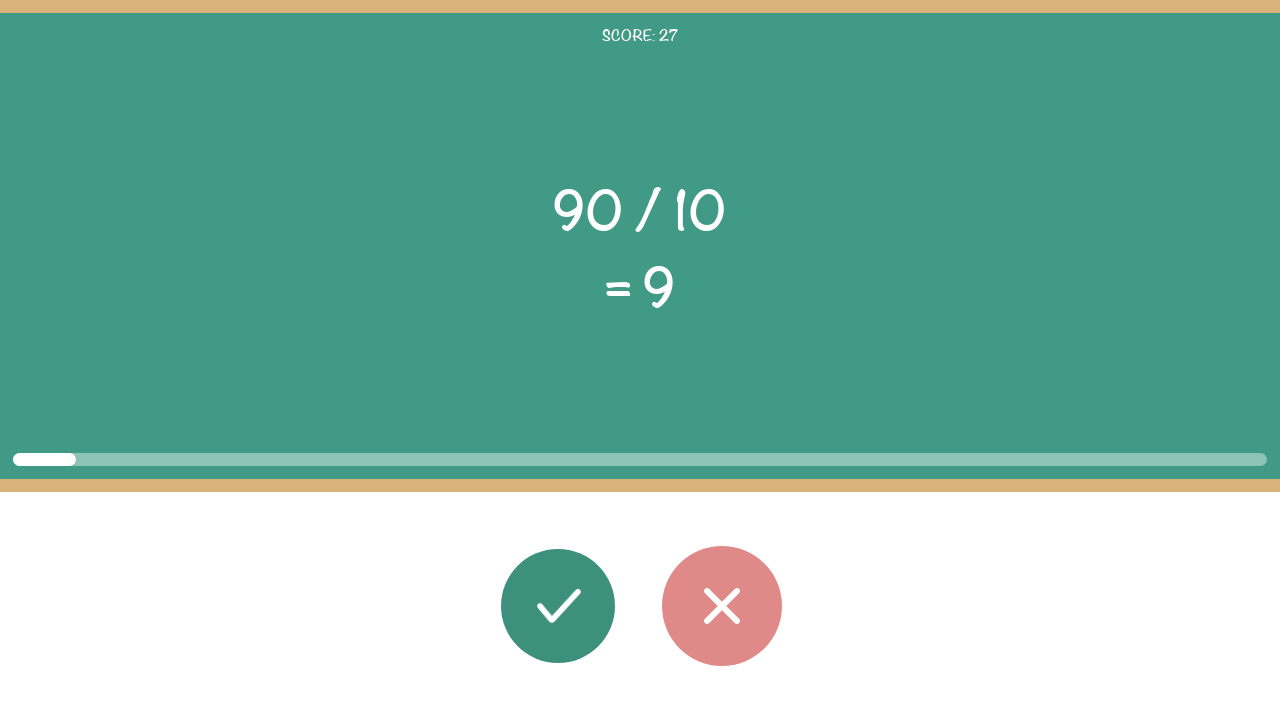

Retrieved second operand: 10
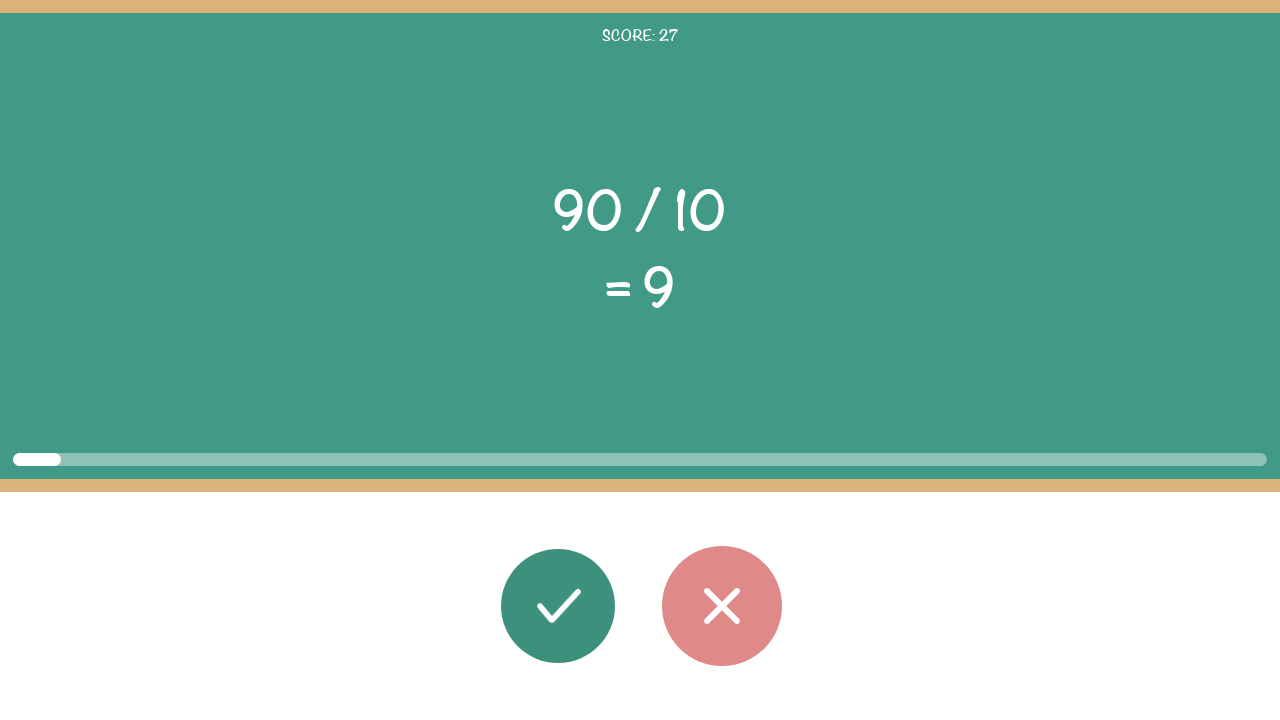

Retrieved operator: /
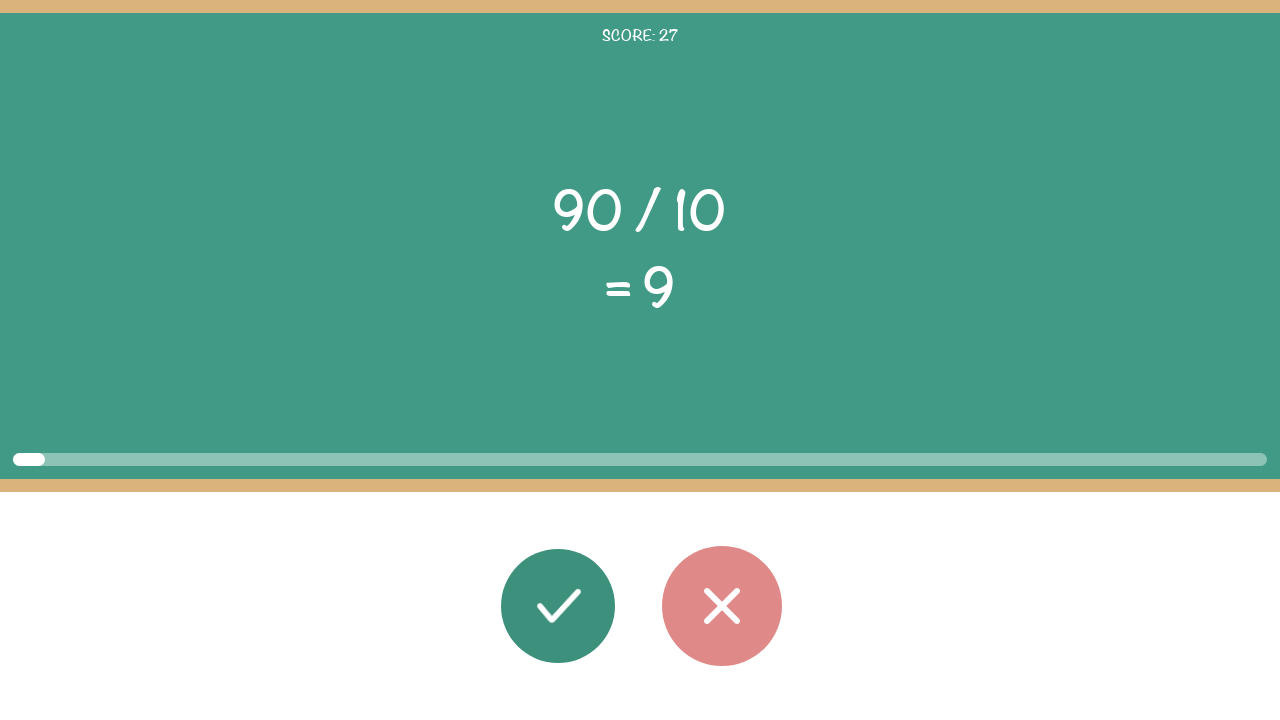

Retrieved displayed result: 9
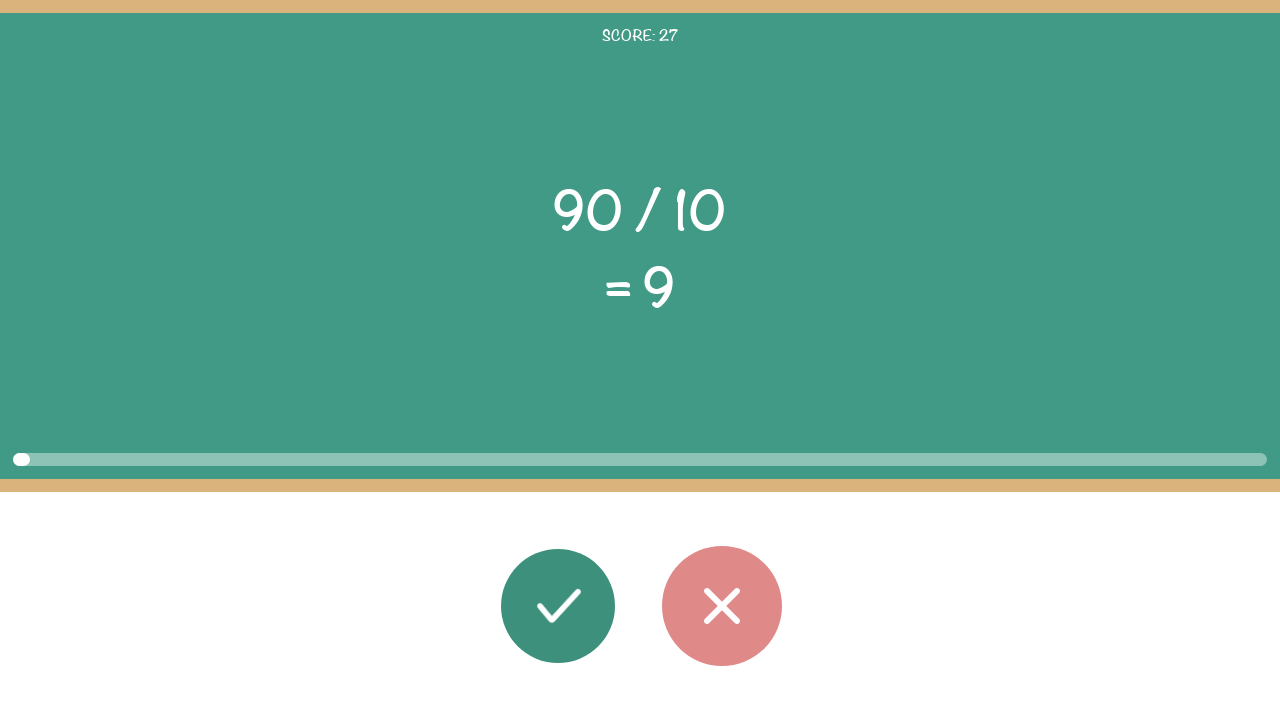

Calculated 90 / 10 = 9.0, matches displayed result 9. Clicked correct button. at (558, 606) on #button_correct
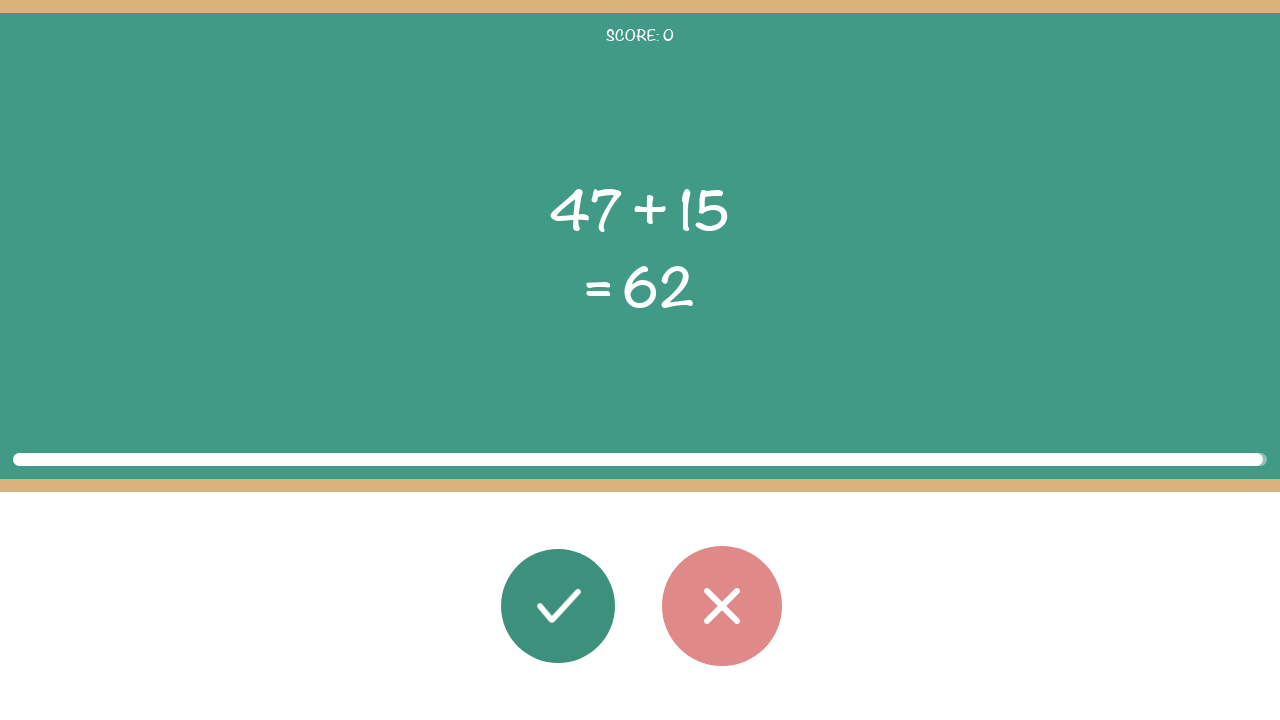

Waited 1 second between answers. Rounds remaining: 20
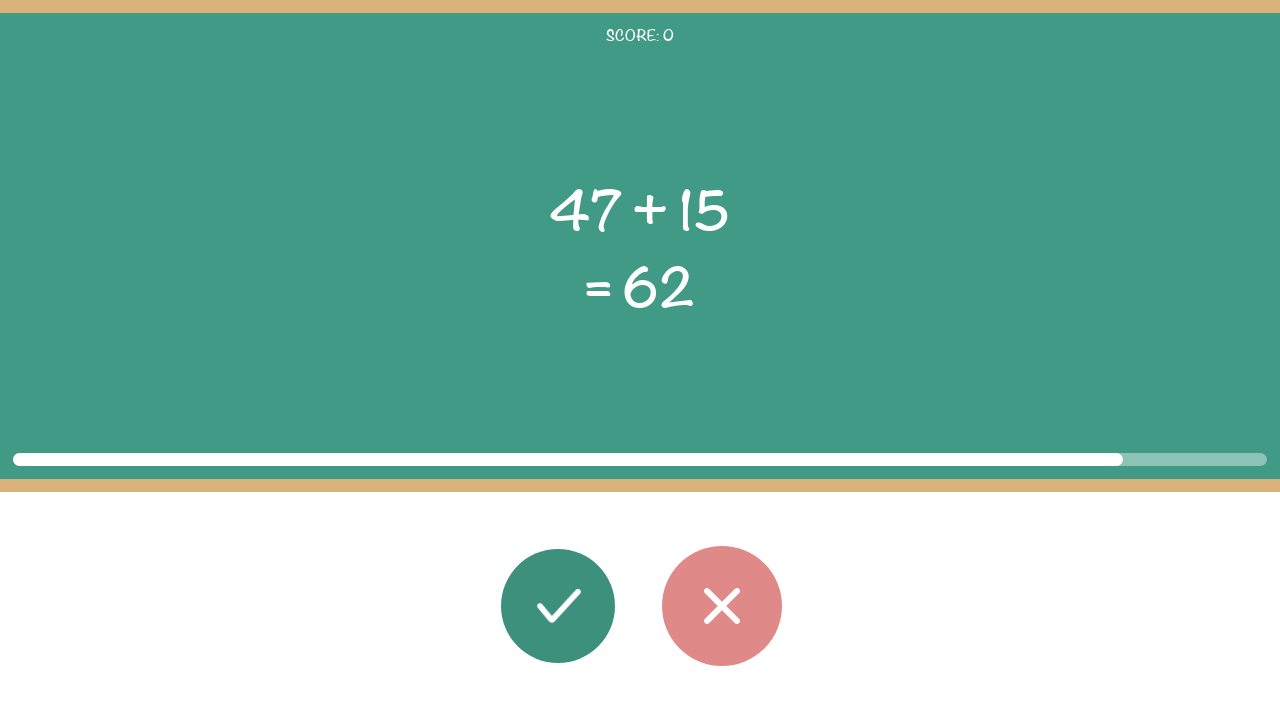

Retrieved first operand: 47
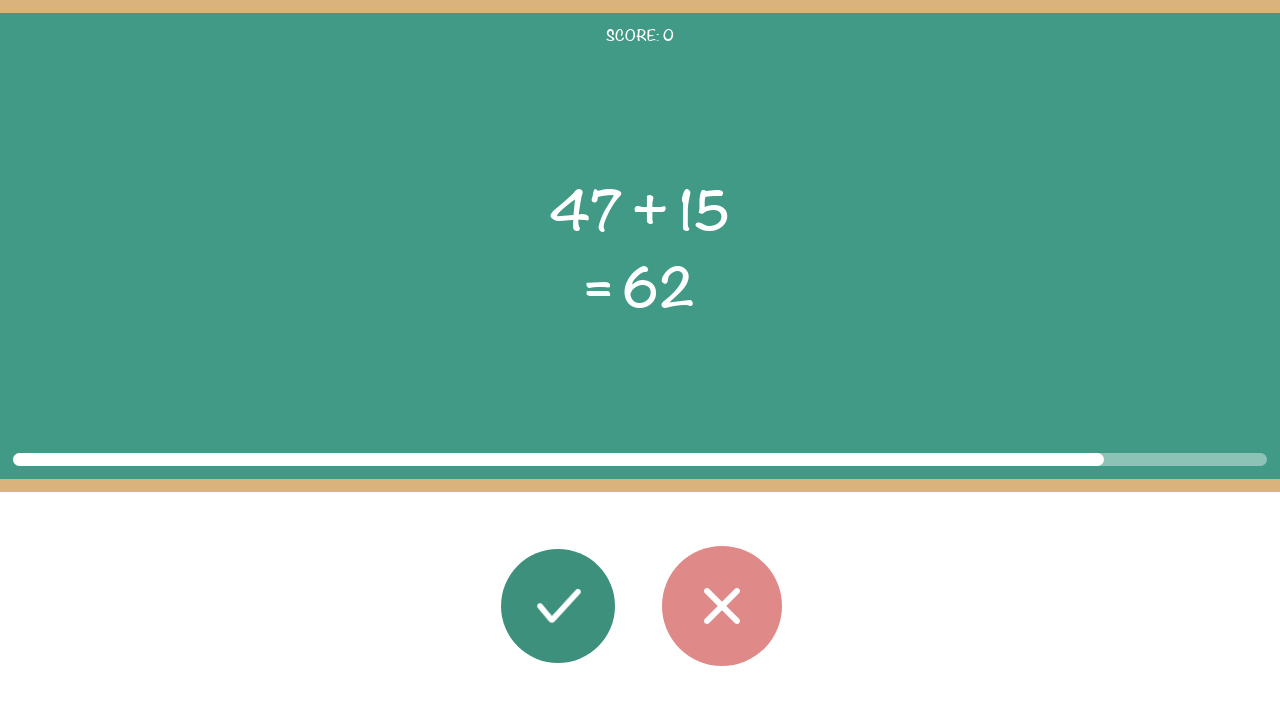

Retrieved second operand: 15
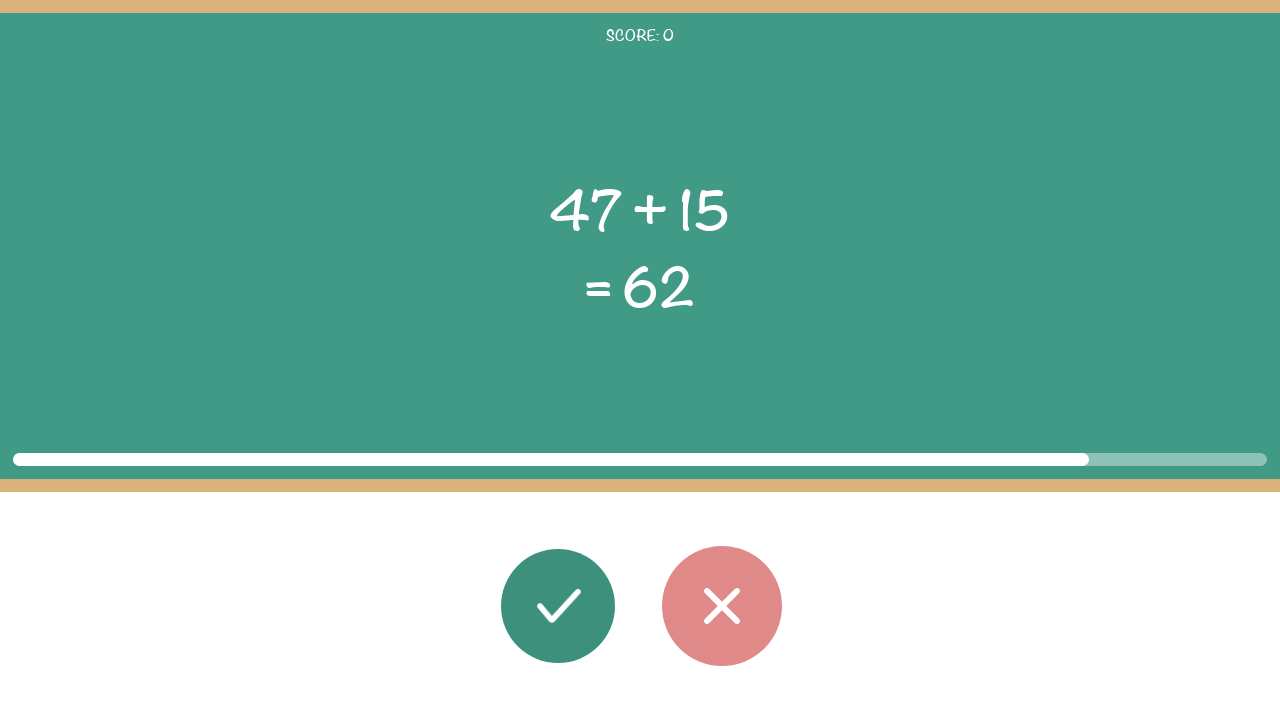

Retrieved operator: +
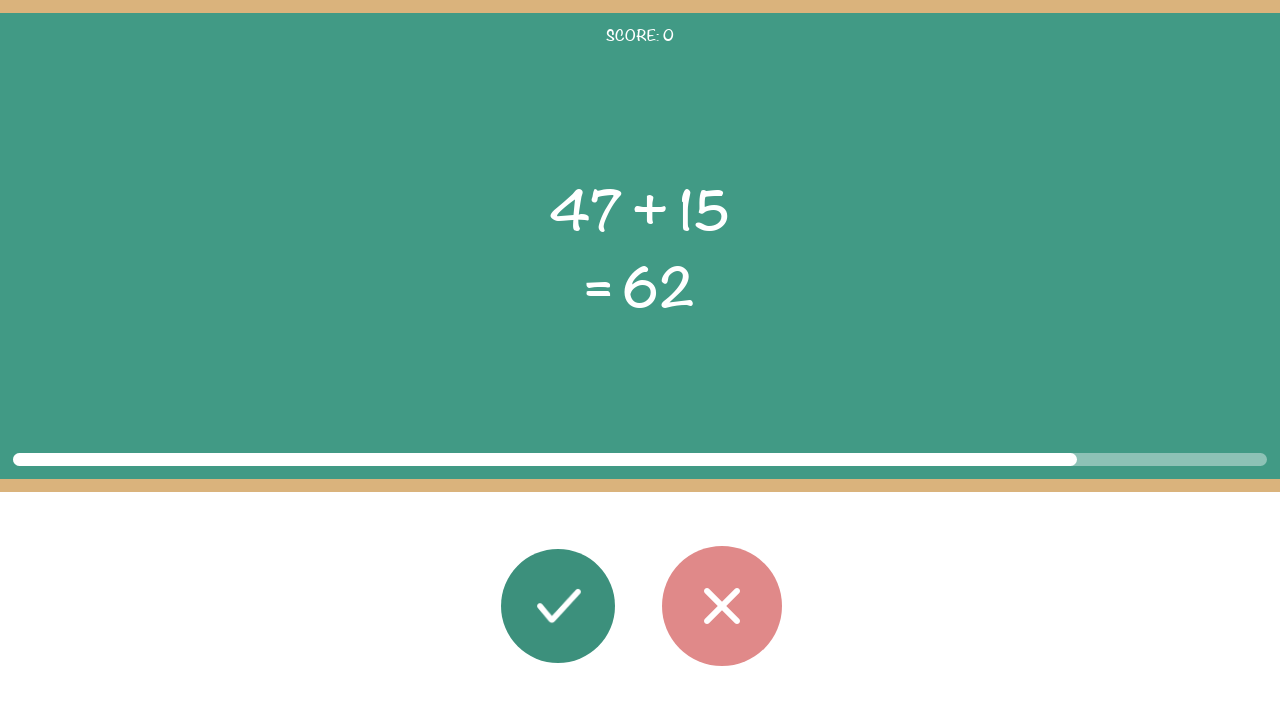

Retrieved displayed result: 62
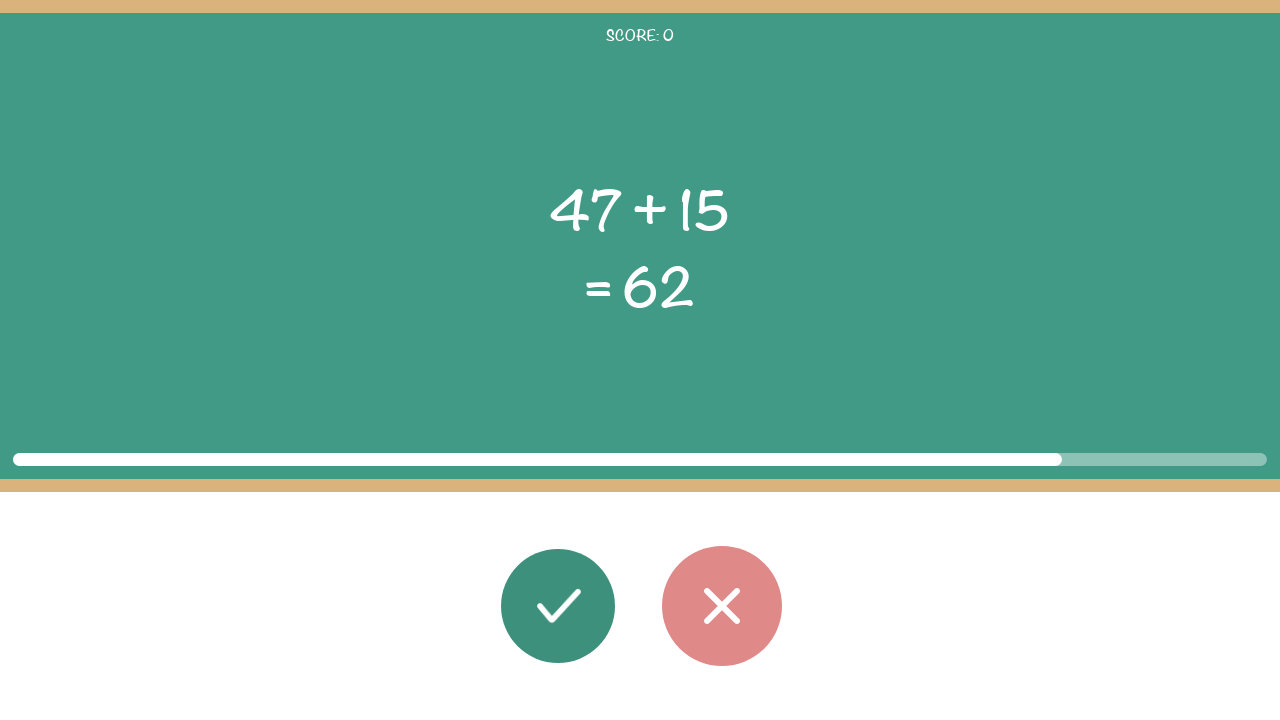

Calculated 47 + 15 = 62, matches displayed result 62. Clicked correct button. at (558, 606) on #button_correct
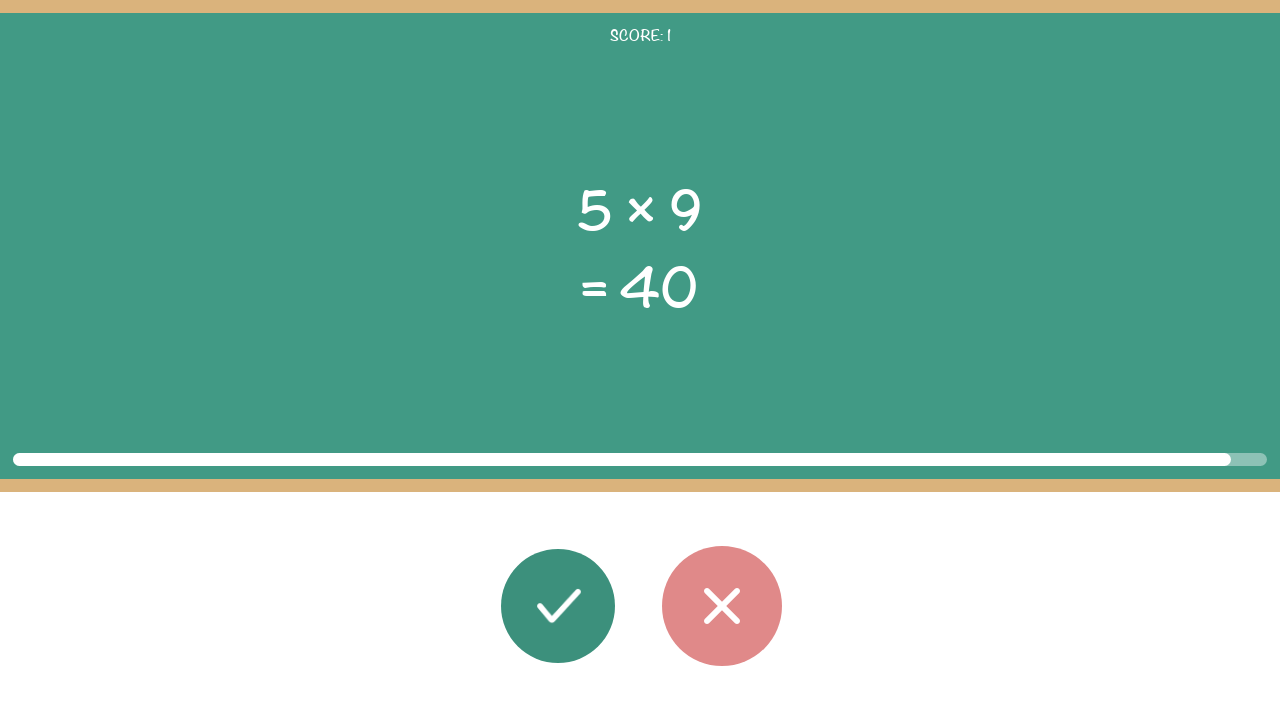

Waited 1 second between answers. Rounds remaining: 19
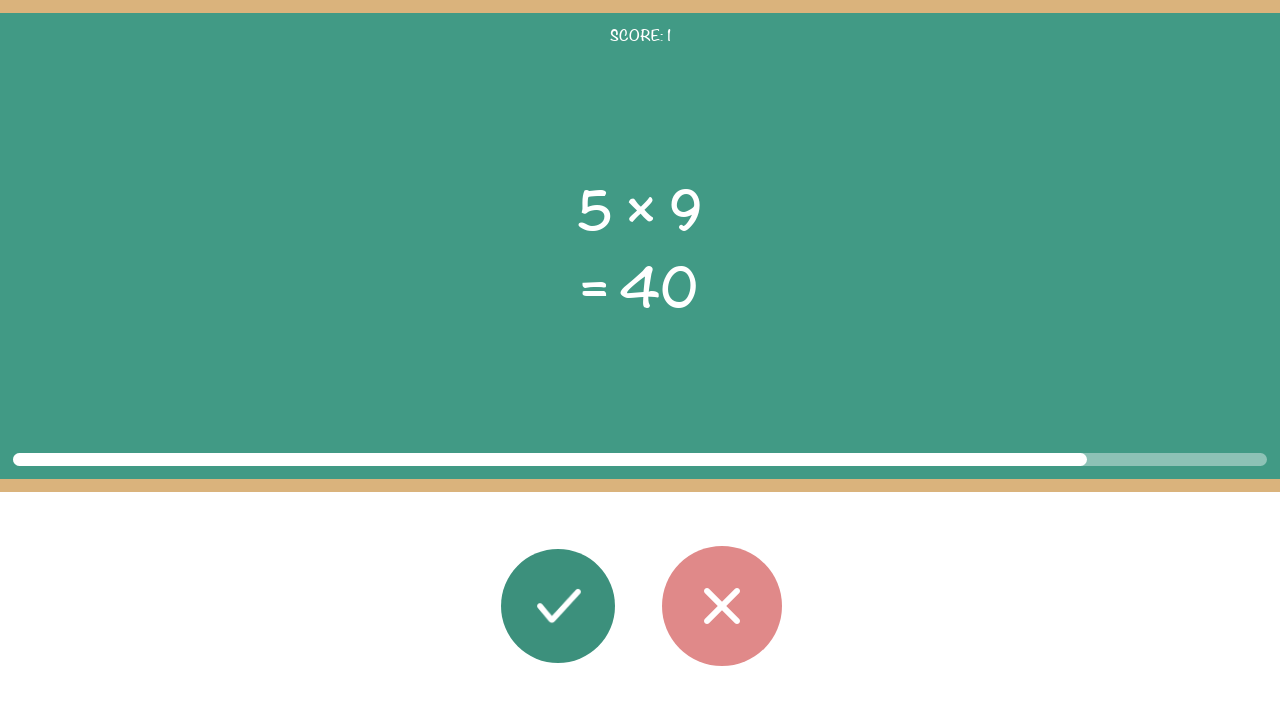

Retrieved first operand: 5
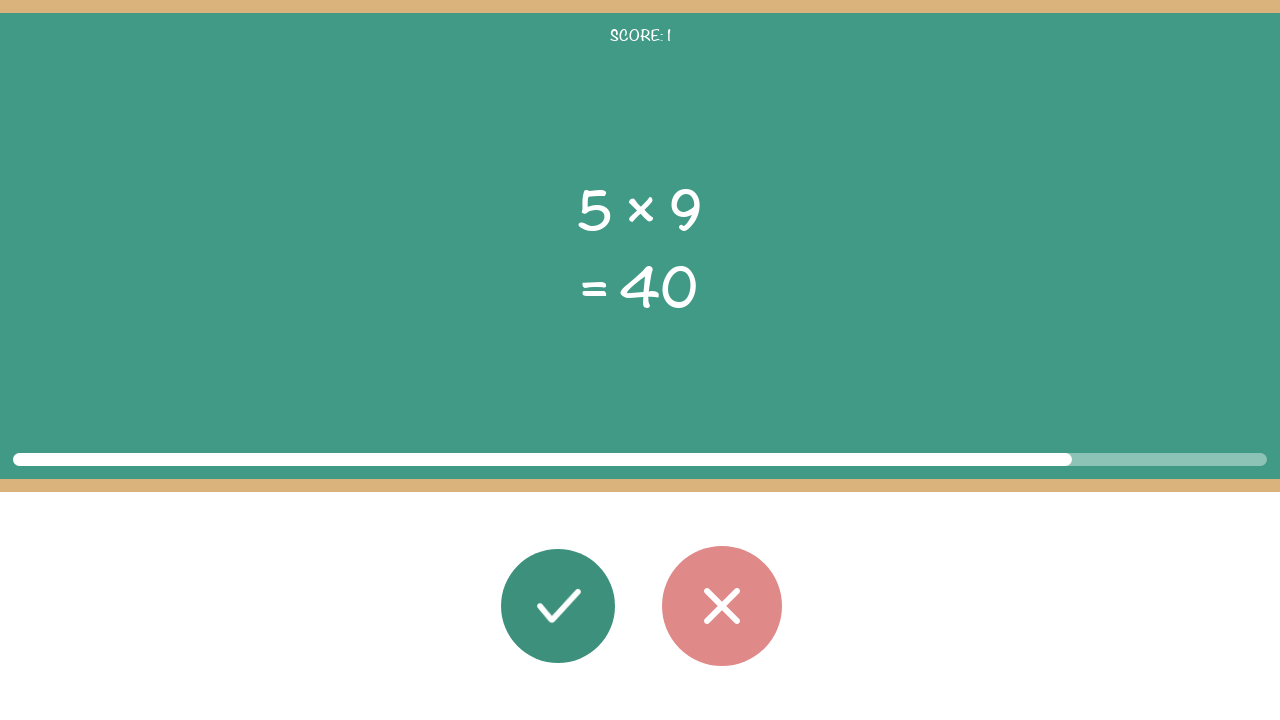

Retrieved second operand: 9
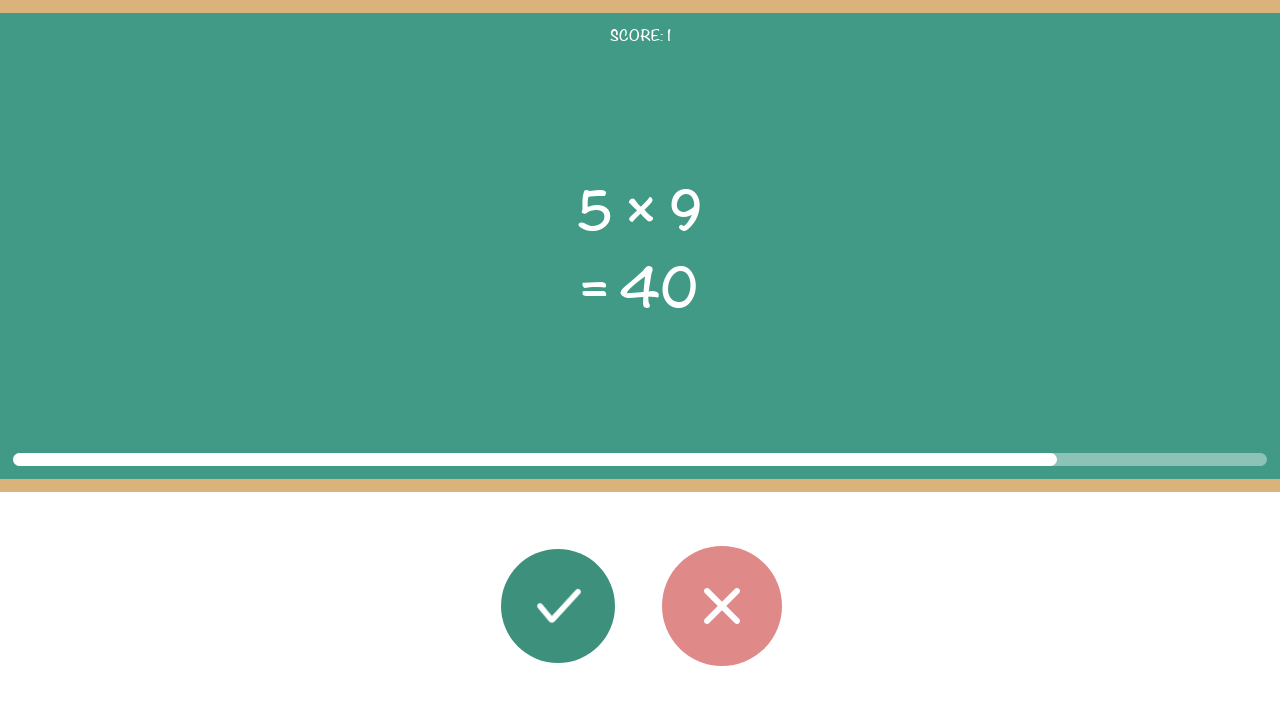

Retrieved operator: ×
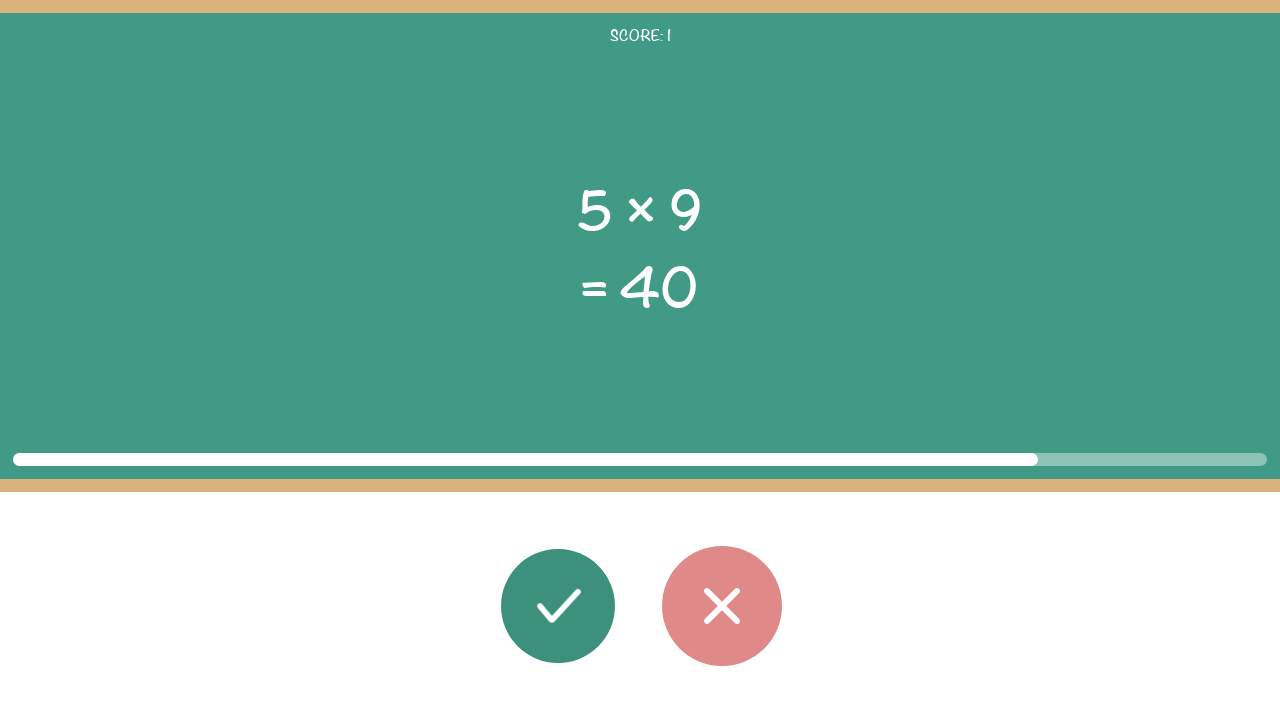

Retrieved displayed result: 40
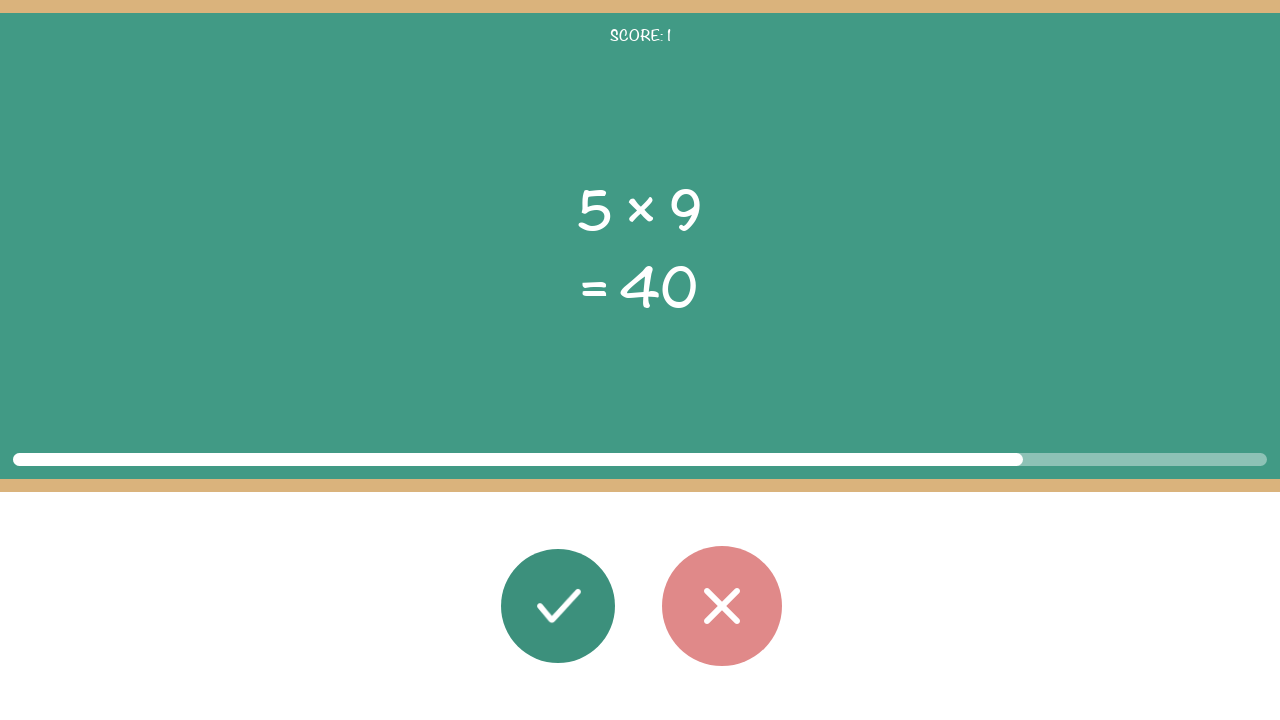

Calculated 5 * 9 = 45, does not match displayed result 40. Clicked wrong button. at (722, 606) on #button_wrong
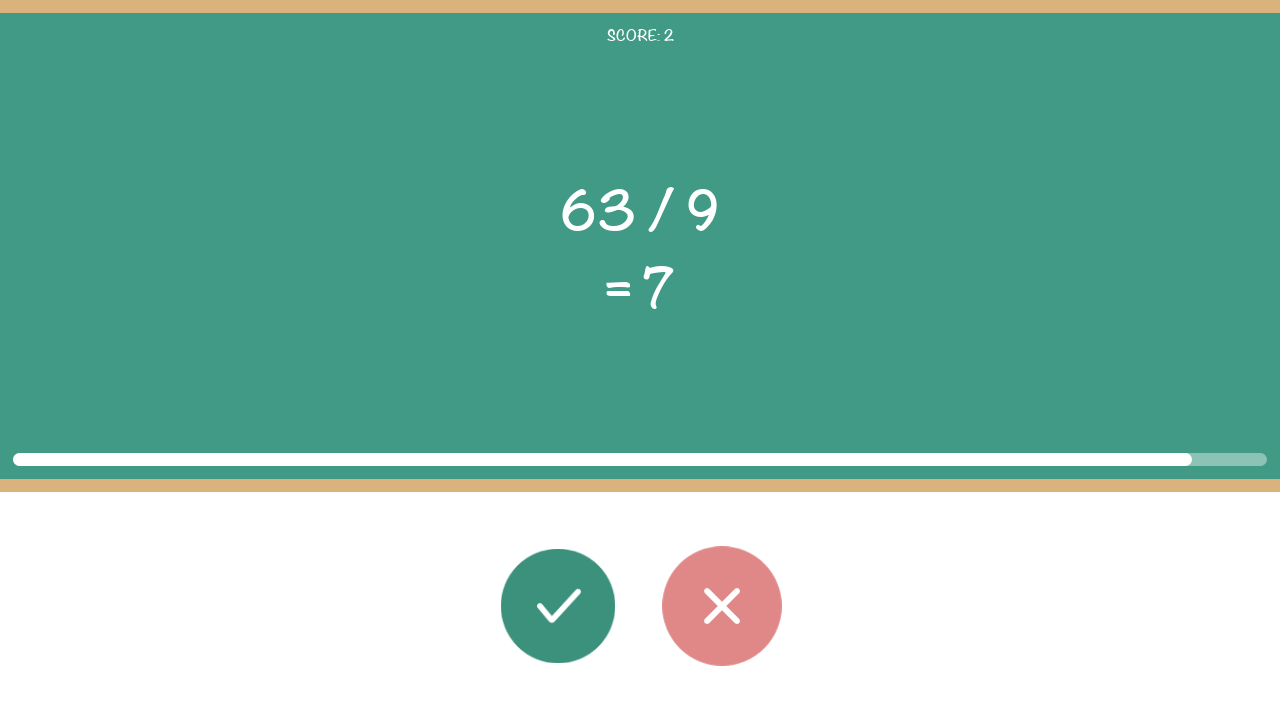

Waited 1 second between answers. Rounds remaining: 18
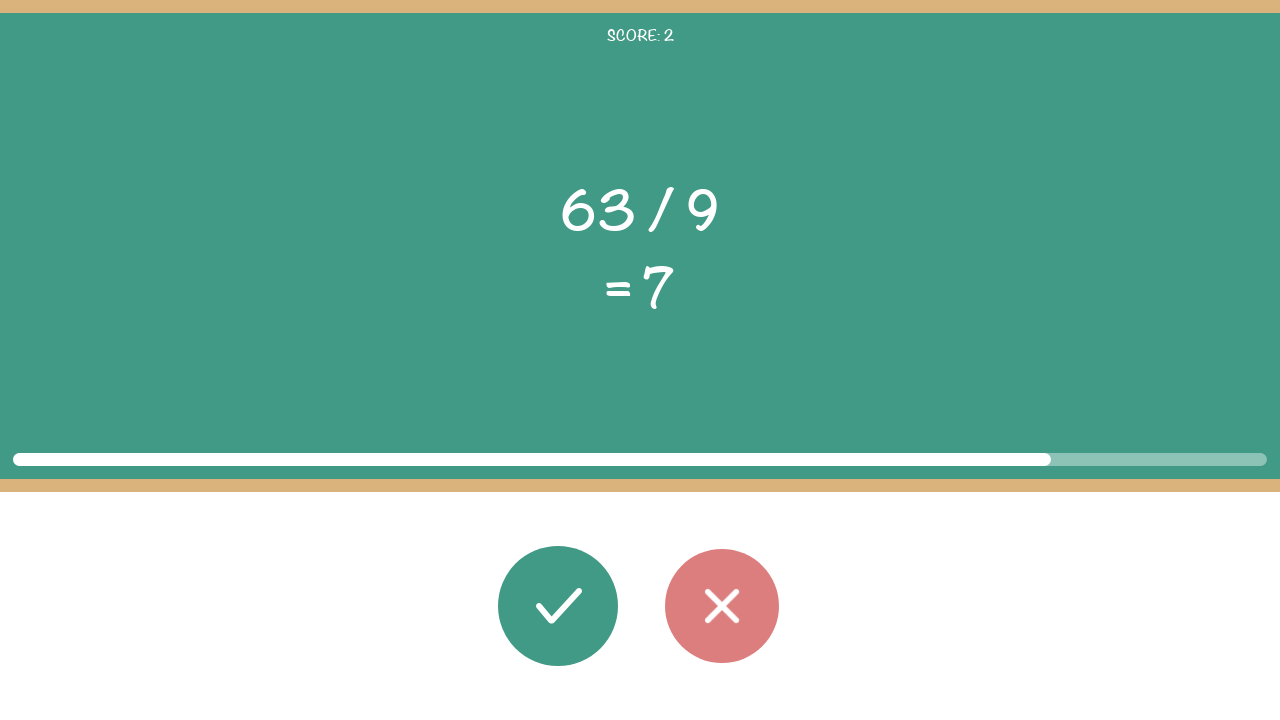

Retrieved first operand: 63
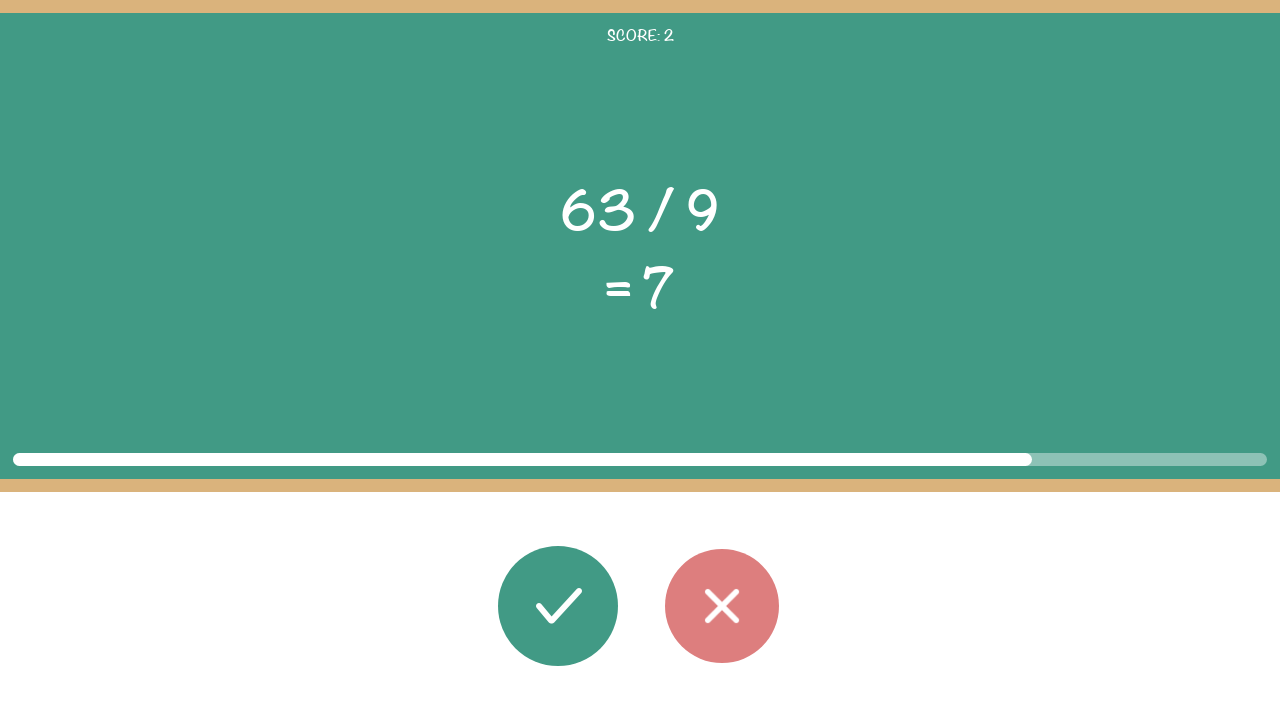

Retrieved second operand: 9
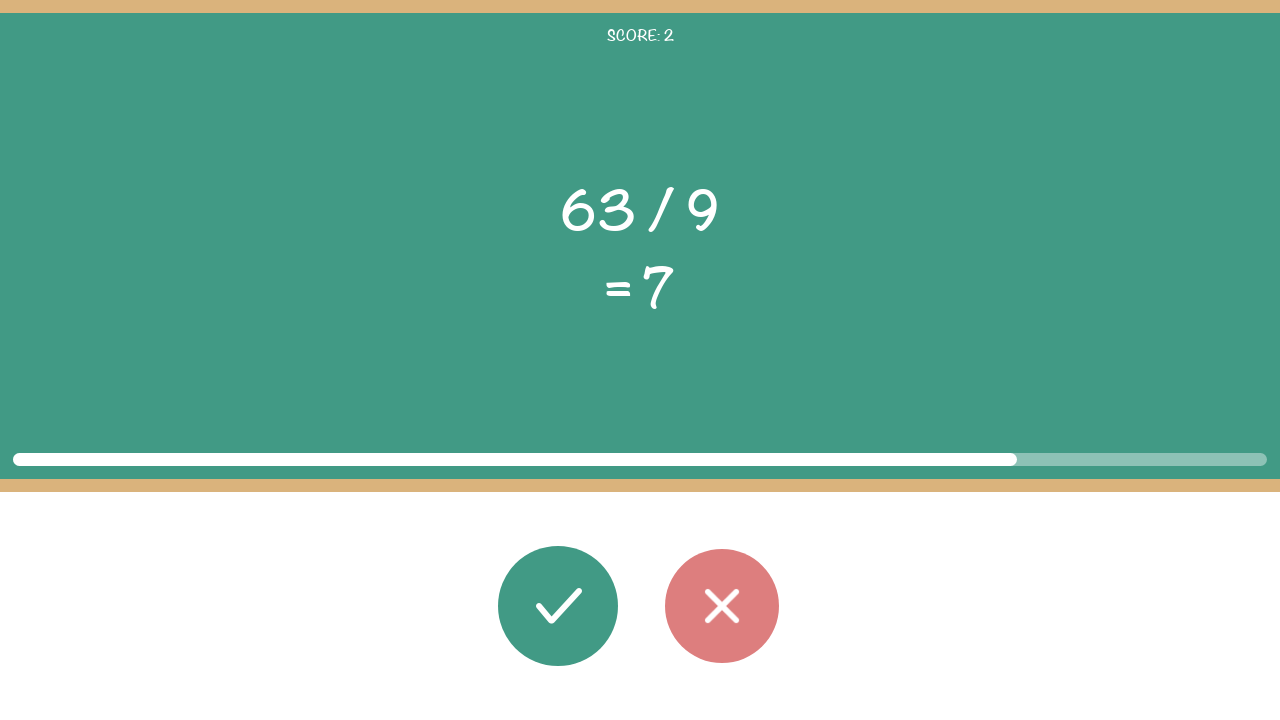

Retrieved operator: /
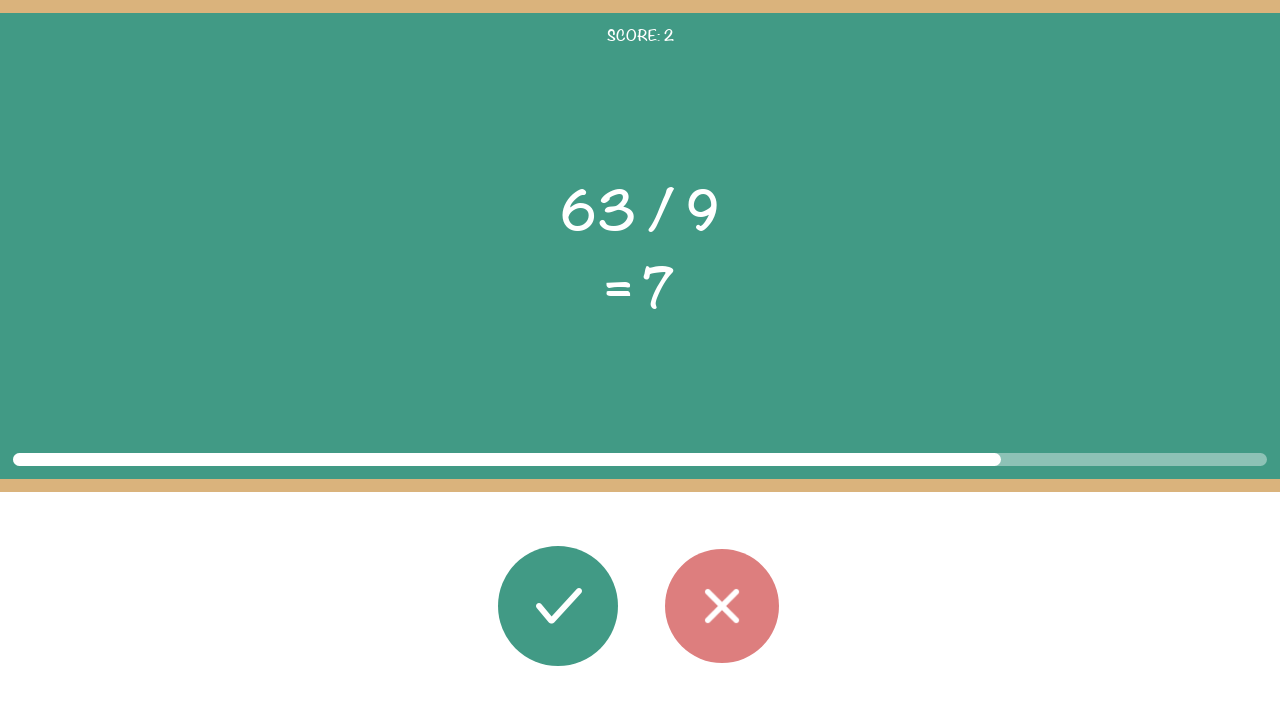

Retrieved displayed result: 7
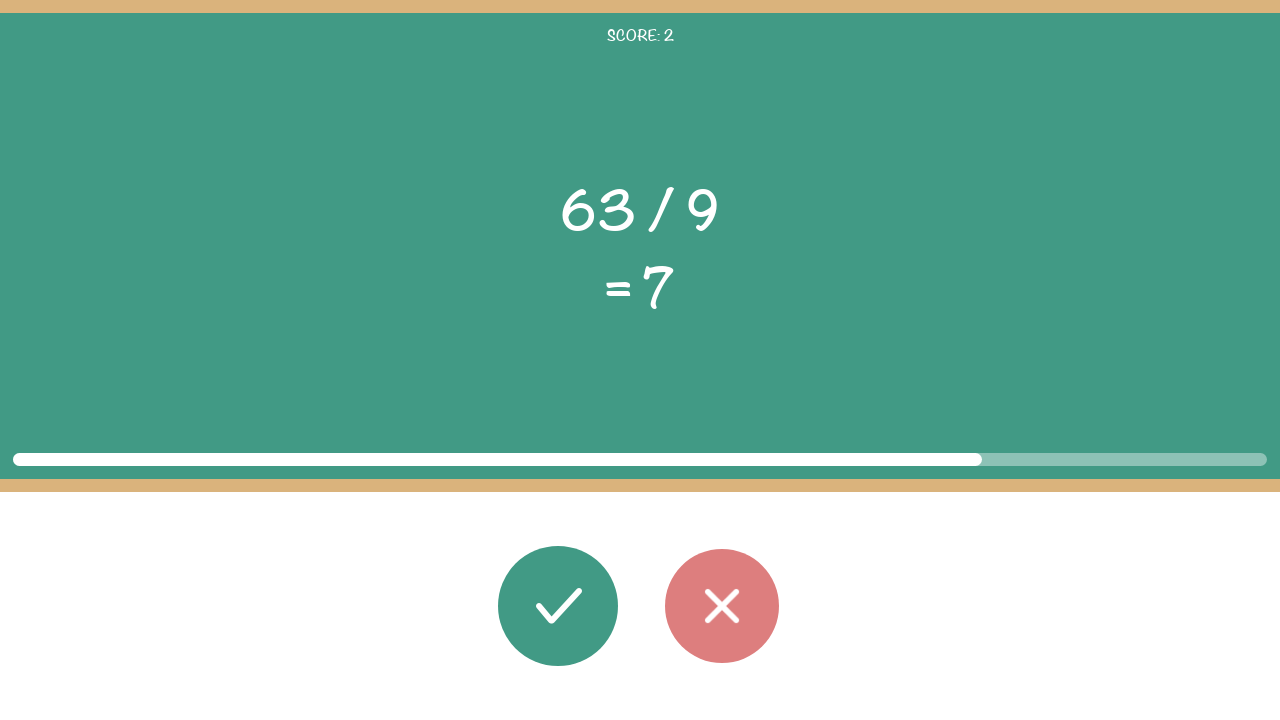

Calculated 63 / 9 = 7.0, matches displayed result 7. Clicked correct button. at (558, 606) on #button_correct
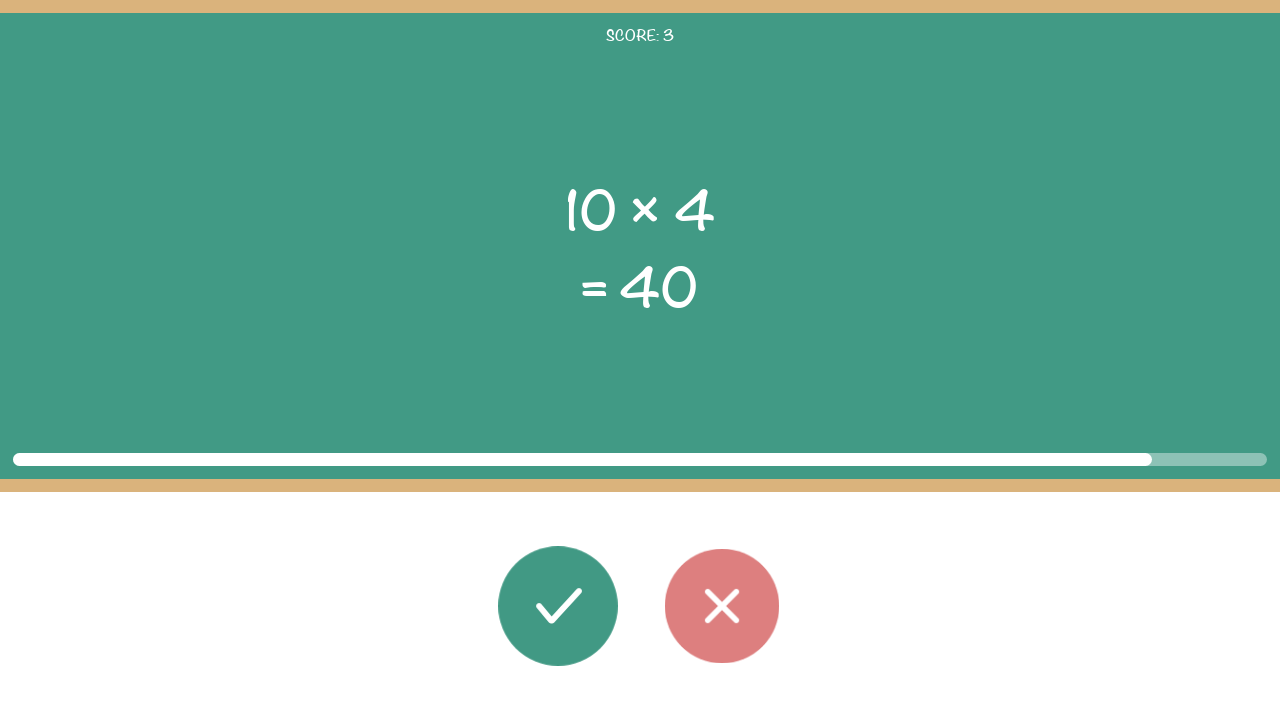

Waited 1 second between answers. Rounds remaining: 17
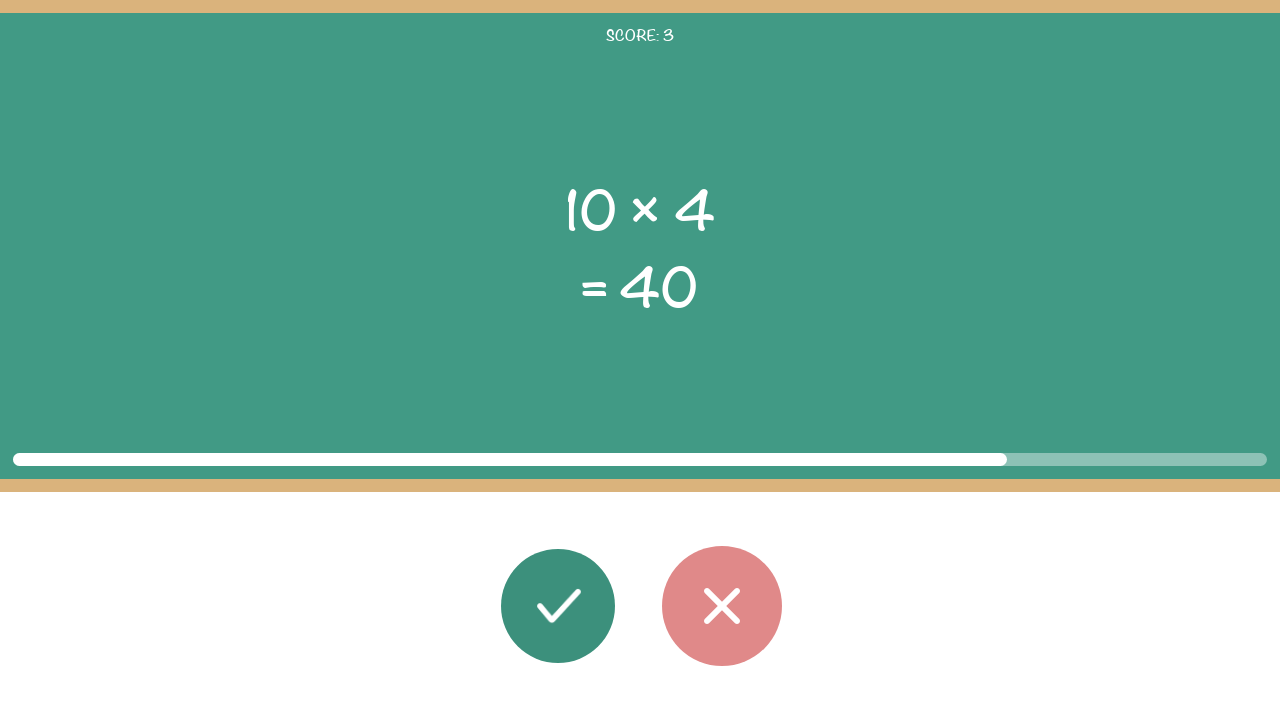

Retrieved first operand: 10
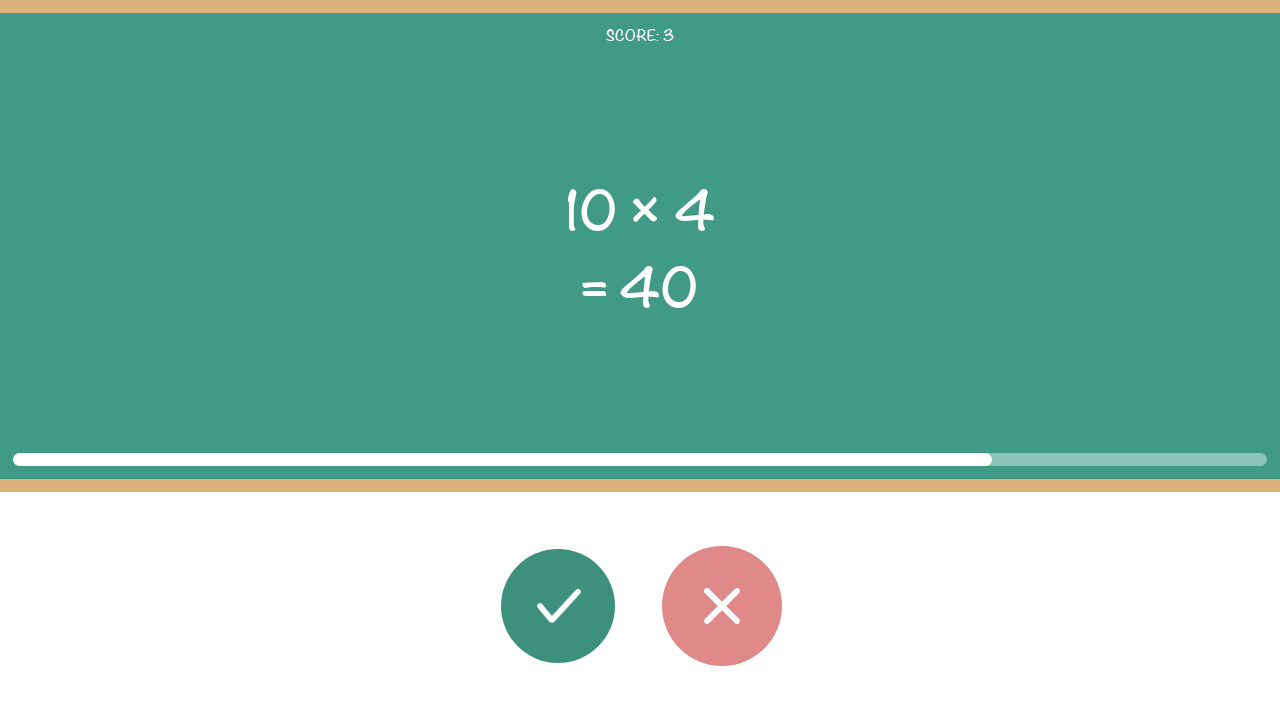

Retrieved second operand: 4
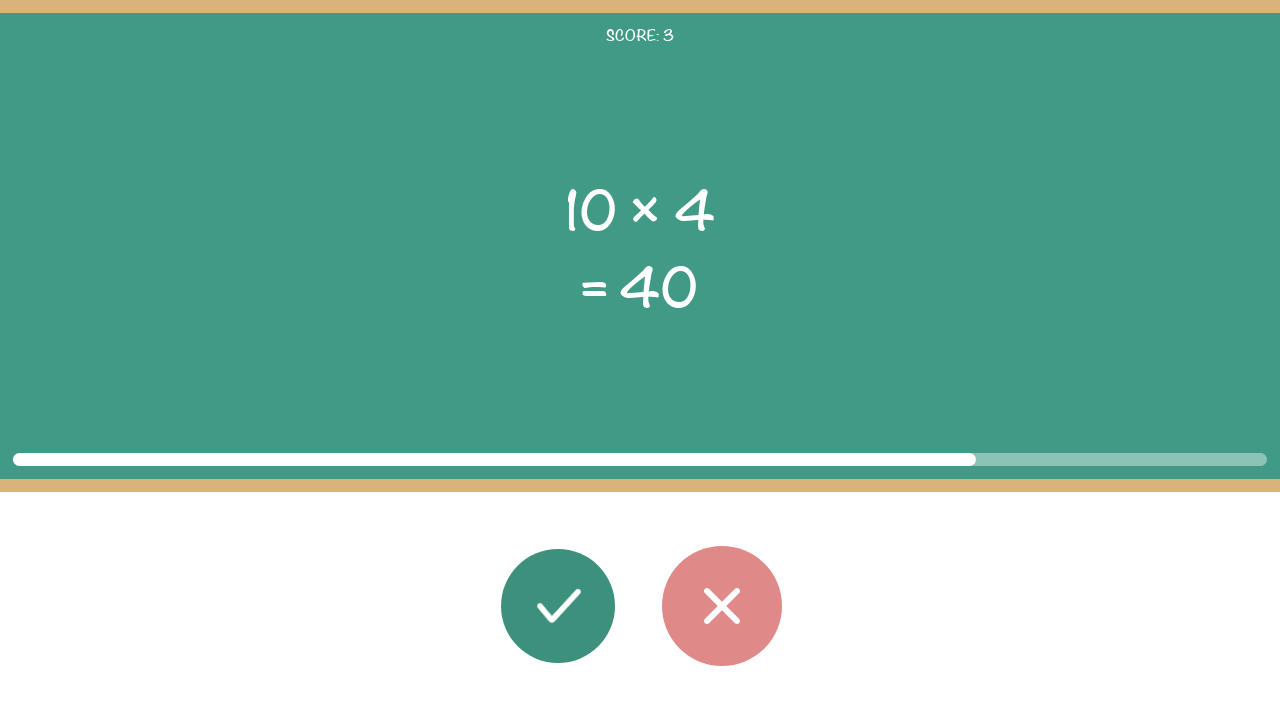

Retrieved operator: ×
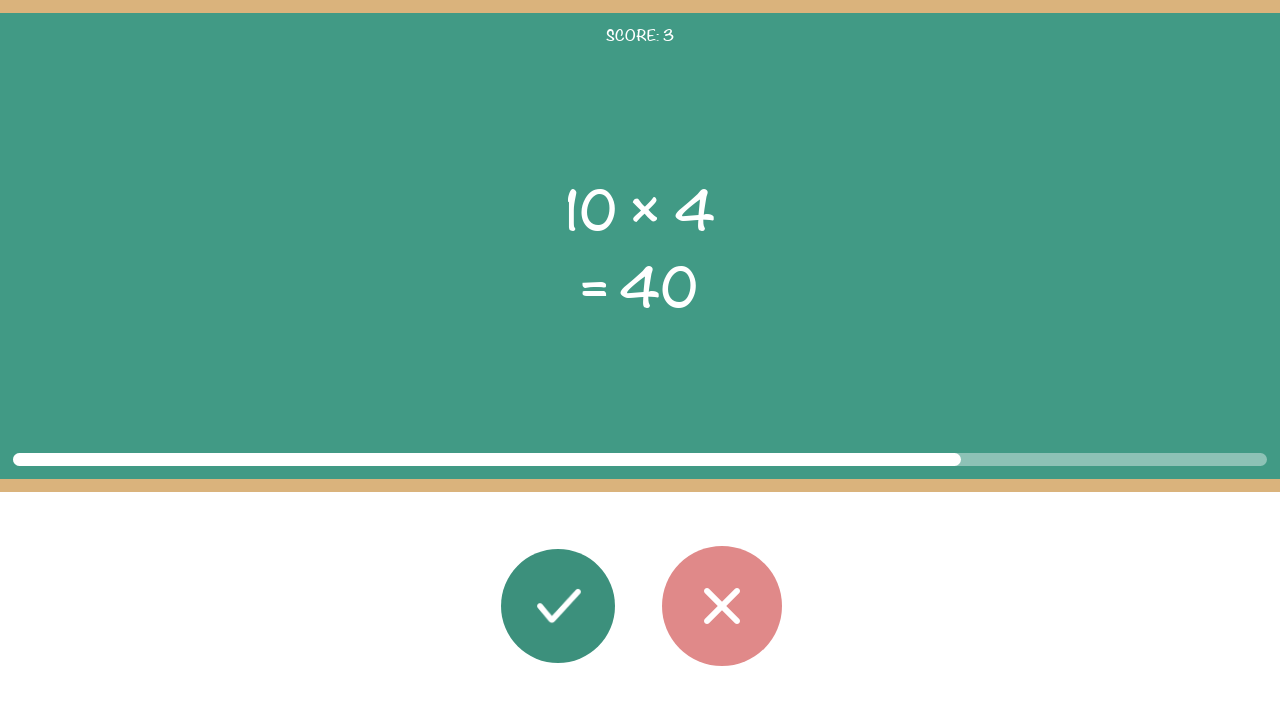

Retrieved displayed result: 40
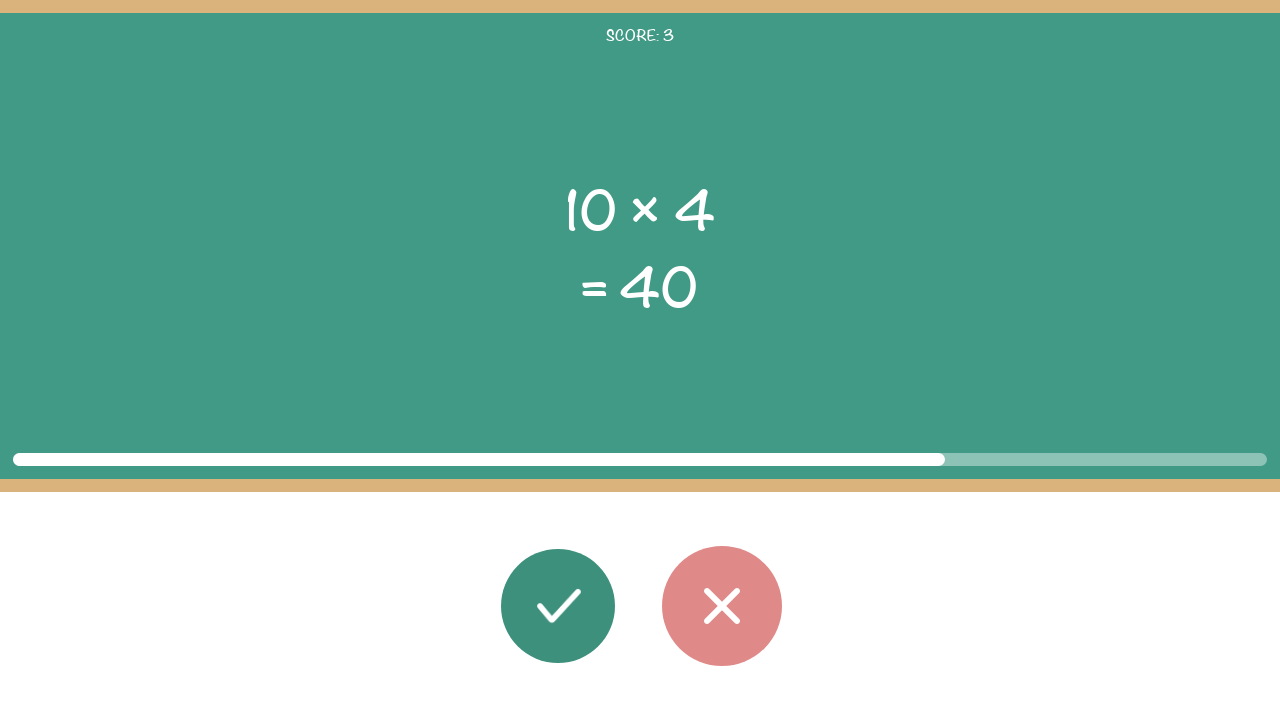

Calculated 10 * 4 = 40, matches displayed result 40. Clicked correct button. at (558, 606) on #button_correct
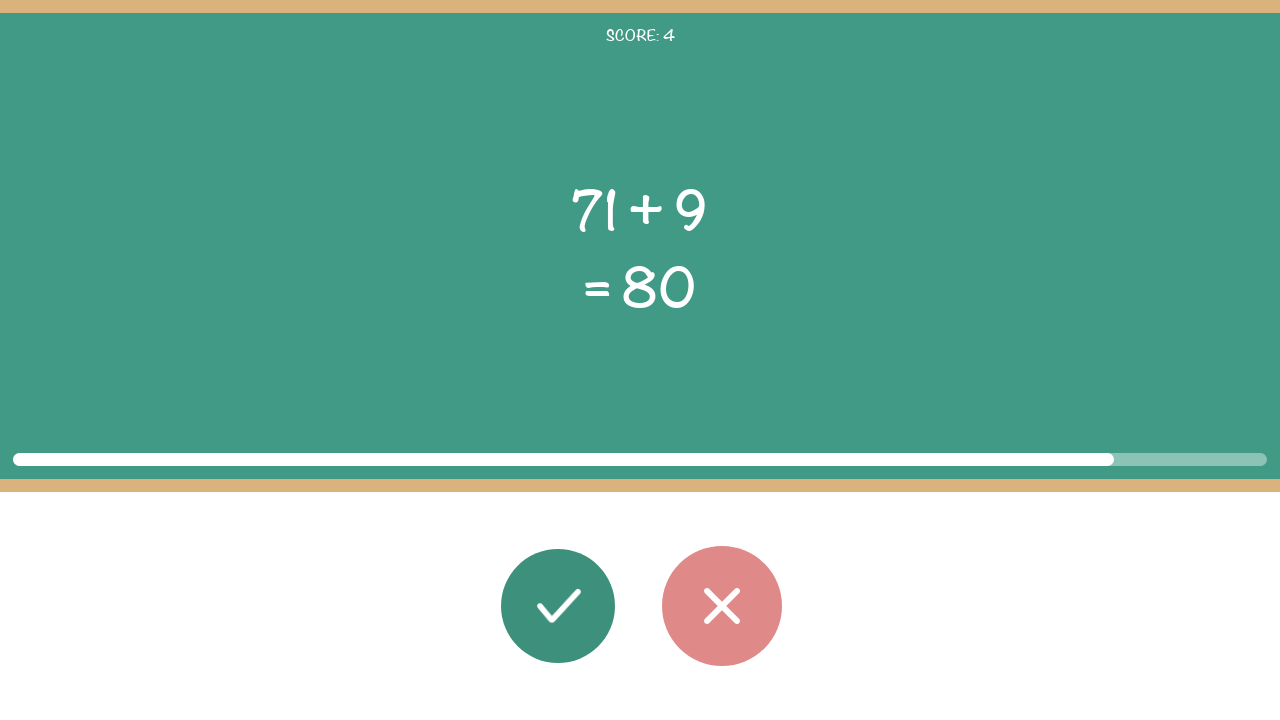

Waited 1 second between answers. Rounds remaining: 16
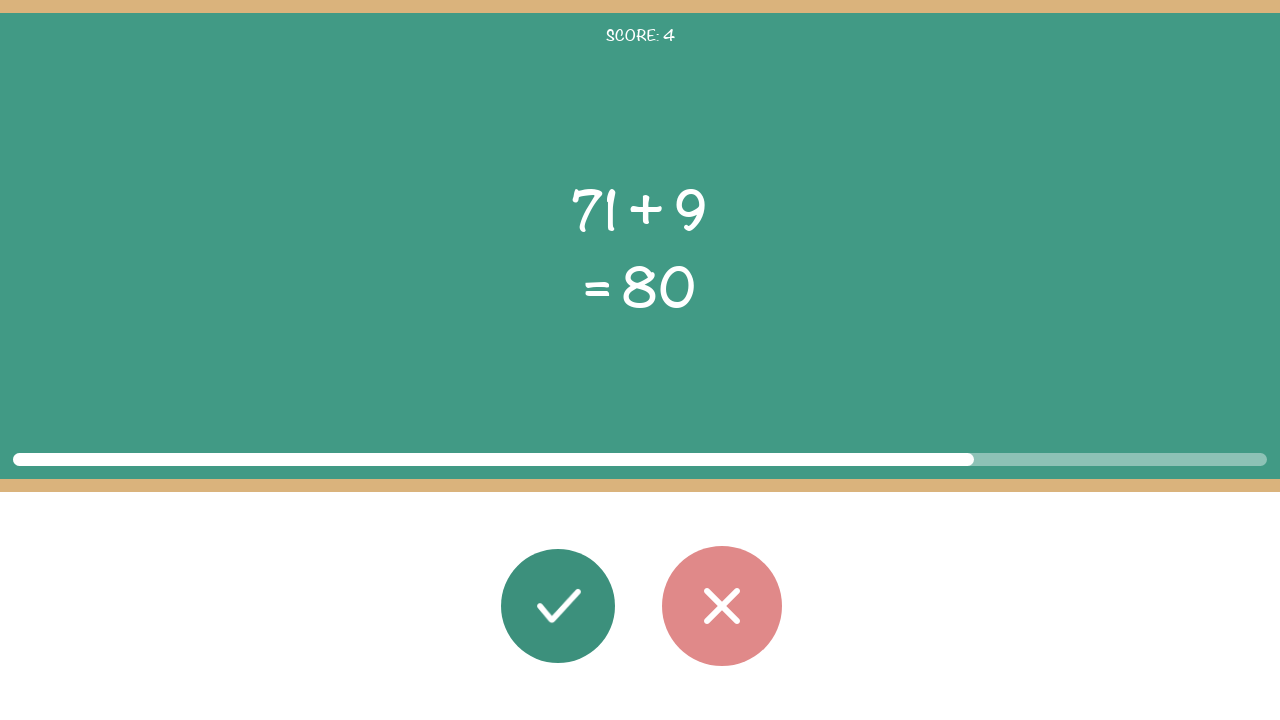

Retrieved first operand: 71
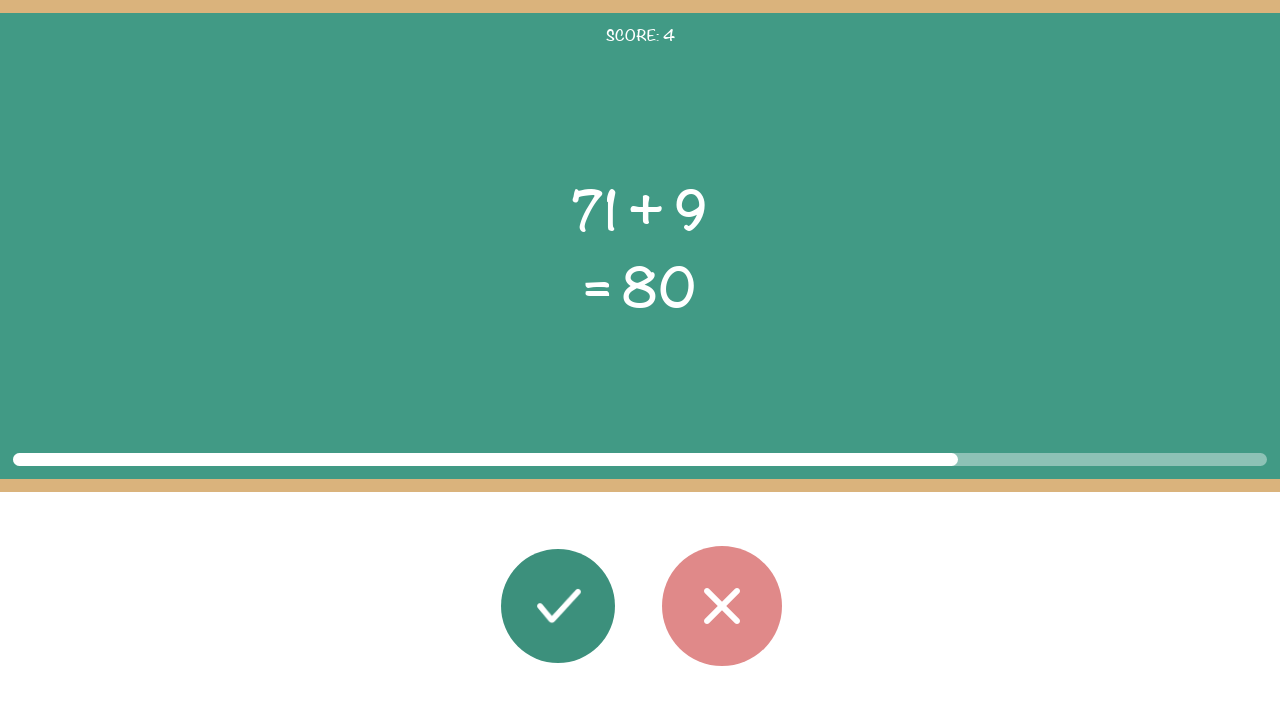

Retrieved second operand: 9
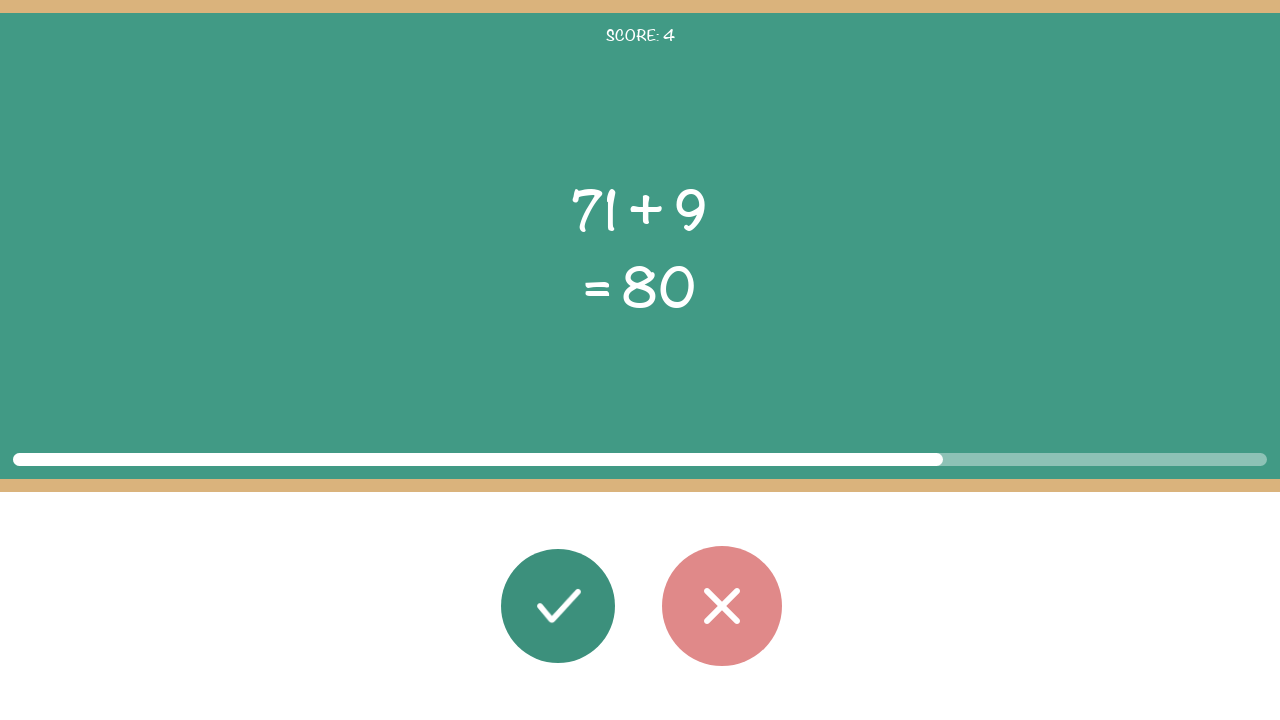

Retrieved operator: +
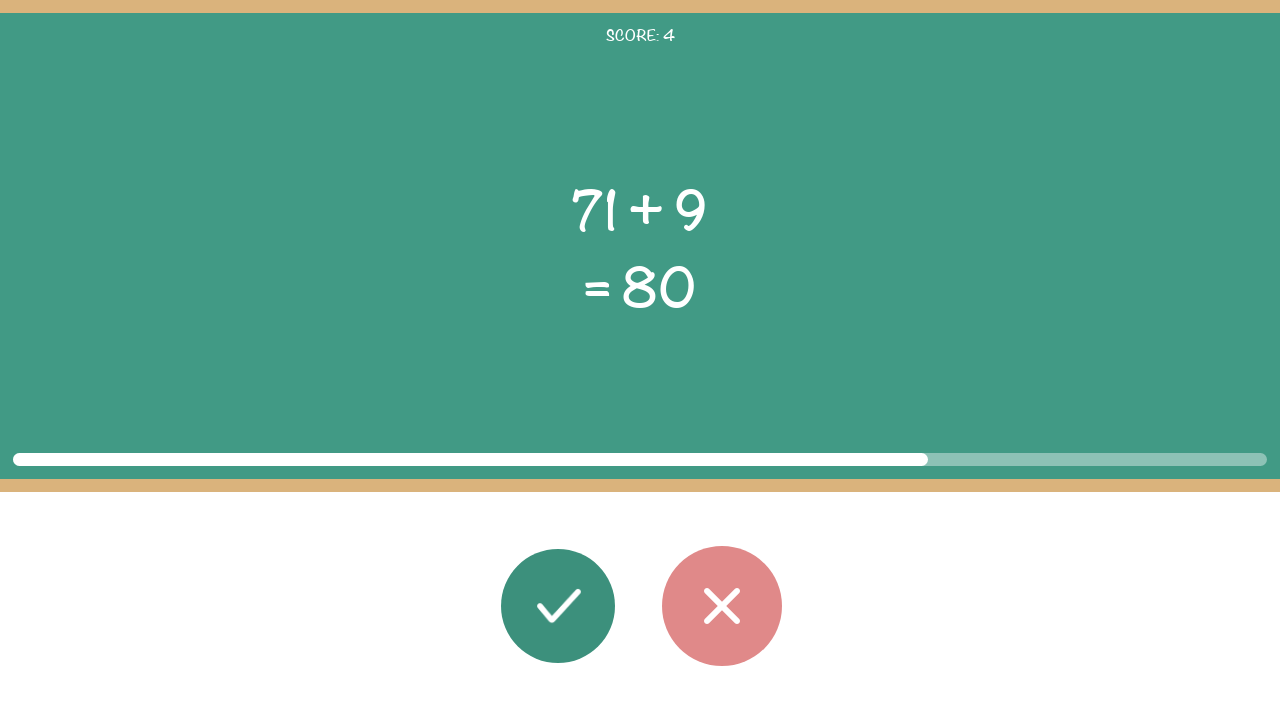

Retrieved displayed result: 80
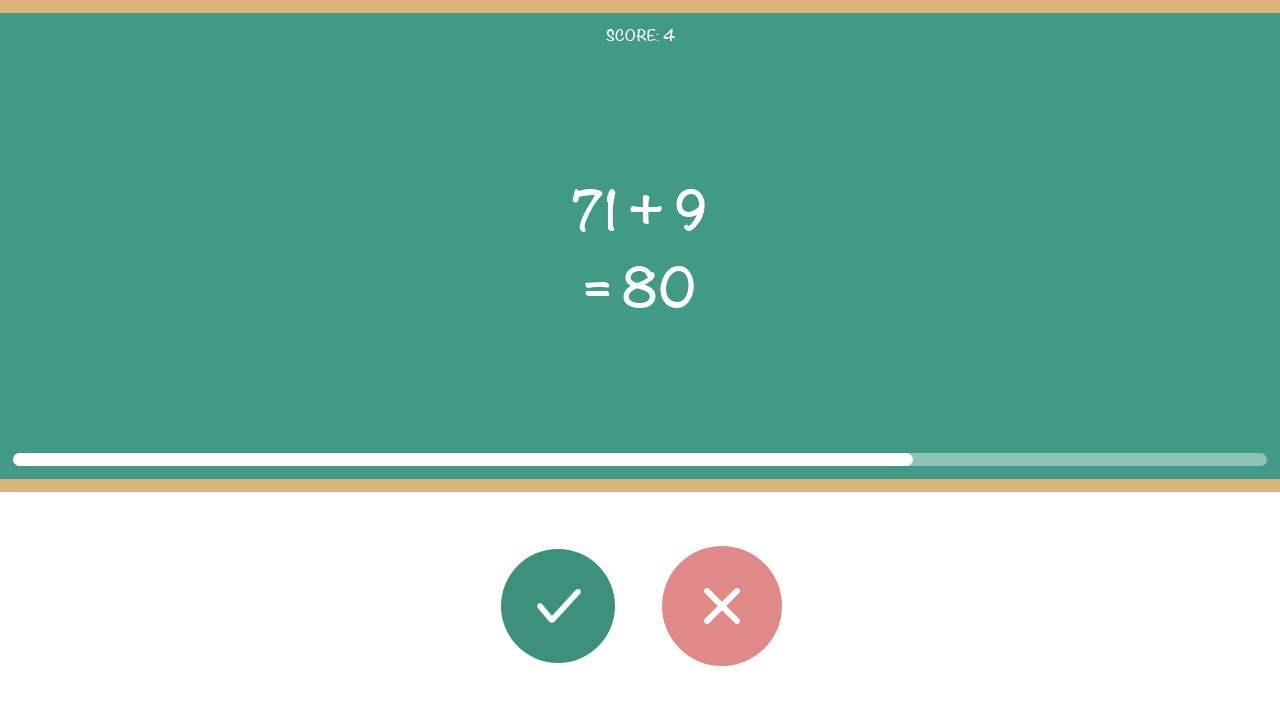

Calculated 71 + 9 = 80, matches displayed result 80. Clicked correct button. at (558, 606) on #button_correct
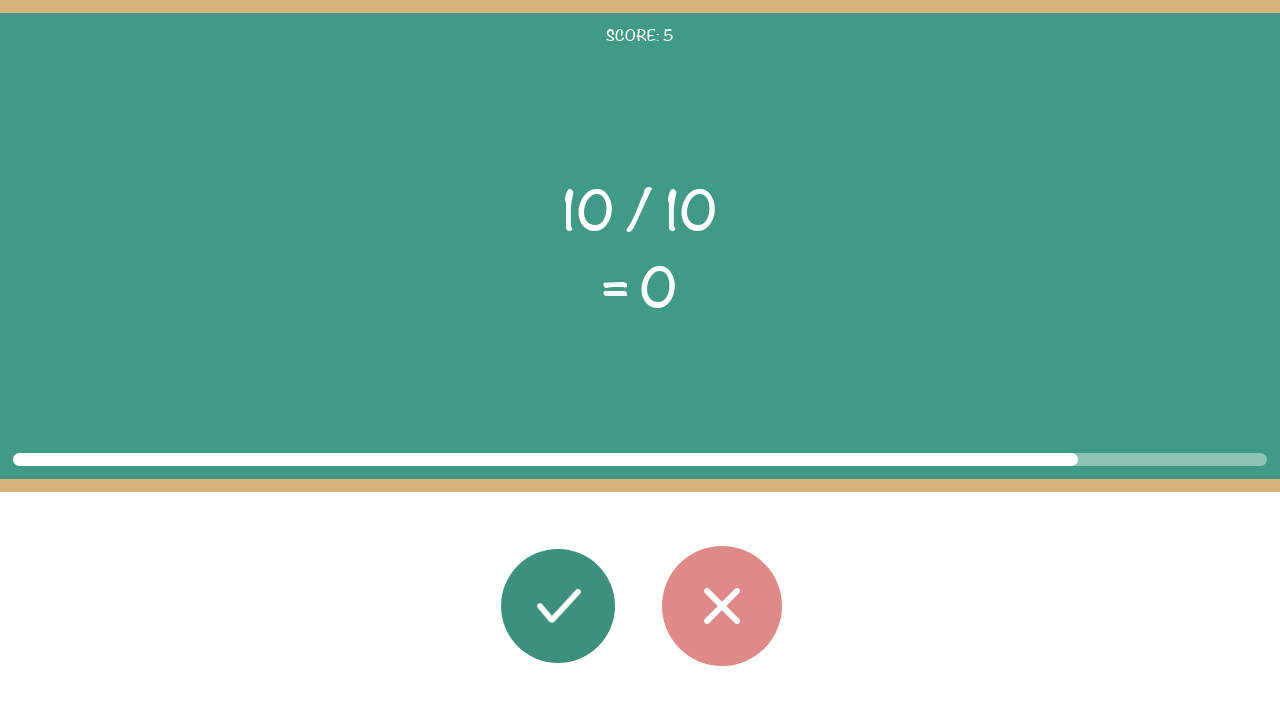

Waited 1 second between answers. Rounds remaining: 15
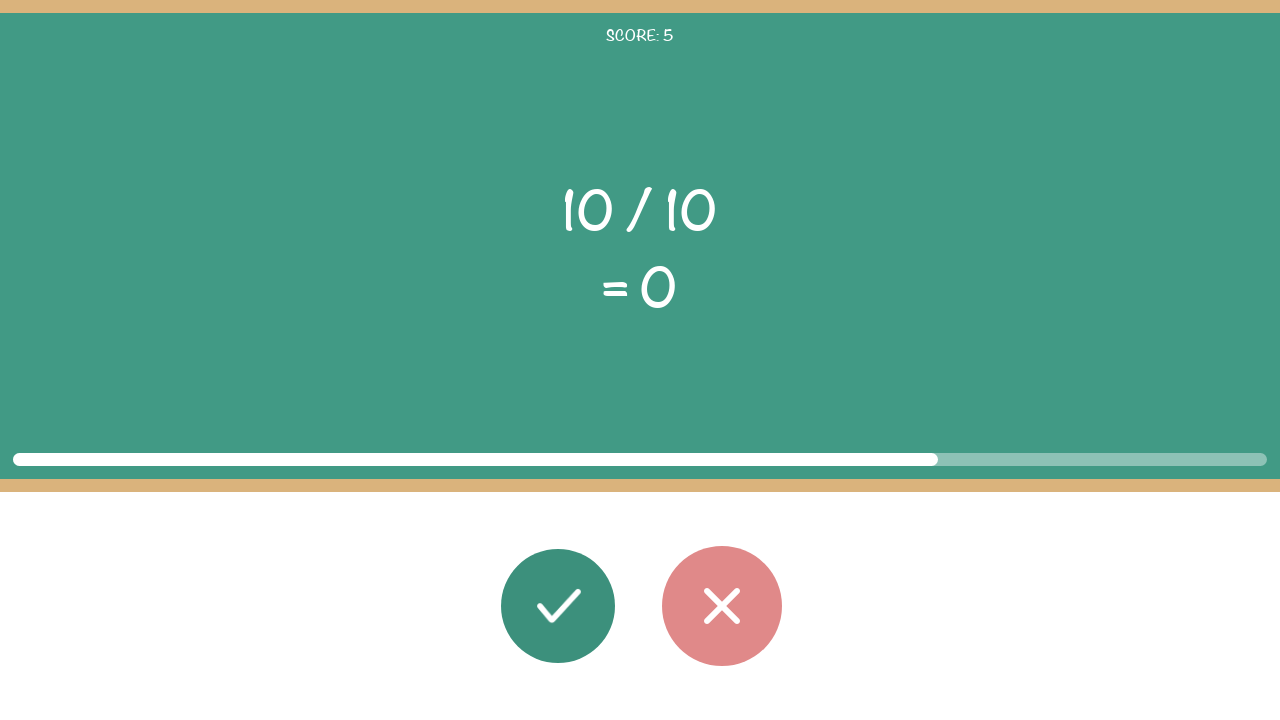

Retrieved first operand: 10
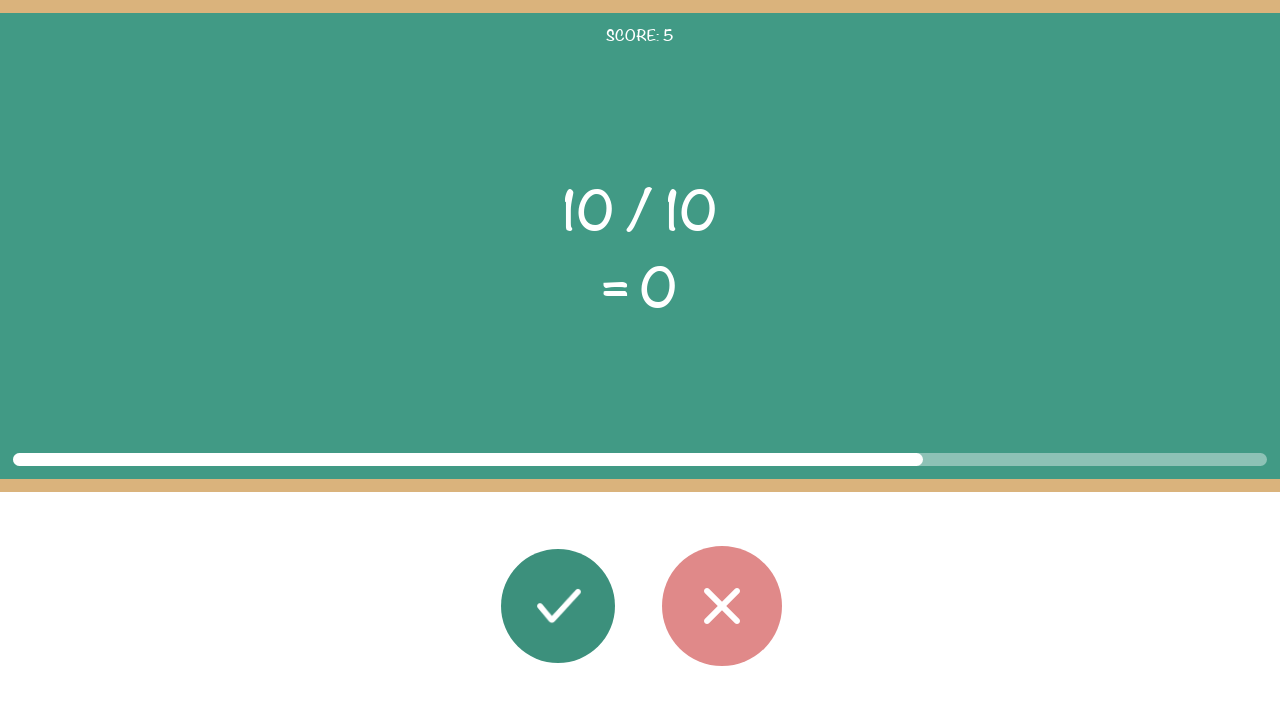

Retrieved second operand: 10
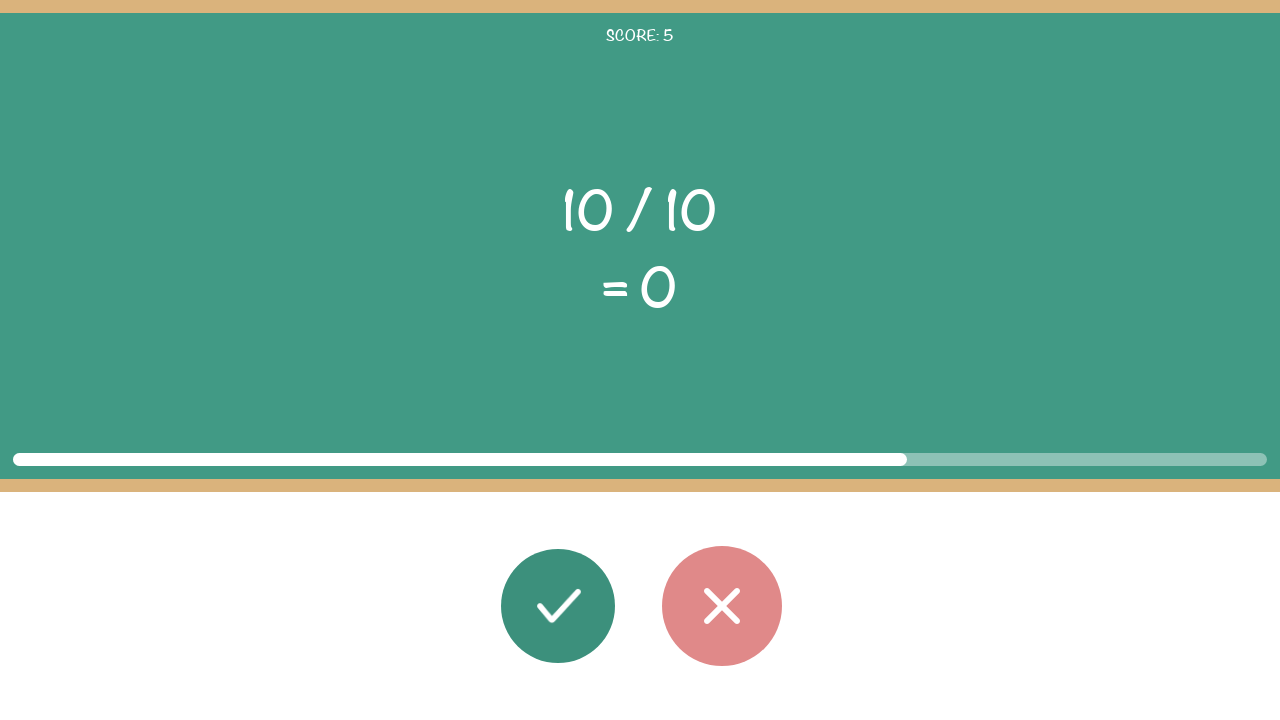

Retrieved operator: /
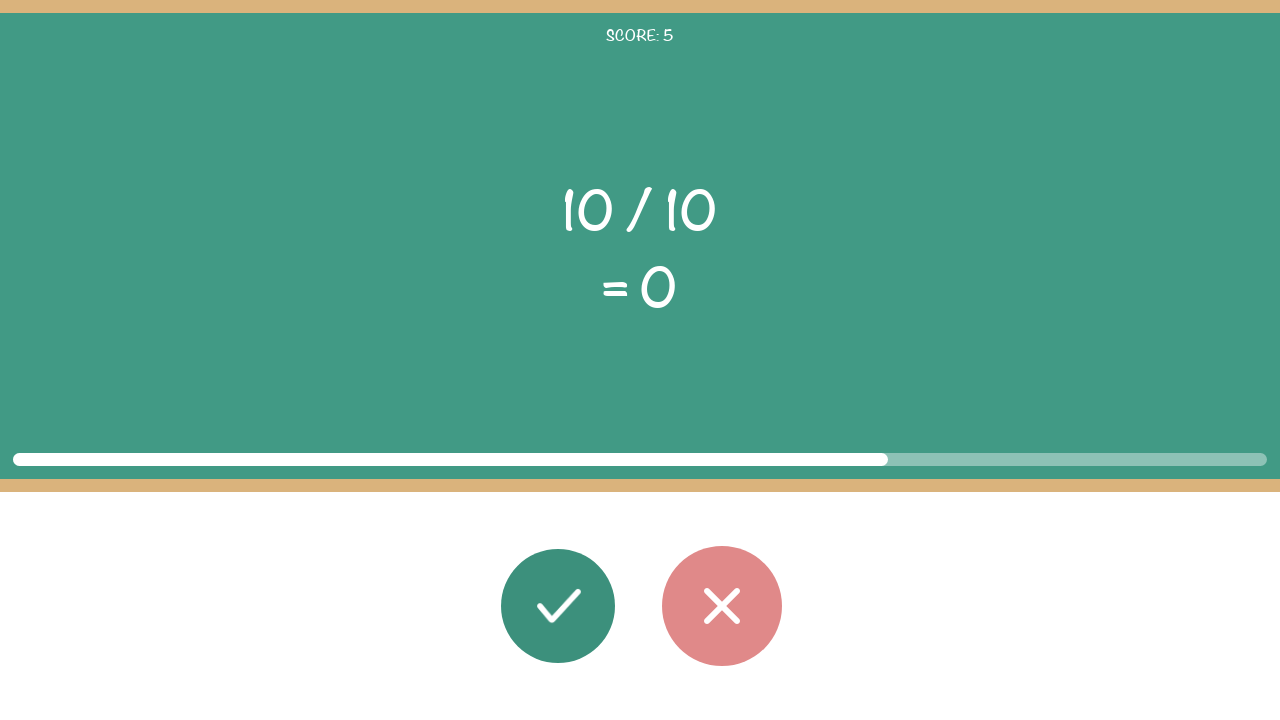

Retrieved displayed result: 0
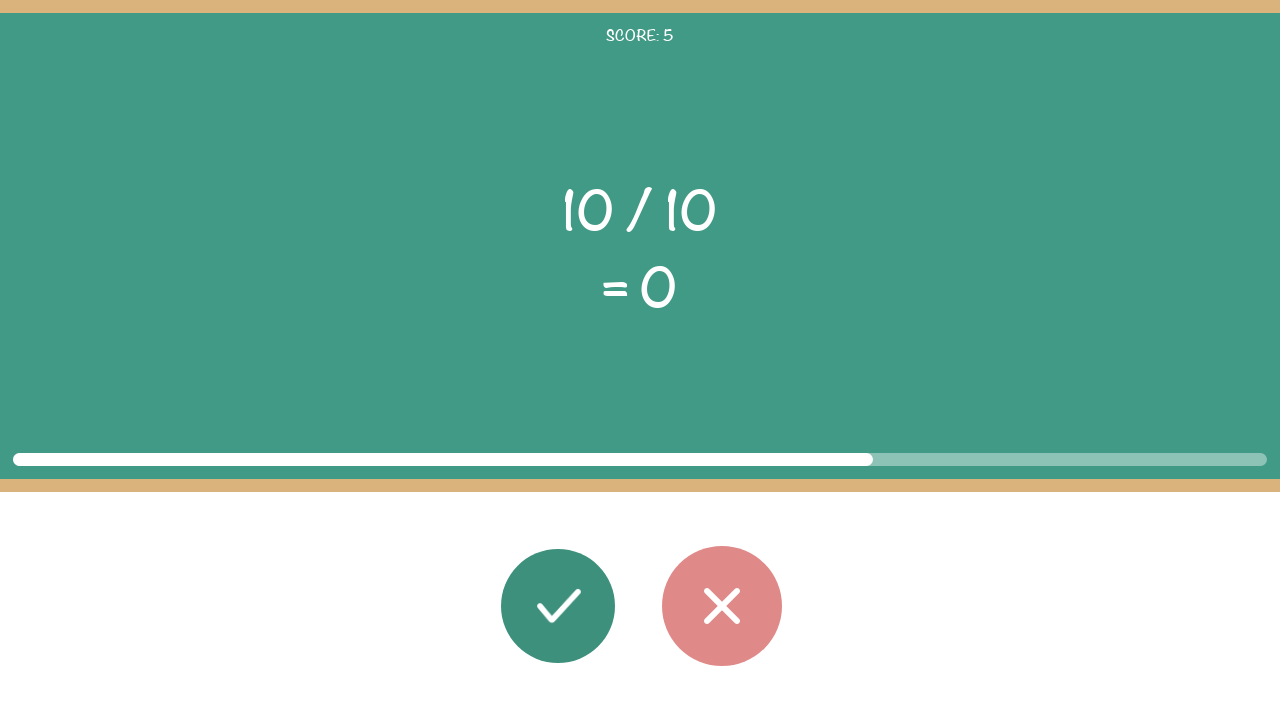

Calculated 10 / 10 = 1.0, does not match displayed result 0. Clicked wrong button. at (722, 606) on #button_wrong
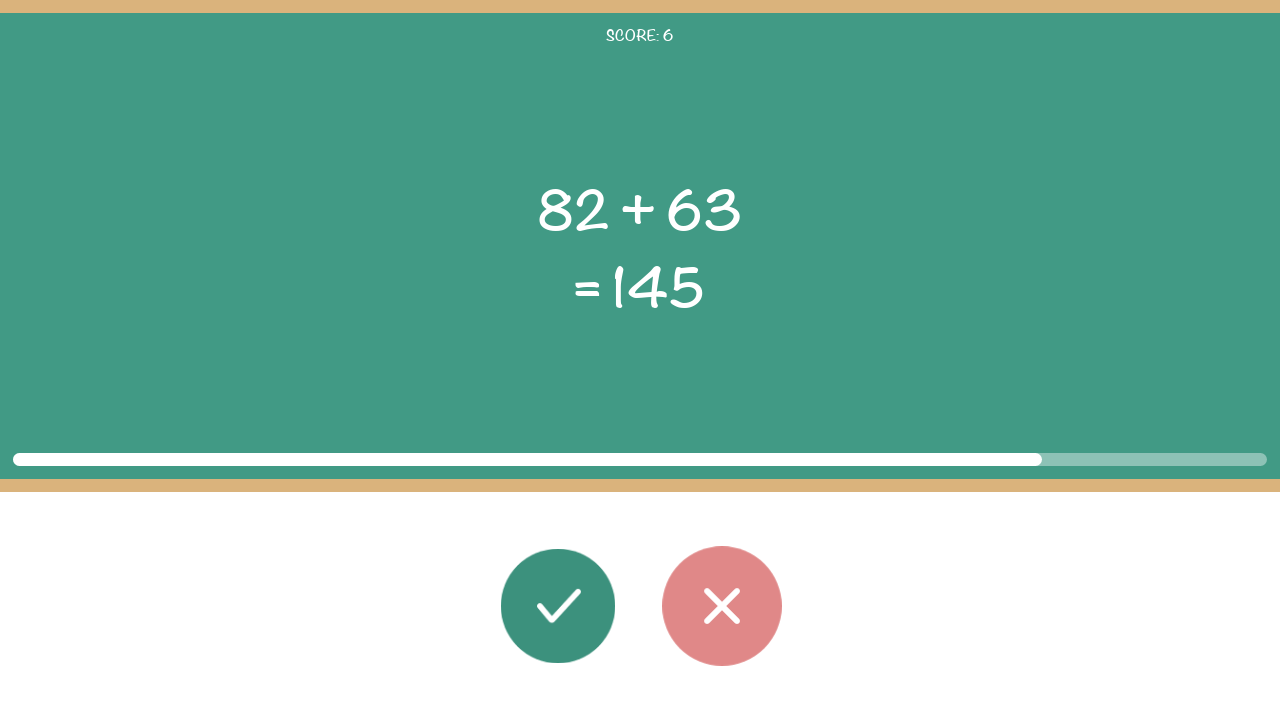

Waited 1 second between answers. Rounds remaining: 14
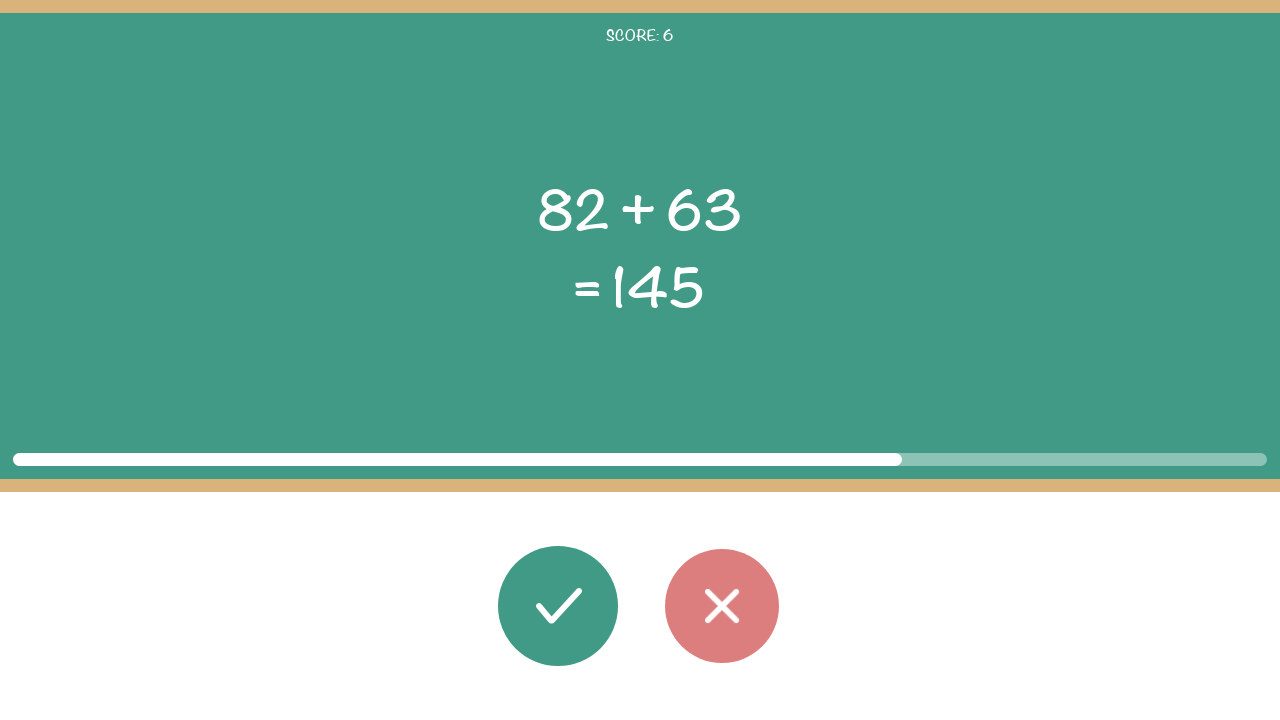

Retrieved first operand: 82
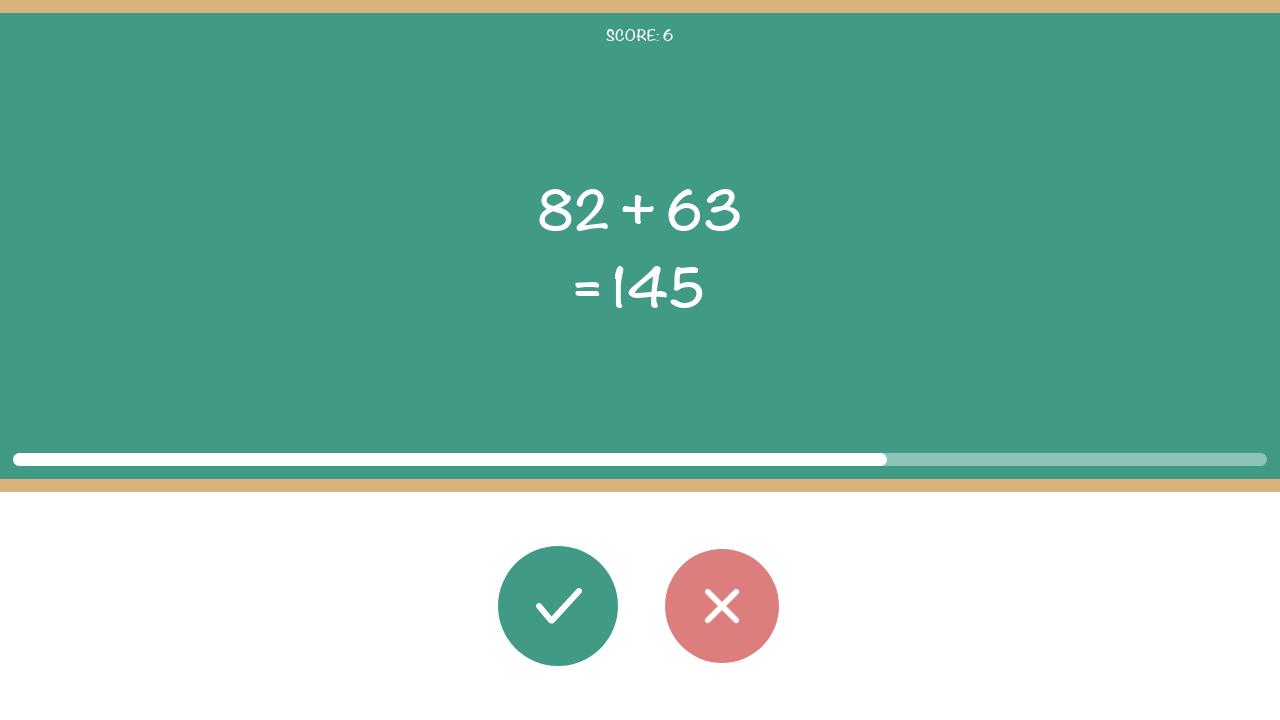

Retrieved second operand: 63
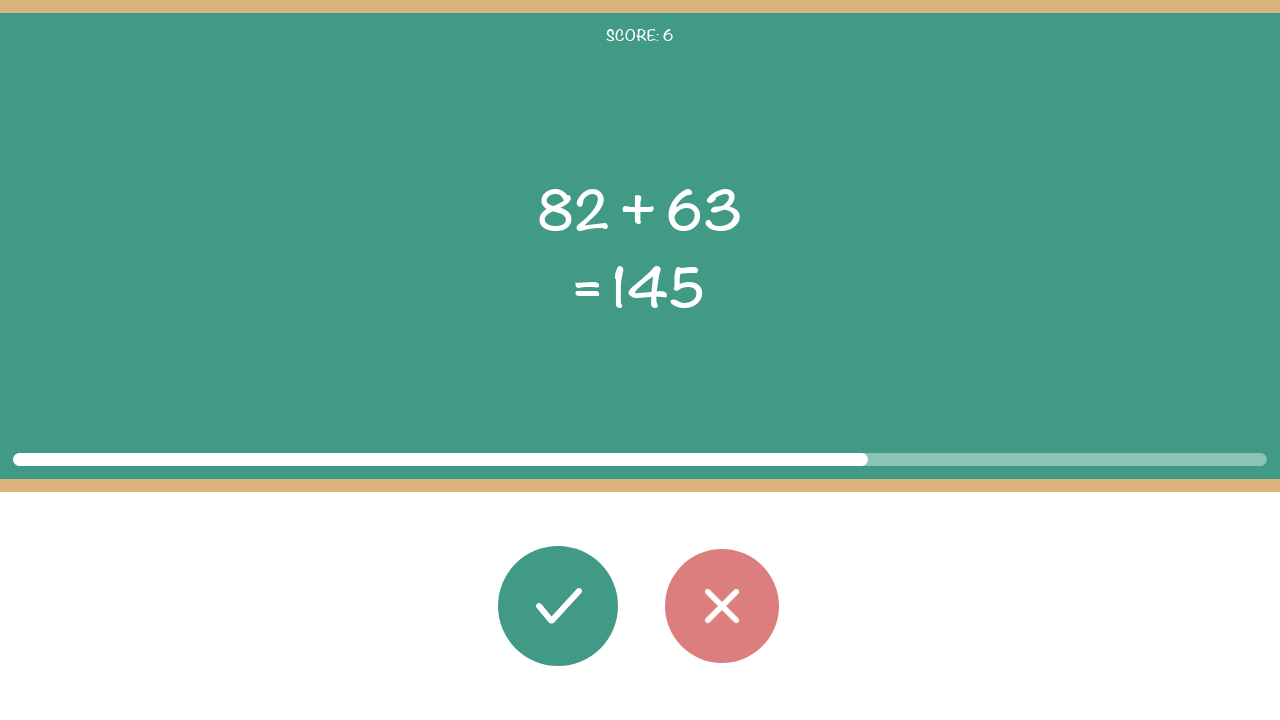

Retrieved operator: +
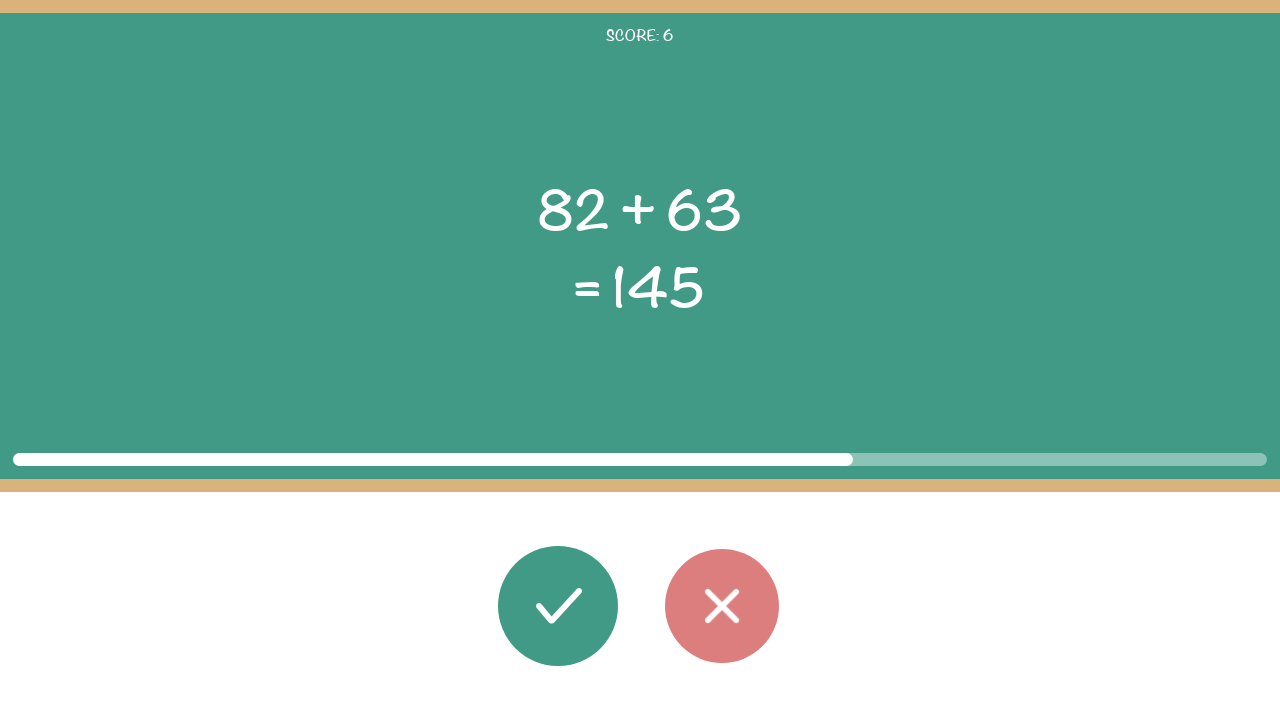

Retrieved displayed result: 145
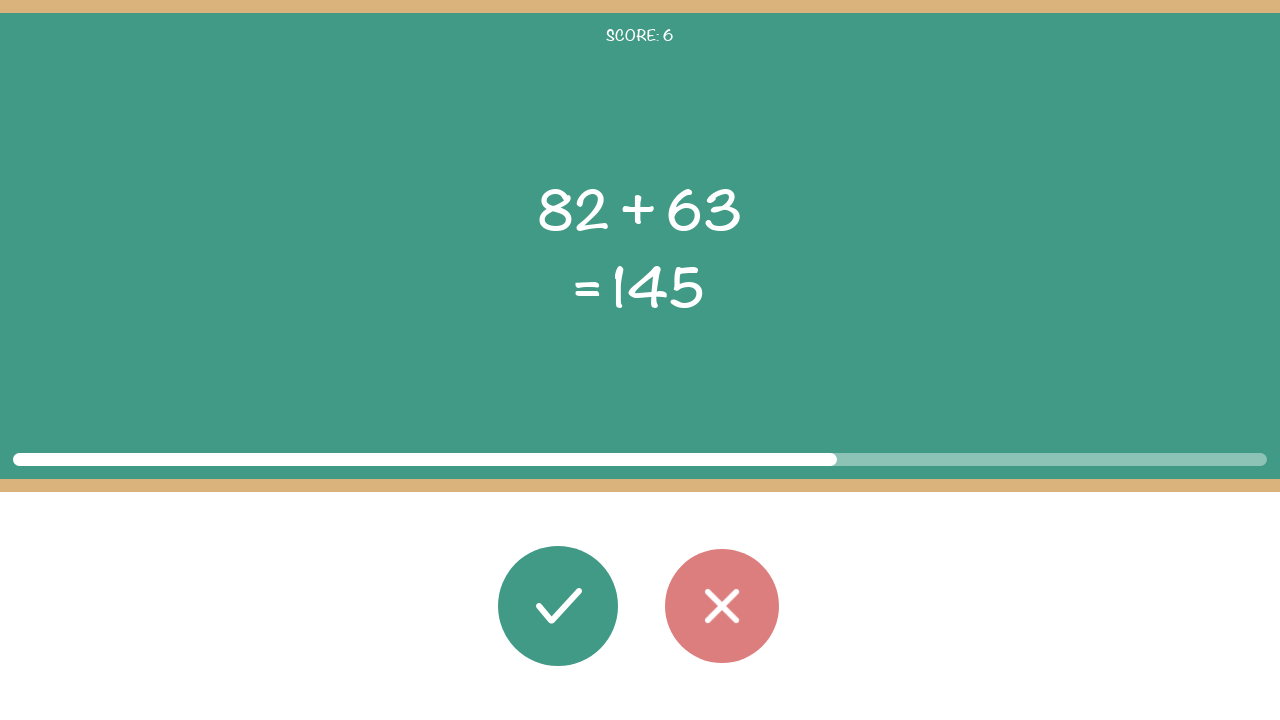

Calculated 82 + 63 = 145, matches displayed result 145. Clicked correct button. at (558, 606) on #button_correct
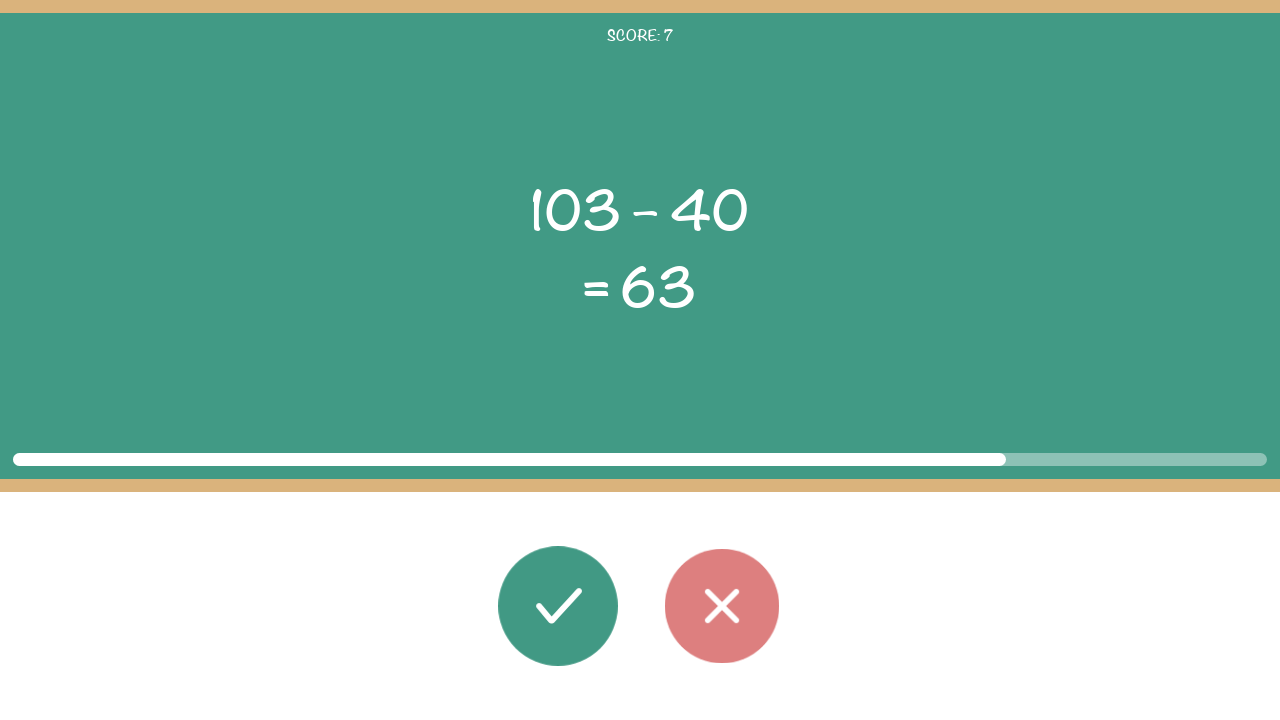

Waited 1 second between answers. Rounds remaining: 13
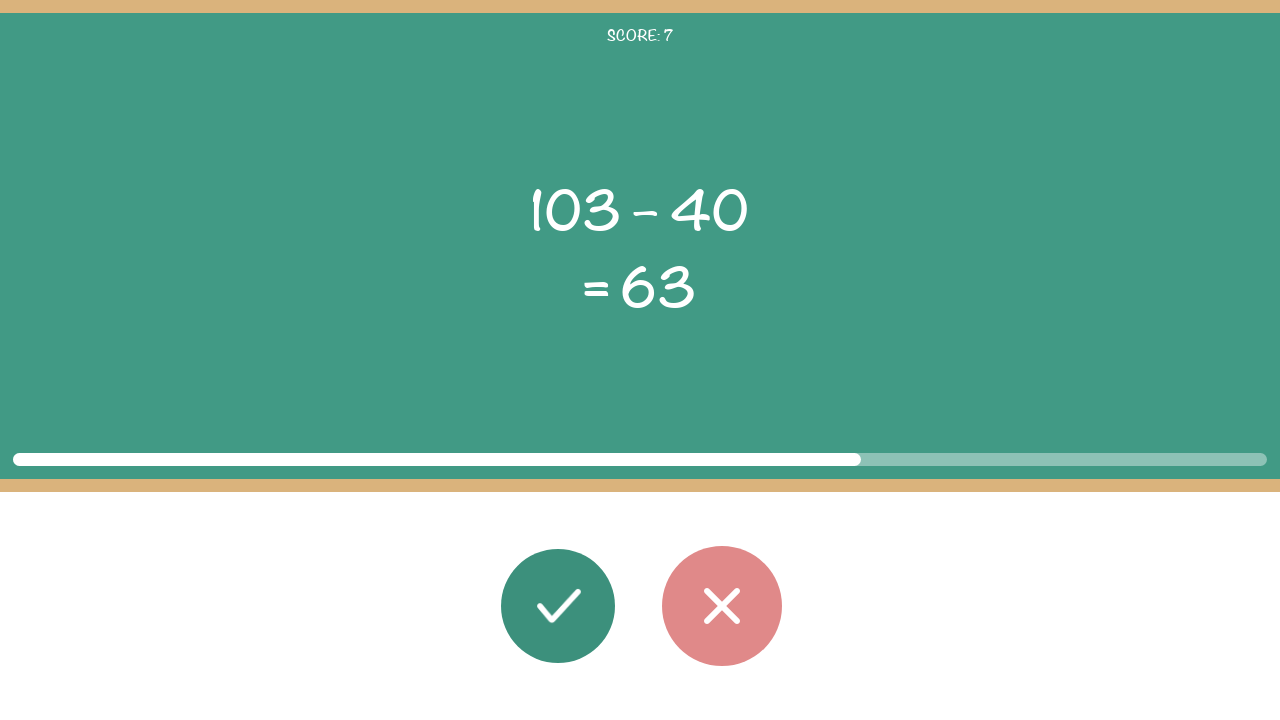

Retrieved first operand: 103
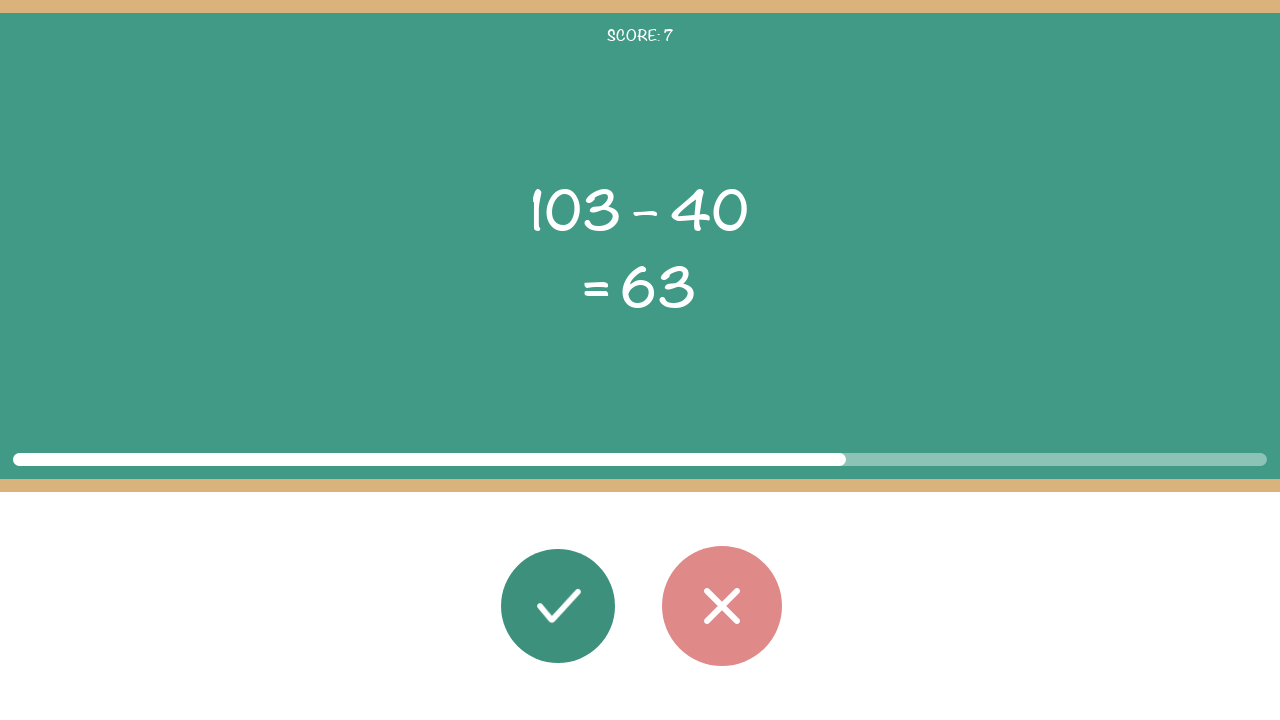

Retrieved second operand: 40
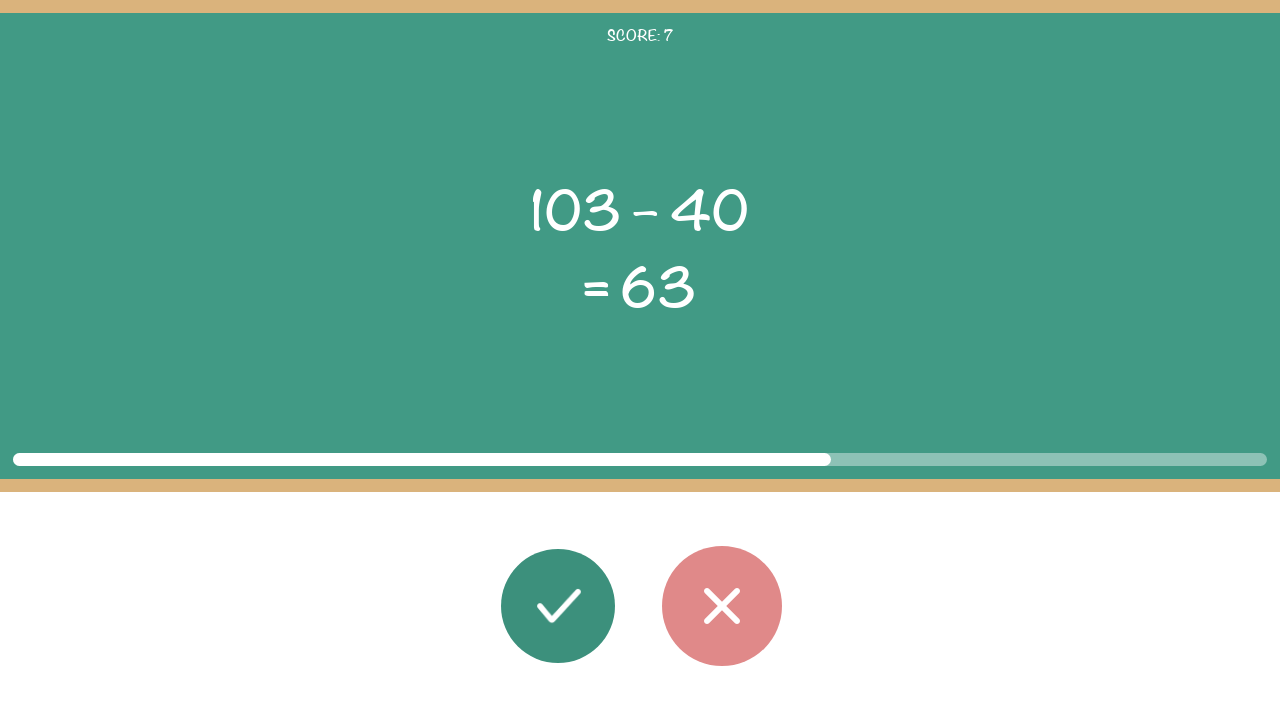

Retrieved operator: –
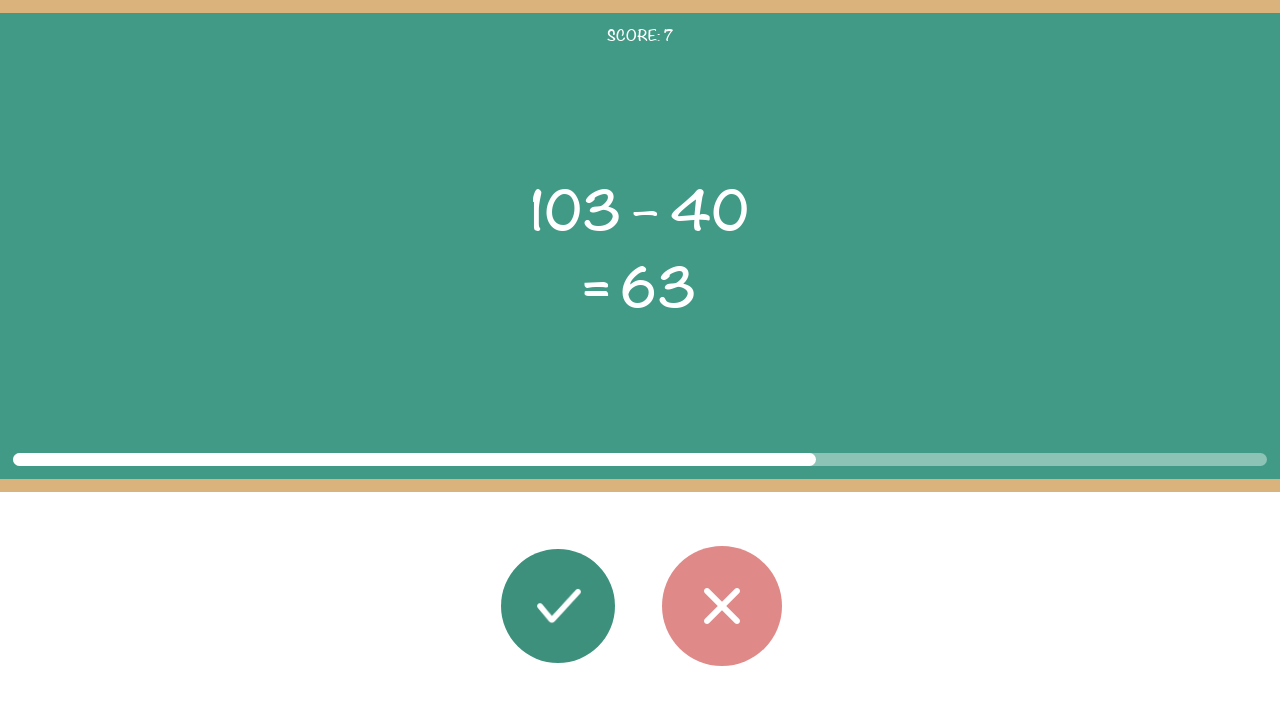

Retrieved displayed result: 63
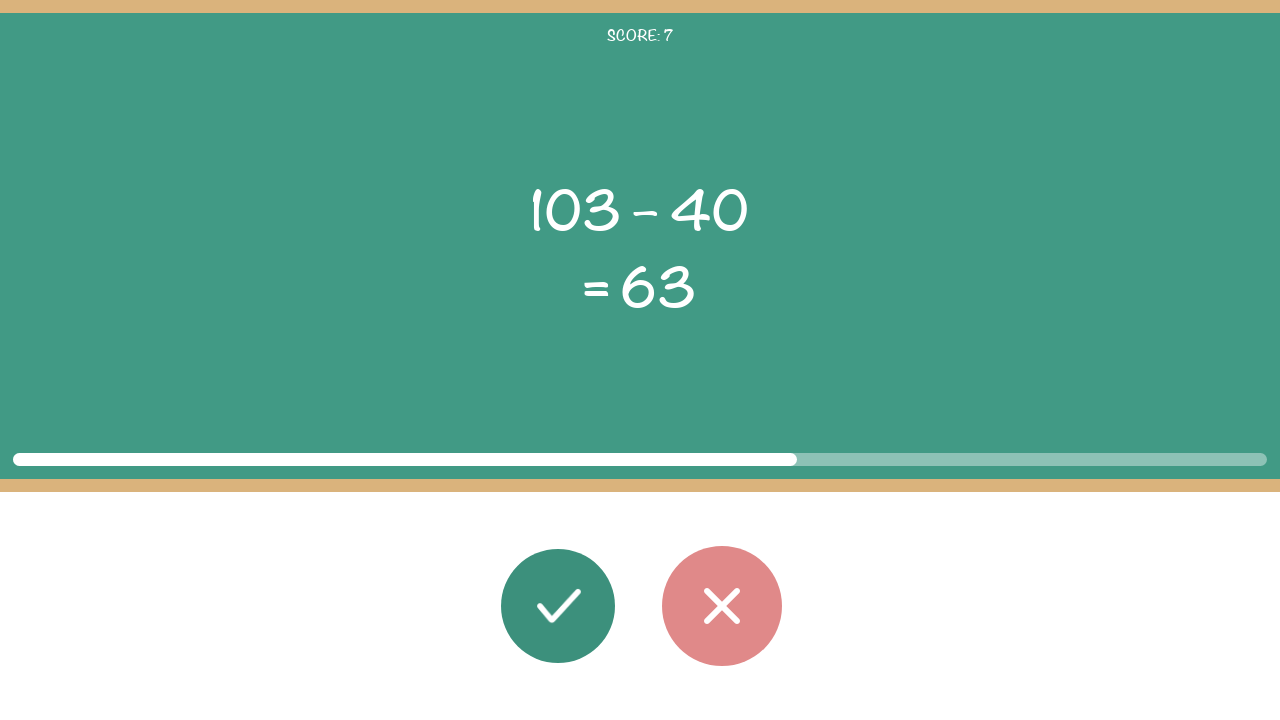

Calculated 103 - 40 = 63, matches displayed result 63. Clicked correct button. at (558, 606) on #button_correct
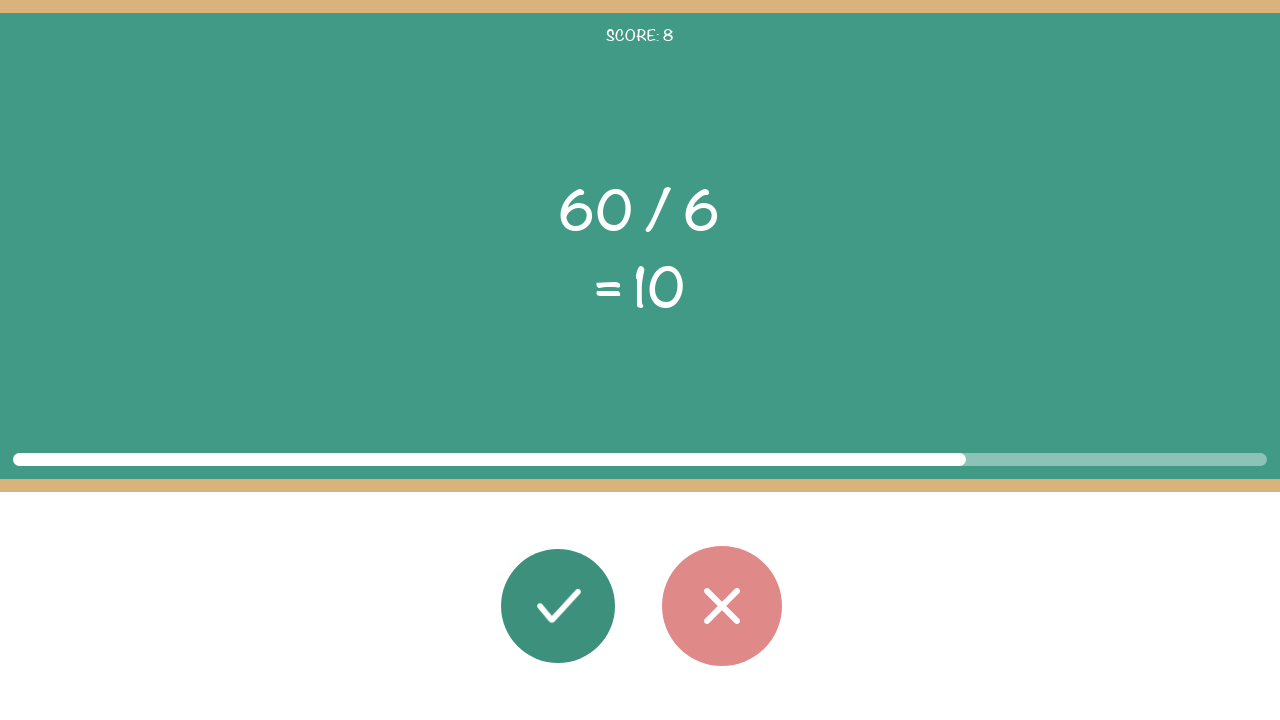

Waited 1 second between answers. Rounds remaining: 12
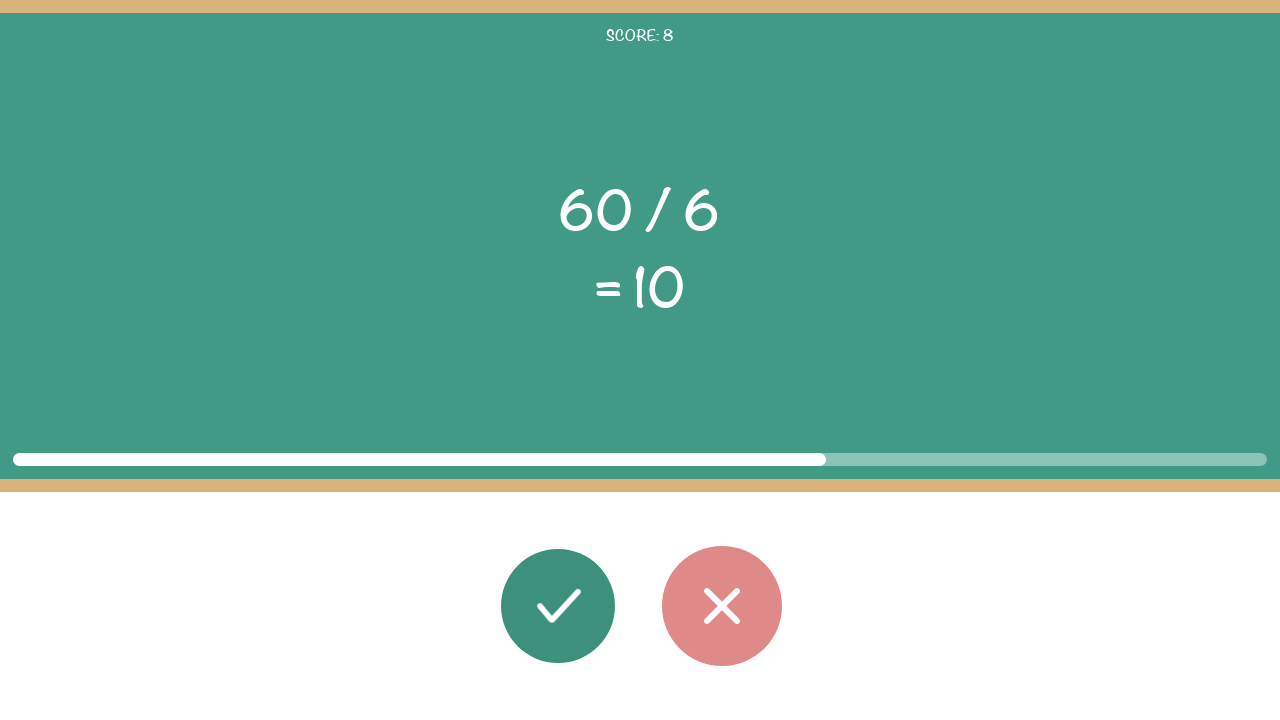

Retrieved first operand: 60
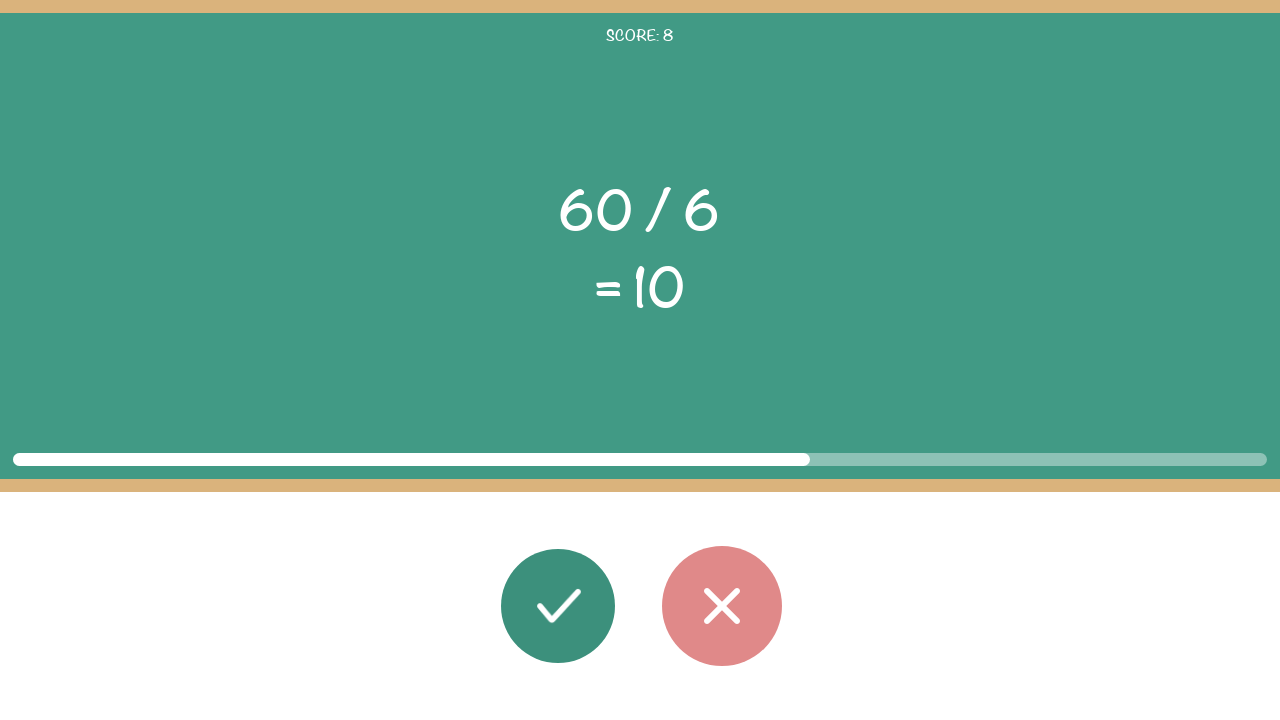

Retrieved second operand: 6
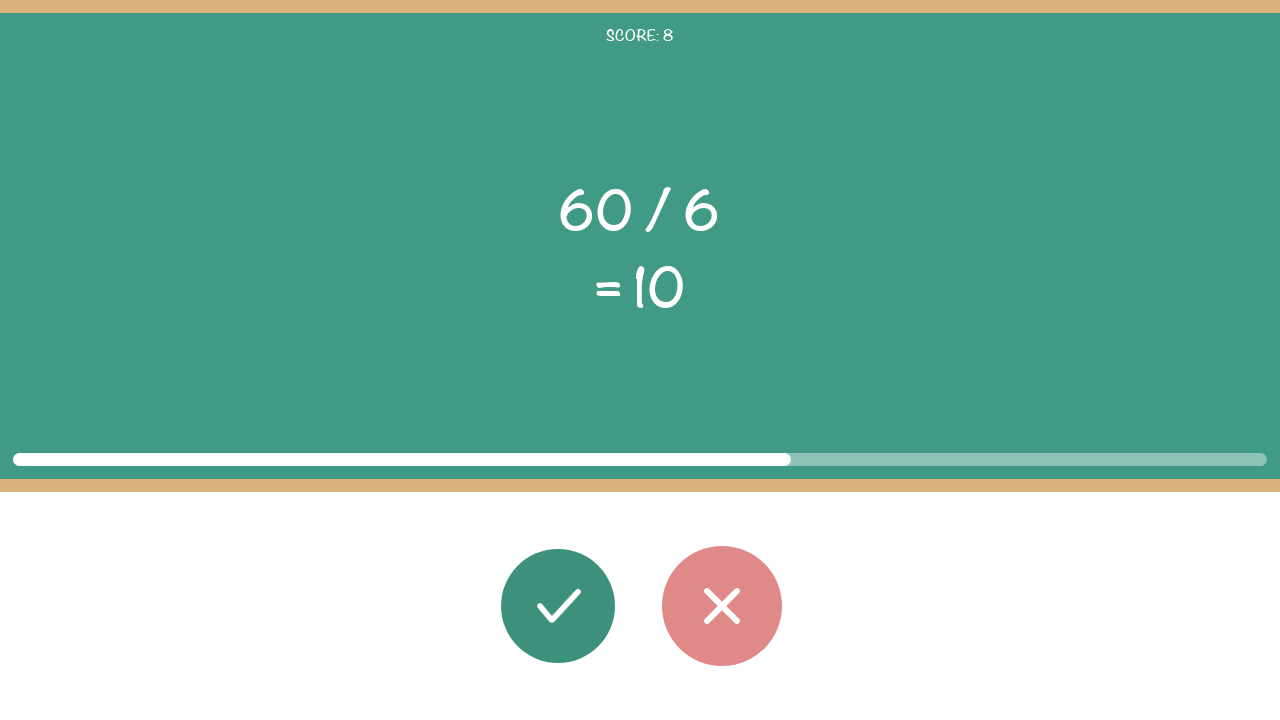

Retrieved operator: /
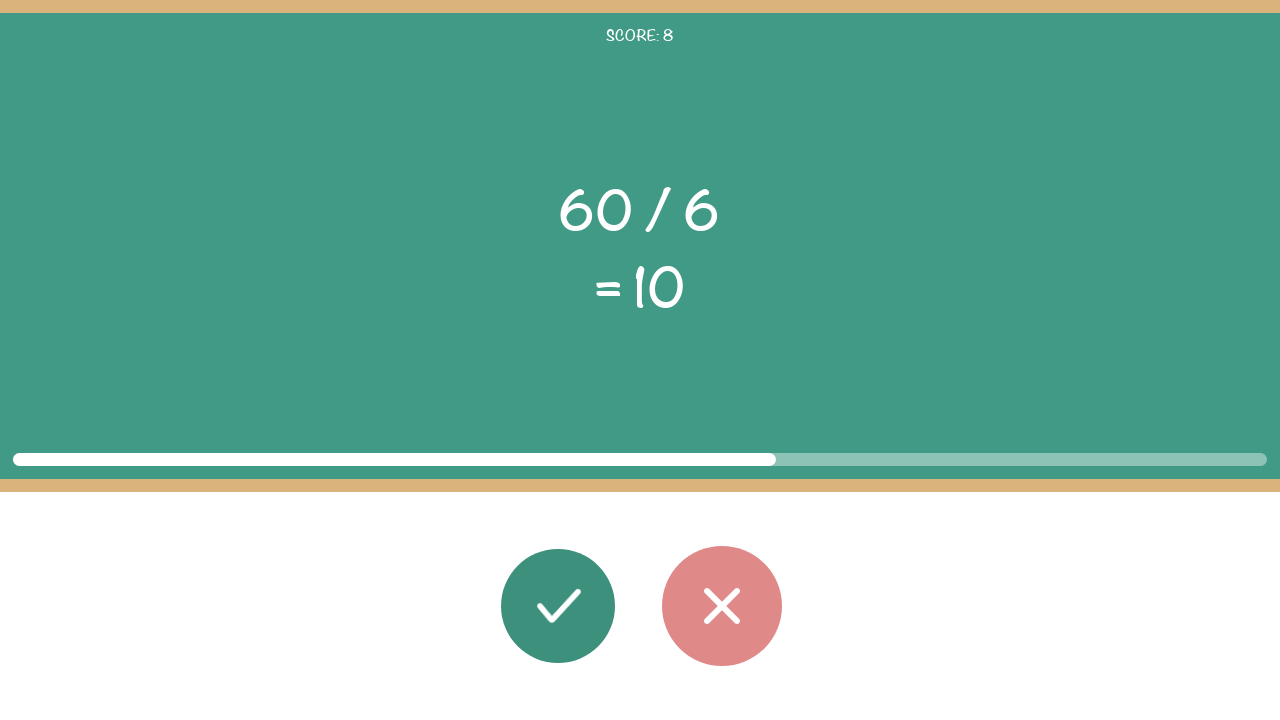

Retrieved displayed result: 10
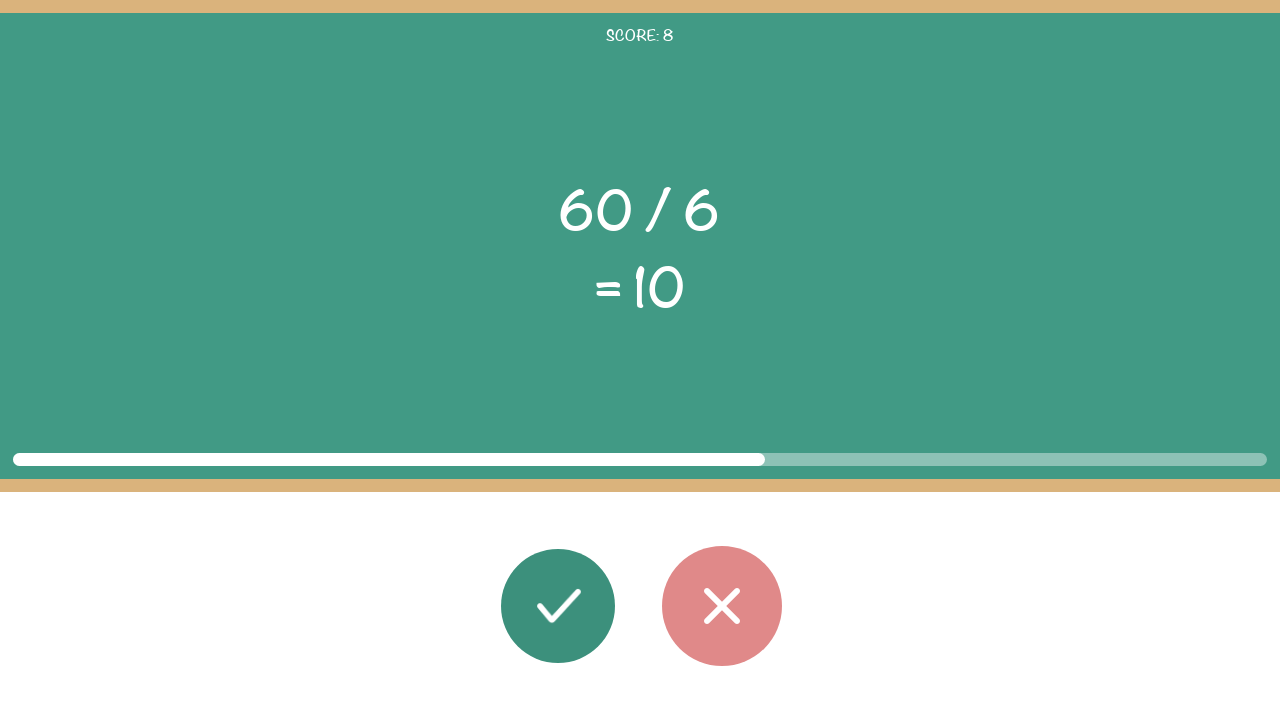

Calculated 60 / 6 = 10.0, matches displayed result 10. Clicked correct button. at (558, 606) on #button_correct
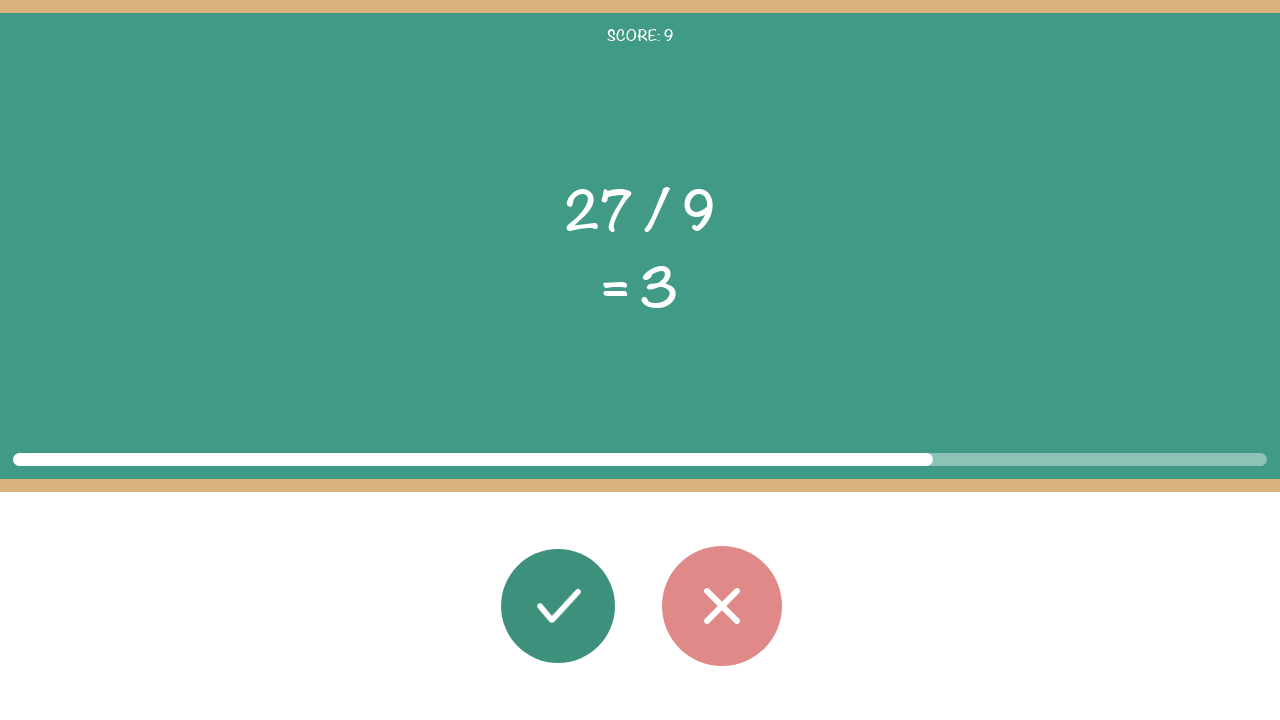

Waited 1 second between answers. Rounds remaining: 11
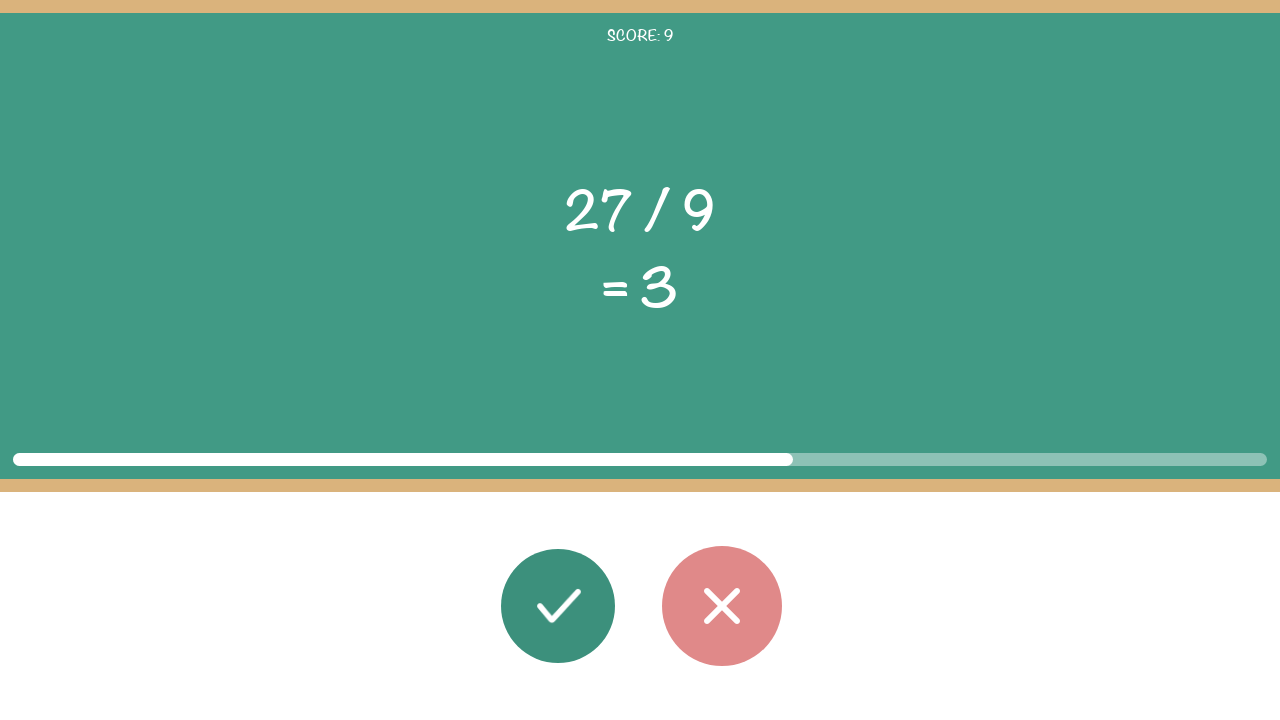

Retrieved first operand: 27
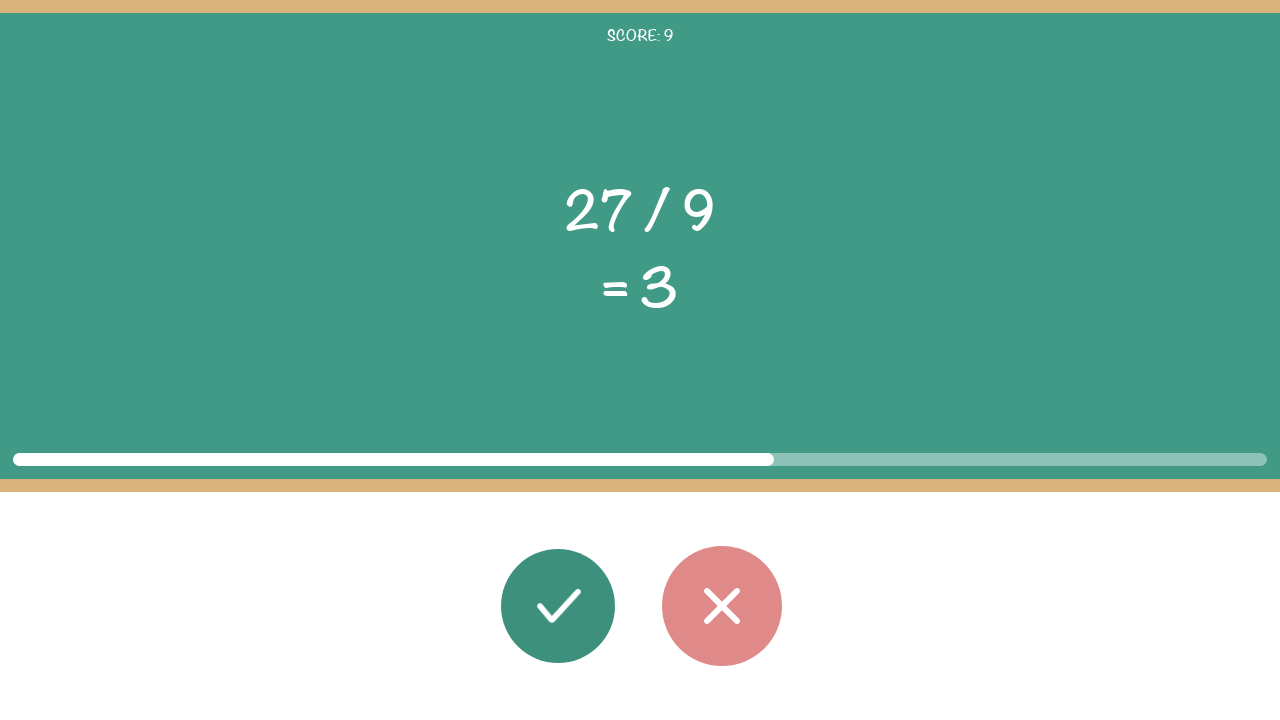

Retrieved second operand: 9
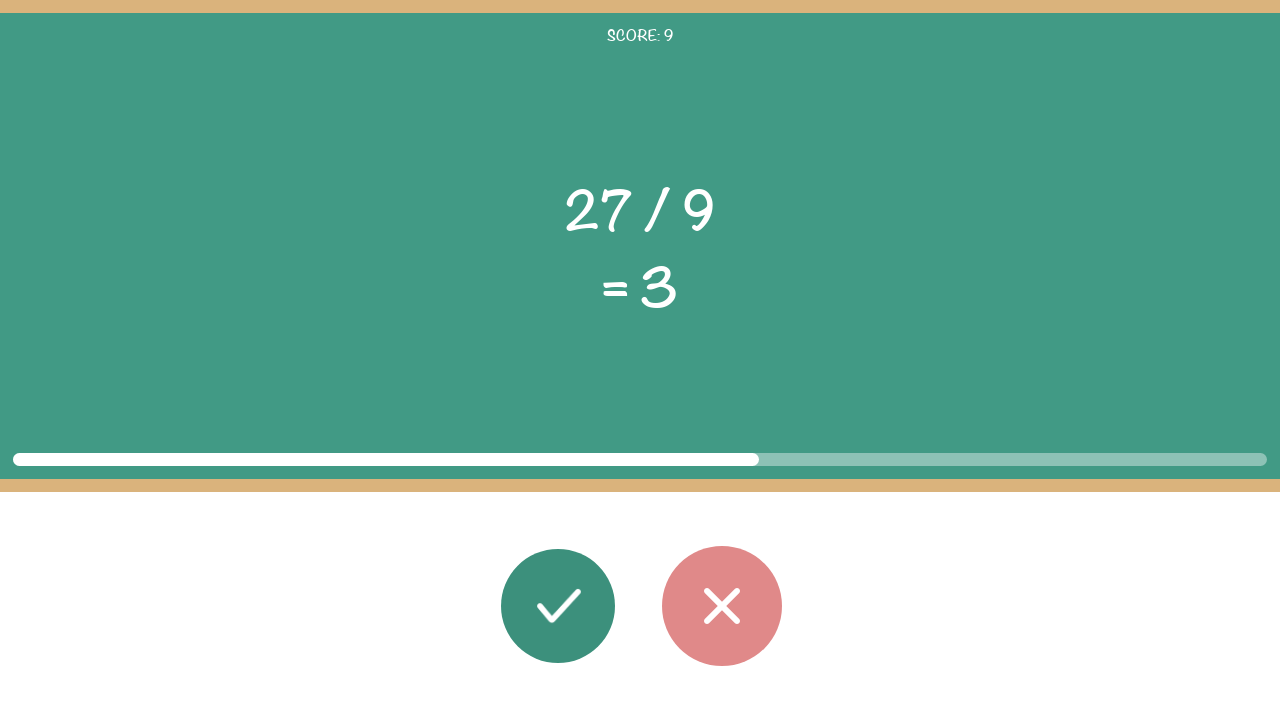

Retrieved operator: /
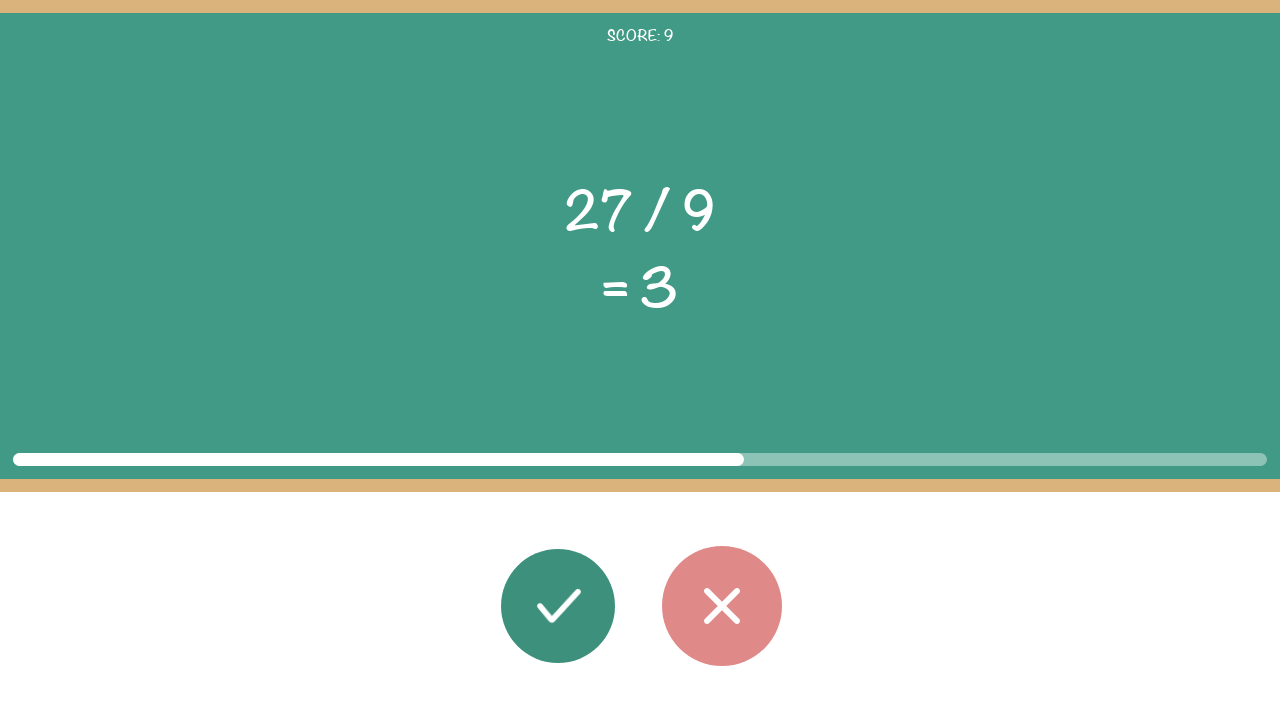

Retrieved displayed result: 3
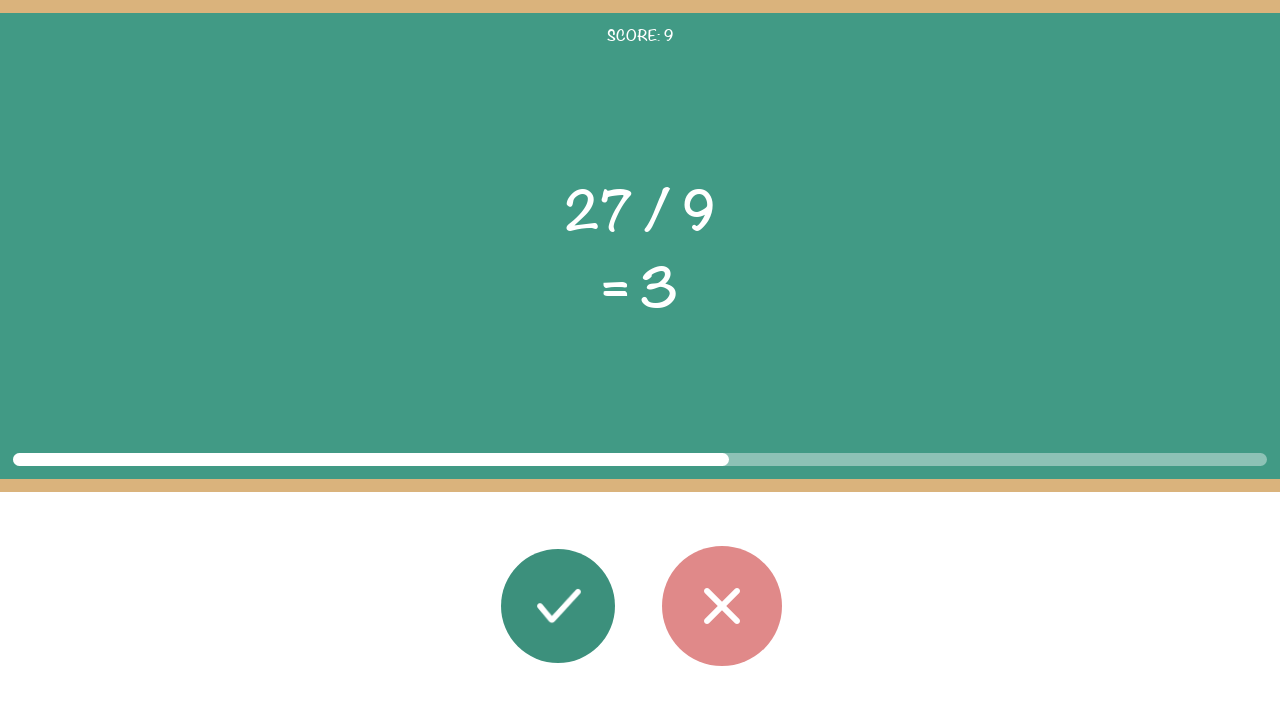

Calculated 27 / 9 = 3.0, matches displayed result 3. Clicked correct button. at (558, 606) on #button_correct
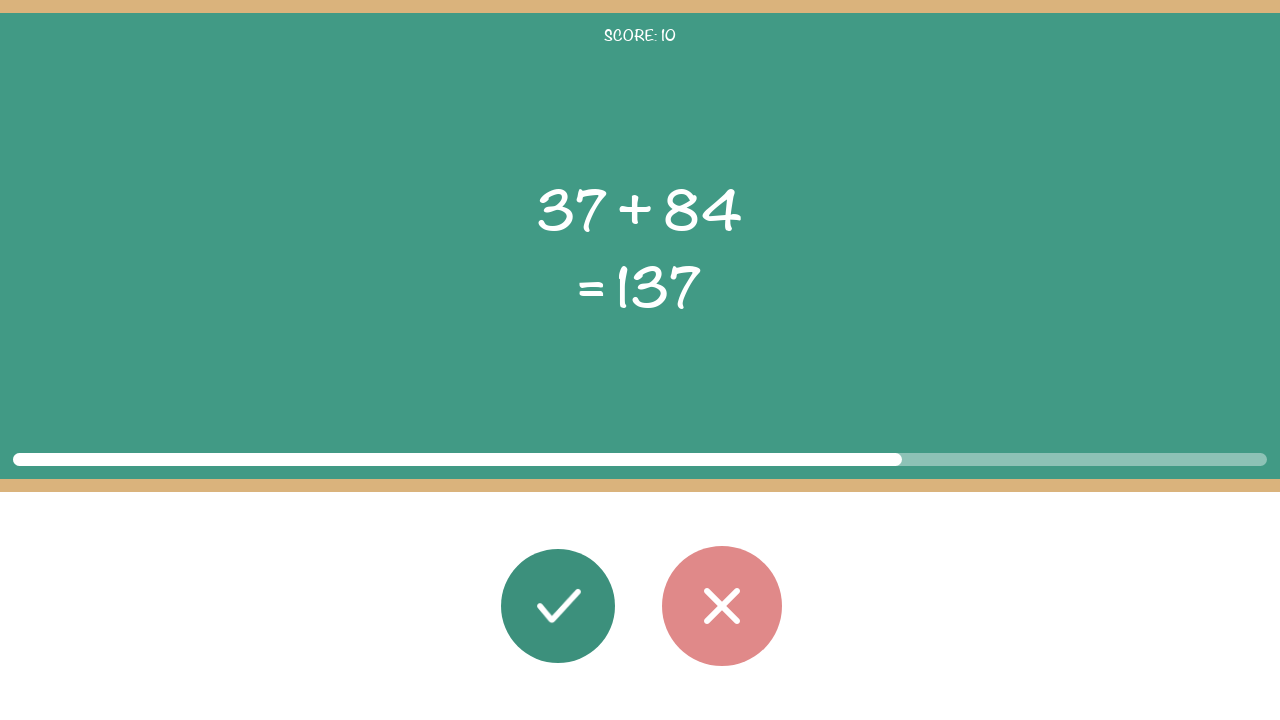

Waited 1 second between answers. Rounds remaining: 10
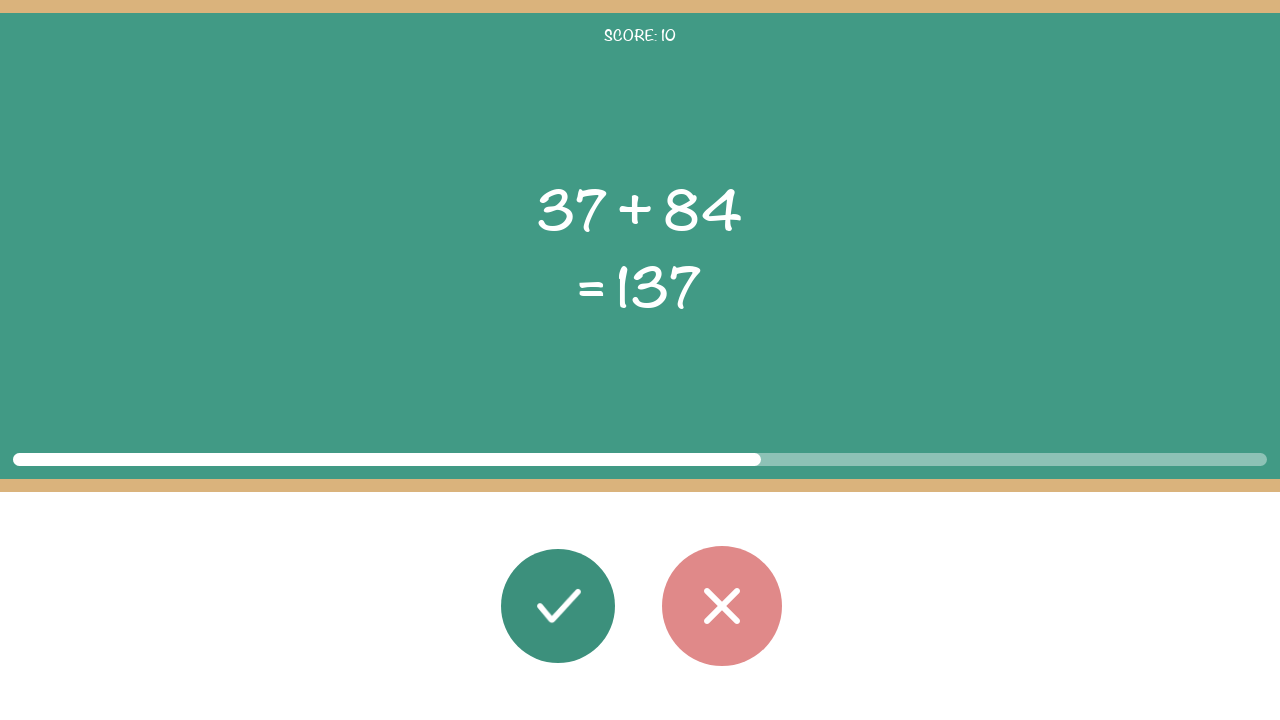

Retrieved first operand: 37
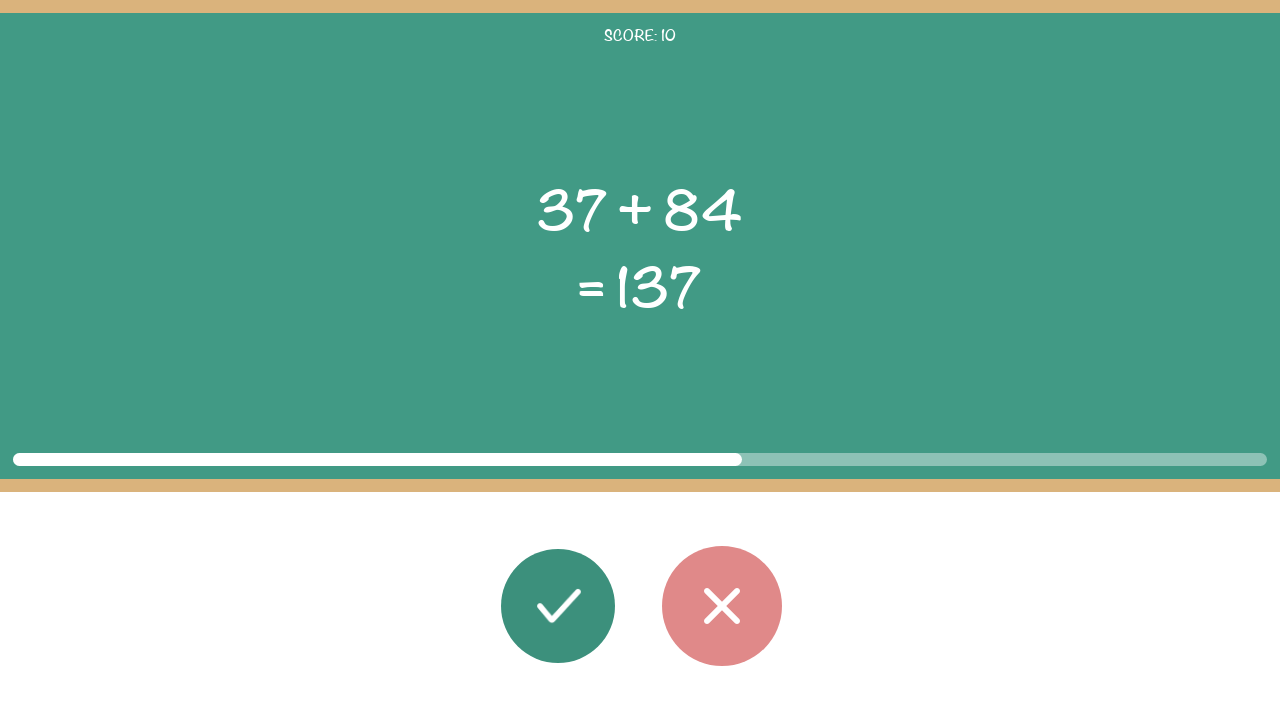

Retrieved second operand: 84
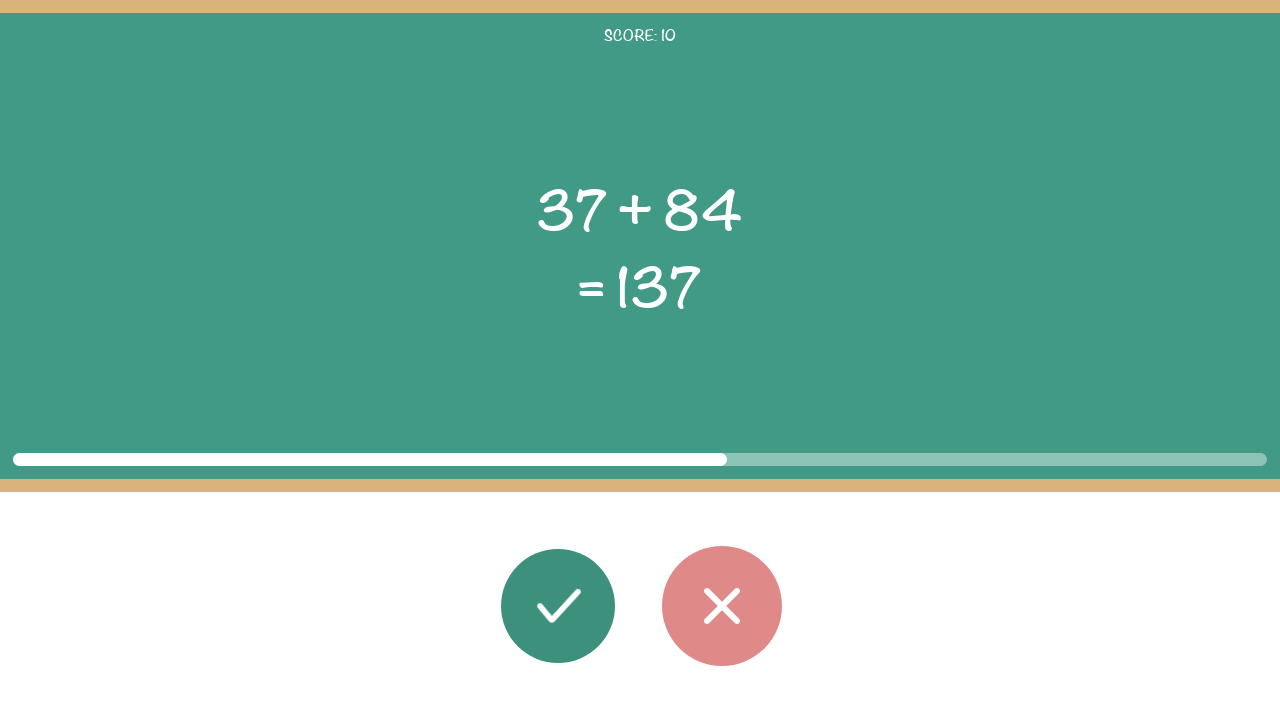

Retrieved operator: +
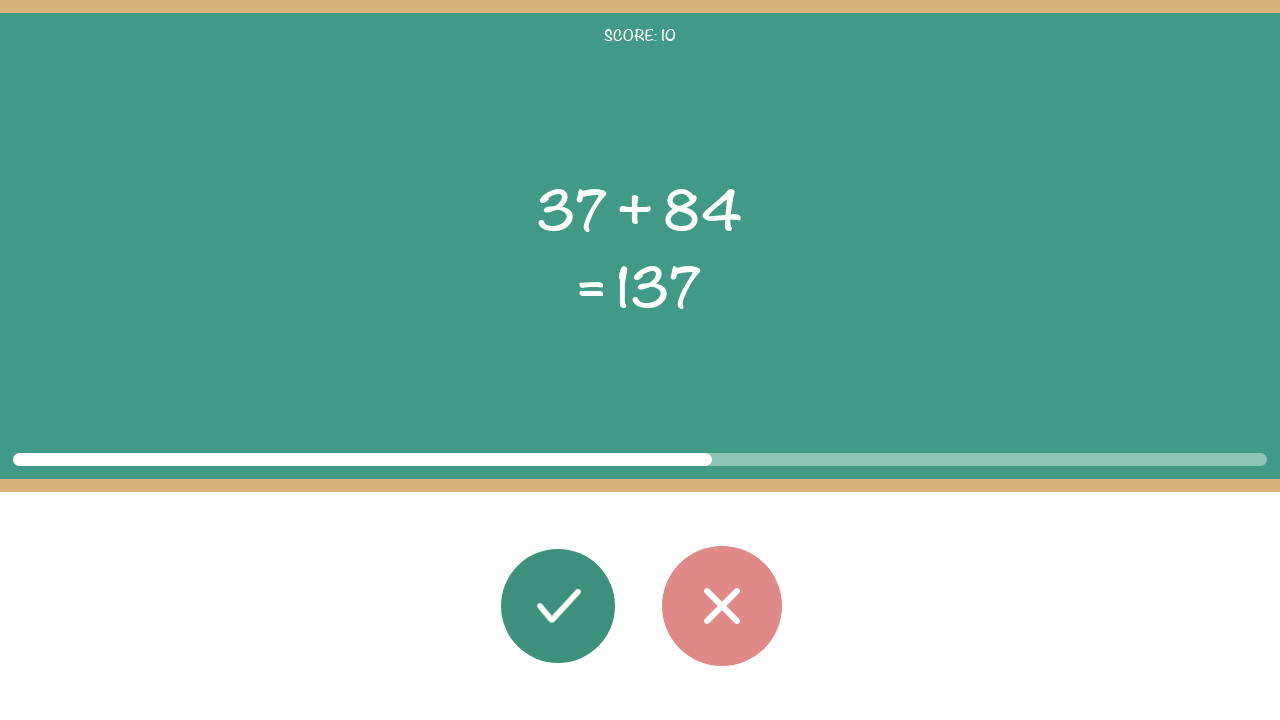

Retrieved displayed result: 137
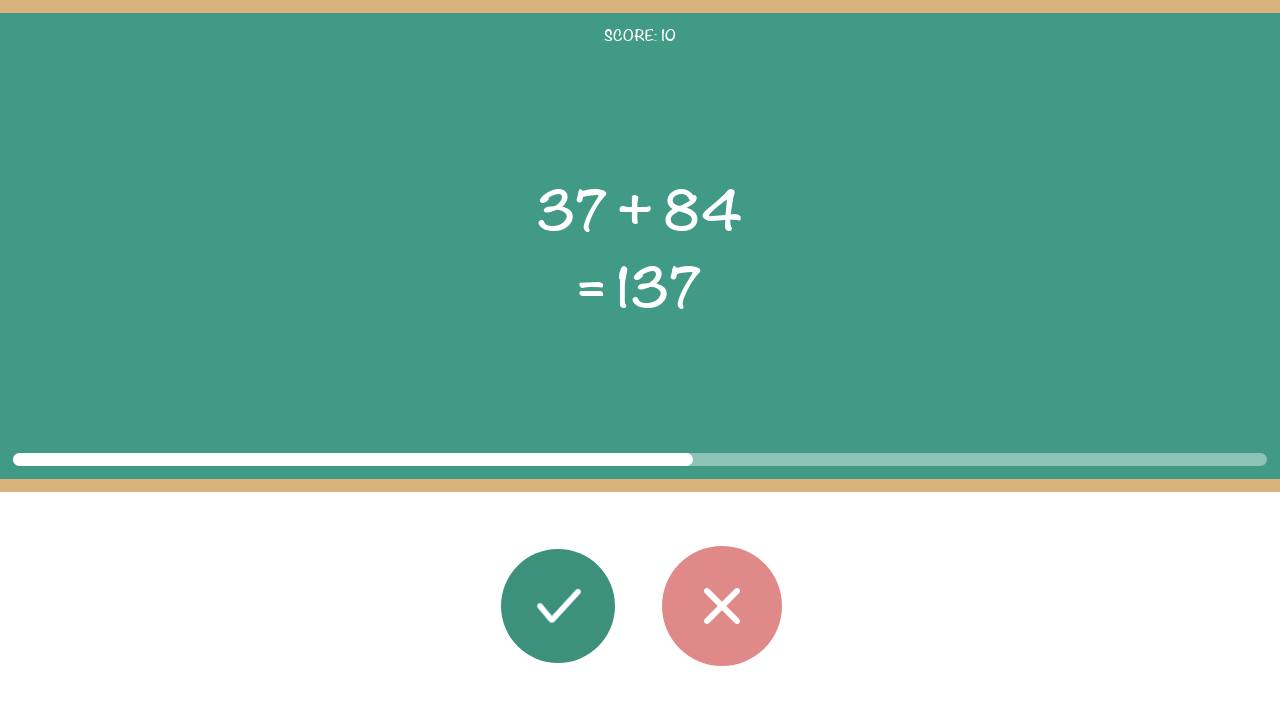

Calculated 37 + 84 = 121, does not match displayed result 137. Clicked wrong button. at (722, 606) on #button_wrong
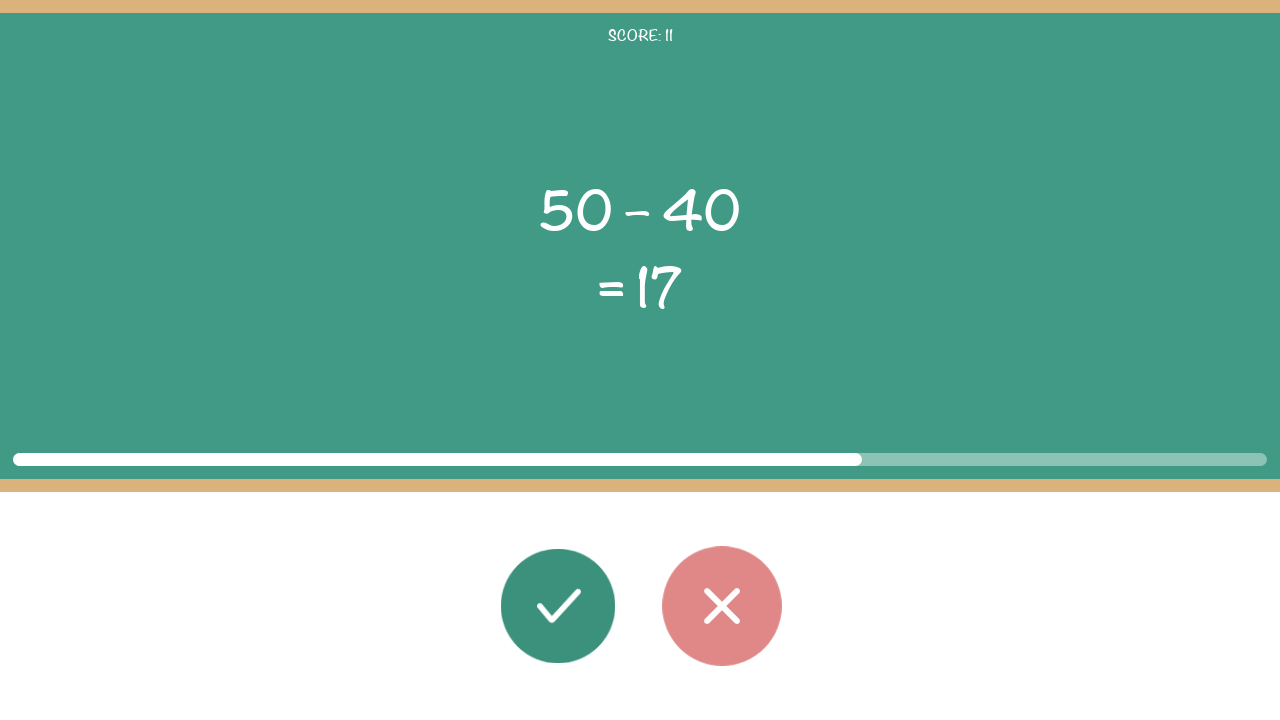

Waited 1 second between answers. Rounds remaining: 9
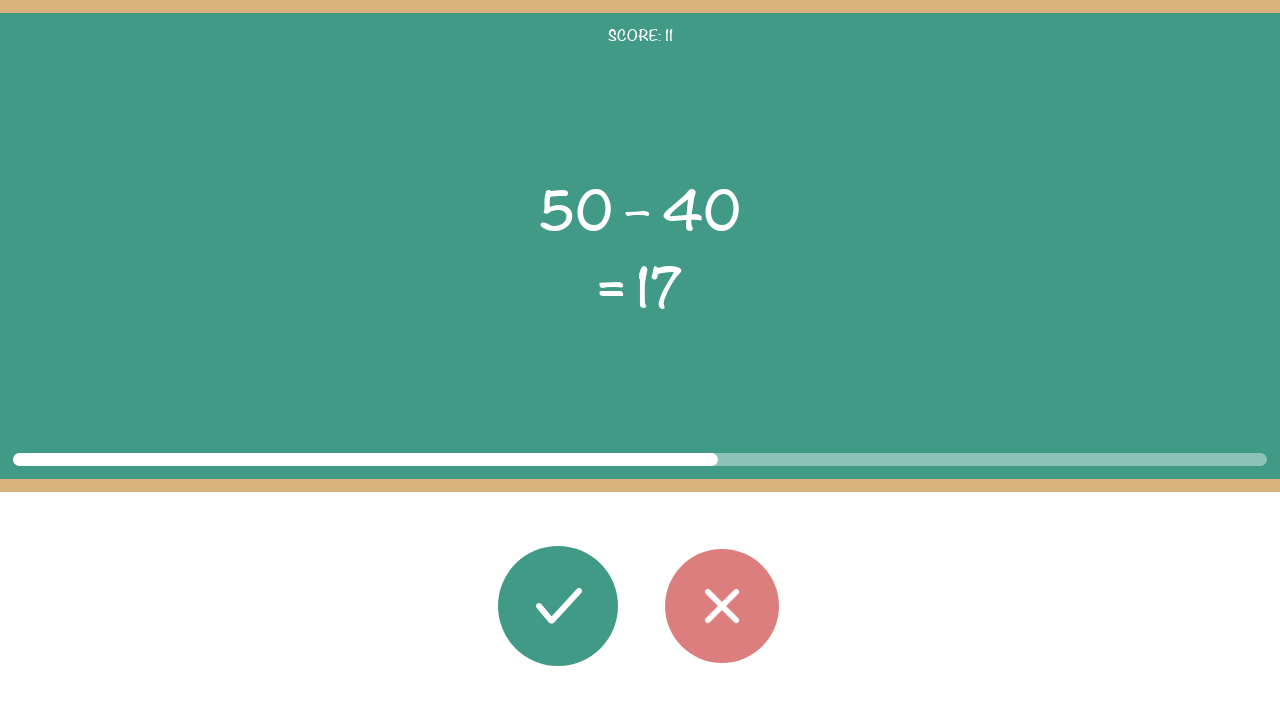

Retrieved first operand: 50
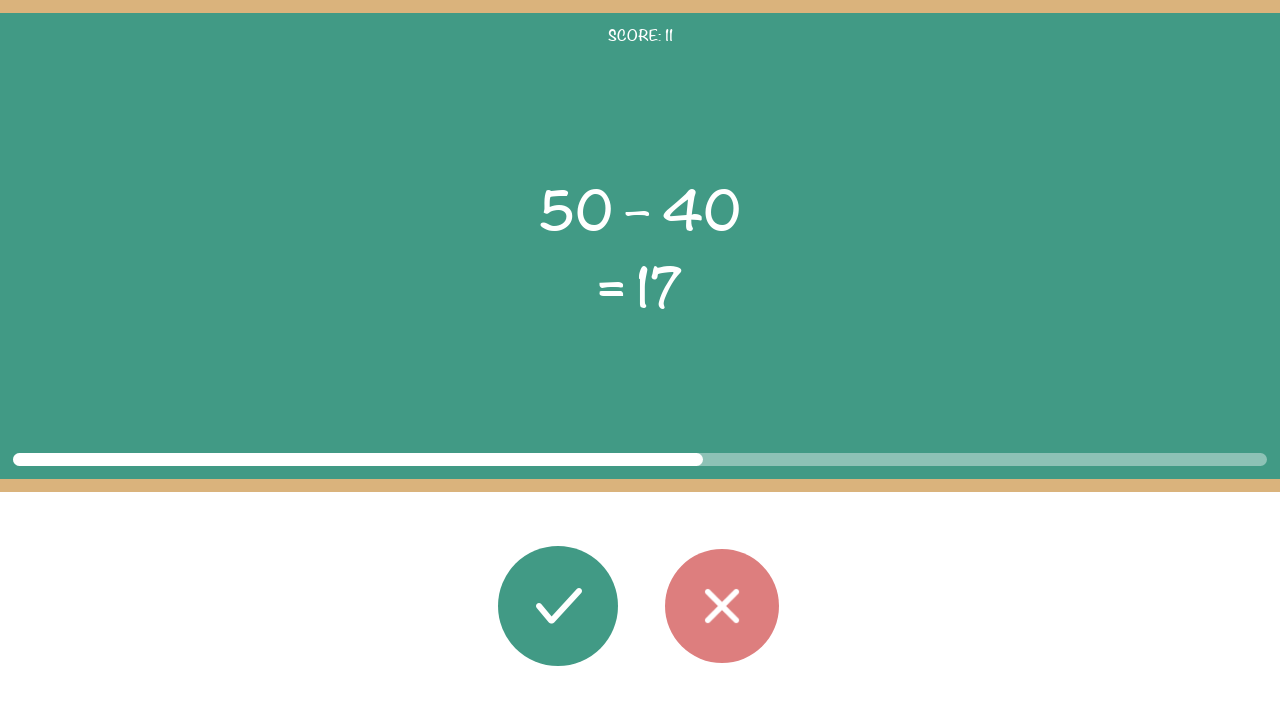

Retrieved second operand: 40
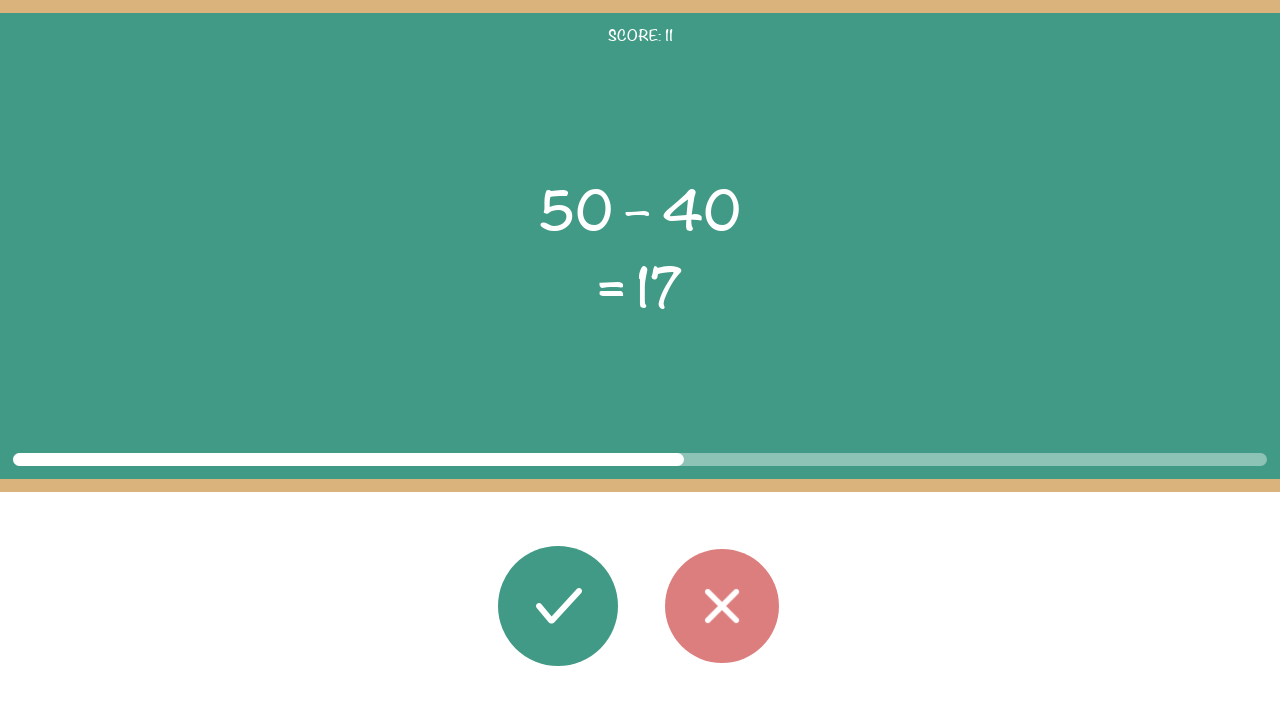

Retrieved operator: –
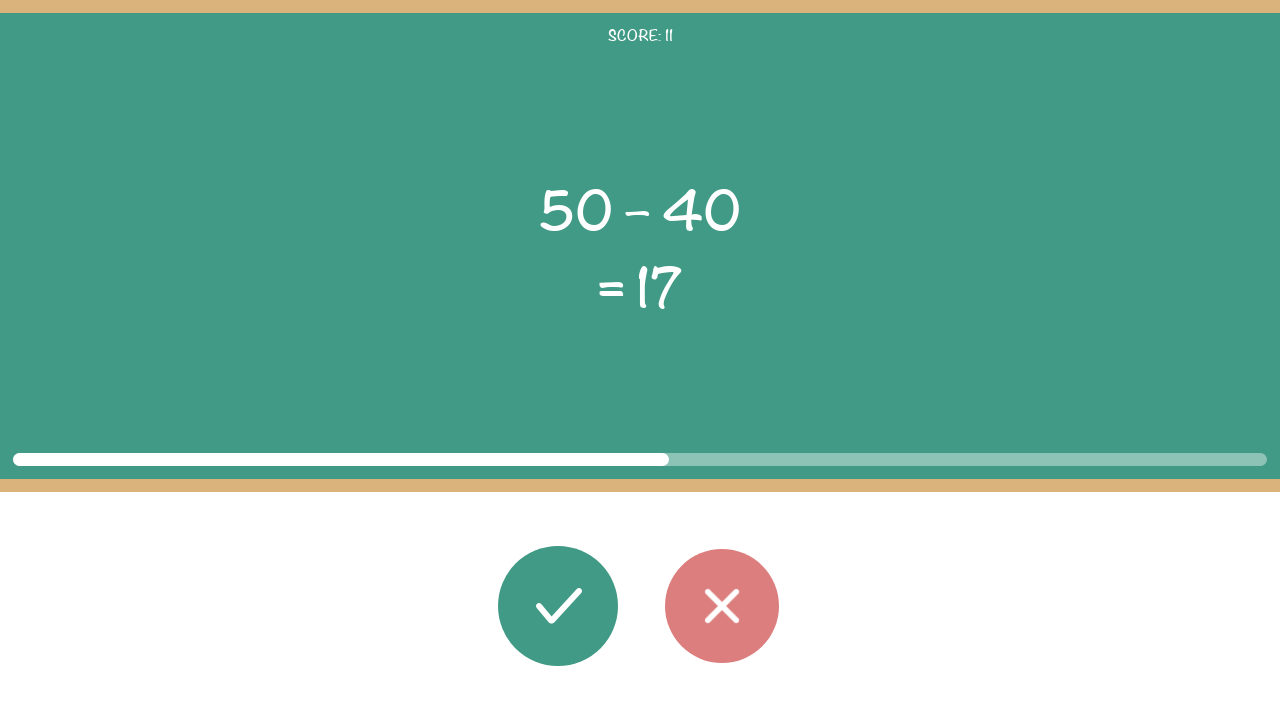

Retrieved displayed result: 17
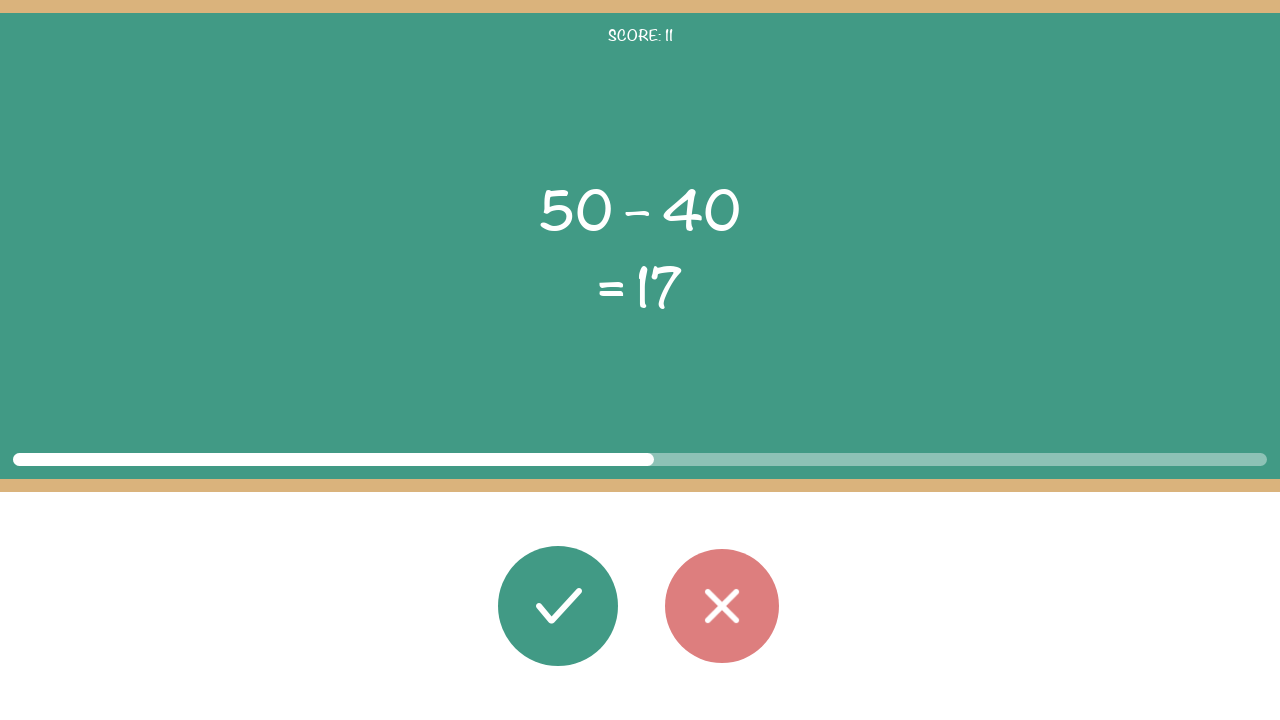

Calculated 50 - 40 = 10, does not match displayed result 17. Clicked wrong button. at (722, 606) on #button_wrong
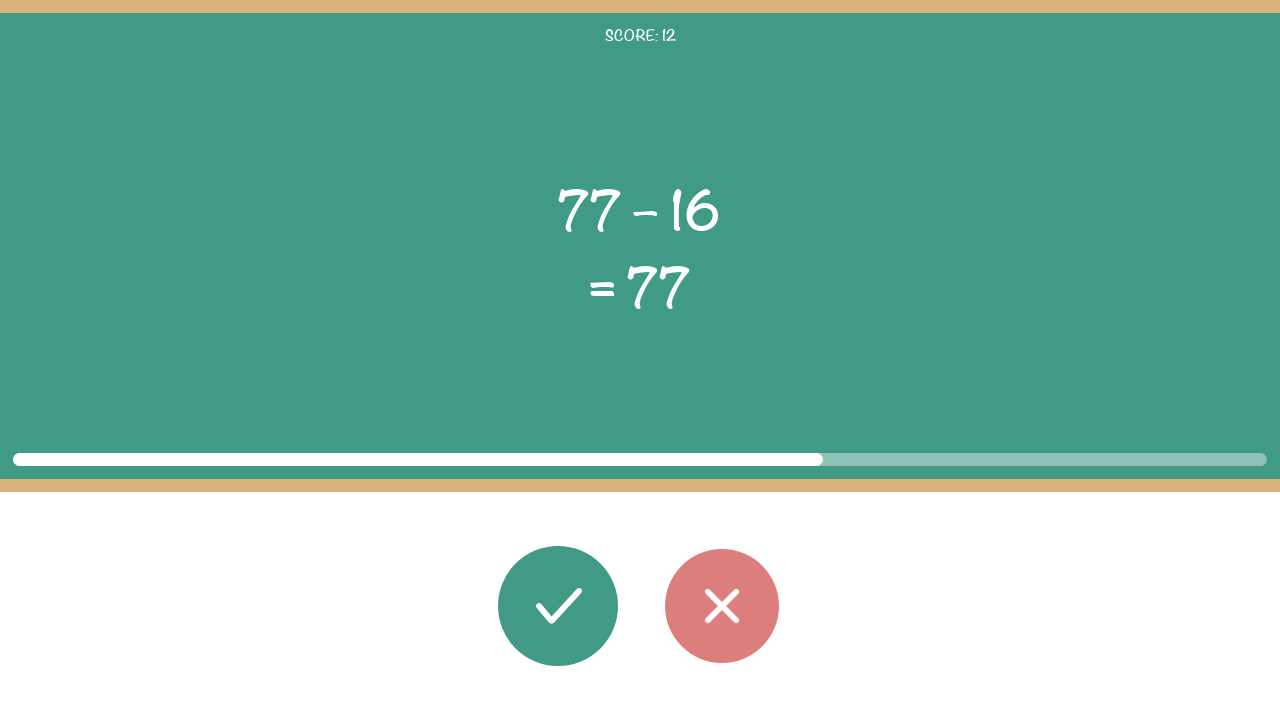

Waited 1 second between answers. Rounds remaining: 8
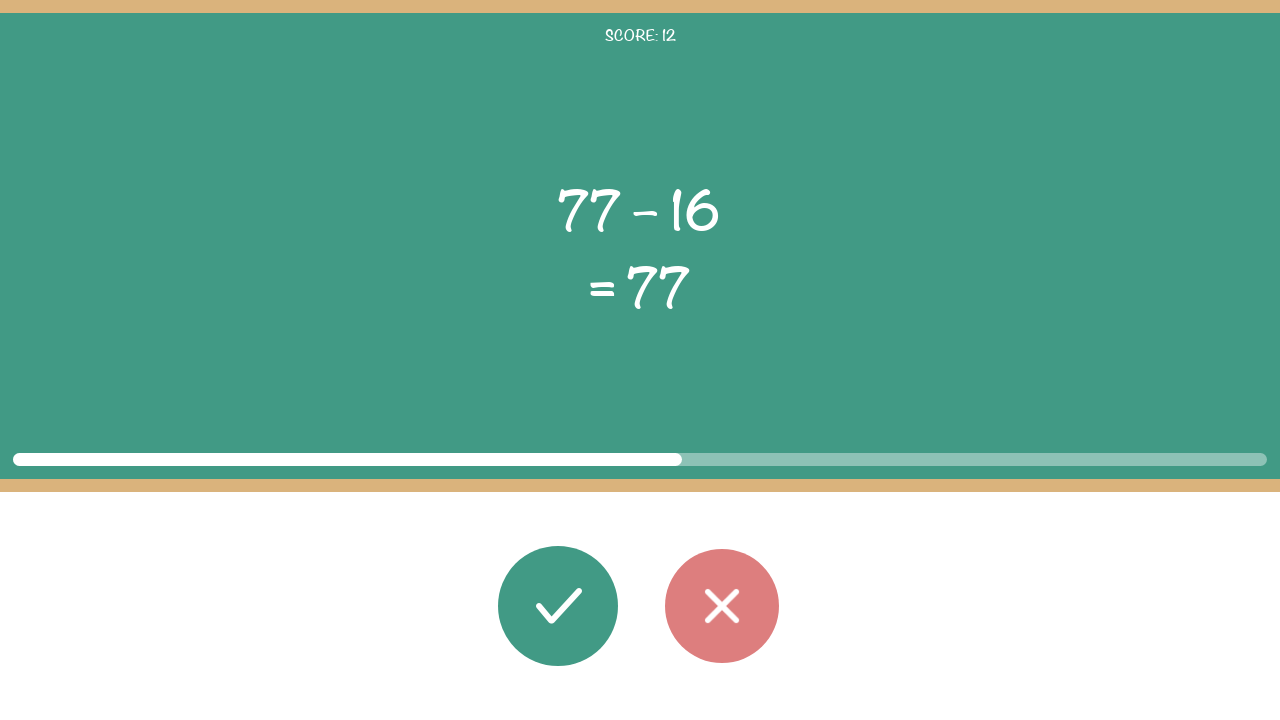

Retrieved first operand: 77
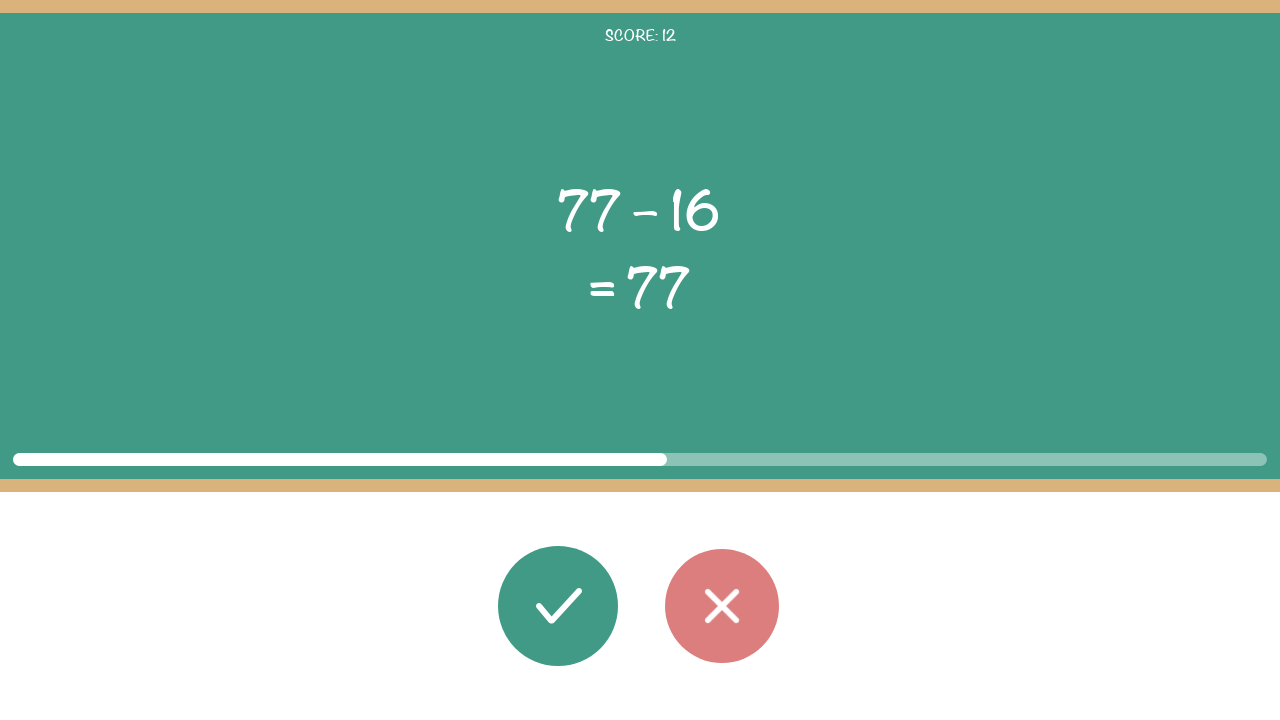

Retrieved second operand: 16
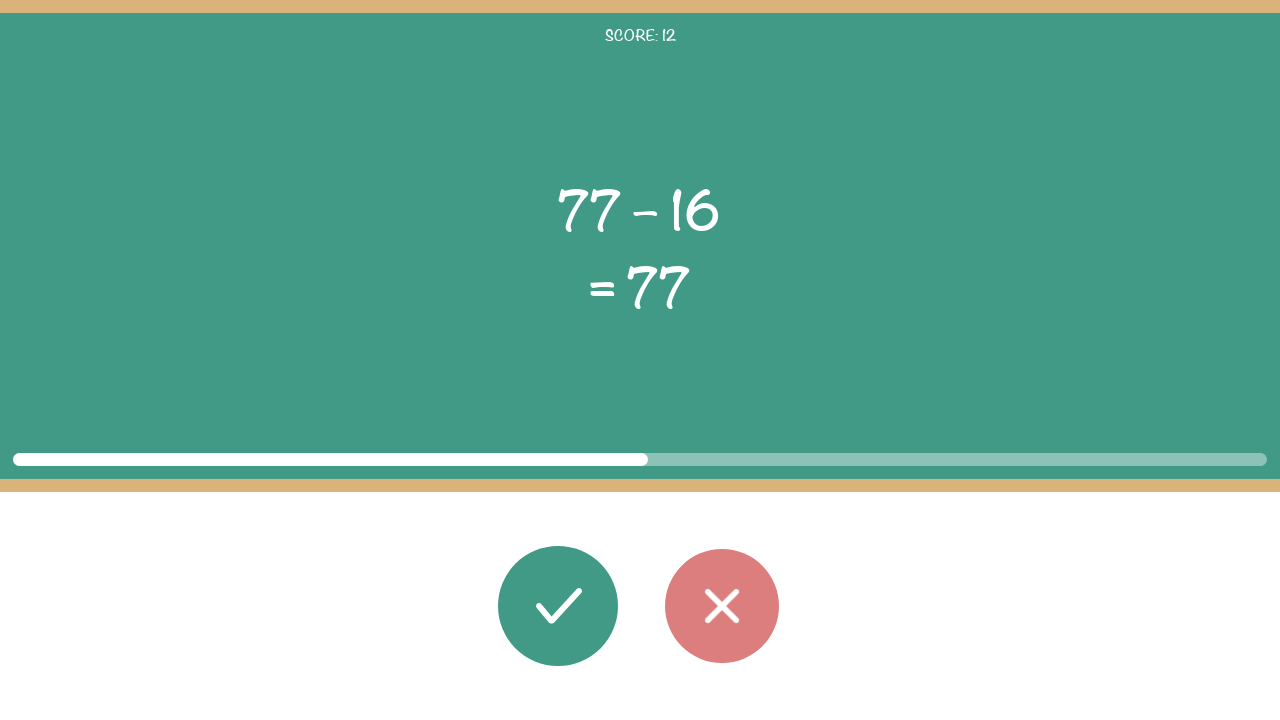

Retrieved operator: –
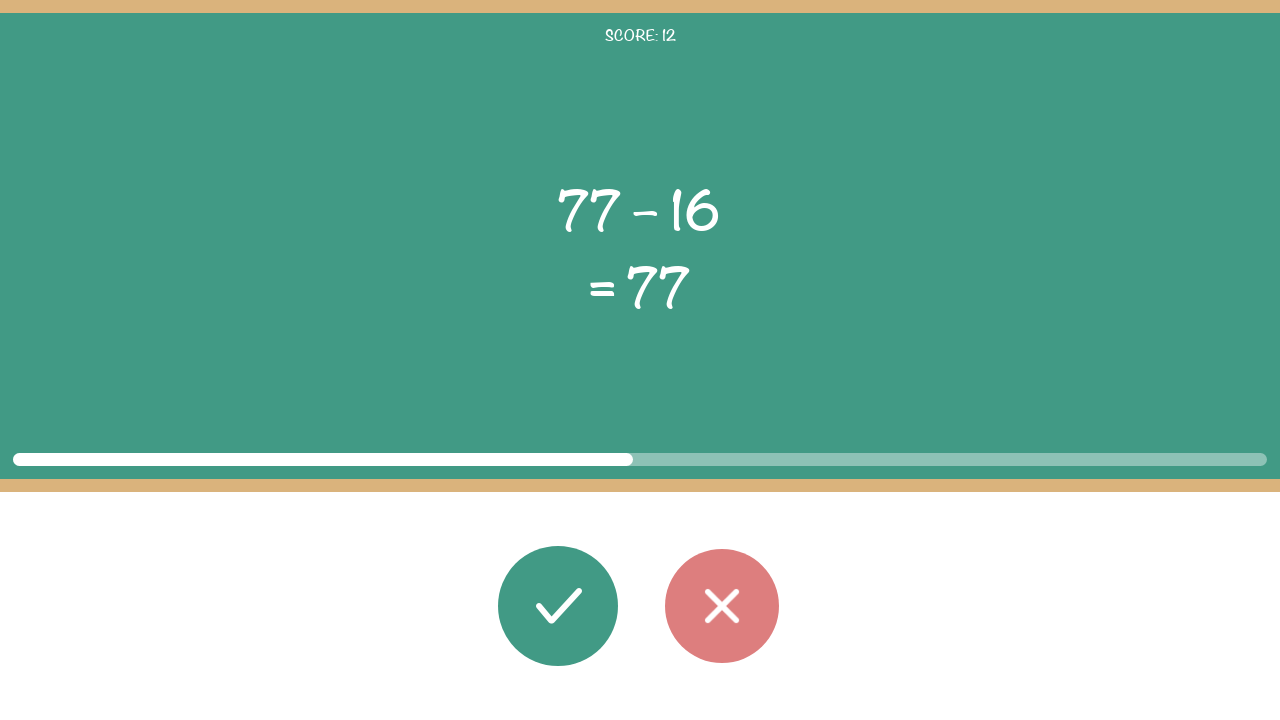

Retrieved displayed result: 77
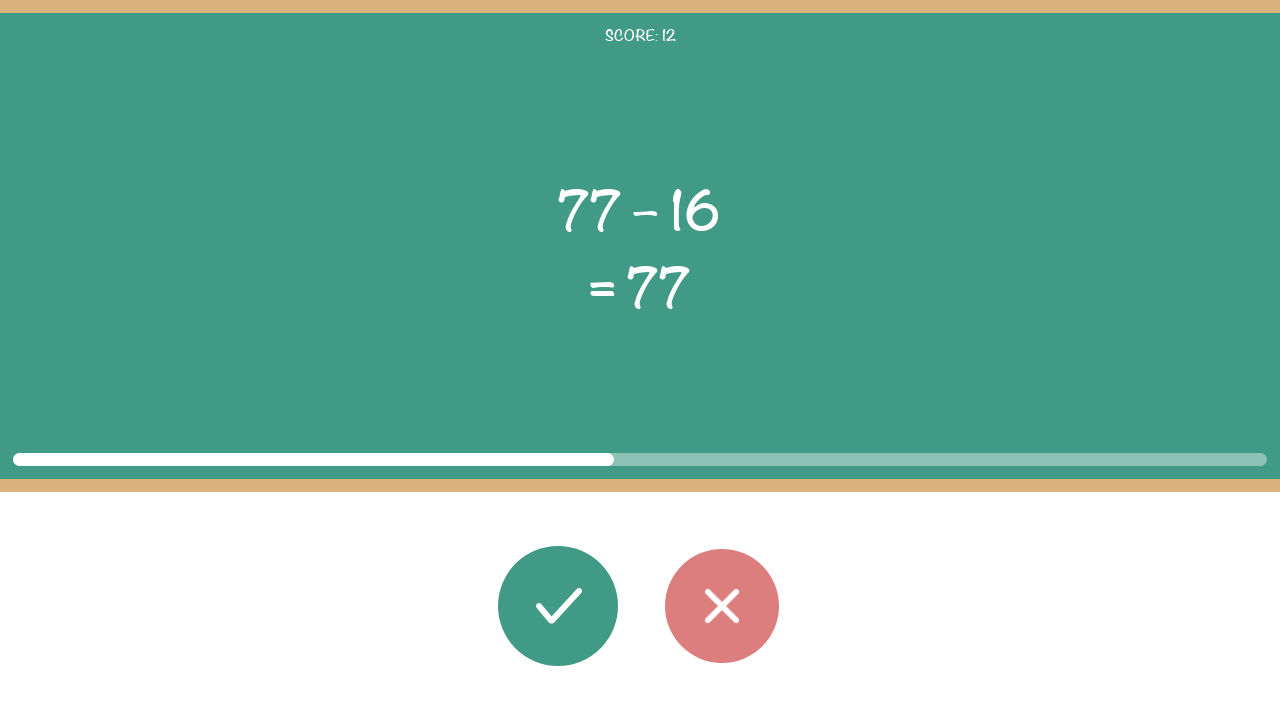

Calculated 77 - 16 = 61, does not match displayed result 77. Clicked wrong button. at (722, 606) on #button_wrong
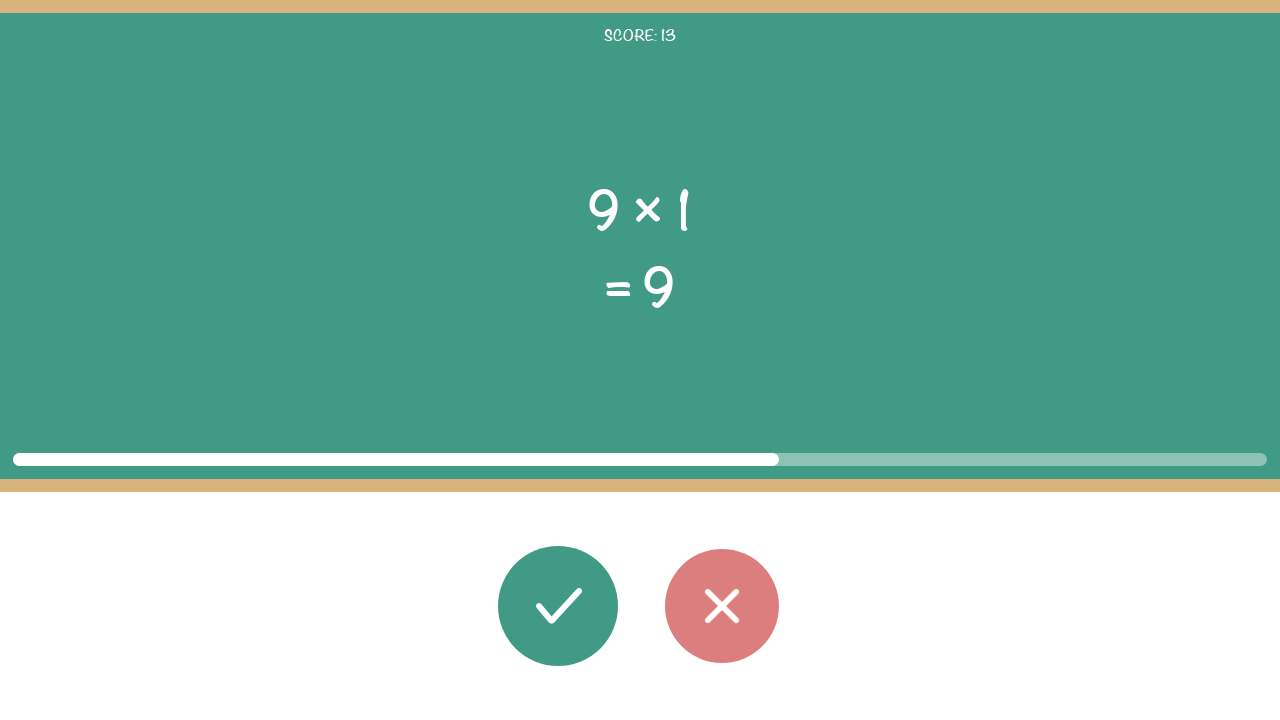

Waited 1 second between answers. Rounds remaining: 7
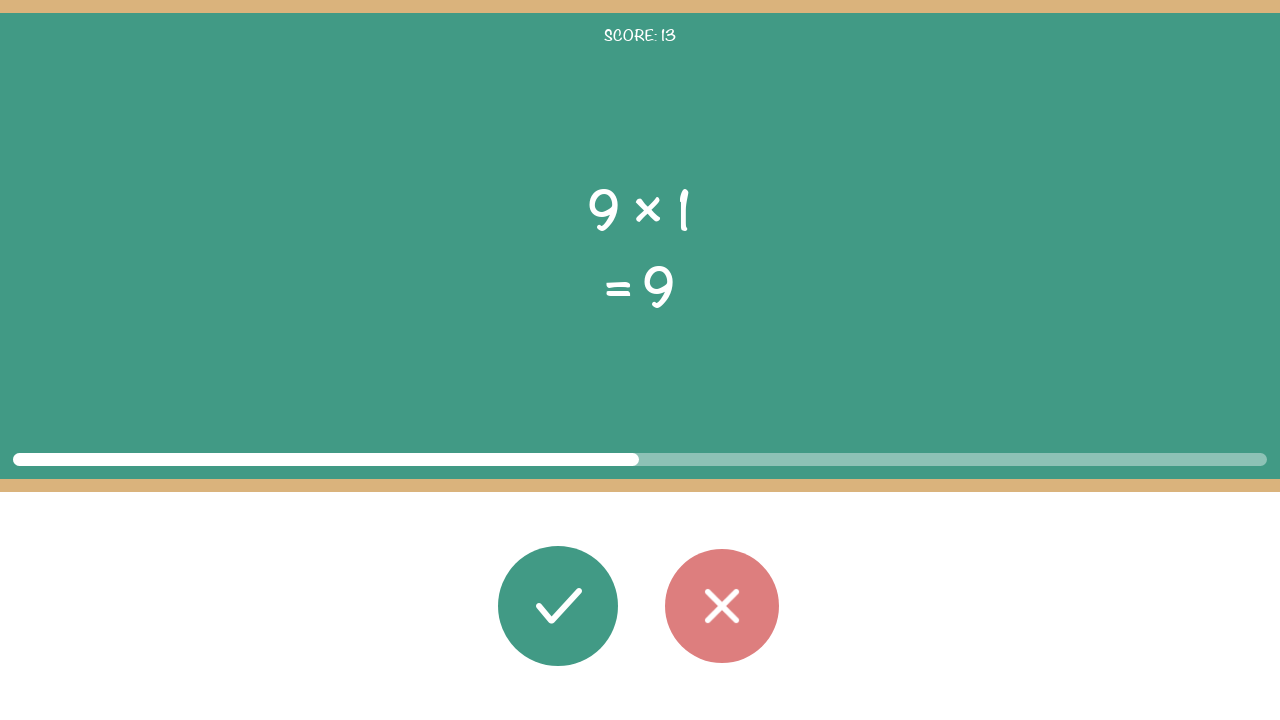

Retrieved first operand: 9
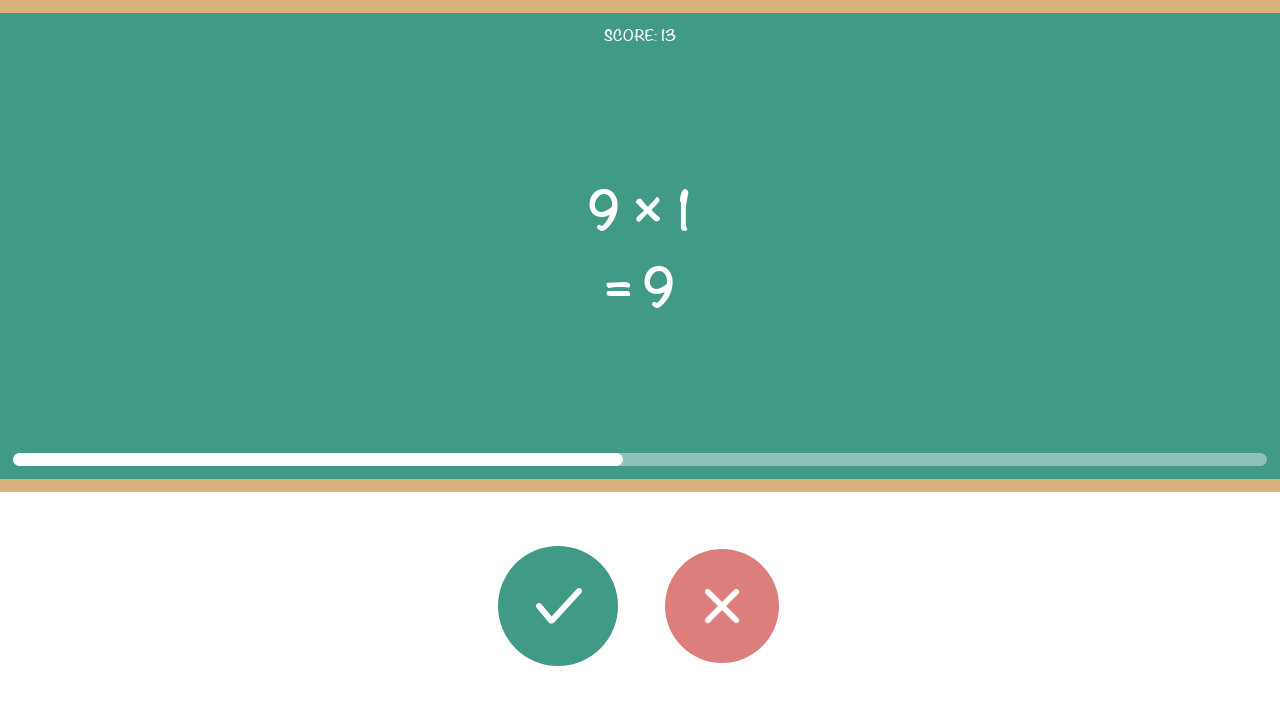

Retrieved second operand: 1
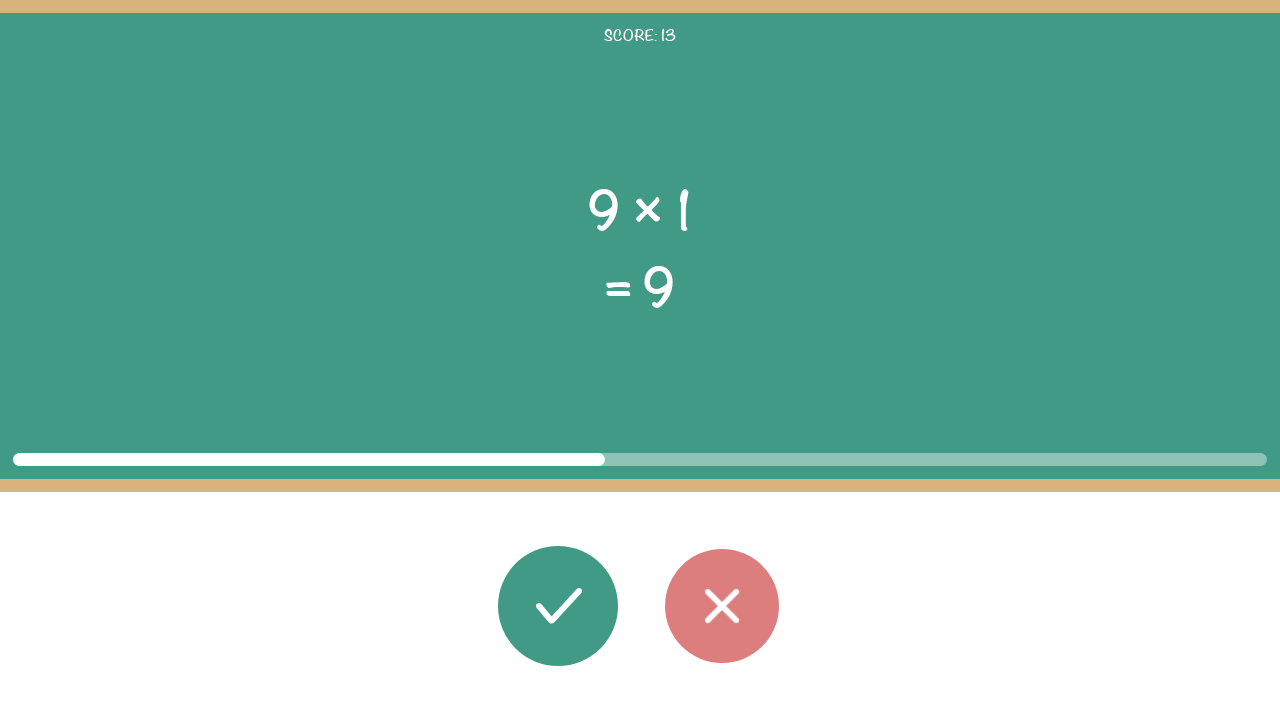

Retrieved operator: ×
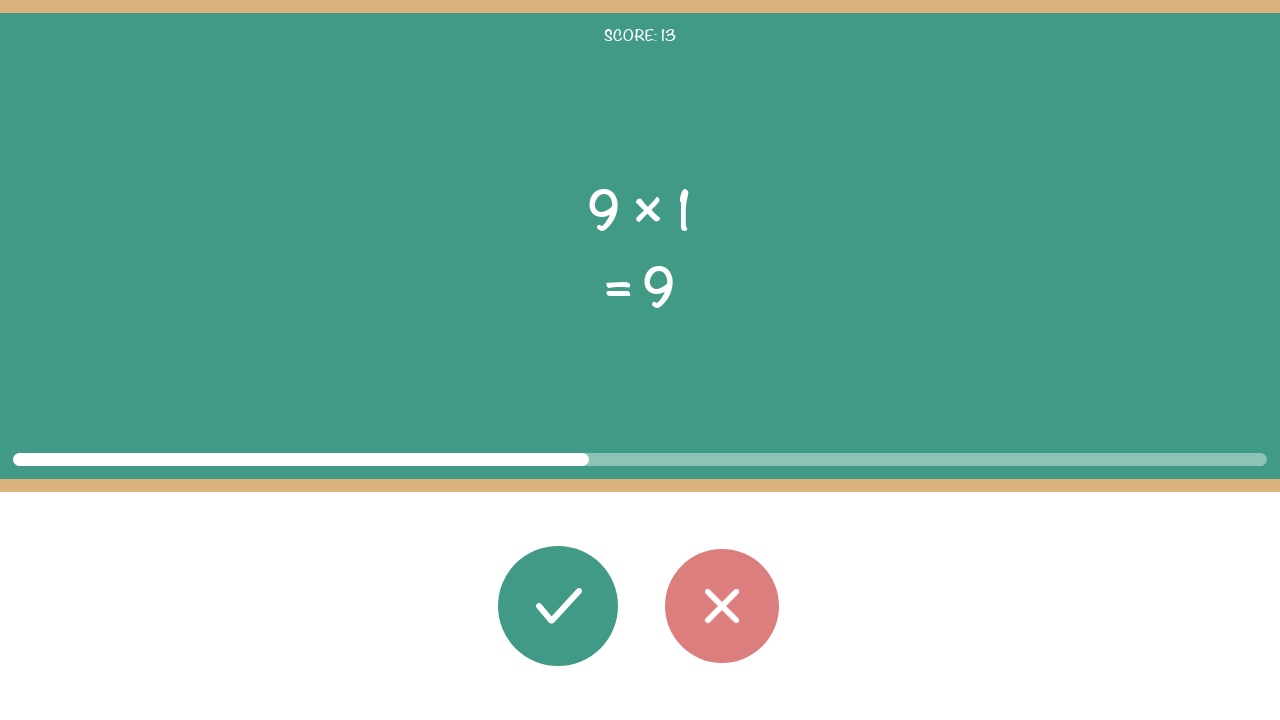

Retrieved displayed result: 9
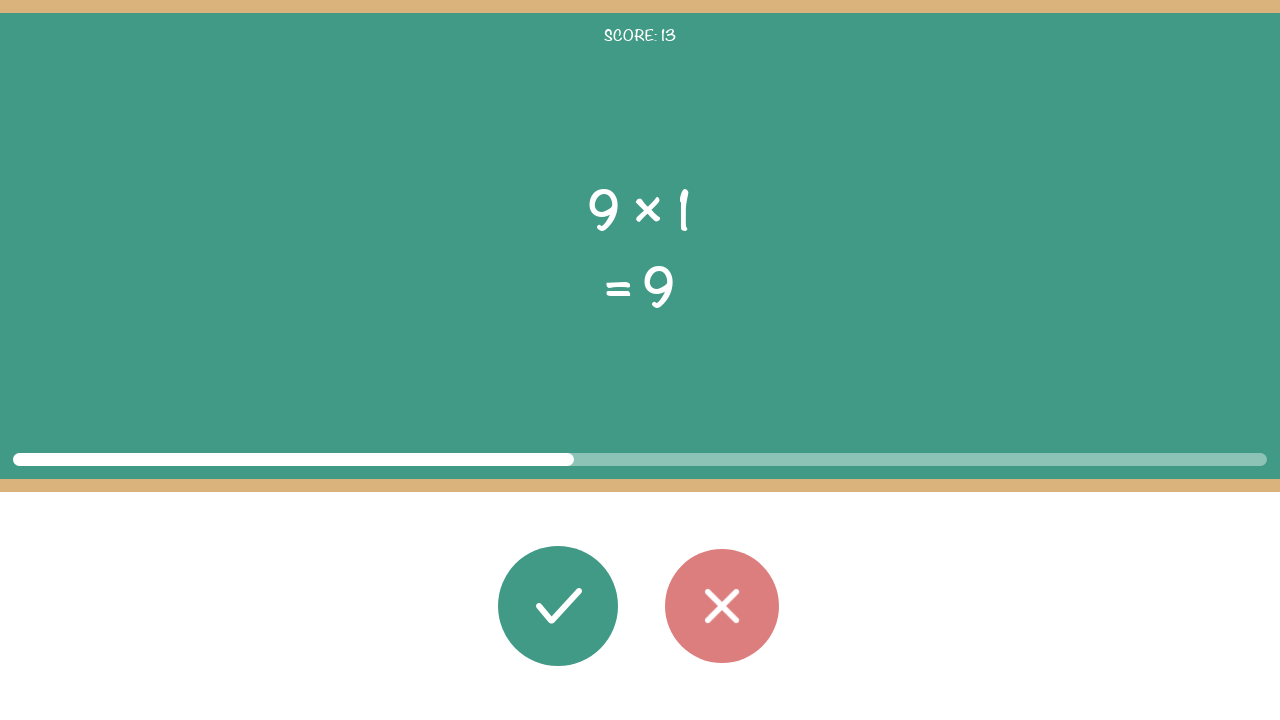

Calculated 9 * 1 = 9, matches displayed result 9. Clicked correct button. at (558, 606) on #button_correct
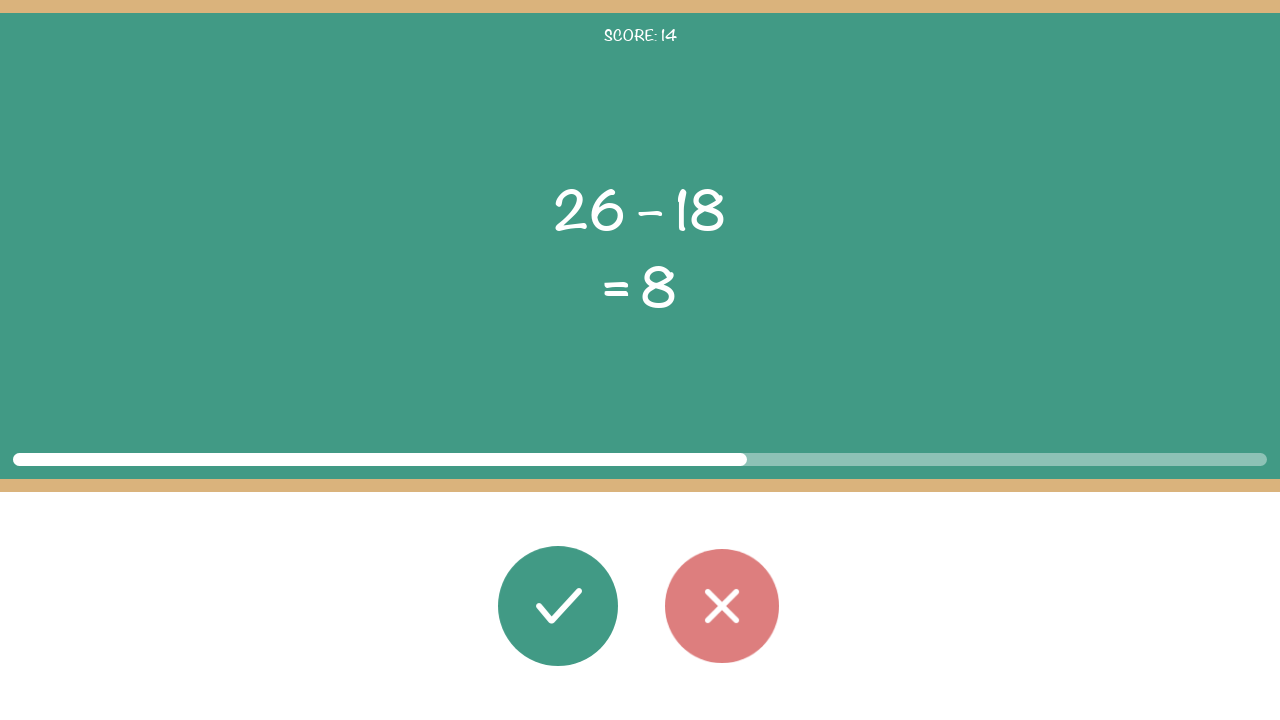

Waited 1 second between answers. Rounds remaining: 6
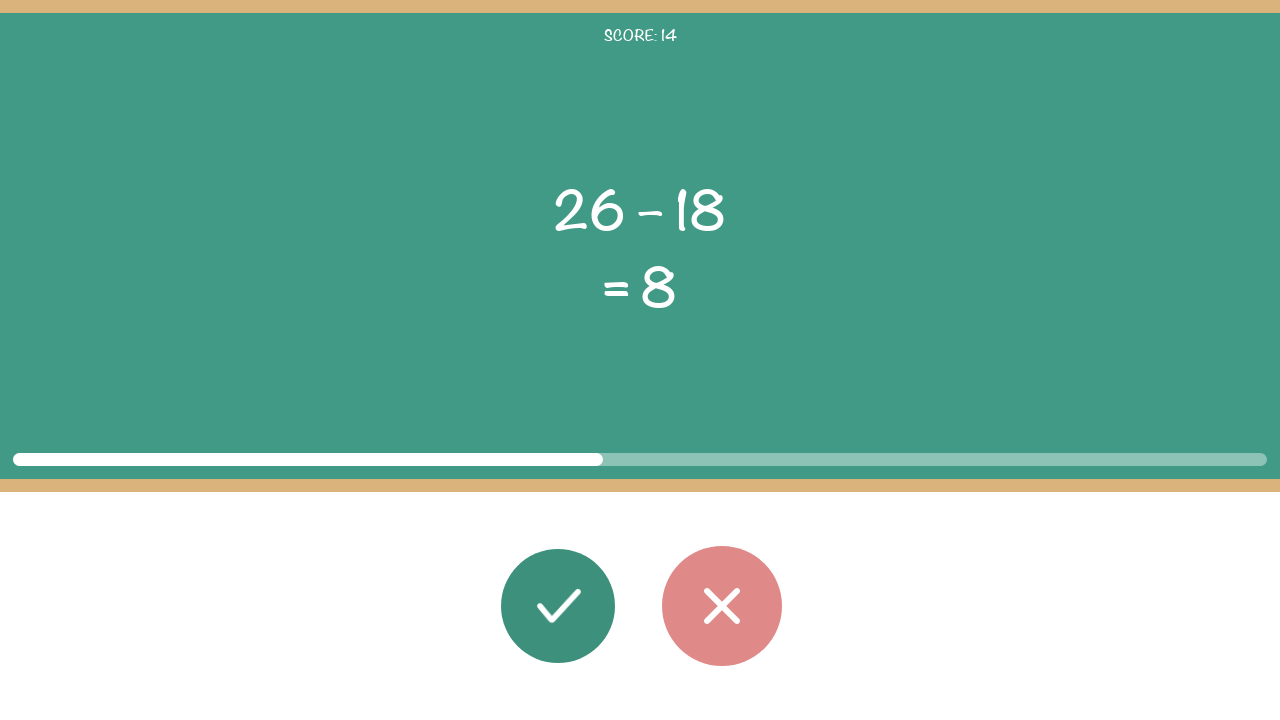

Retrieved first operand: 26
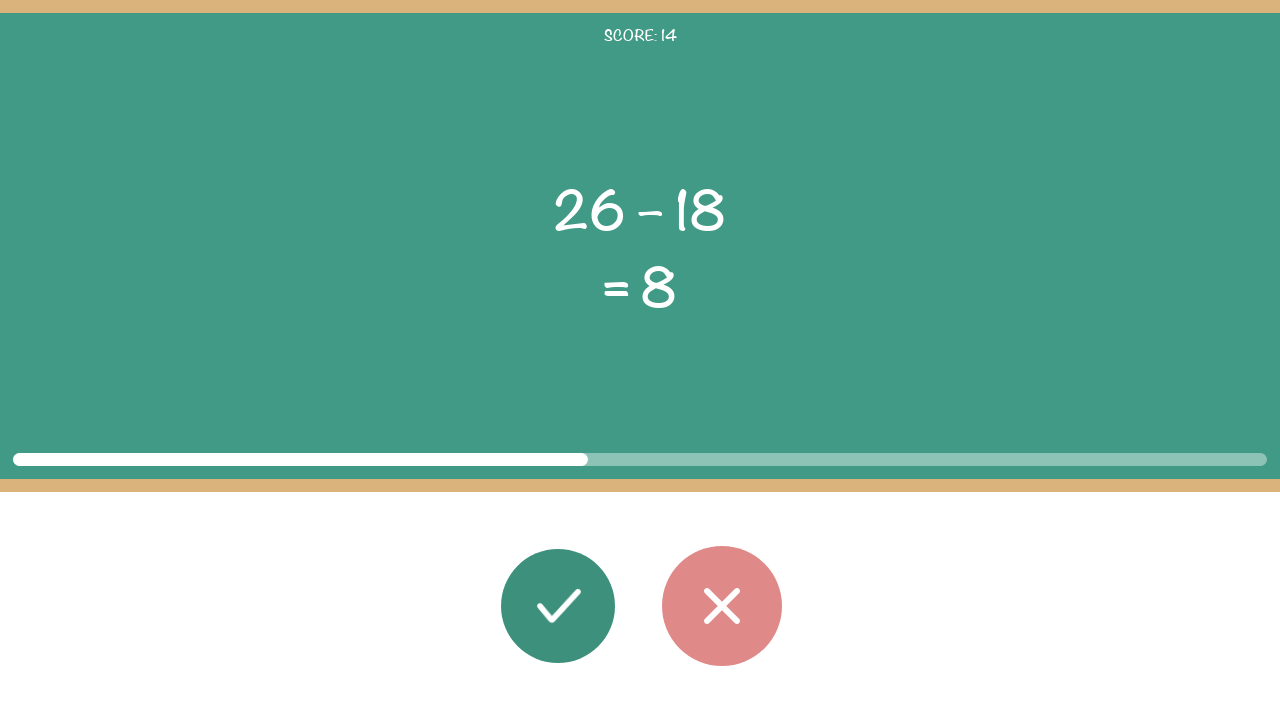

Retrieved second operand: 18
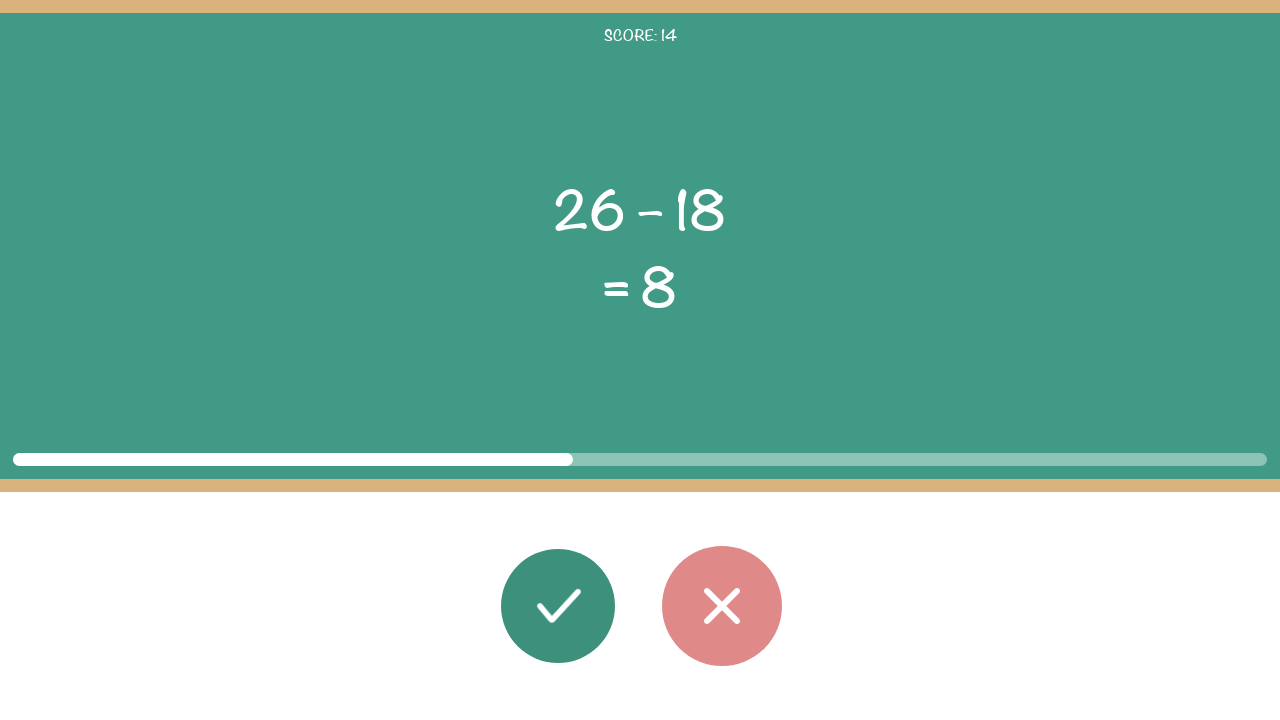

Retrieved operator: –
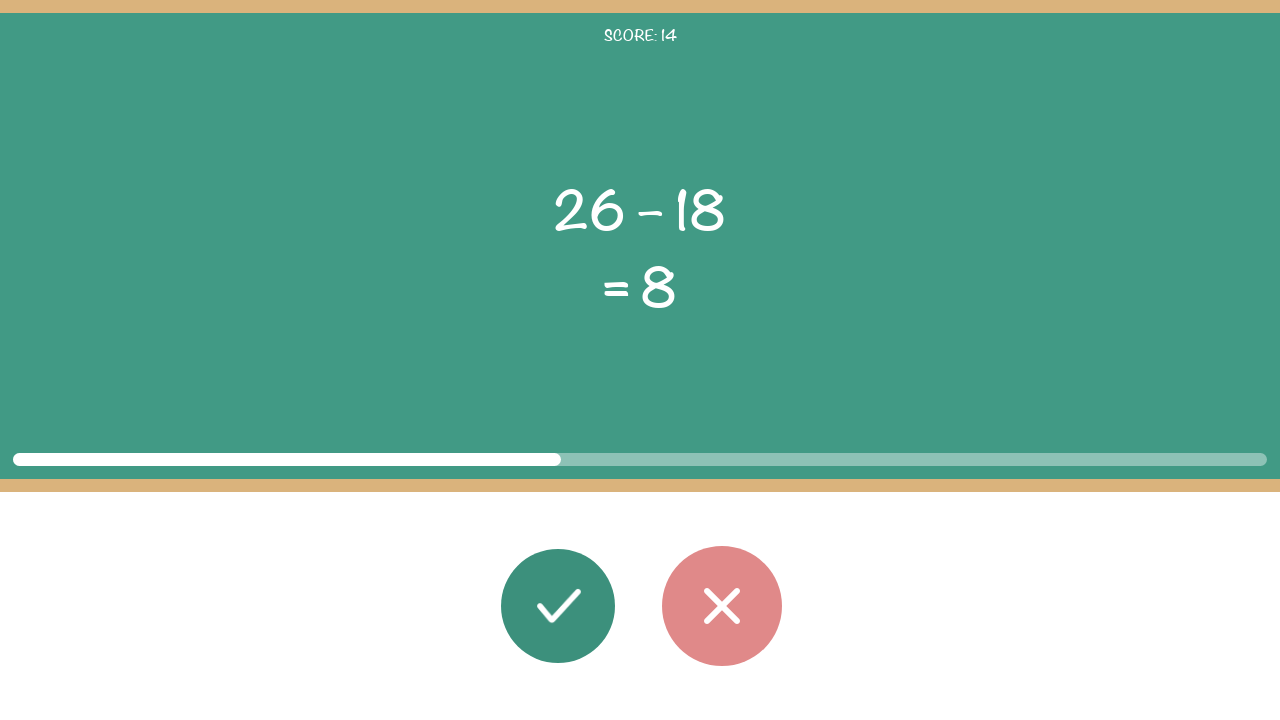

Retrieved displayed result: 8
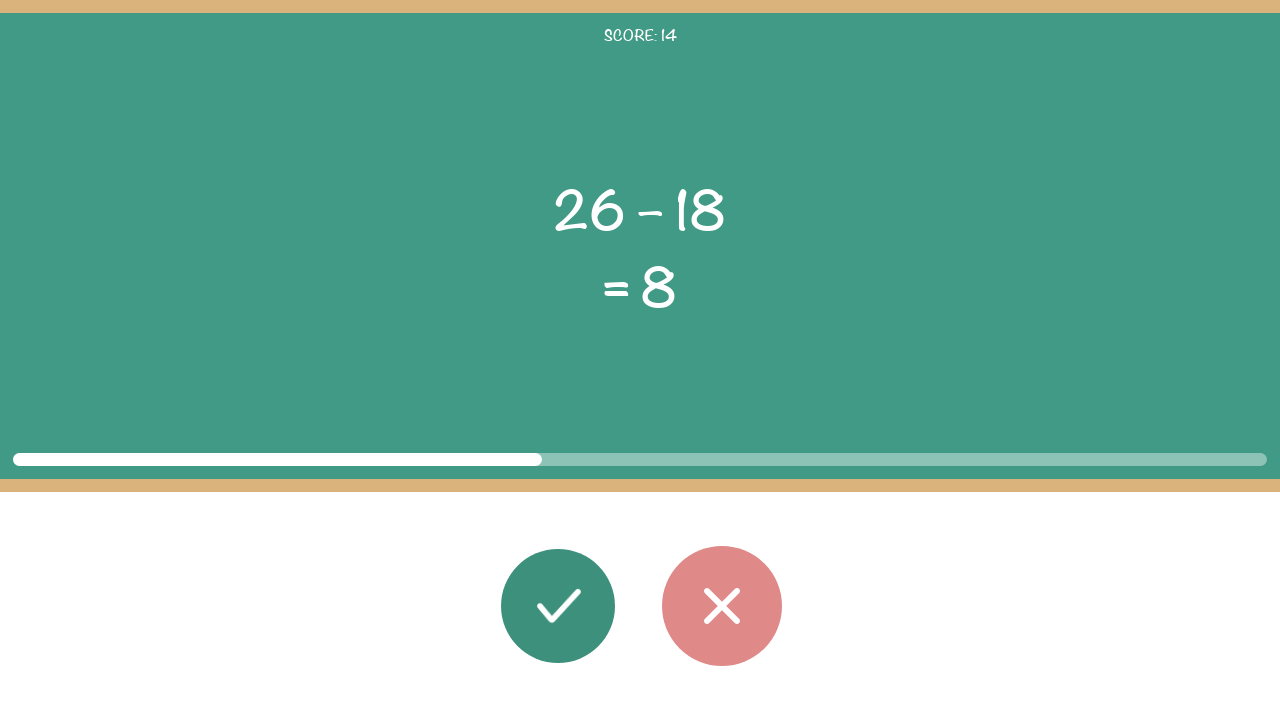

Calculated 26 - 18 = 8, matches displayed result 8. Clicked correct button. at (558, 606) on #button_correct
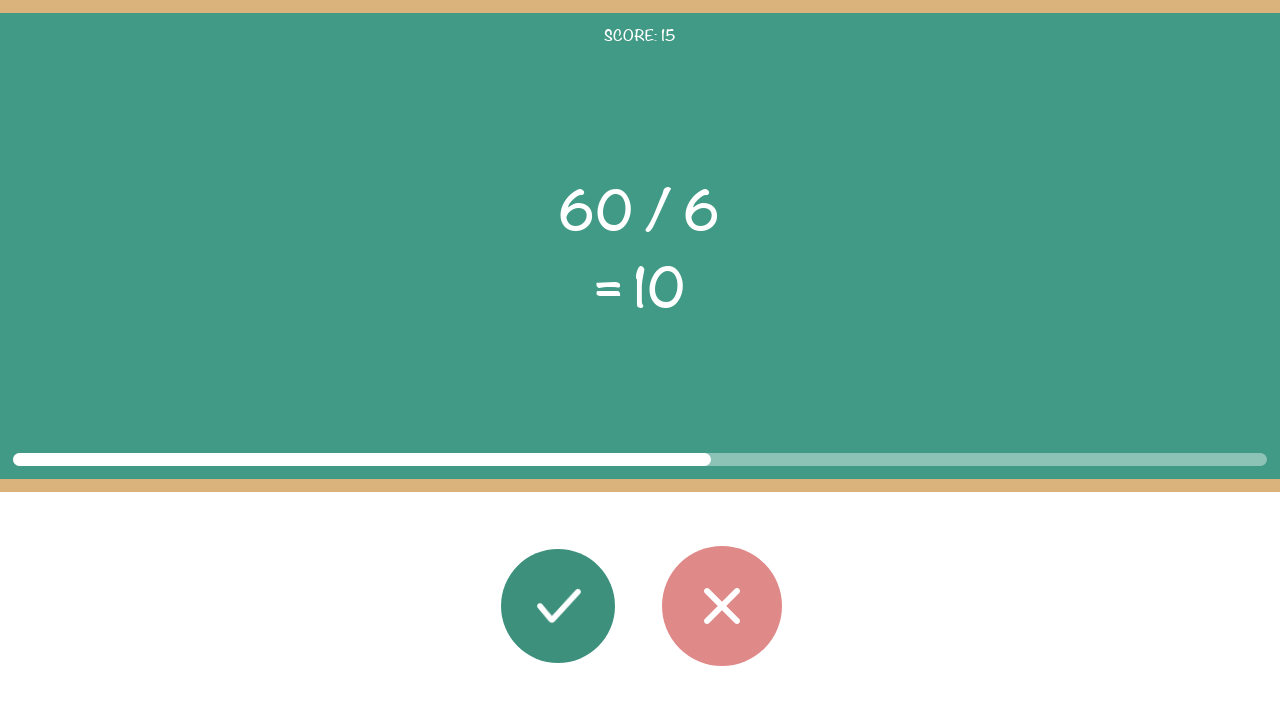

Waited 1 second between answers. Rounds remaining: 5
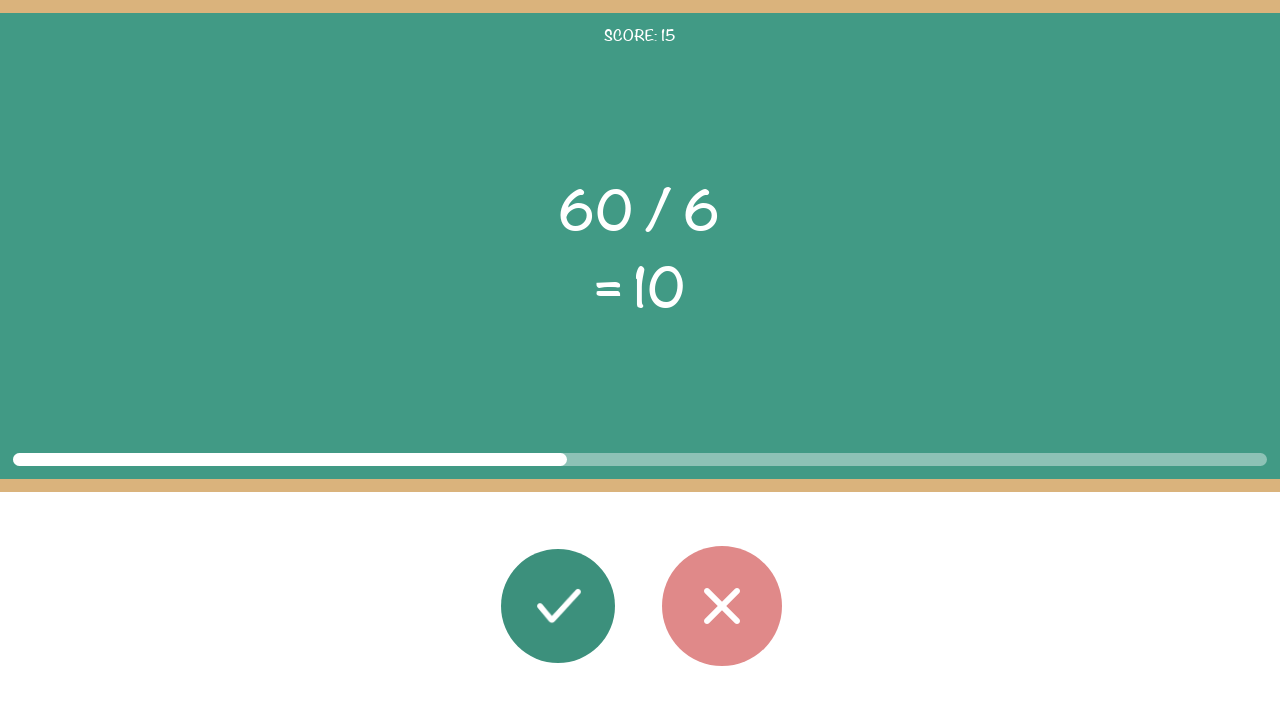

Retrieved first operand: 60
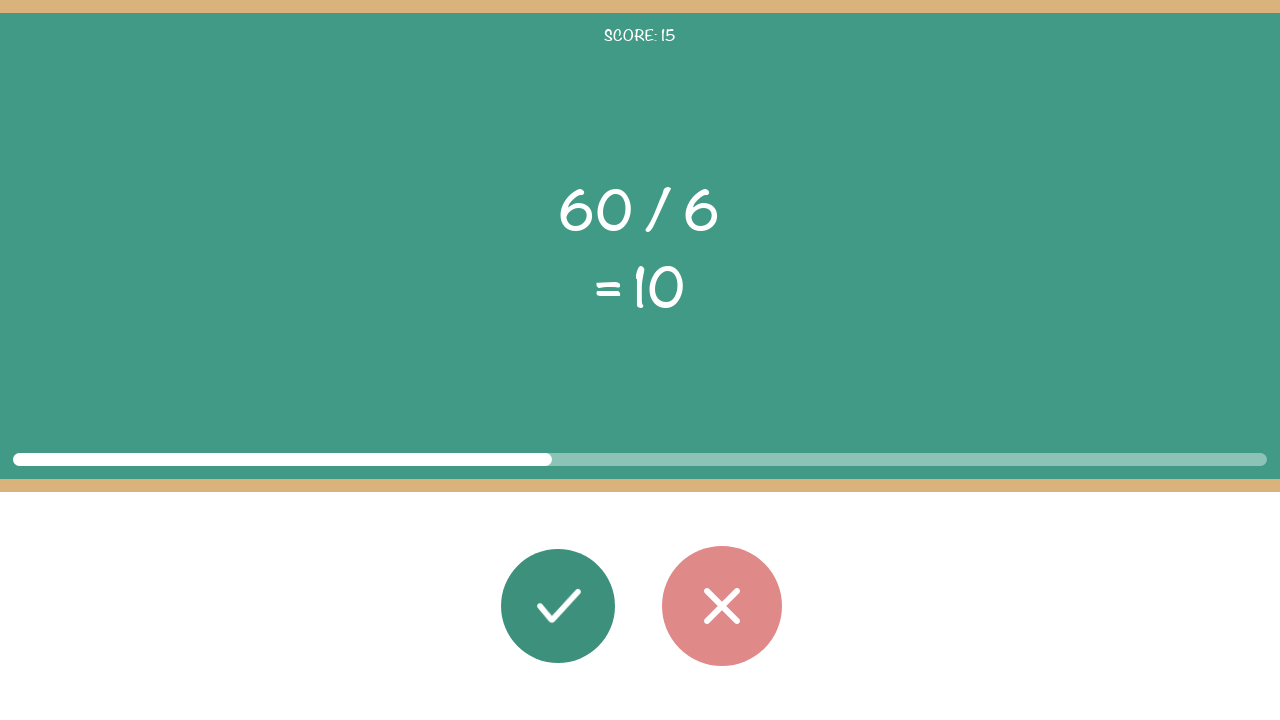

Retrieved second operand: 6
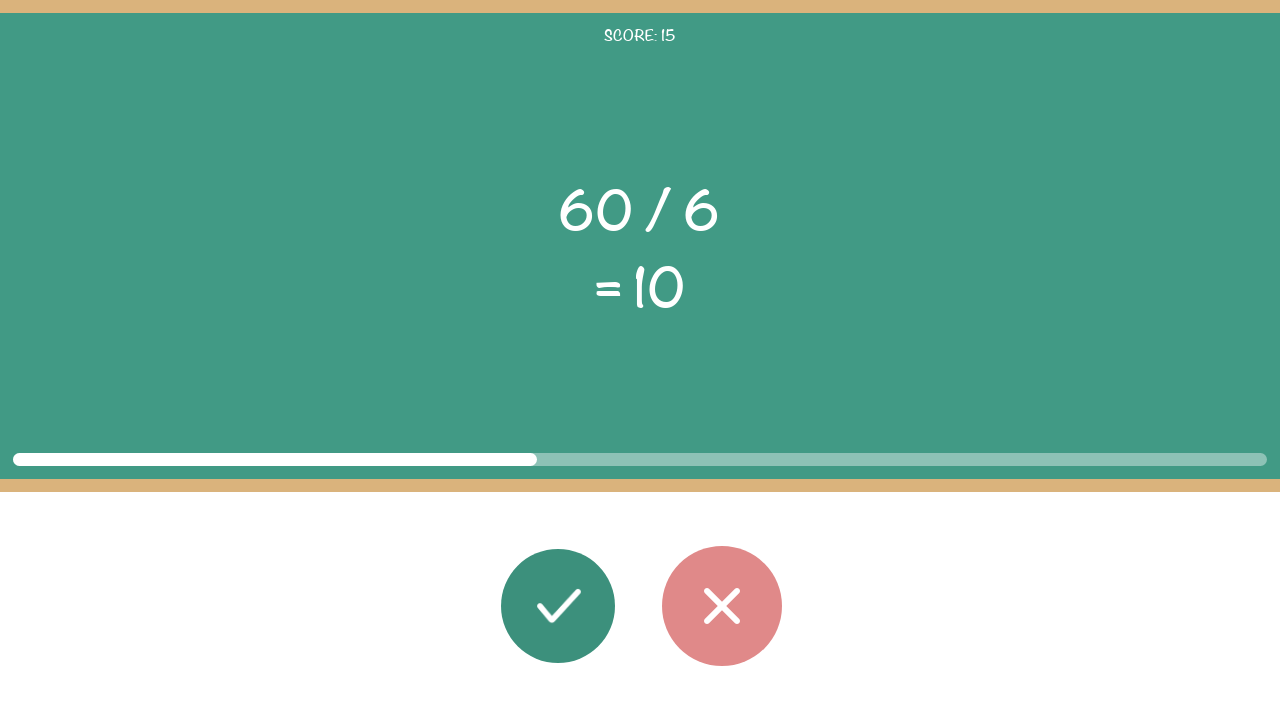

Retrieved operator: /
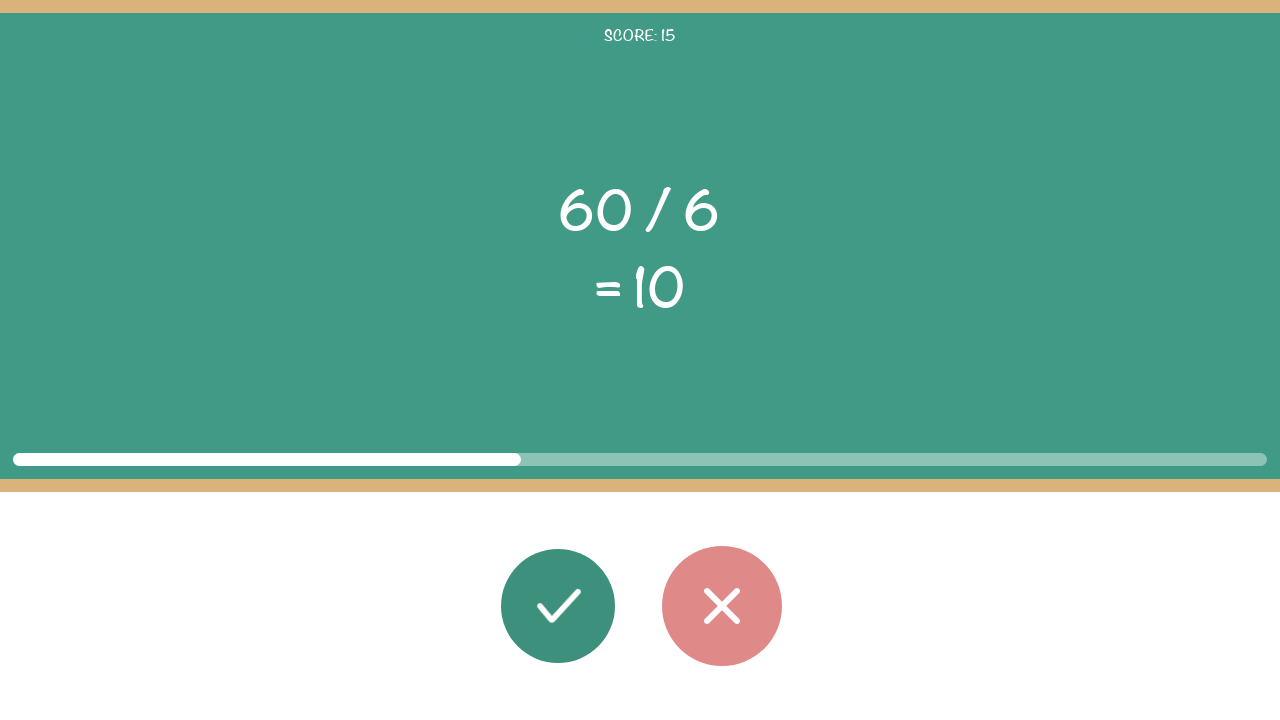

Retrieved displayed result: 10
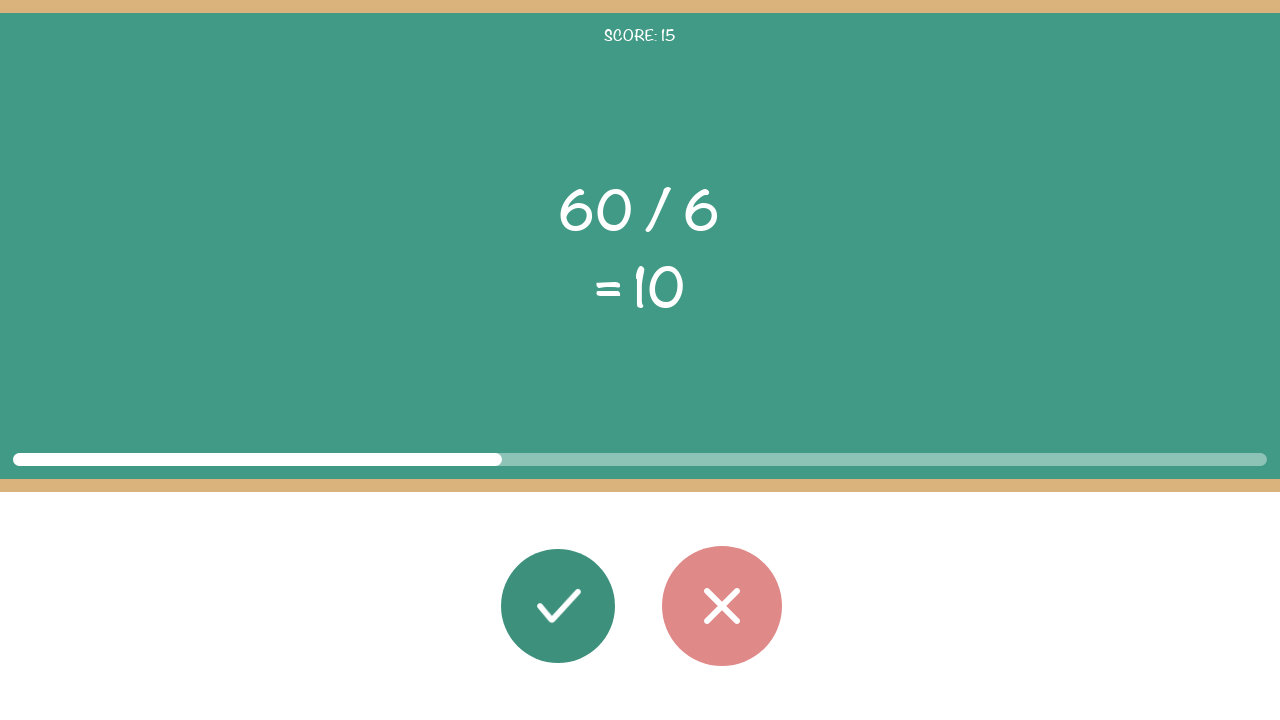

Calculated 60 / 6 = 10.0, matches displayed result 10. Clicked correct button. at (558, 606) on #button_correct
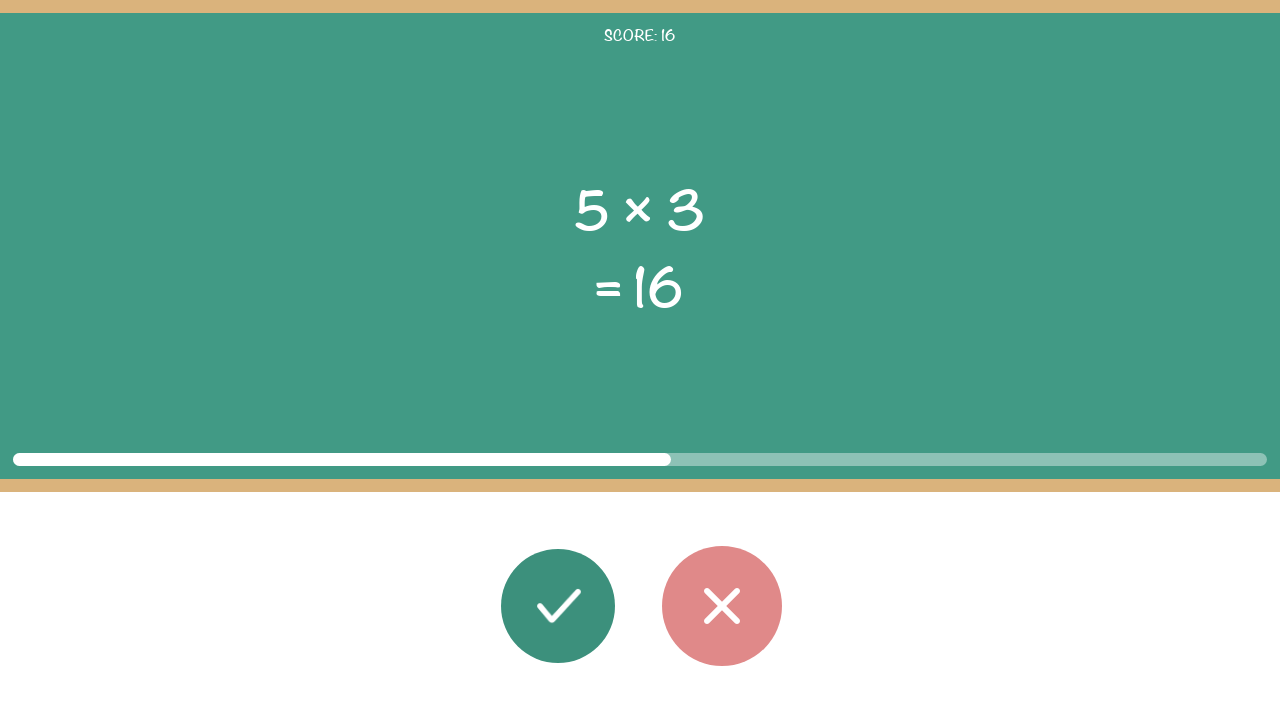

Waited 1 second between answers. Rounds remaining: 4
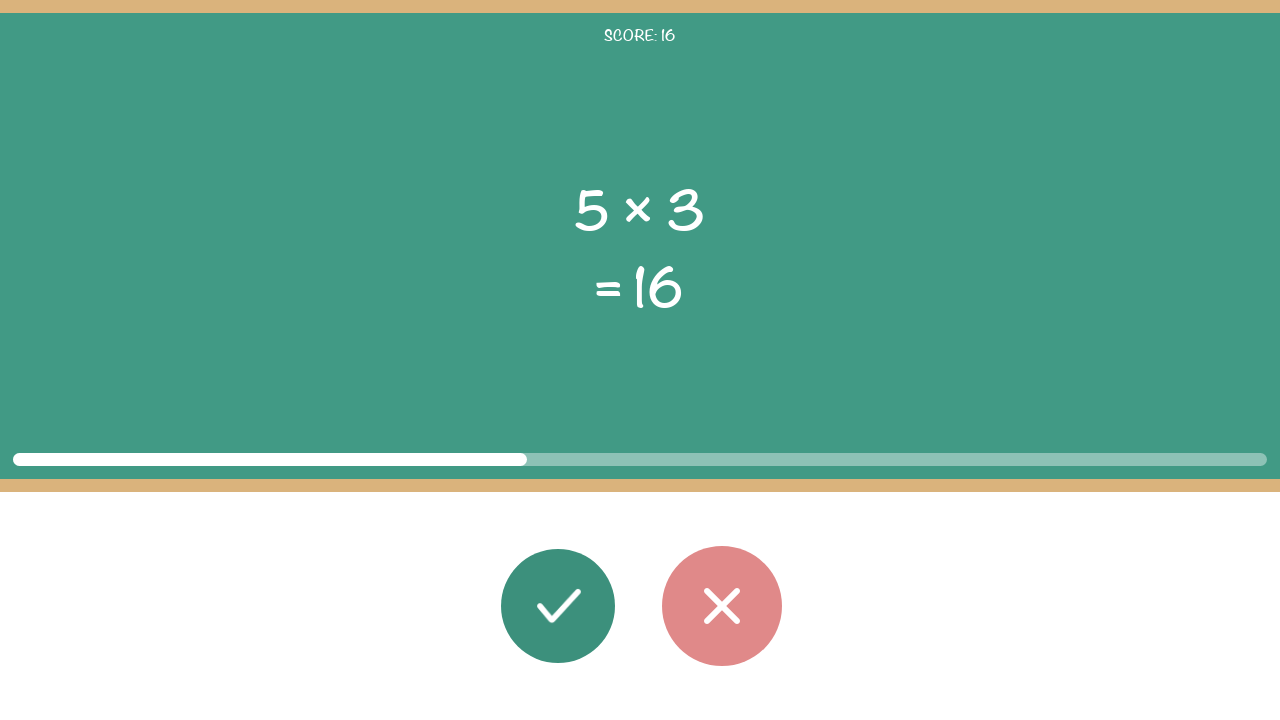

Retrieved first operand: 5
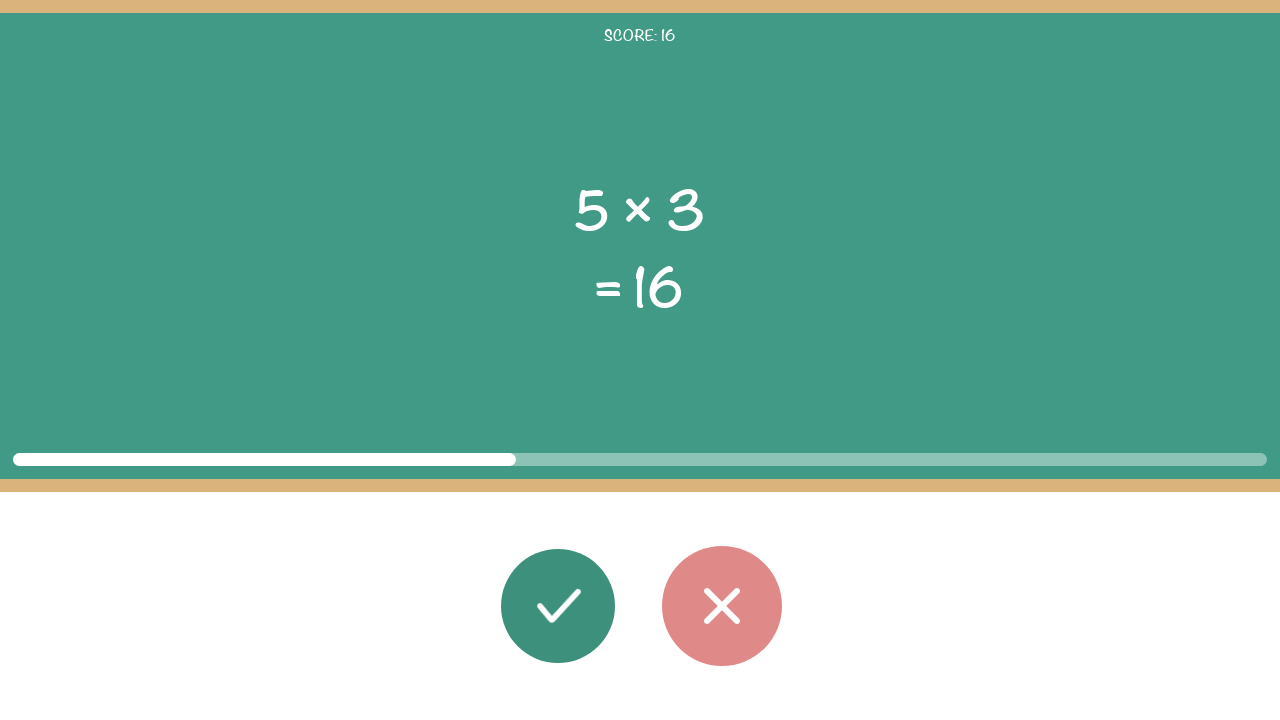

Retrieved second operand: 3
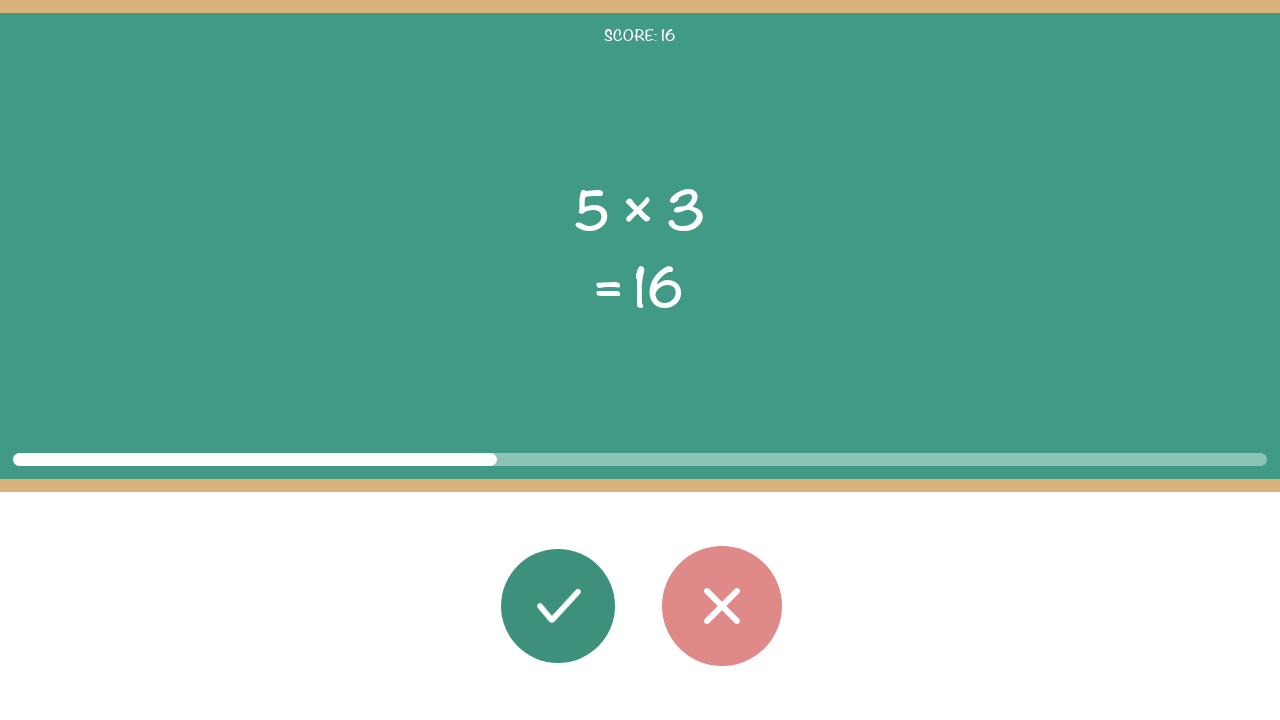

Retrieved operator: ×
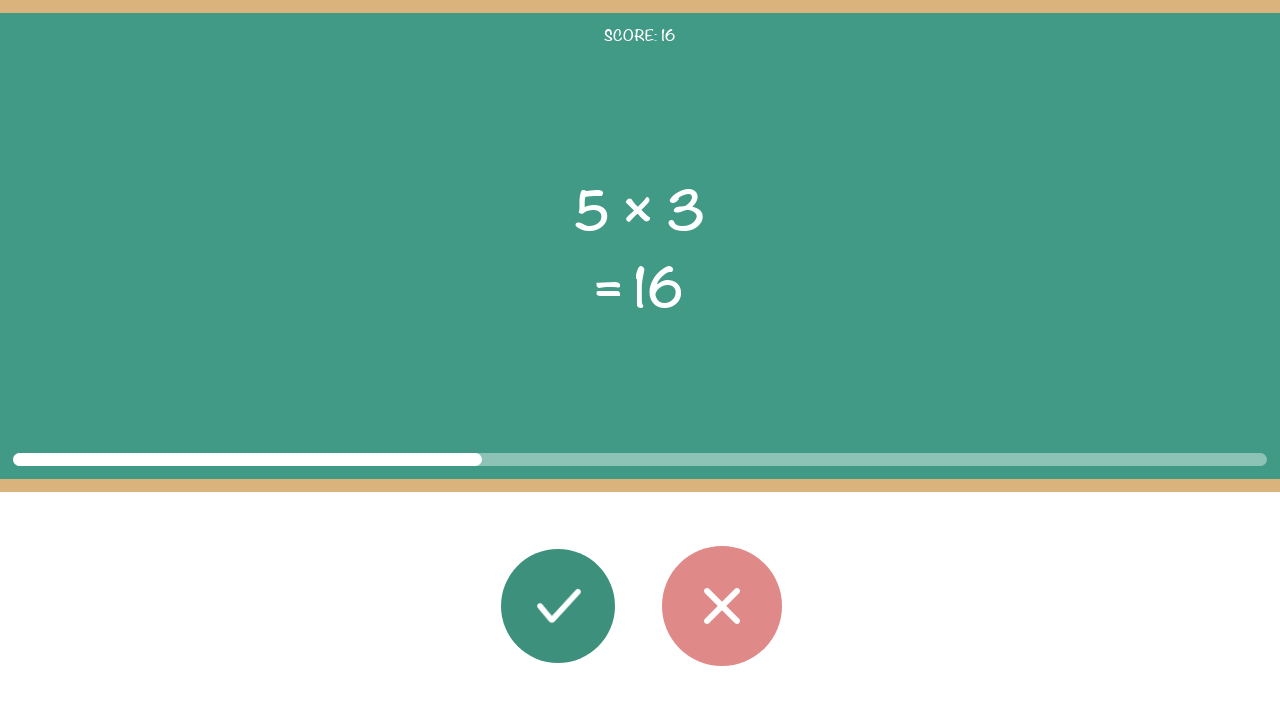

Retrieved displayed result: 16
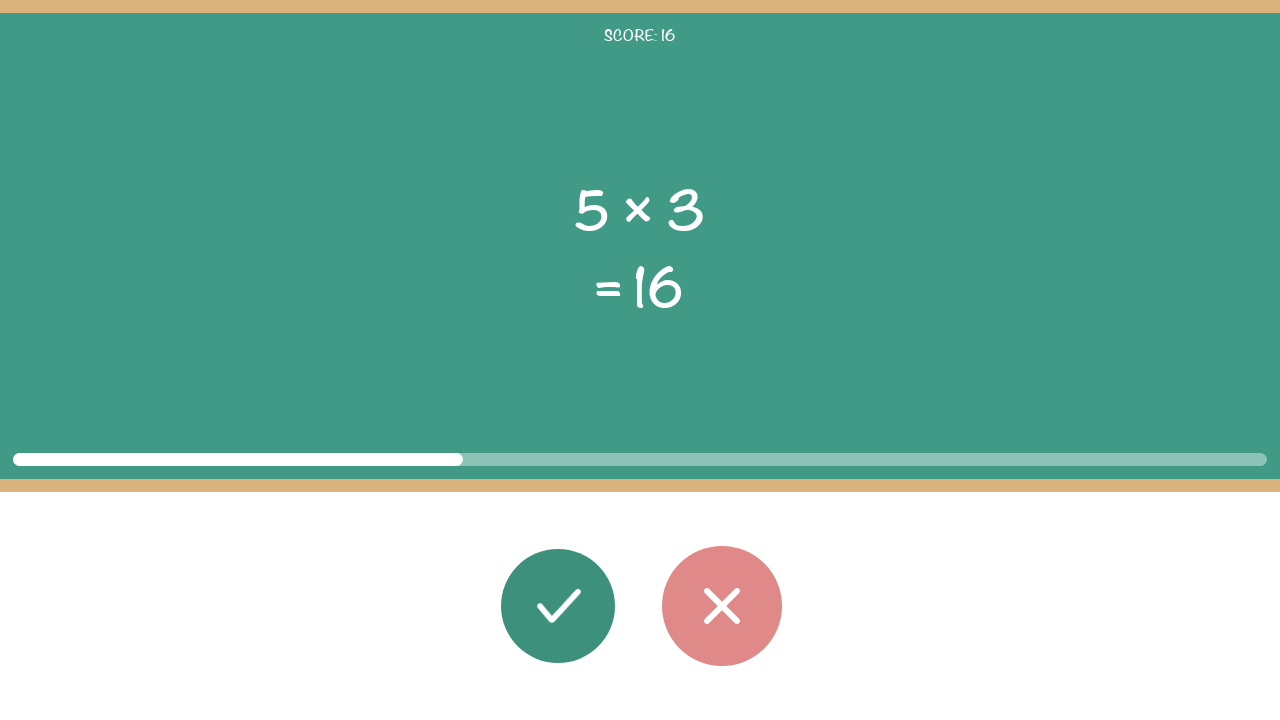

Calculated 5 * 3 = 15, does not match displayed result 16. Clicked wrong button. at (722, 606) on #button_wrong
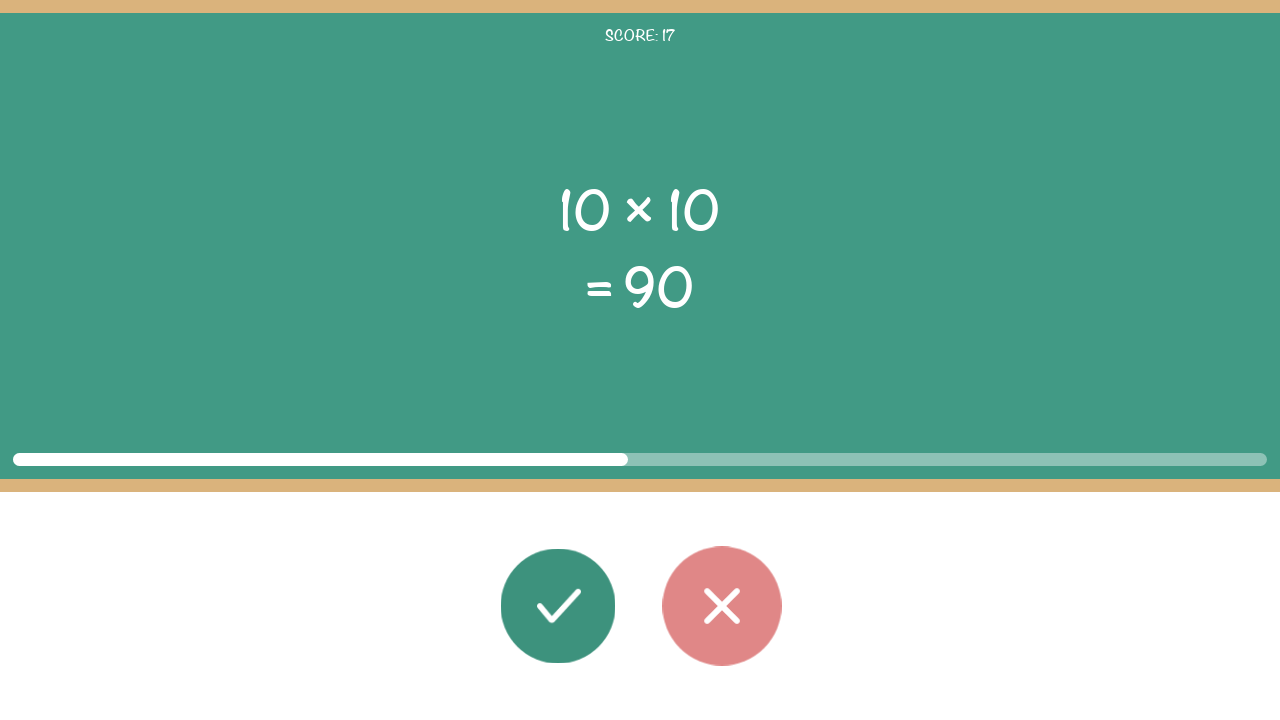

Waited 1 second between answers. Rounds remaining: 3
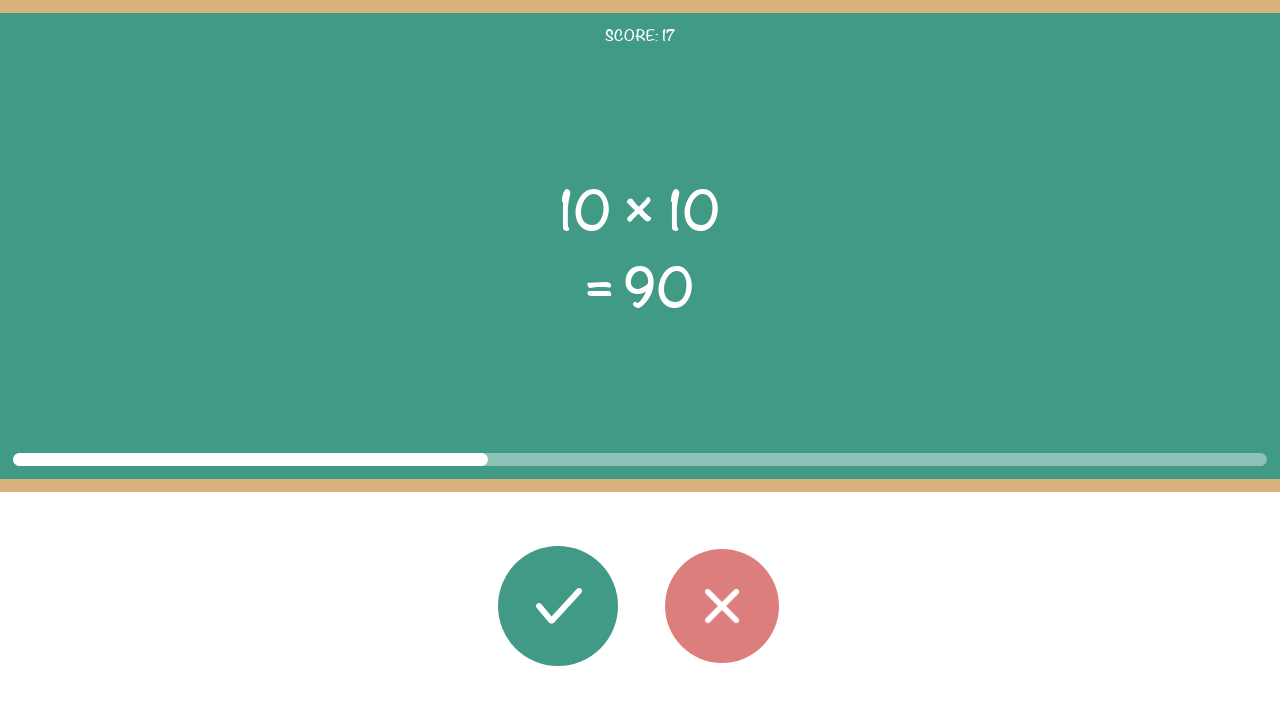

Retrieved first operand: 10
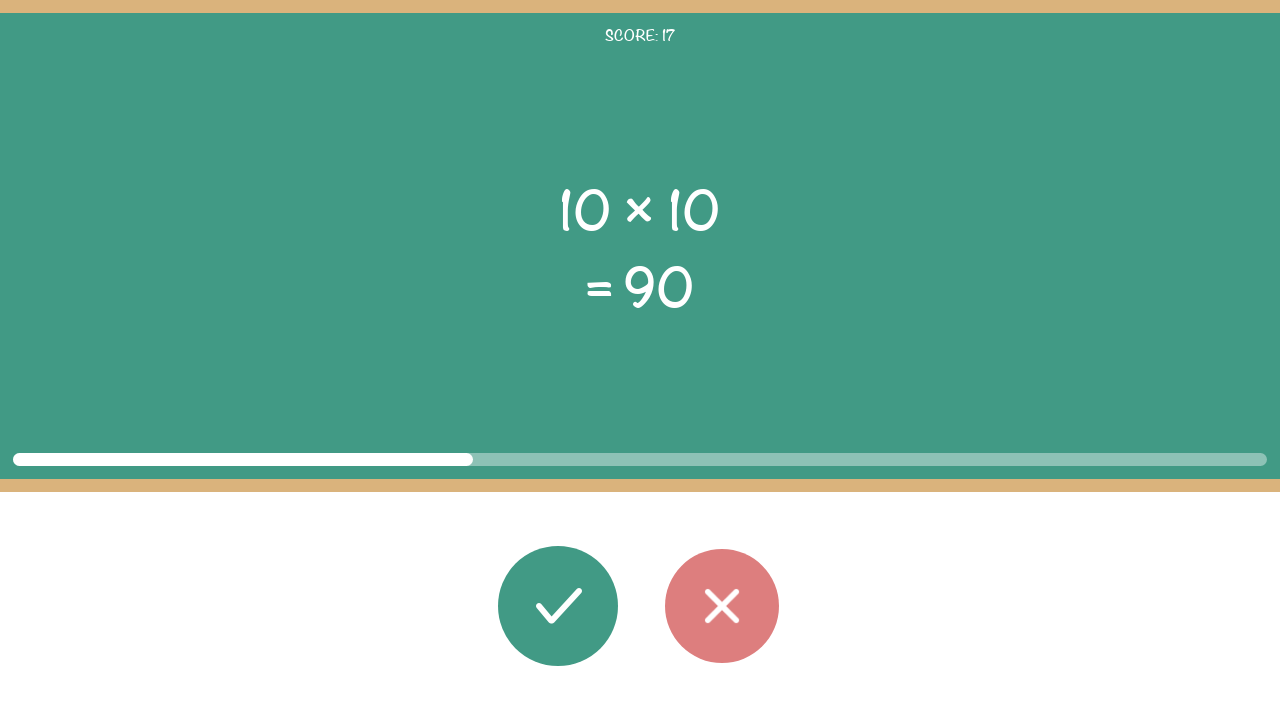

Retrieved second operand: 10
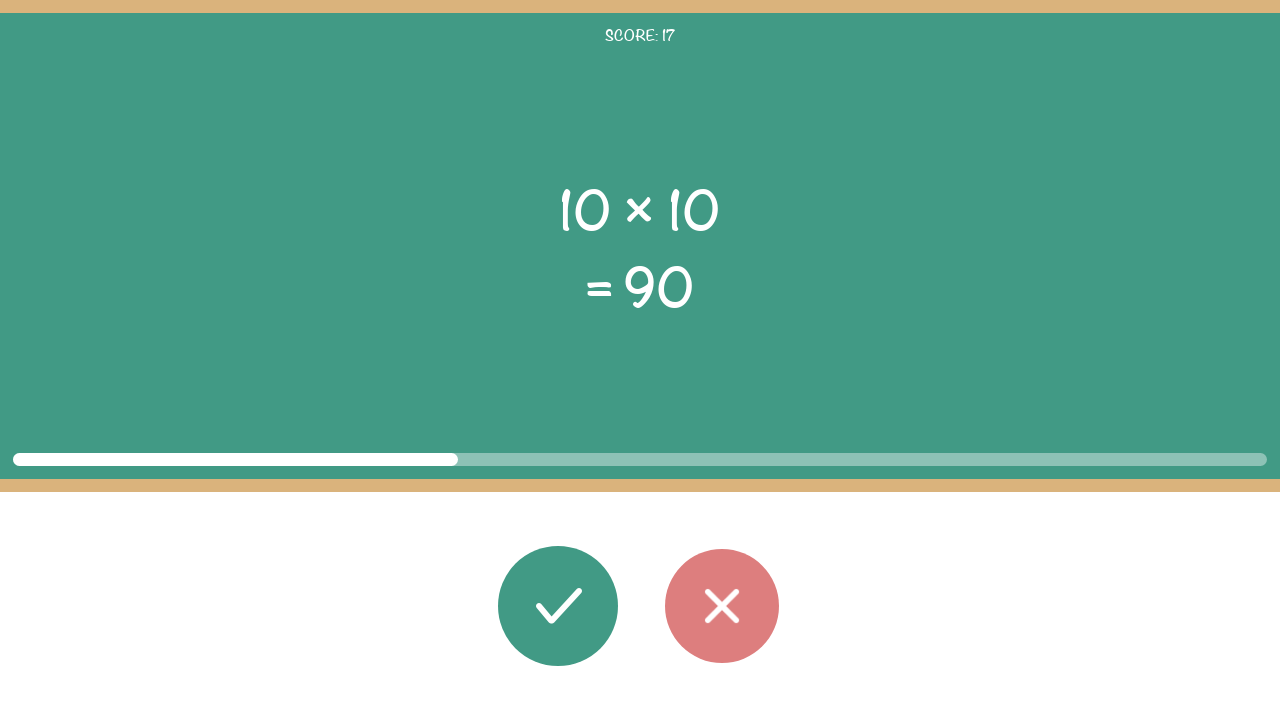

Retrieved operator: ×
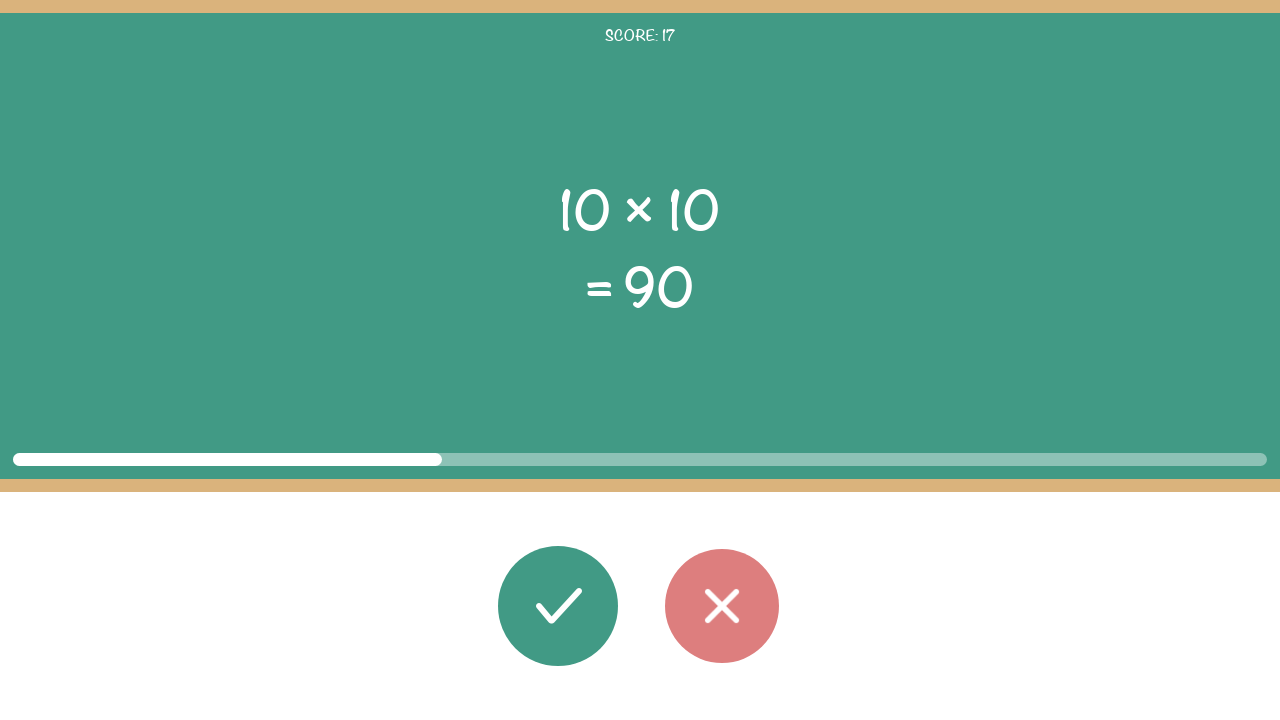

Retrieved displayed result: 90
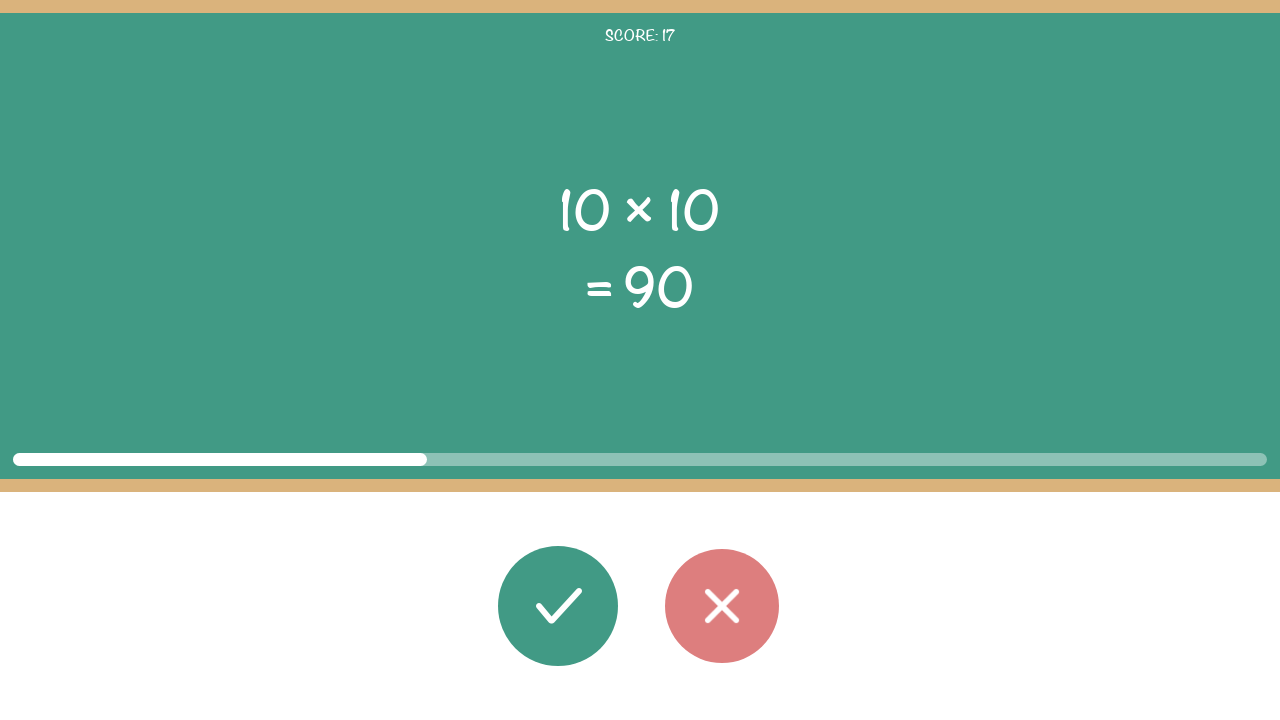

Calculated 10 * 10 = 100, does not match displayed result 90. Clicked wrong button. at (722, 606) on #button_wrong
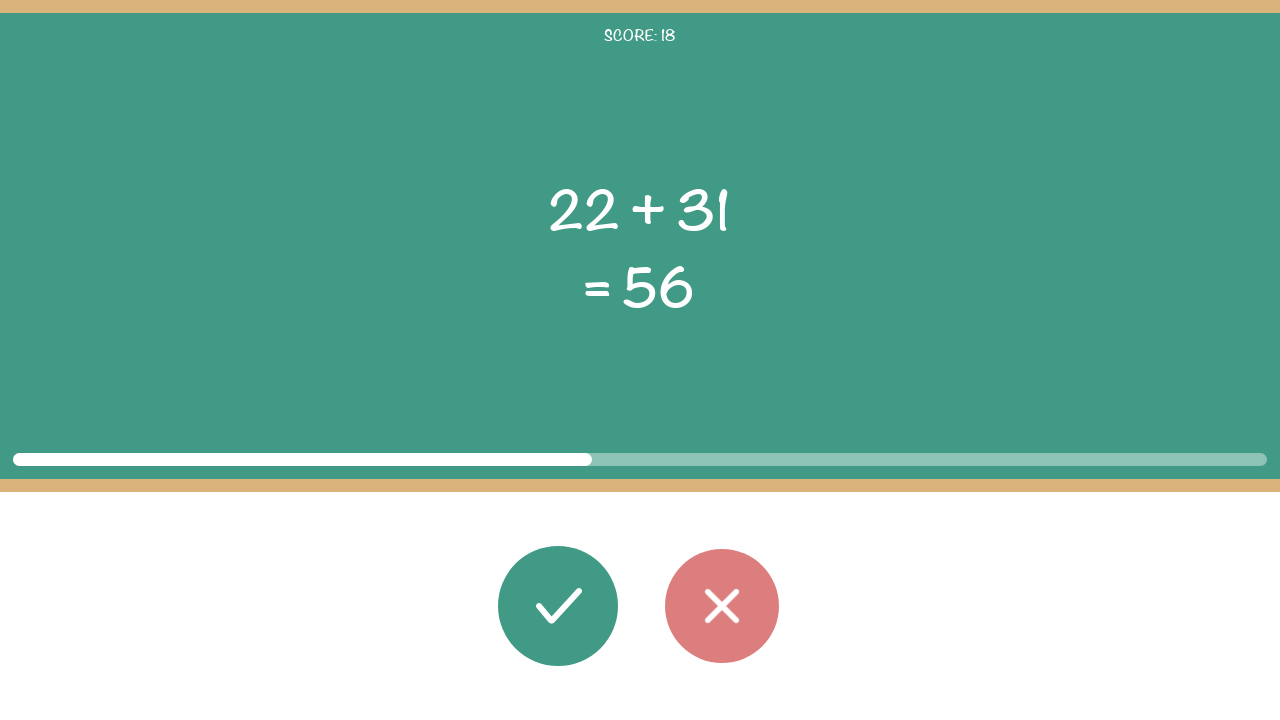

Waited 1 second between answers. Rounds remaining: 2
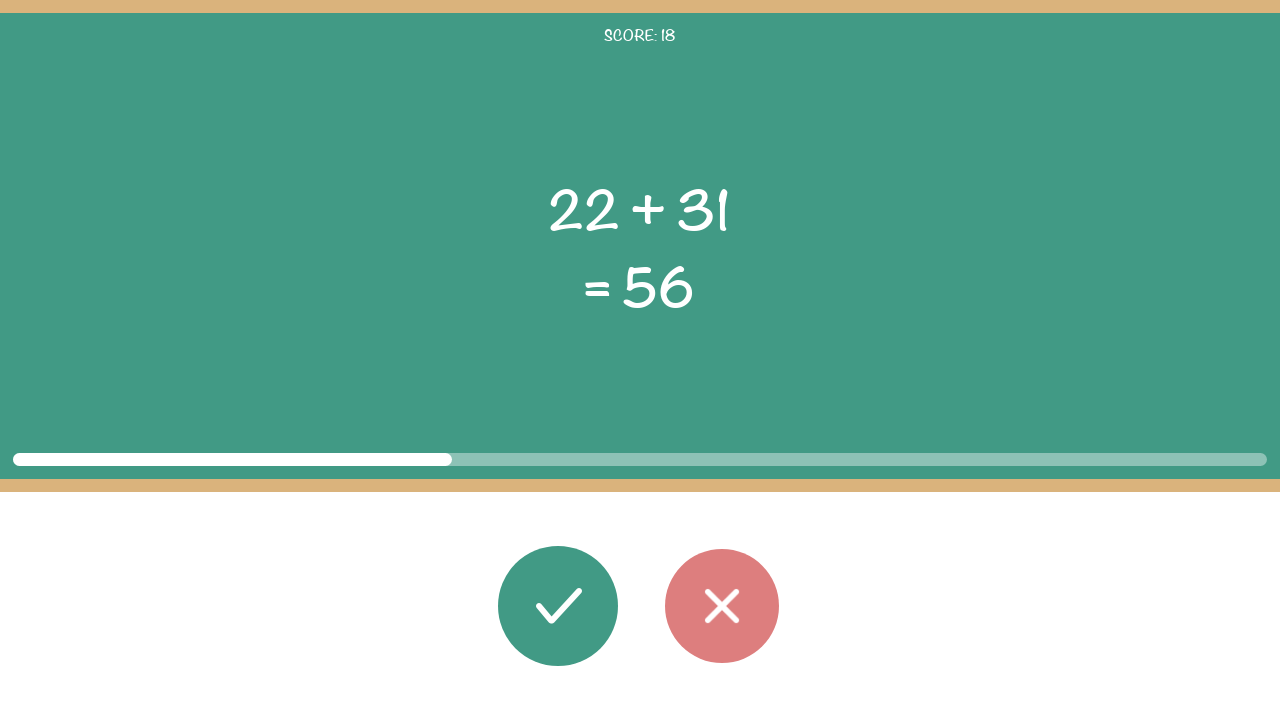

Retrieved first operand: 22
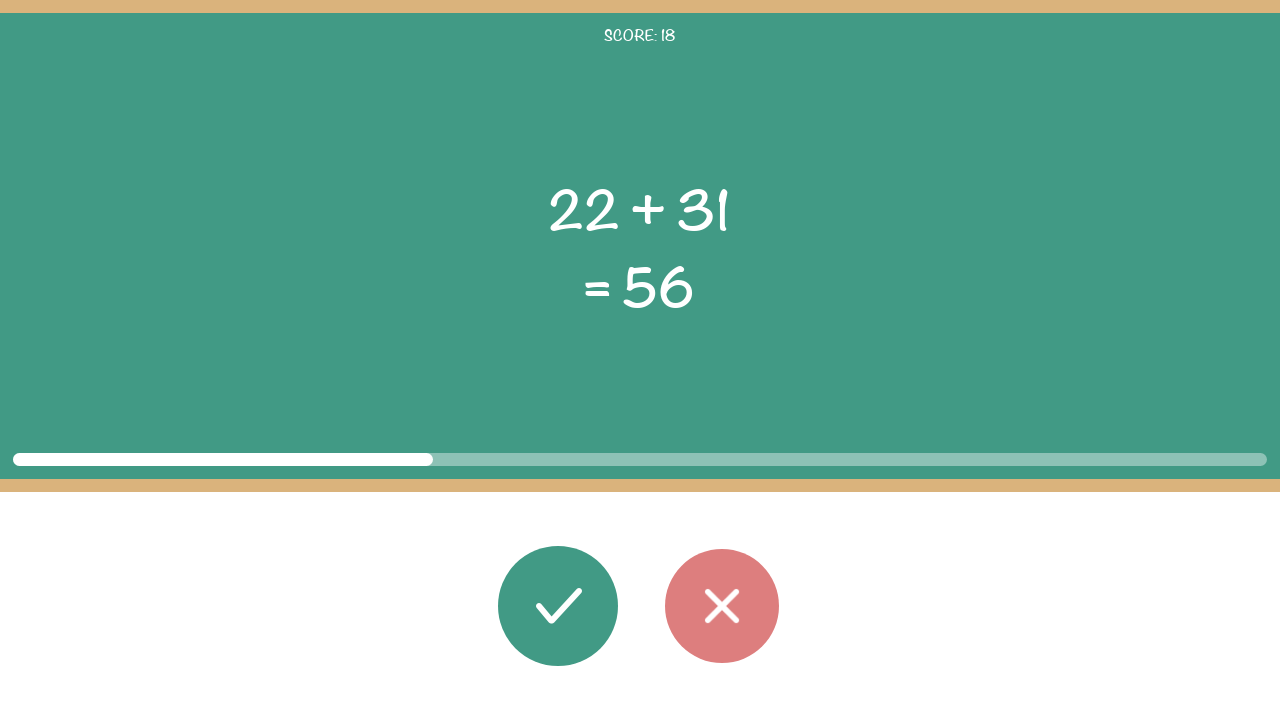

Retrieved second operand: 31
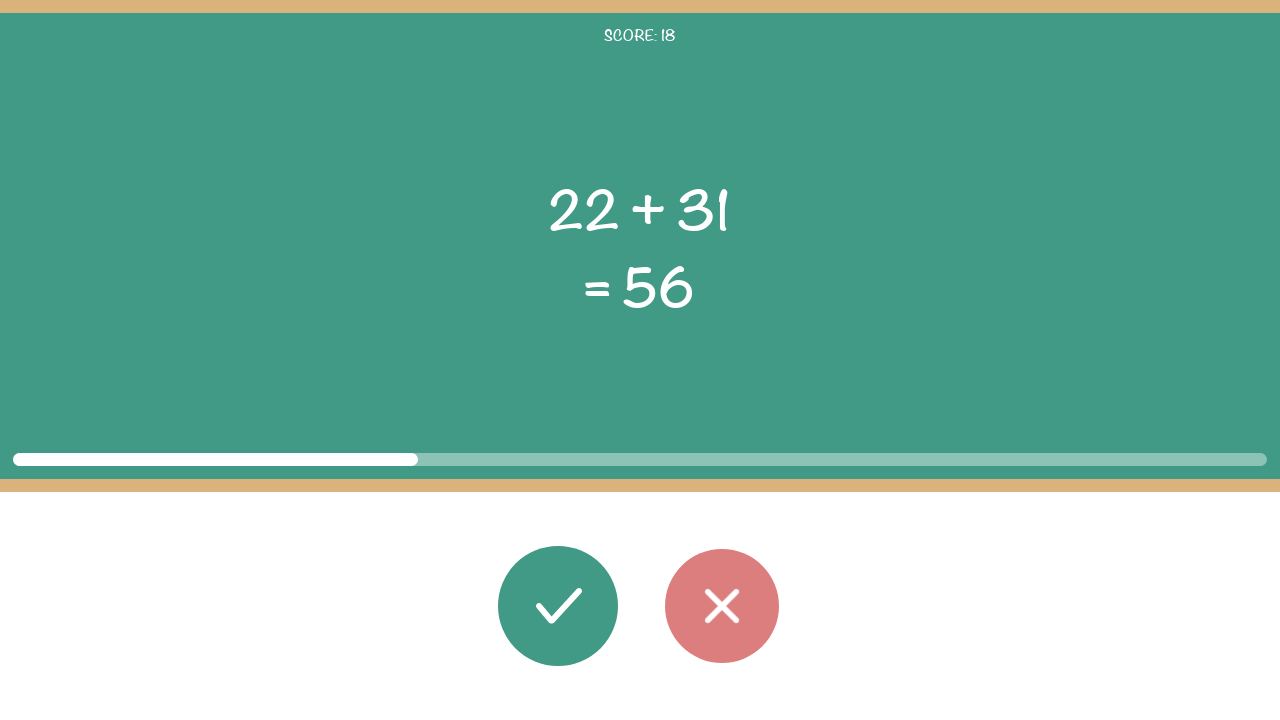

Retrieved operator: +
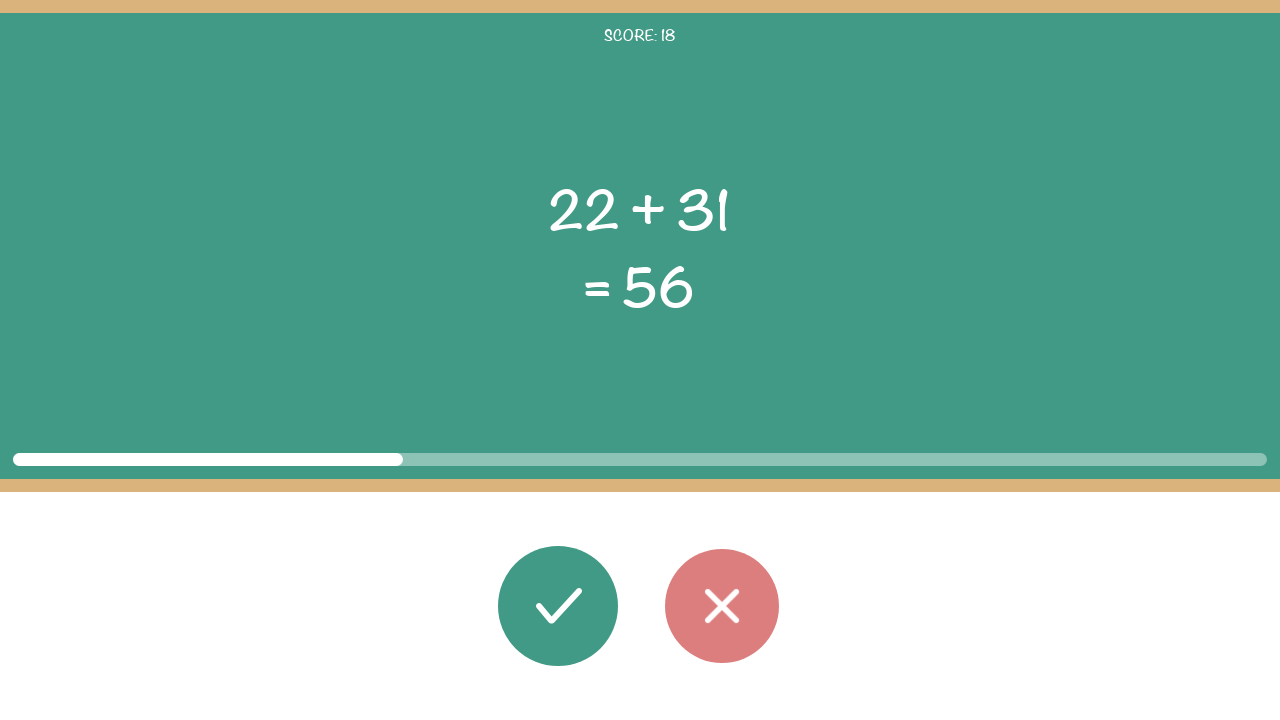

Retrieved displayed result: 56
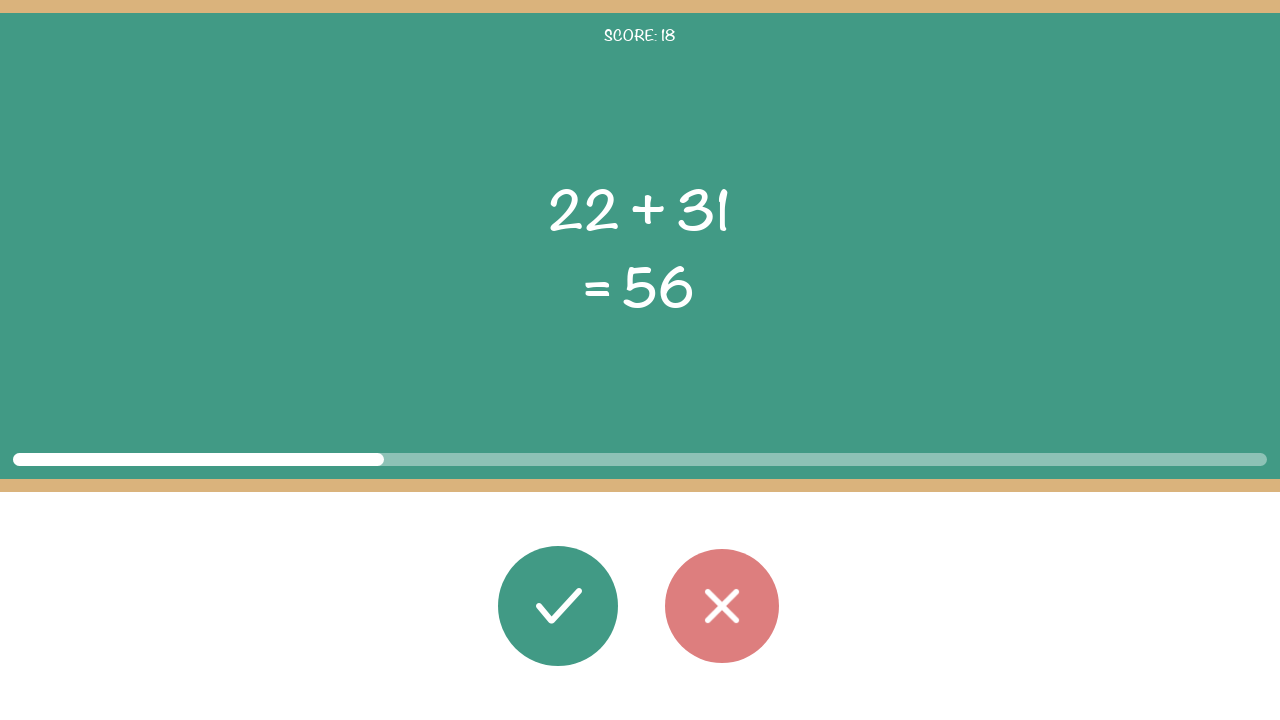

Calculated 22 + 31 = 53, does not match displayed result 56. Clicked wrong button. at (722, 606) on #button_wrong
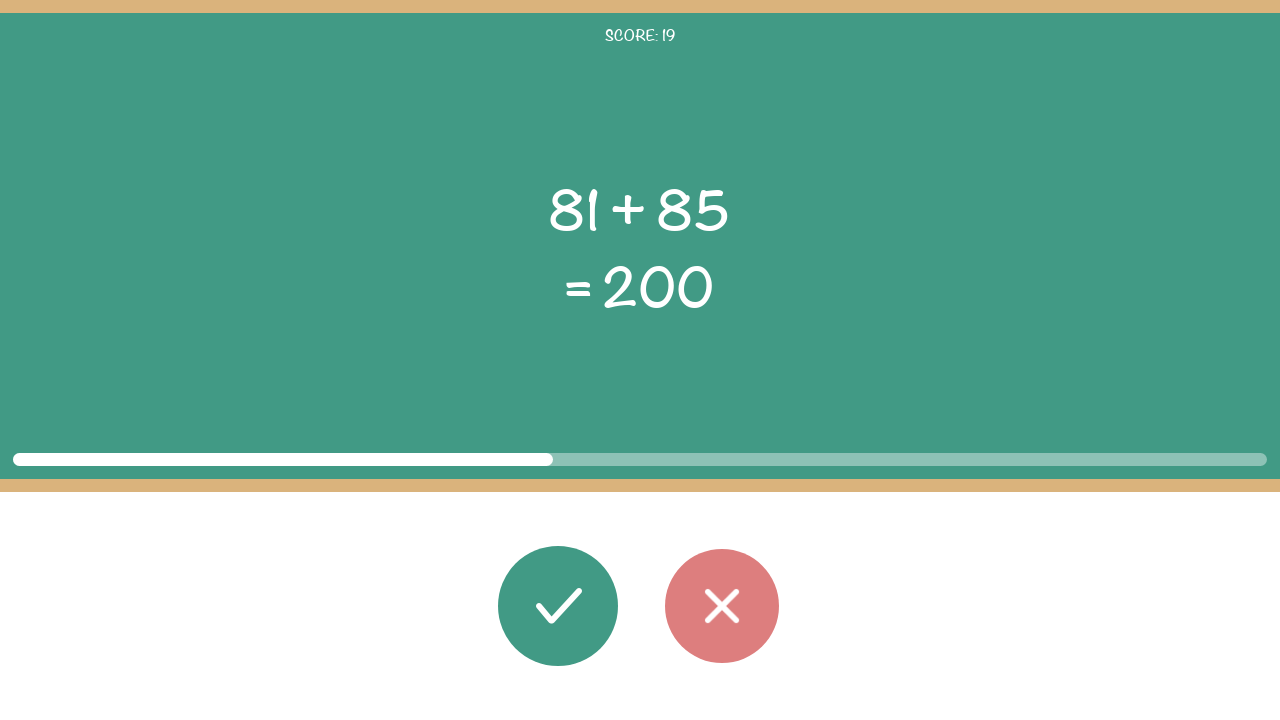

Waited 1 second between answers. Rounds remaining: 1
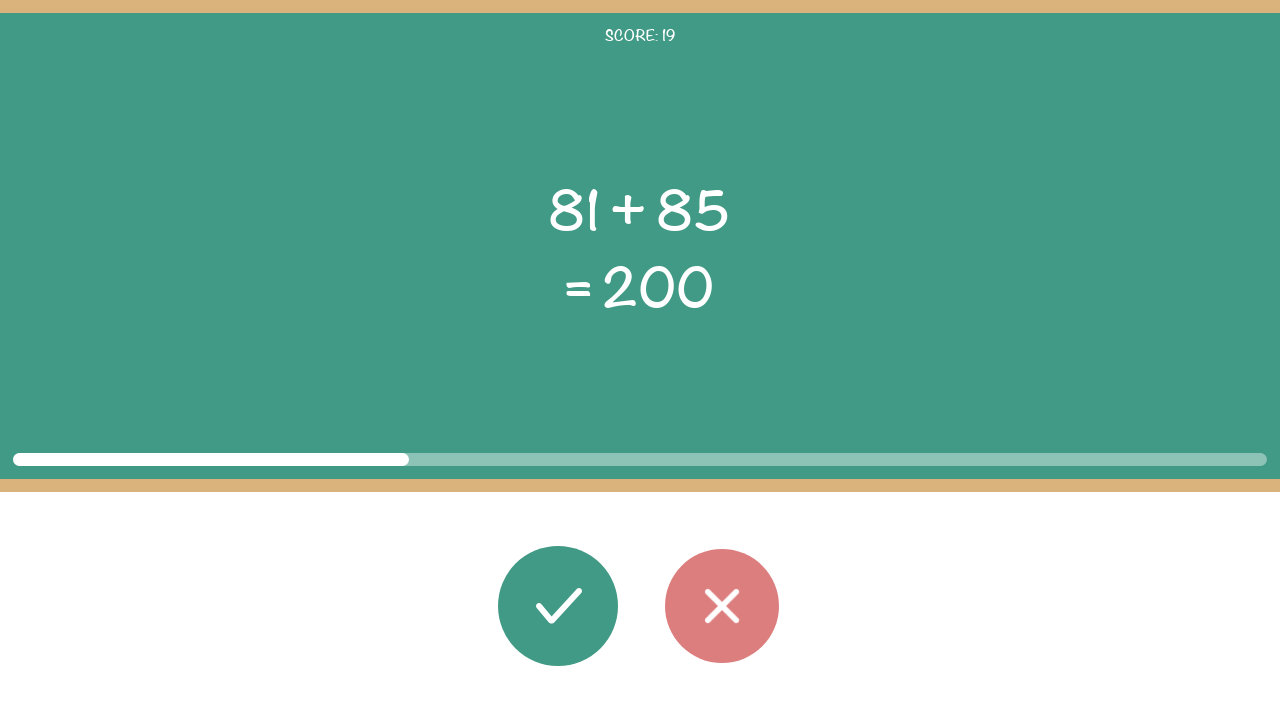

Retrieved first operand: 81
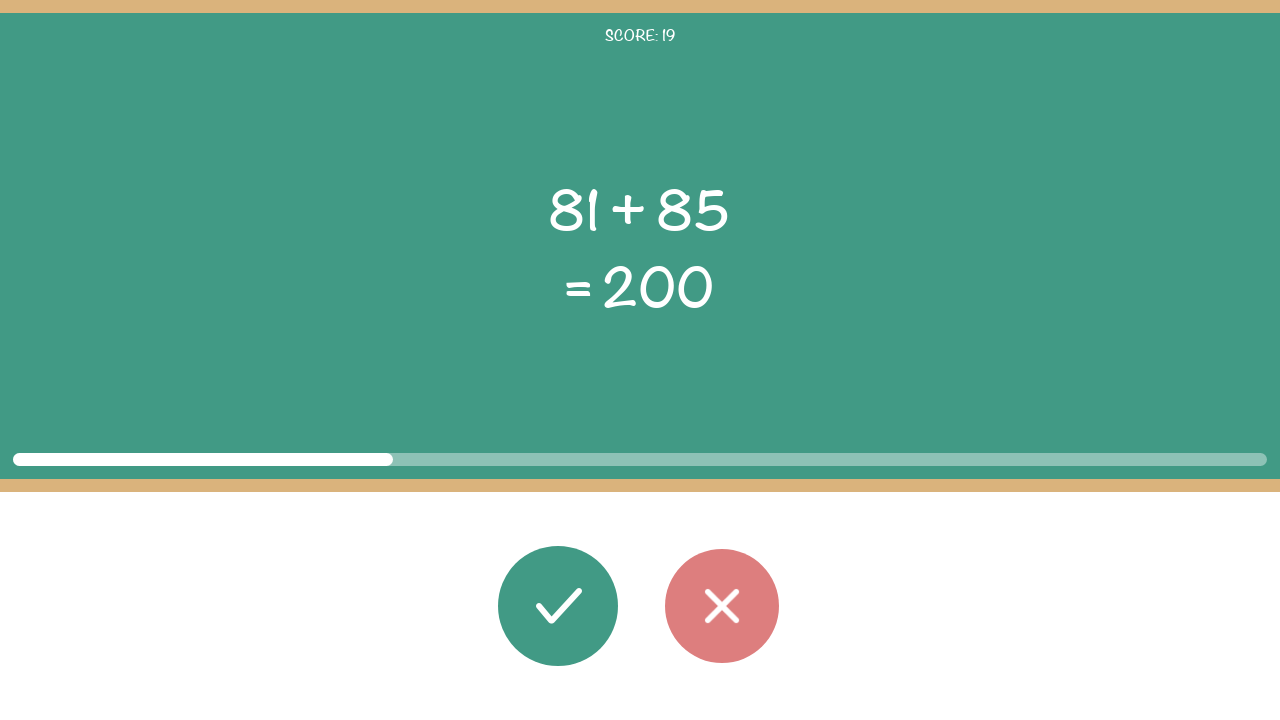

Retrieved second operand: 85
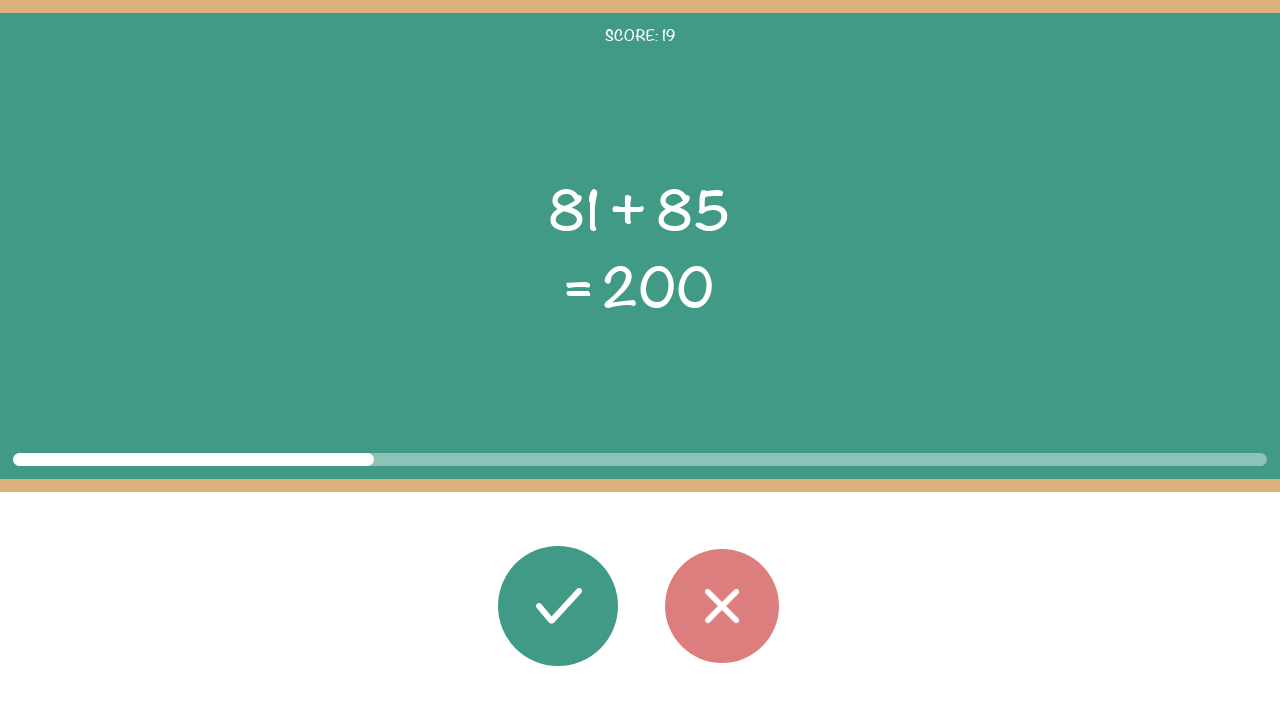

Retrieved operator: +
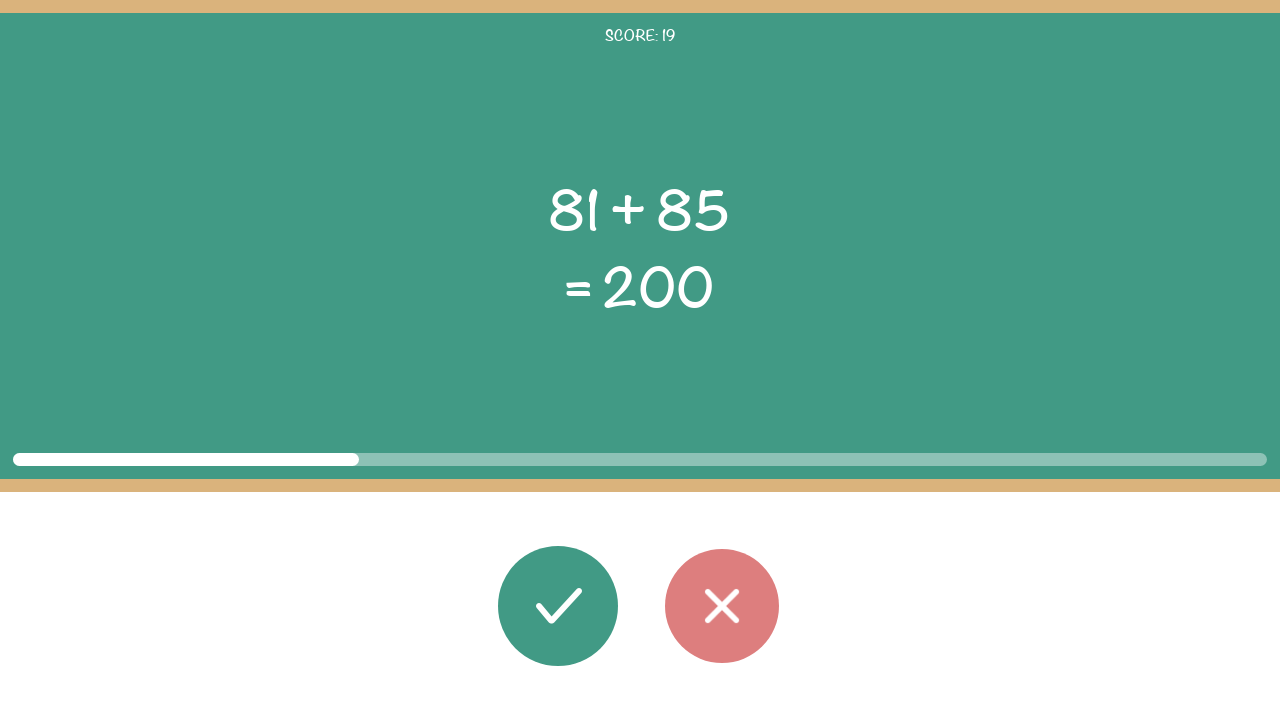

Retrieved displayed result: 200
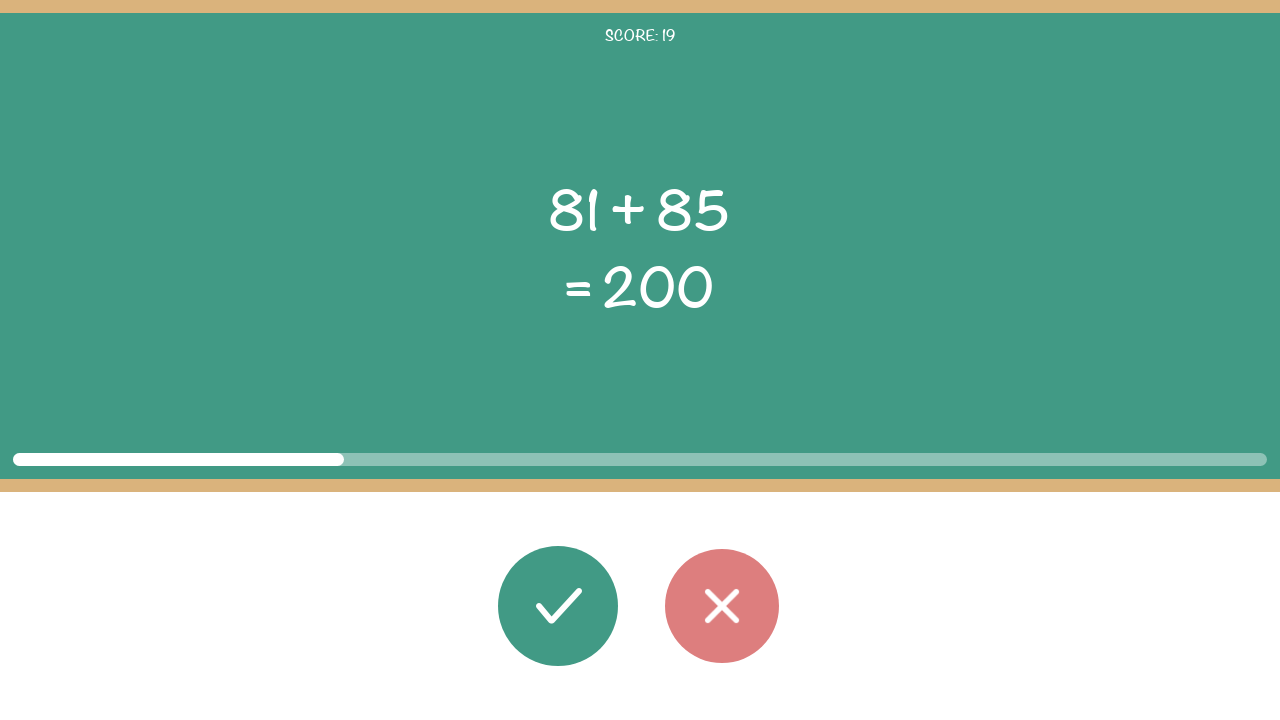

Calculated 81 + 85 = 166, does not match displayed result 200. Clicked wrong button. at (722, 606) on #button_wrong
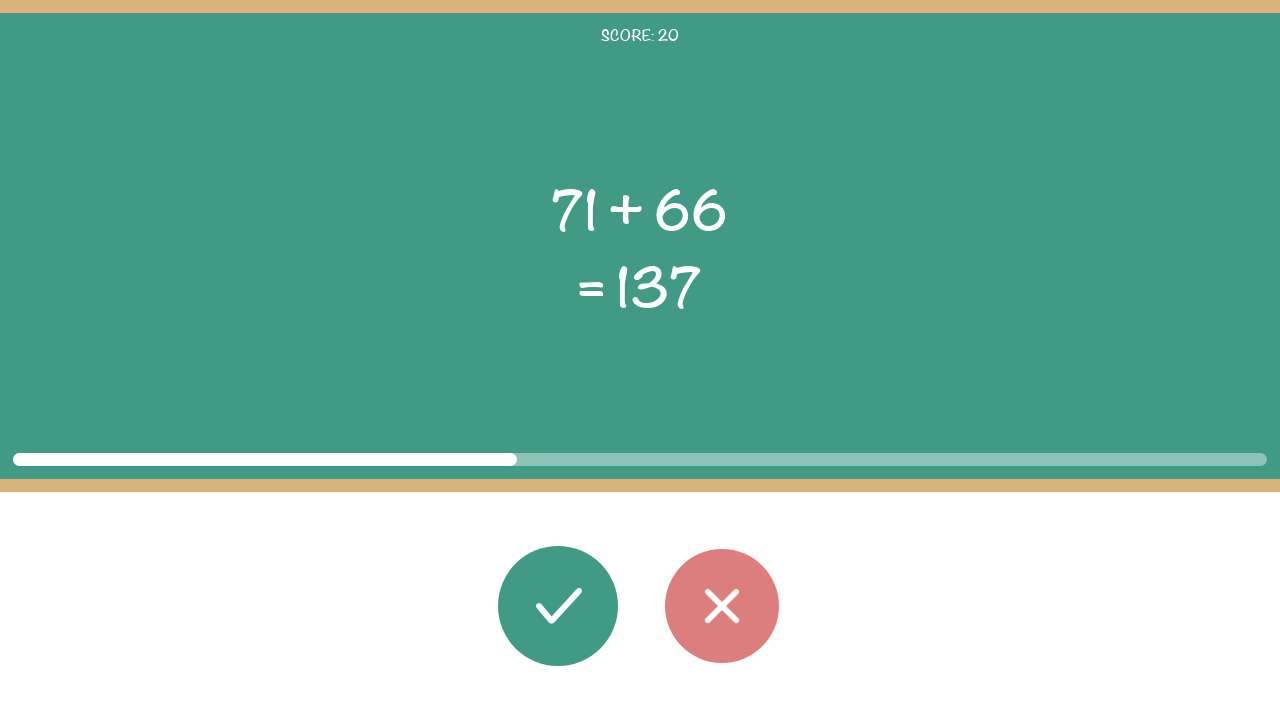

Waited 1 second between answers. Rounds remaining: 0
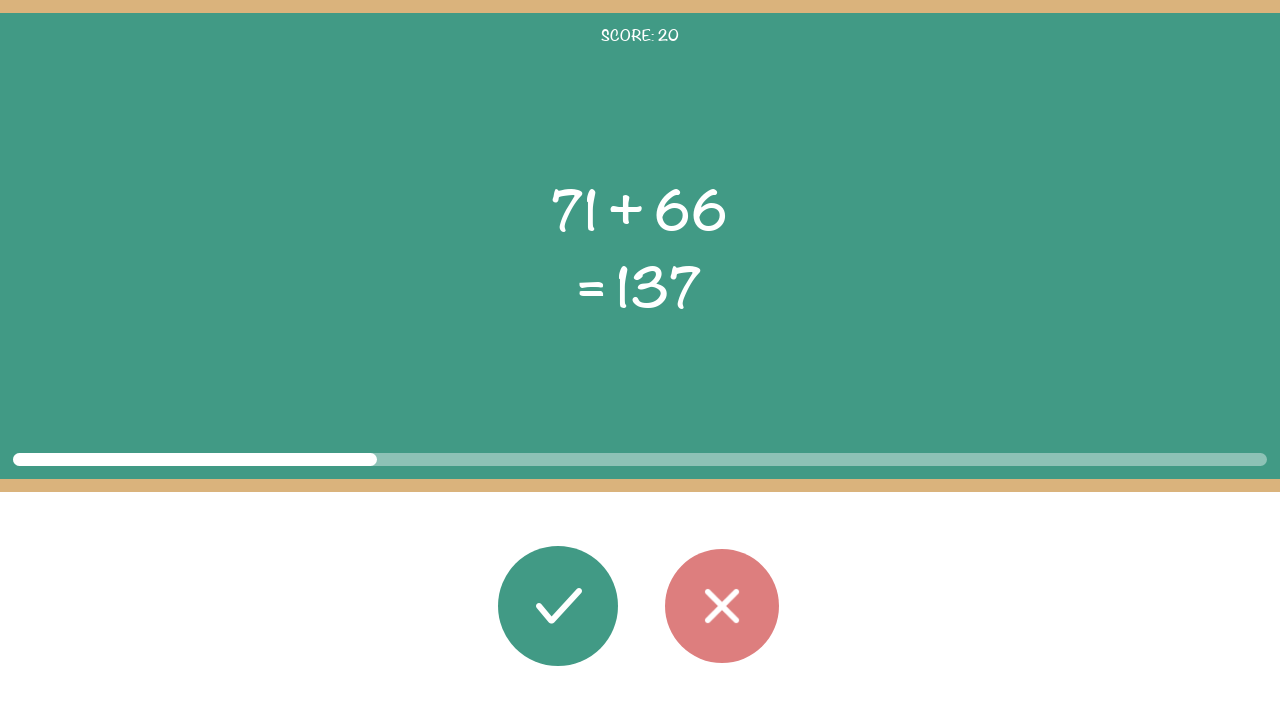

Waited 15 seconds for game to complete
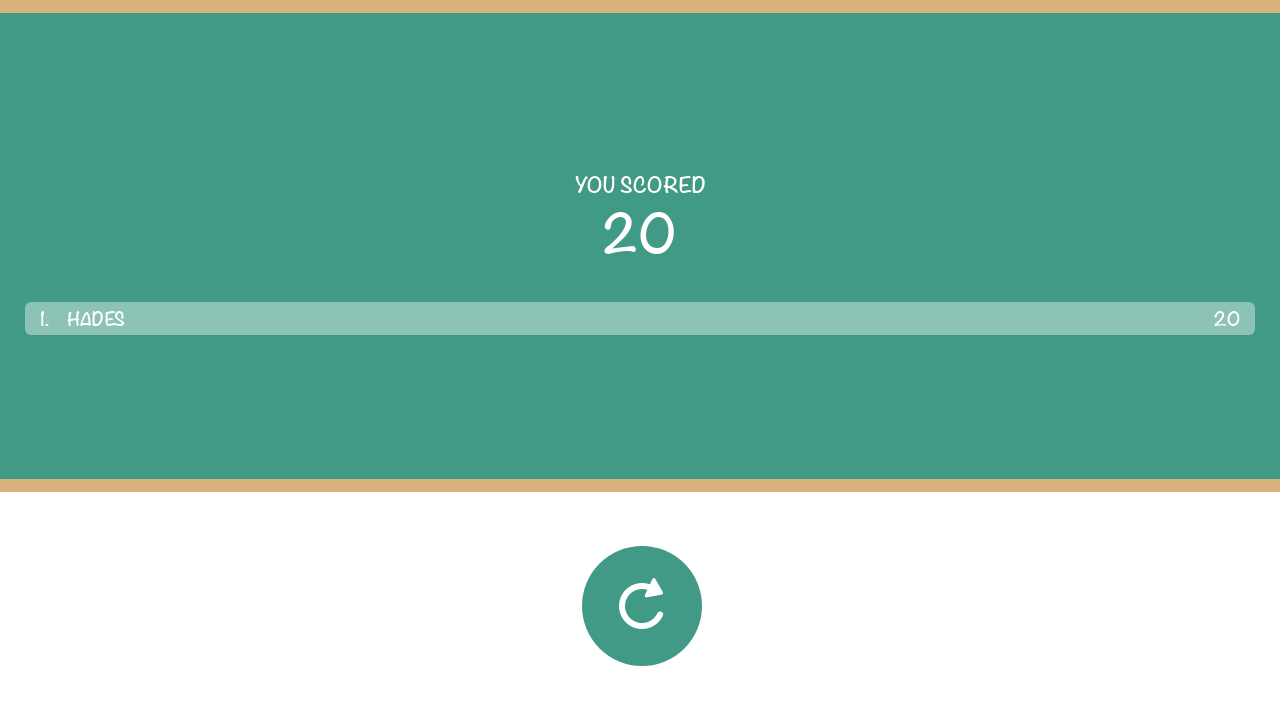

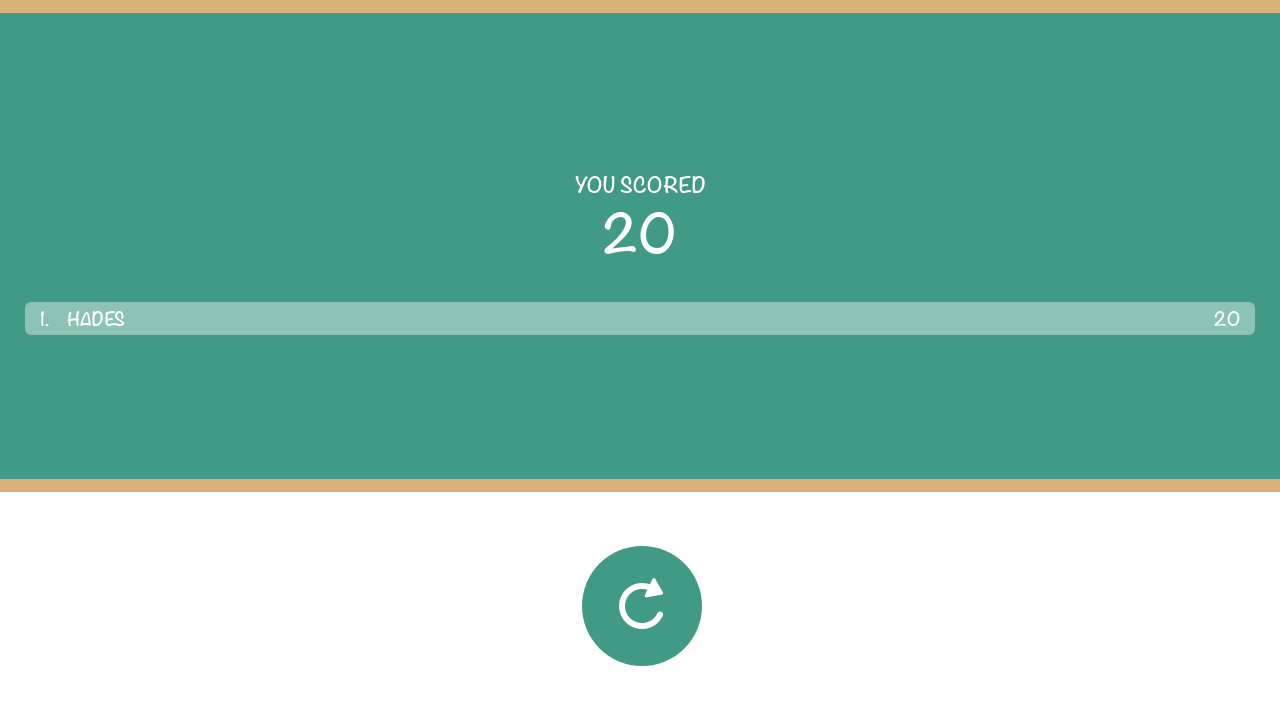